Automates a typing test on typings.gg by selecting the 250-word mode, then reading each displayed word and typing it into the input field to complete the test.

Starting URL: https://typings.gg

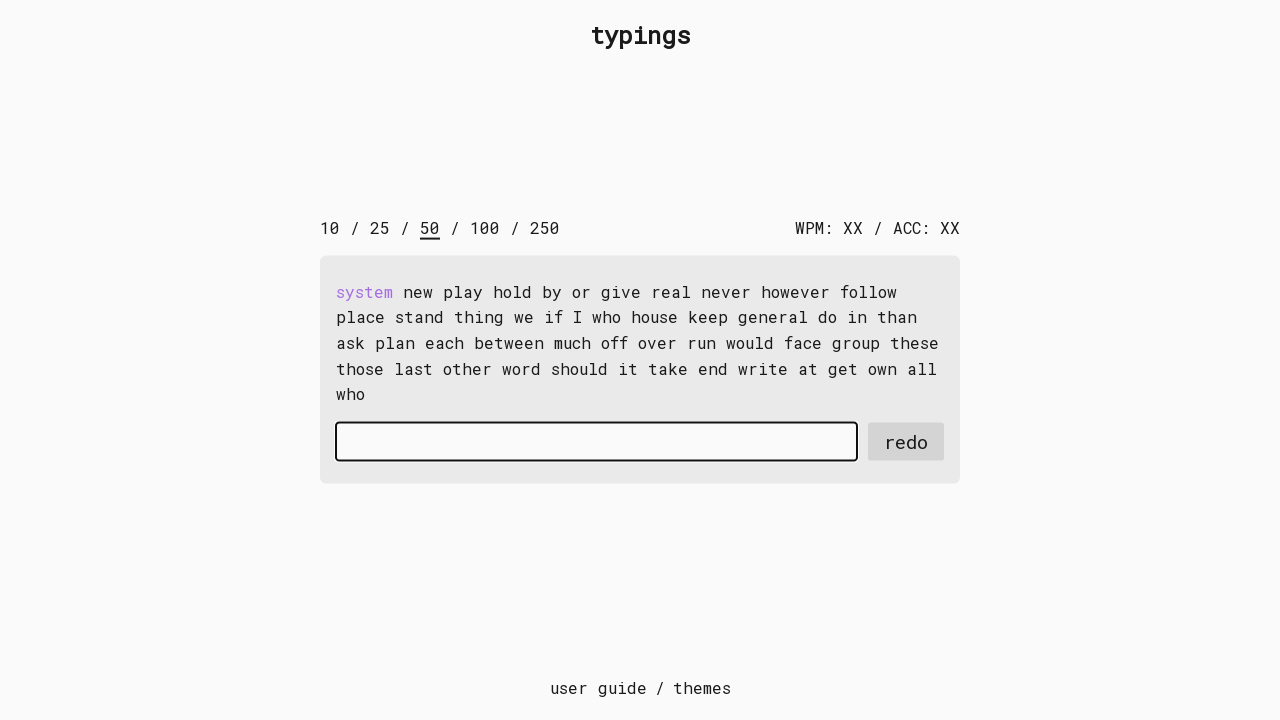

Clicked to select 250-word mode at (545, 227) on #wc-250
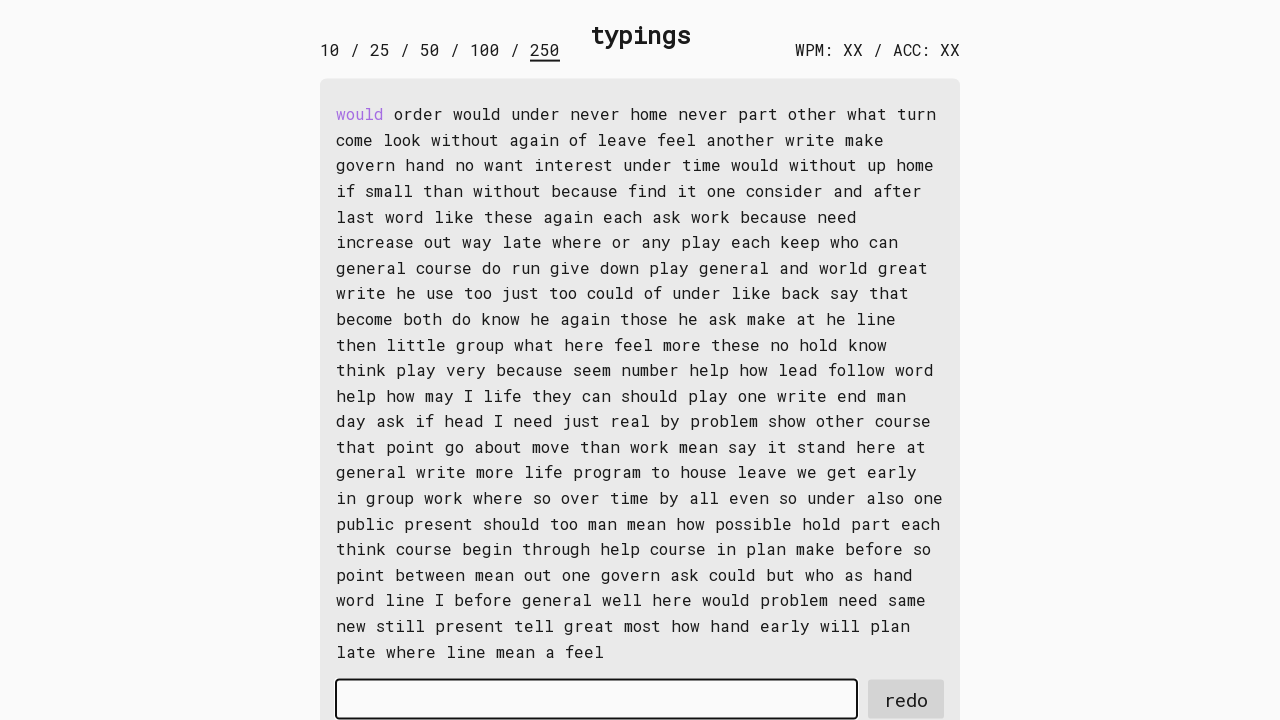

Waited 1 second for word display to be ready
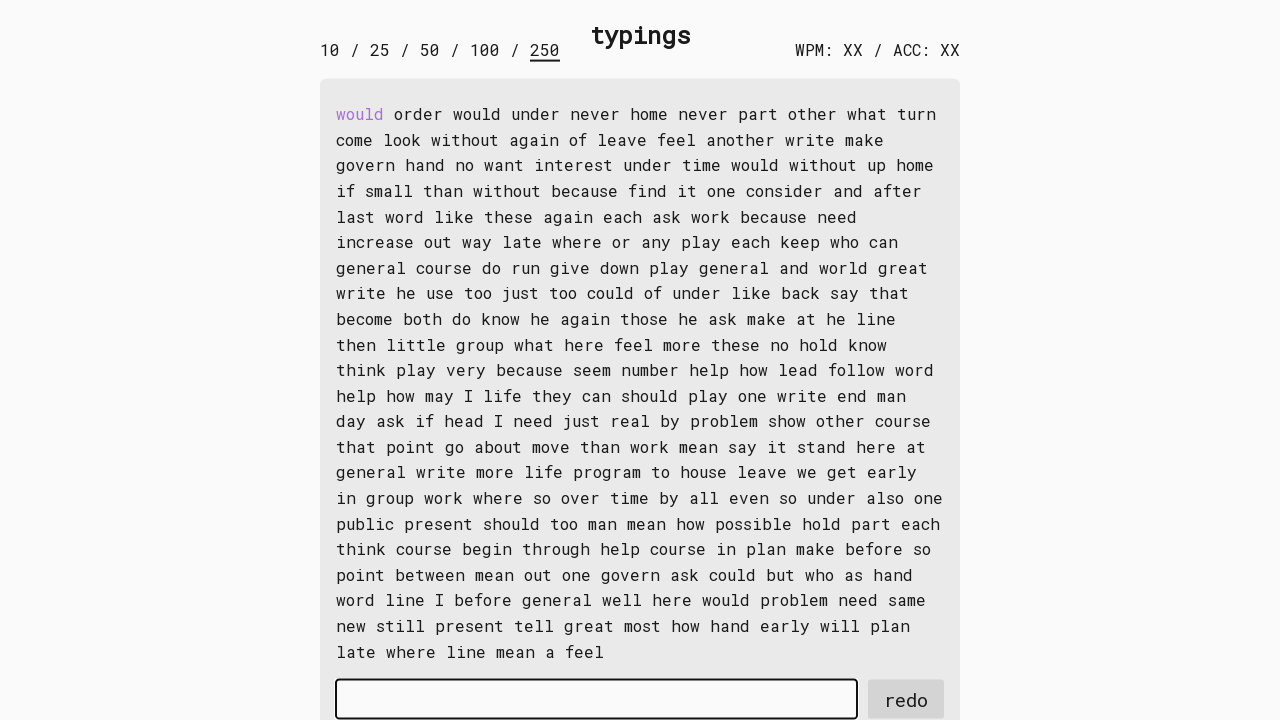

Located the input field
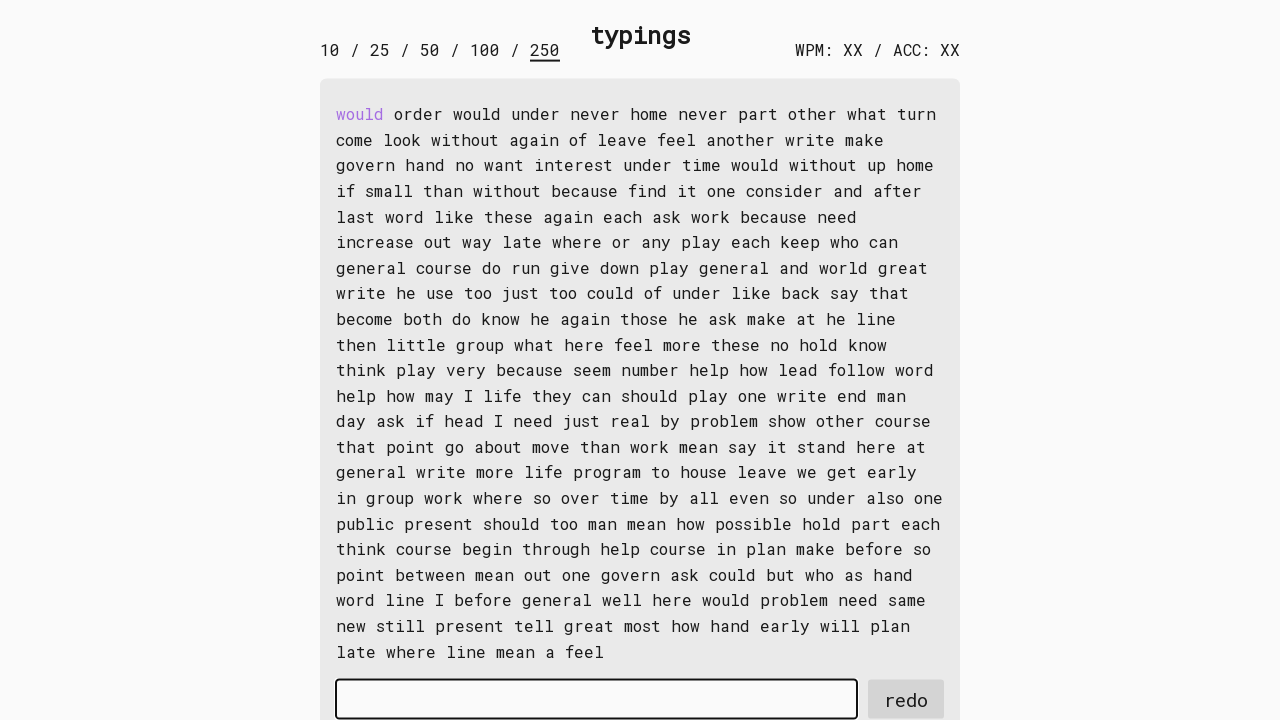

Retrieved word 1: 'would '
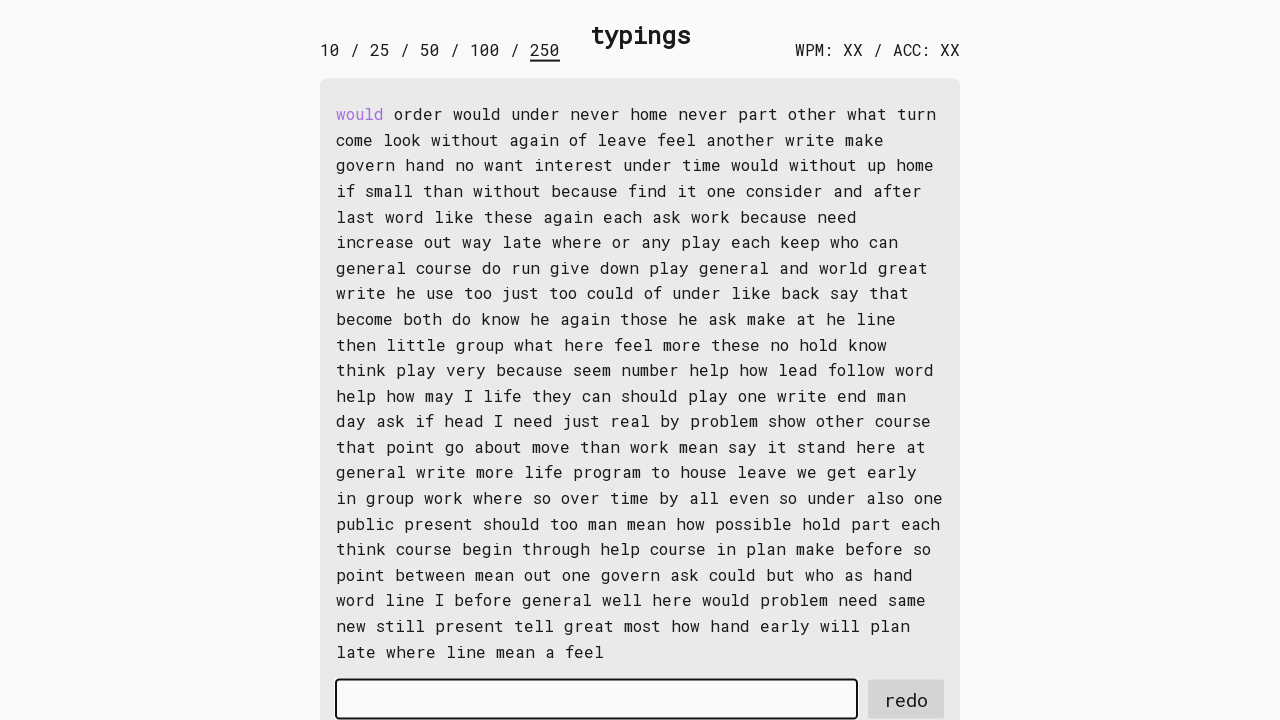

Typed word 1 into input field on #input-field
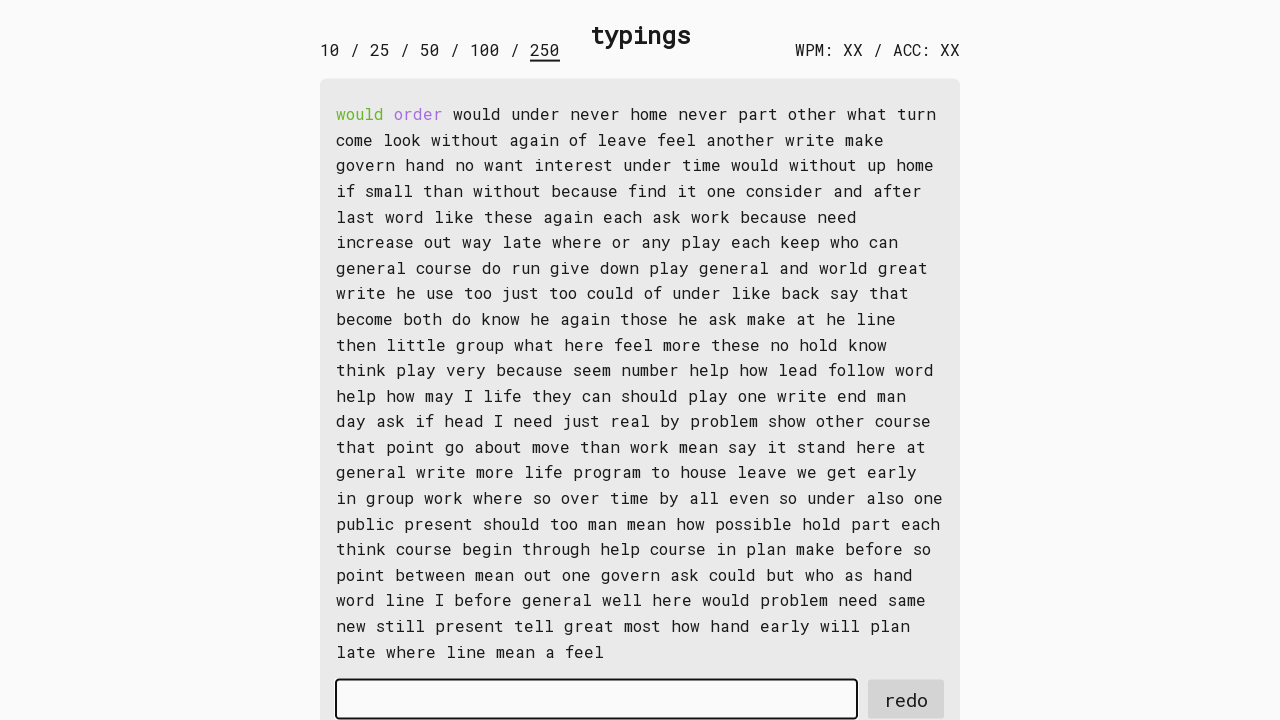

Retrieved word 2: 'order '
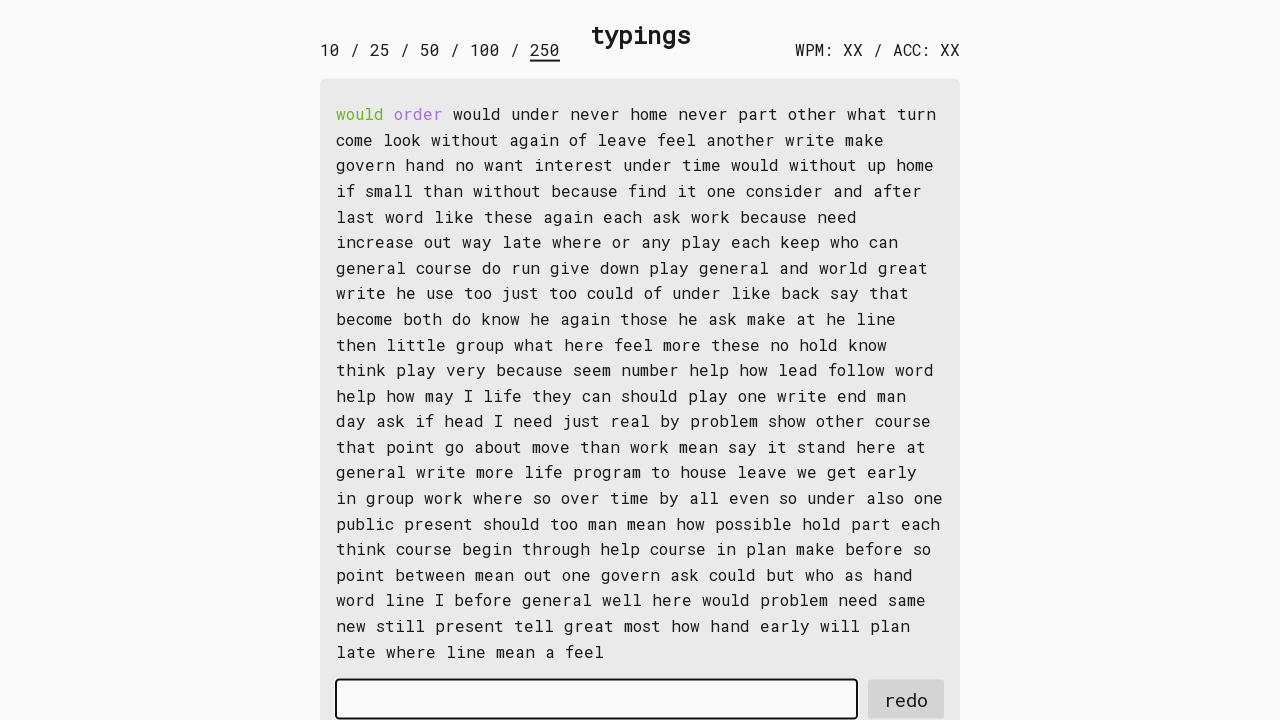

Typed word 2 into input field on #input-field
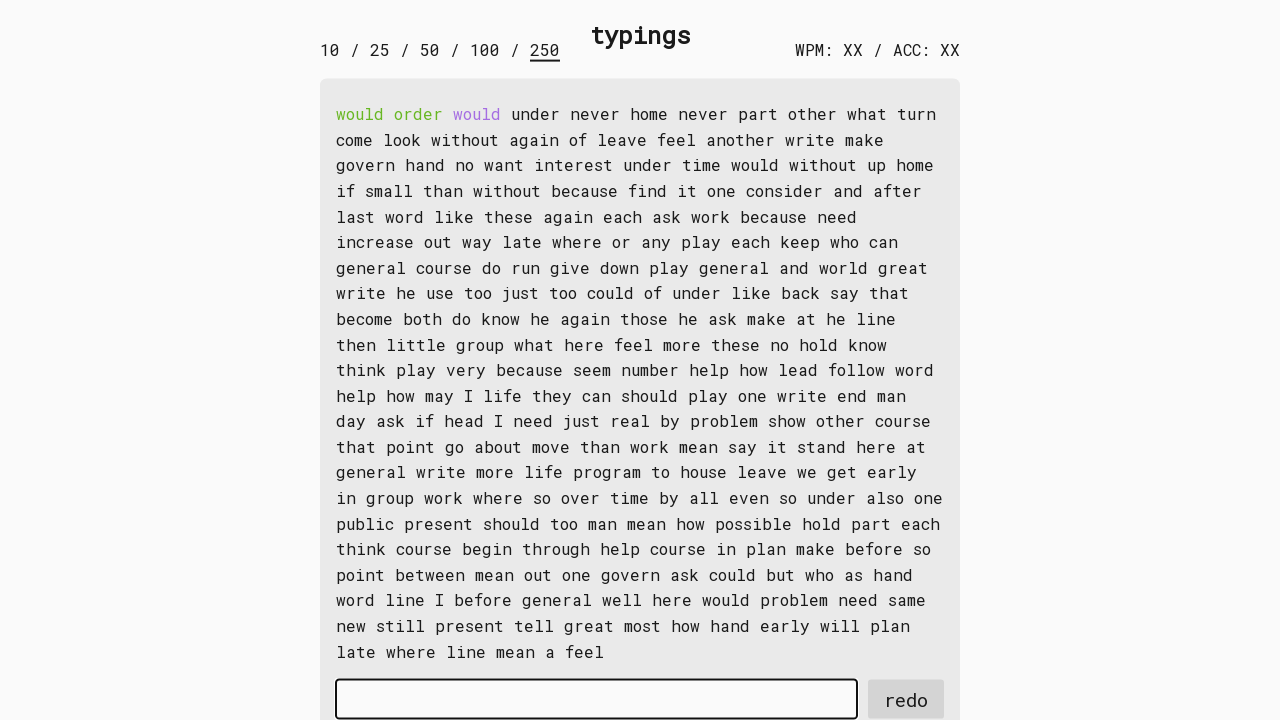

Retrieved word 3: 'would '
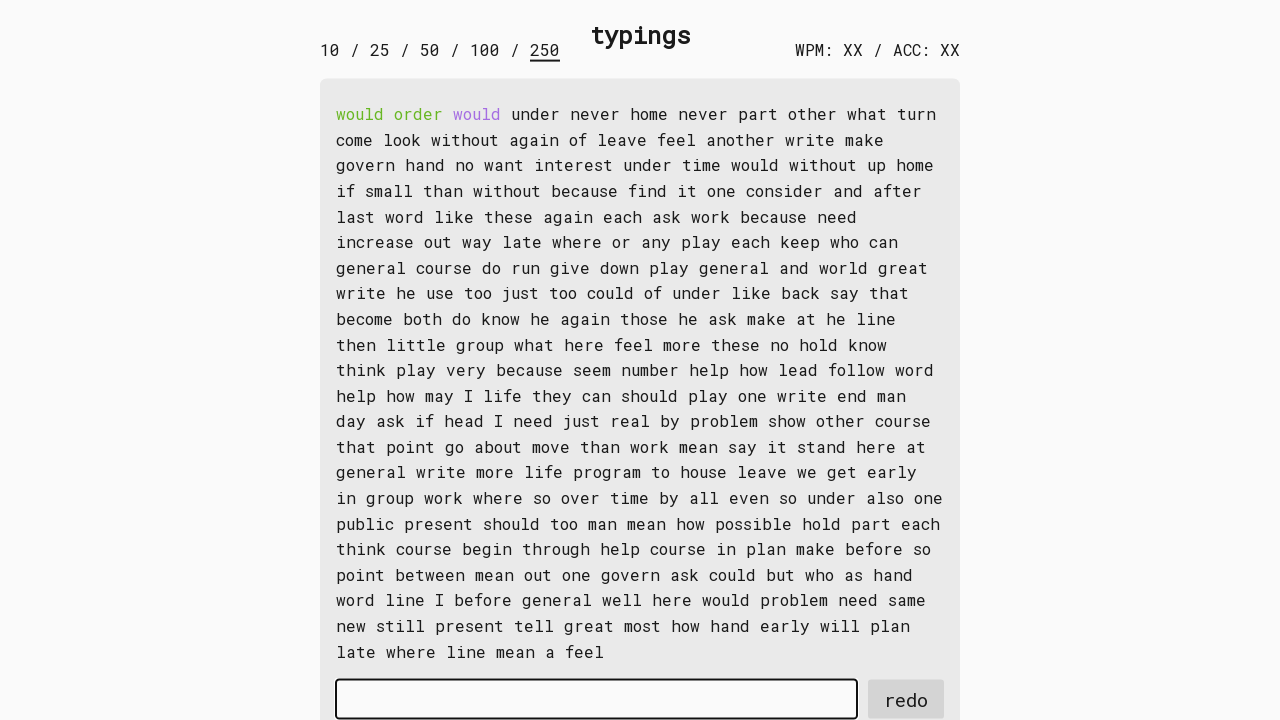

Typed word 3 into input field on #input-field
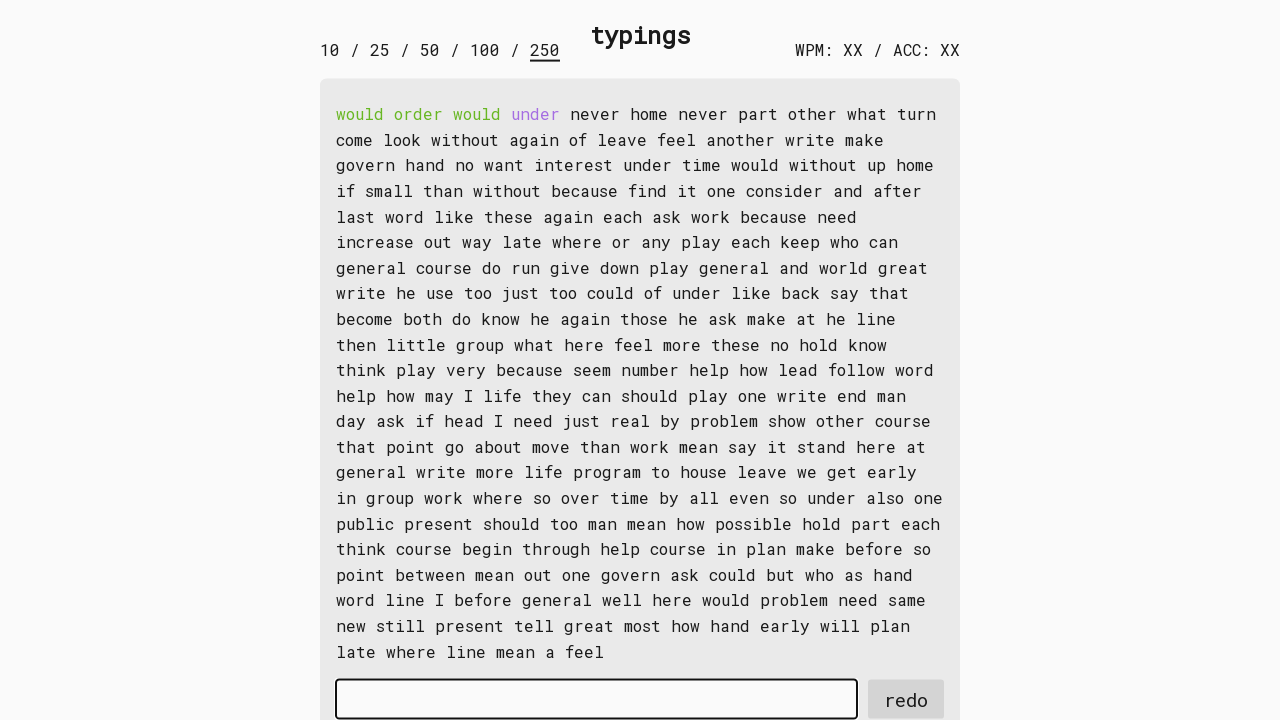

Retrieved word 4: 'under '
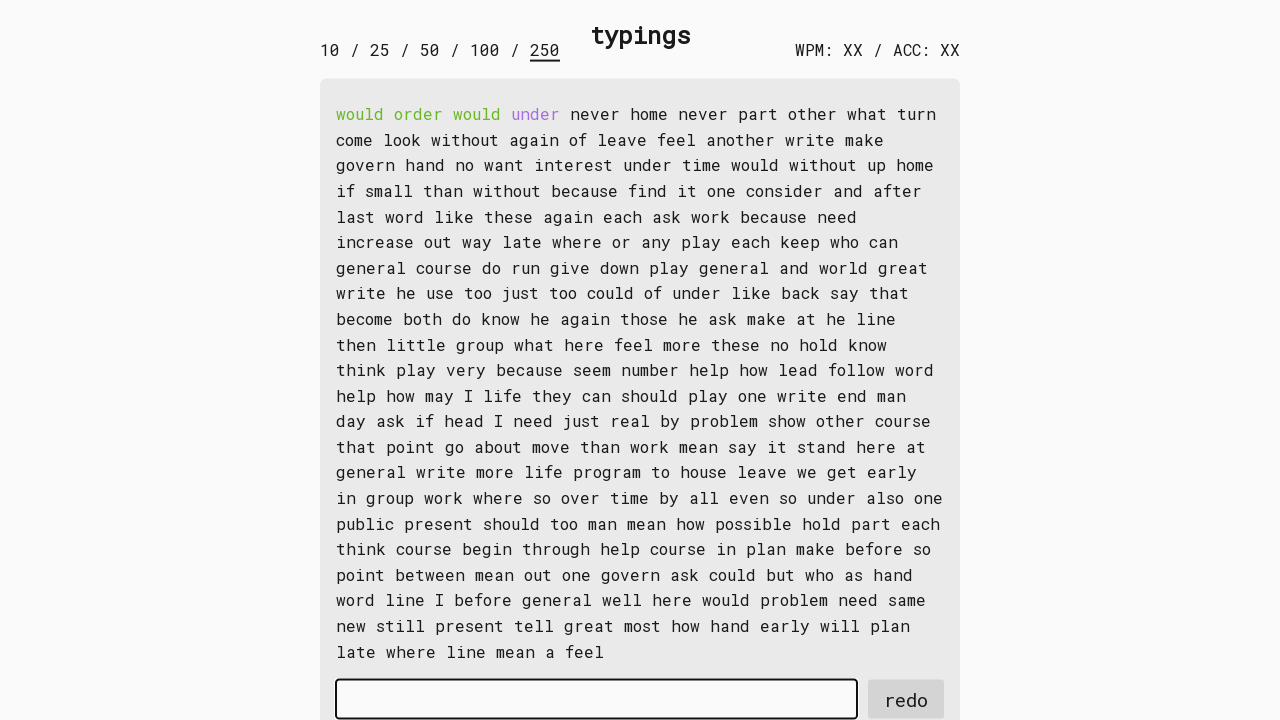

Typed word 4 into input field on #input-field
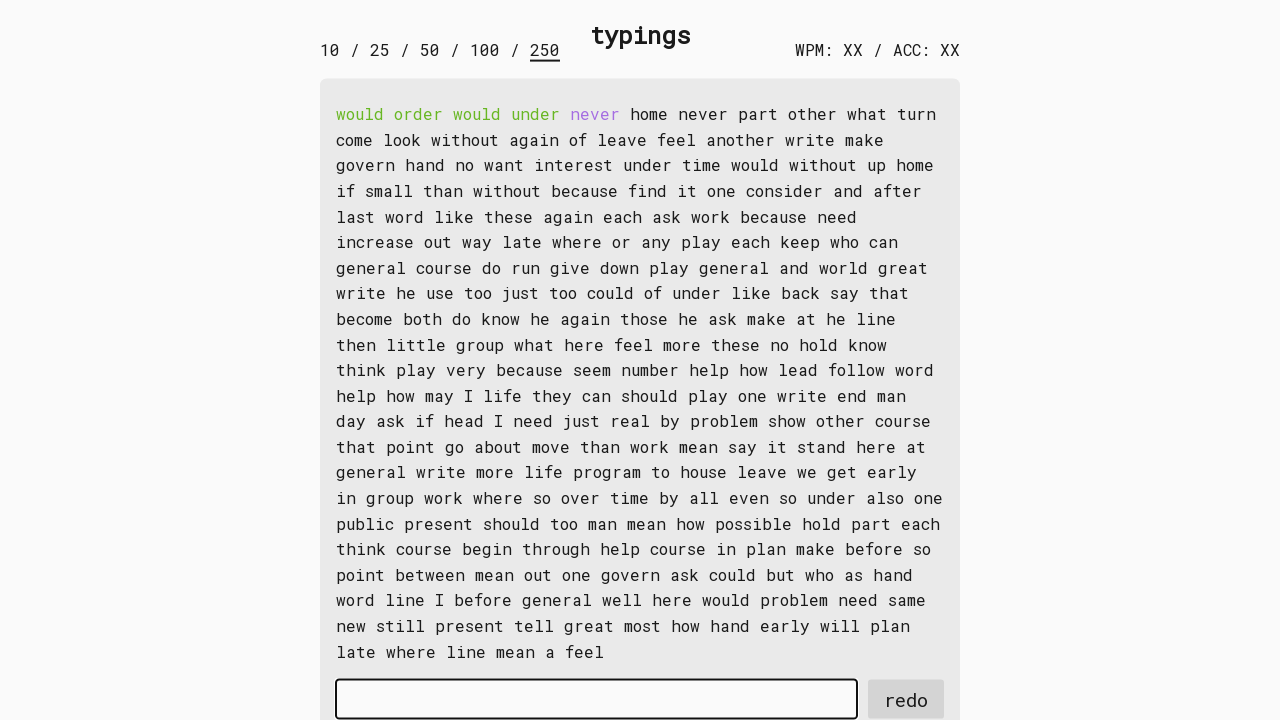

Retrieved word 5: 'never '
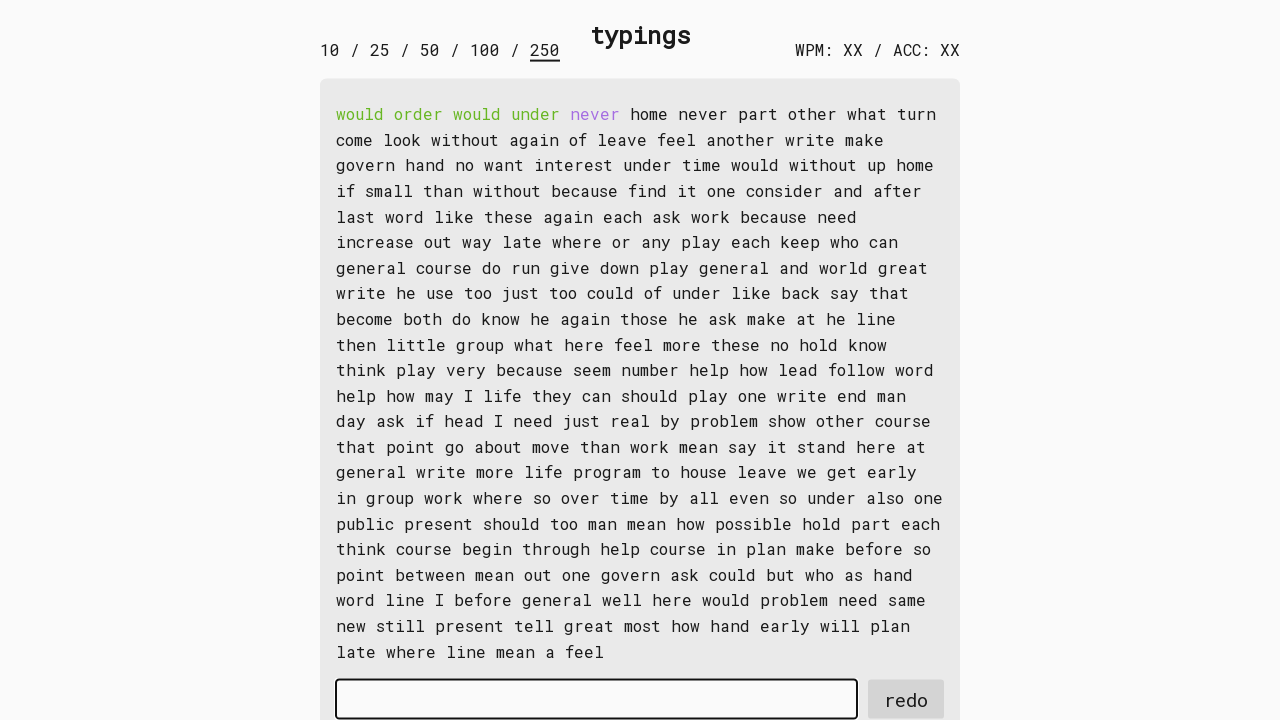

Typed word 5 into input field on #input-field
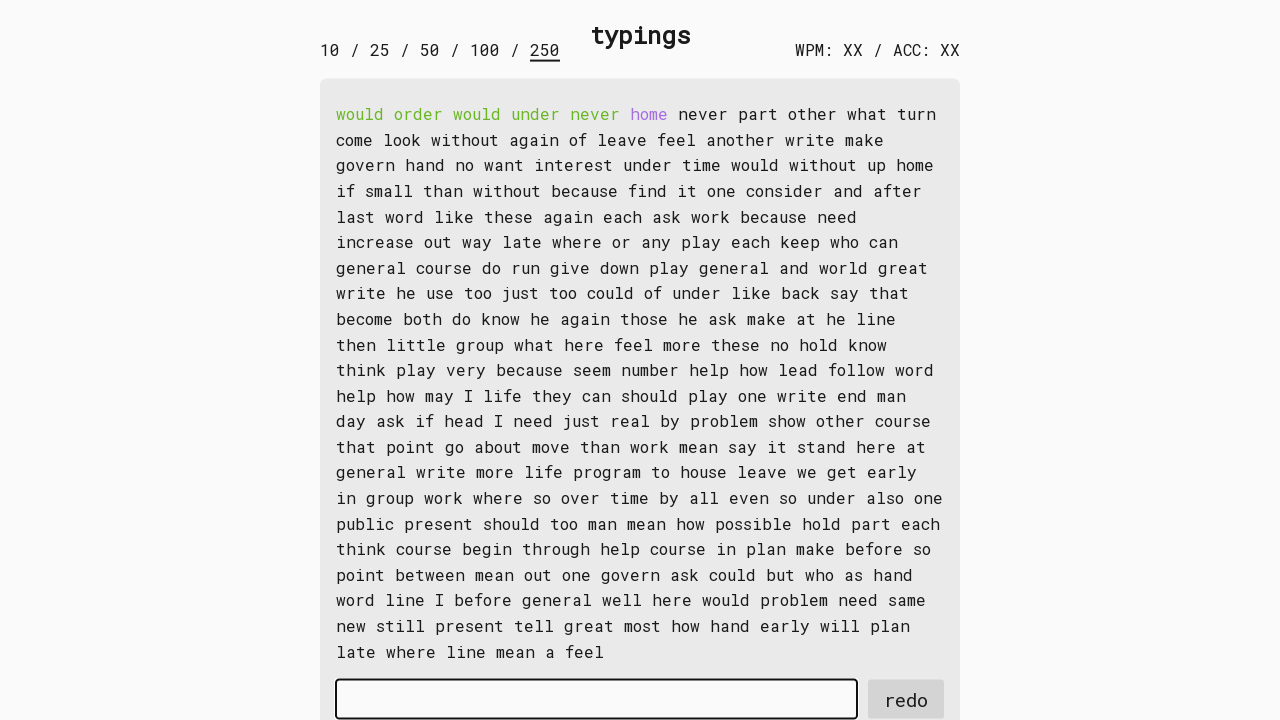

Retrieved word 6: 'home '
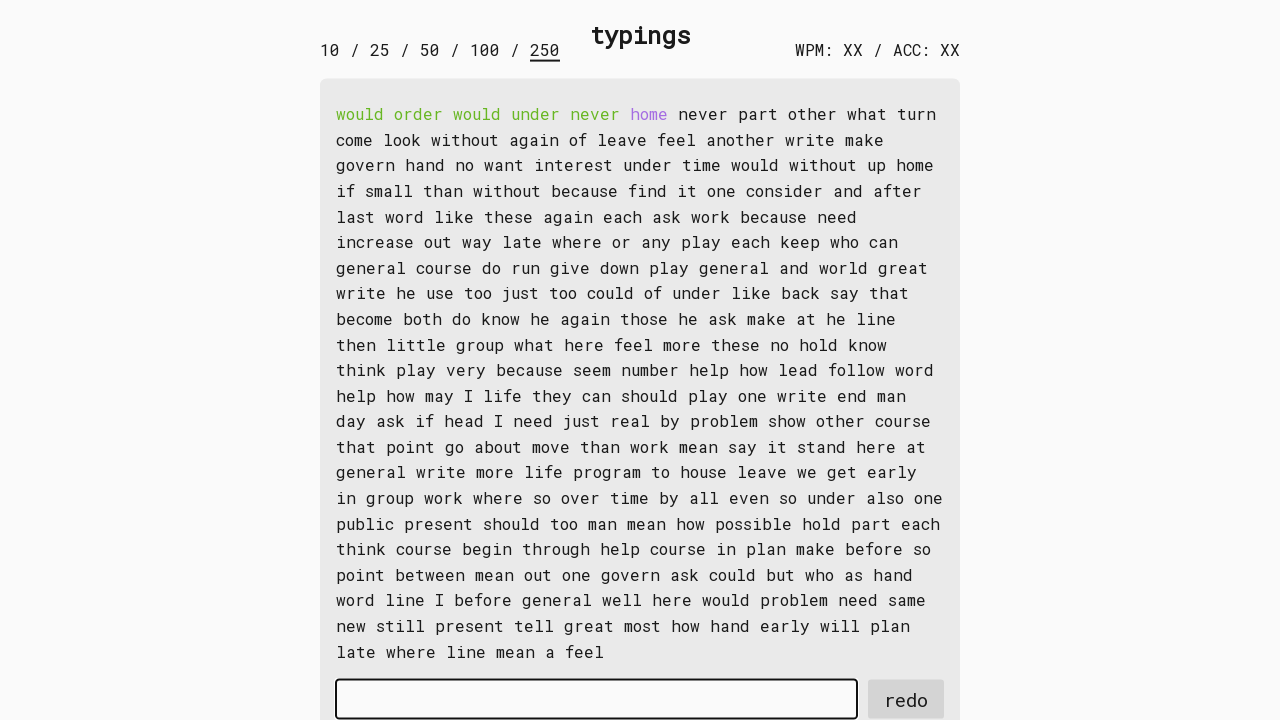

Typed word 6 into input field on #input-field
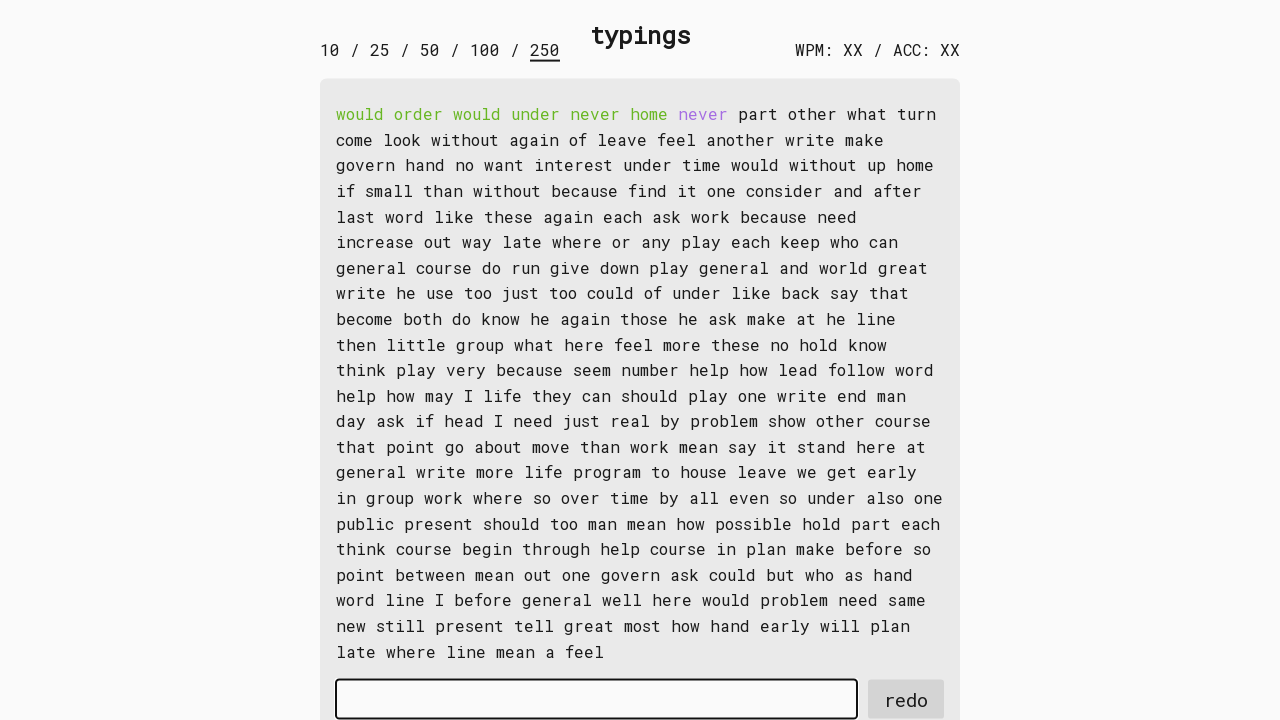

Retrieved word 7: 'never '
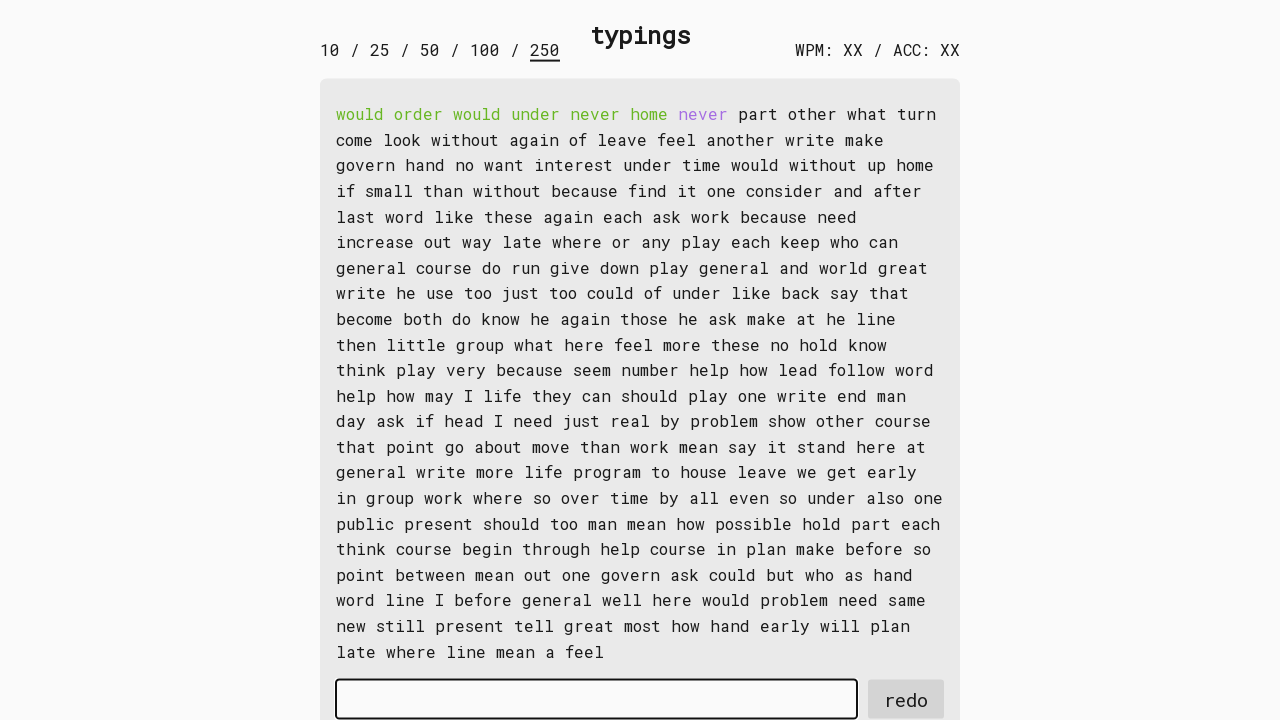

Typed word 7 into input field on #input-field
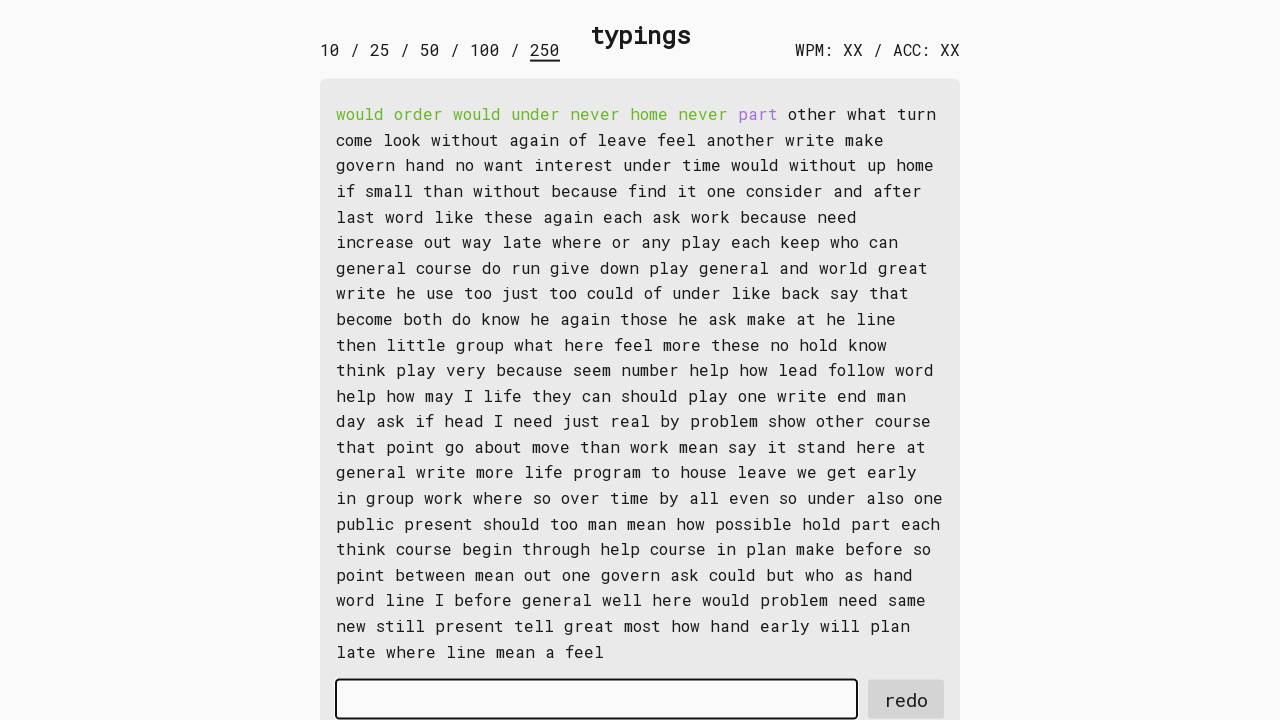

Retrieved word 8: 'part '
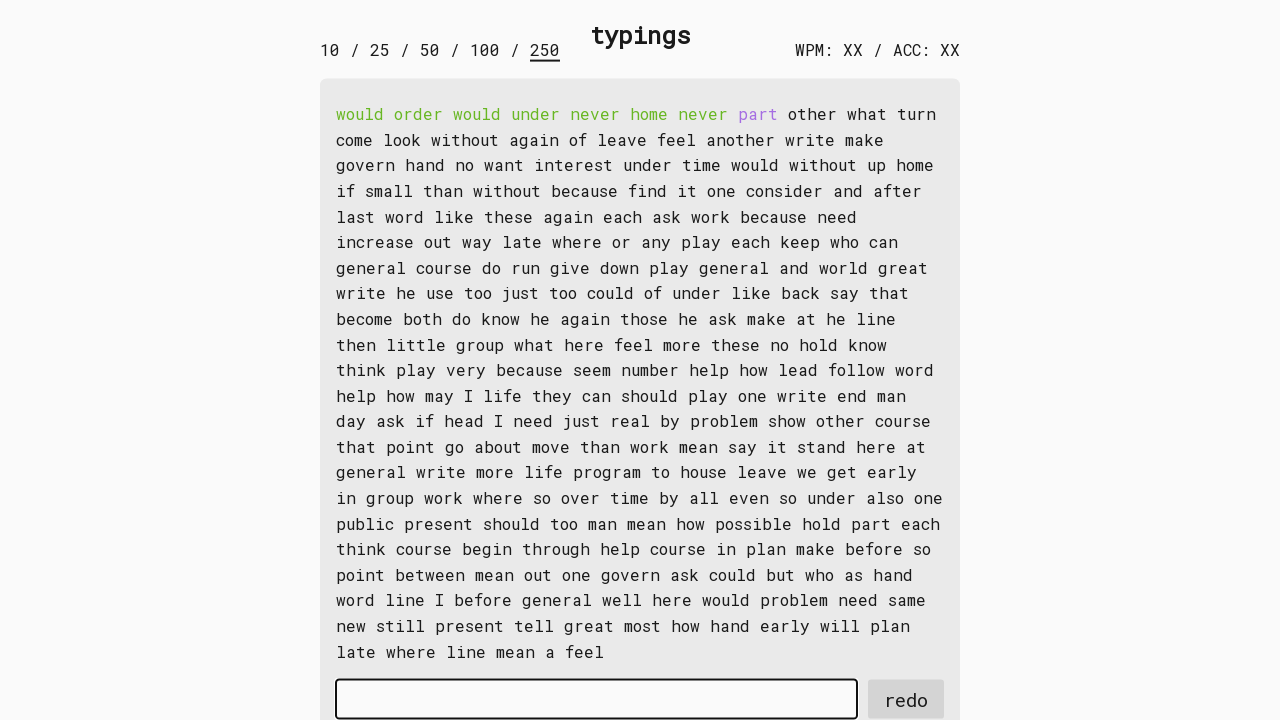

Typed word 8 into input field on #input-field
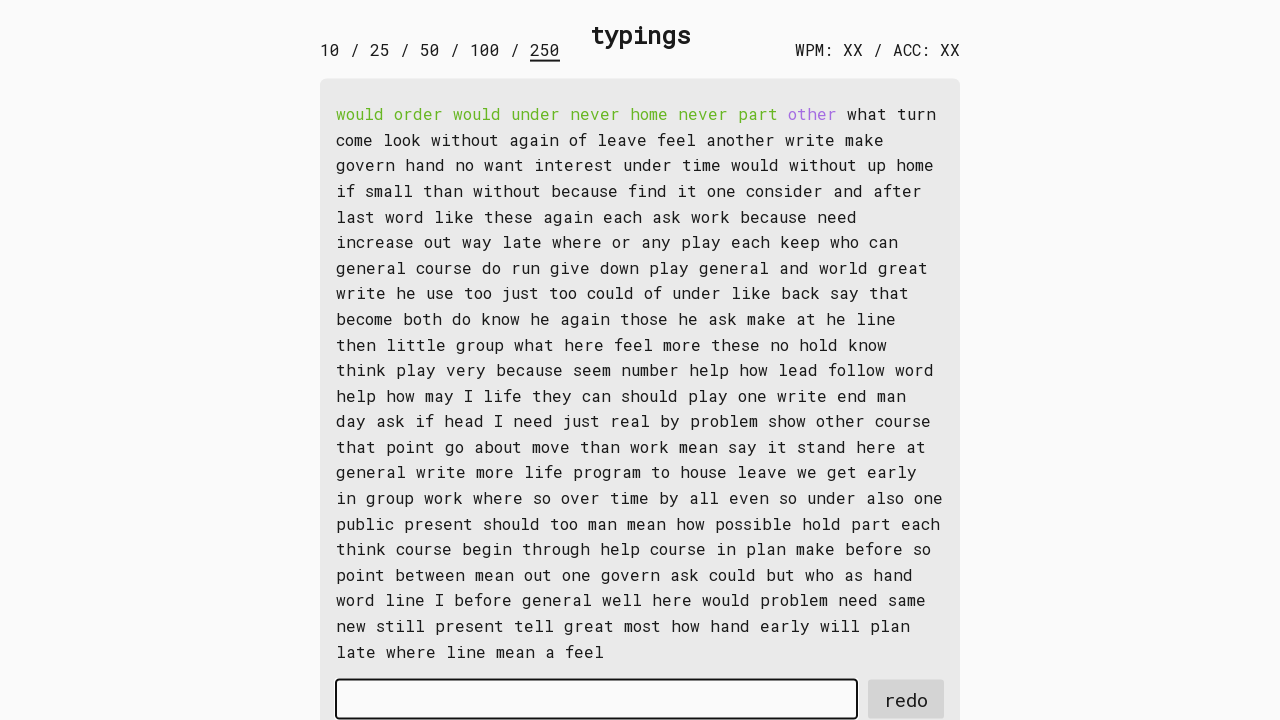

Retrieved word 9: 'other '
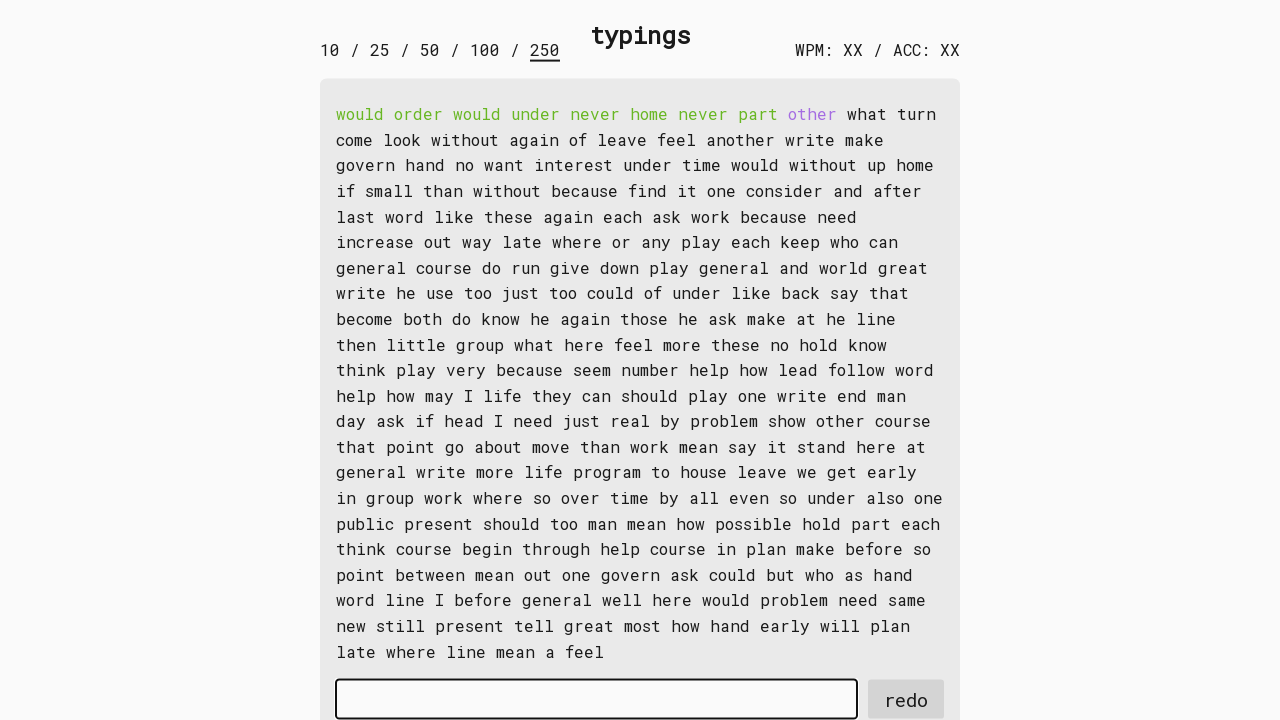

Typed word 9 into input field on #input-field
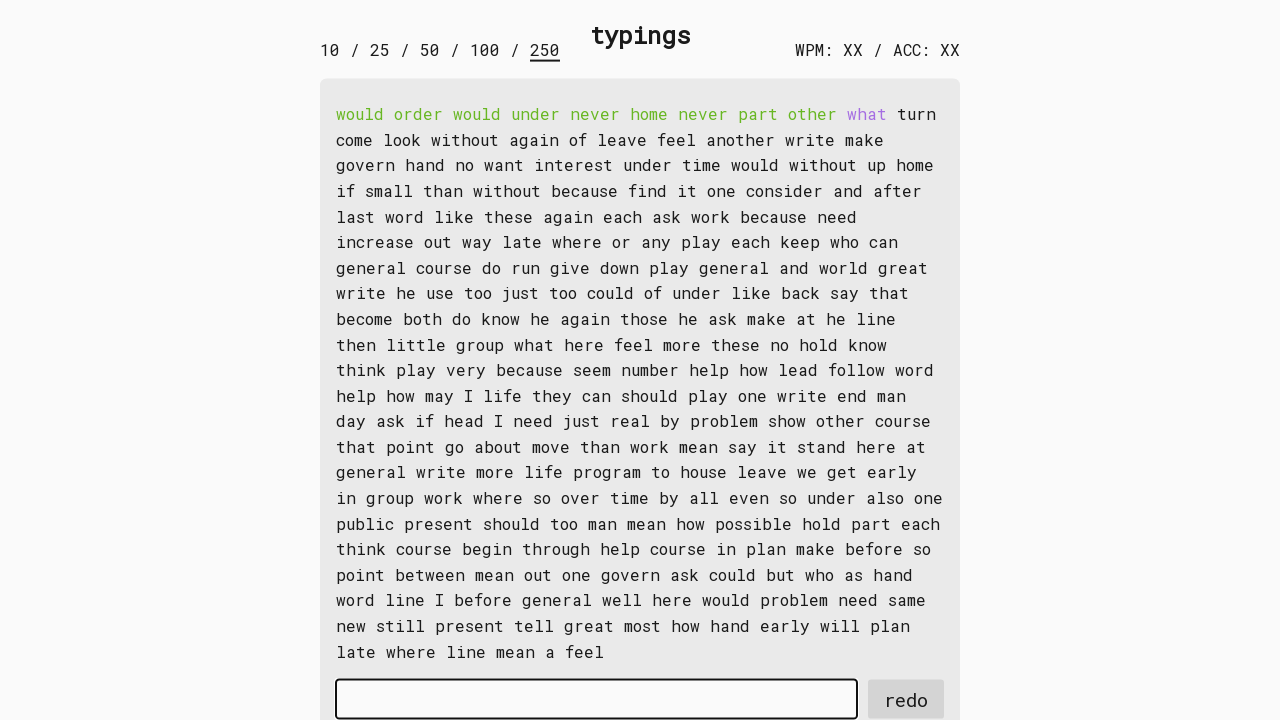

Retrieved word 10: 'what '
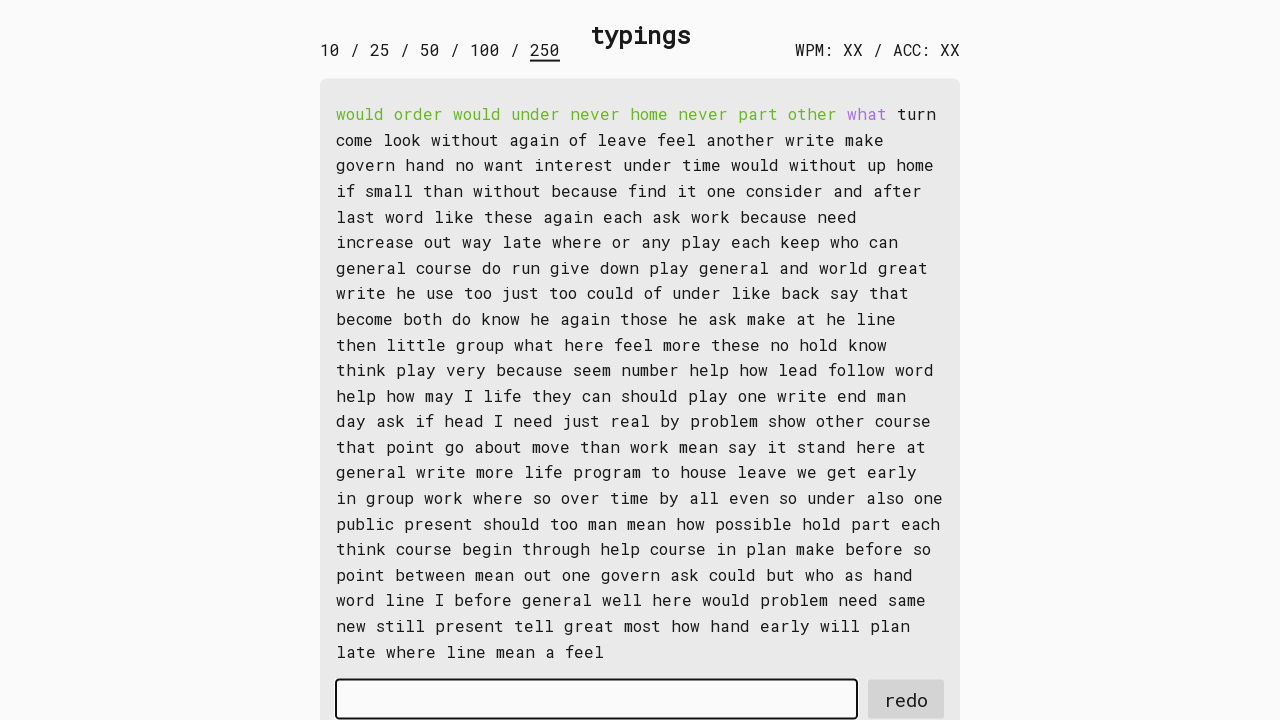

Typed word 10 into input field on #input-field
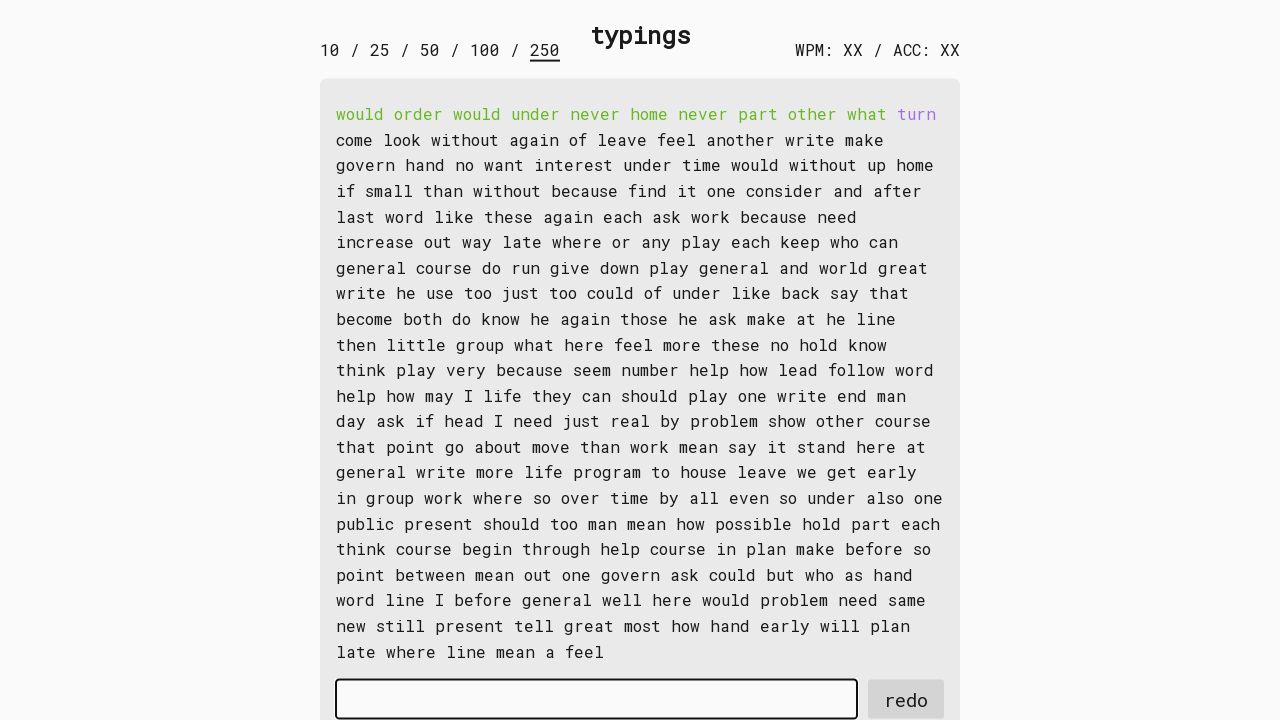

Retrieved word 11: 'turn '
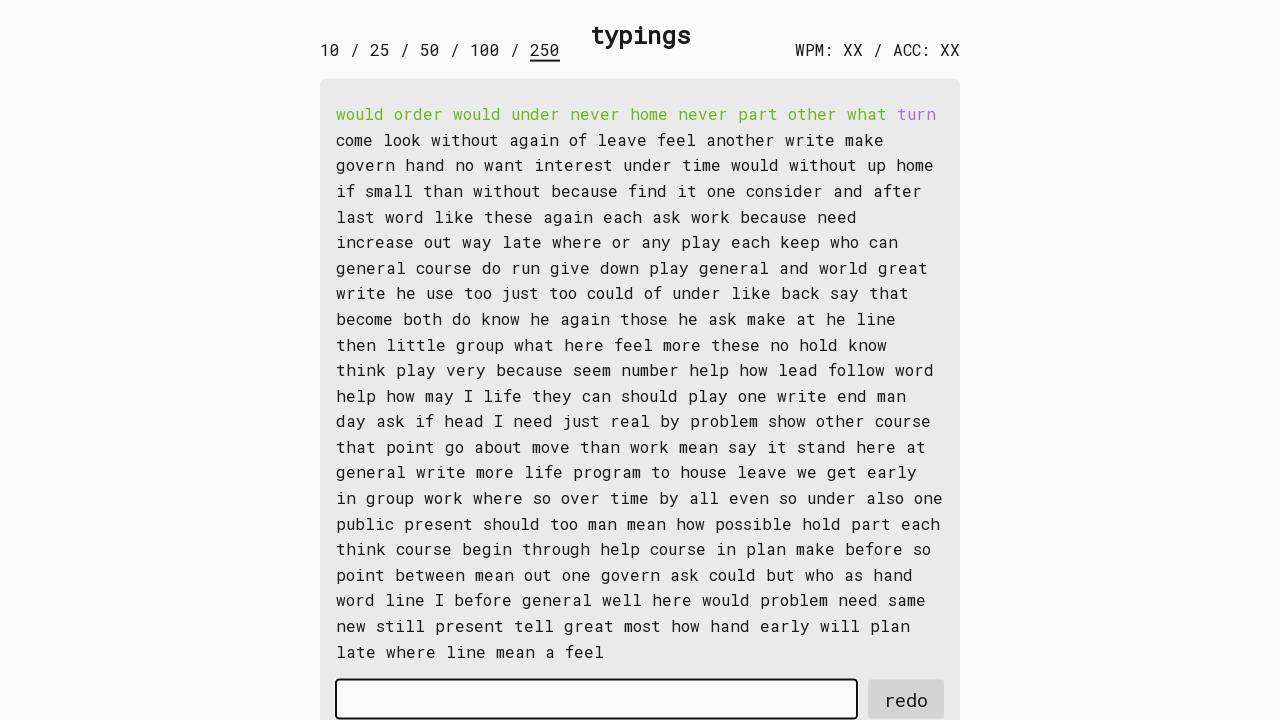

Typed word 11 into input field on #input-field
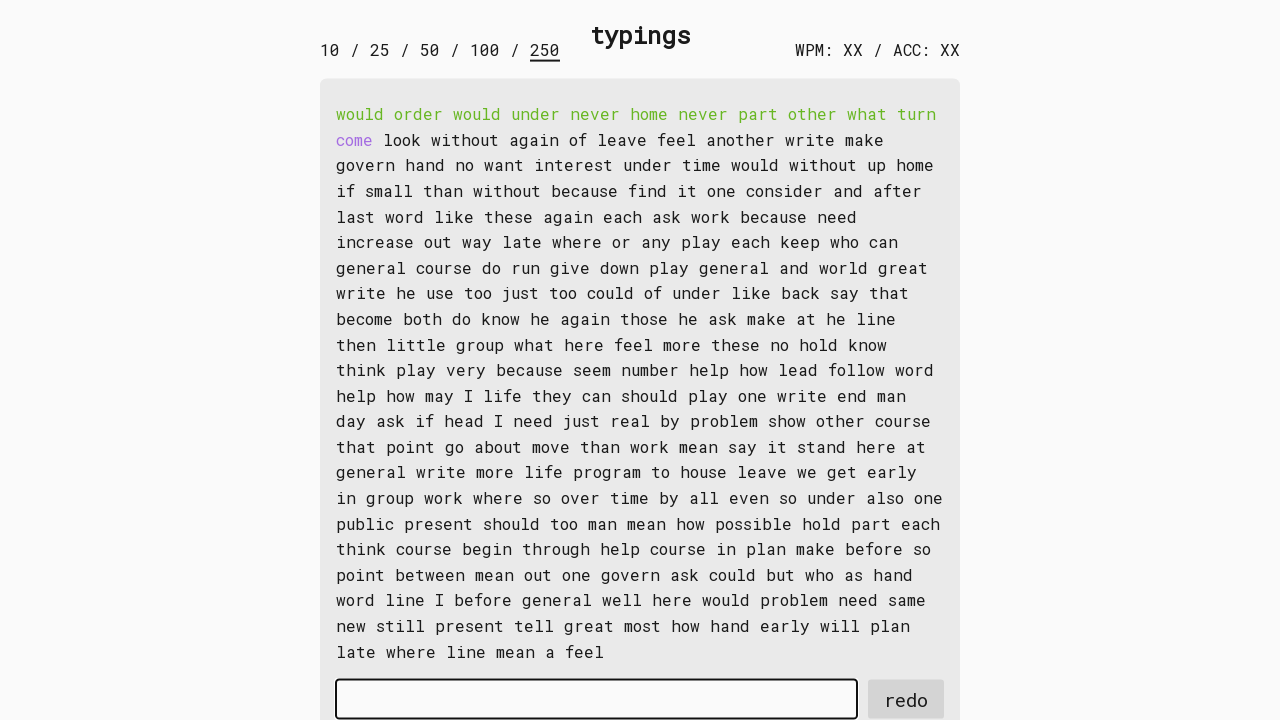

Retrieved word 12: 'come '
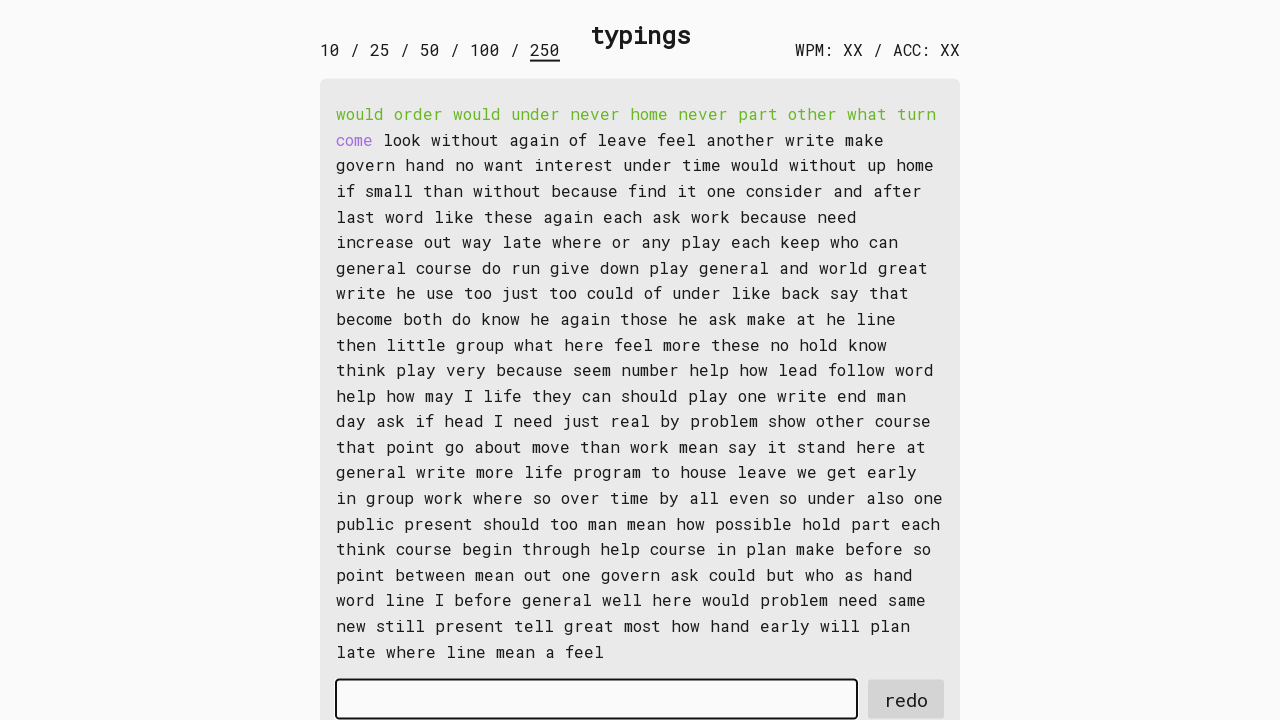

Typed word 12 into input field on #input-field
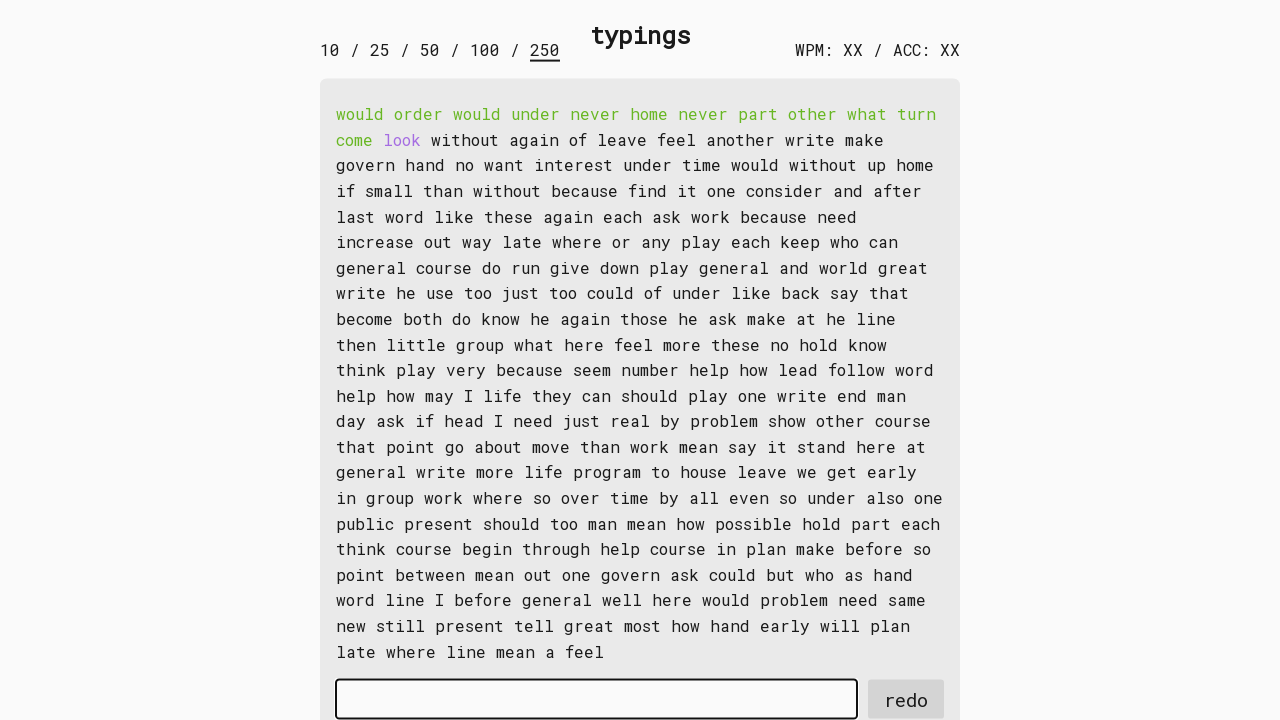

Retrieved word 13: 'look '
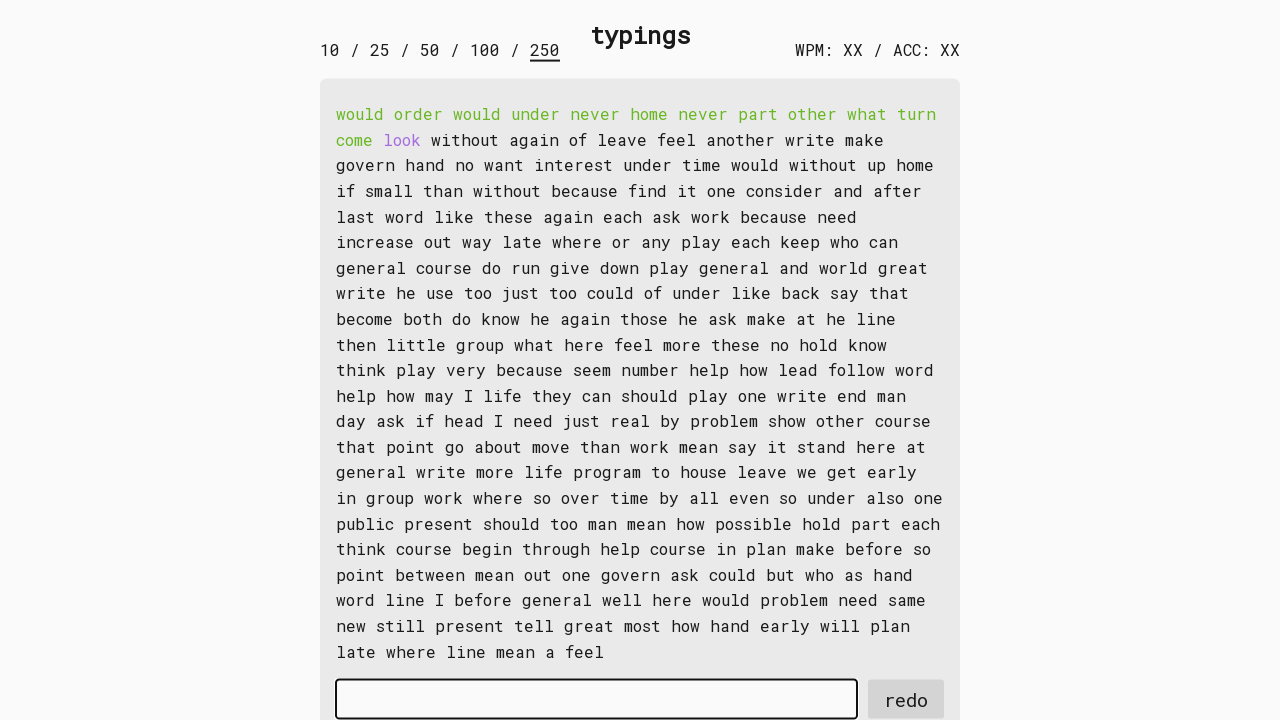

Typed word 13 into input field on #input-field
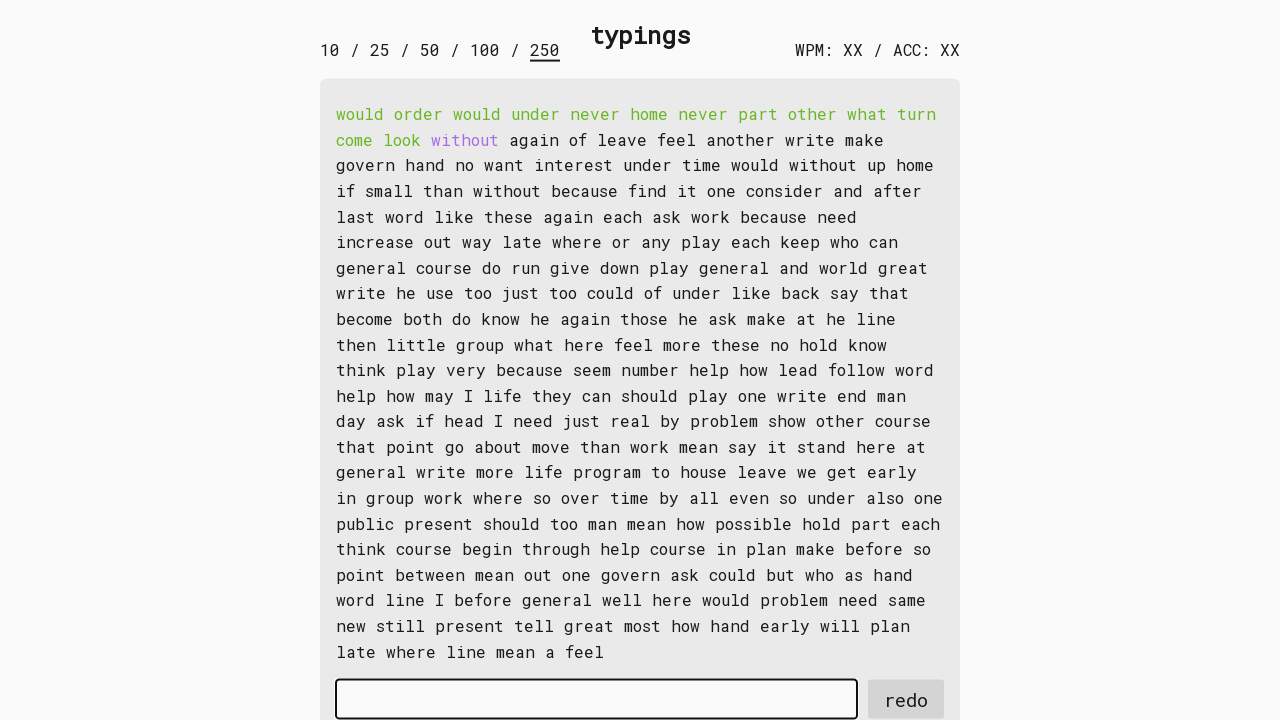

Retrieved word 14: 'without '
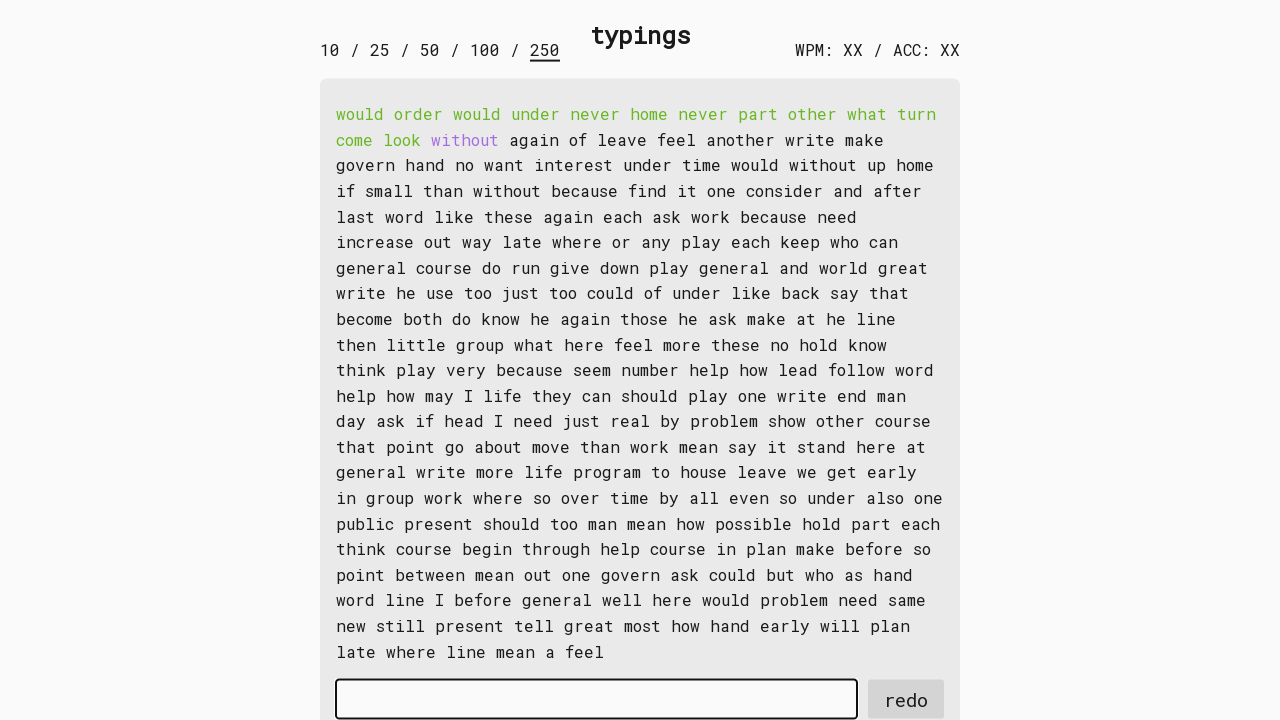

Typed word 14 into input field on #input-field
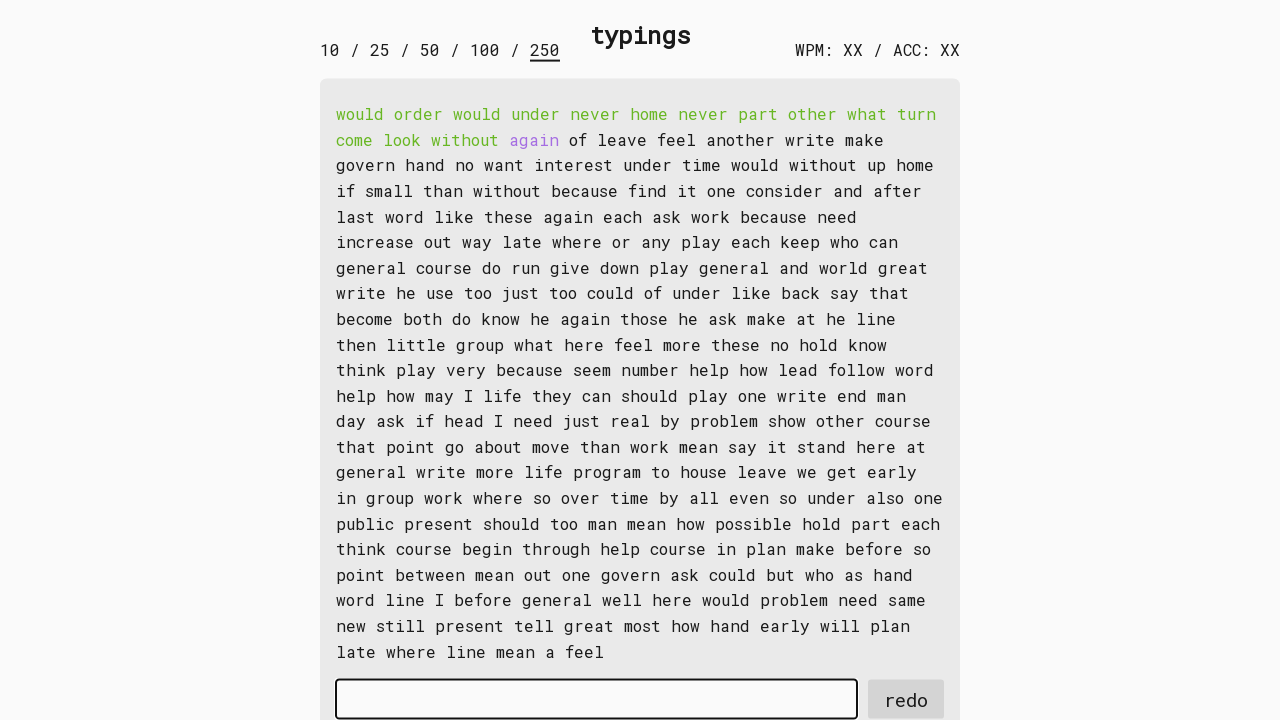

Retrieved word 15: 'again '
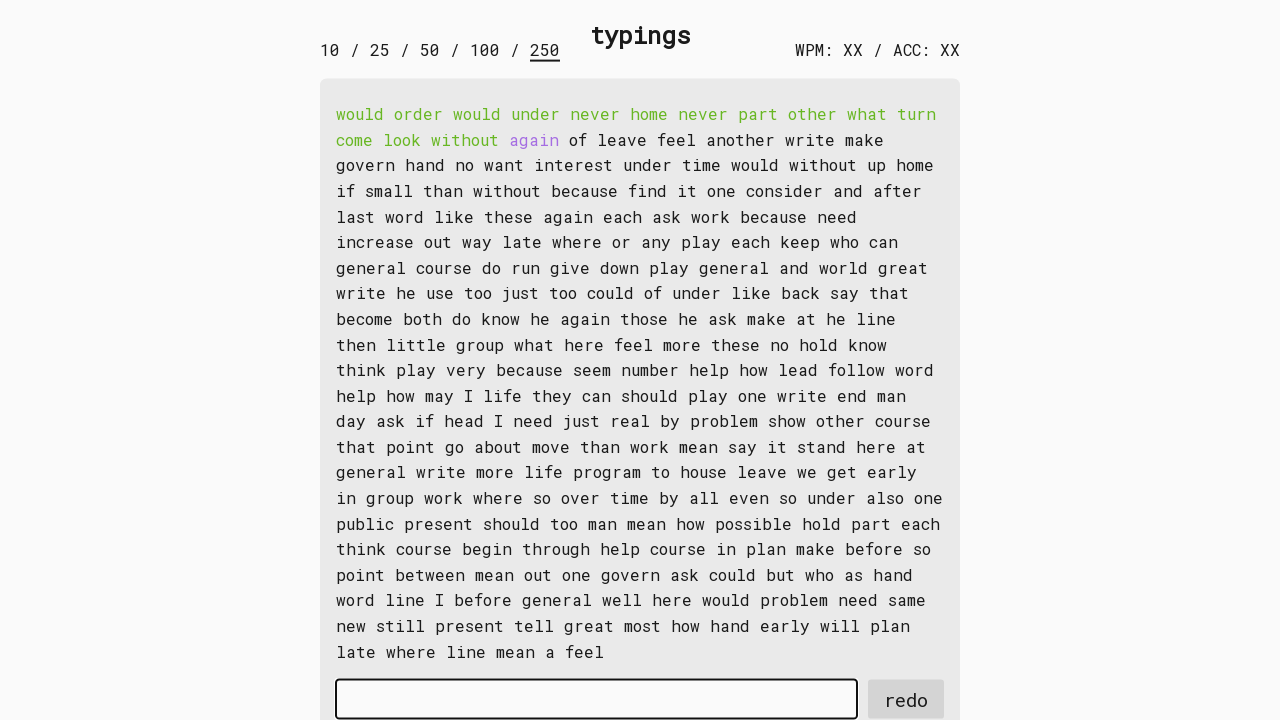

Typed word 15 into input field on #input-field
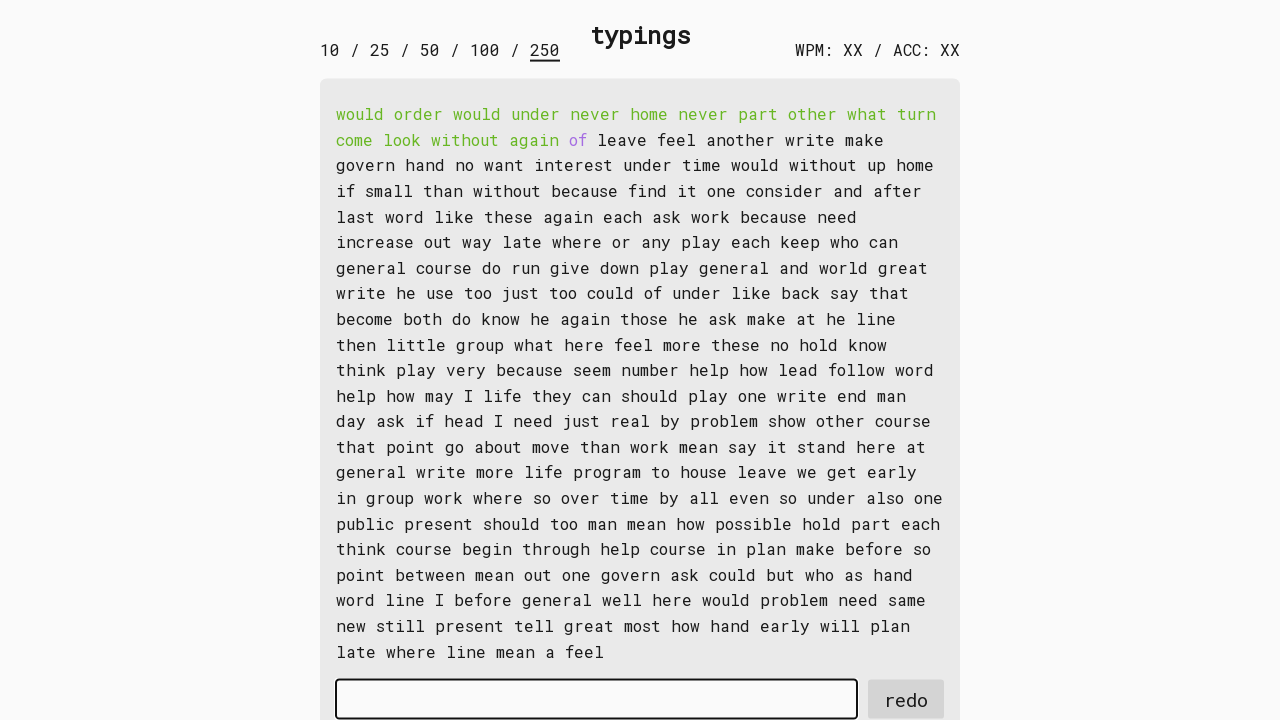

Retrieved word 16: 'of '
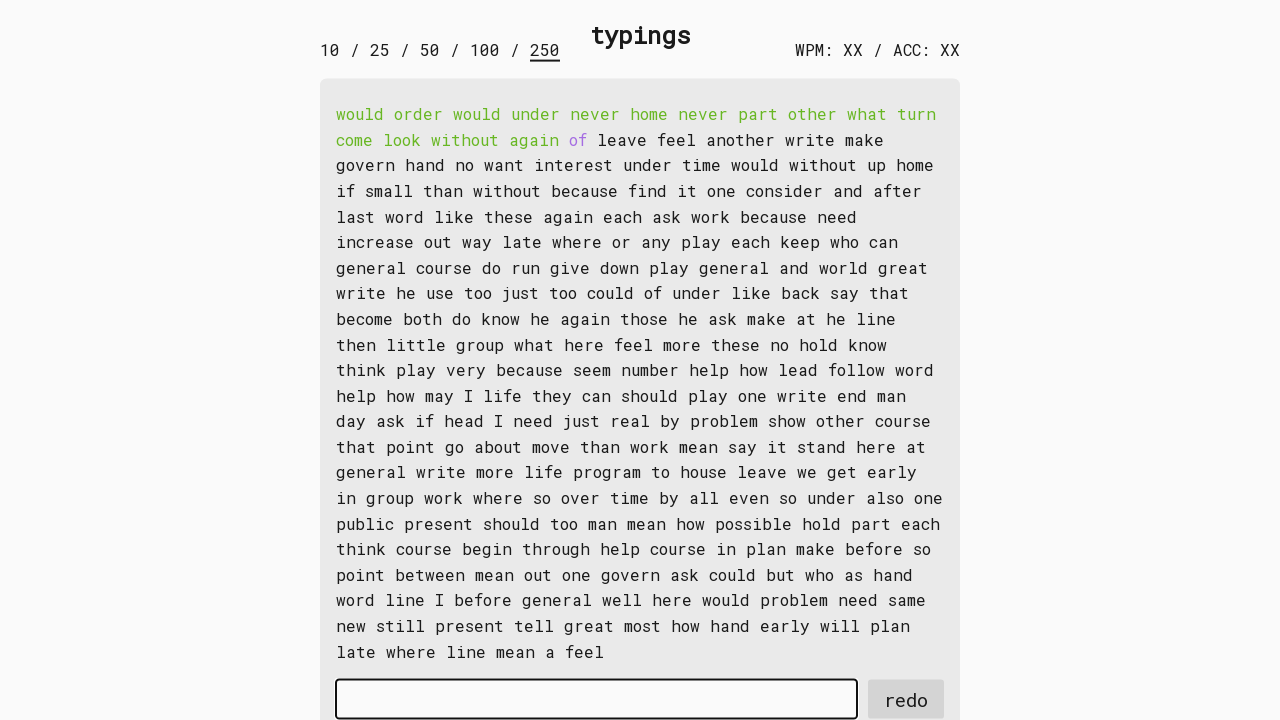

Typed word 16 into input field on #input-field
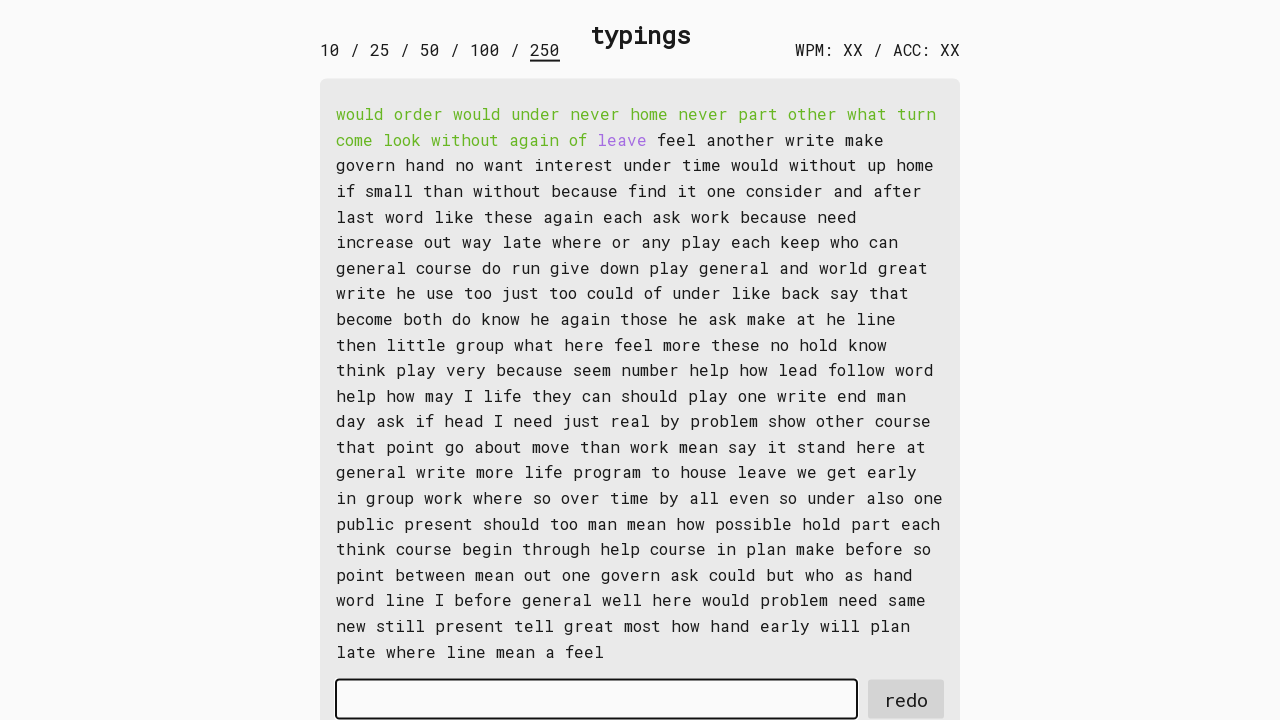

Retrieved word 17: 'leave '
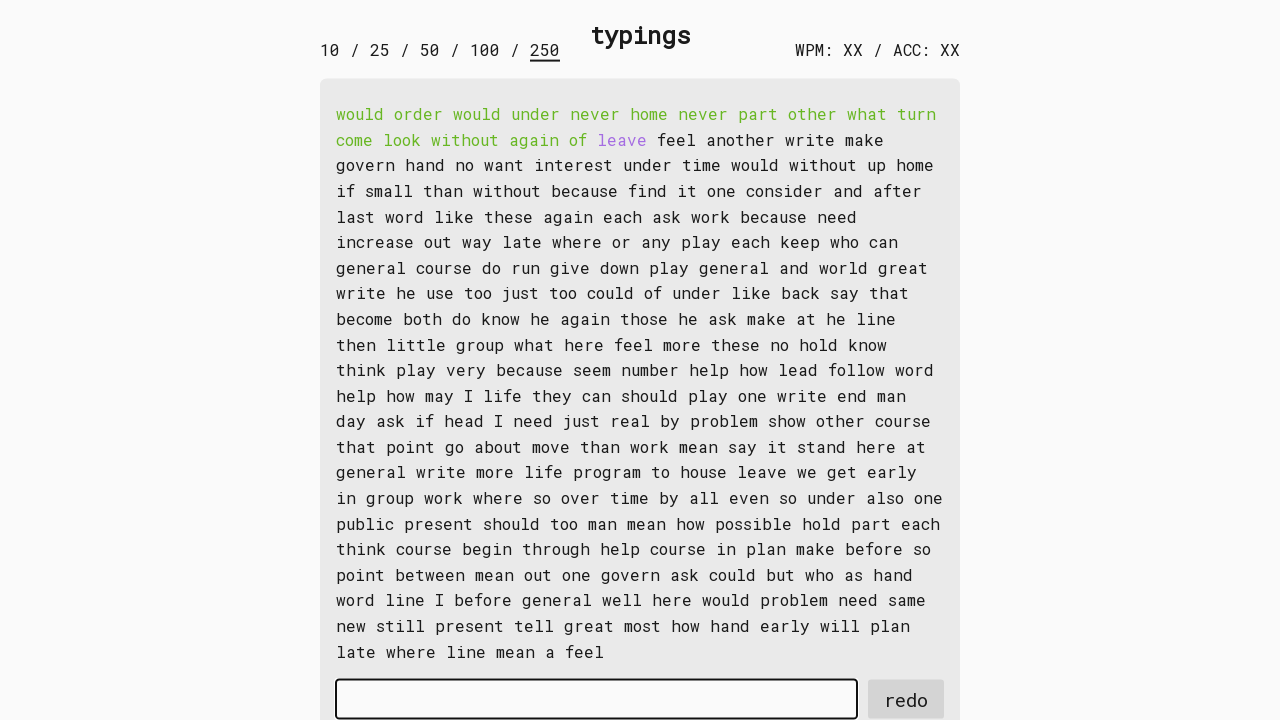

Typed word 17 into input field on #input-field
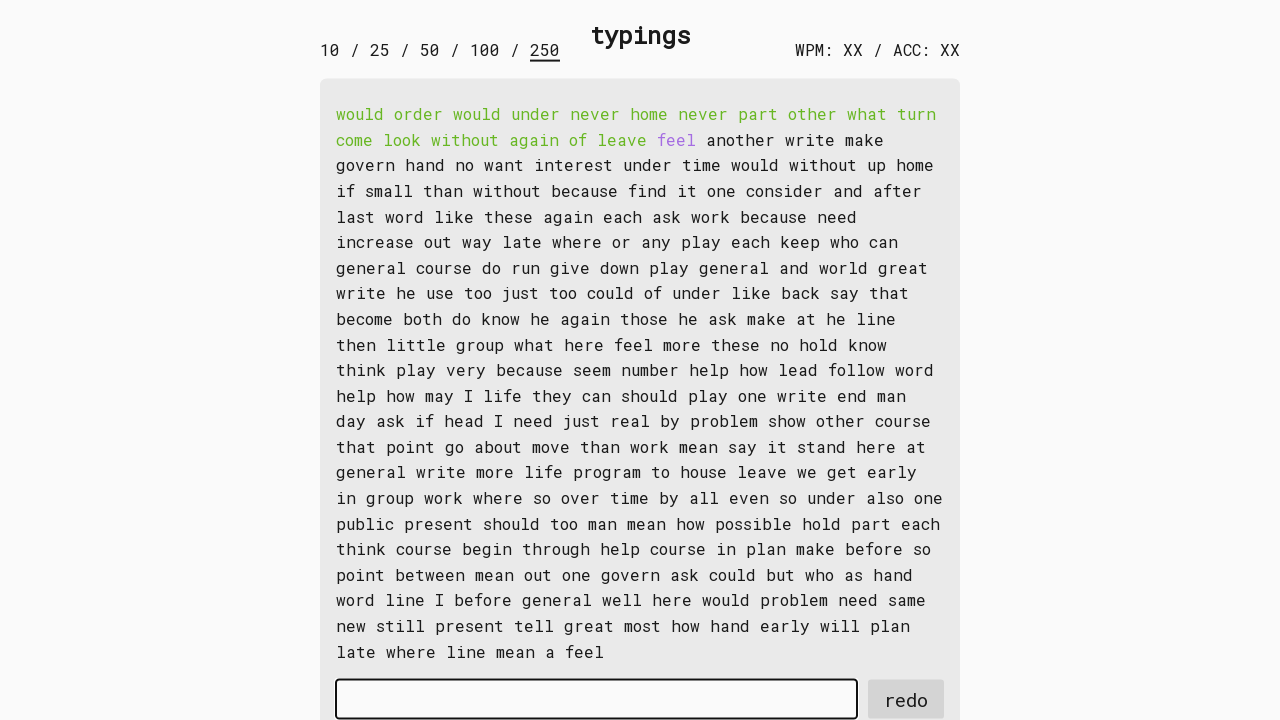

Retrieved word 18: 'feel '
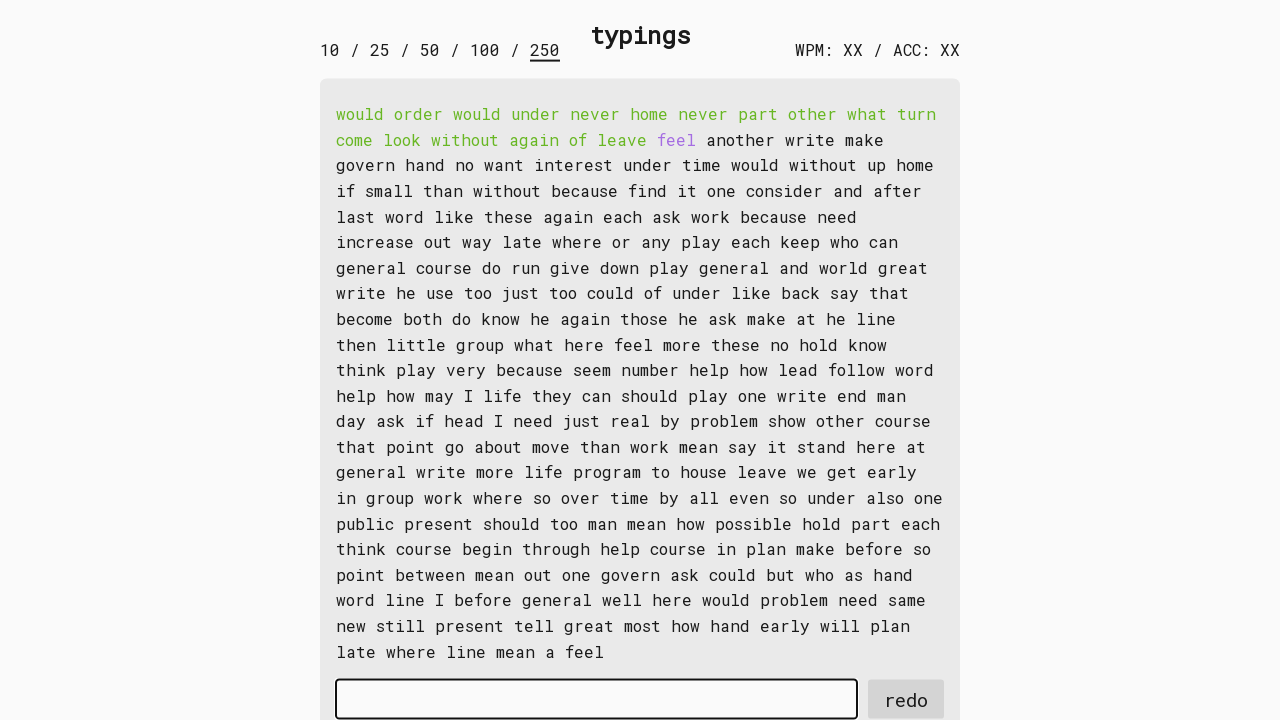

Typed word 18 into input field on #input-field
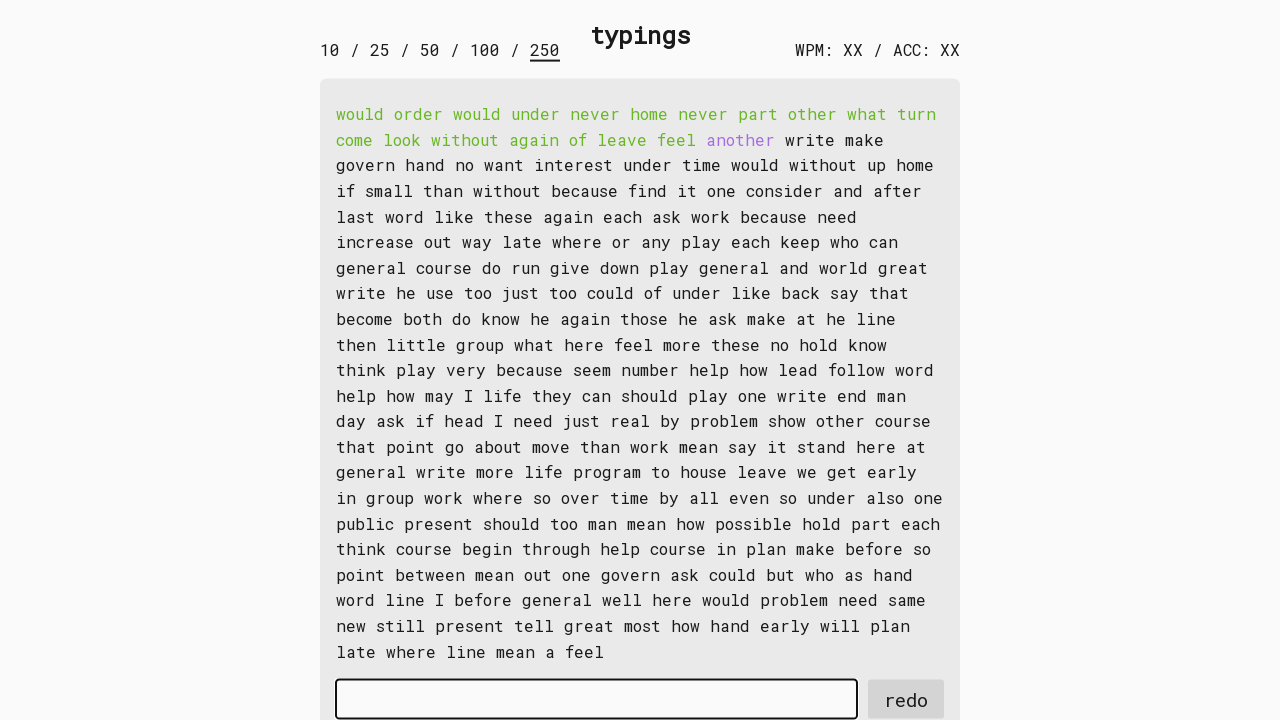

Retrieved word 19: 'another '
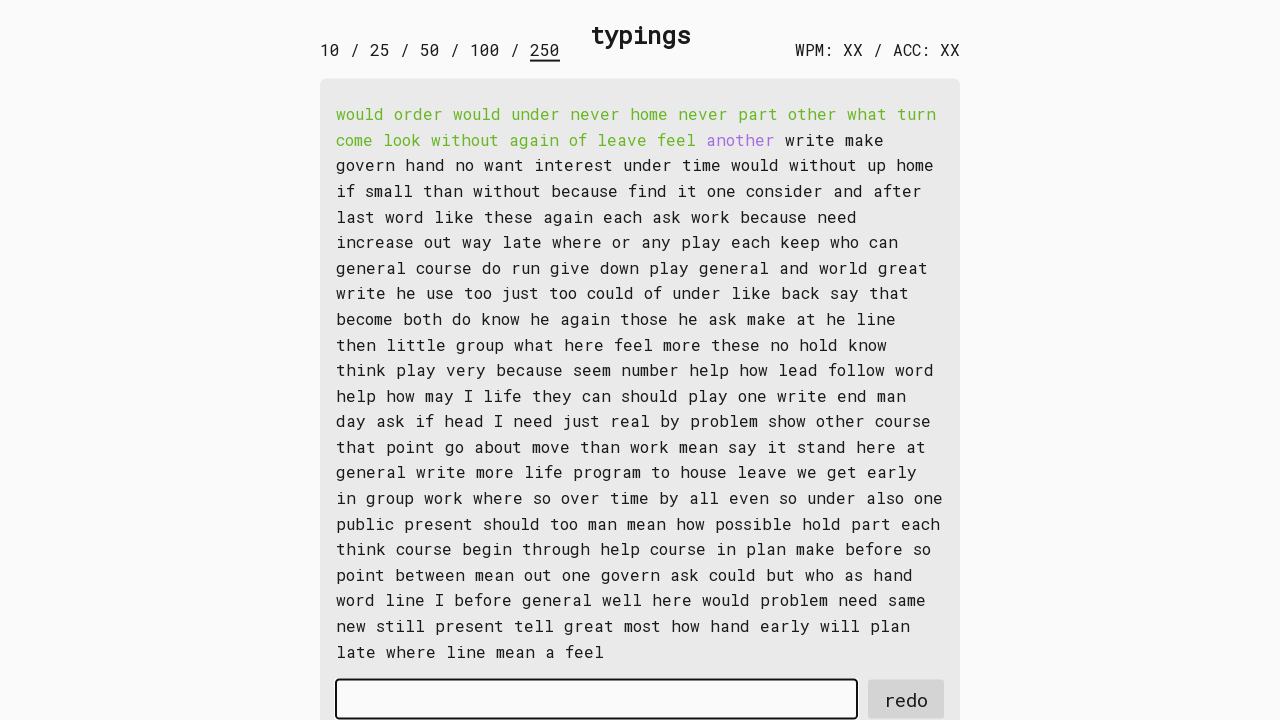

Typed word 19 into input field on #input-field
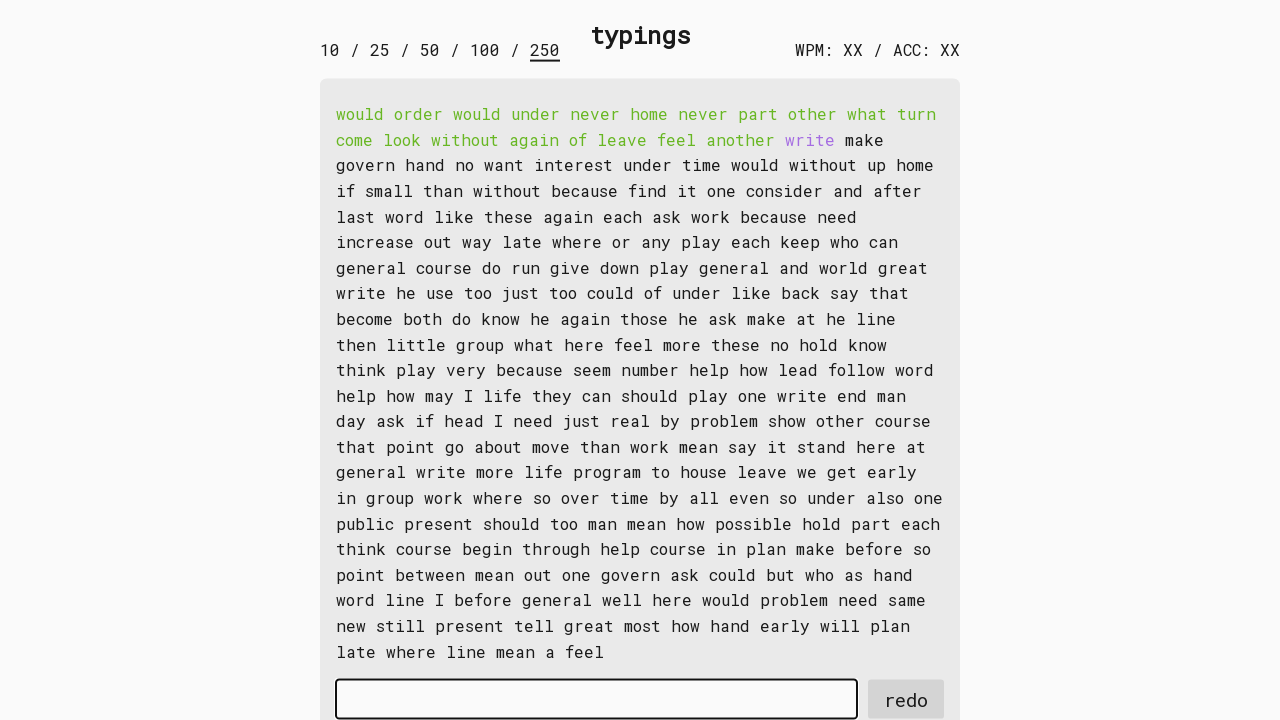

Retrieved word 20: 'write '
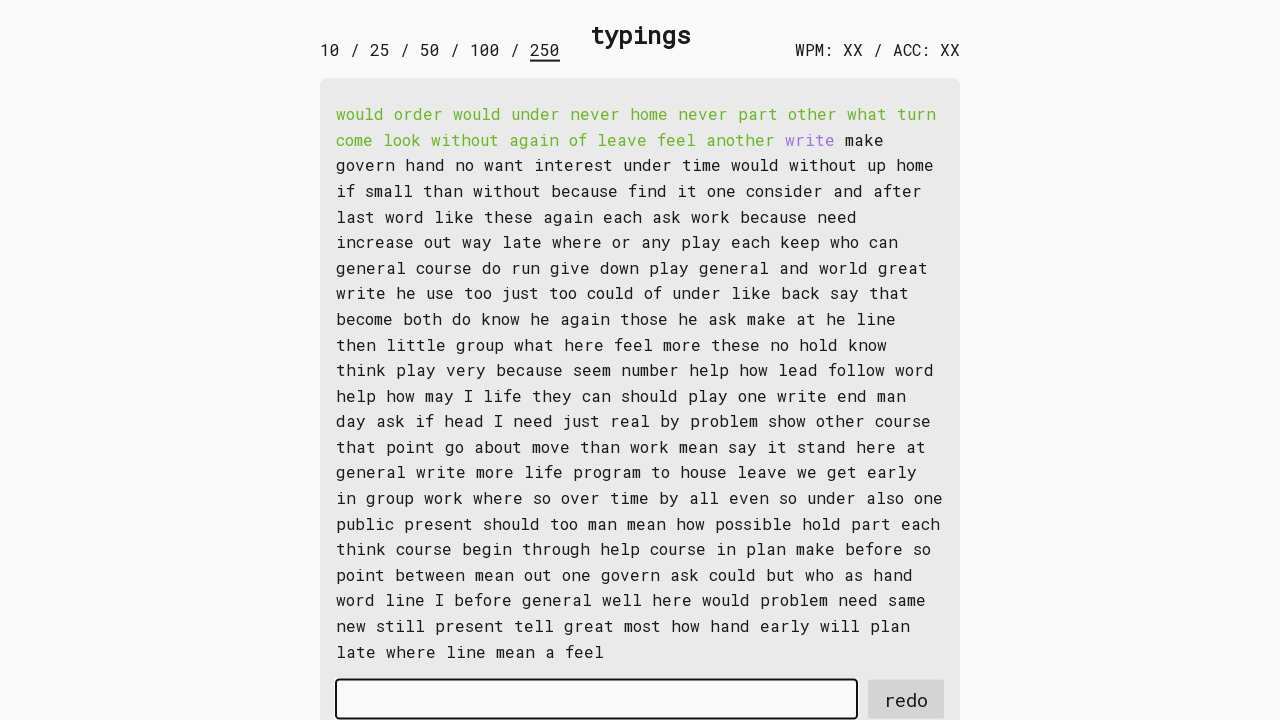

Typed word 20 into input field on #input-field
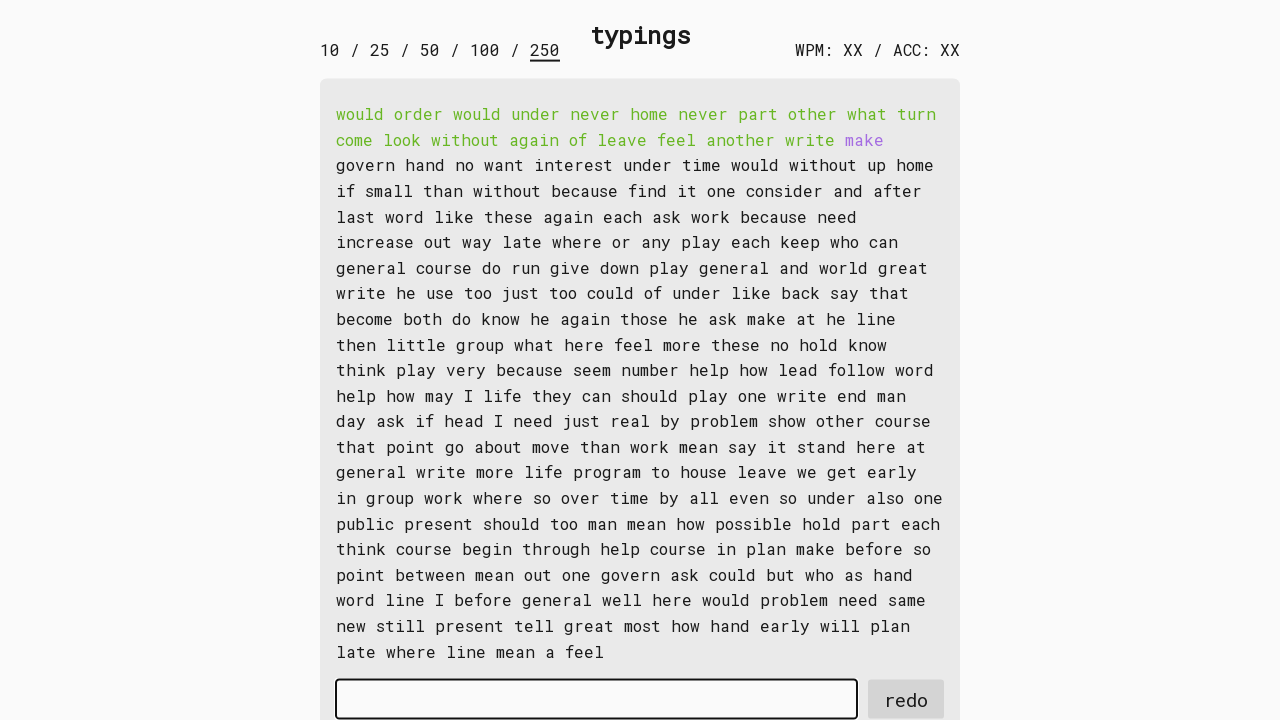

Retrieved word 21: 'make '
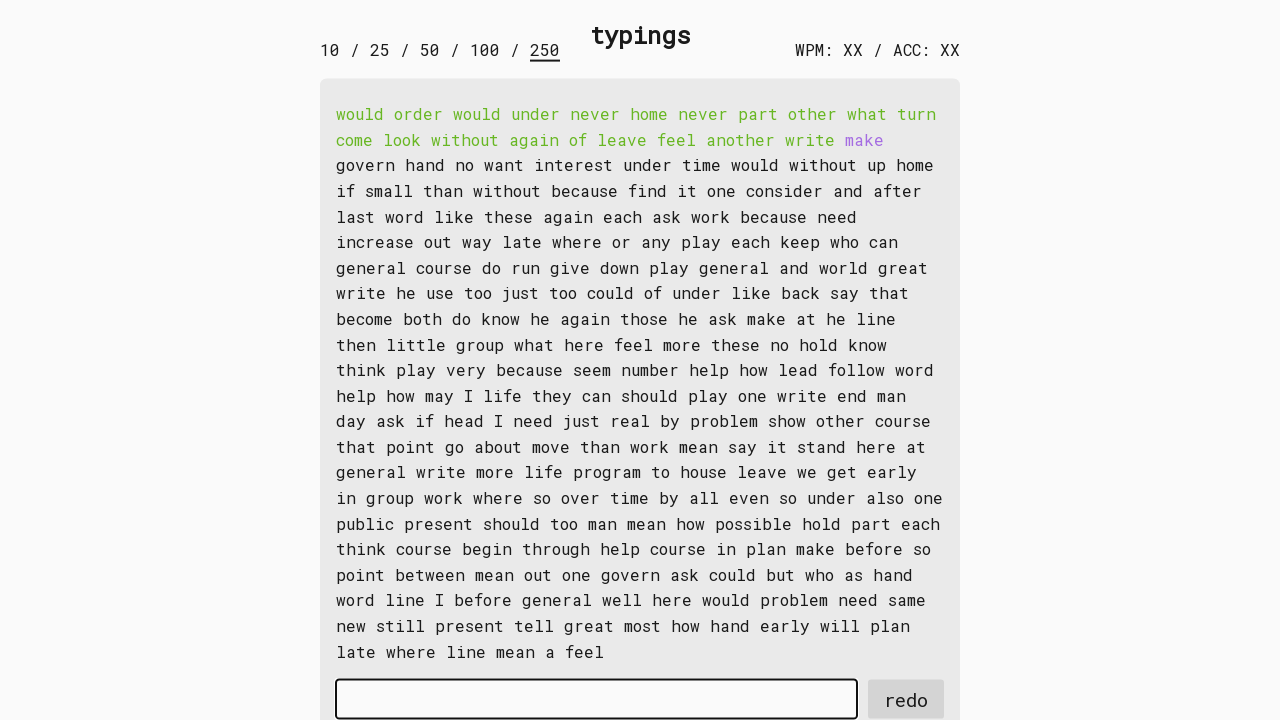

Typed word 21 into input field on #input-field
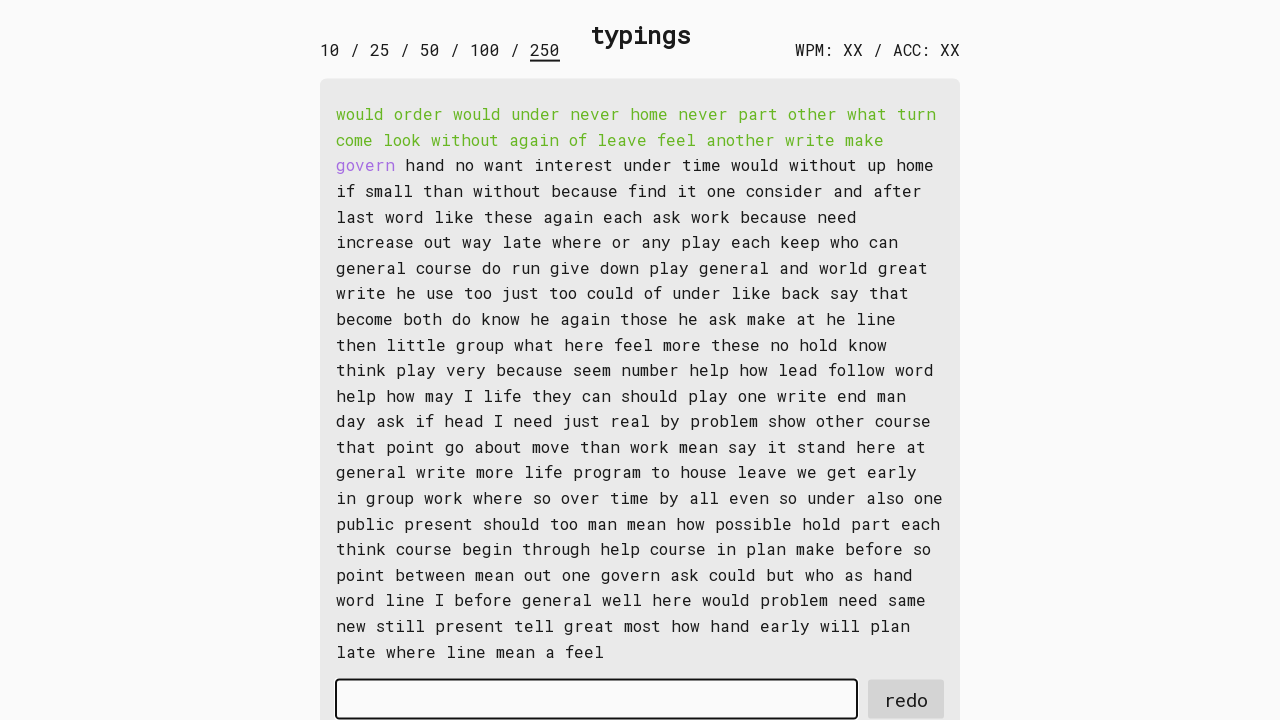

Retrieved word 22: 'govern '
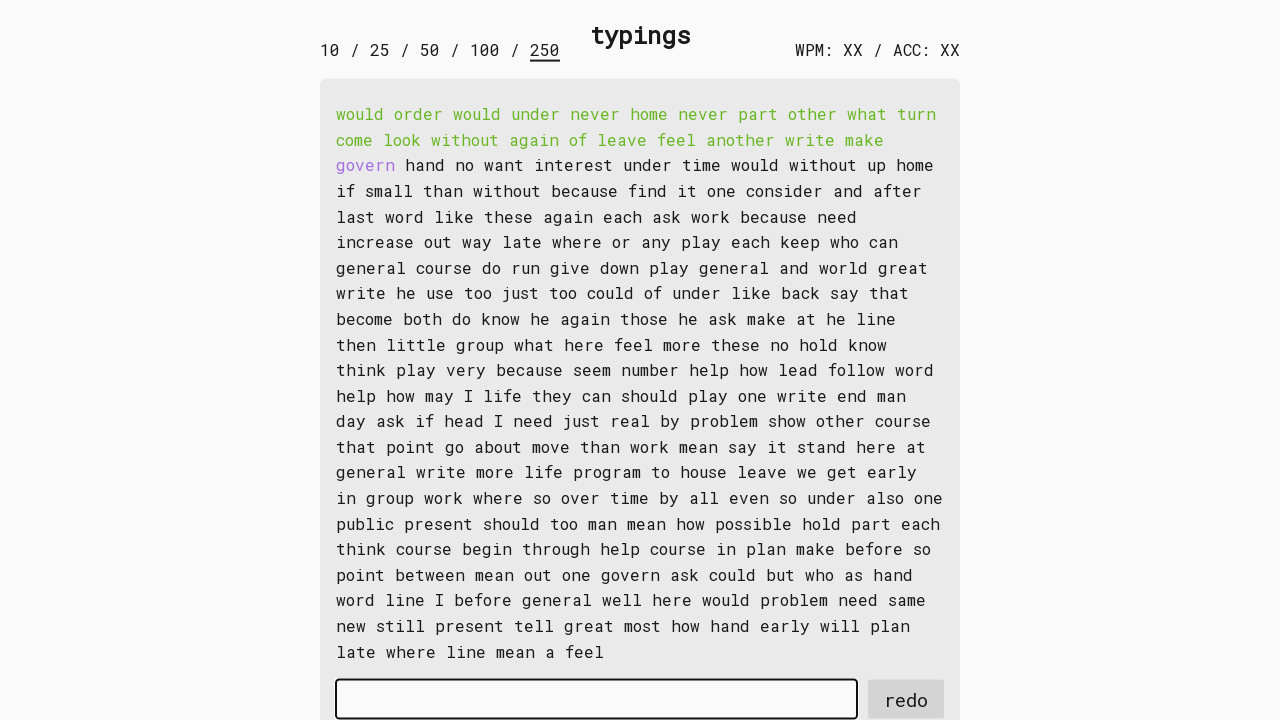

Typed word 22 into input field on #input-field
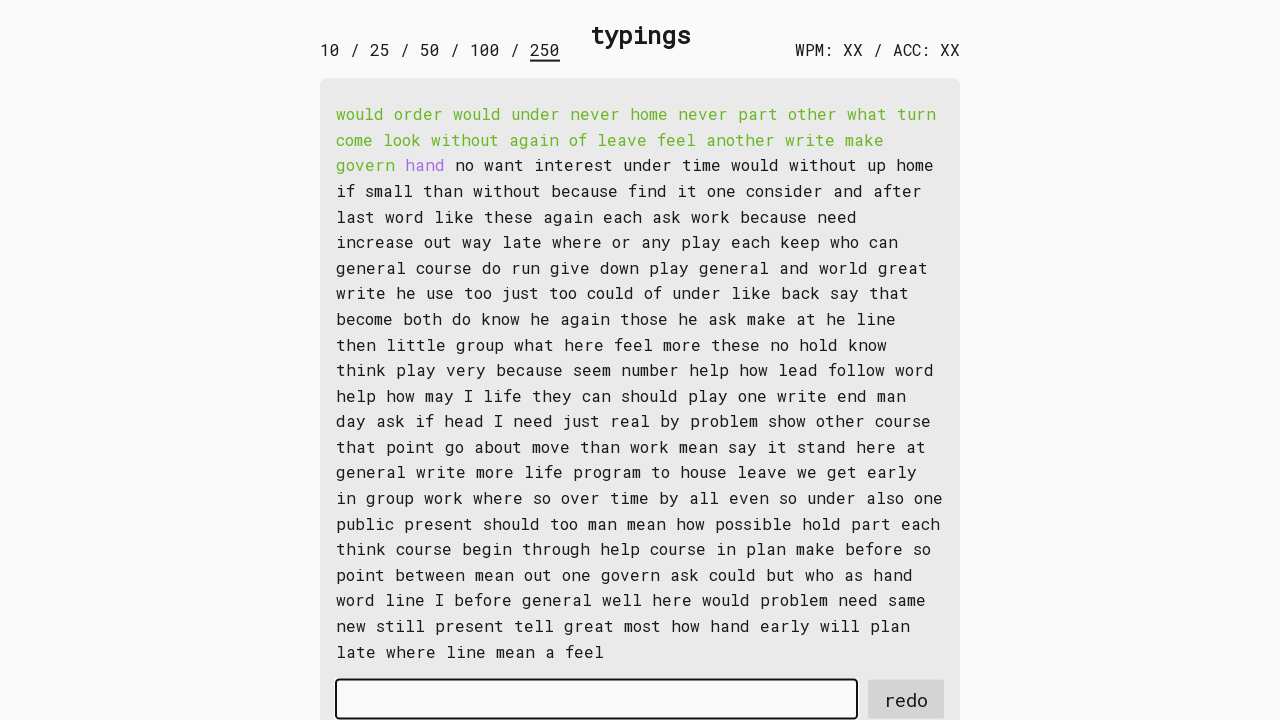

Retrieved word 23: 'hand '
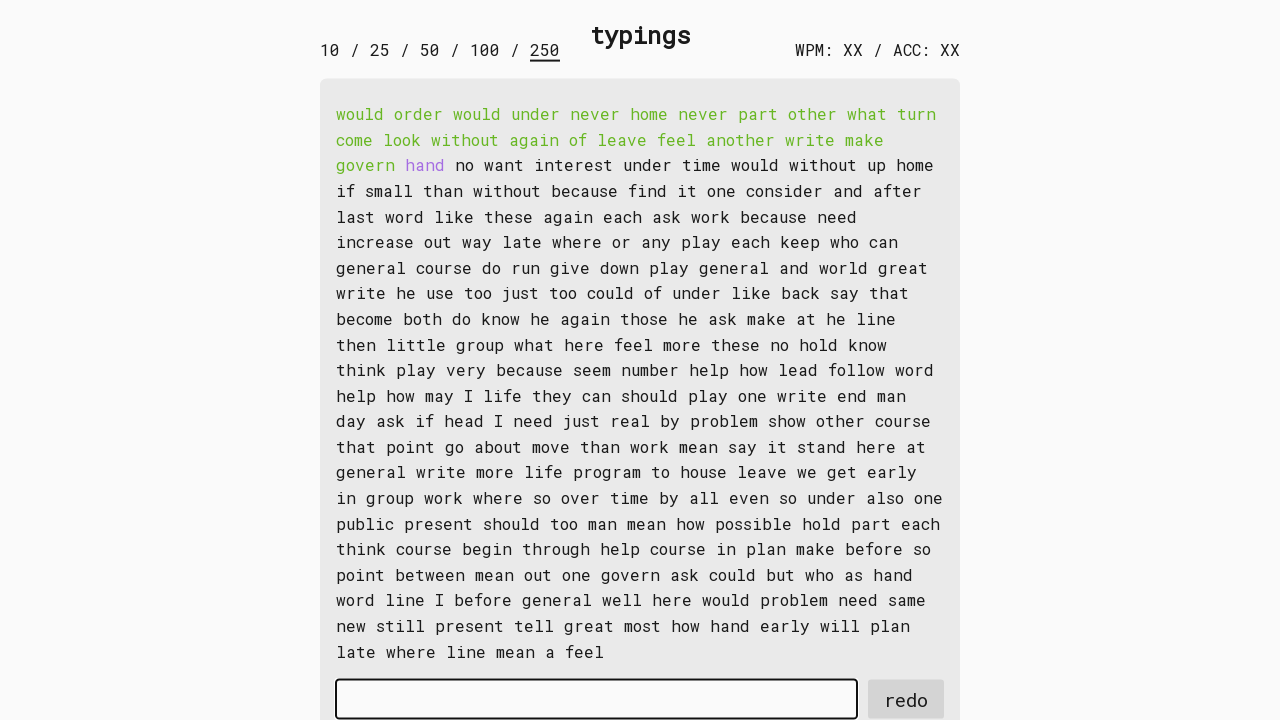

Typed word 23 into input field on #input-field
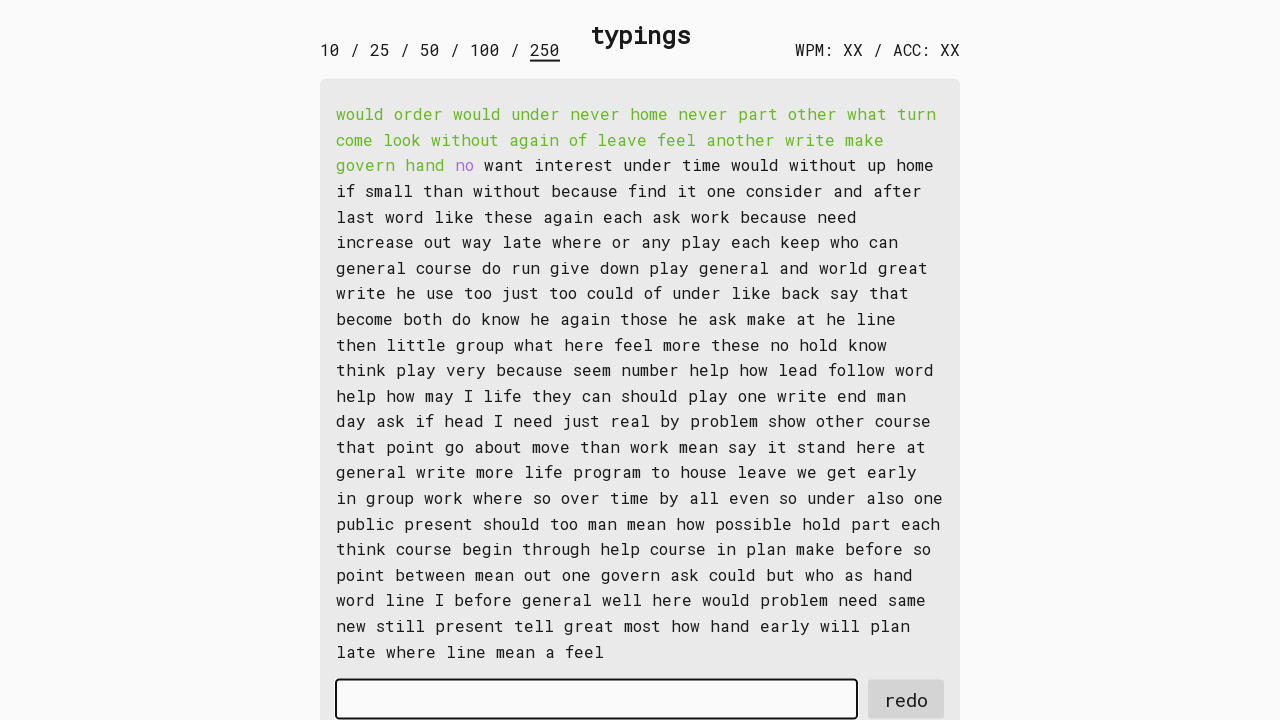

Retrieved word 24: 'no '
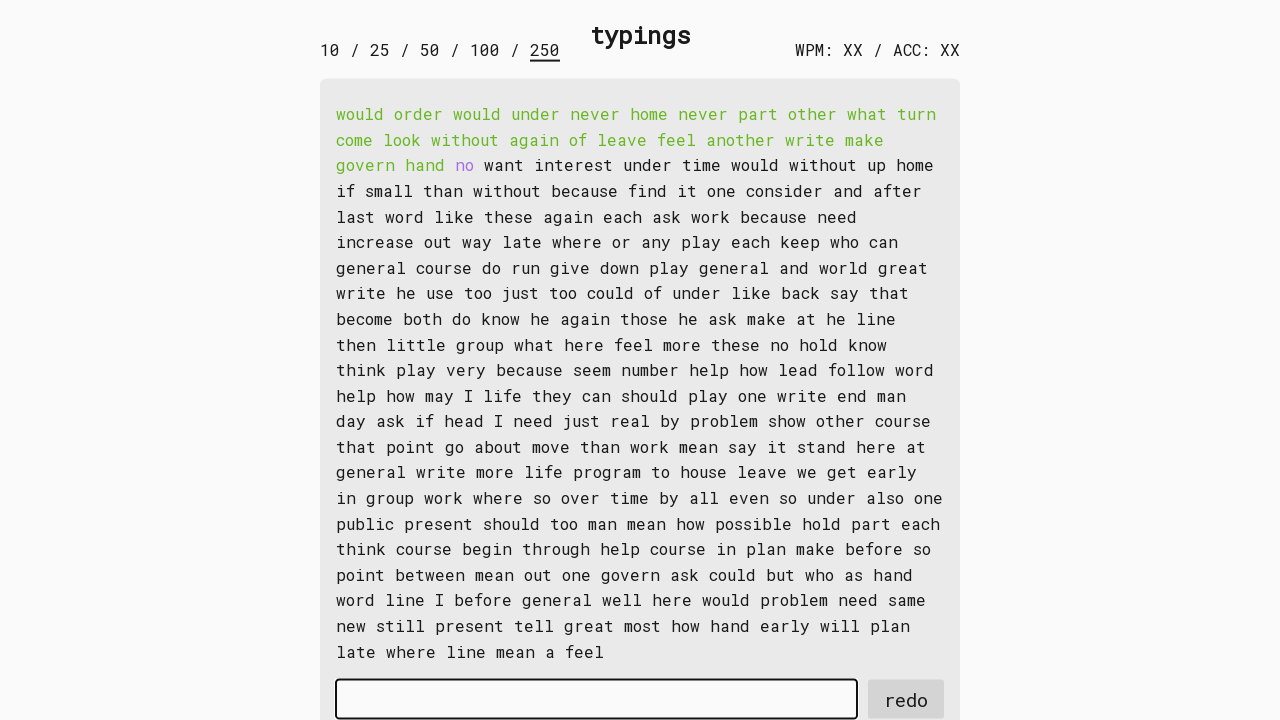

Typed word 24 into input field on #input-field
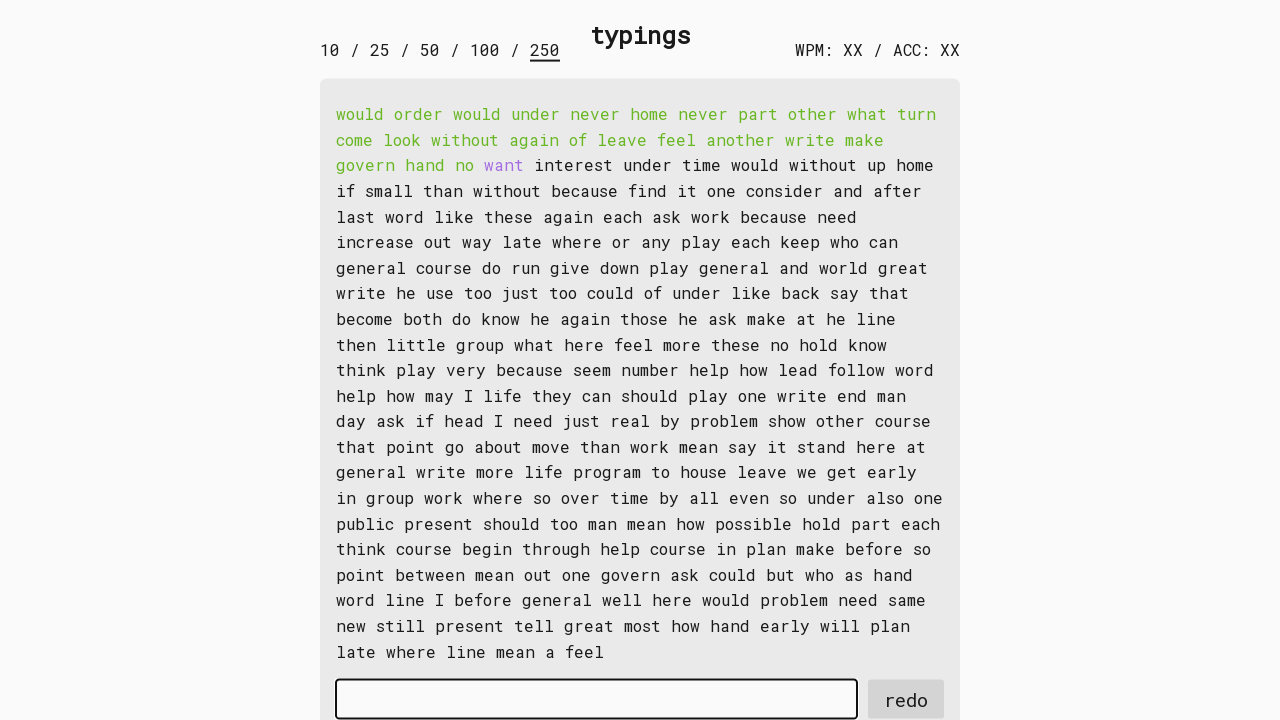

Retrieved word 25: 'want '
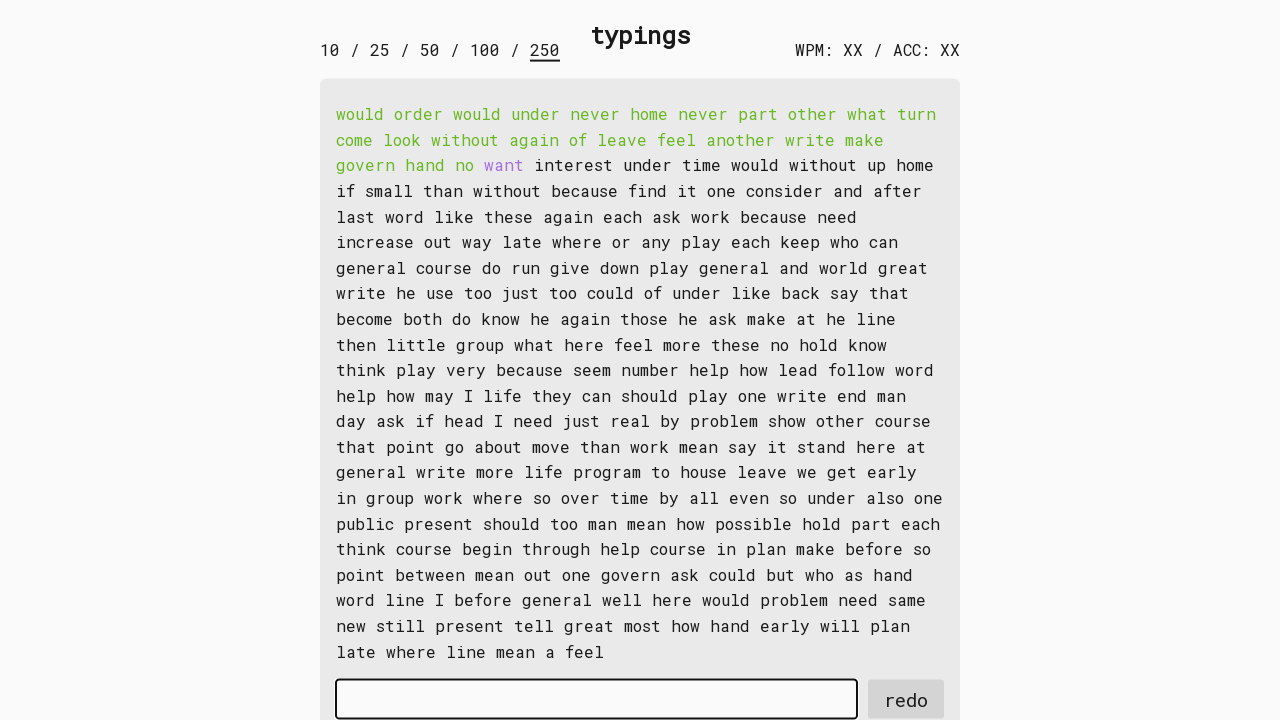

Typed word 25 into input field on #input-field
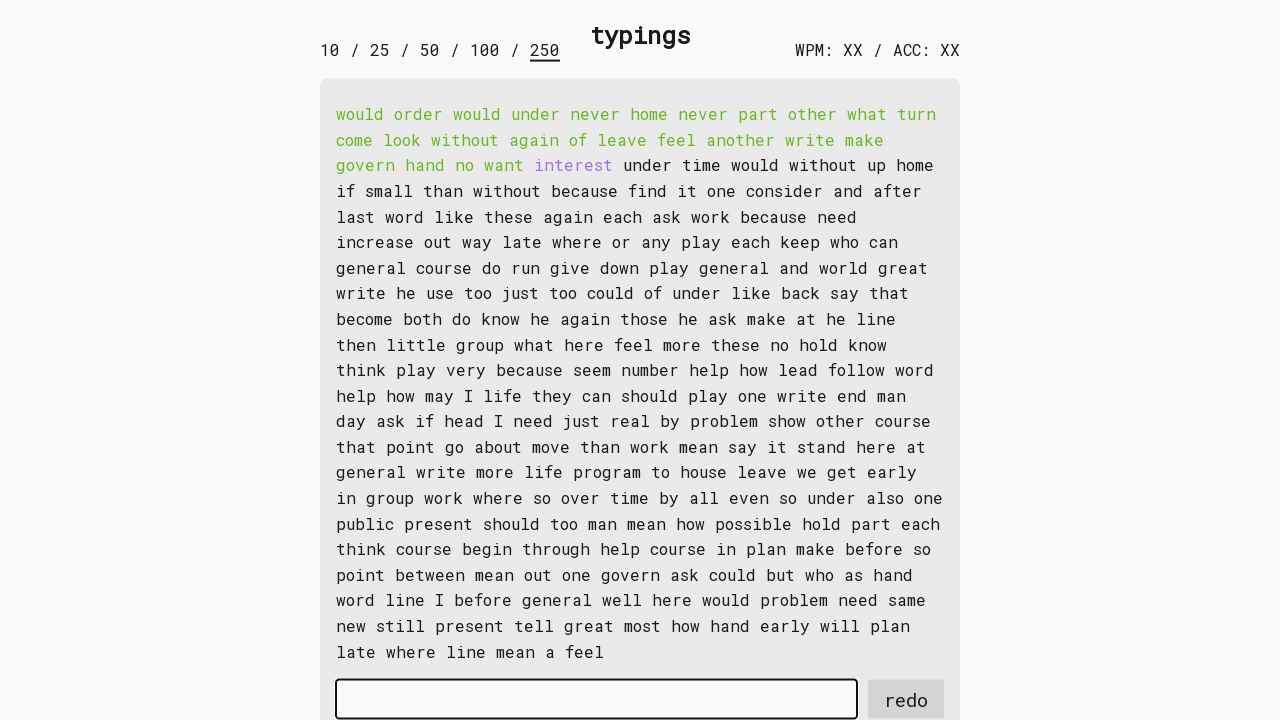

Retrieved word 26: 'interest '
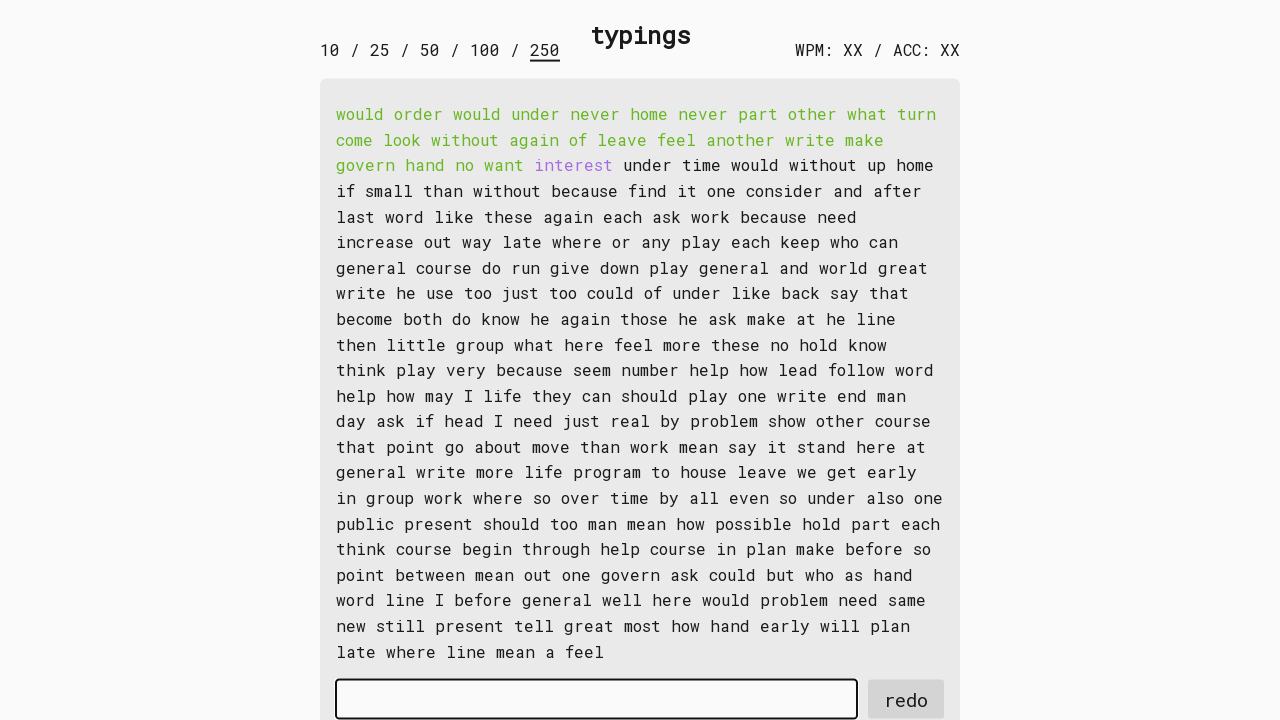

Typed word 26 into input field on #input-field
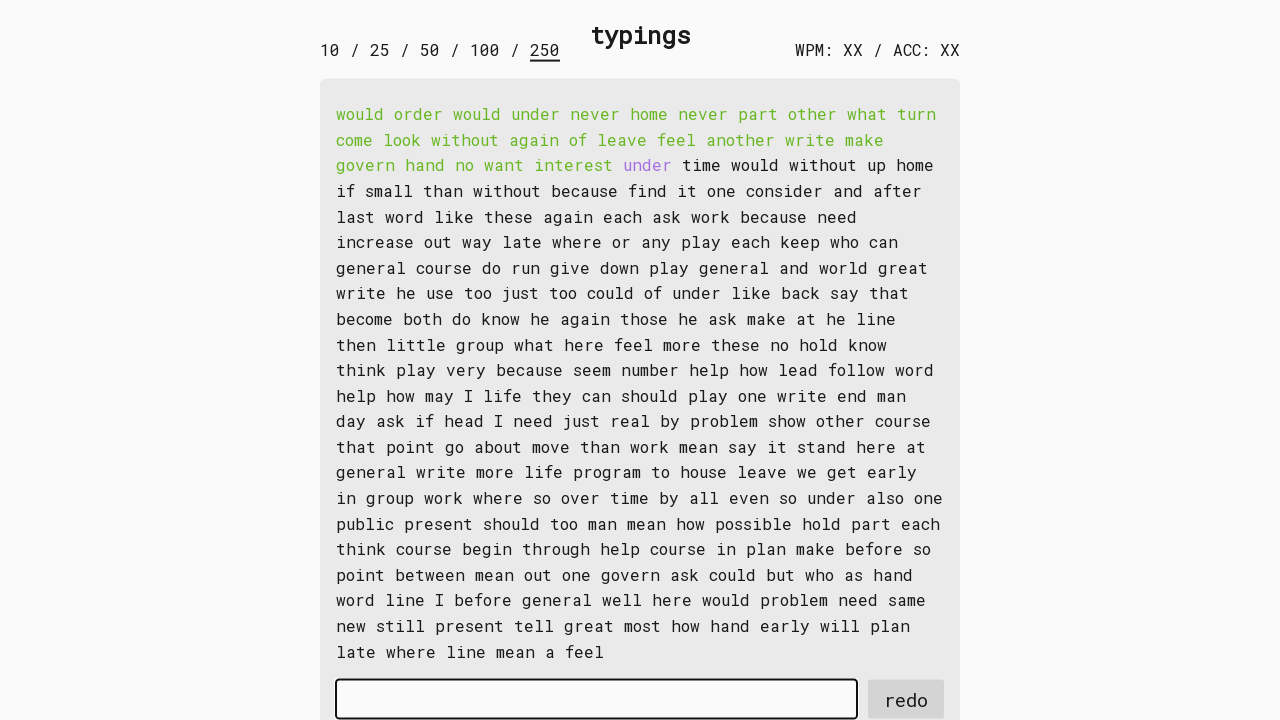

Retrieved word 27: 'under '
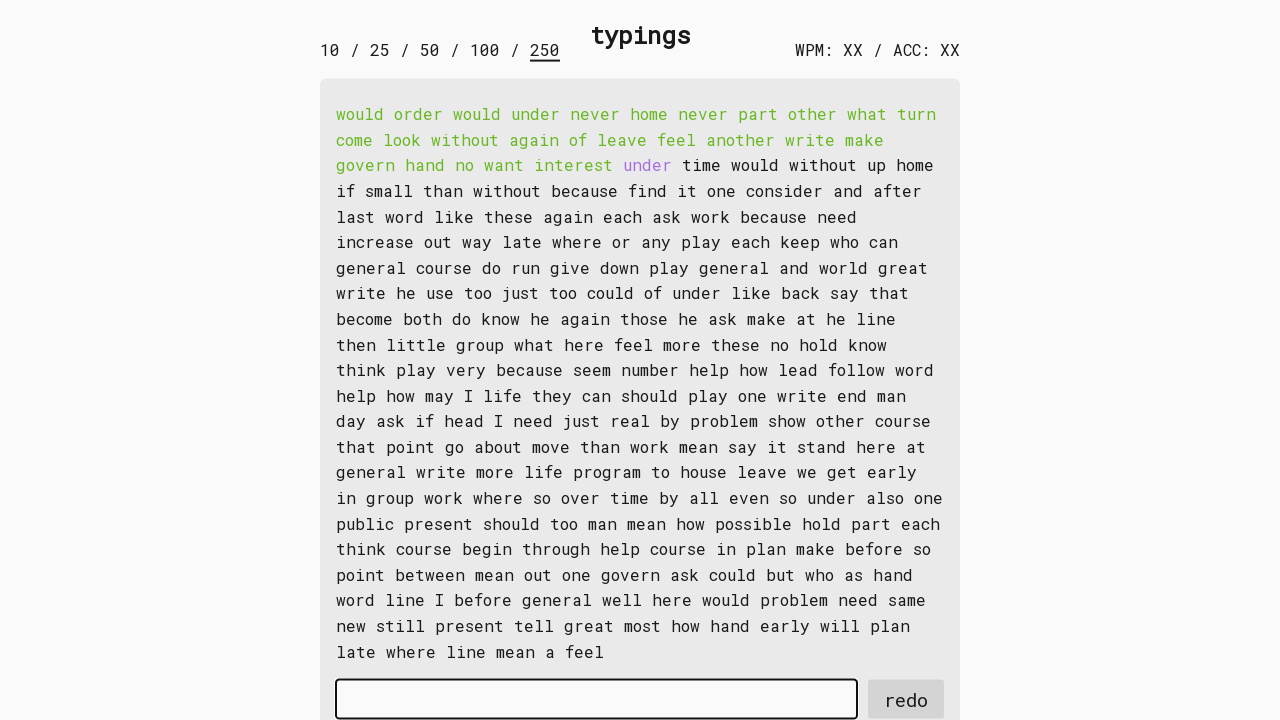

Typed word 27 into input field on #input-field
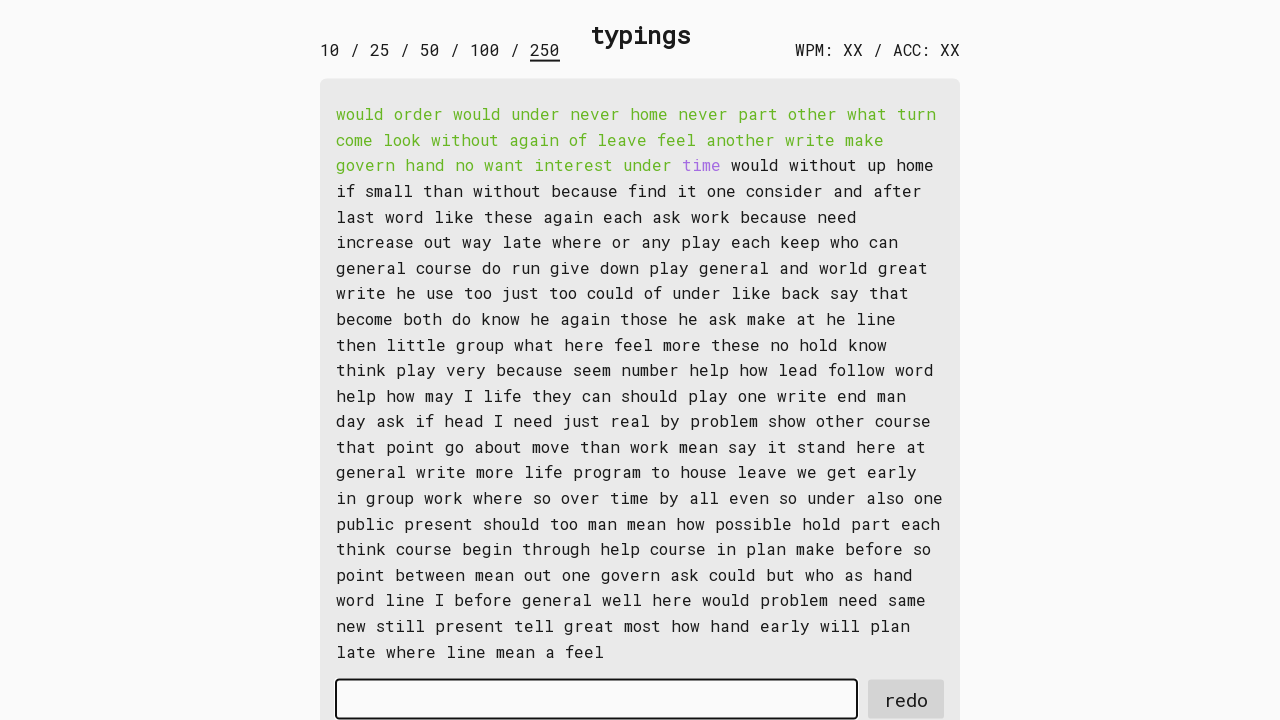

Retrieved word 28: 'time '
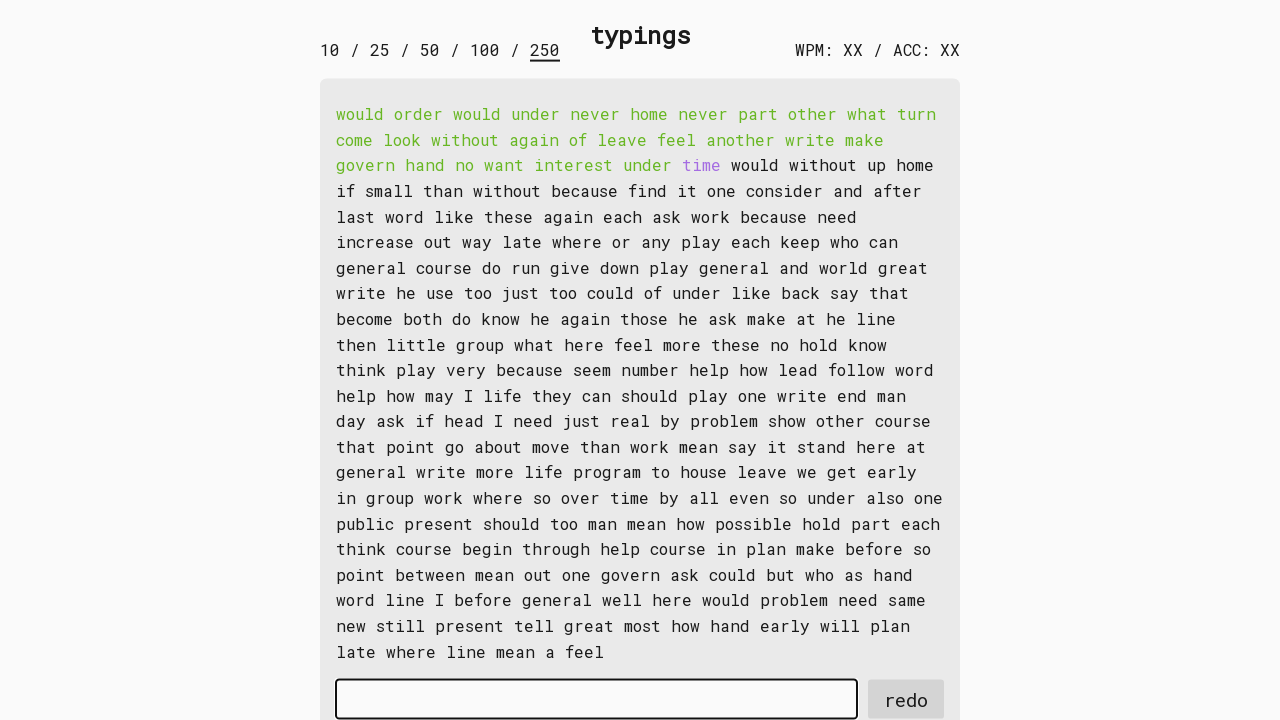

Typed word 28 into input field on #input-field
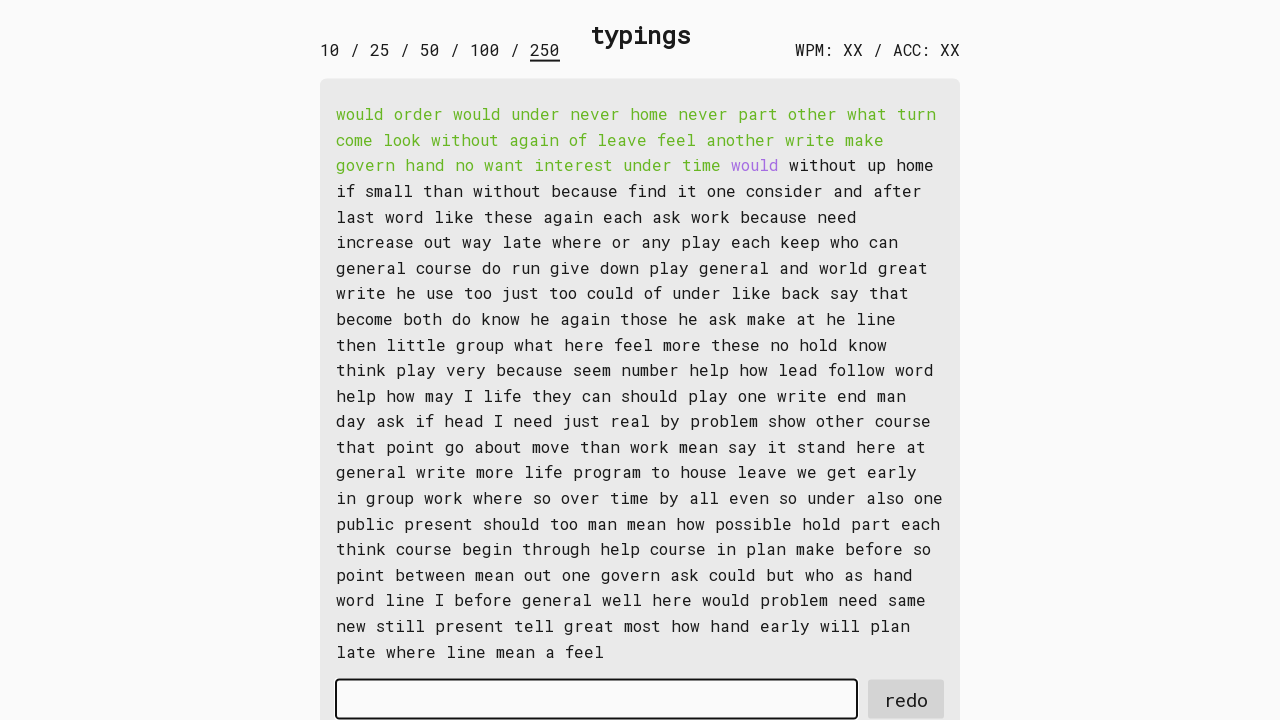

Retrieved word 29: 'would '
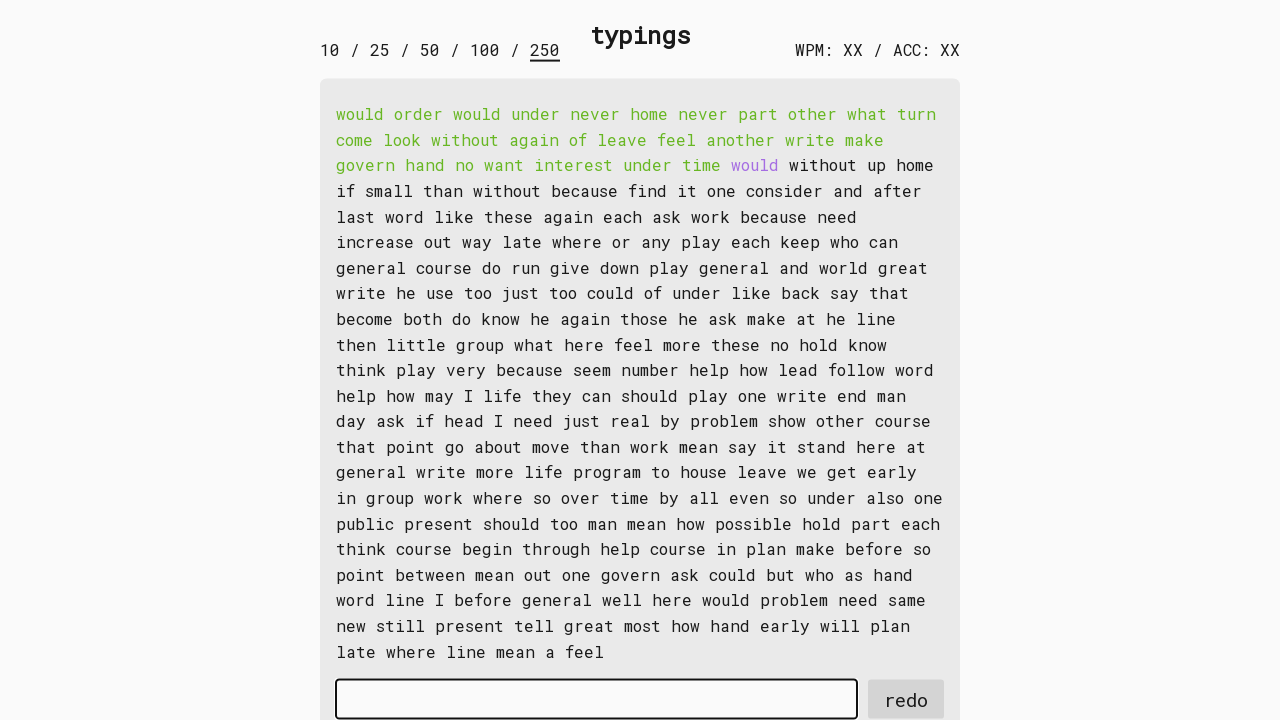

Typed word 29 into input field on #input-field
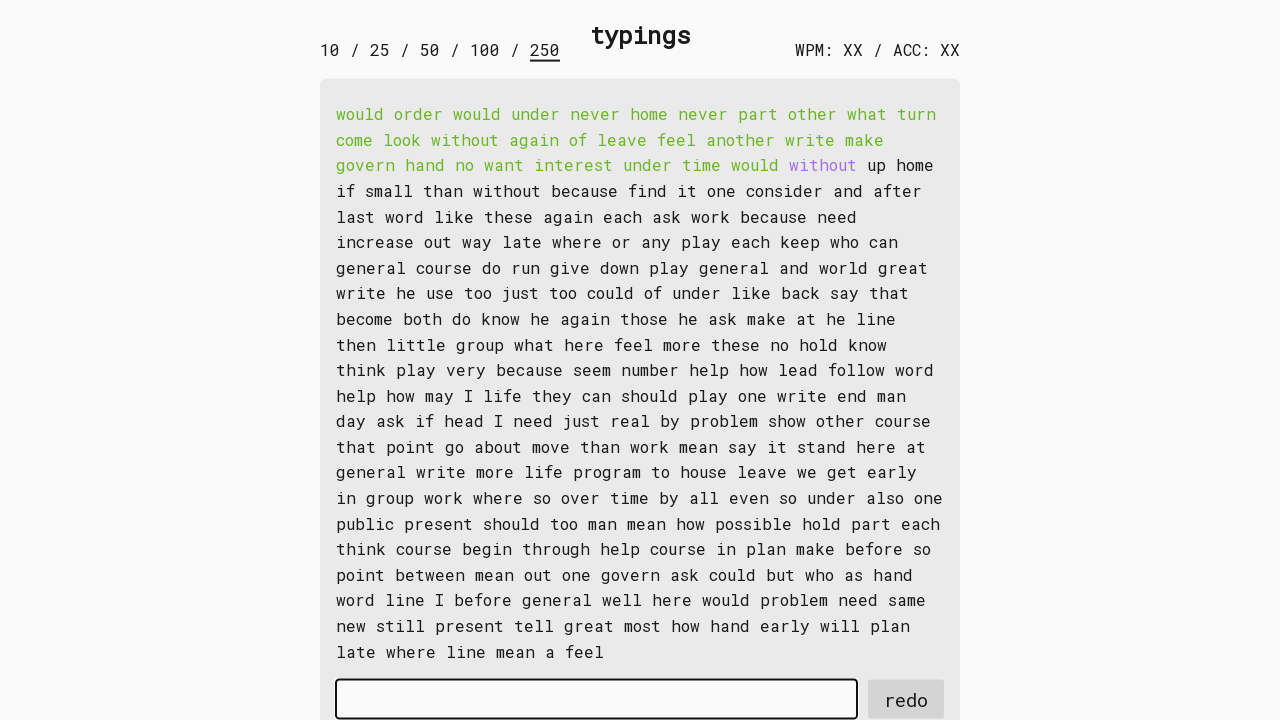

Retrieved word 30: 'without '
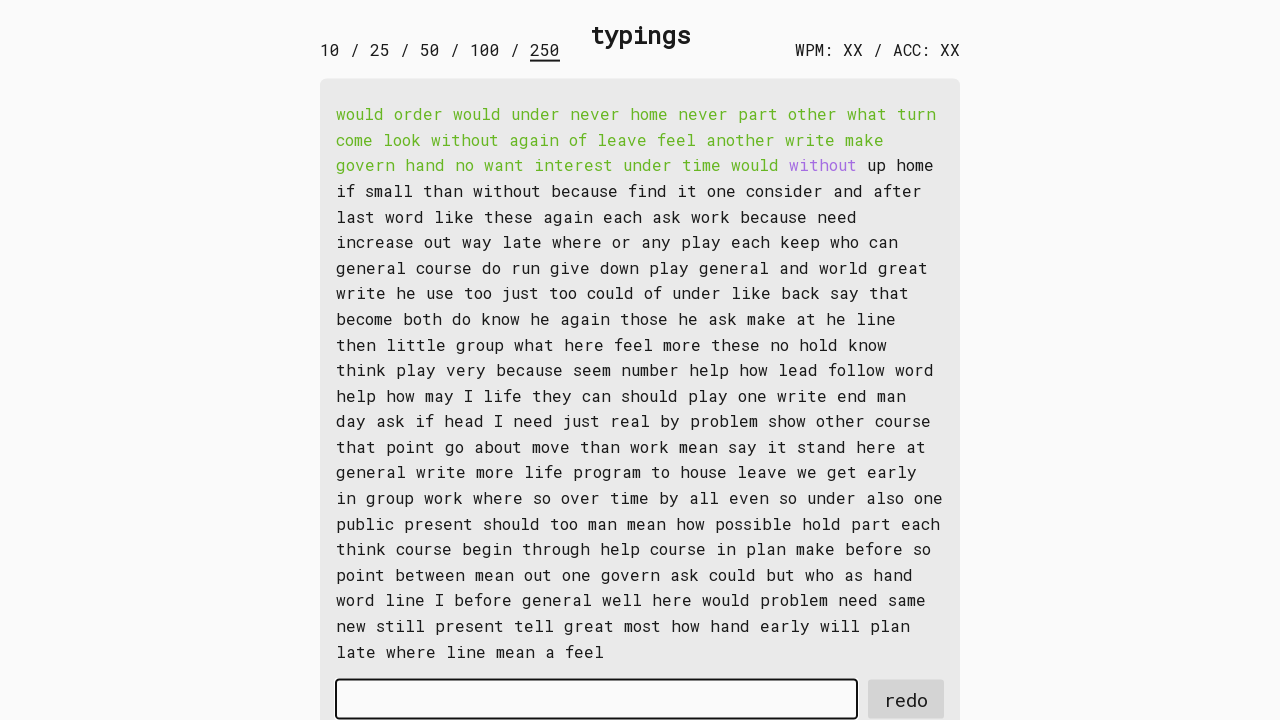

Typed word 30 into input field on #input-field
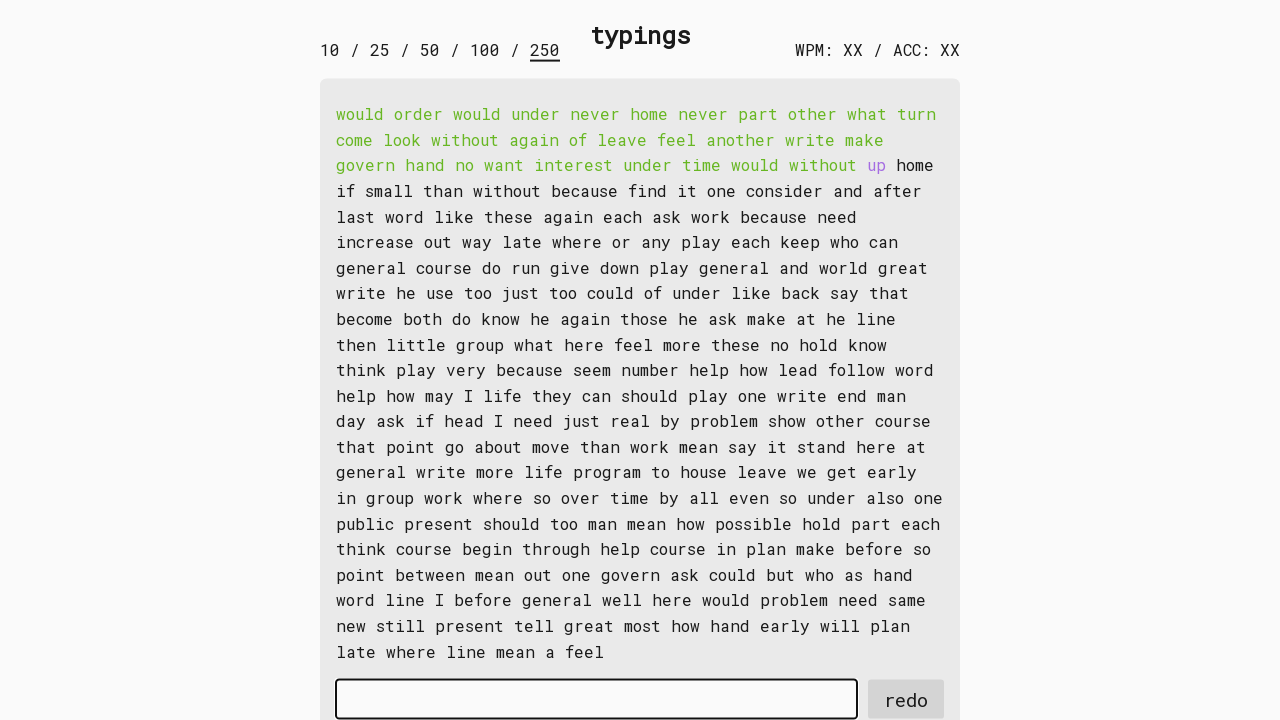

Retrieved word 31: 'up '
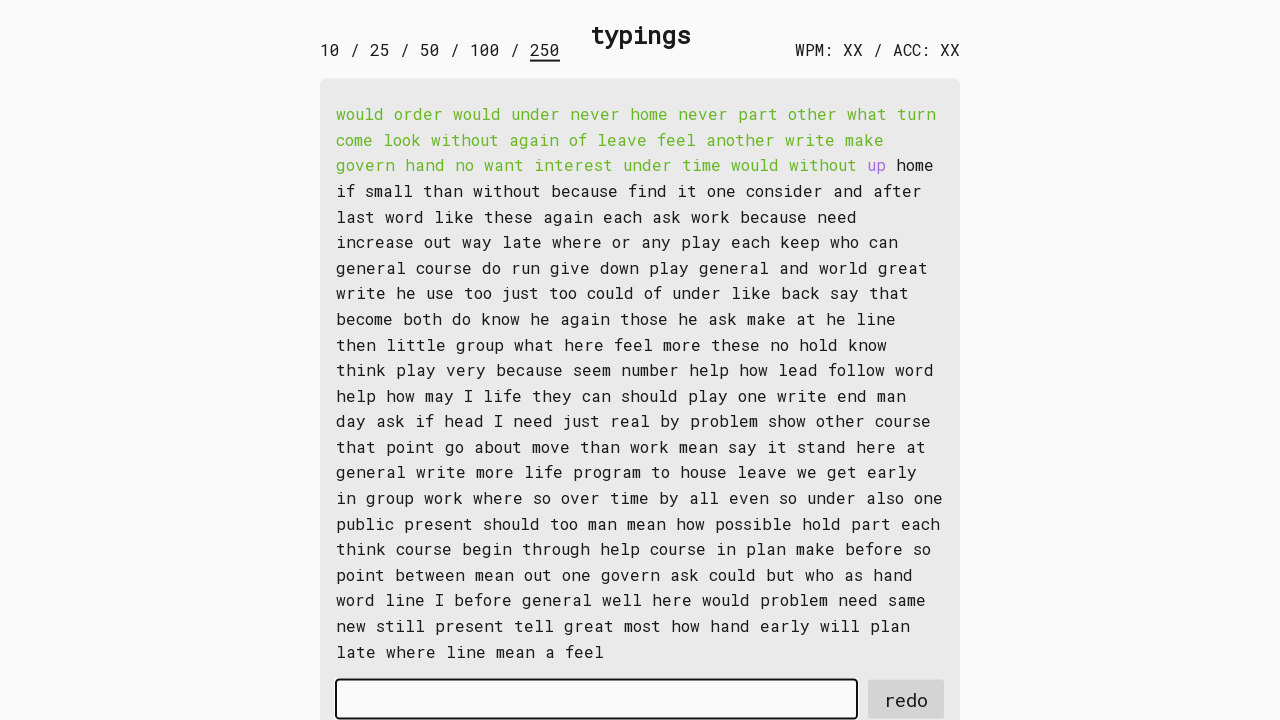

Typed word 31 into input field on #input-field
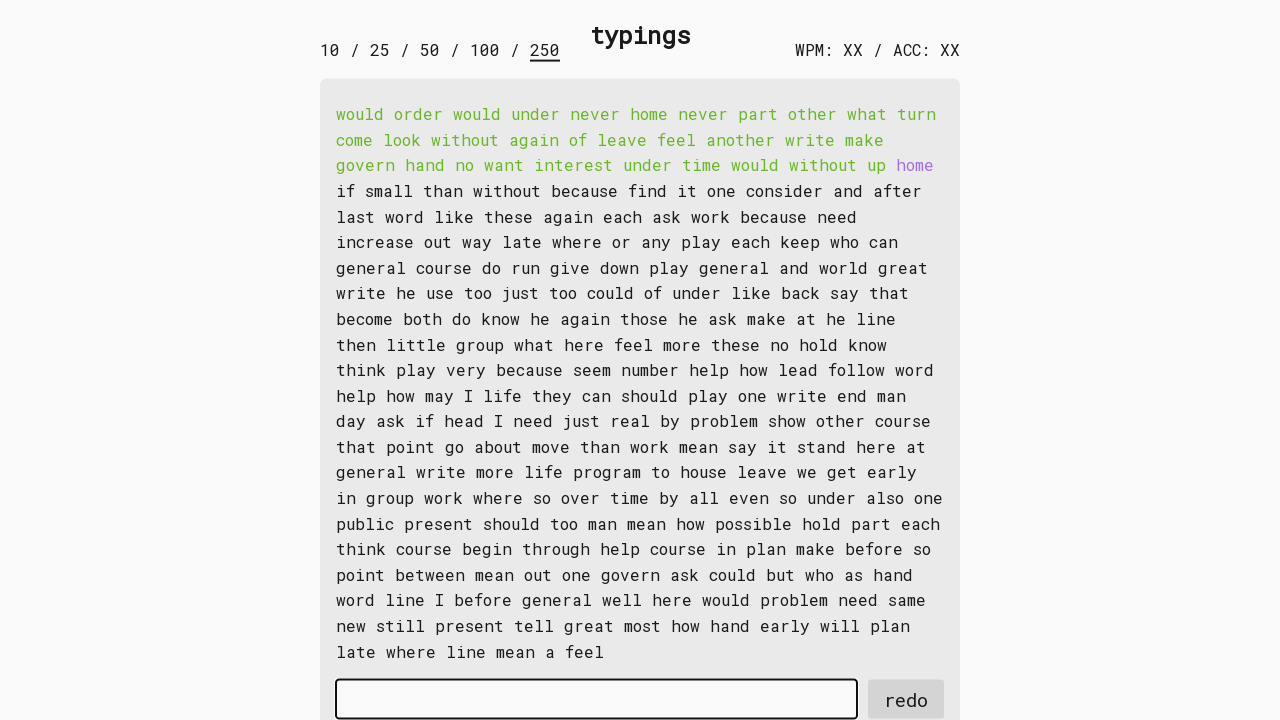

Retrieved word 32: 'home '
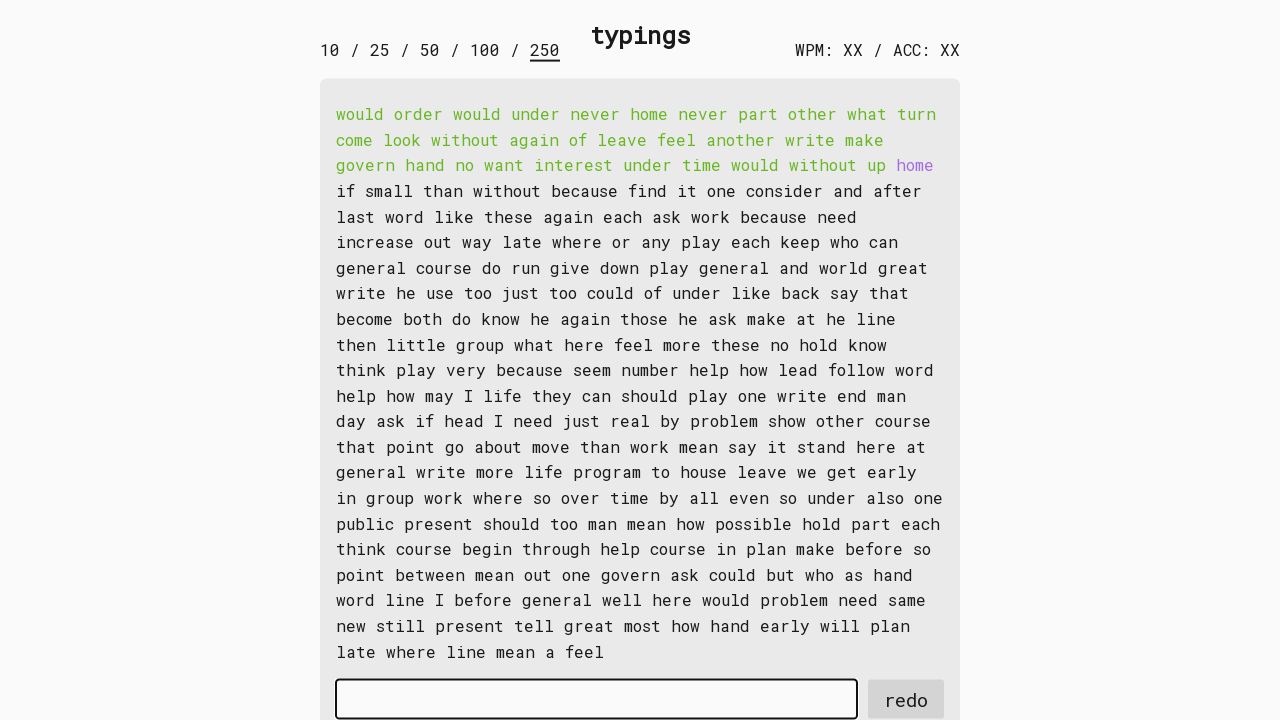

Typed word 32 into input field on #input-field
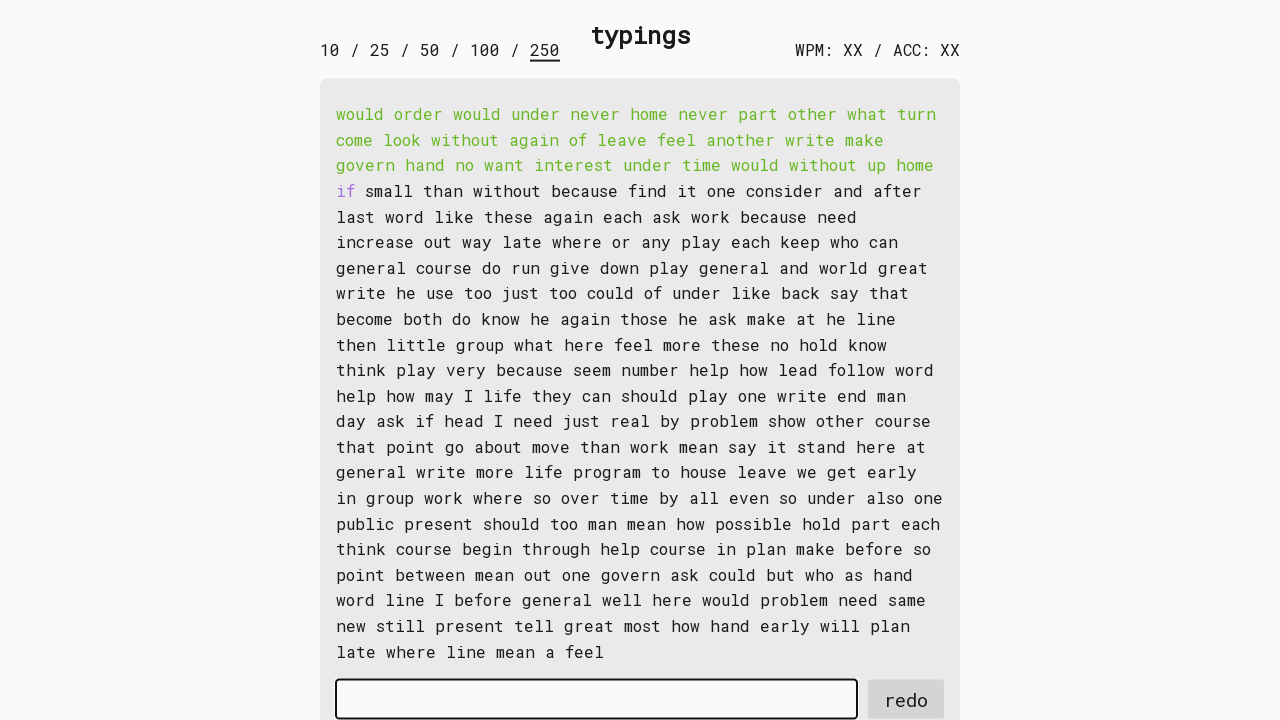

Retrieved word 33: 'if '
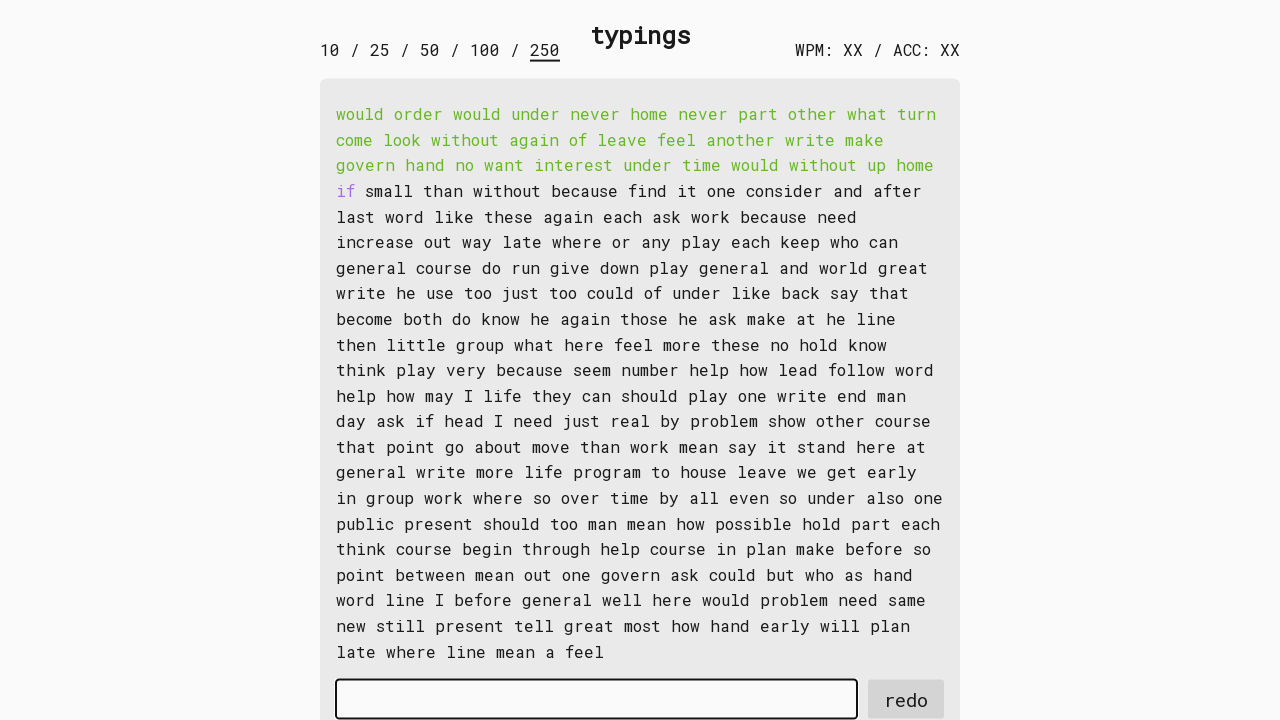

Typed word 33 into input field on #input-field
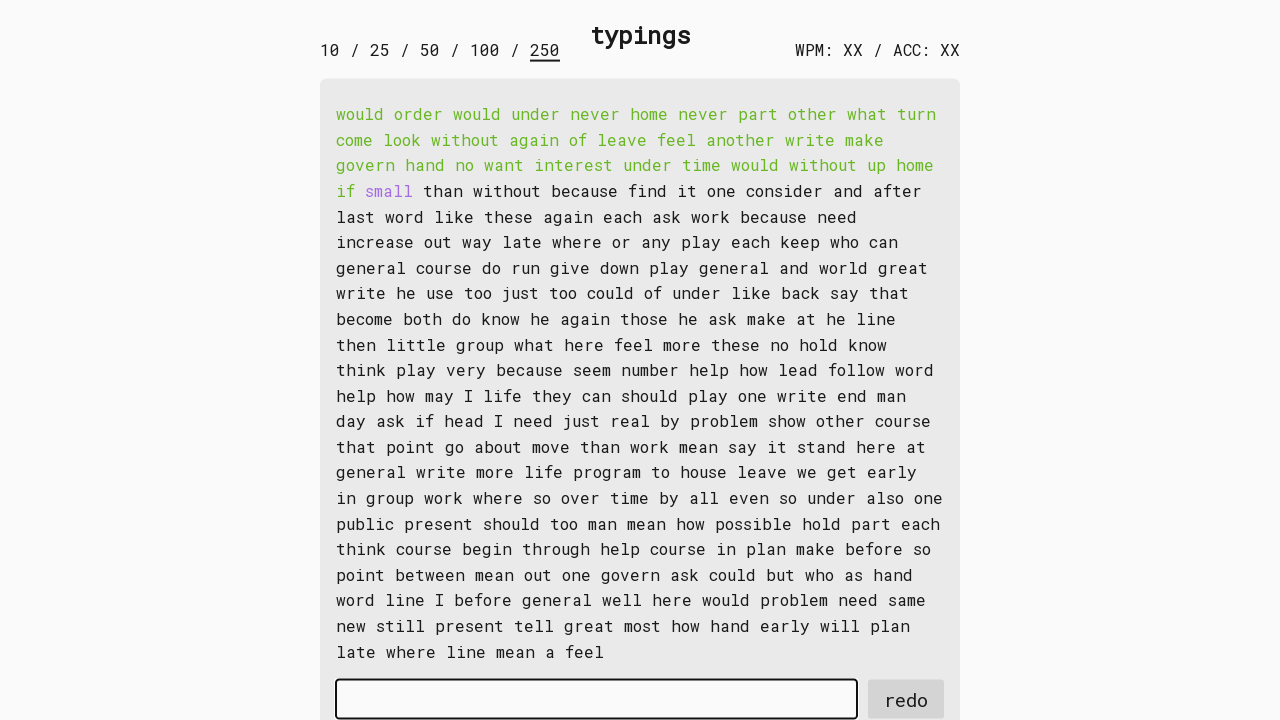

Retrieved word 34: 'small '
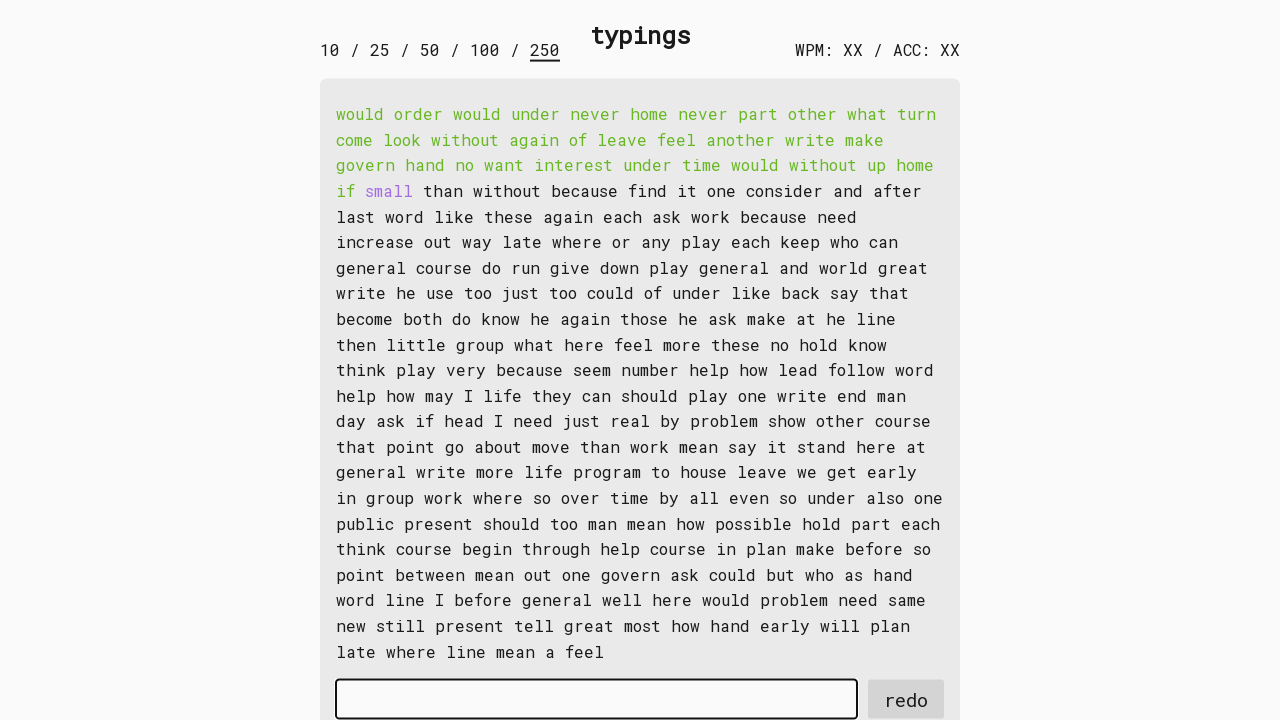

Typed word 34 into input field on #input-field
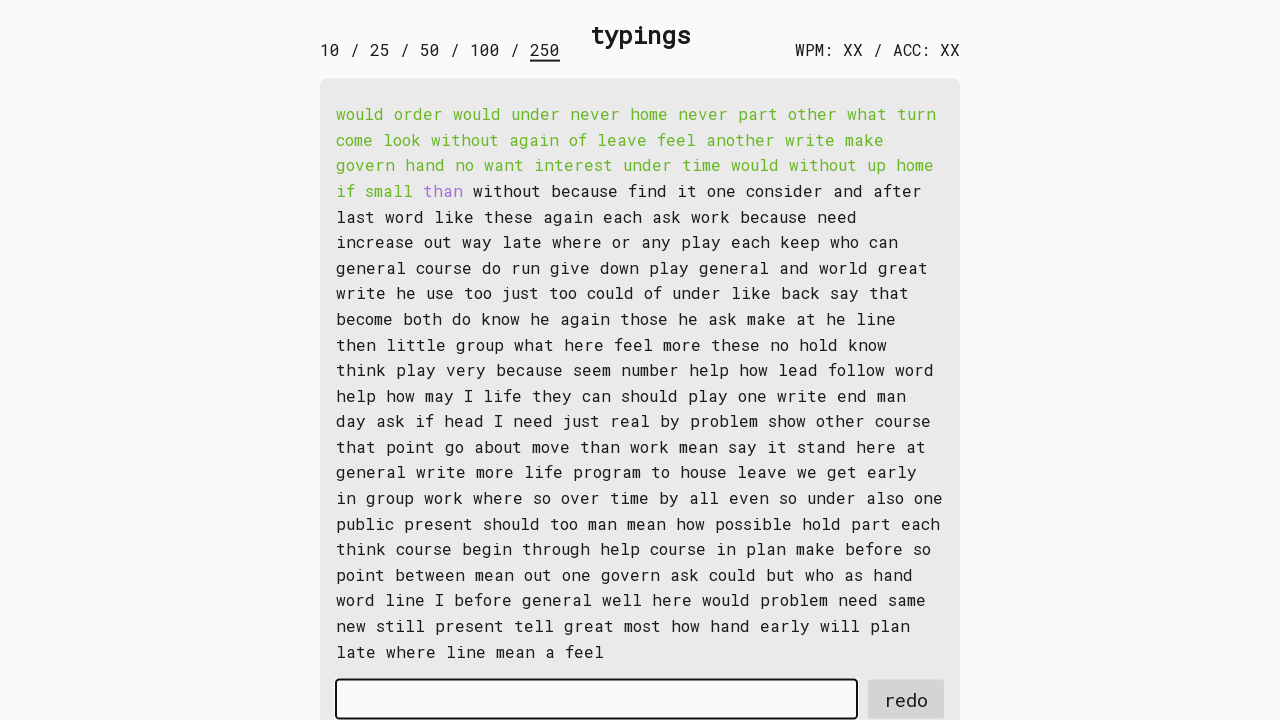

Retrieved word 35: 'than '
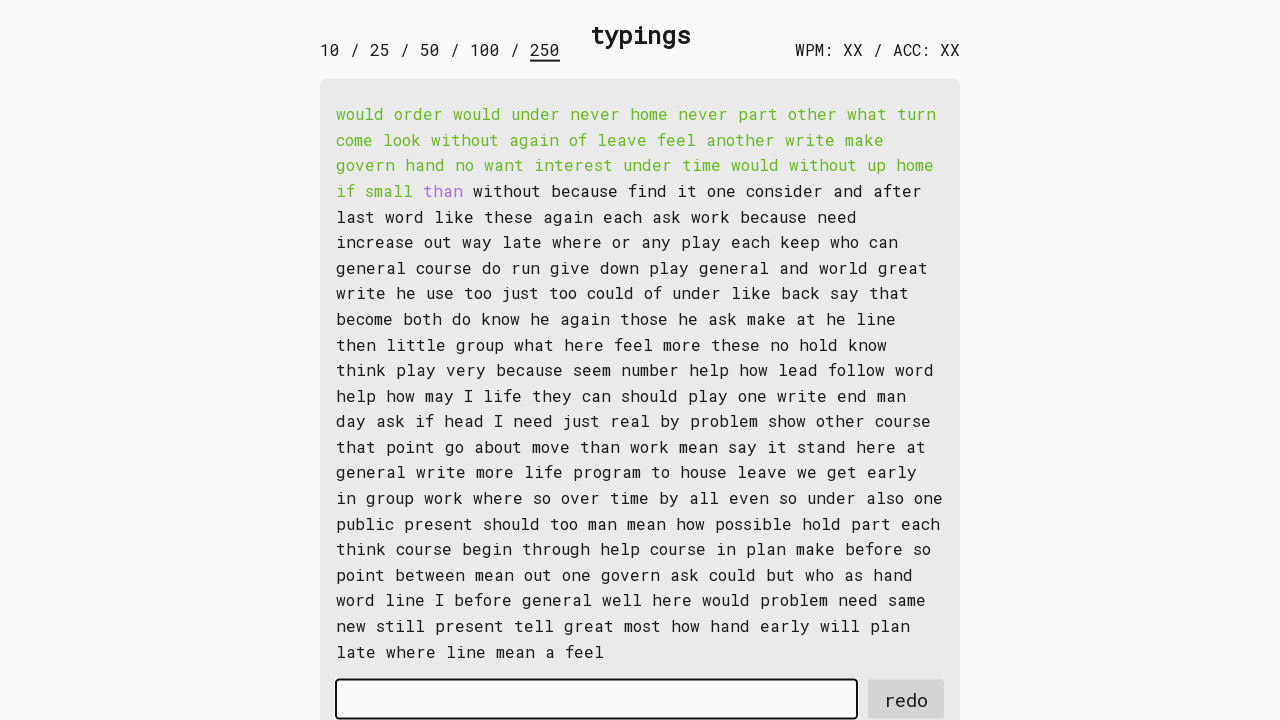

Typed word 35 into input field on #input-field
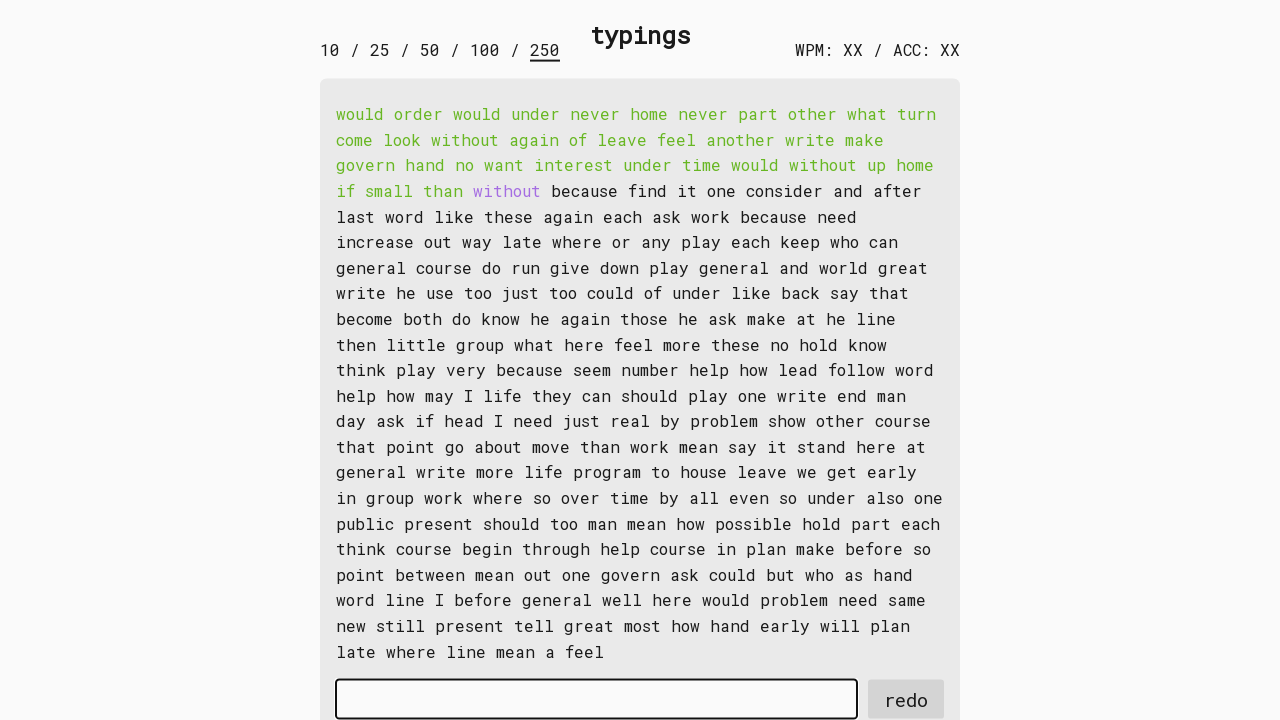

Retrieved word 36: 'without '
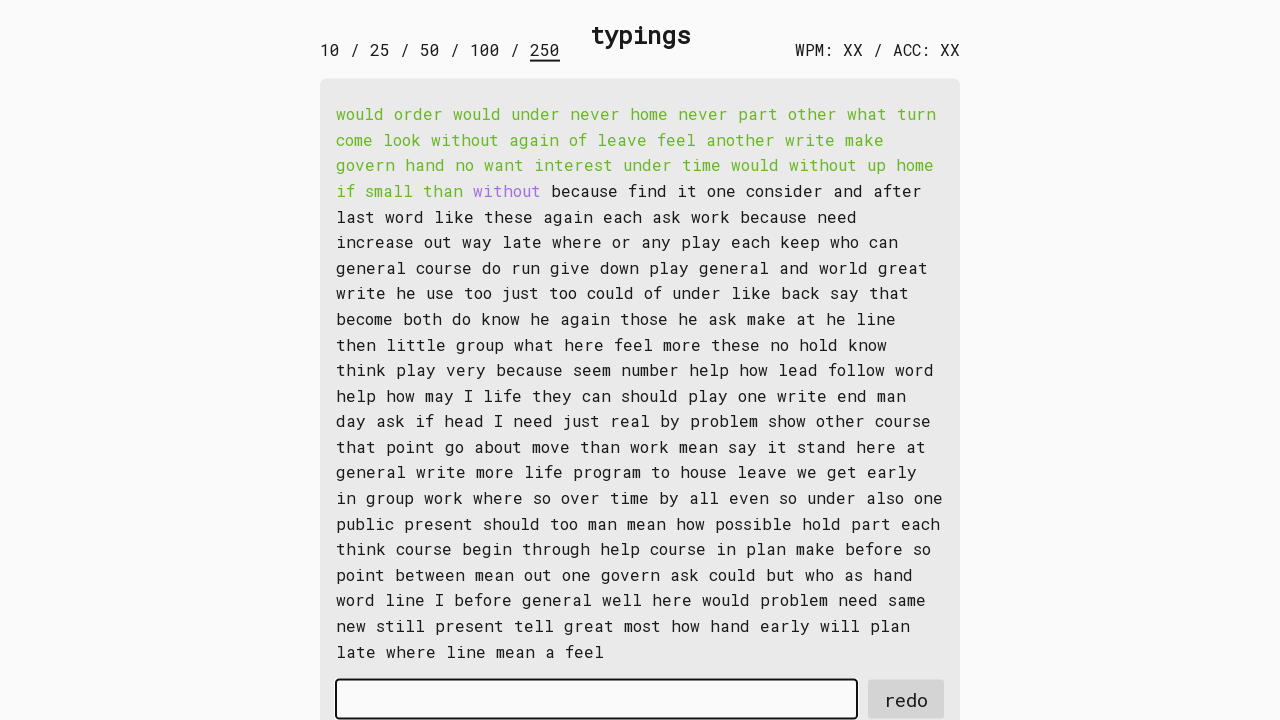

Typed word 36 into input field on #input-field
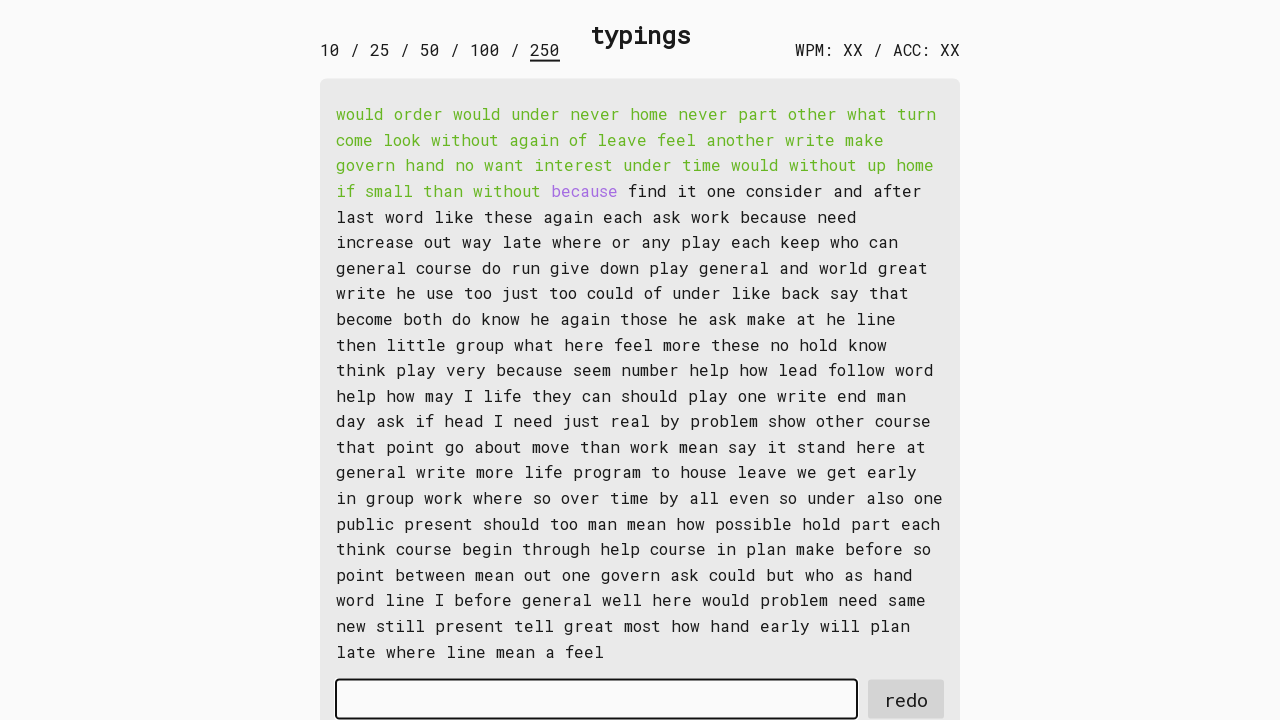

Retrieved word 37: 'because '
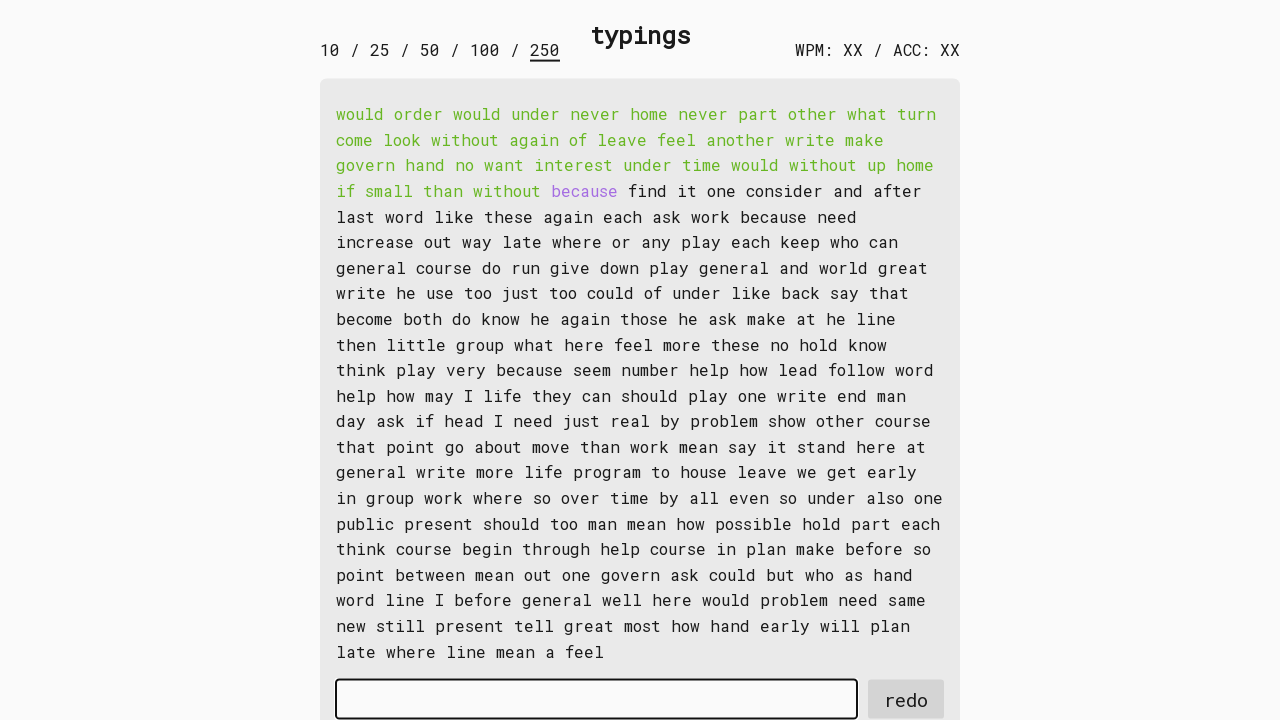

Typed word 37 into input field on #input-field
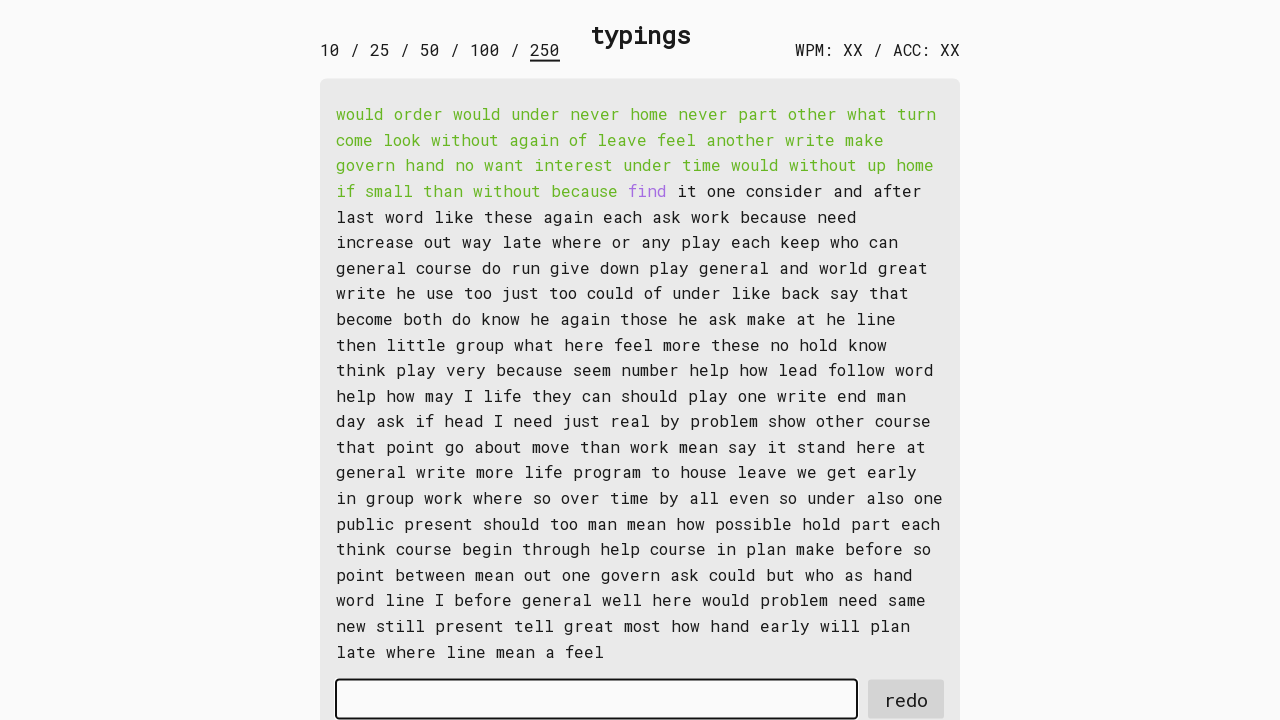

Retrieved word 38: 'find '
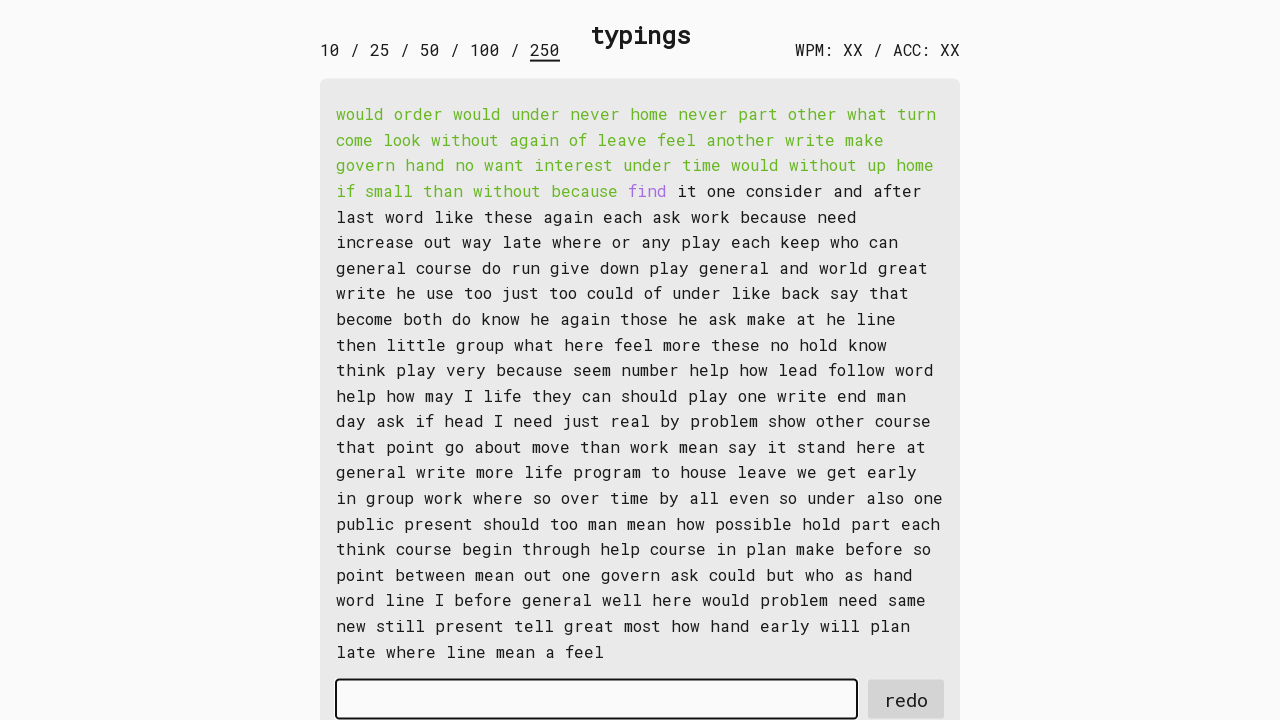

Typed word 38 into input field on #input-field
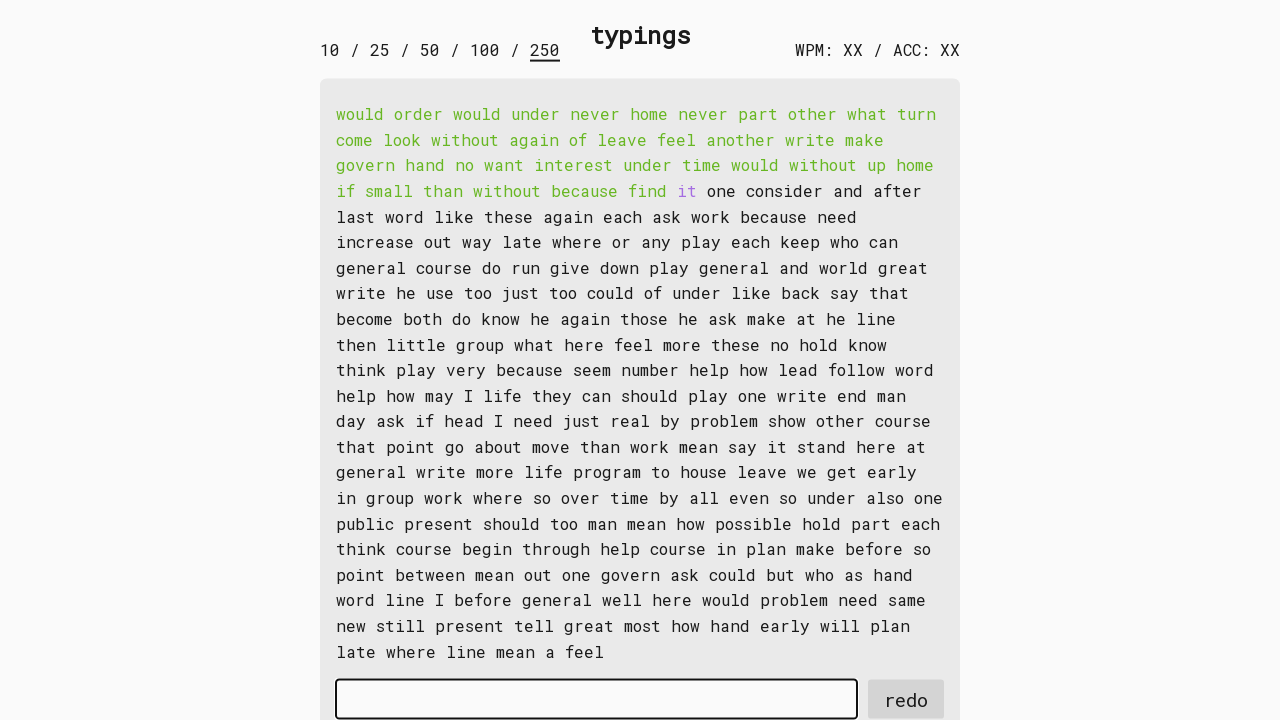

Retrieved word 39: 'it '
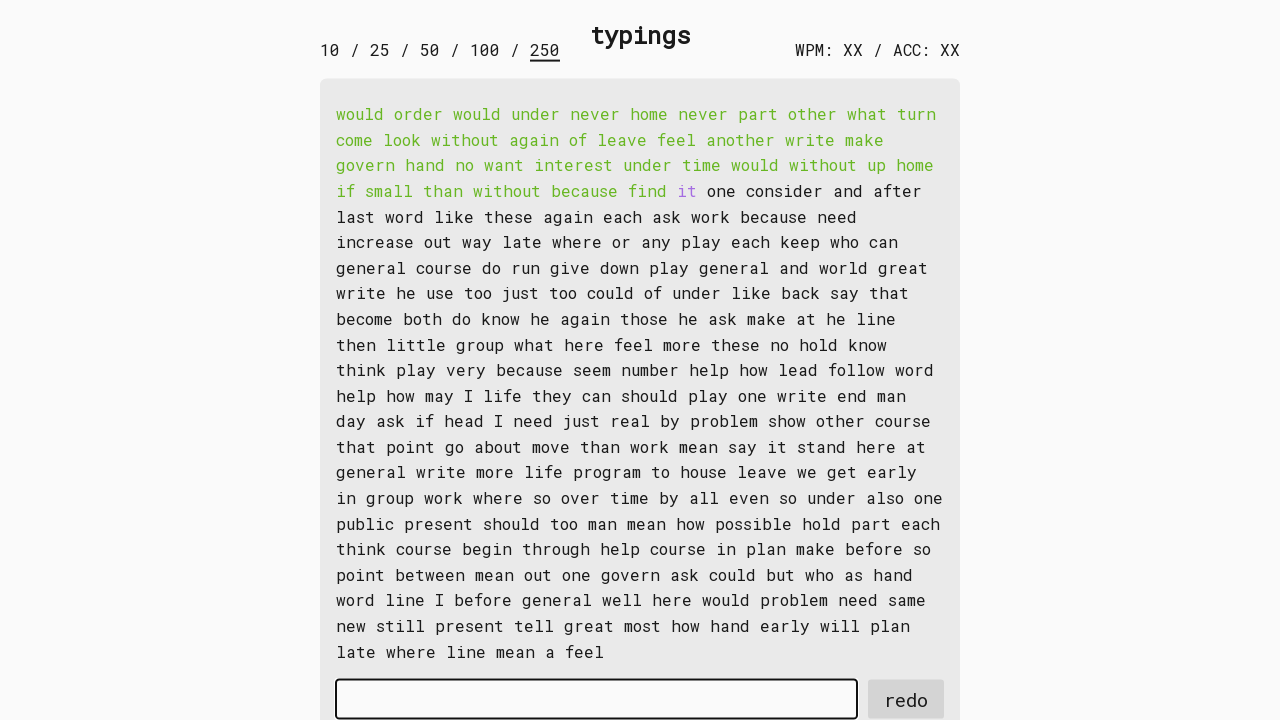

Typed word 39 into input field on #input-field
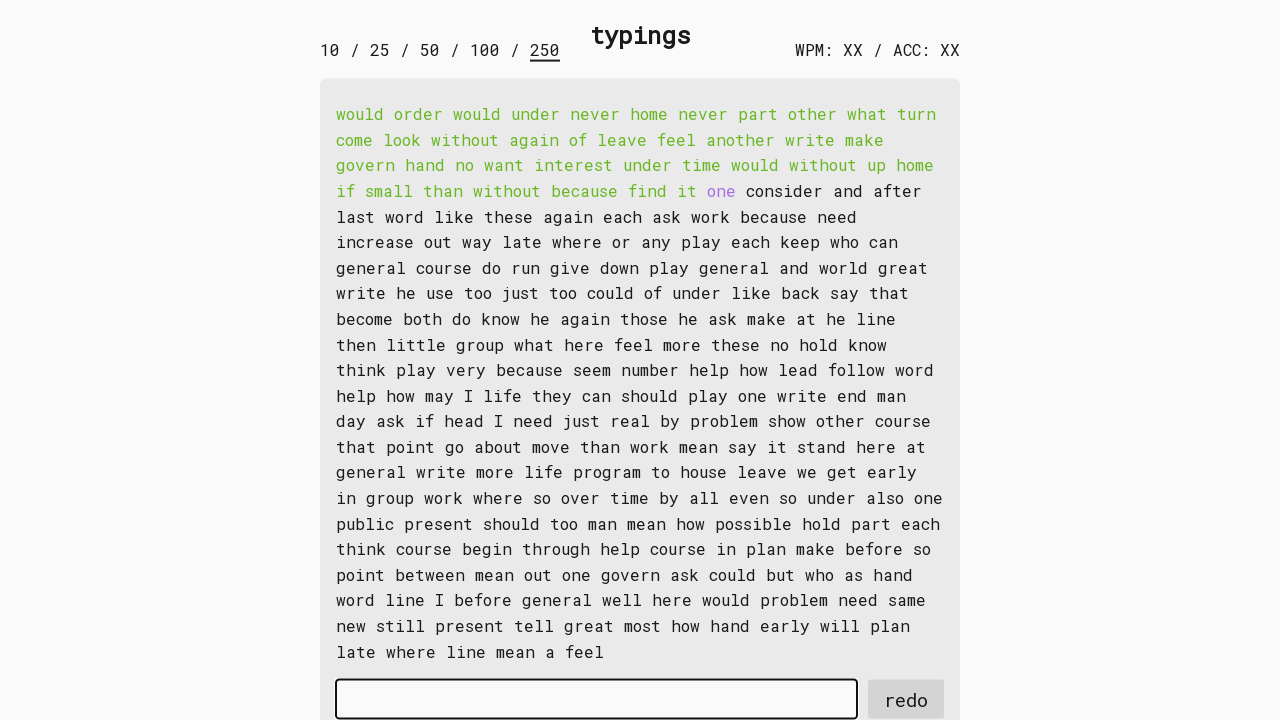

Retrieved word 40: 'one '
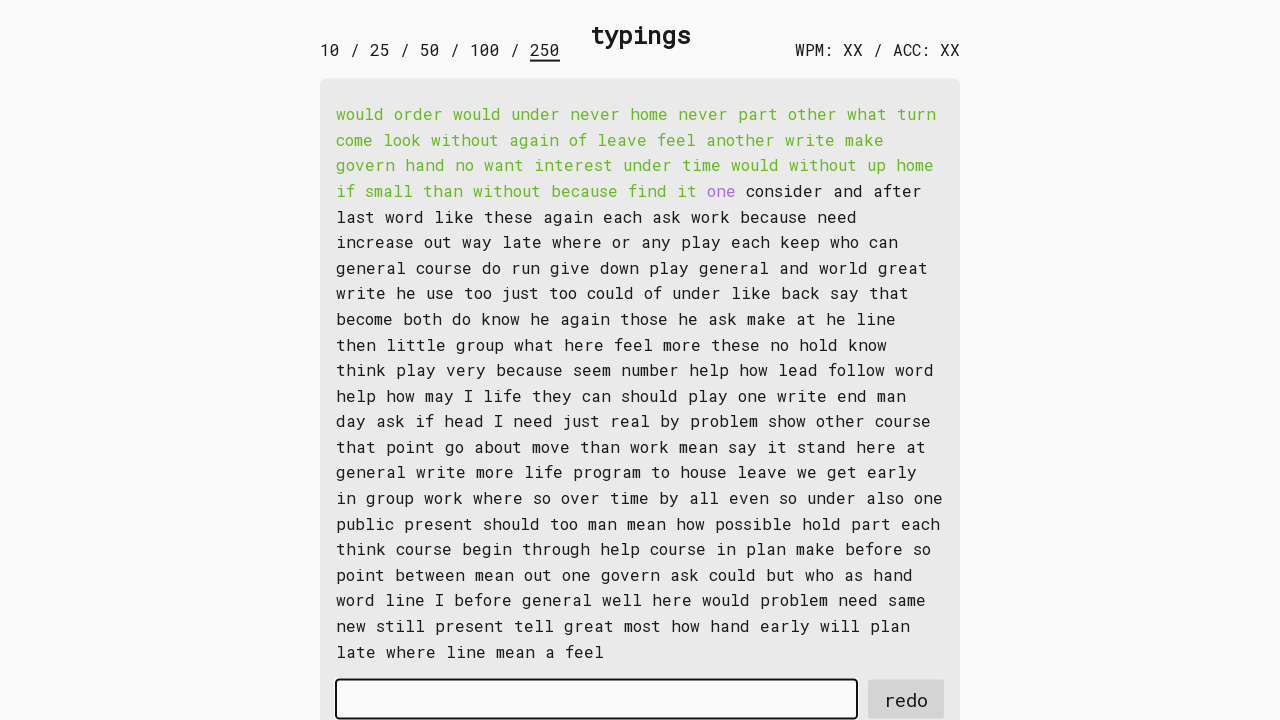

Typed word 40 into input field on #input-field
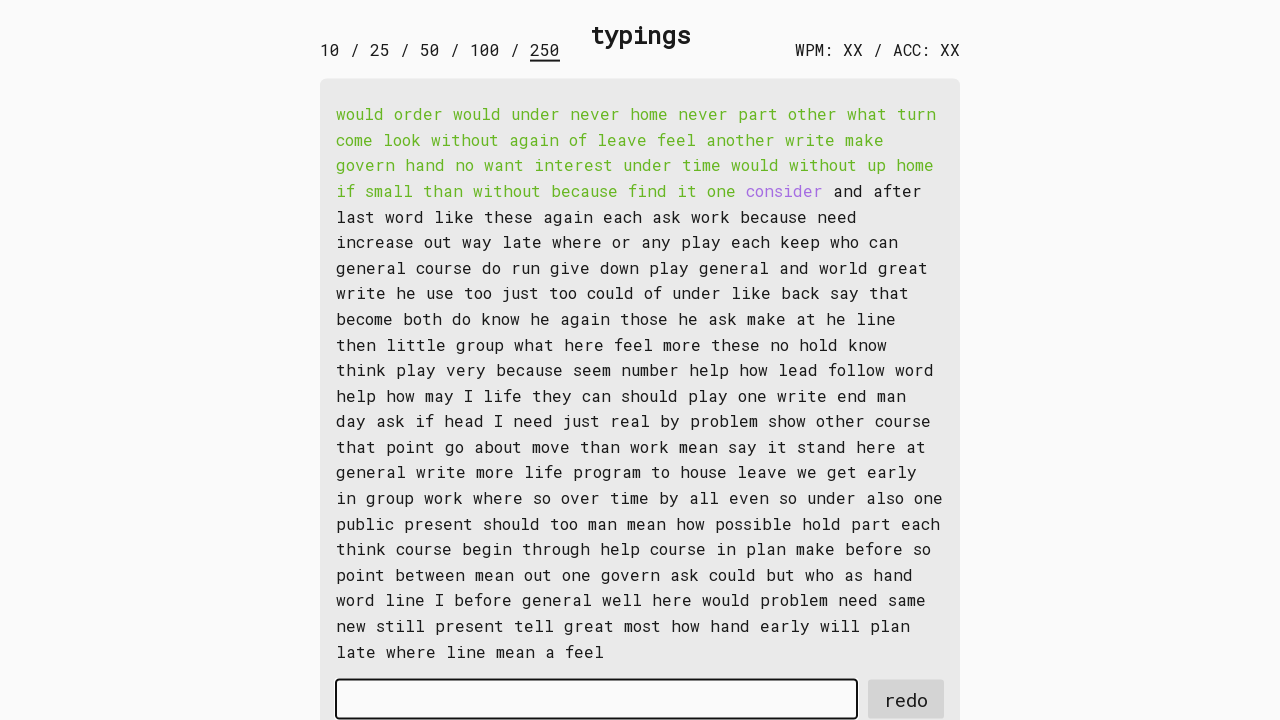

Retrieved word 41: 'consider '
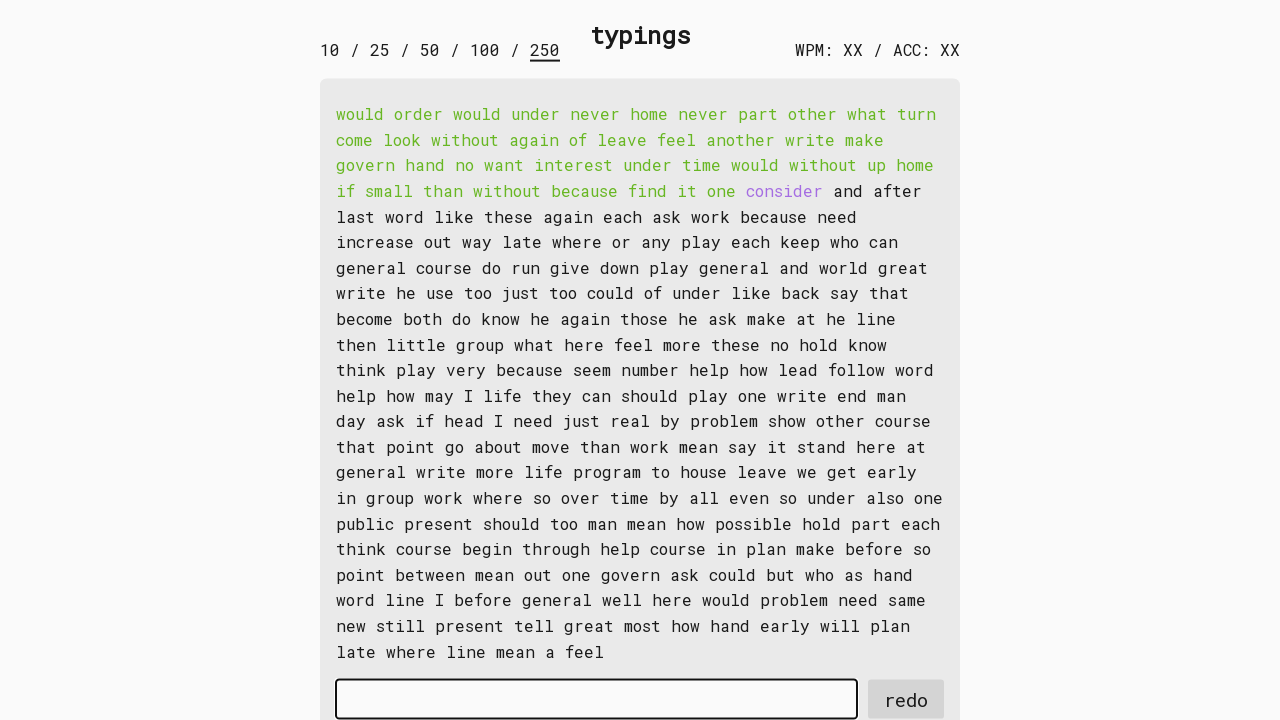

Typed word 41 into input field on #input-field
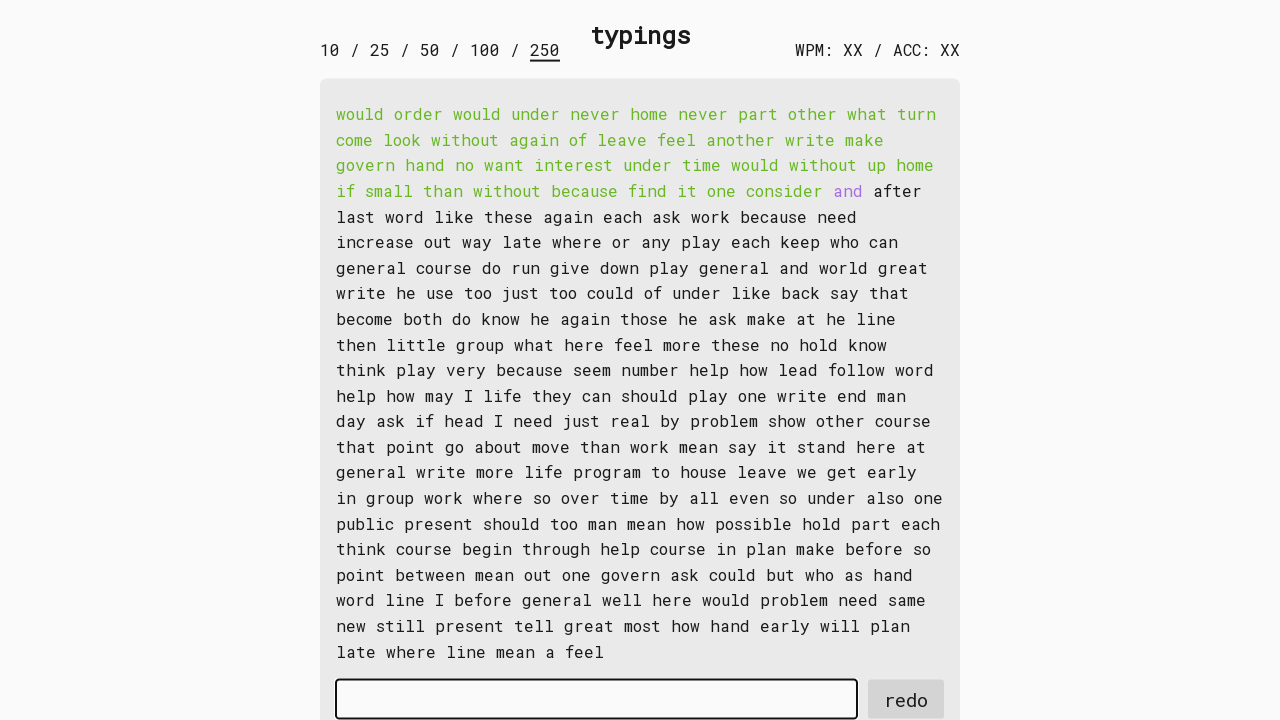

Retrieved word 42: 'and '
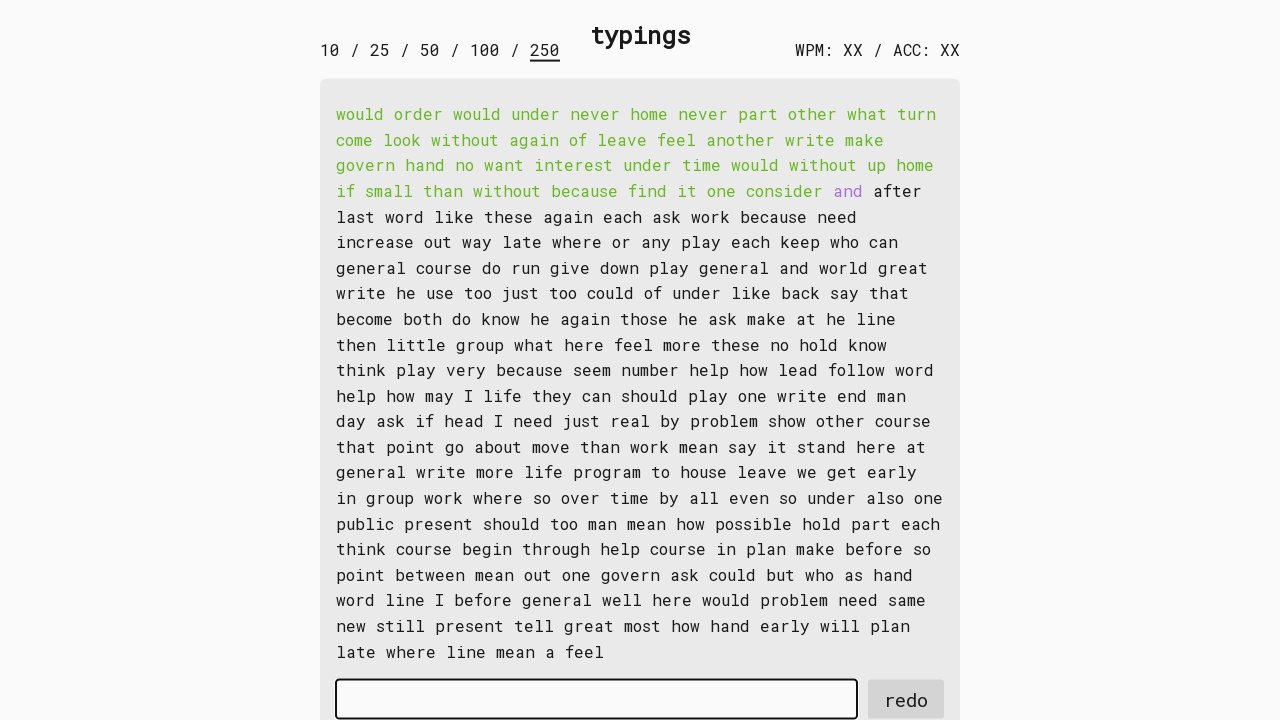

Typed word 42 into input field on #input-field
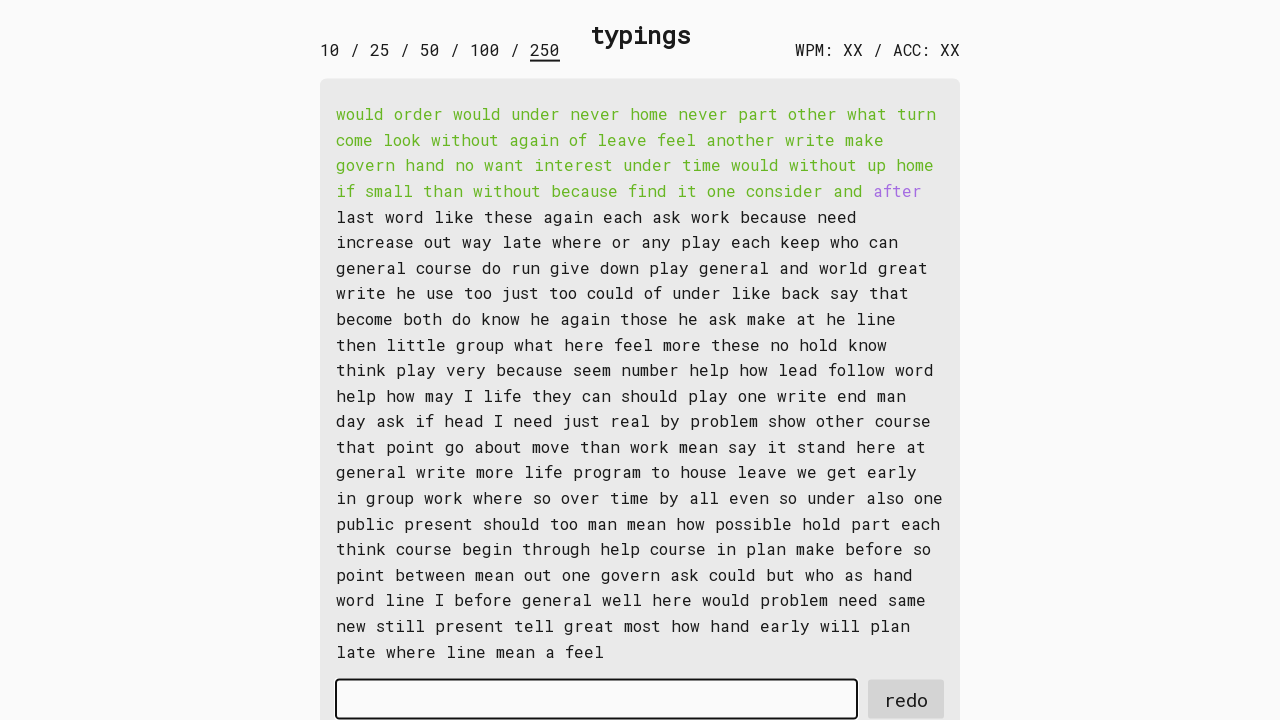

Retrieved word 43: 'after '
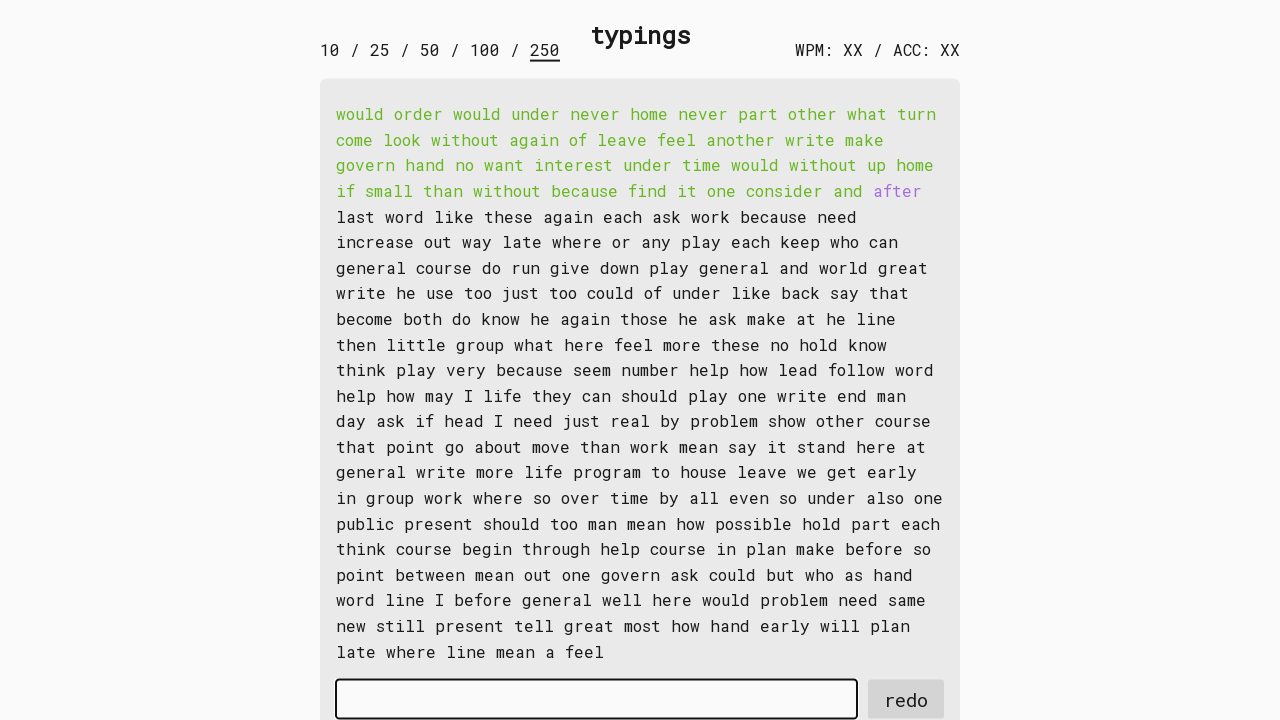

Typed word 43 into input field on #input-field
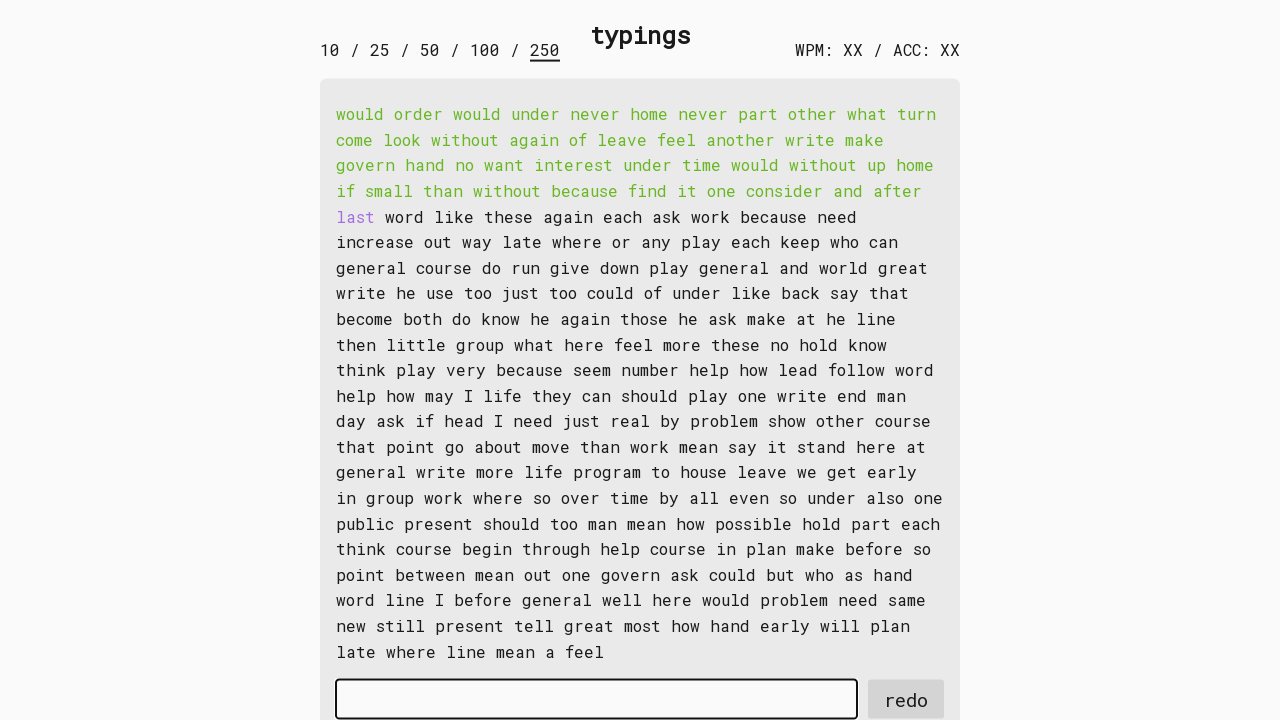

Retrieved word 44: 'last '
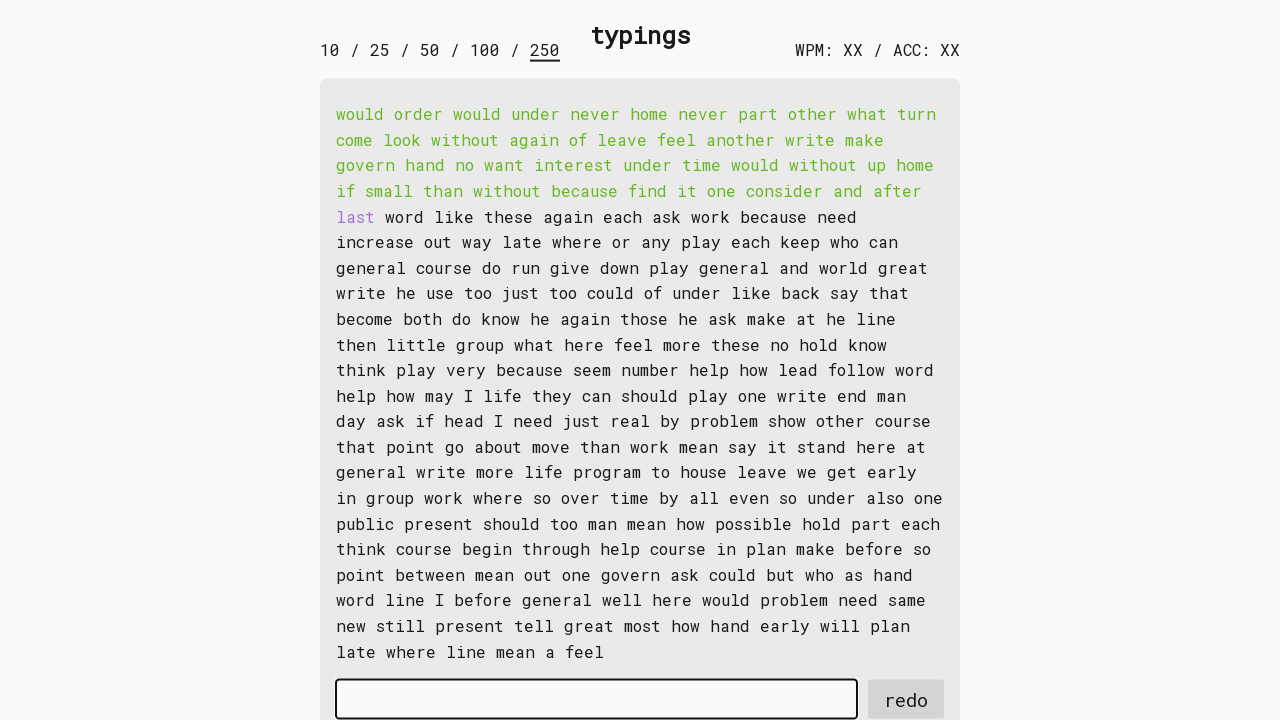

Typed word 44 into input field on #input-field
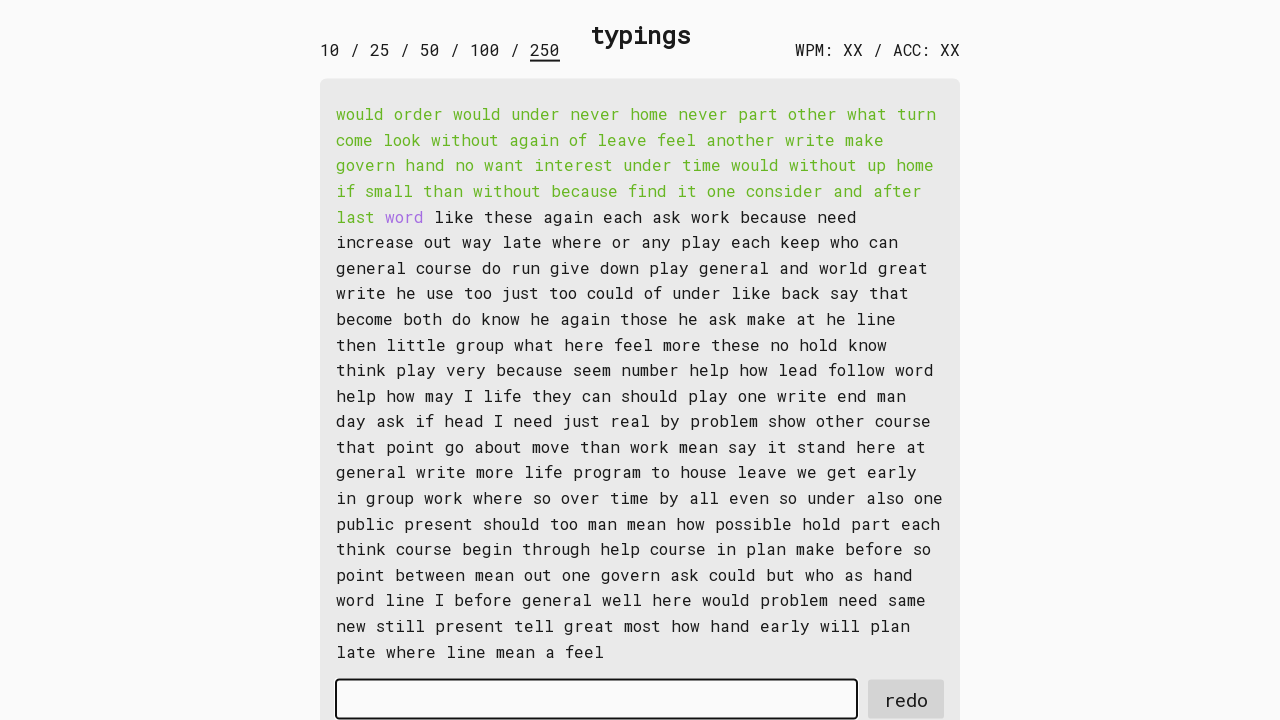

Retrieved word 45: 'word '
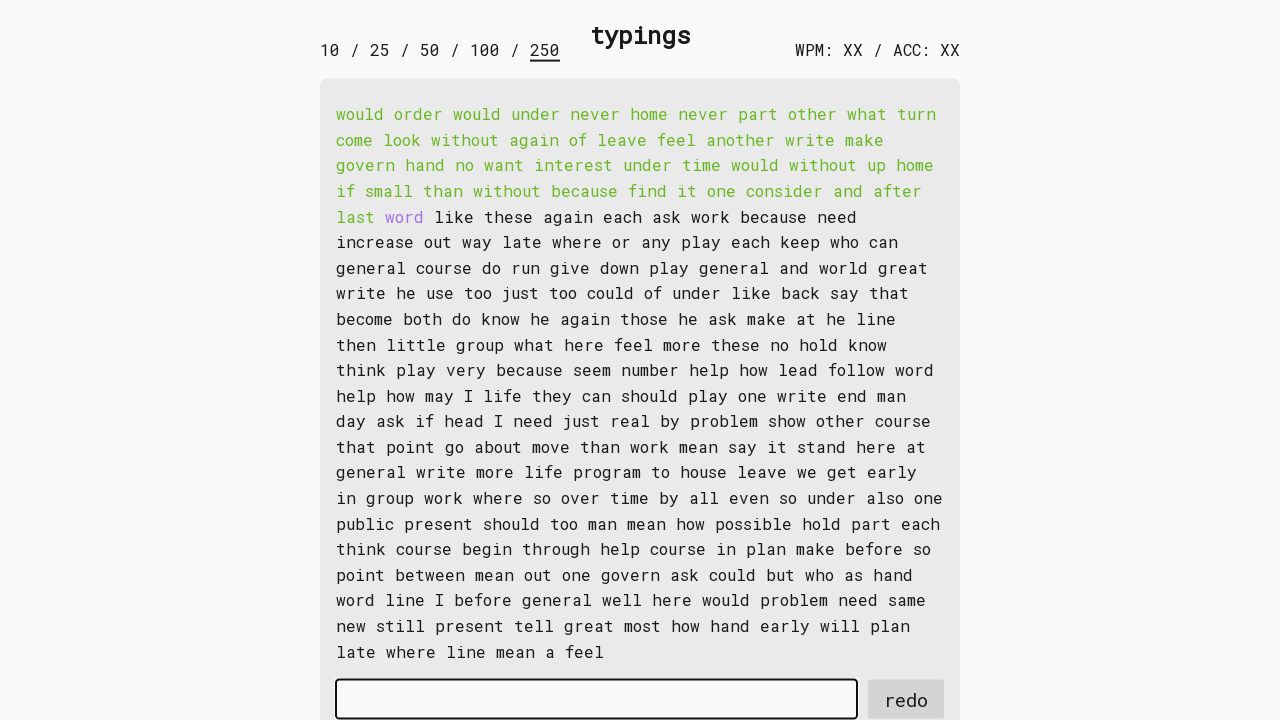

Typed word 45 into input field on #input-field
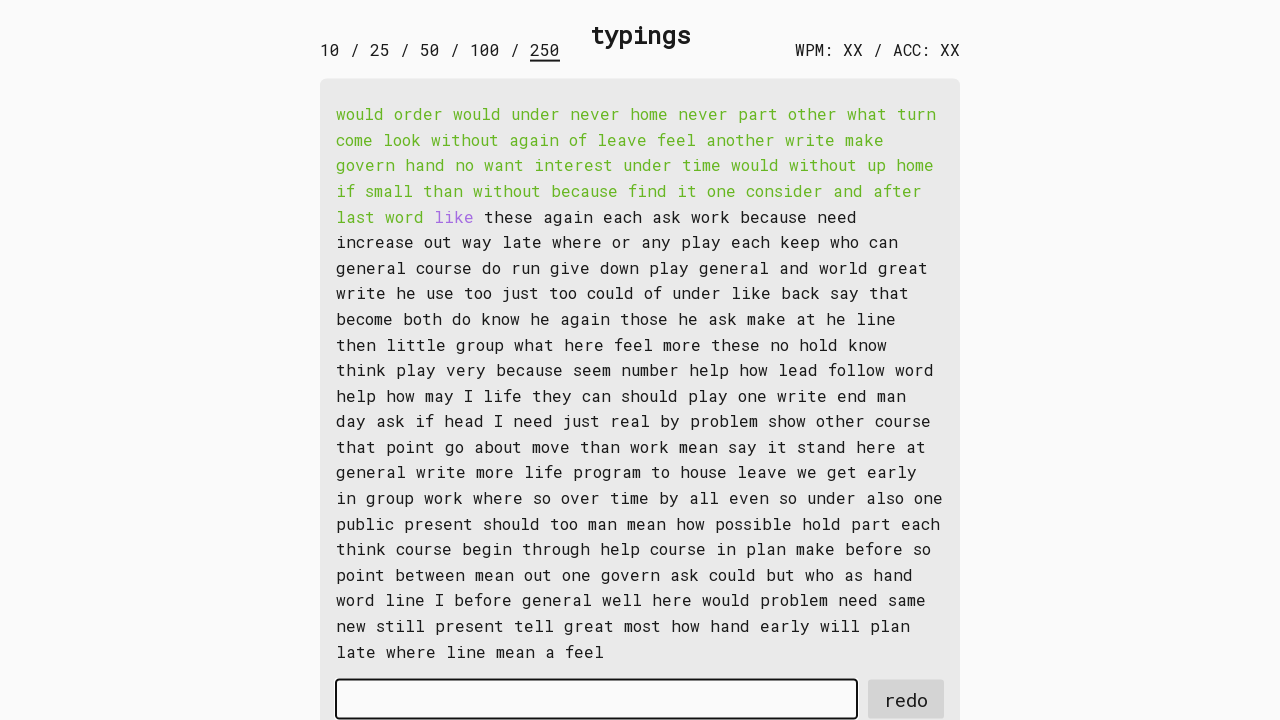

Retrieved word 46: 'like '
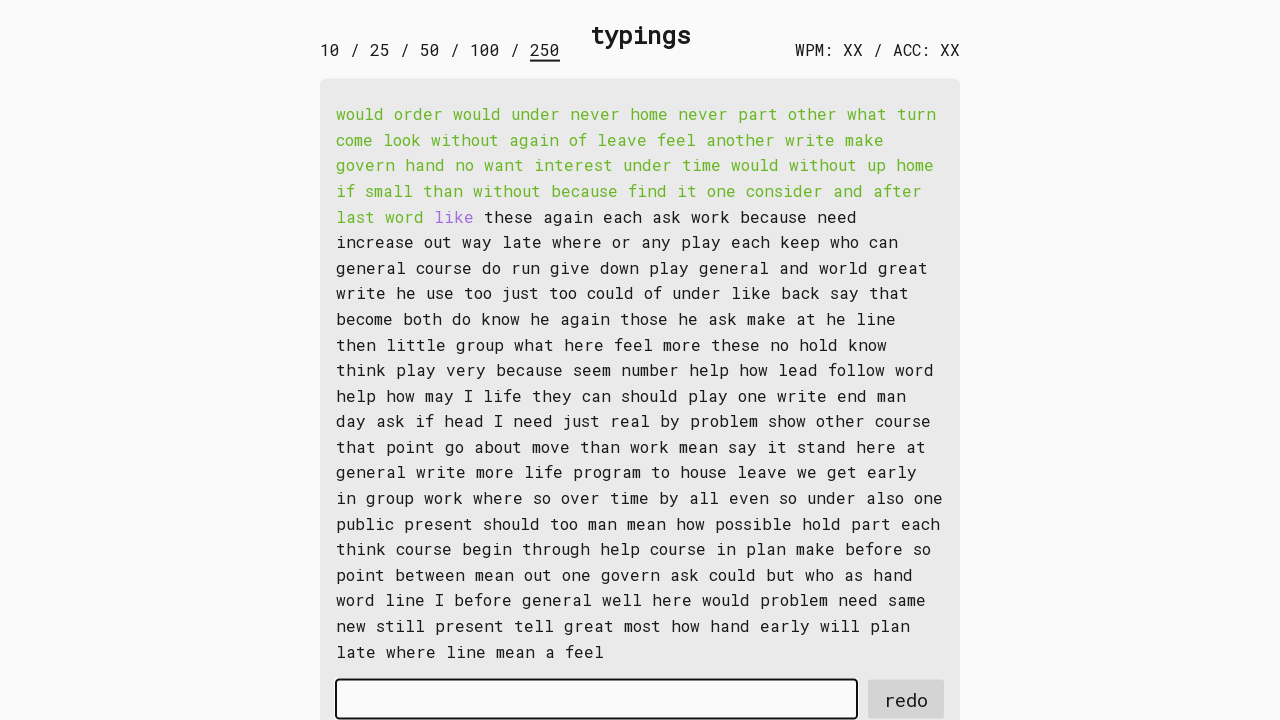

Typed word 46 into input field on #input-field
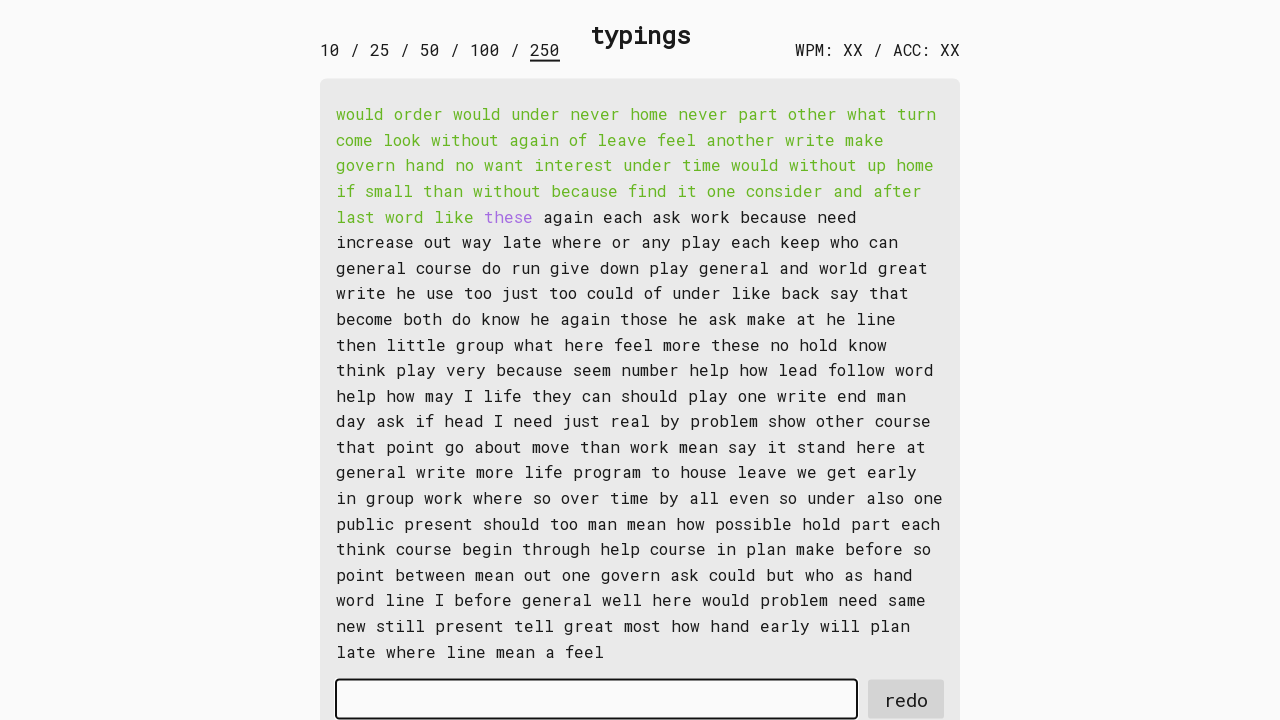

Retrieved word 47: 'these '
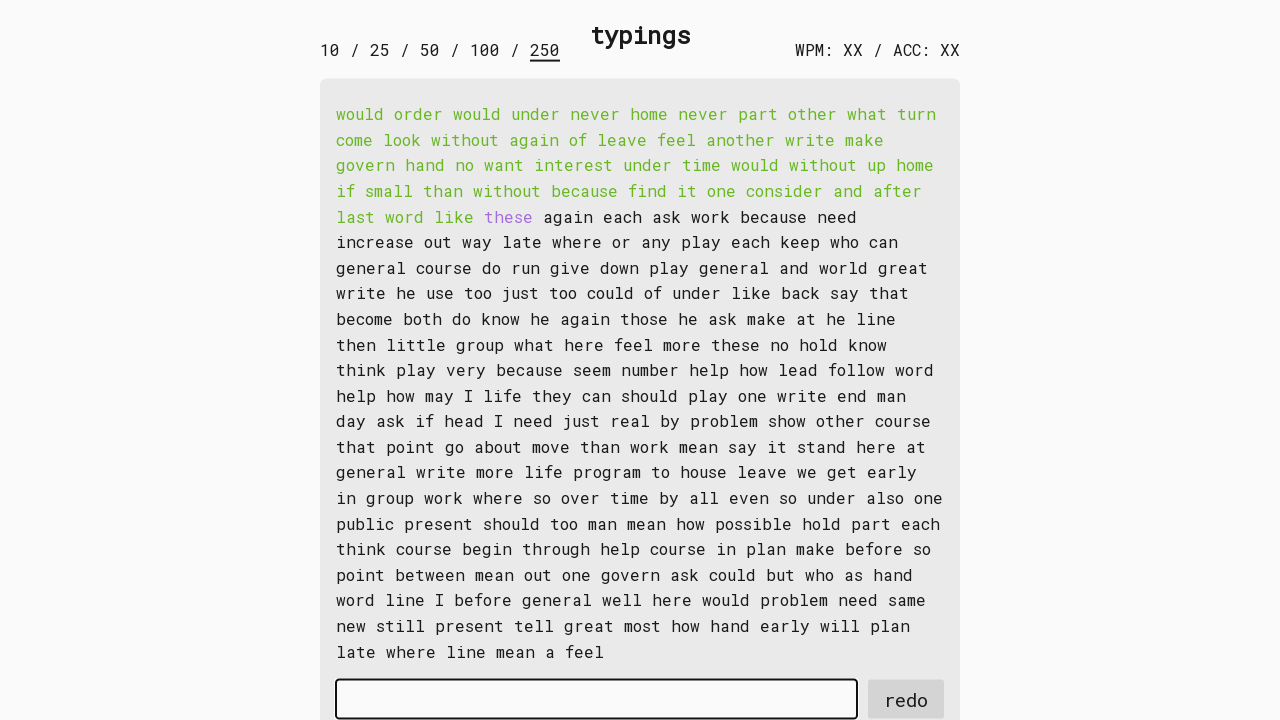

Typed word 47 into input field on #input-field
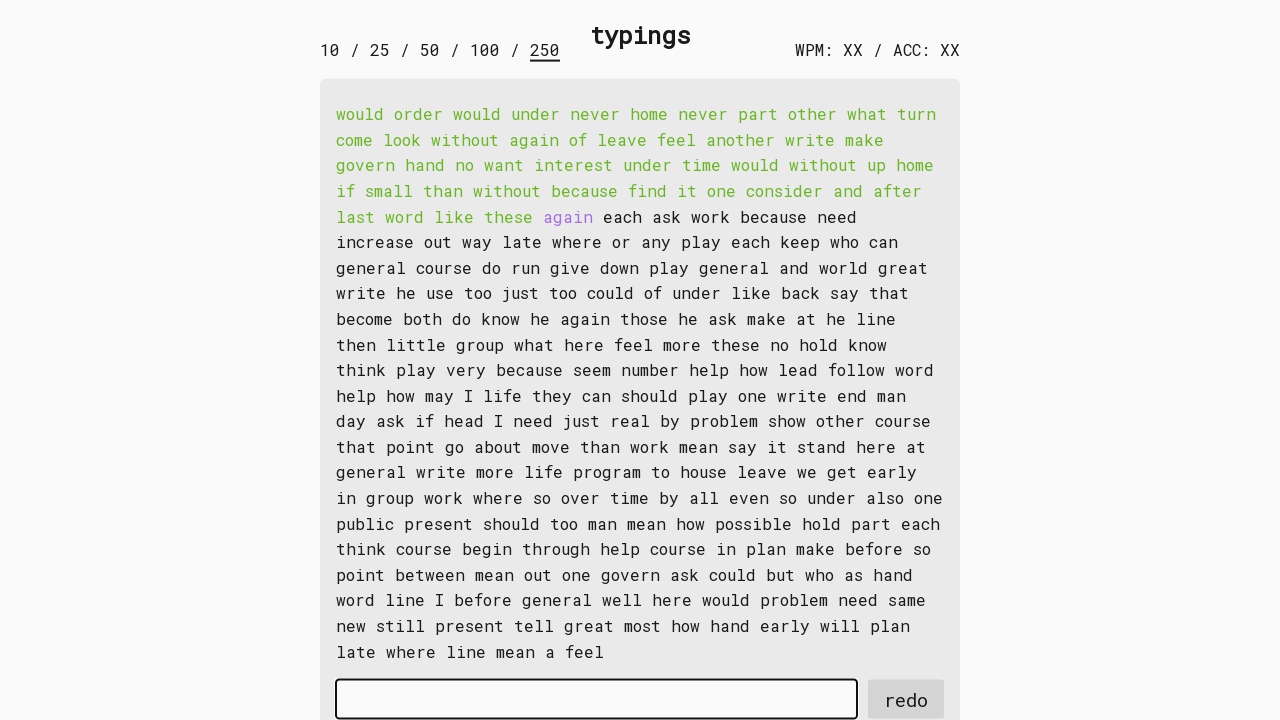

Retrieved word 48: 'again '
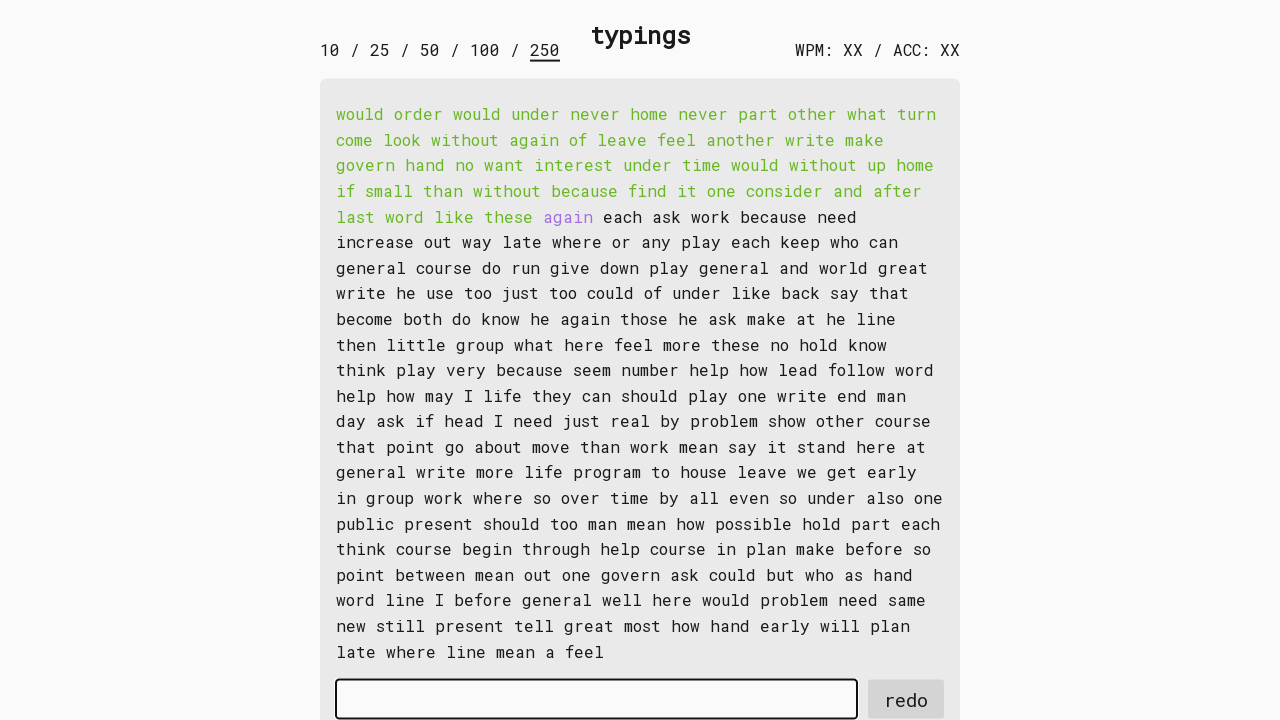

Typed word 48 into input field on #input-field
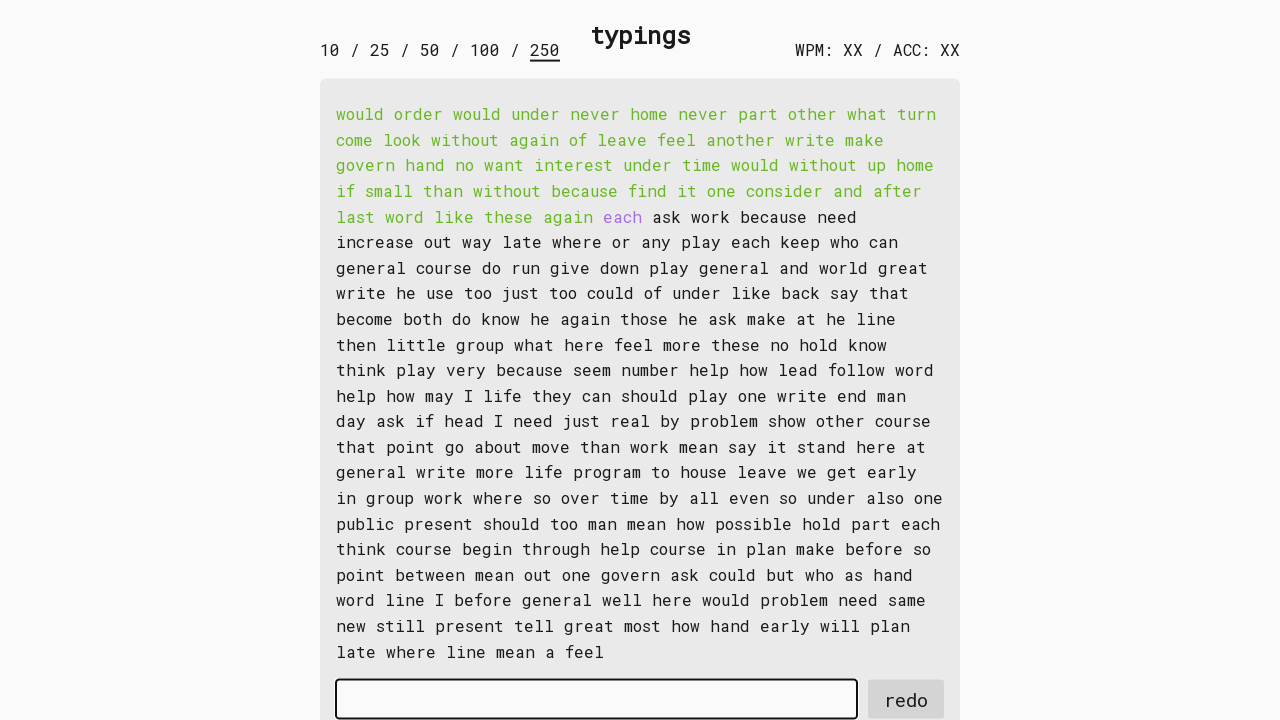

Retrieved word 49: 'each '
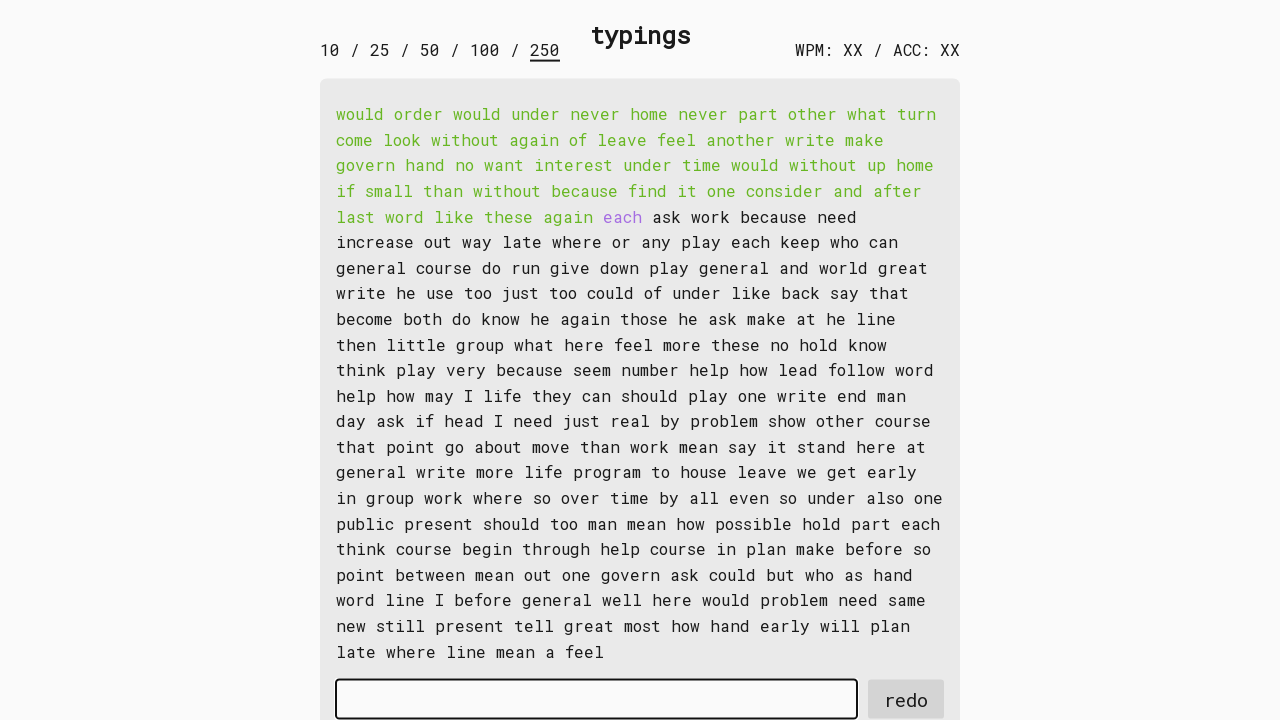

Typed word 49 into input field on #input-field
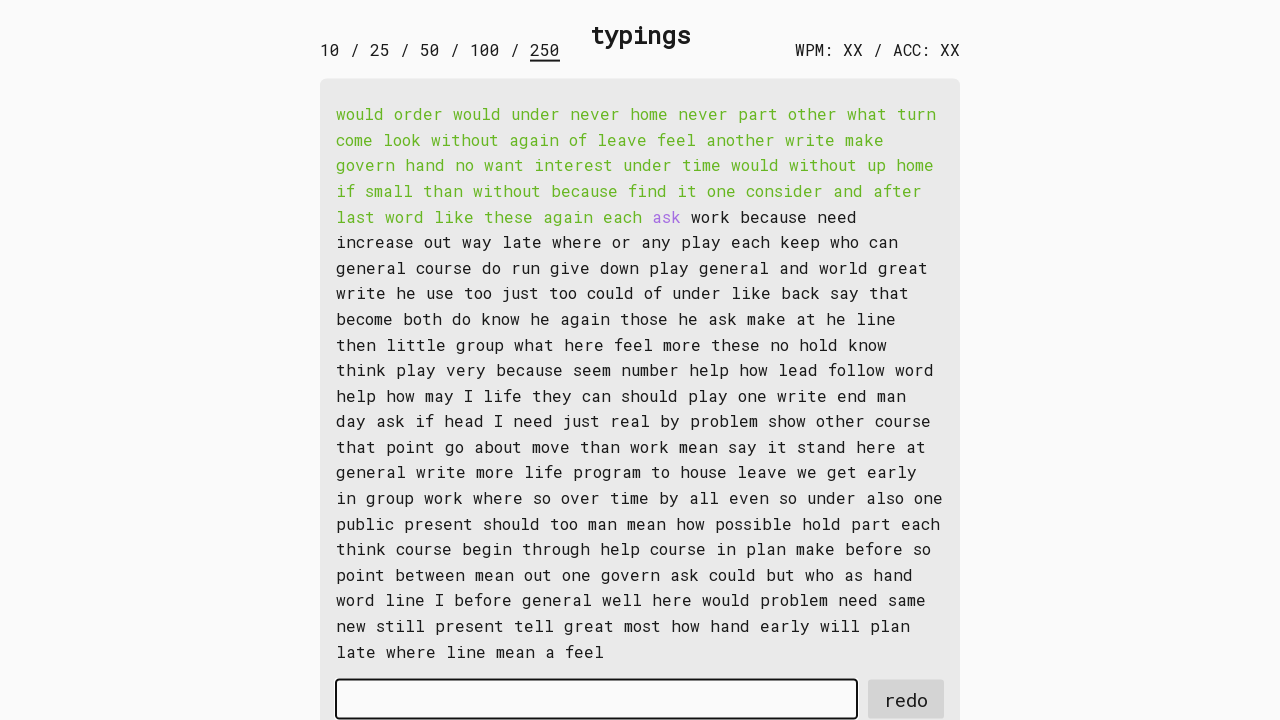

Retrieved word 50: 'ask '
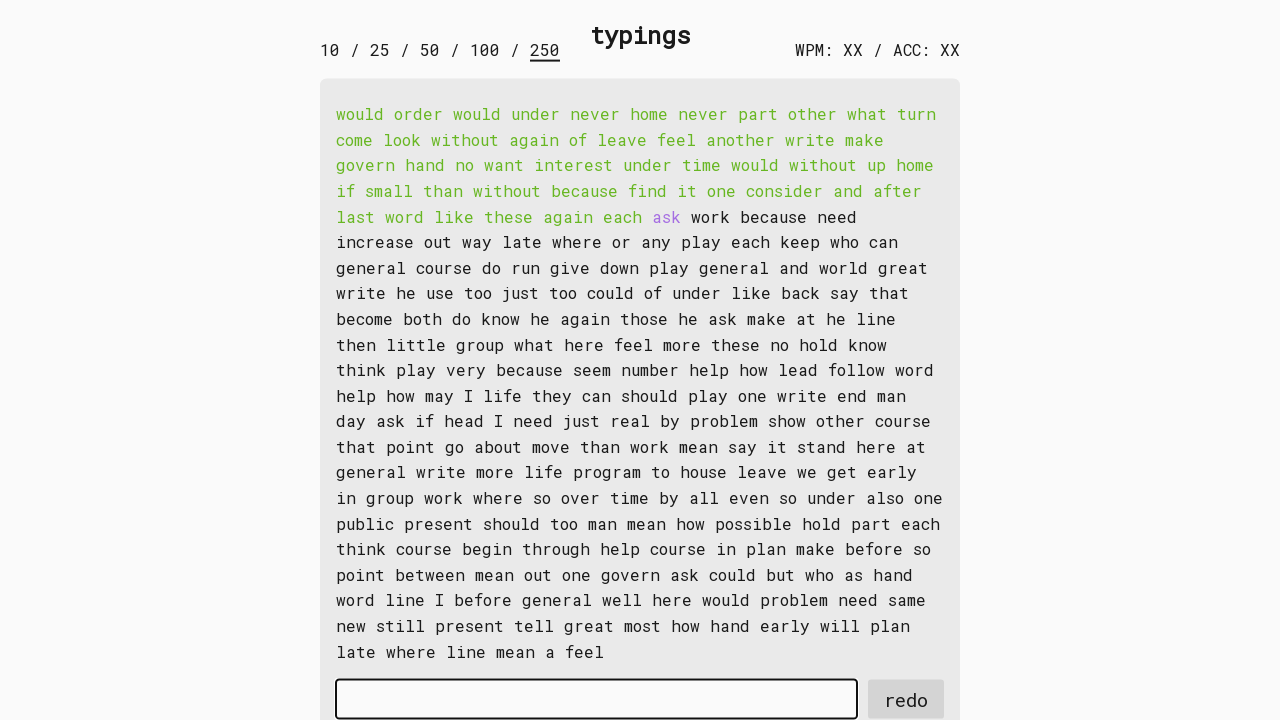

Typed word 50 into input field on #input-field
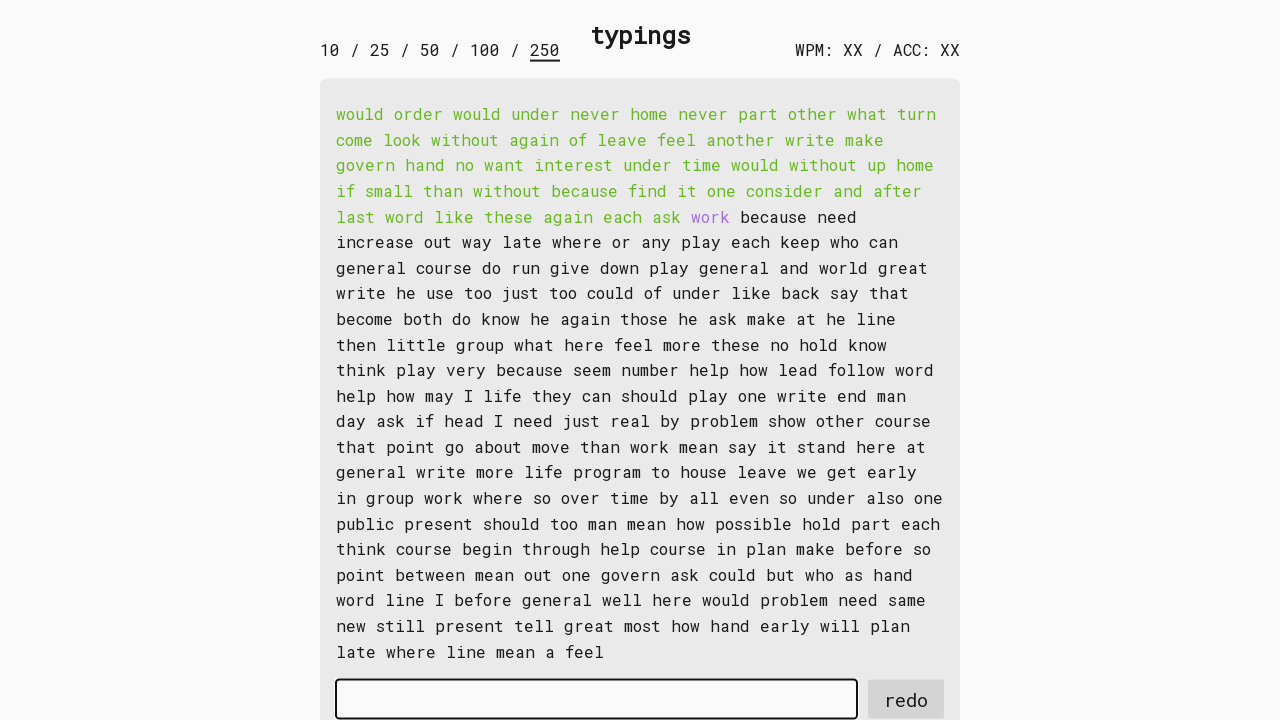

Retrieved word 51: 'work '
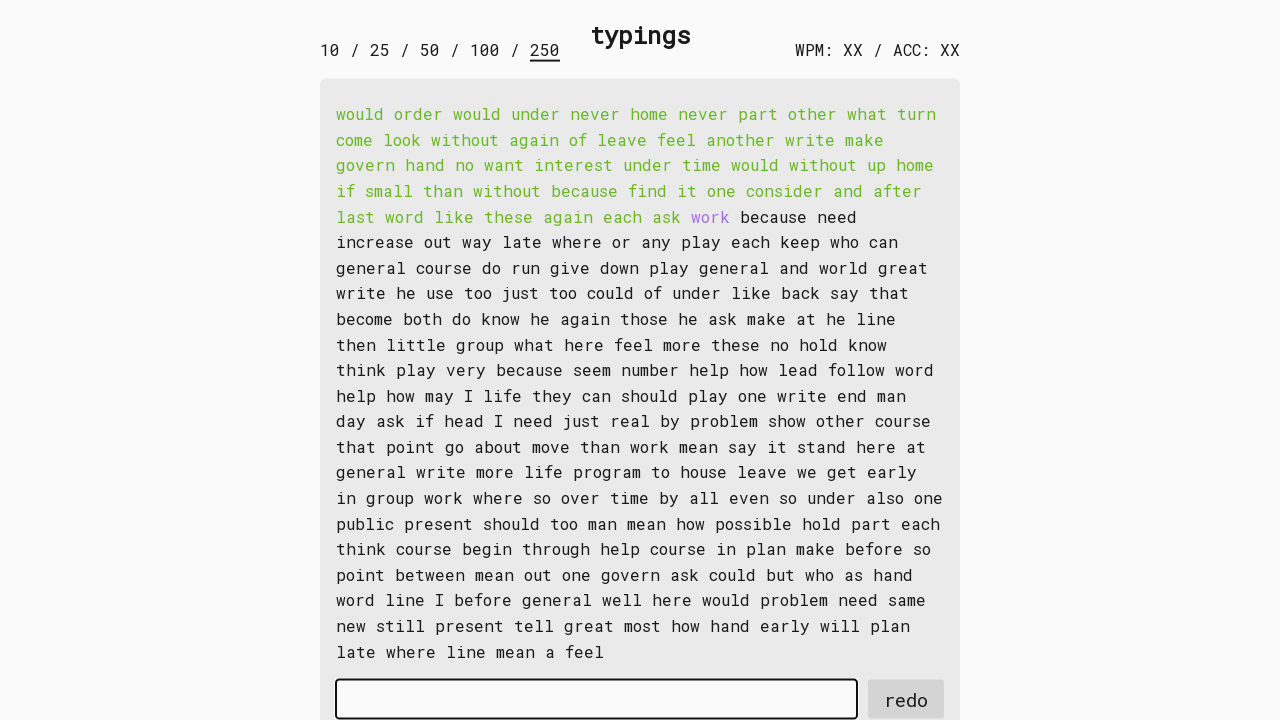

Typed word 51 into input field on #input-field
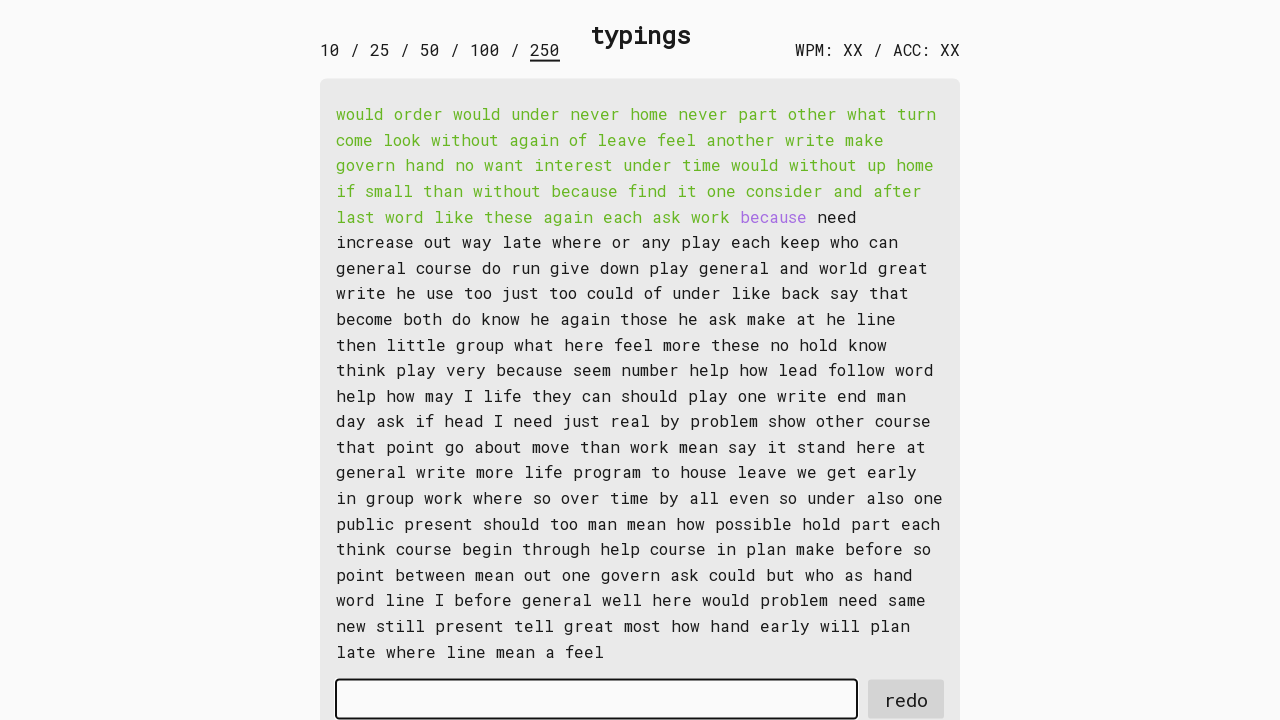

Retrieved word 52: 'because '
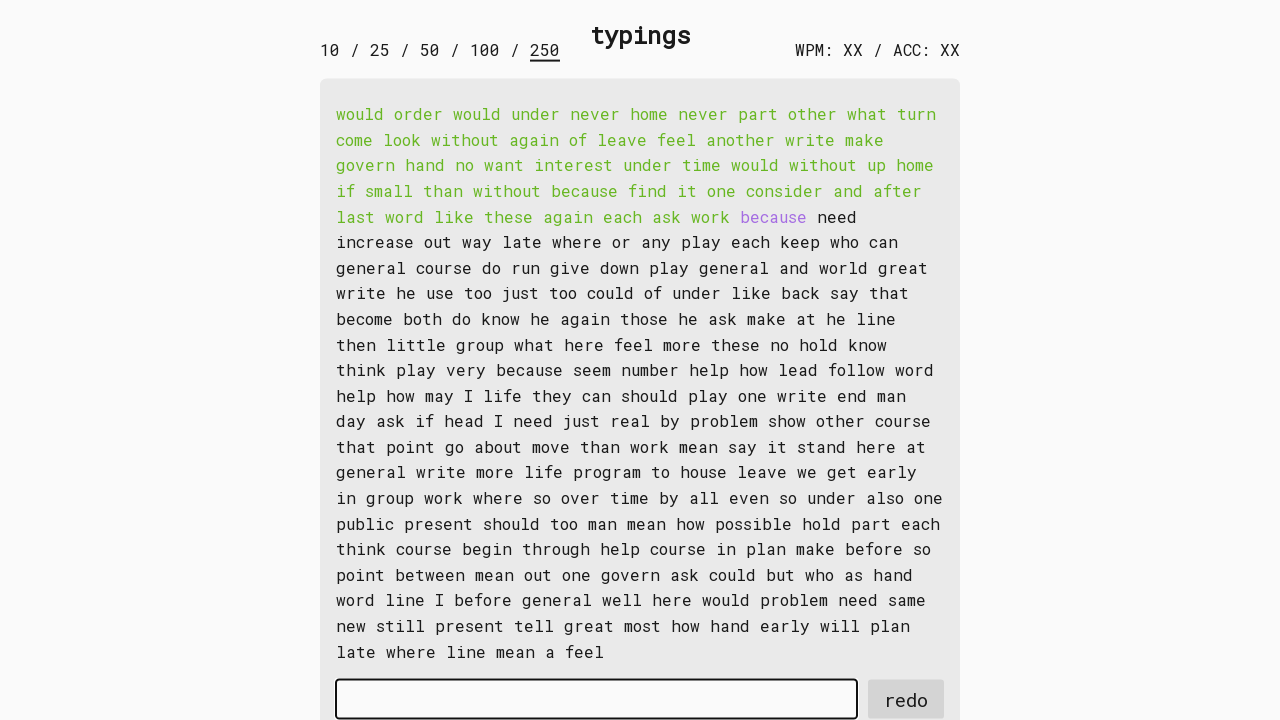

Typed word 52 into input field on #input-field
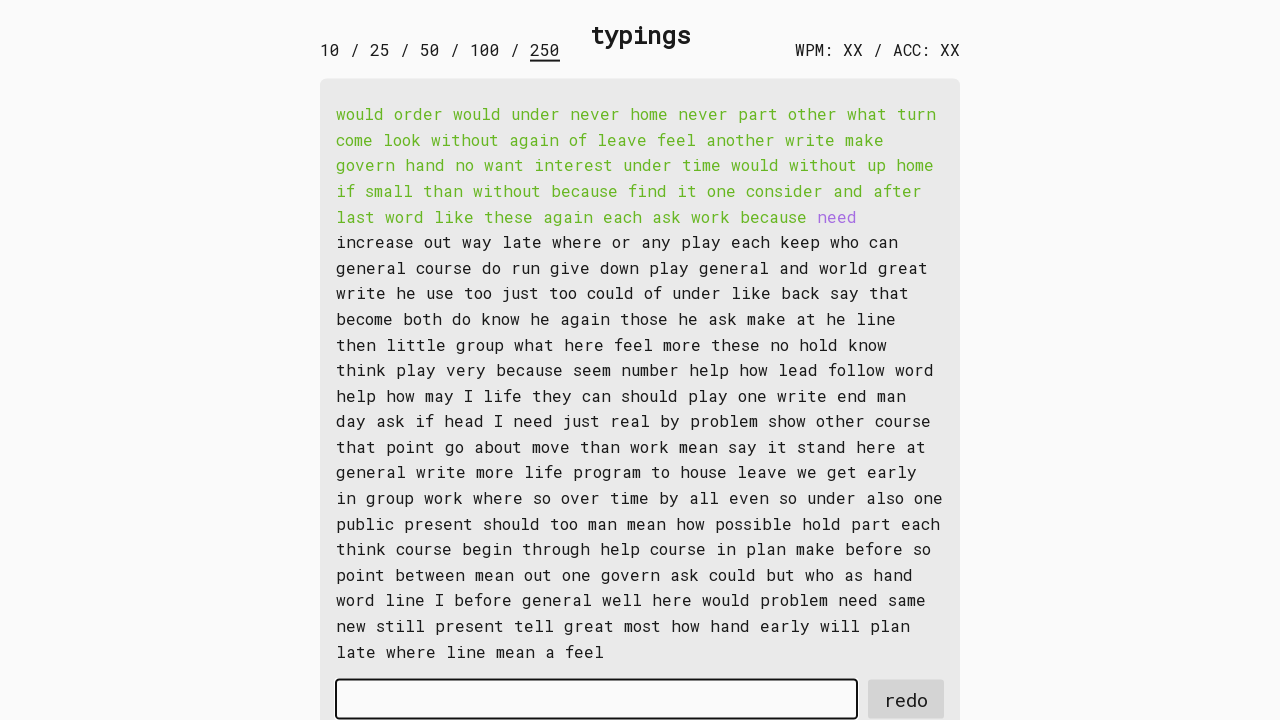

Retrieved word 53: 'need '
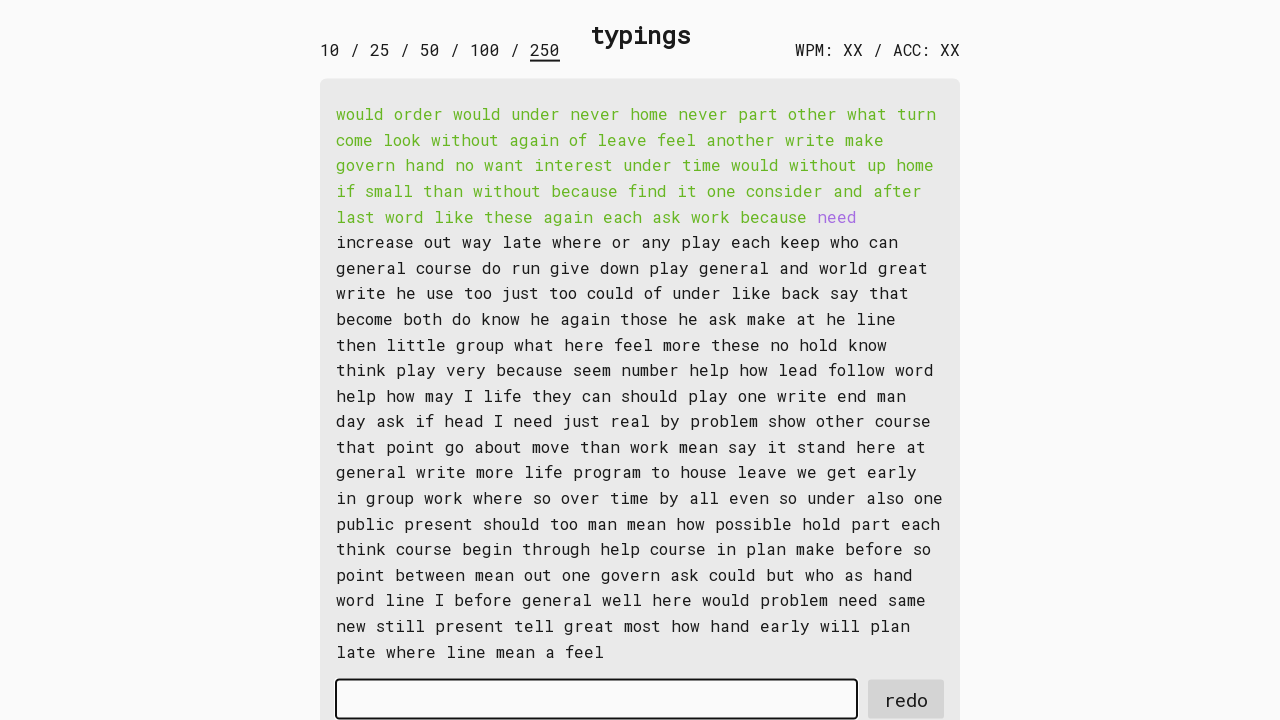

Typed word 53 into input field on #input-field
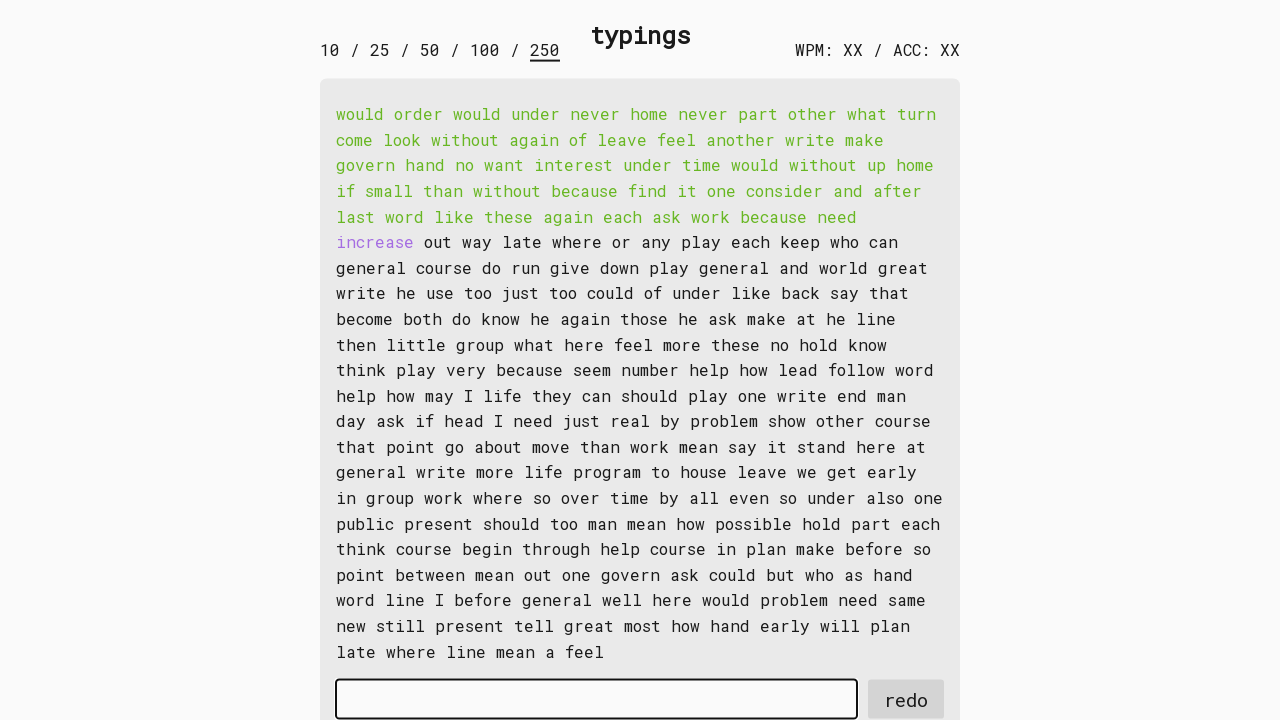

Retrieved word 54: 'increase '
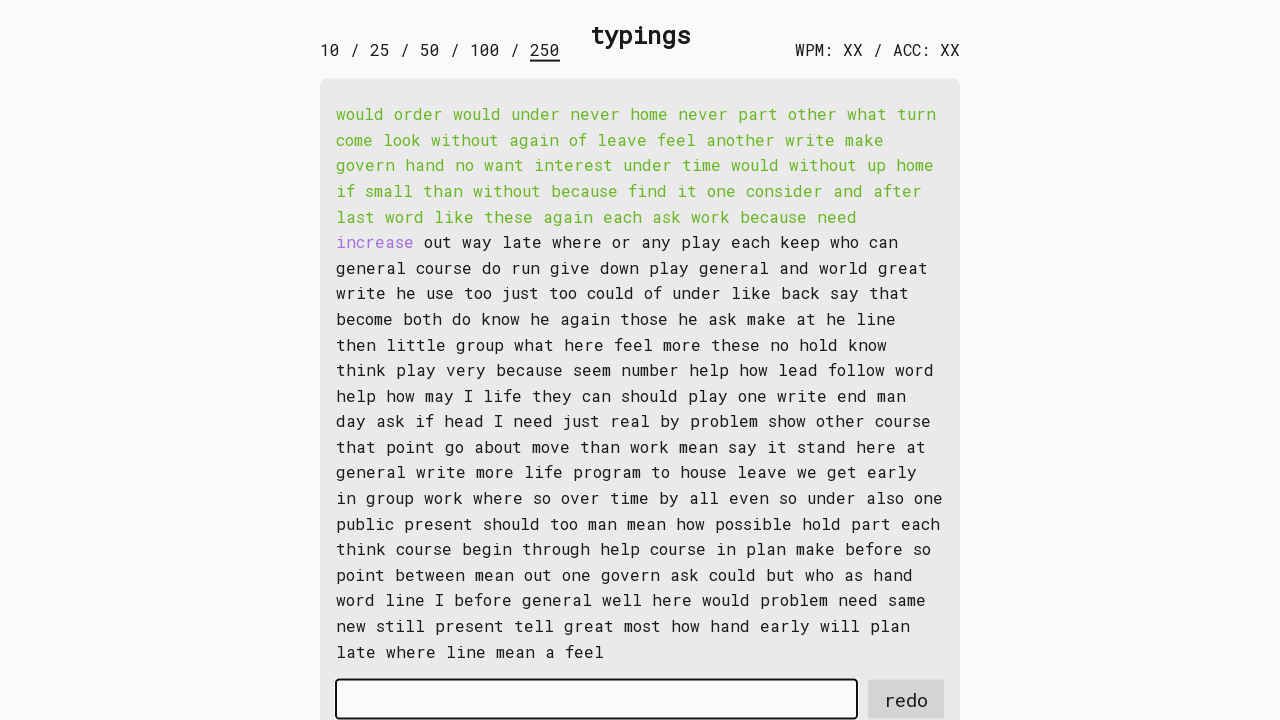

Typed word 54 into input field on #input-field
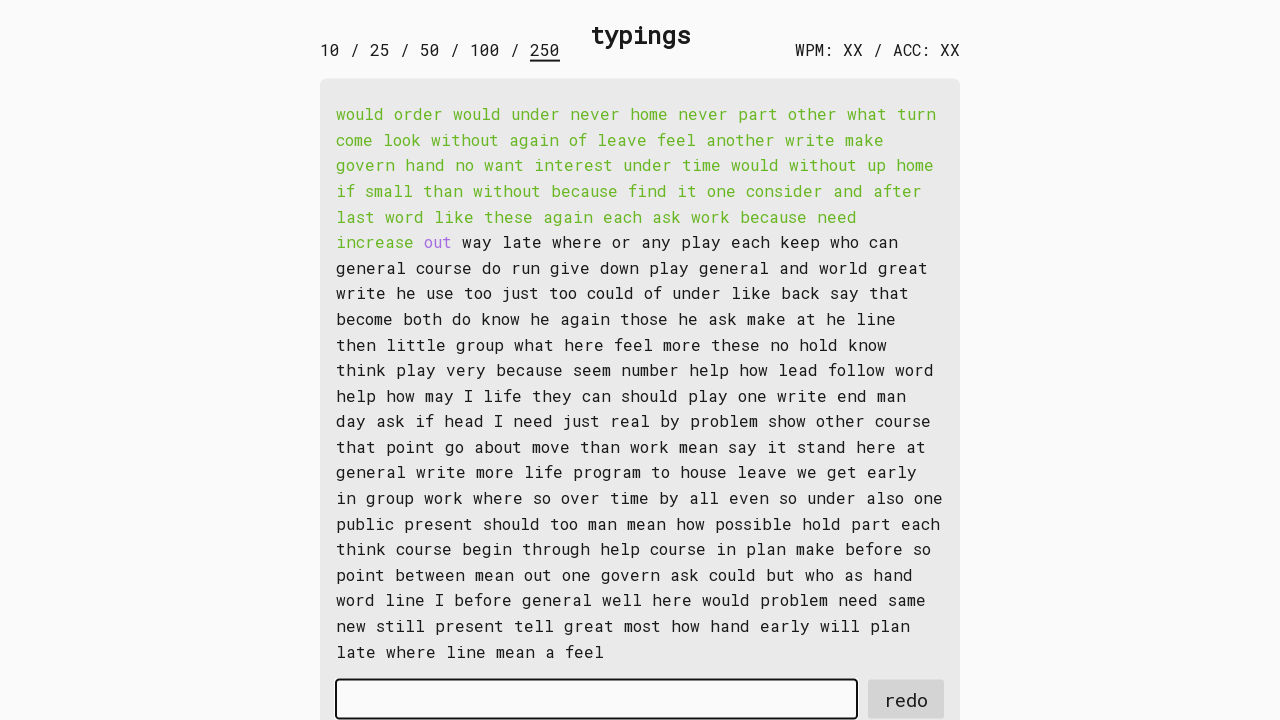

Retrieved word 55: 'out '
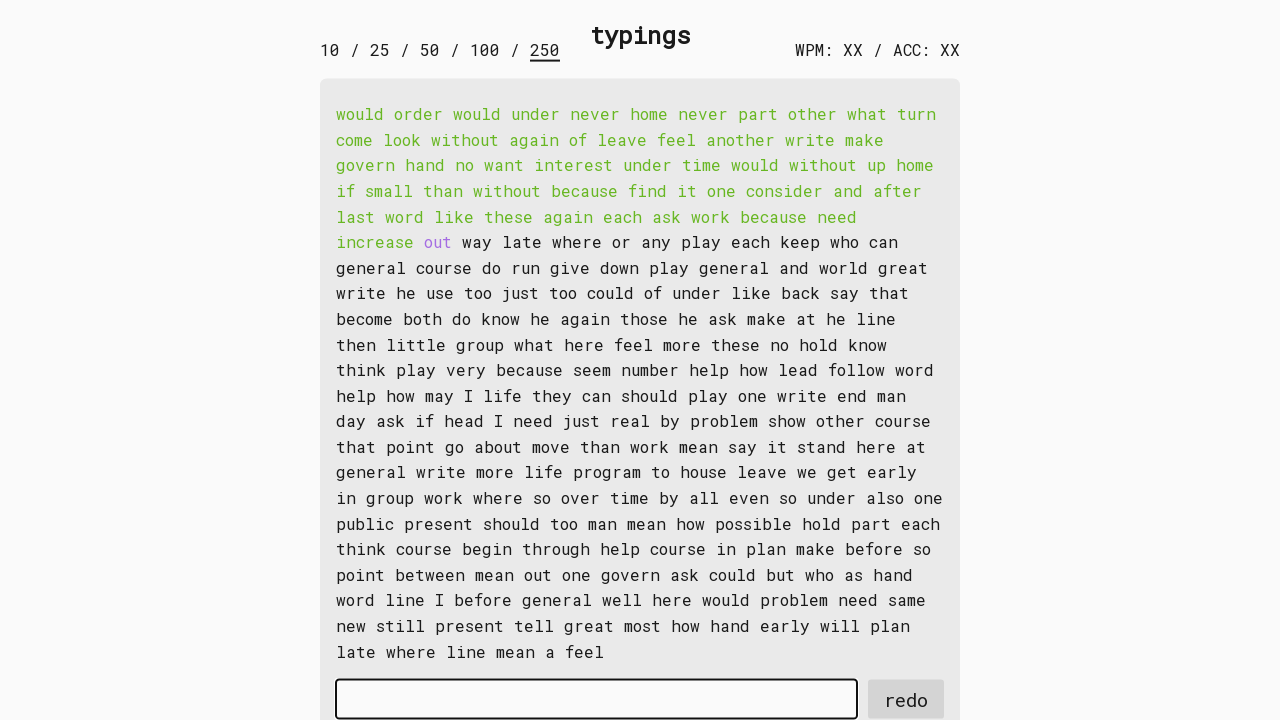

Typed word 55 into input field on #input-field
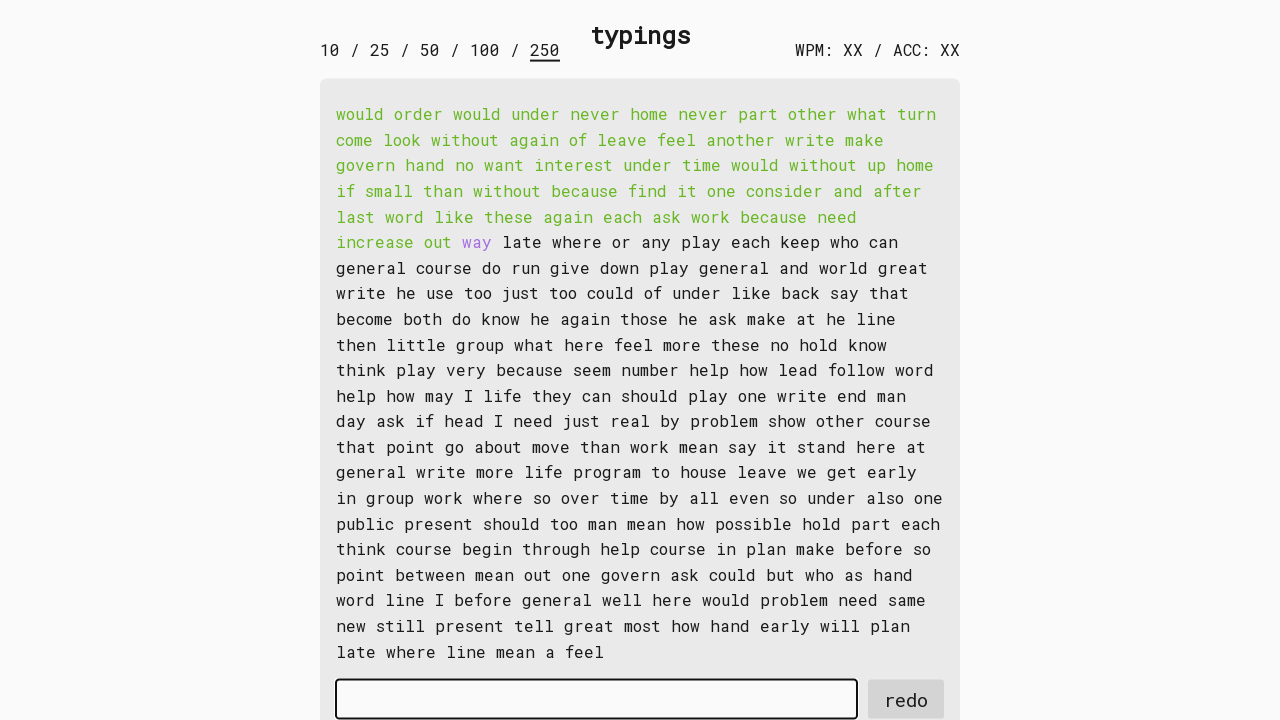

Retrieved word 56: 'way '
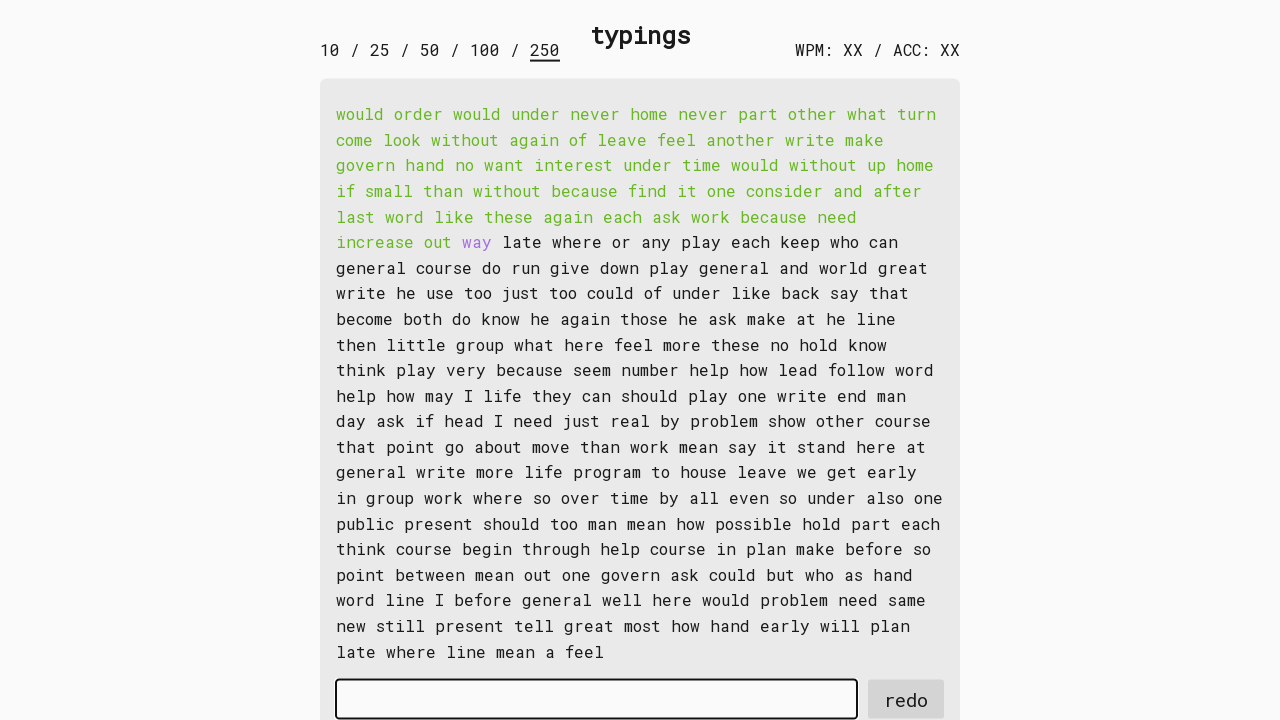

Typed word 56 into input field on #input-field
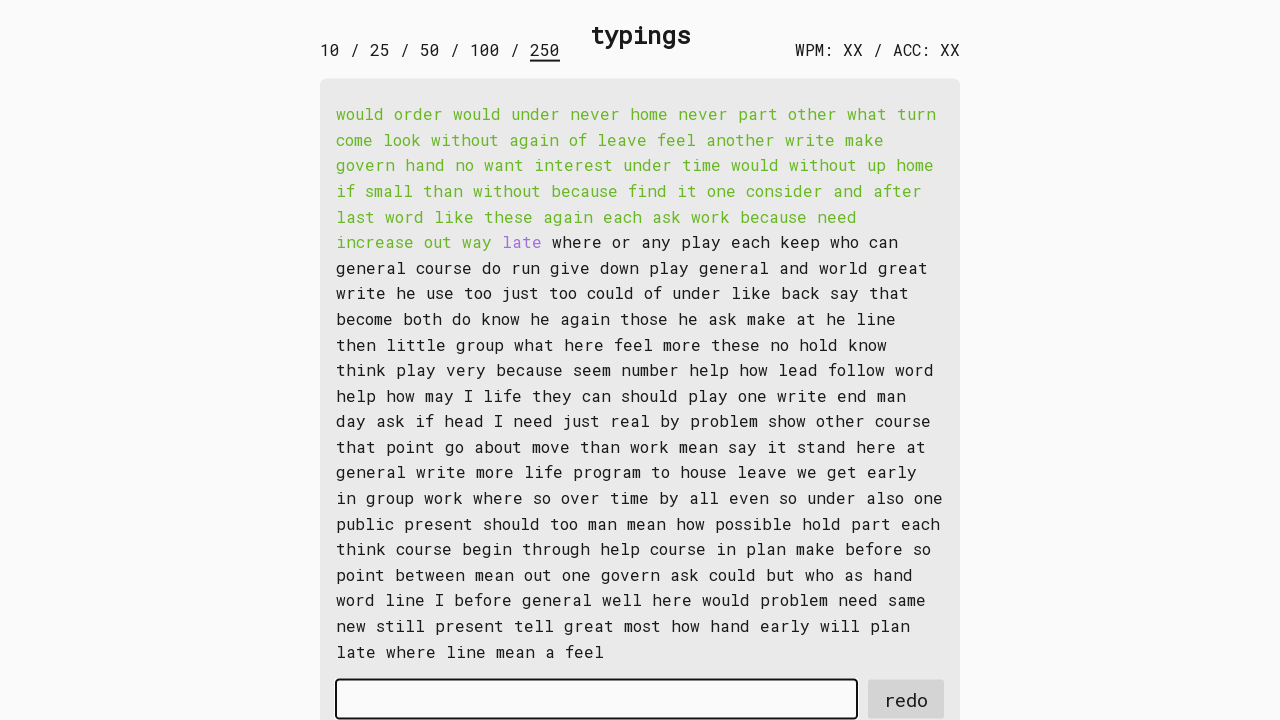

Retrieved word 57: 'late '
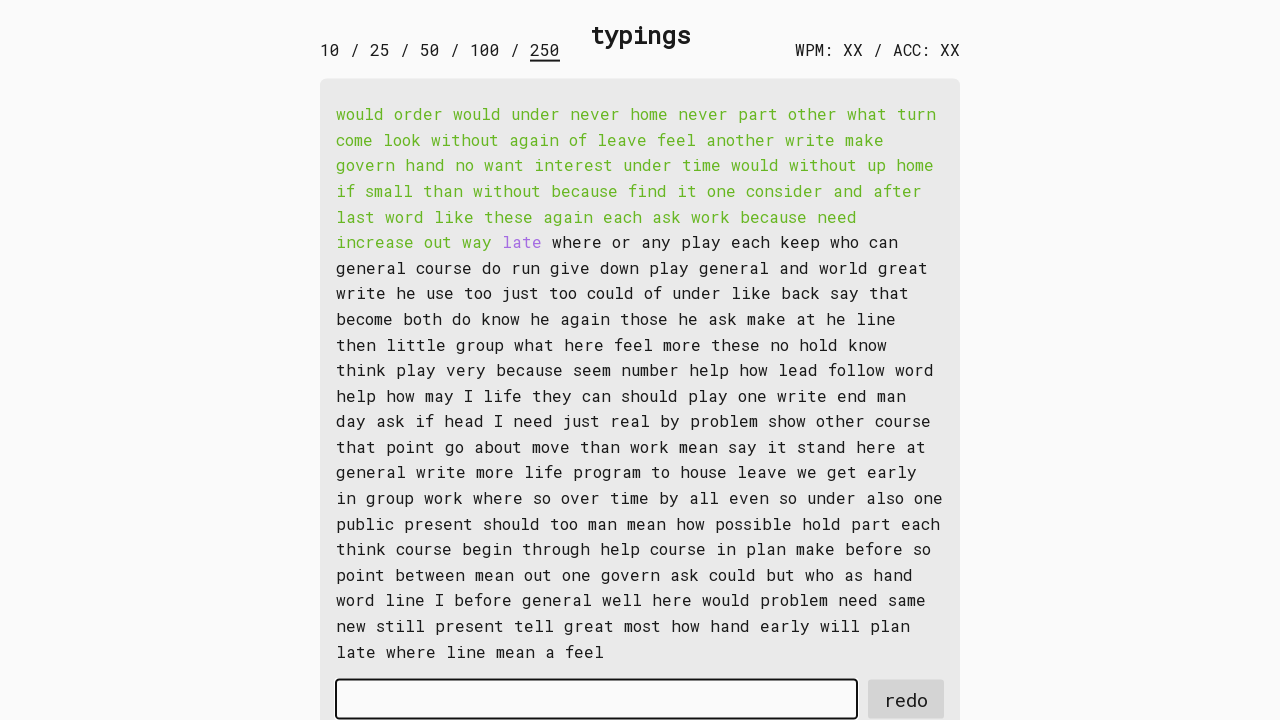

Typed word 57 into input field on #input-field
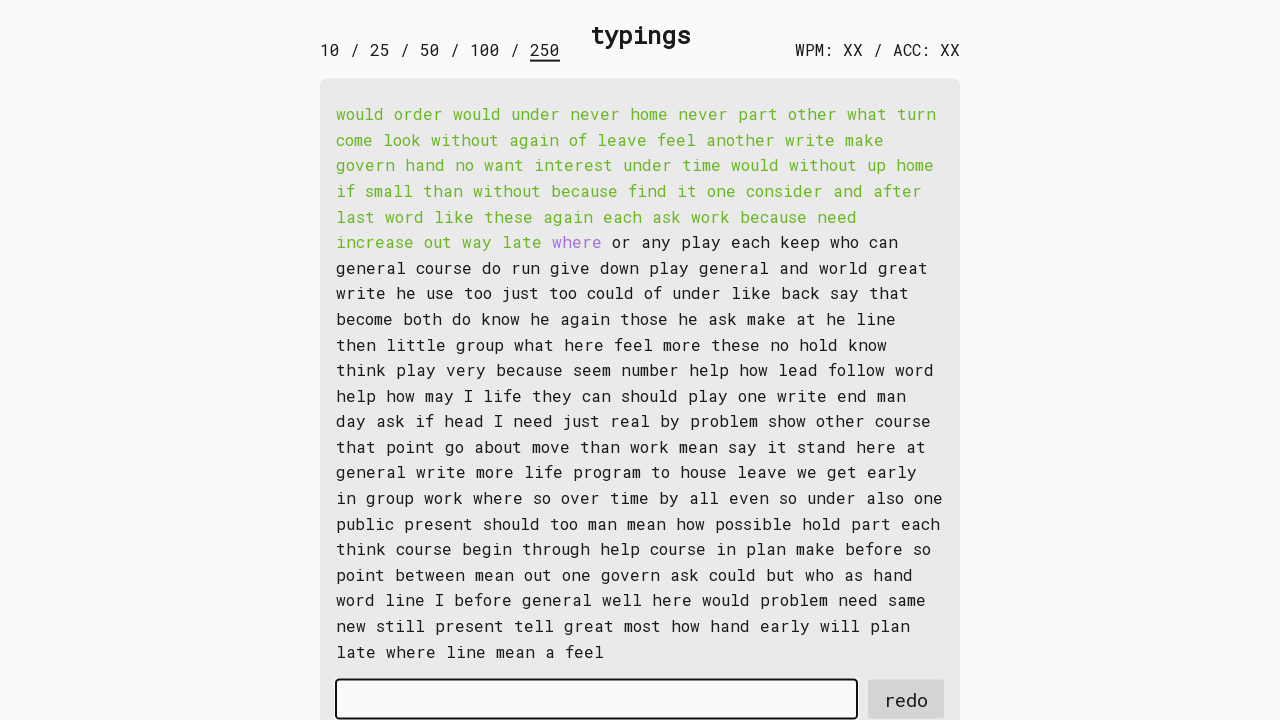

Retrieved word 58: 'where '
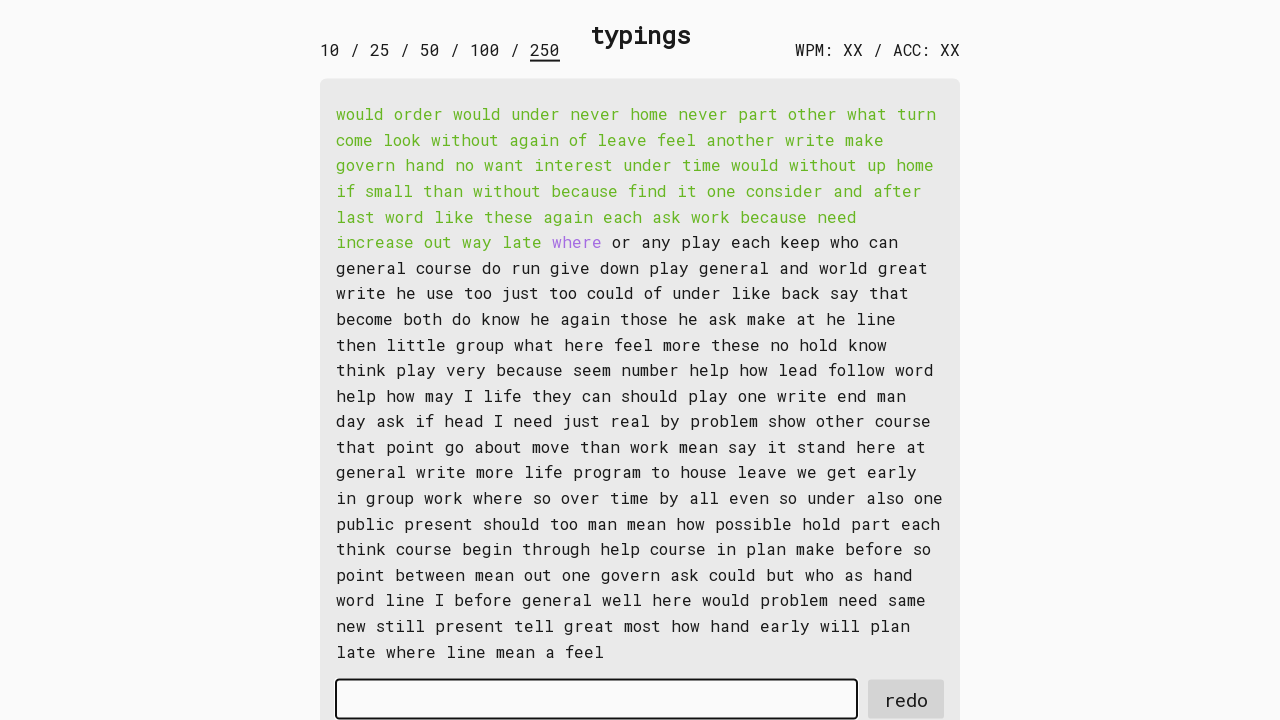

Typed word 58 into input field on #input-field
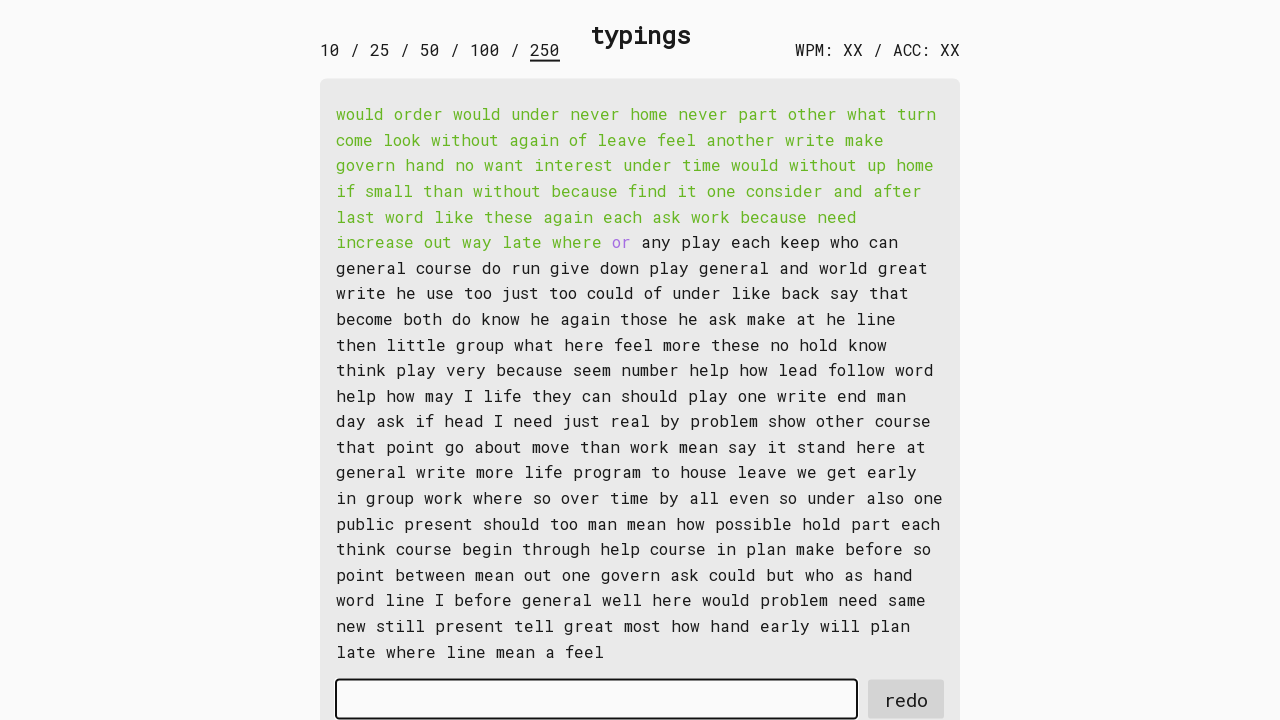

Retrieved word 59: 'or '
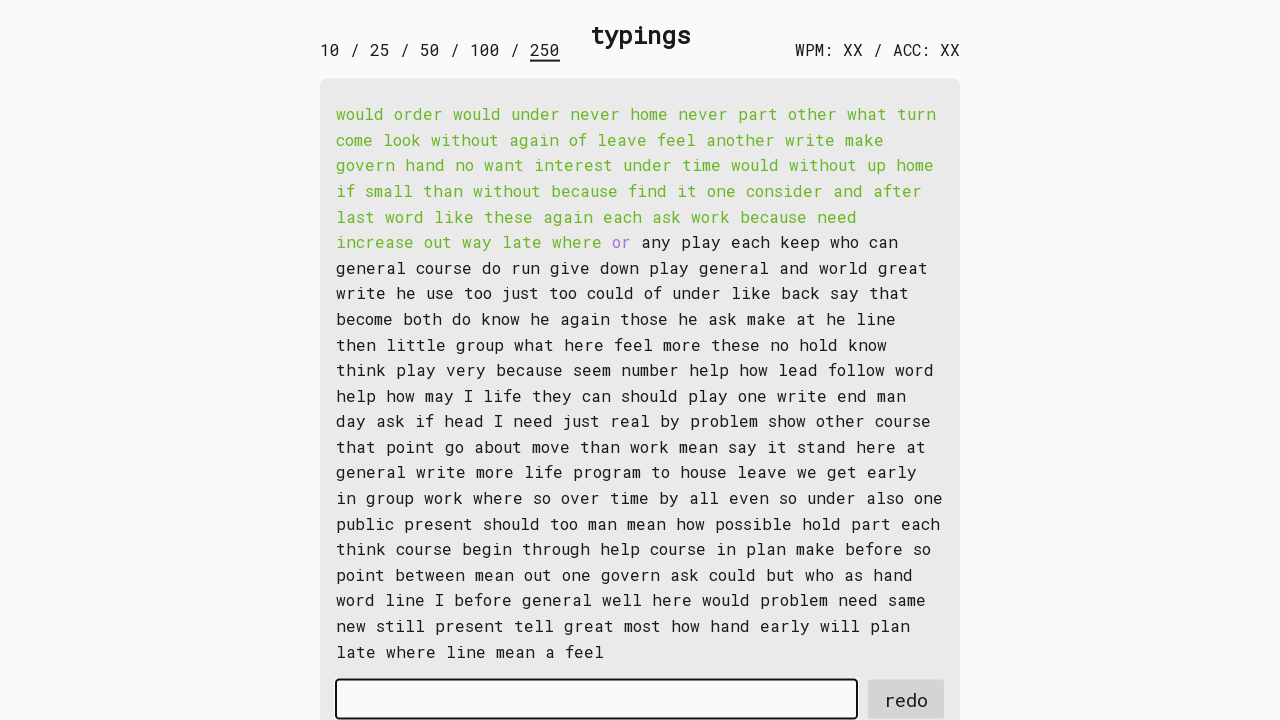

Typed word 59 into input field on #input-field
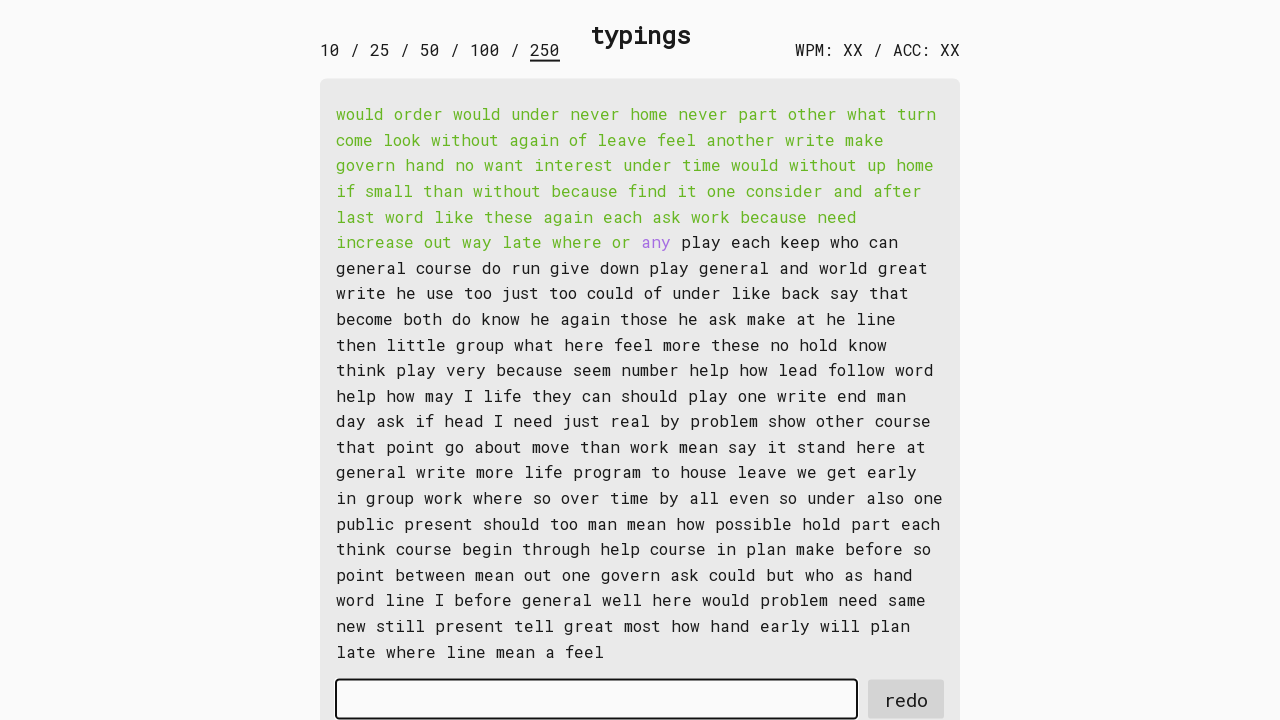

Retrieved word 60: 'any '
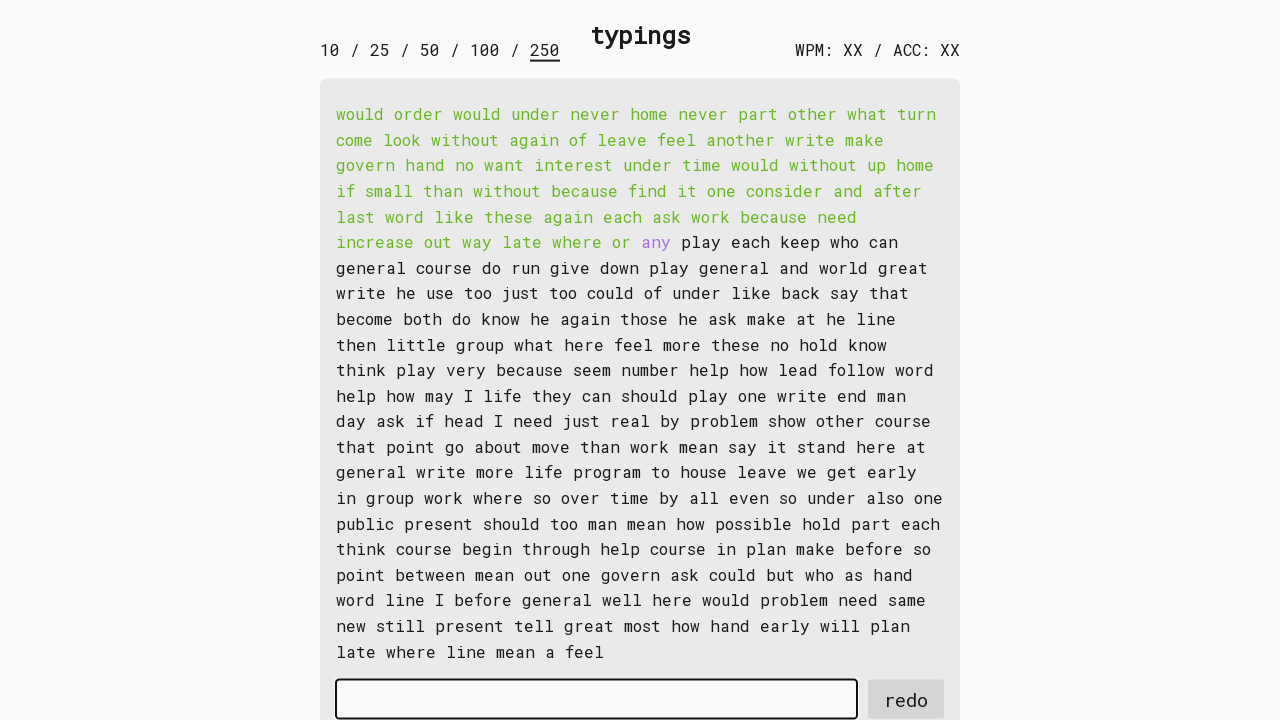

Typed word 60 into input field on #input-field
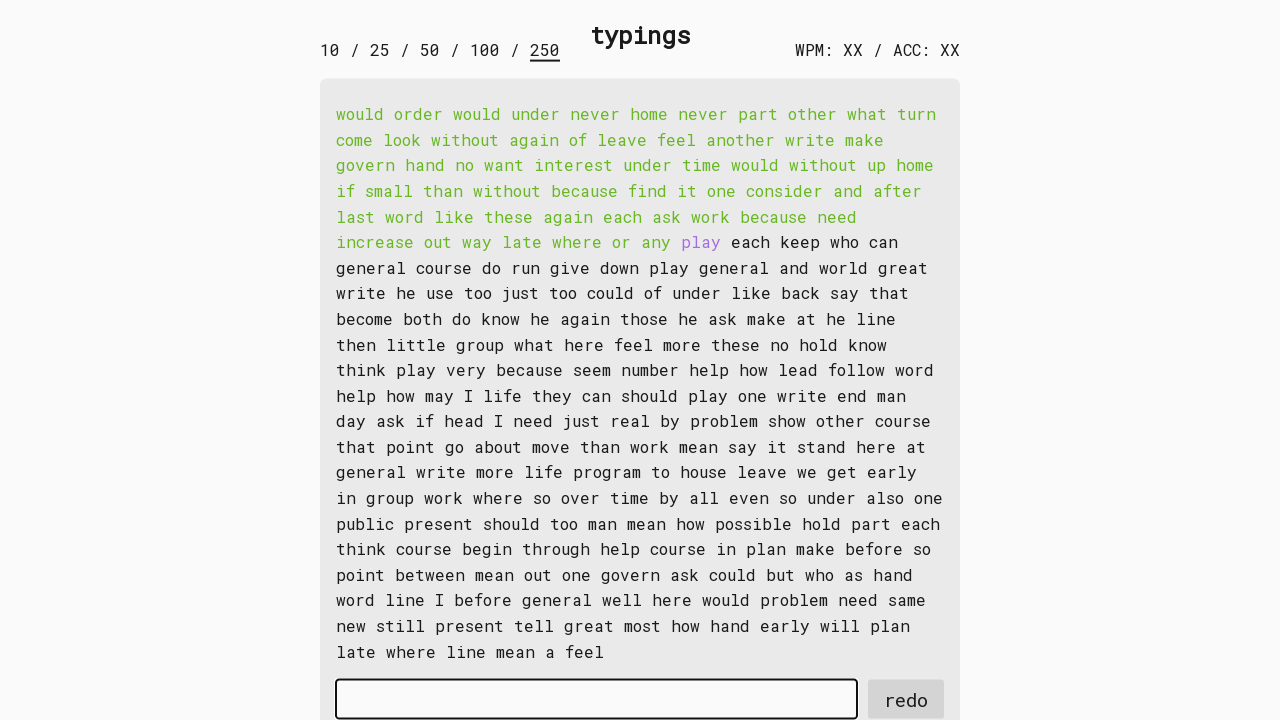

Retrieved word 61: 'play '
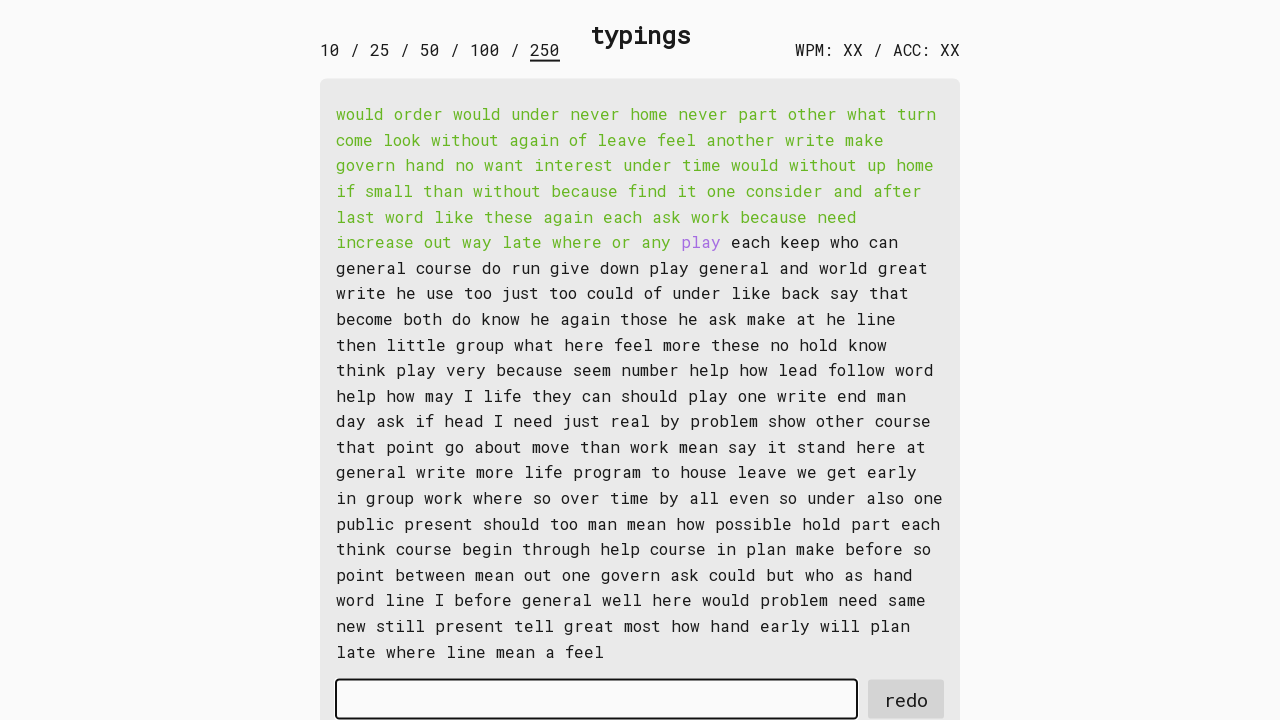

Typed word 61 into input field on #input-field
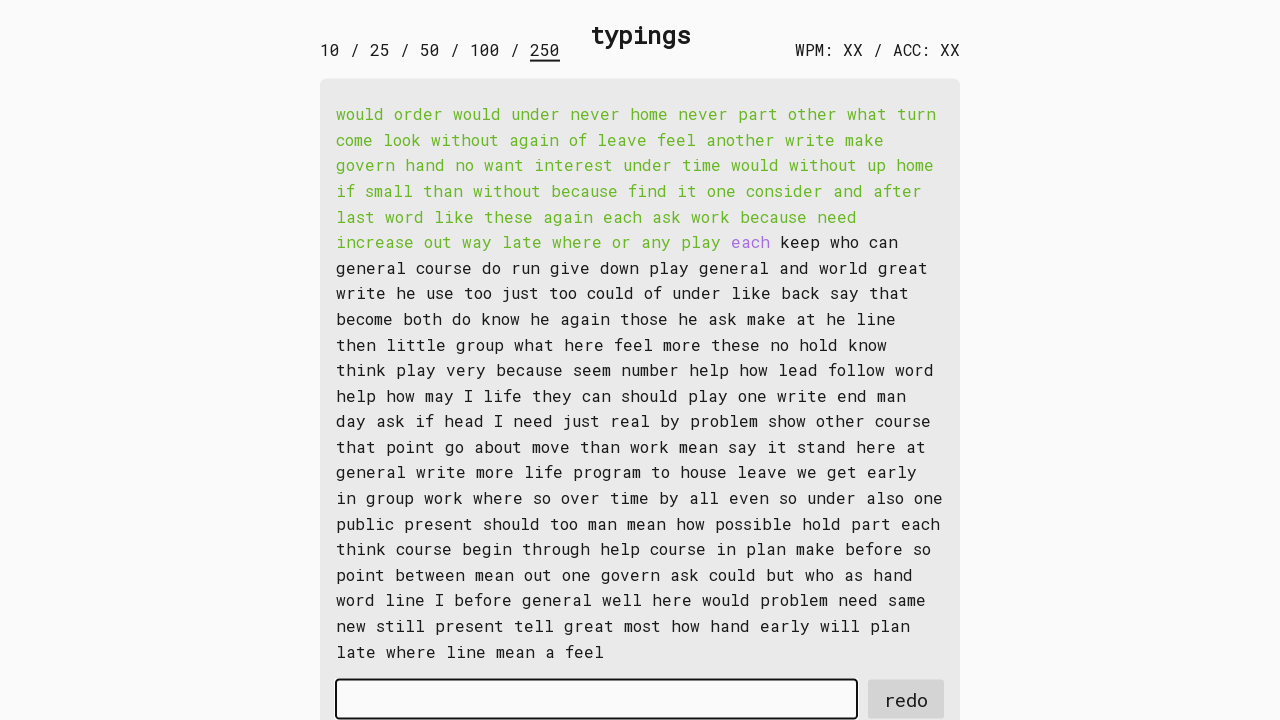

Retrieved word 62: 'each '
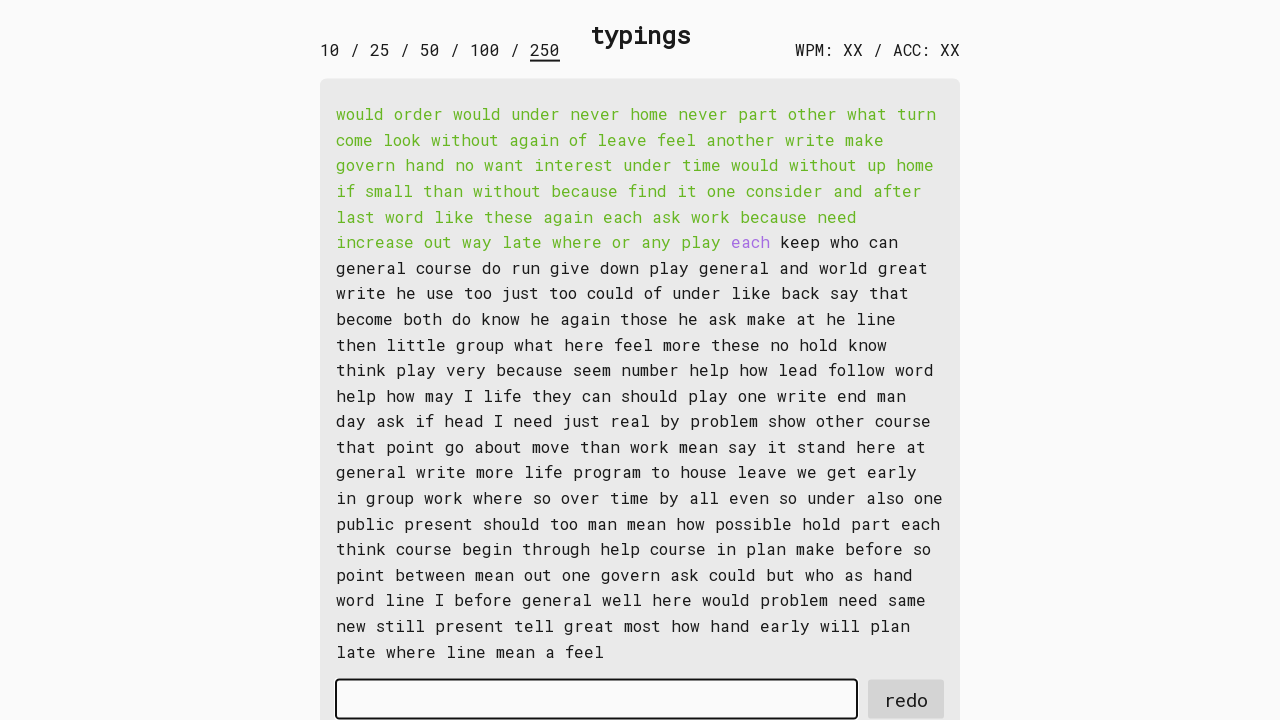

Typed word 62 into input field on #input-field
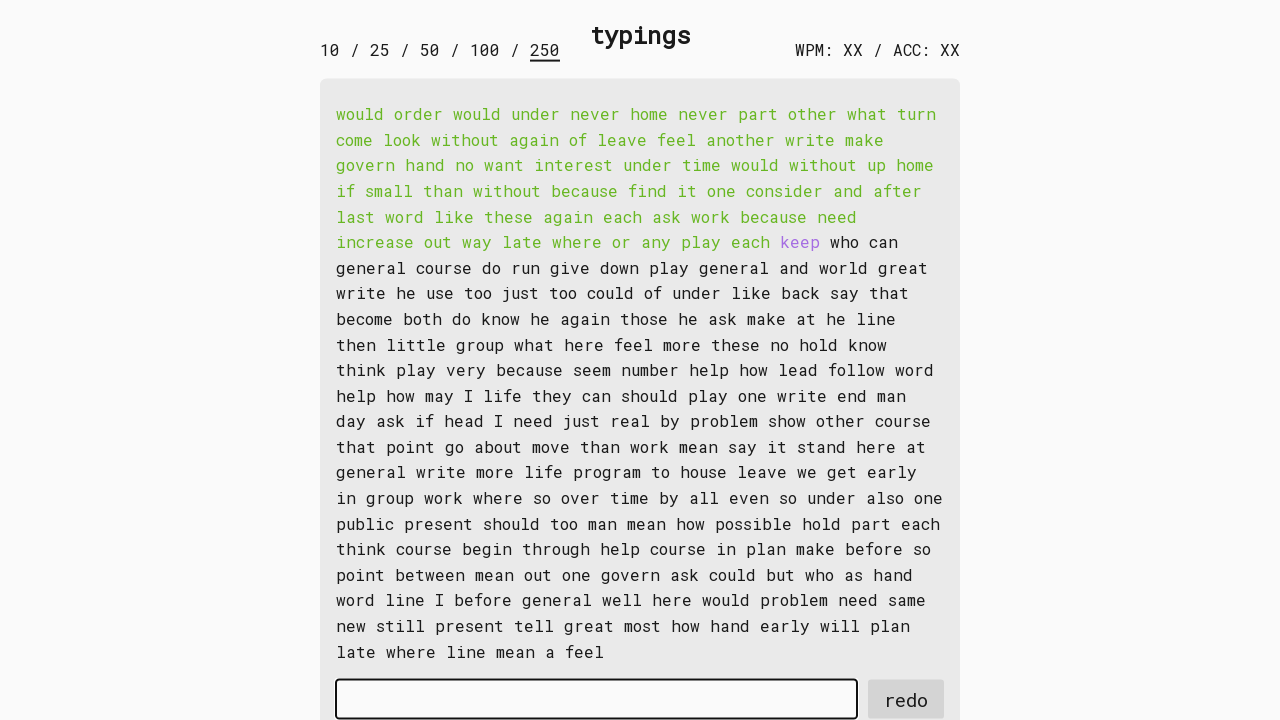

Retrieved word 63: 'keep '
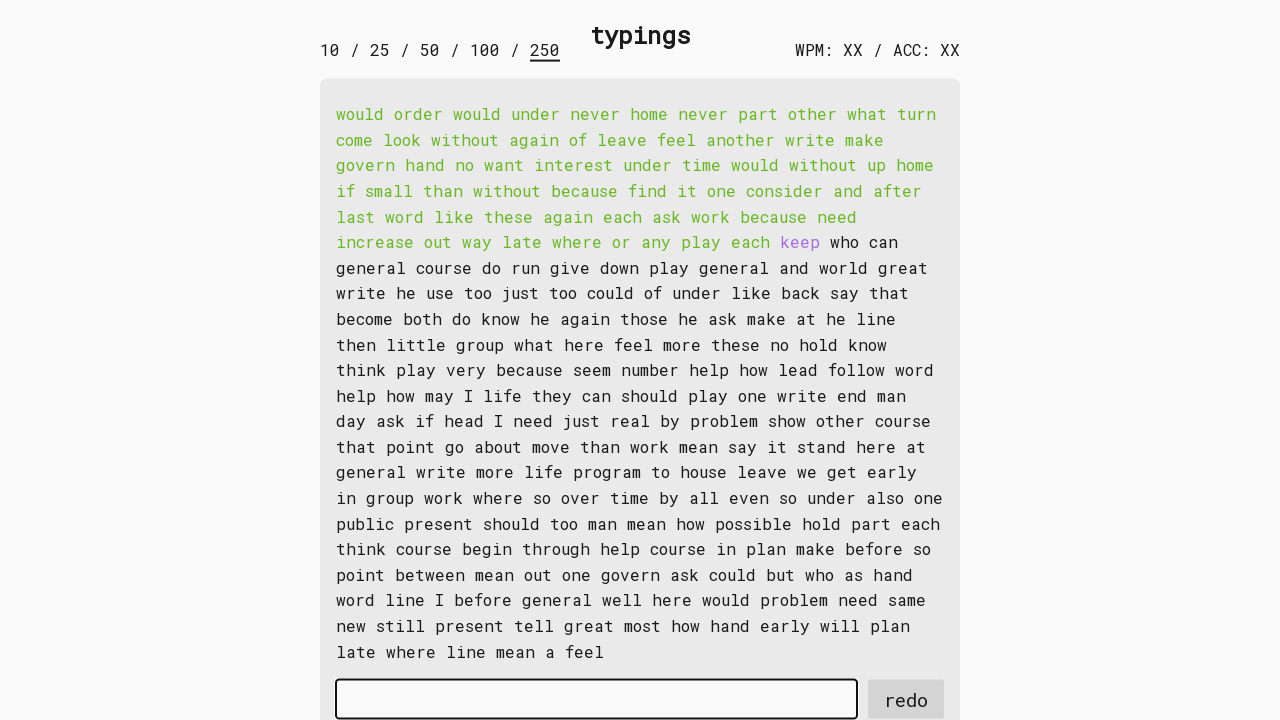

Typed word 63 into input field on #input-field
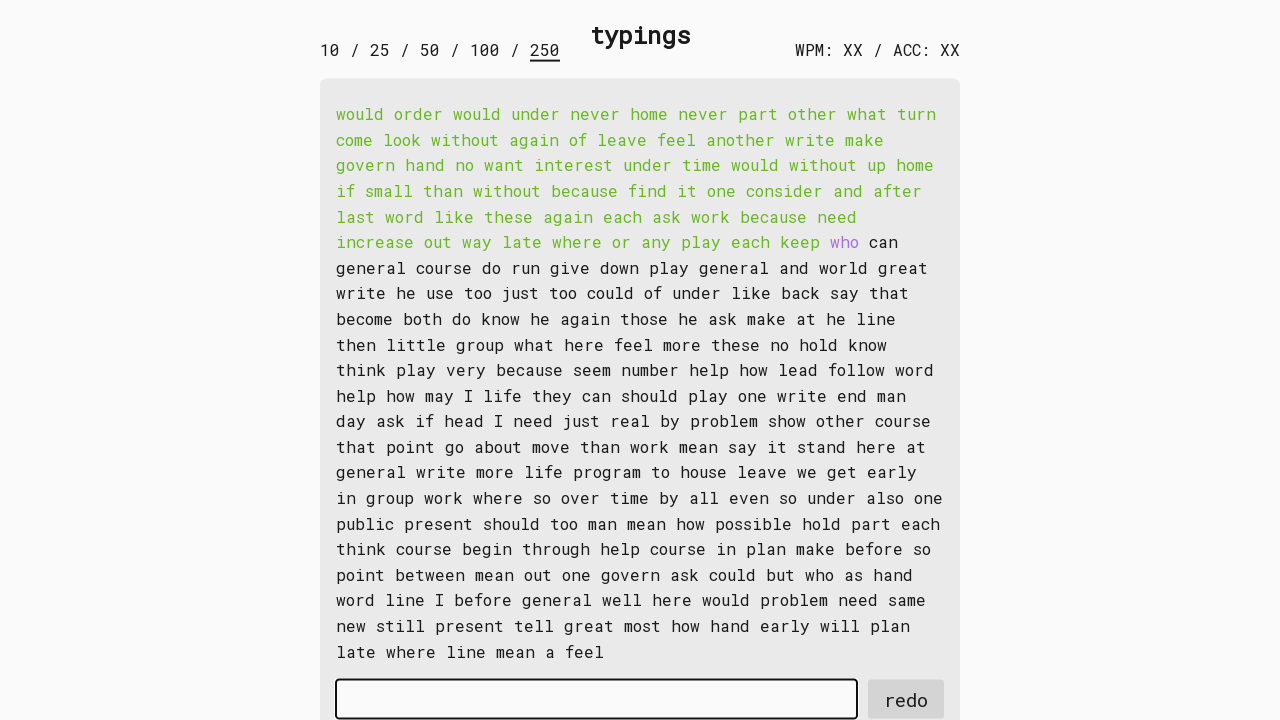

Retrieved word 64: 'who '
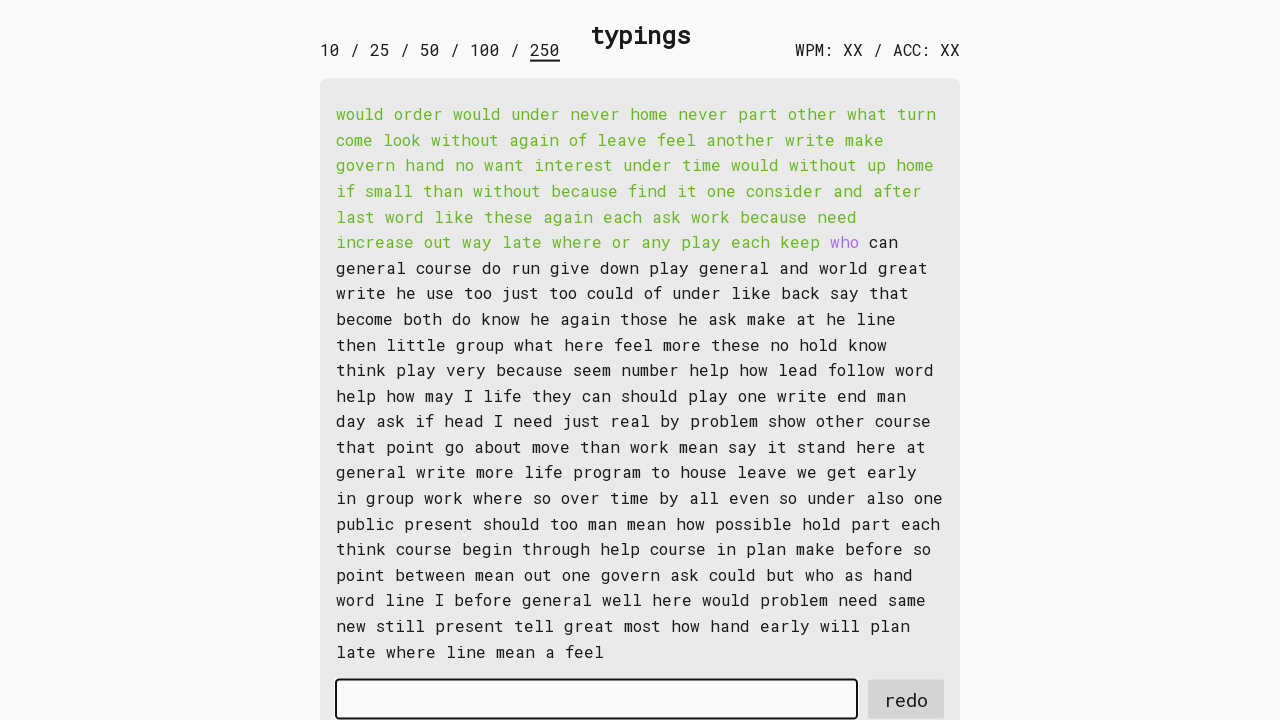

Typed word 64 into input field on #input-field
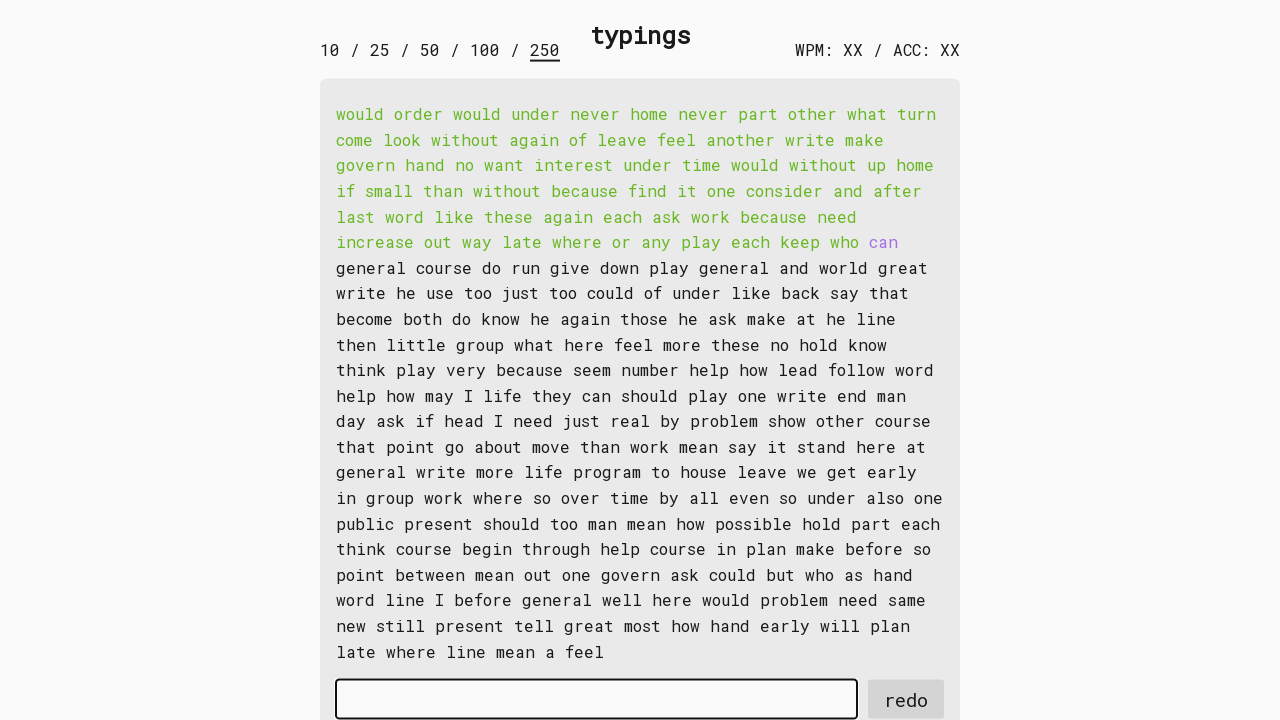

Retrieved word 65: 'can '
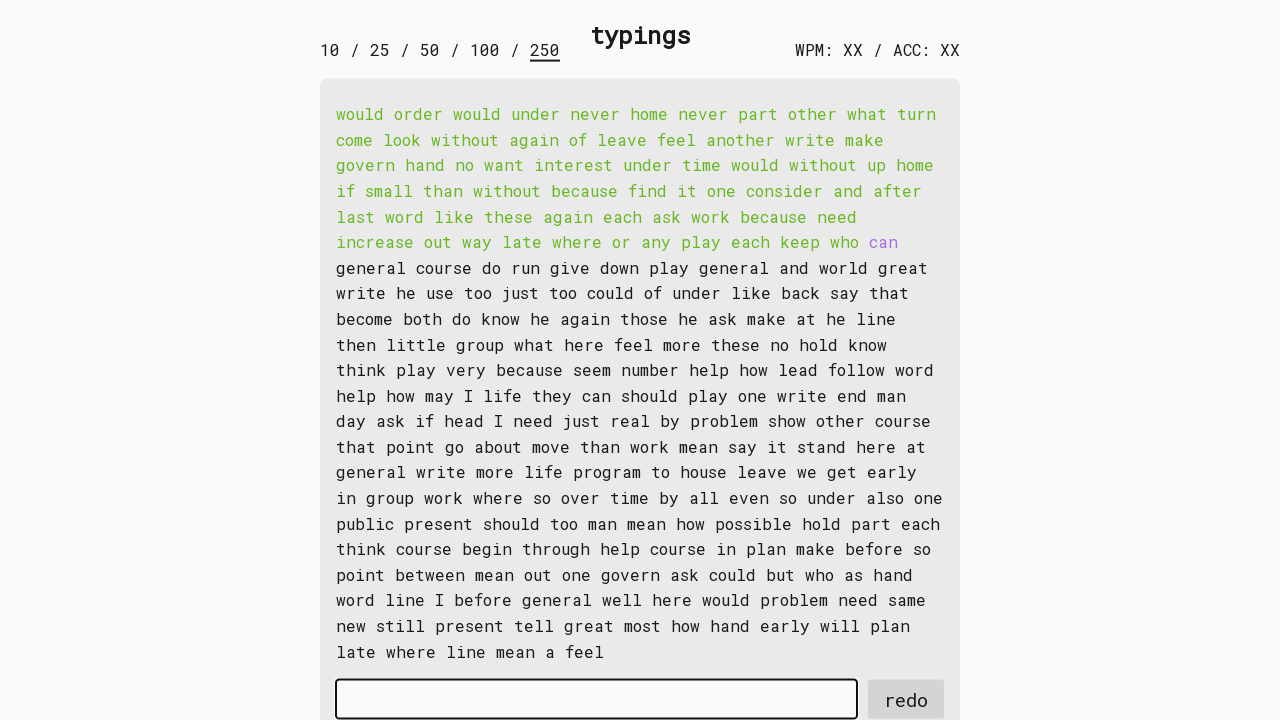

Typed word 65 into input field on #input-field
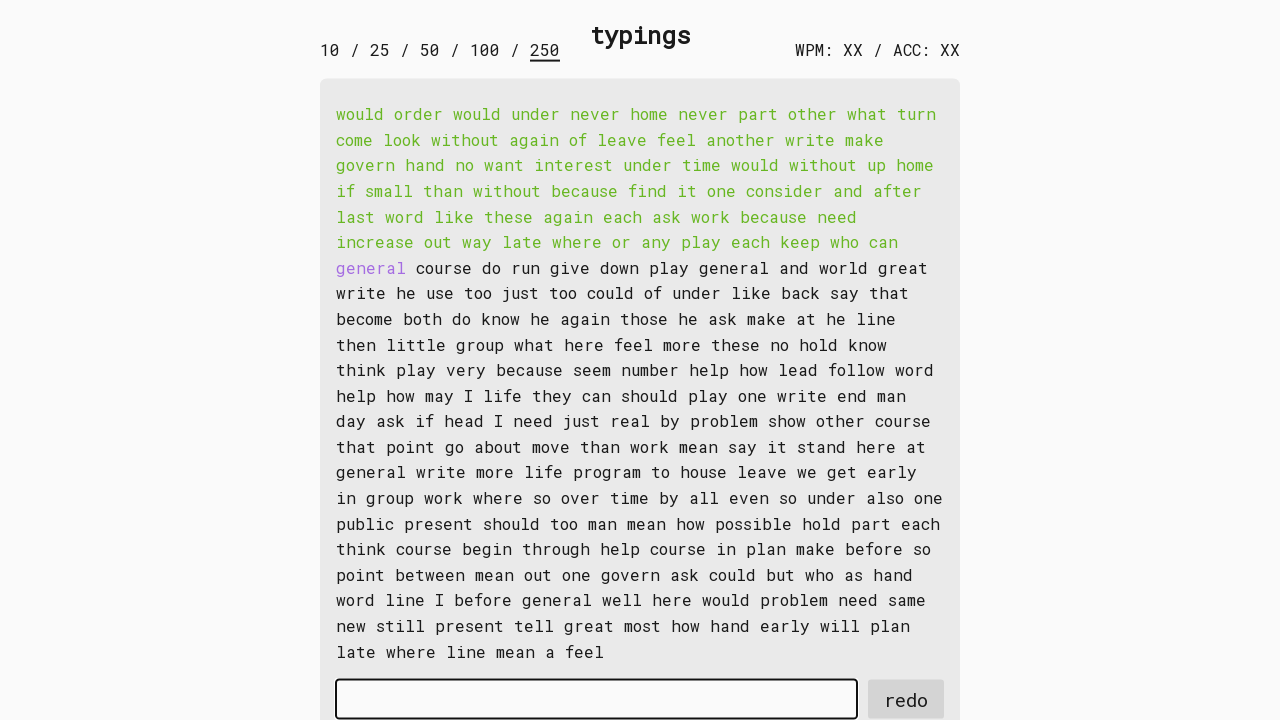

Retrieved word 66: 'general '
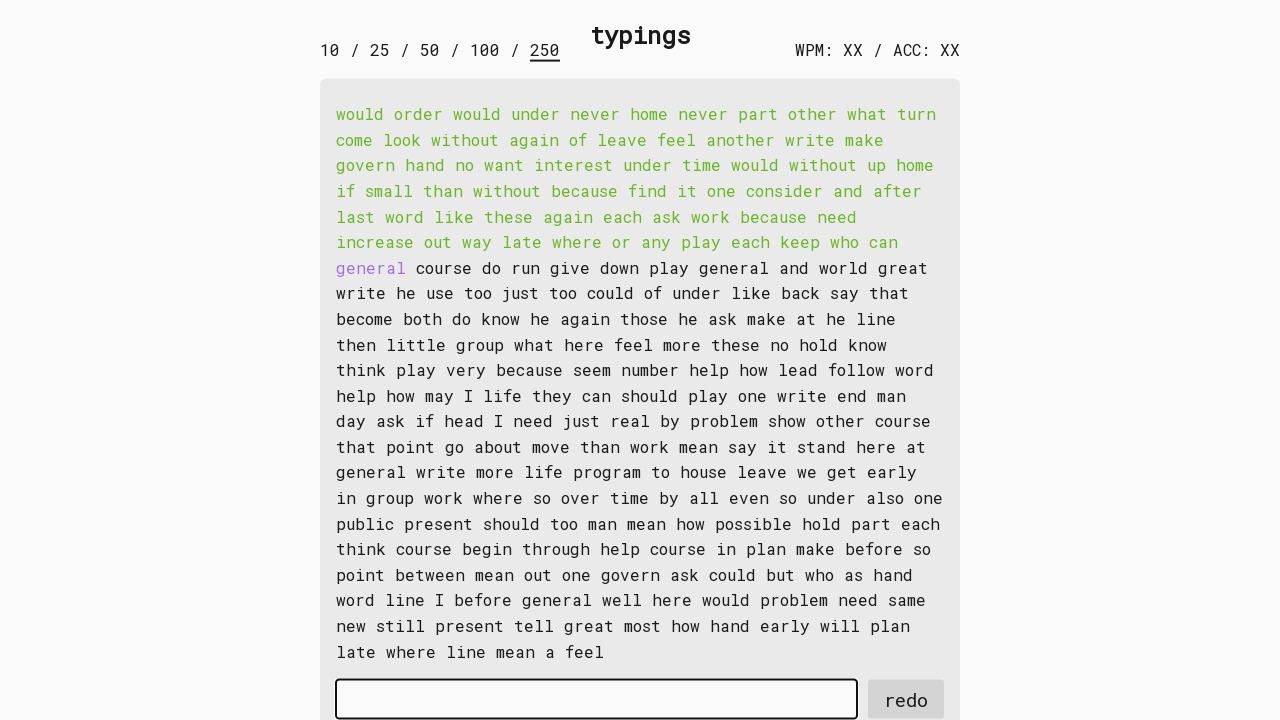

Typed word 66 into input field on #input-field
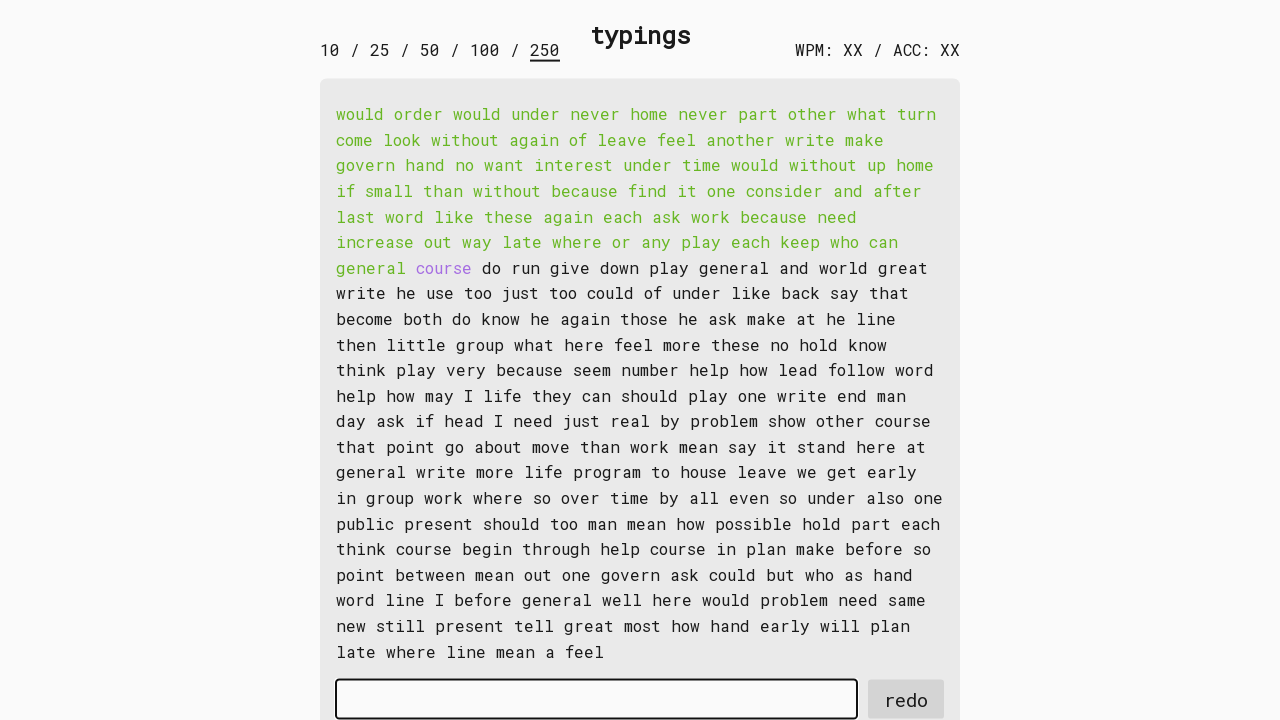

Retrieved word 67: 'course '
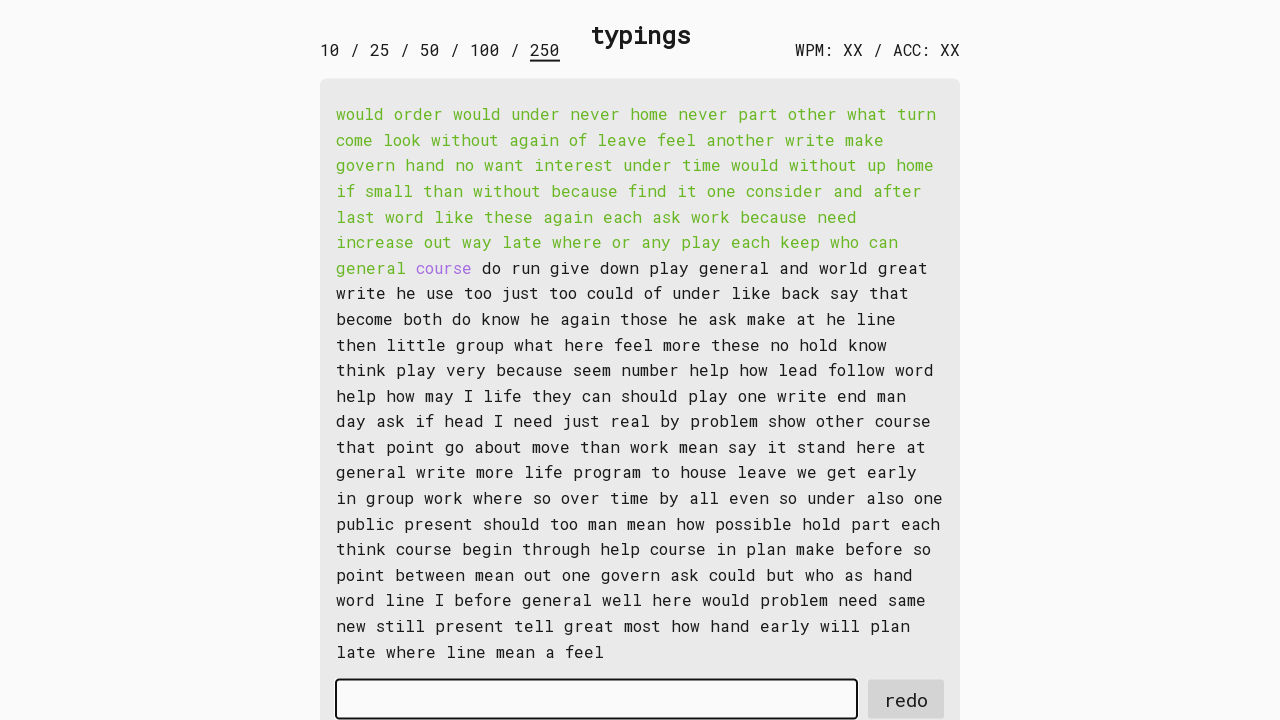

Typed word 67 into input field on #input-field
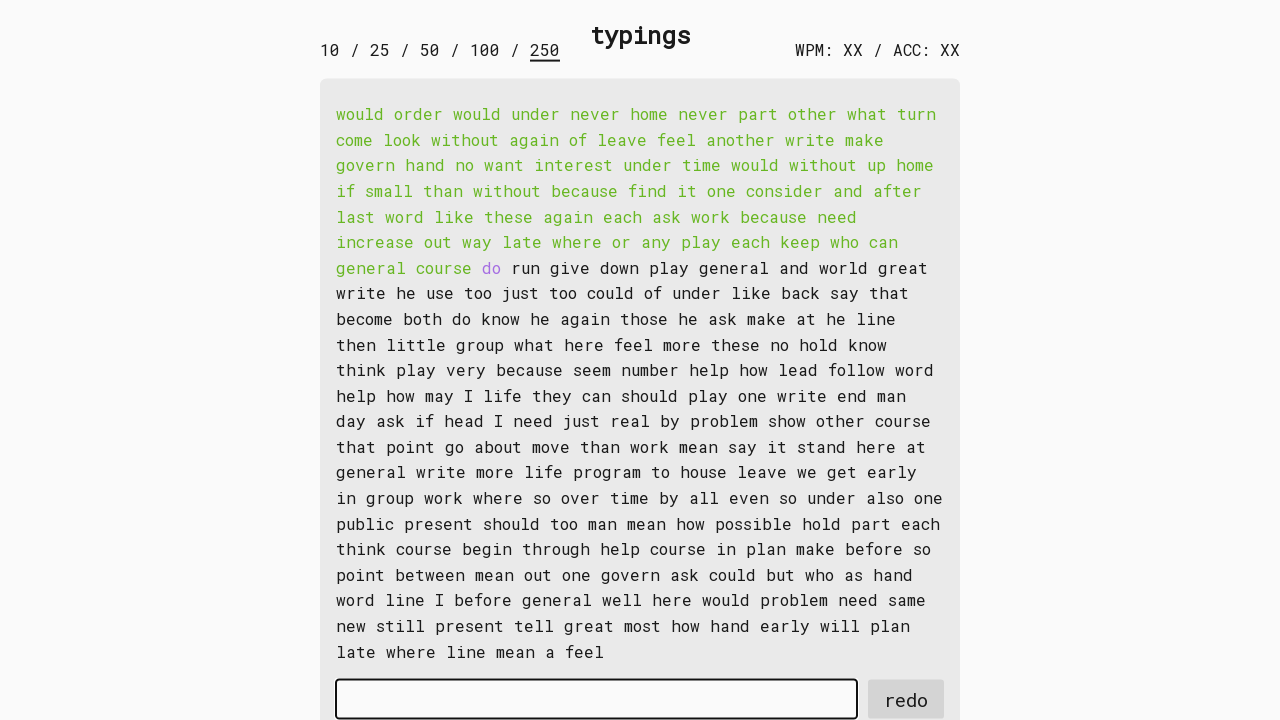

Retrieved word 68: 'do '
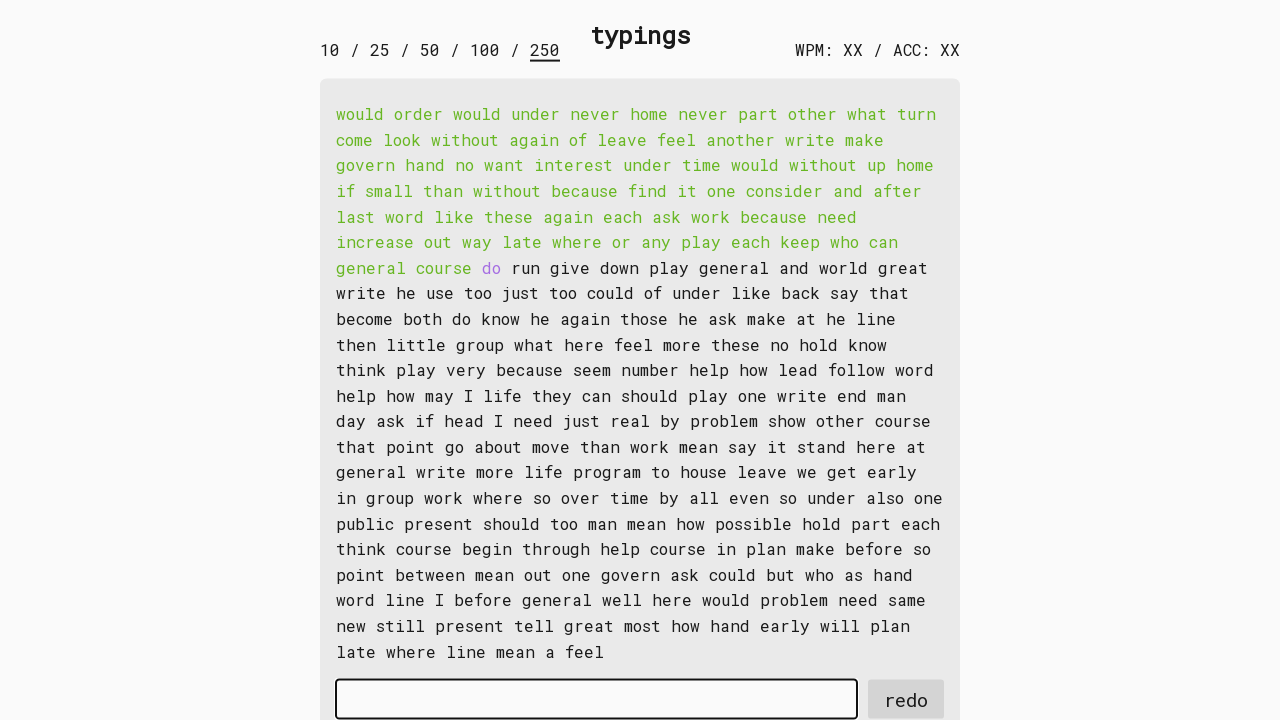

Typed word 68 into input field on #input-field
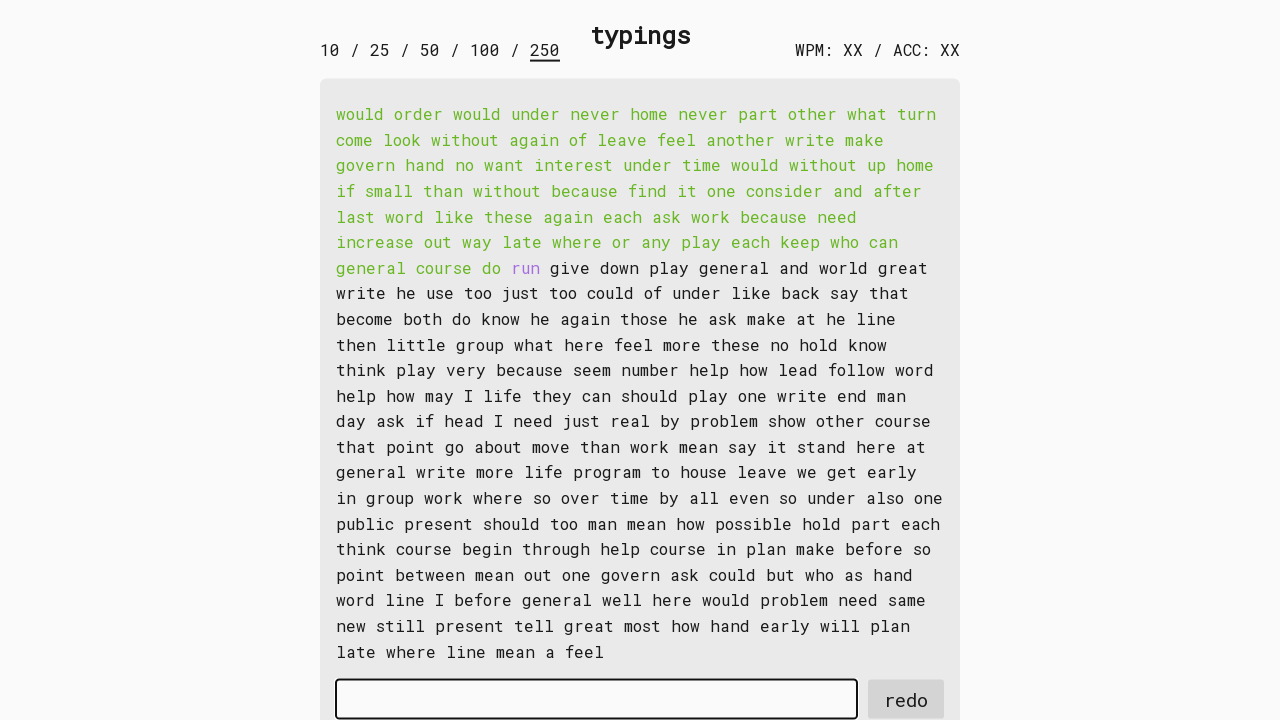

Retrieved word 69: 'run '
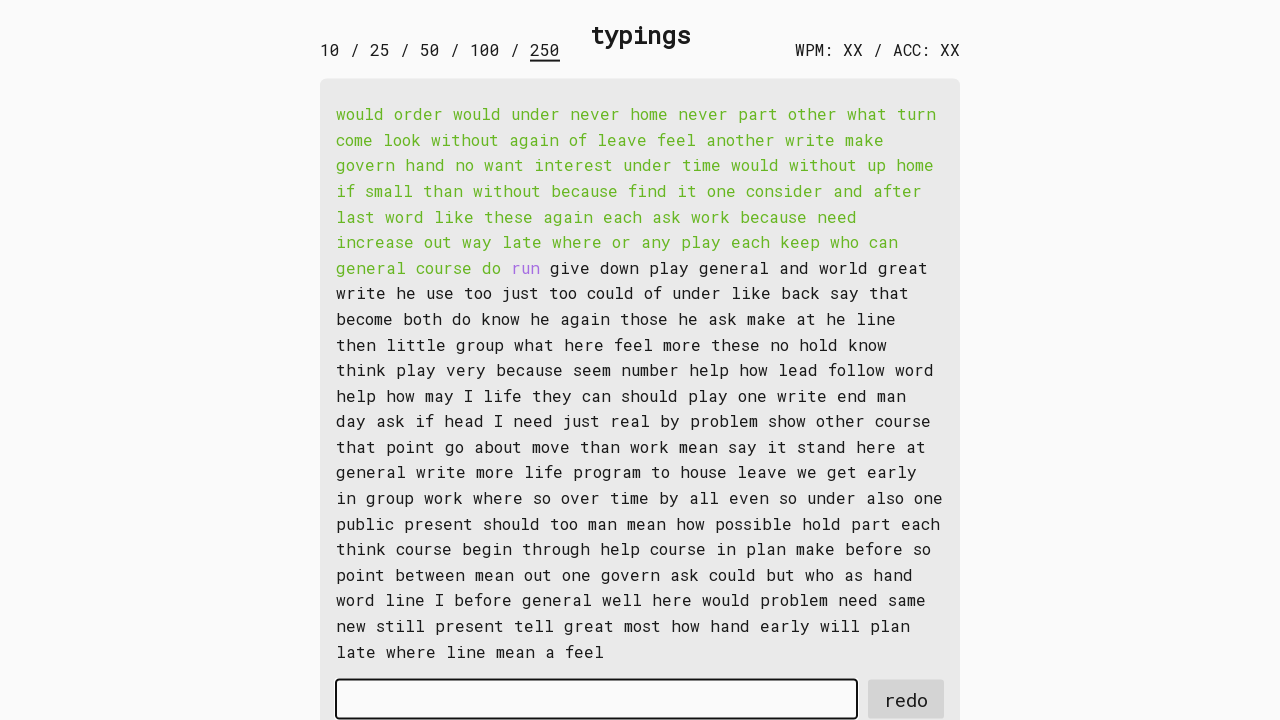

Typed word 69 into input field on #input-field
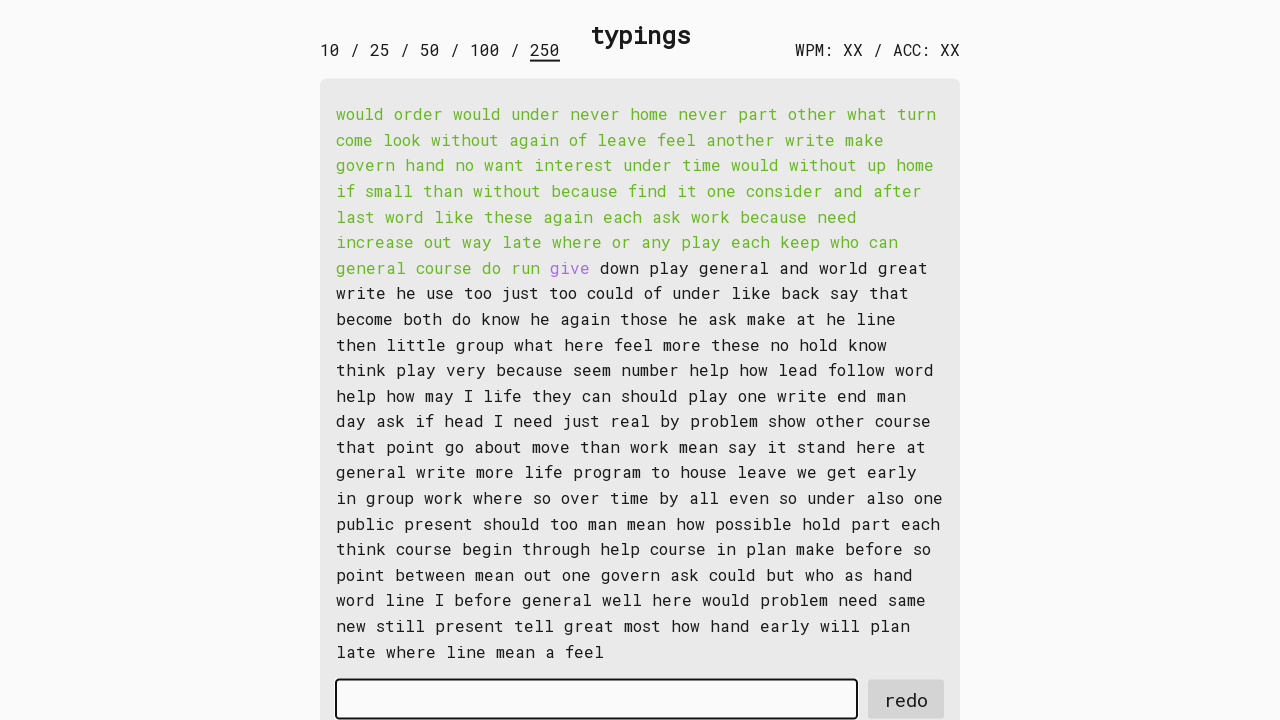

Retrieved word 70: 'give '
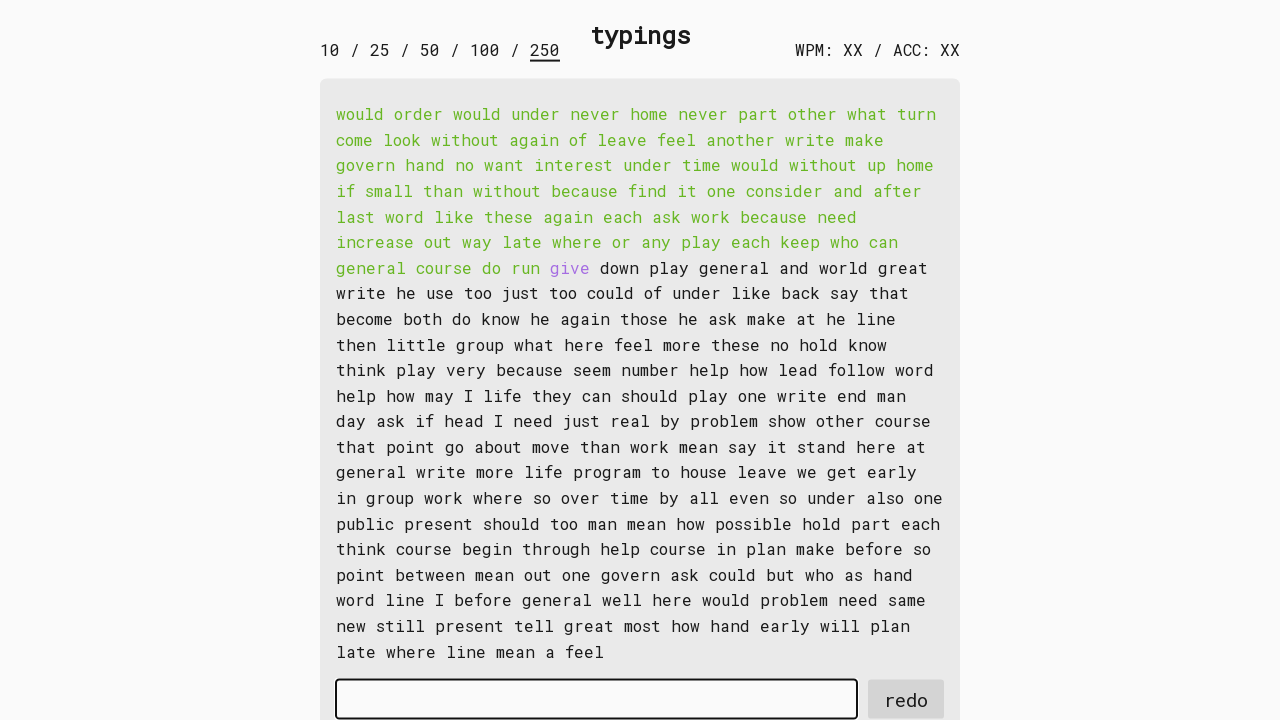

Typed word 70 into input field on #input-field
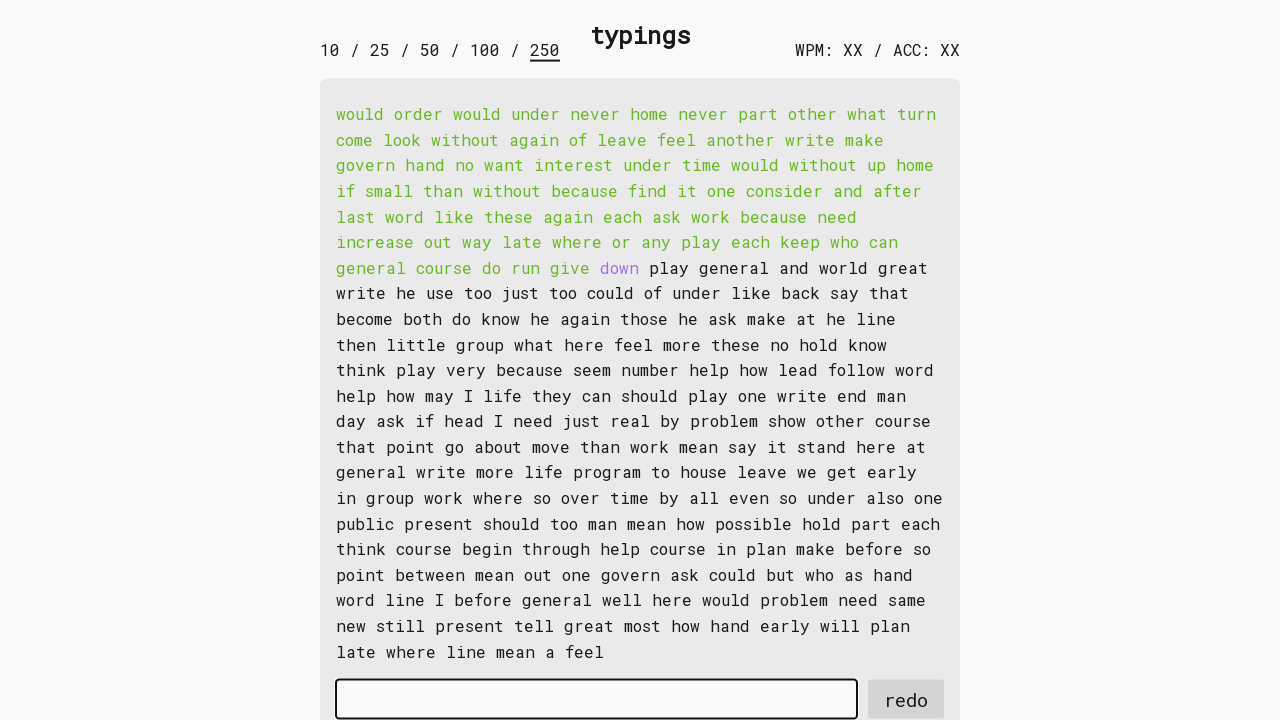

Retrieved word 71: 'down '
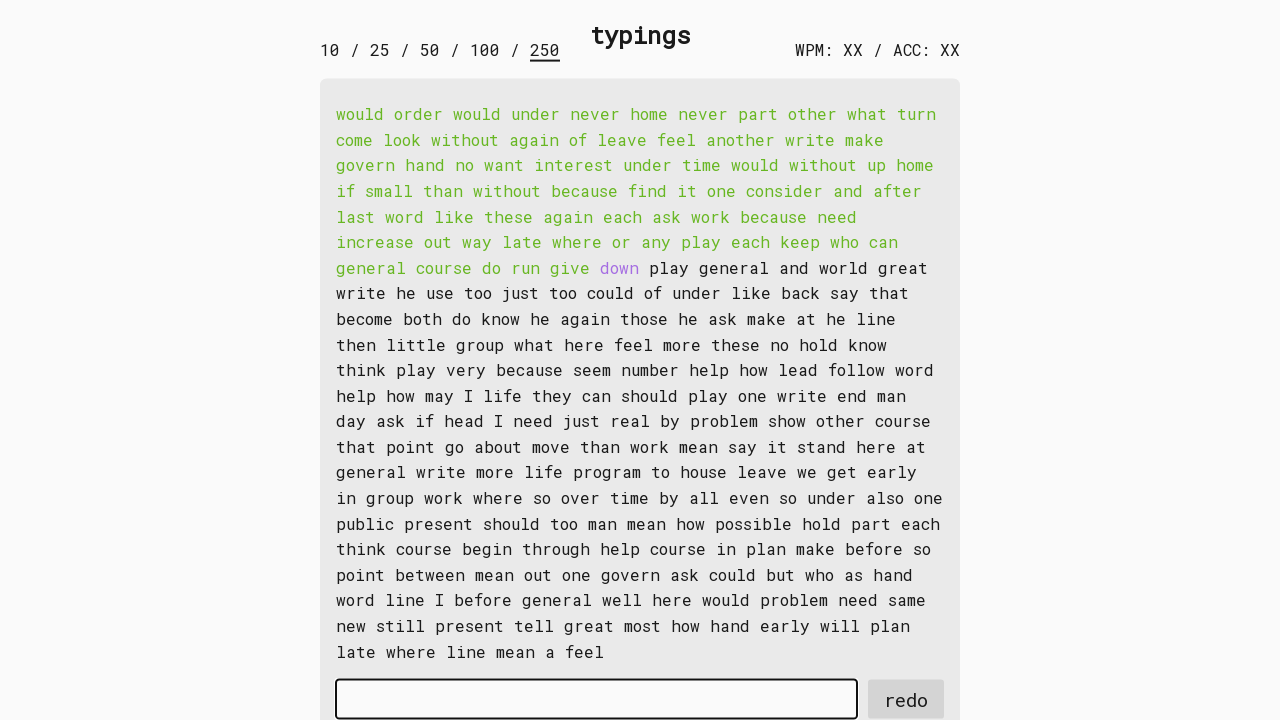

Typed word 71 into input field on #input-field
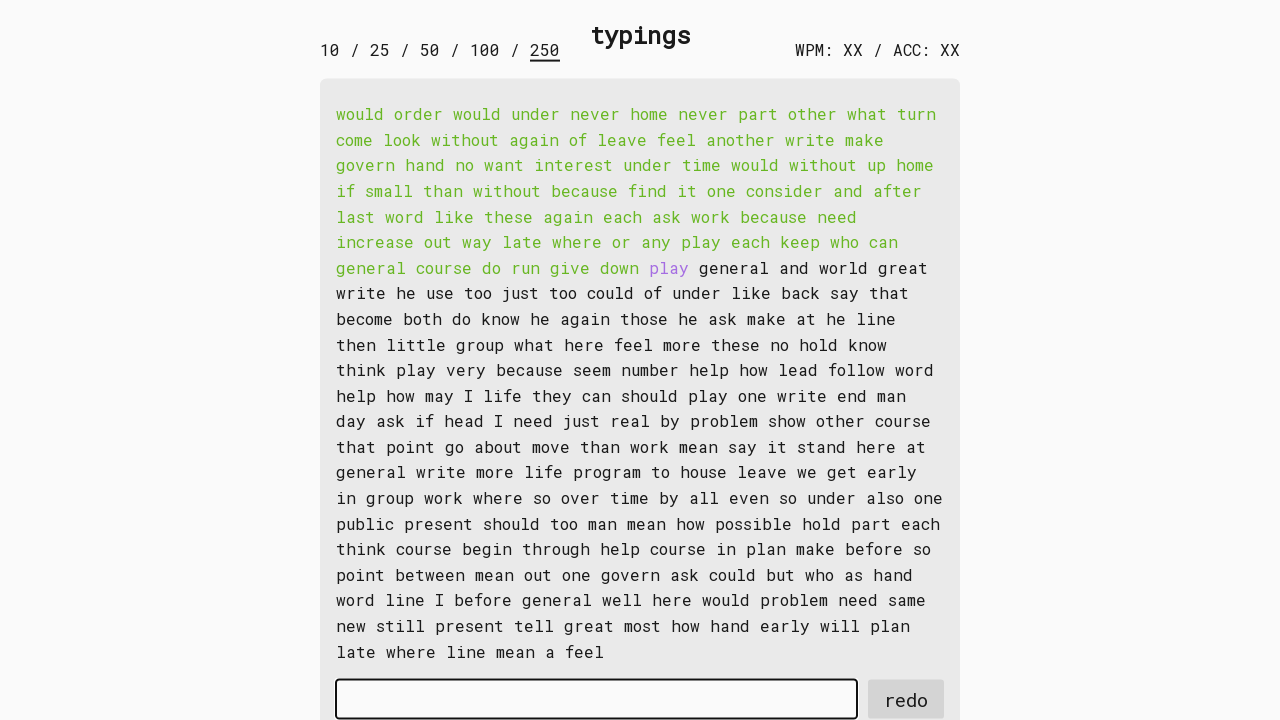

Retrieved word 72: 'play '
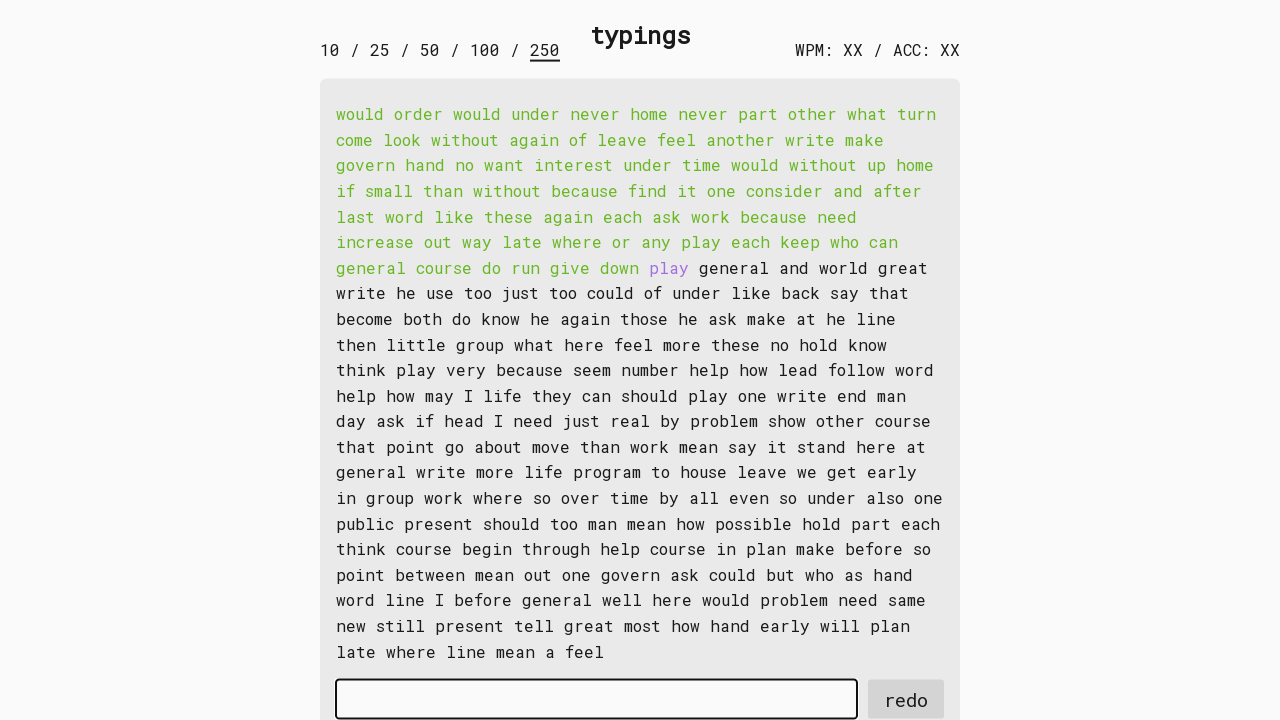

Typed word 72 into input field on #input-field
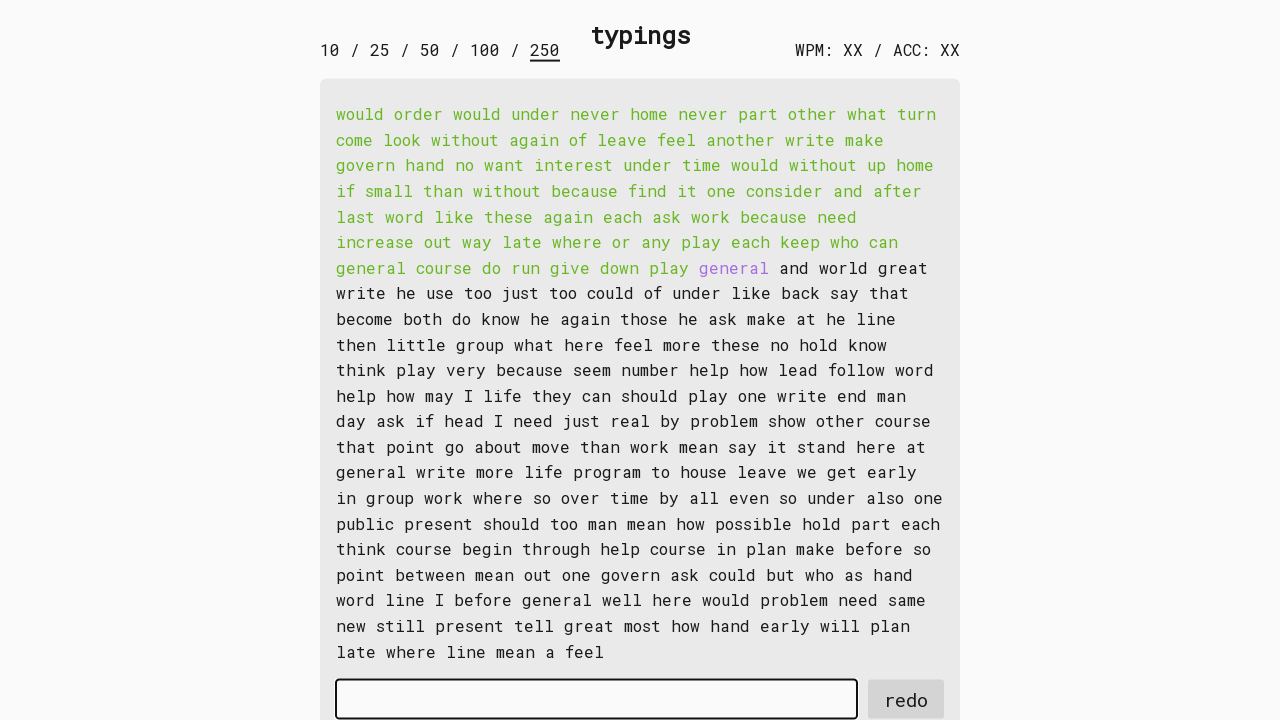

Retrieved word 73: 'general '
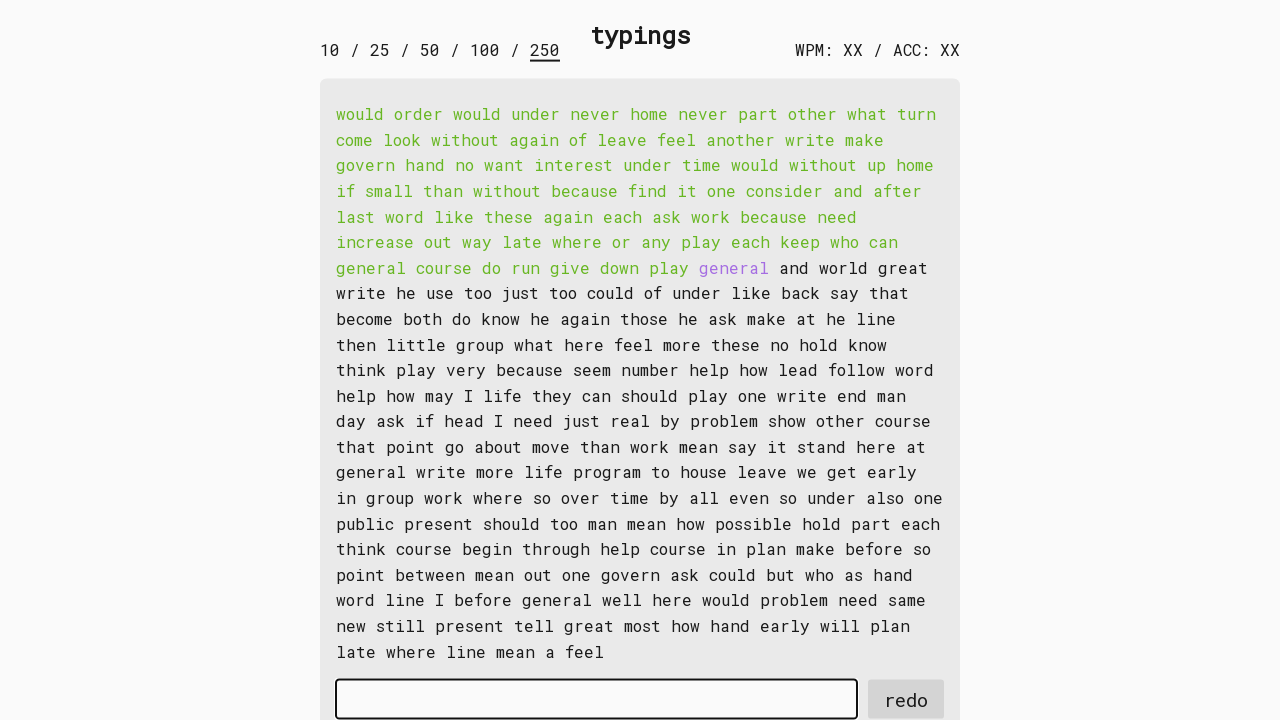

Typed word 73 into input field on #input-field
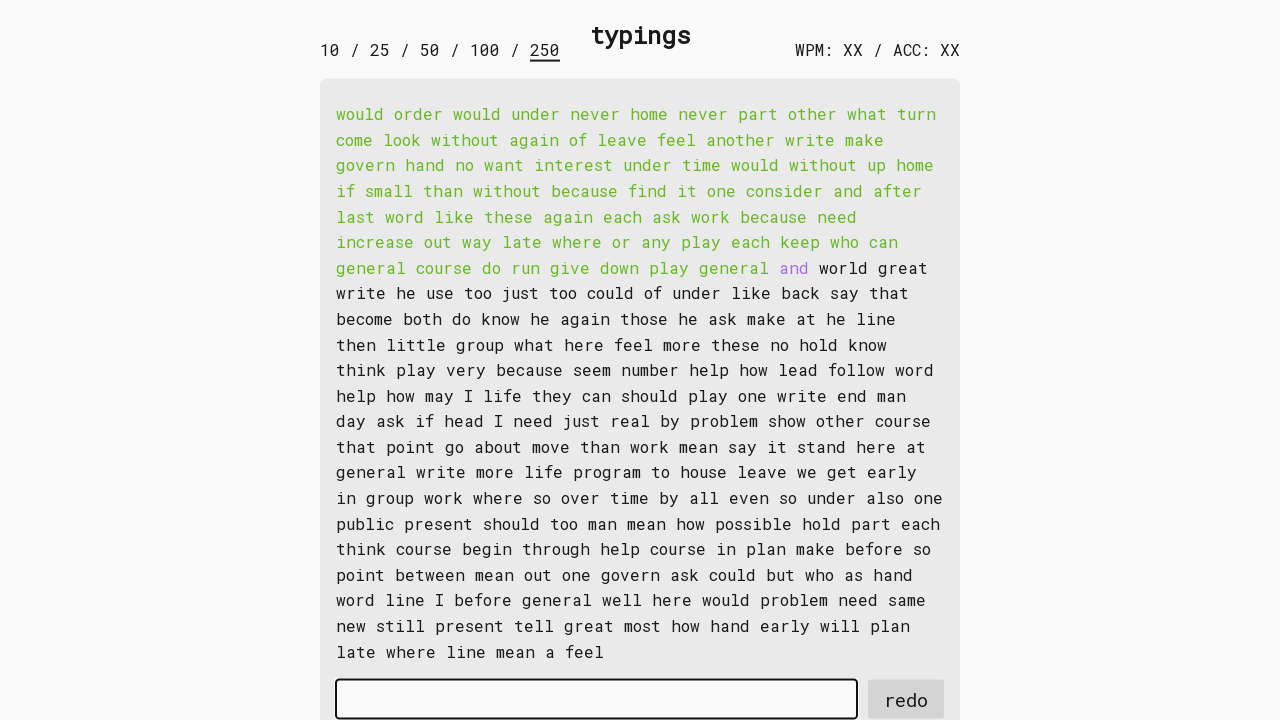

Retrieved word 74: 'and '
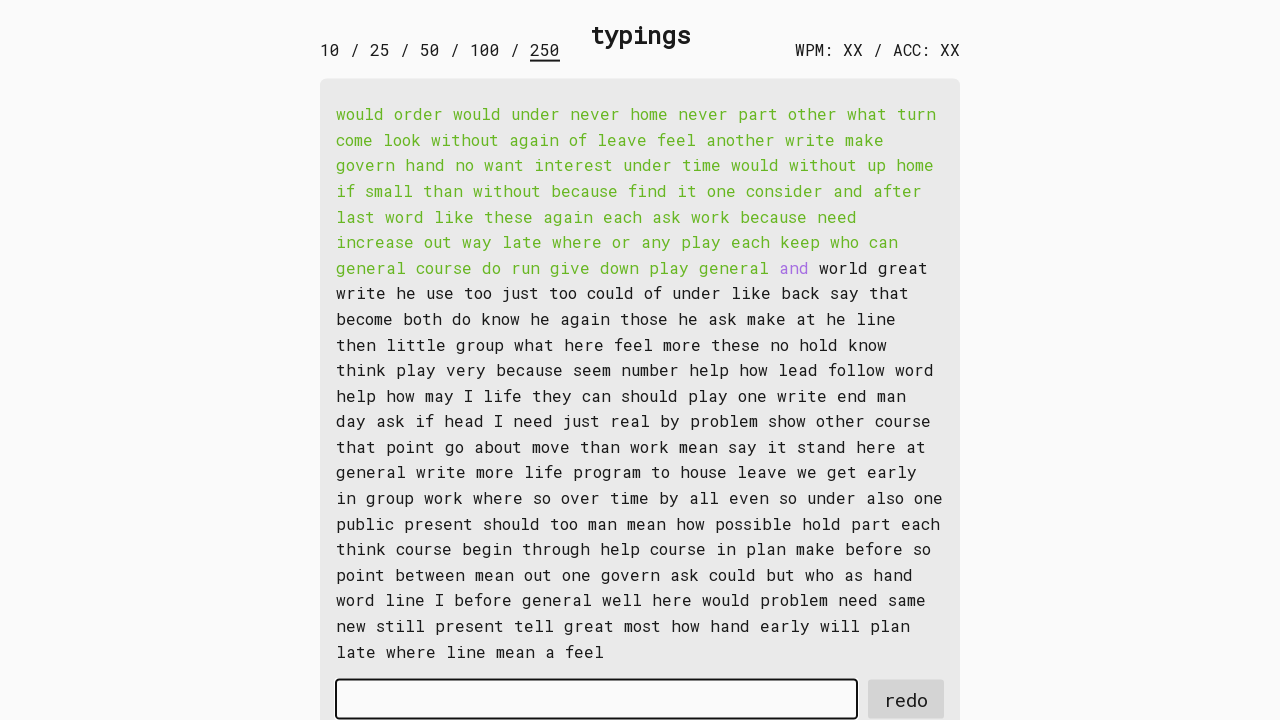

Typed word 74 into input field on #input-field
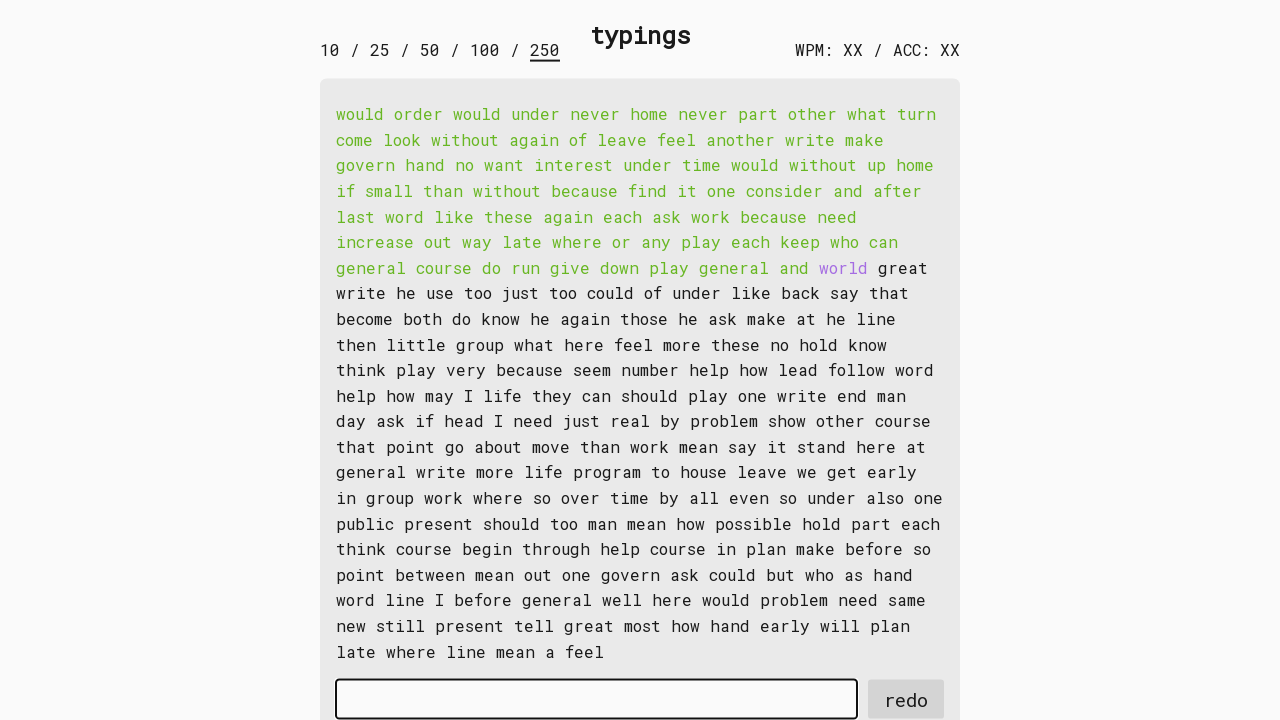

Retrieved word 75: 'world '
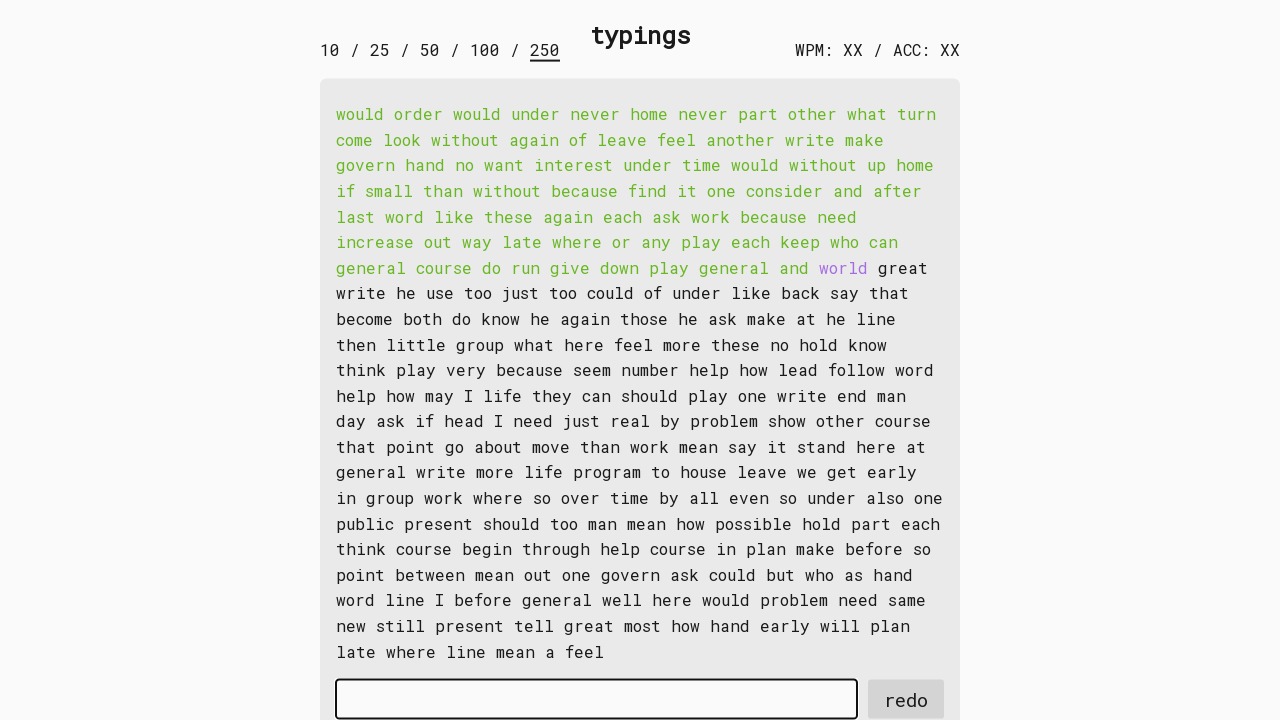

Typed word 75 into input field on #input-field
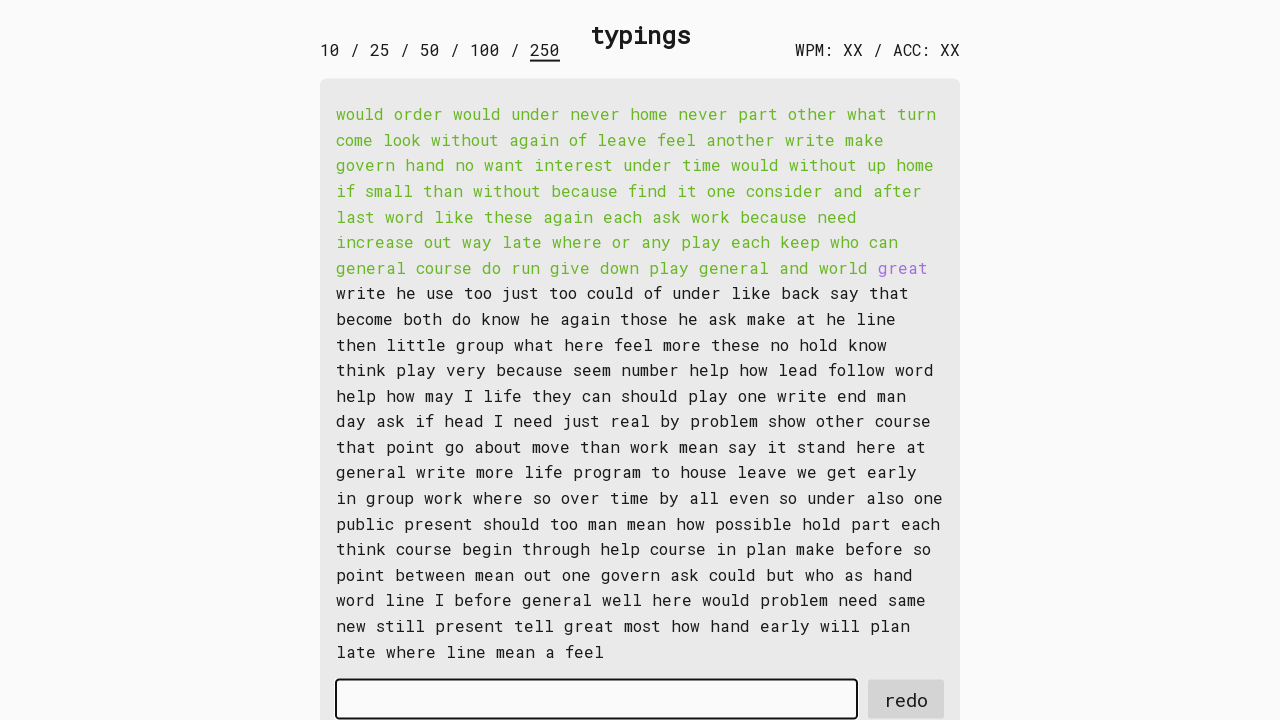

Retrieved word 76: 'great '
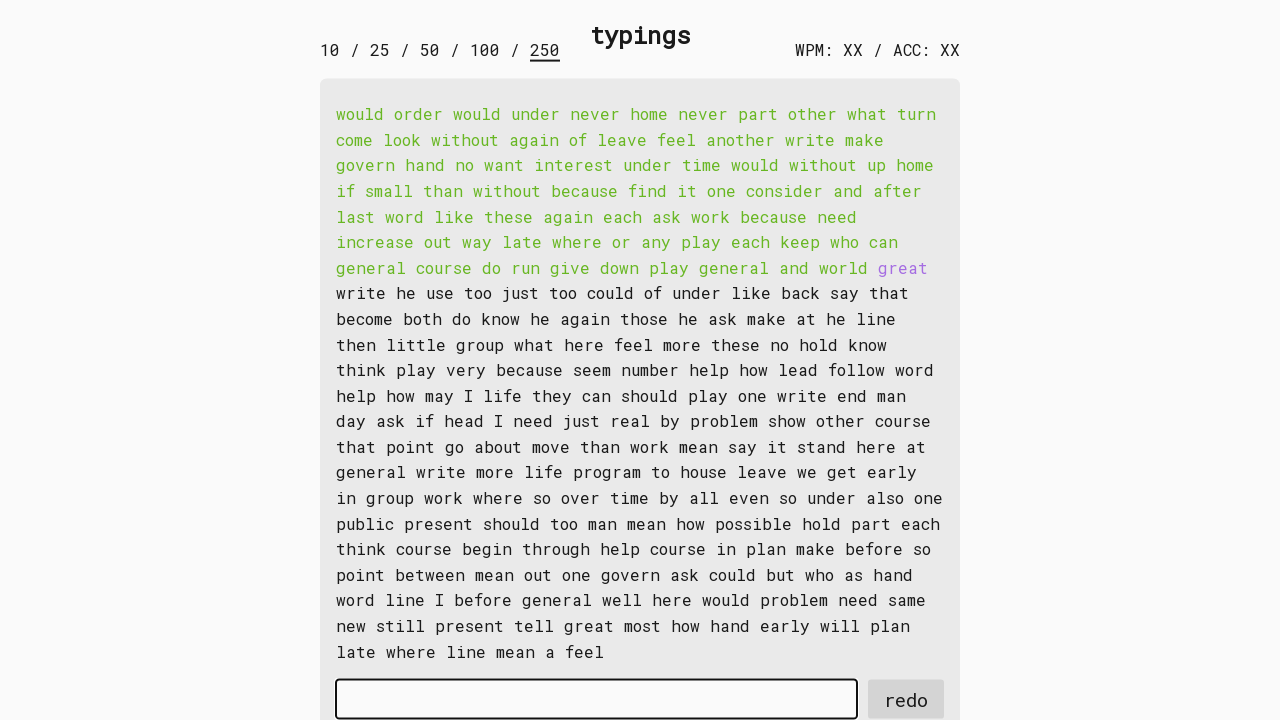

Typed word 76 into input field on #input-field
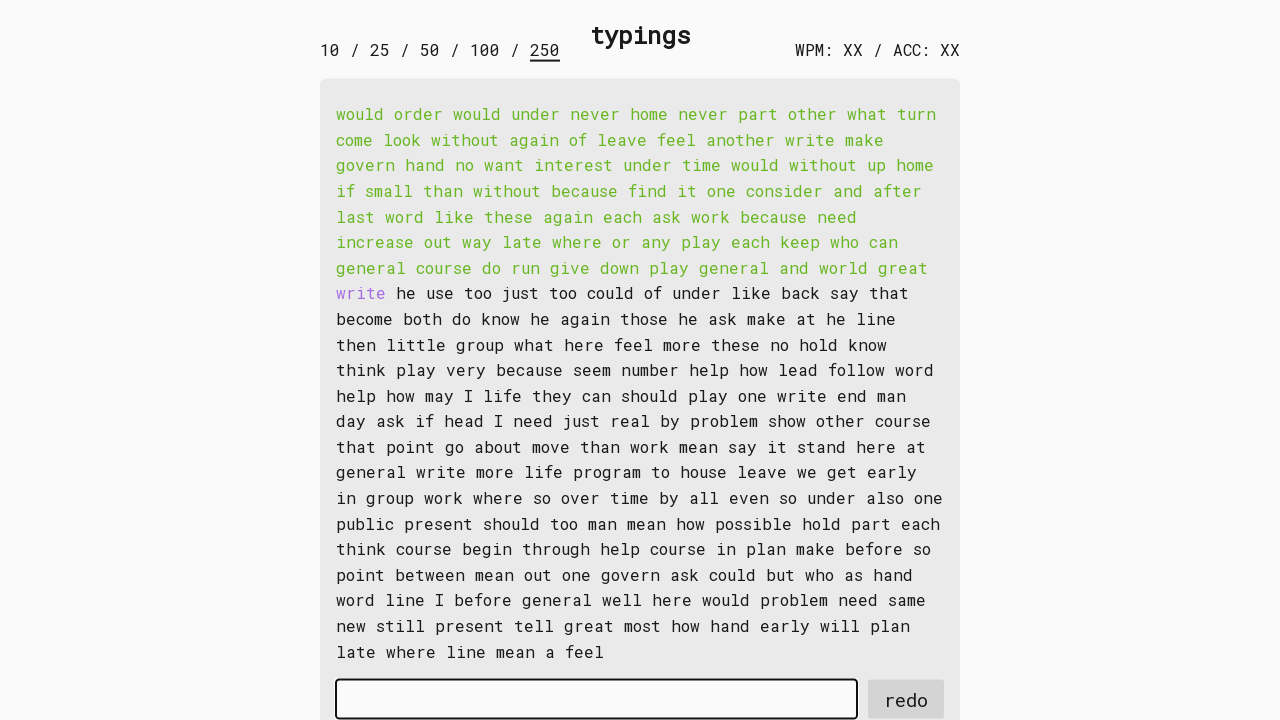

Retrieved word 77: 'write '
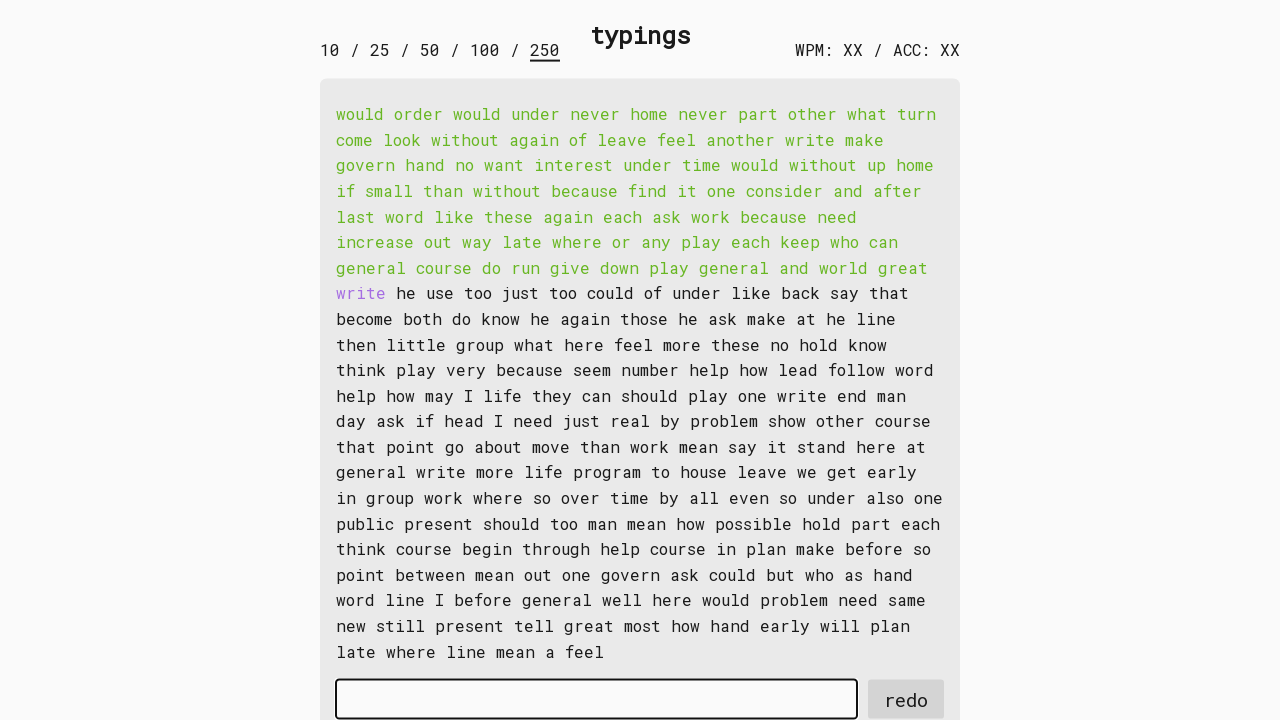

Typed word 77 into input field on #input-field
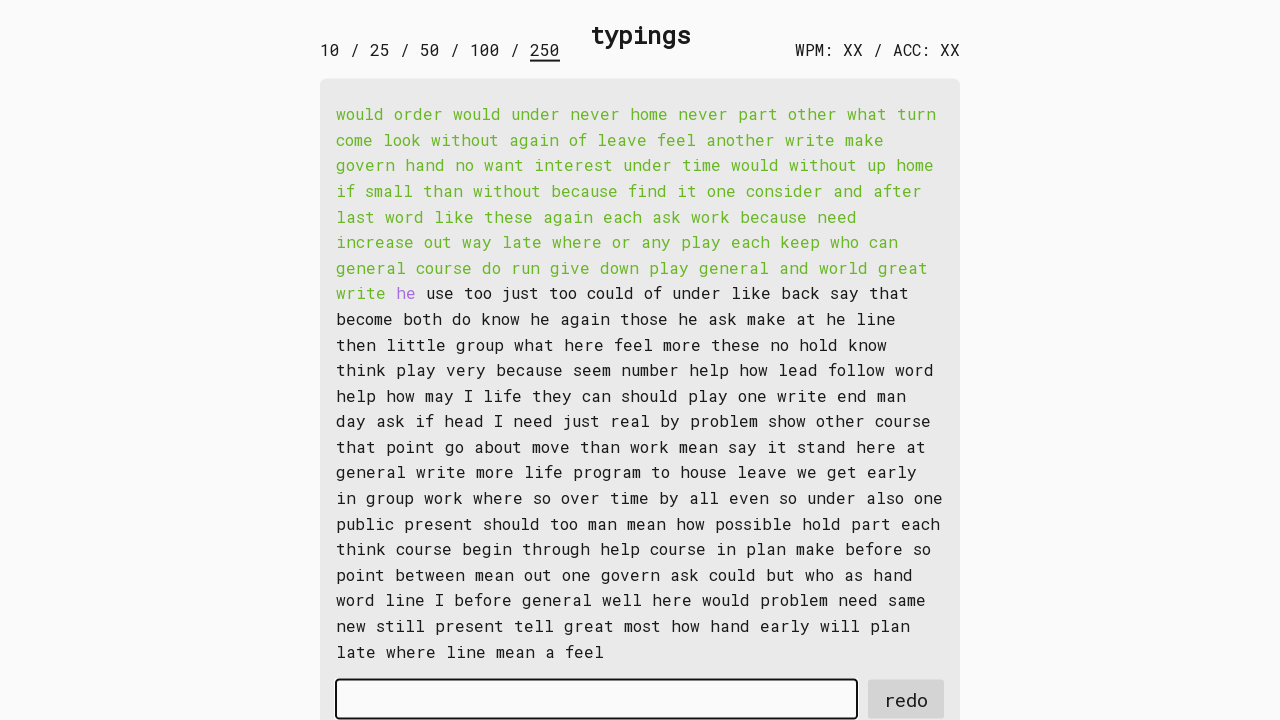

Retrieved word 78: 'he '
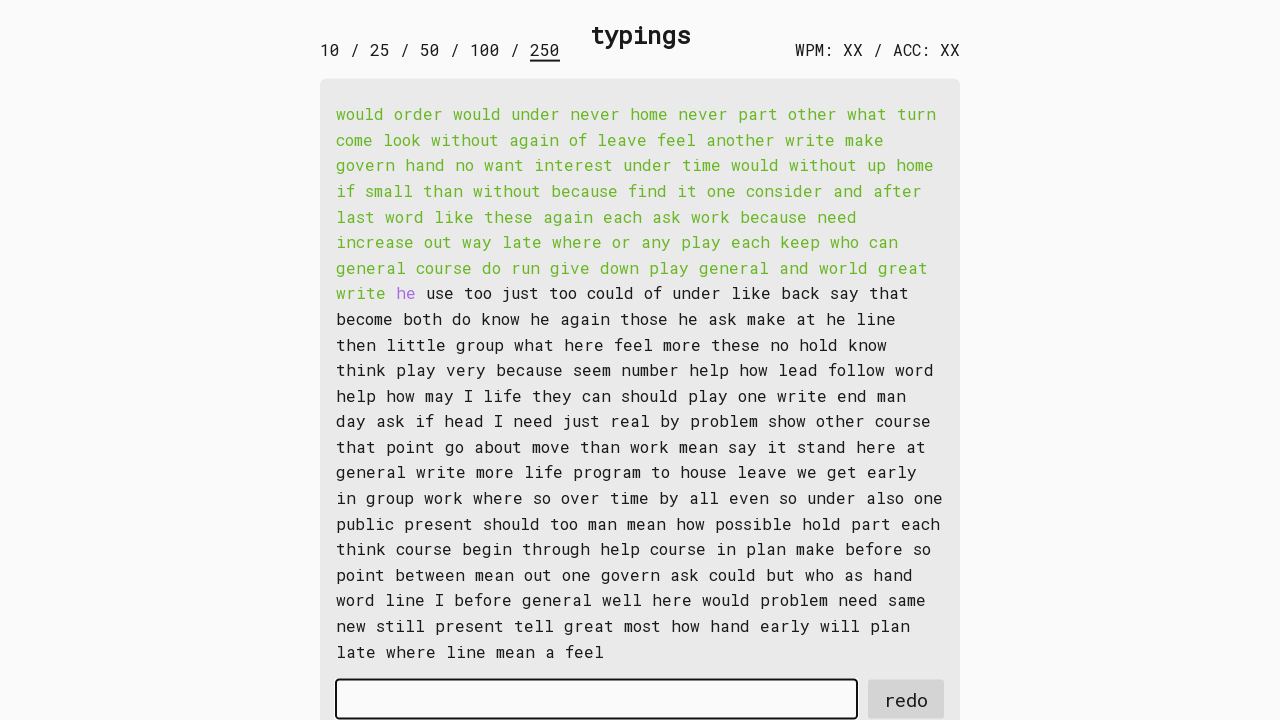

Typed word 78 into input field on #input-field
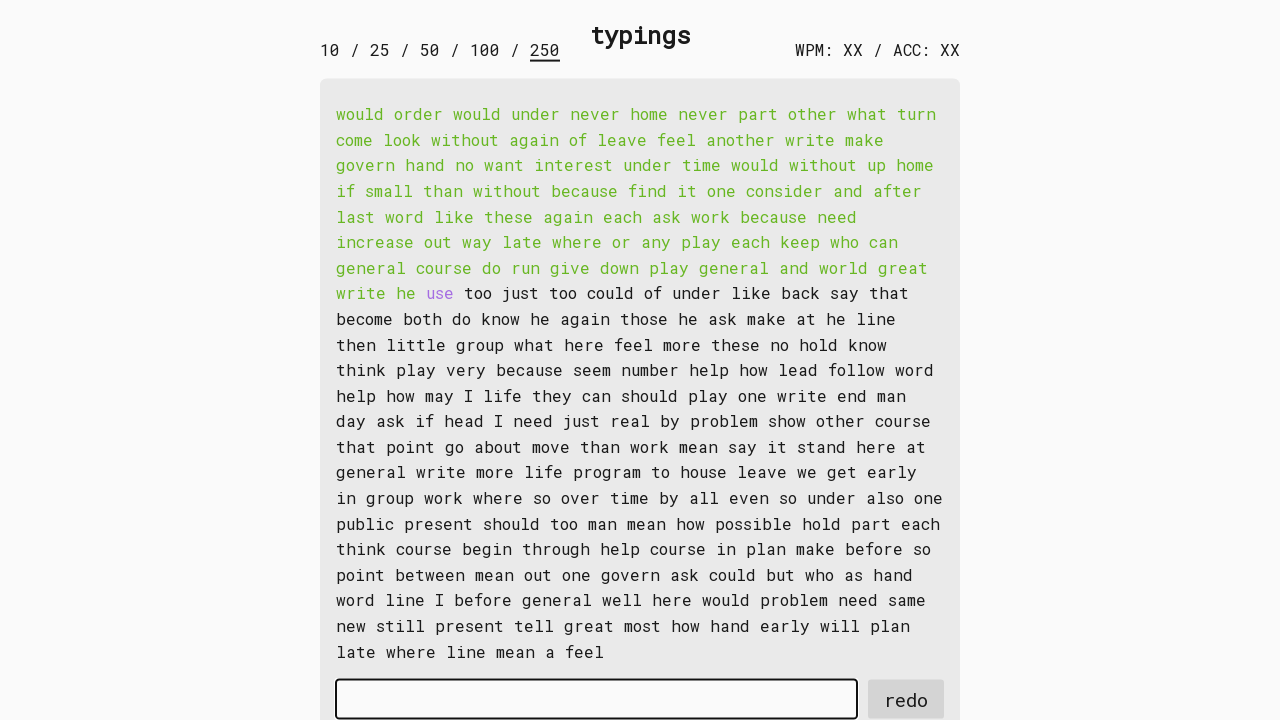

Retrieved word 79: 'use '
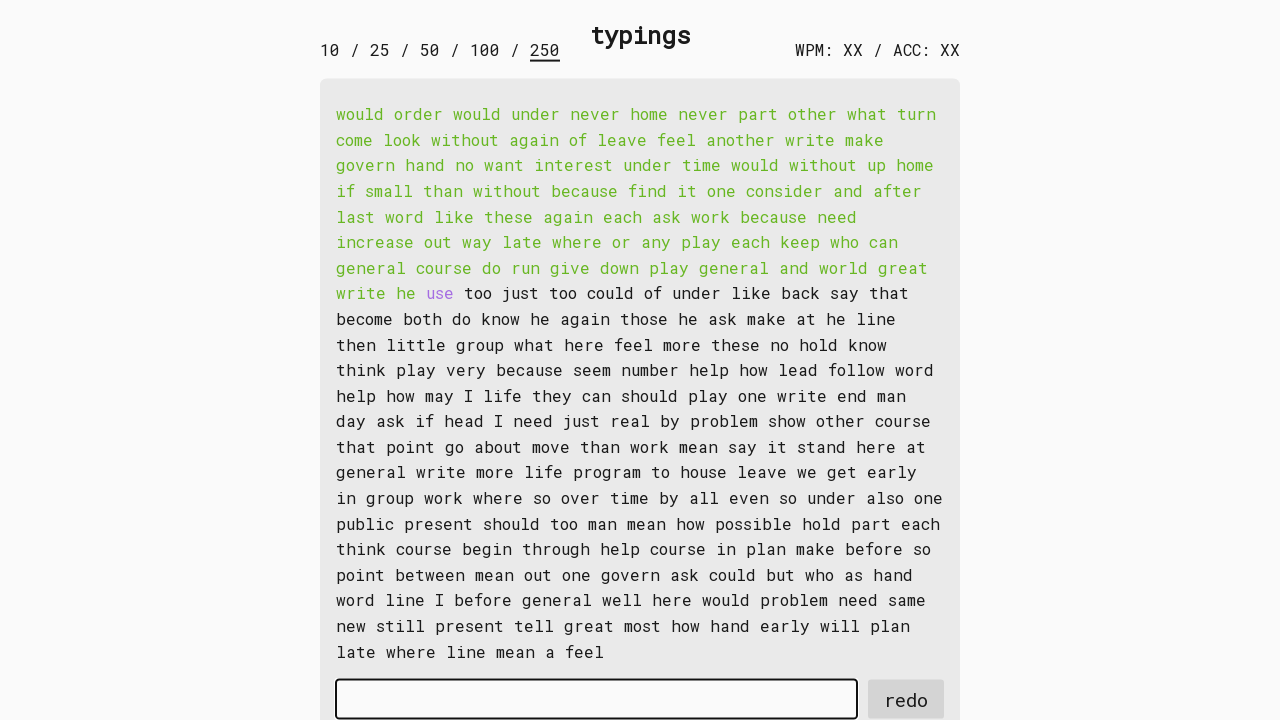

Typed word 79 into input field on #input-field
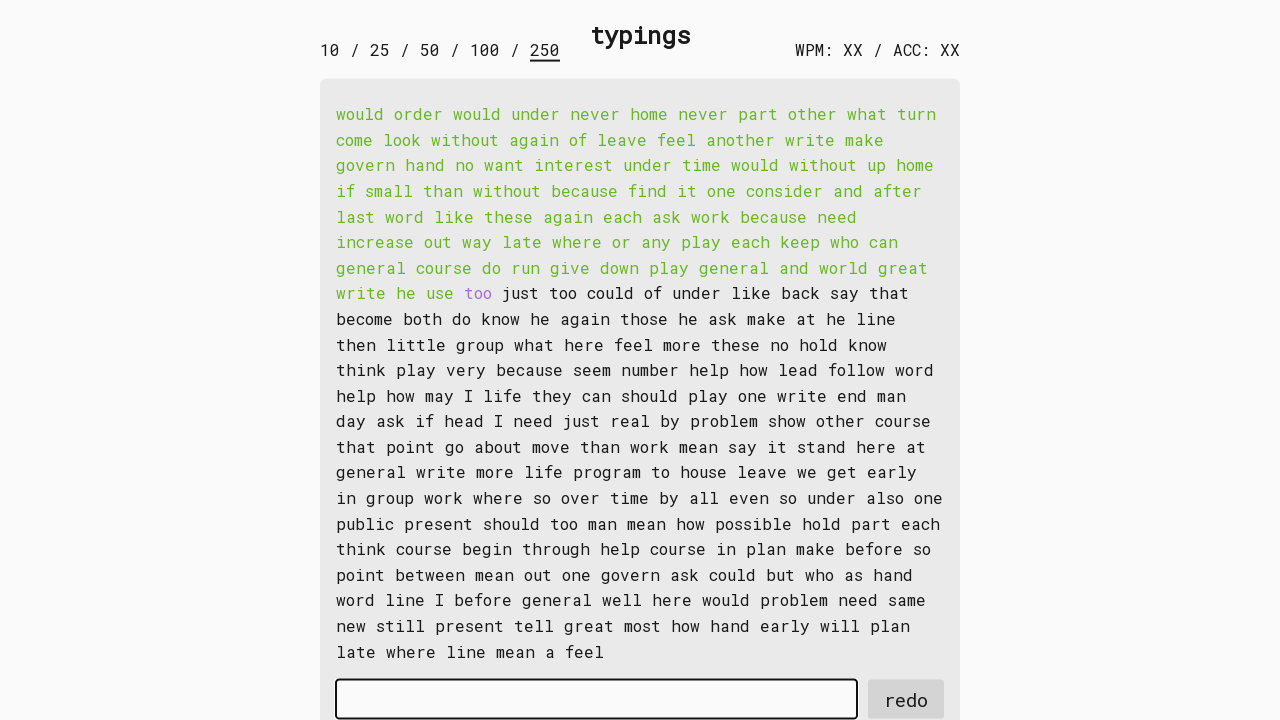

Retrieved word 80: 'too '
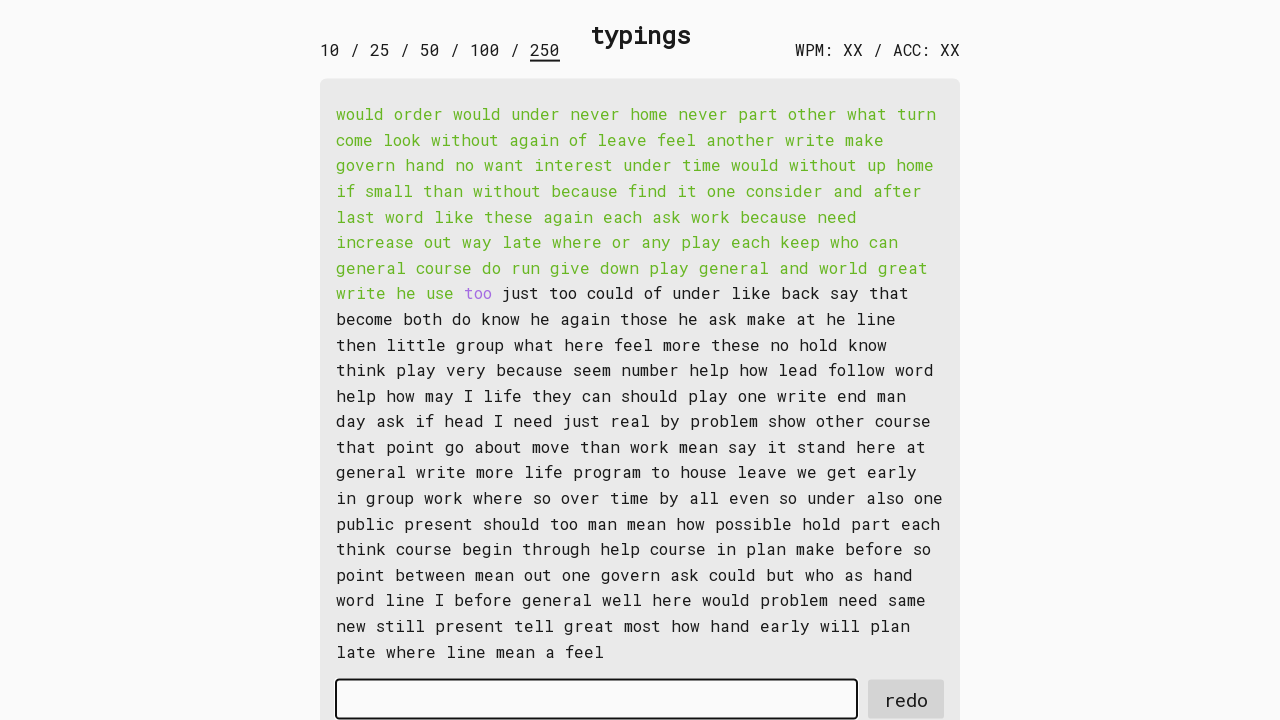

Typed word 80 into input field on #input-field
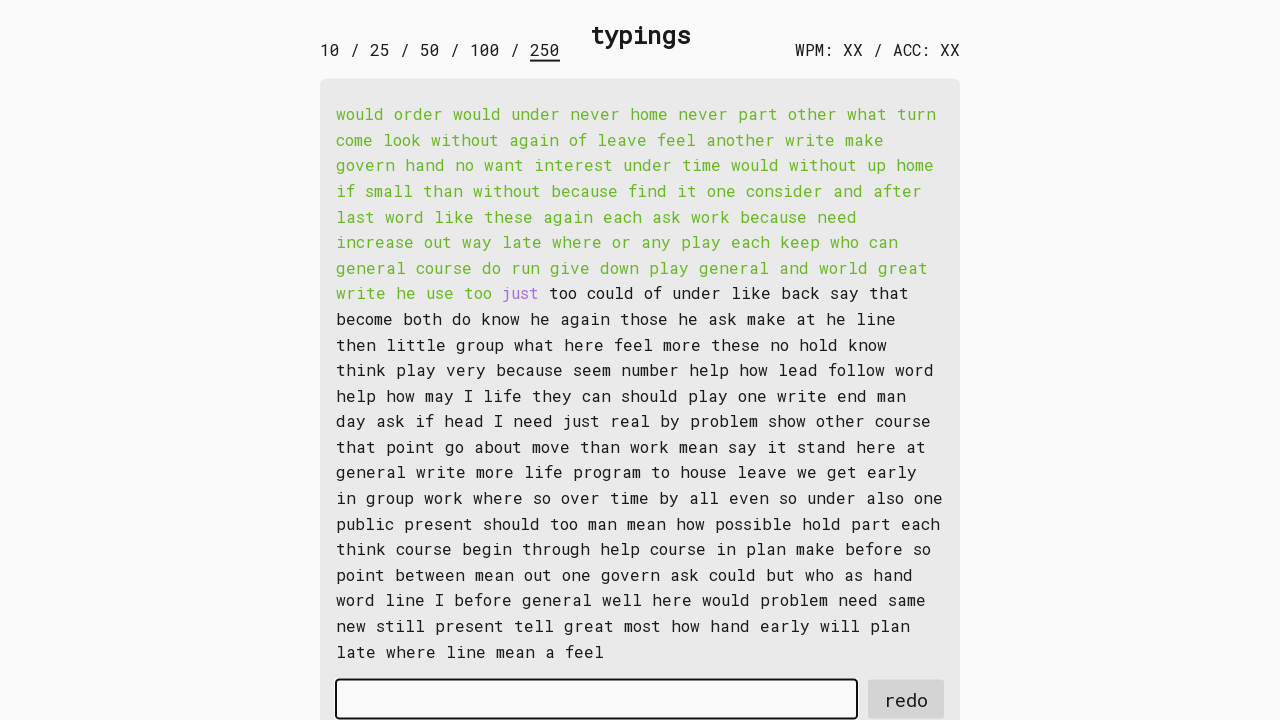

Retrieved word 81: 'just '
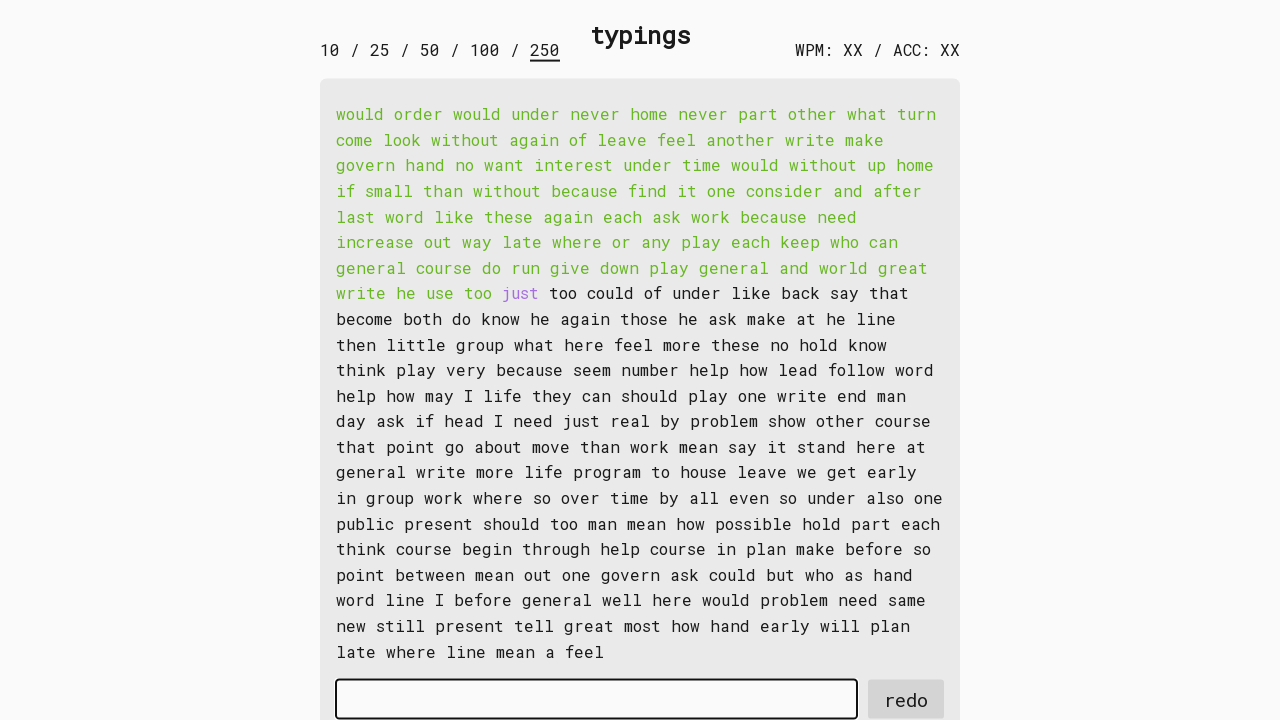

Typed word 81 into input field on #input-field
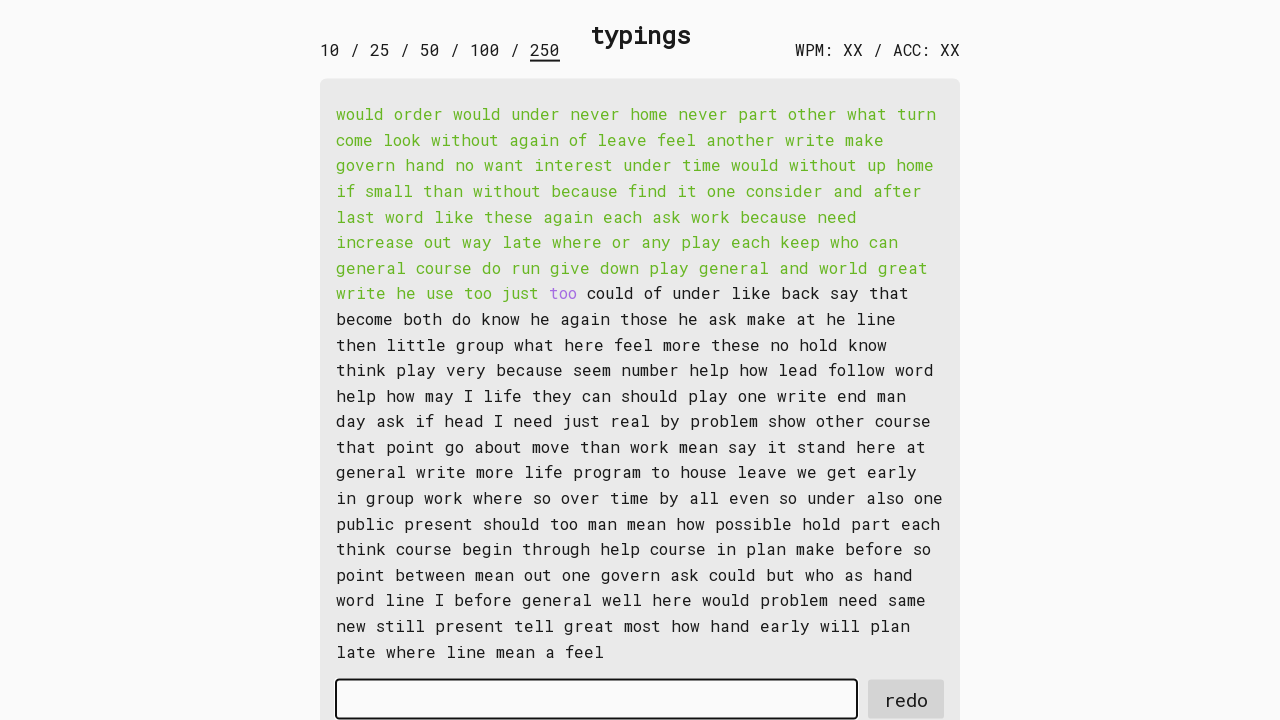

Retrieved word 82: 'too '
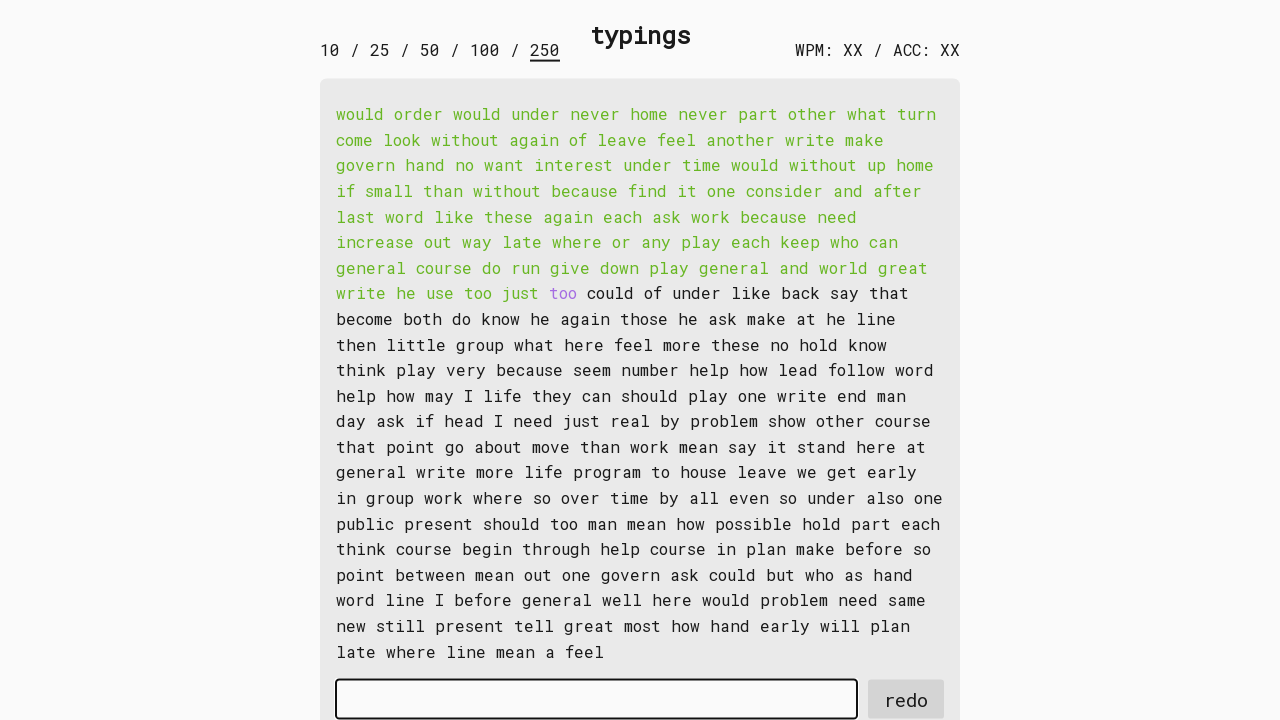

Typed word 82 into input field on #input-field
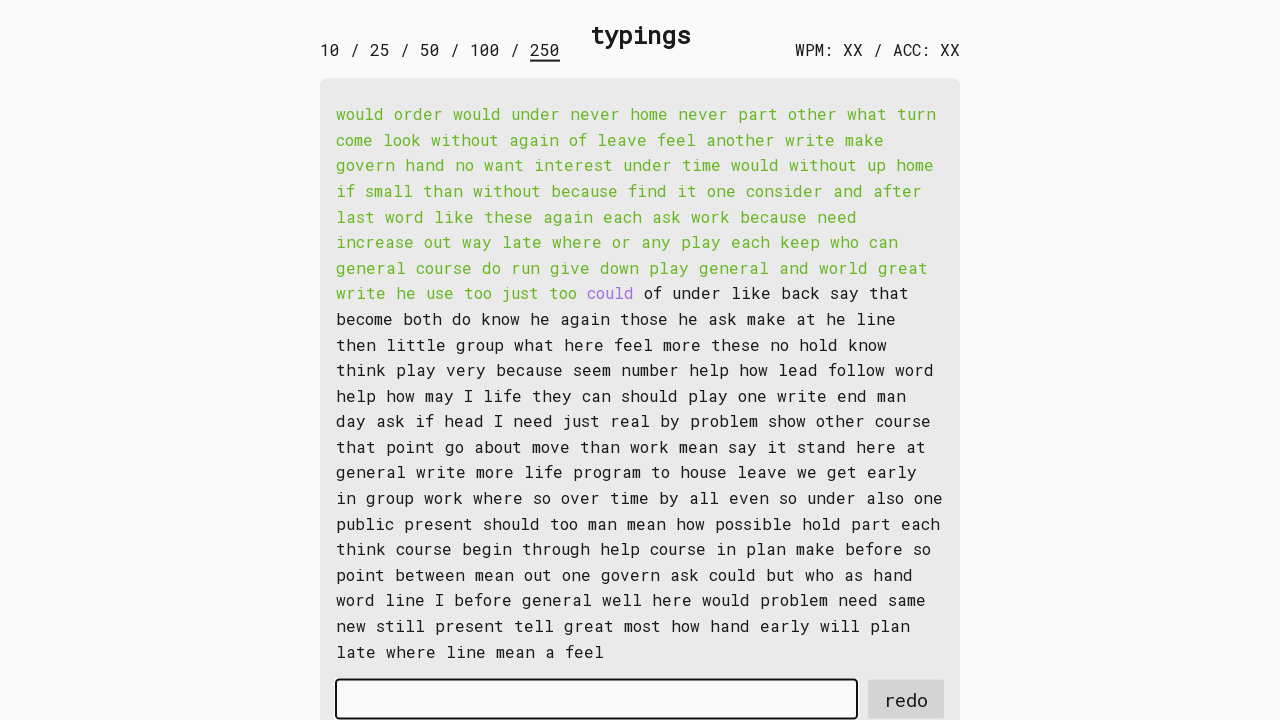

Retrieved word 83: 'could '
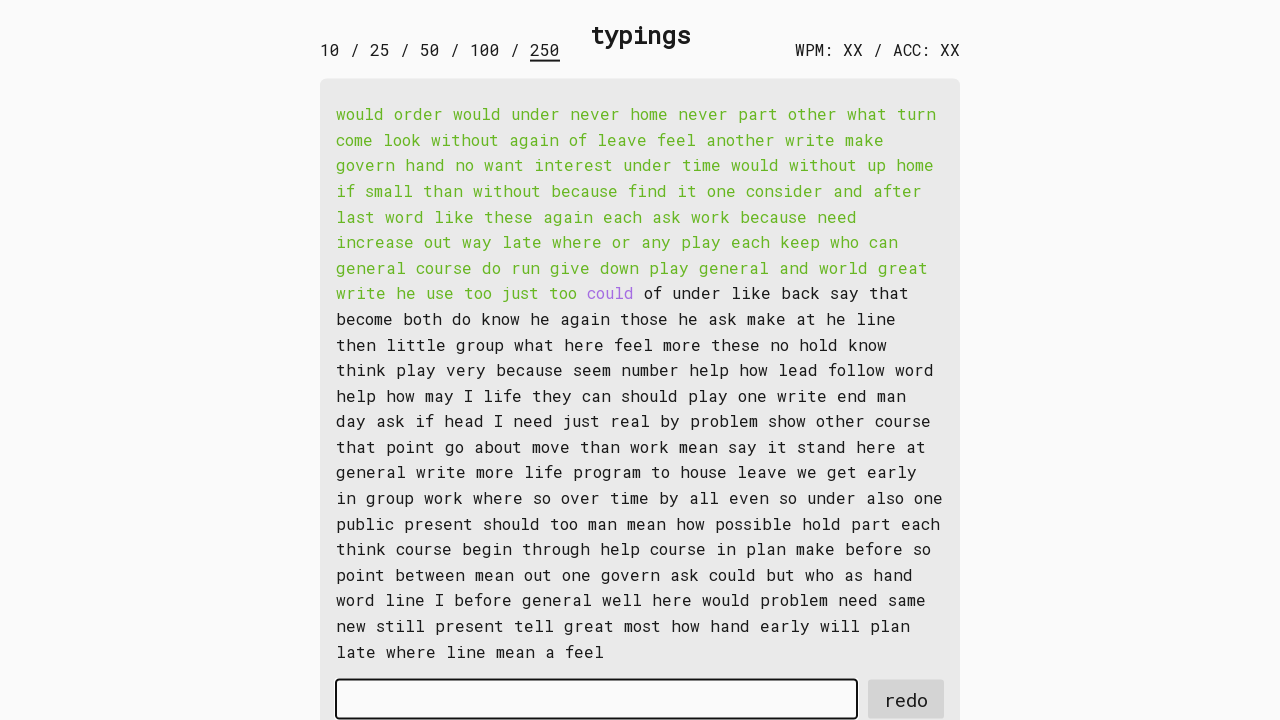

Typed word 83 into input field on #input-field
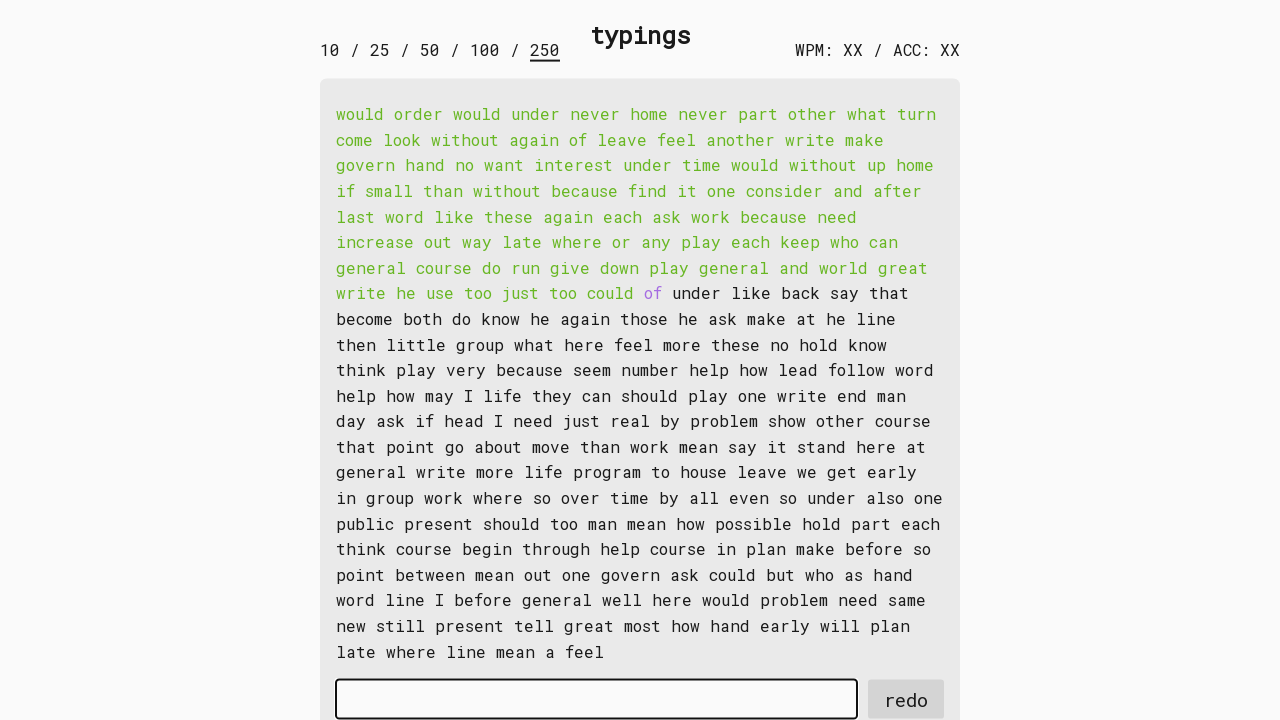

Retrieved word 84: 'of '
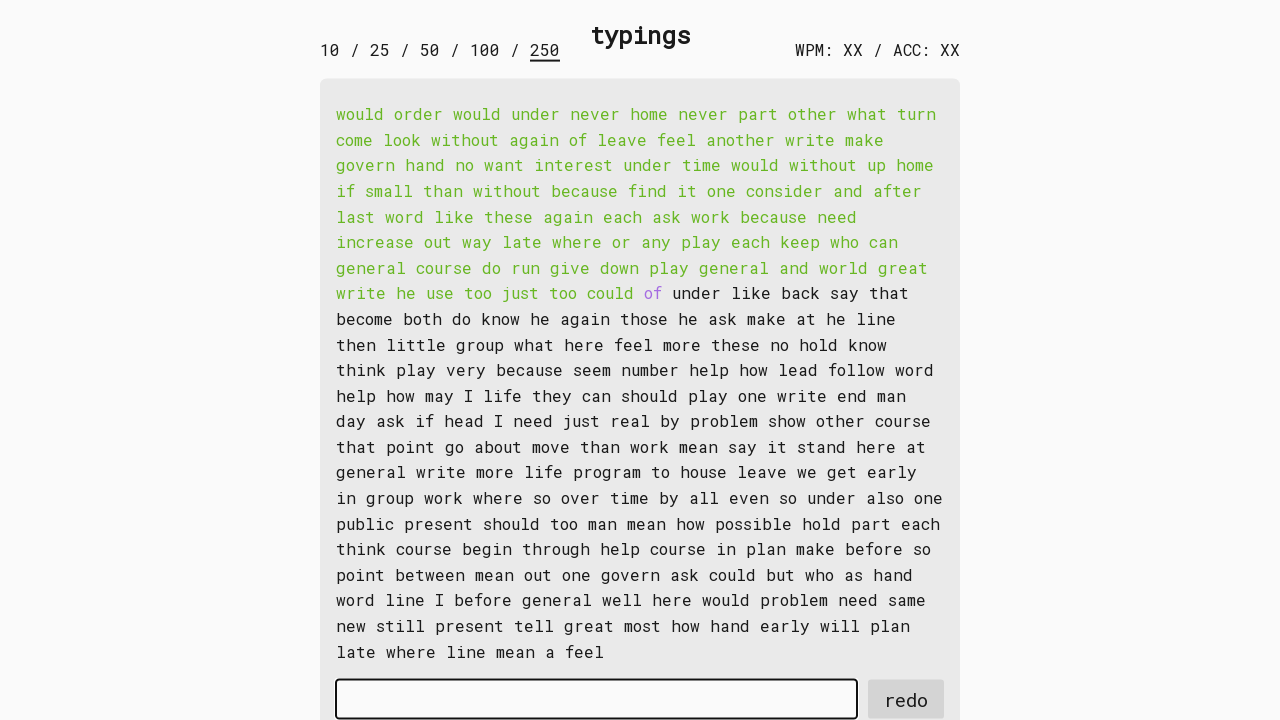

Typed word 84 into input field on #input-field
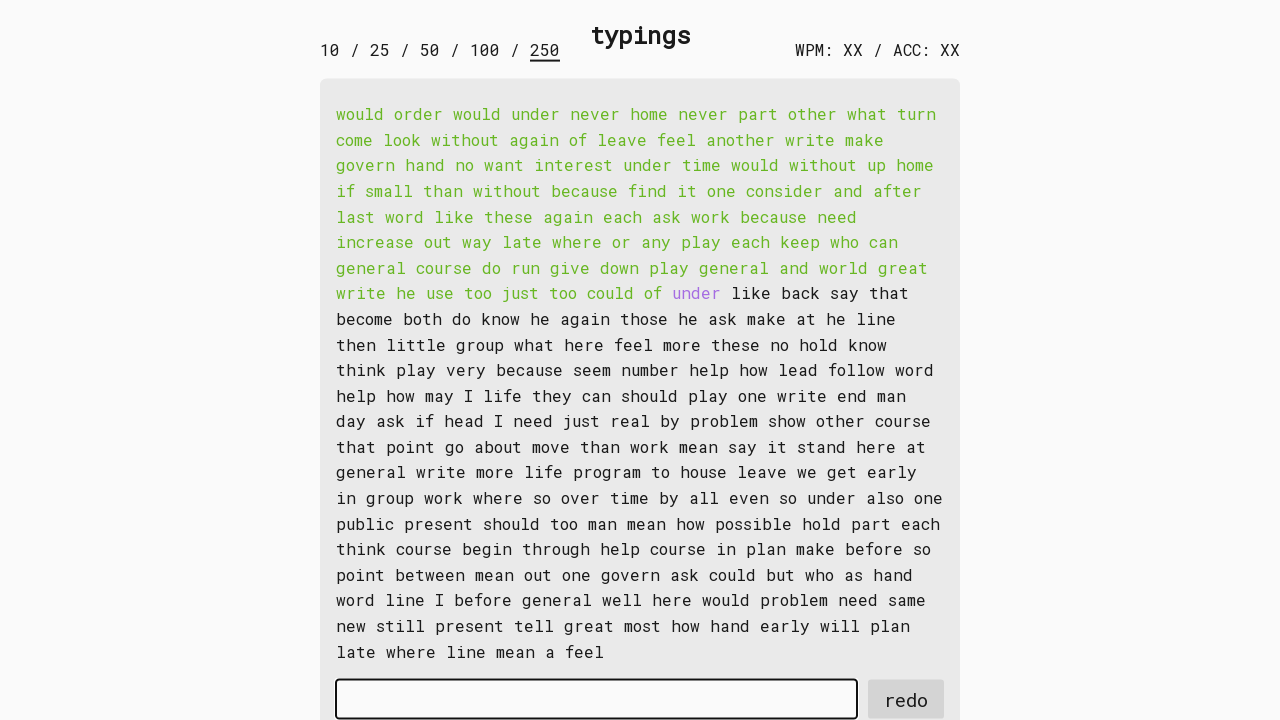

Retrieved word 85: 'under '
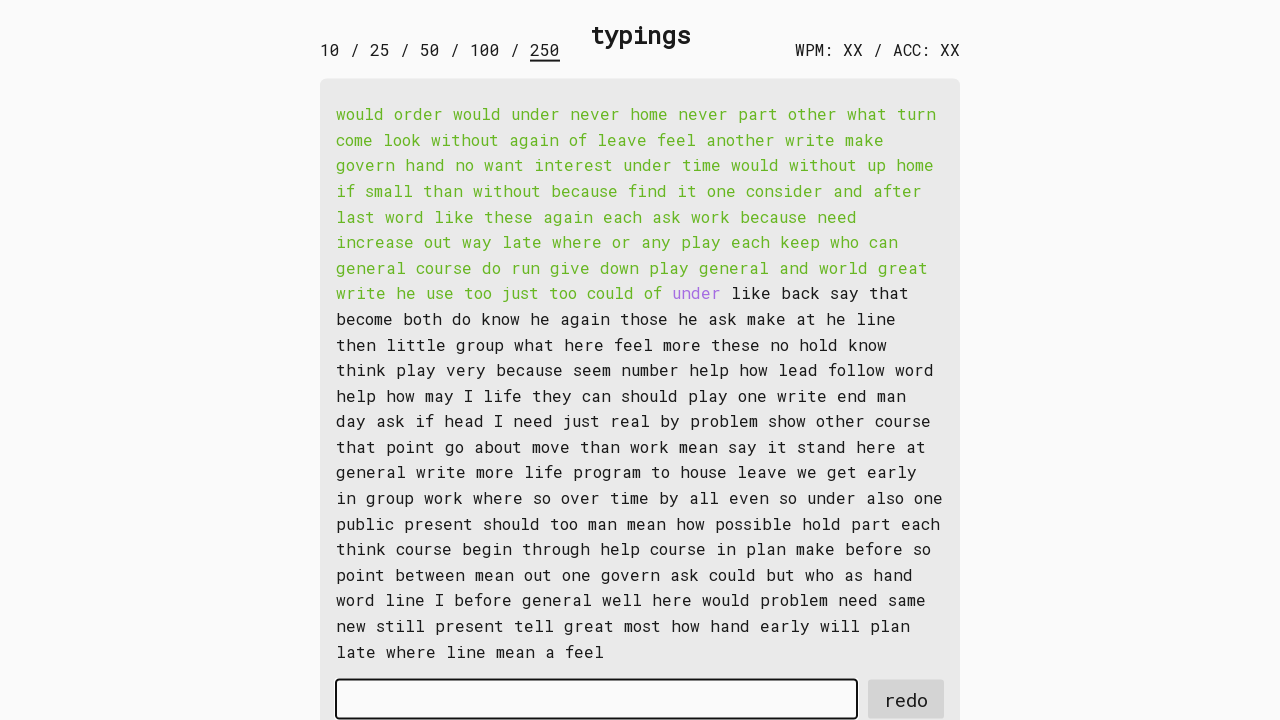

Typed word 85 into input field on #input-field
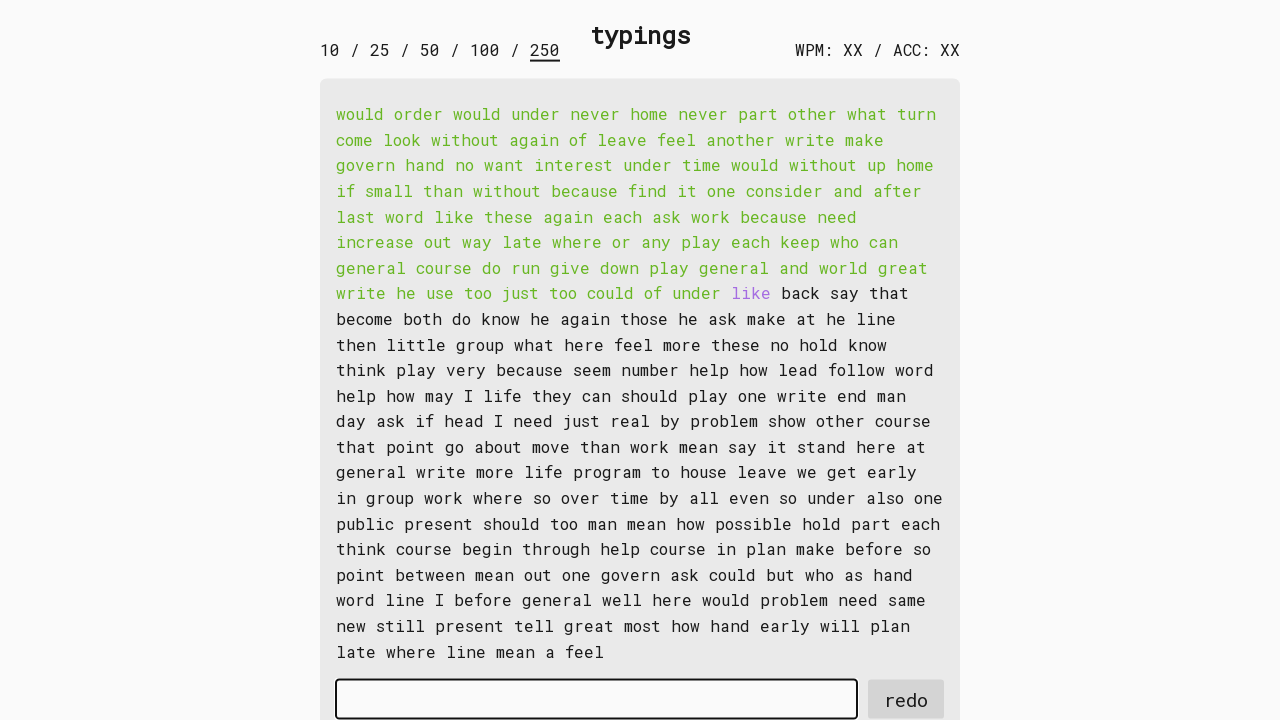

Retrieved word 86: 'like '
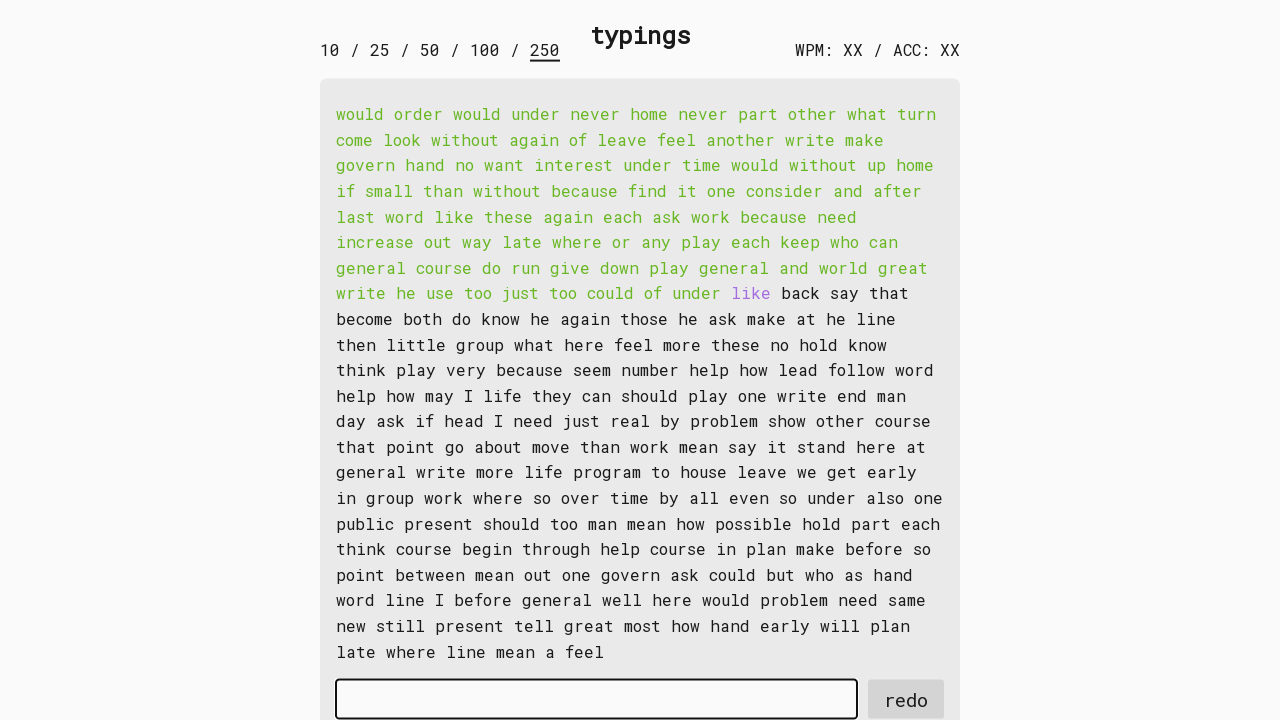

Typed word 86 into input field on #input-field
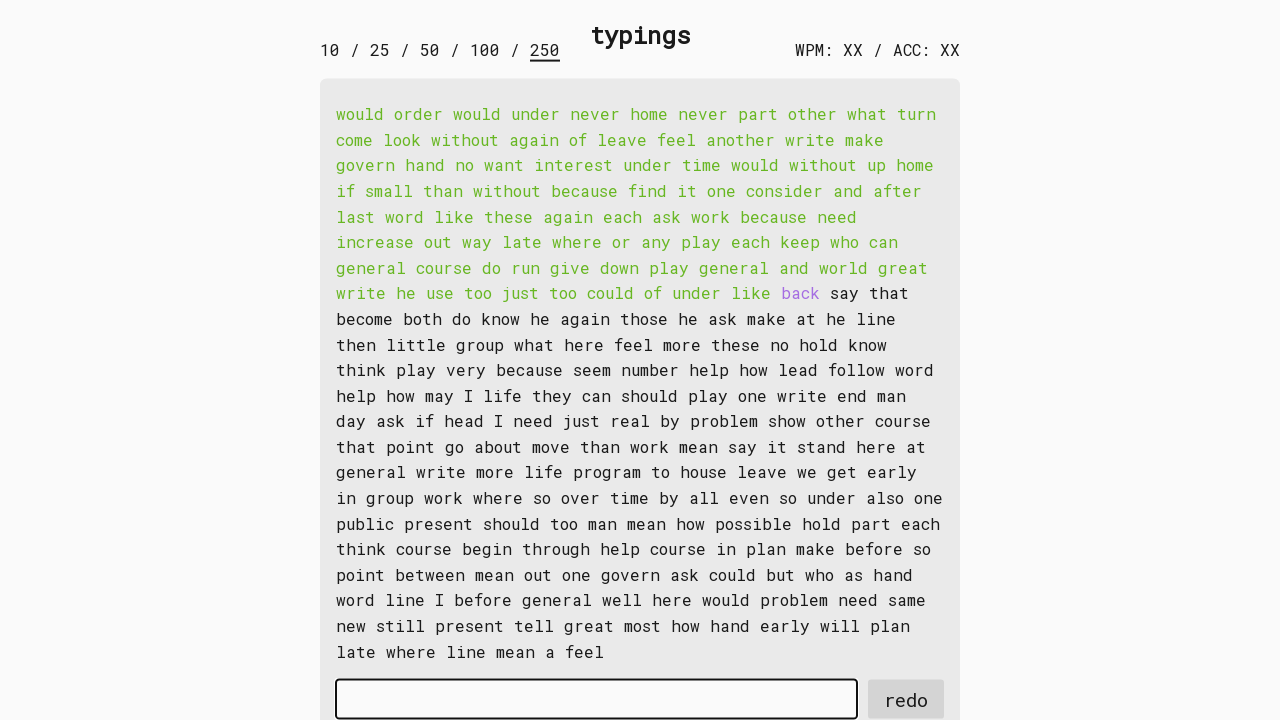

Retrieved word 87: 'back '
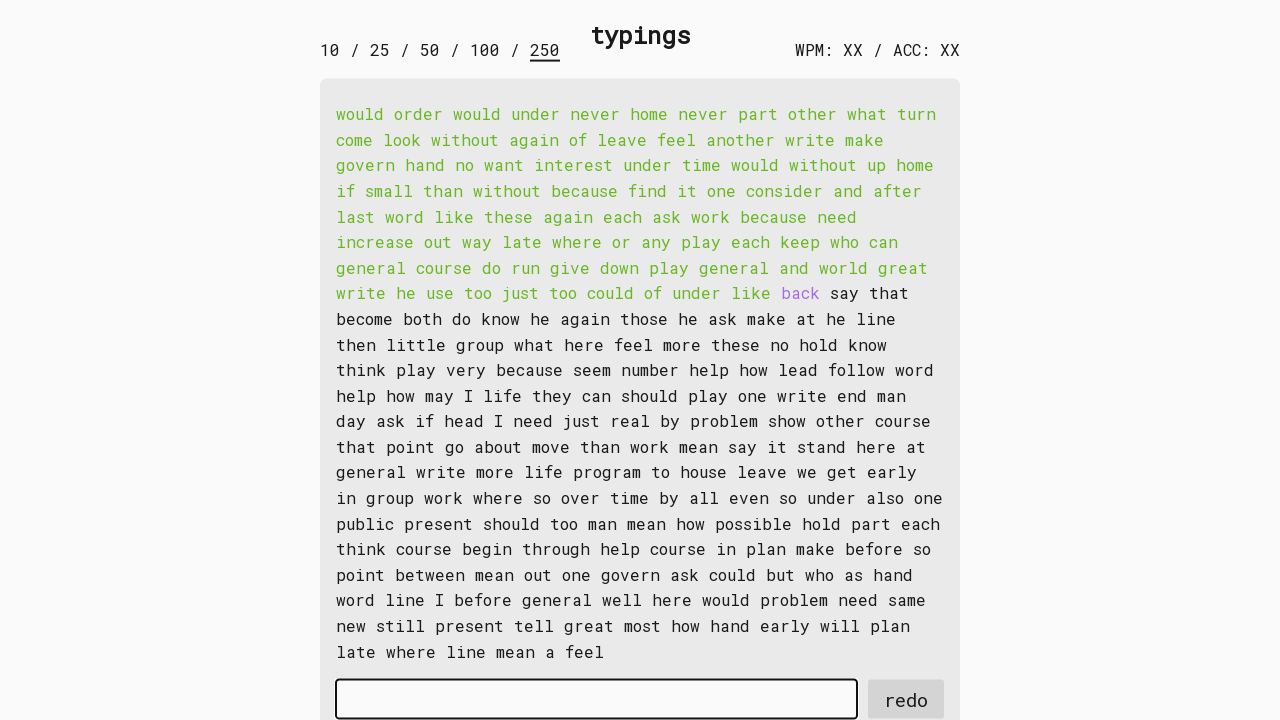

Typed word 87 into input field on #input-field
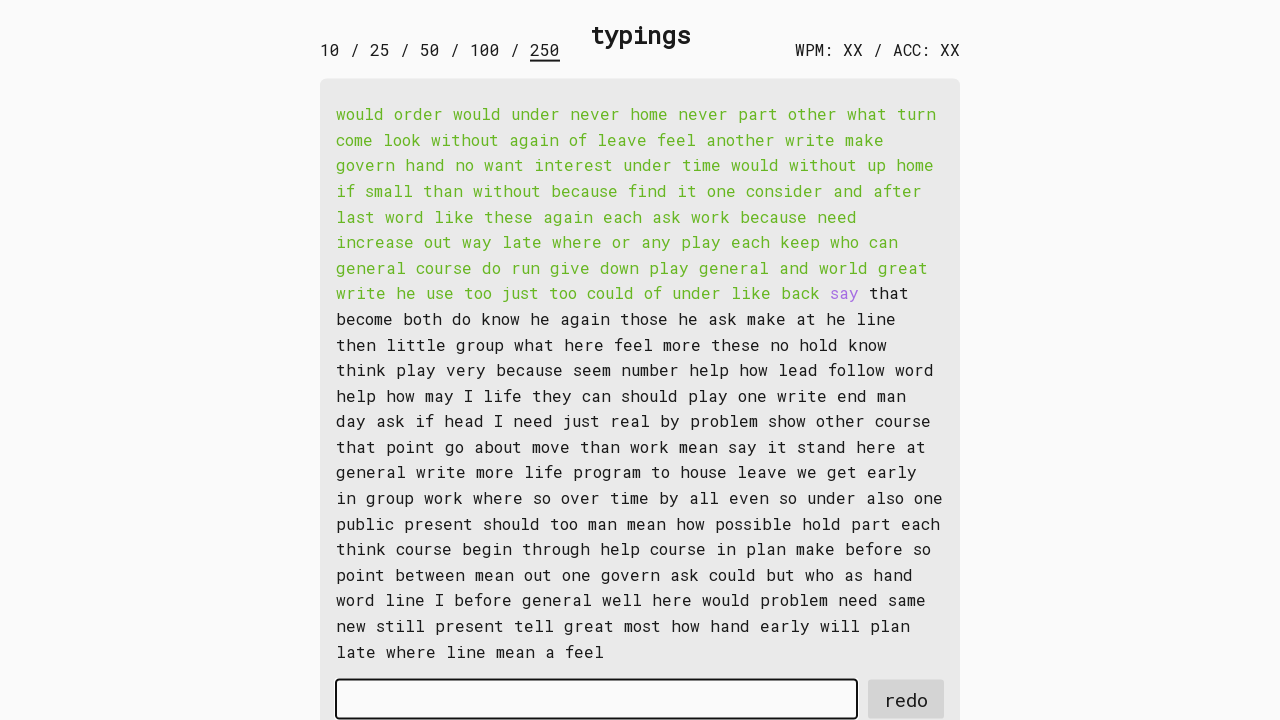

Retrieved word 88: 'say '
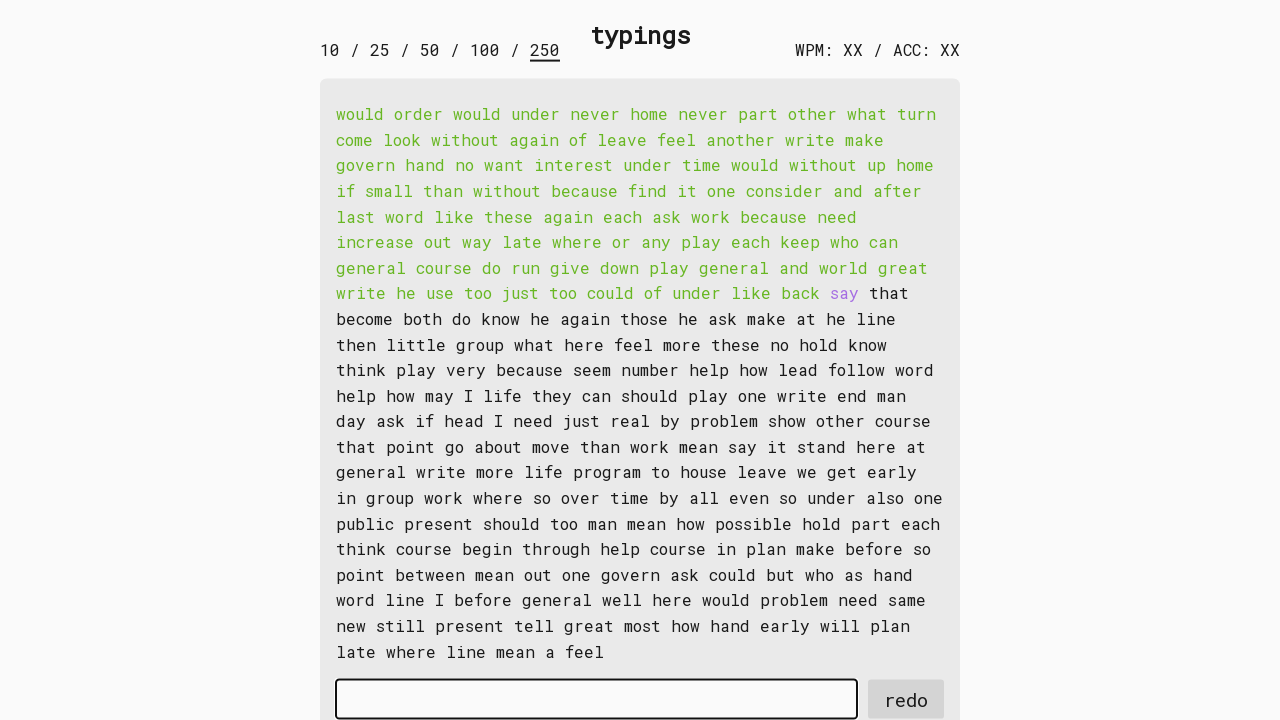

Typed word 88 into input field on #input-field
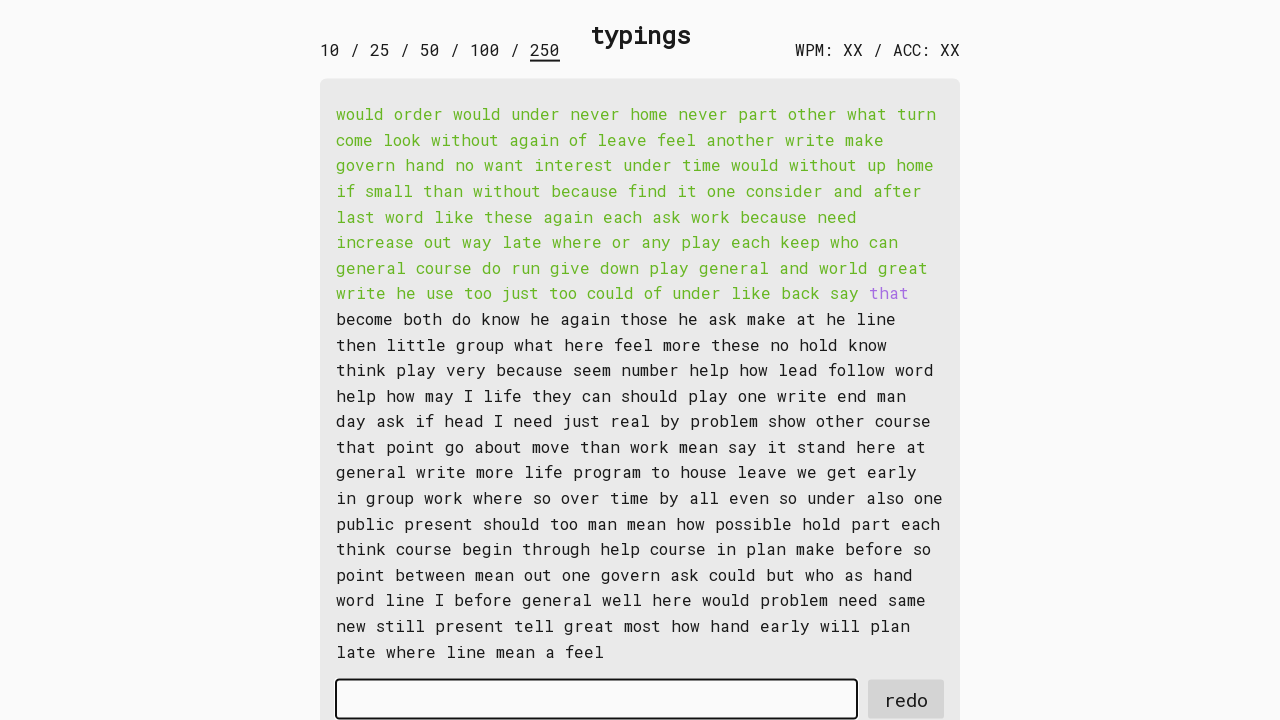

Retrieved word 89: 'that '
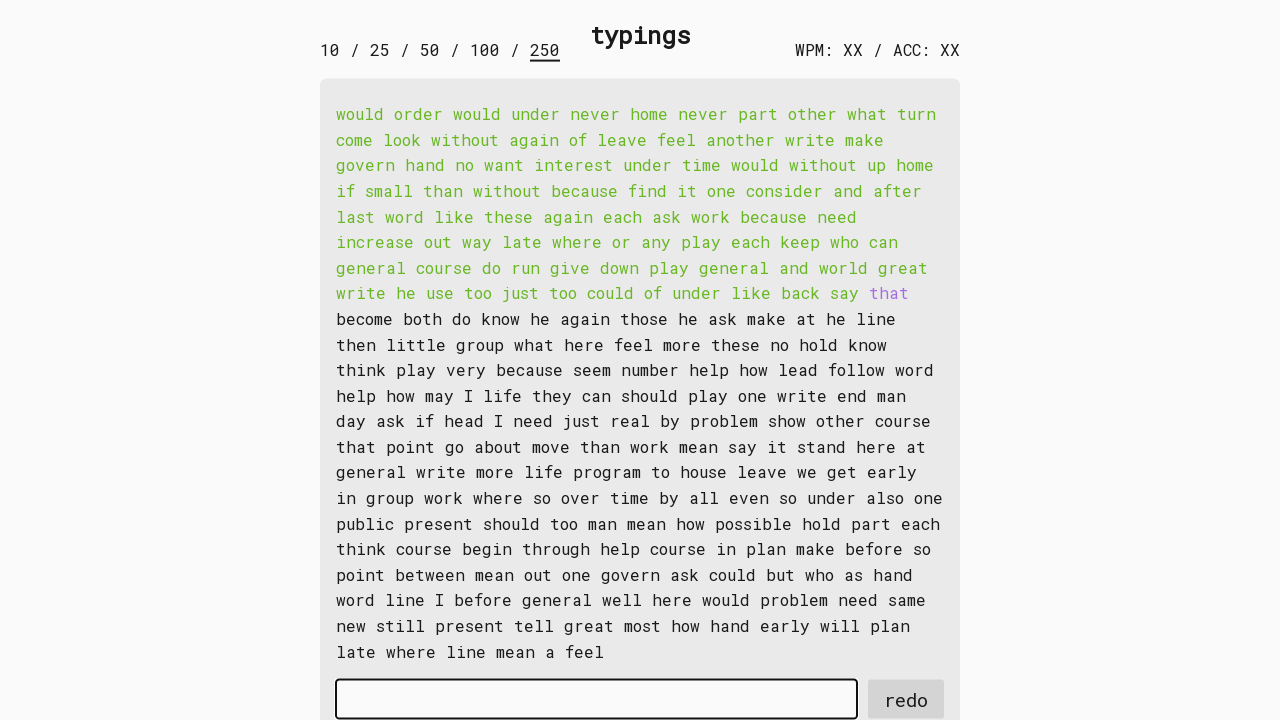

Typed word 89 into input field on #input-field
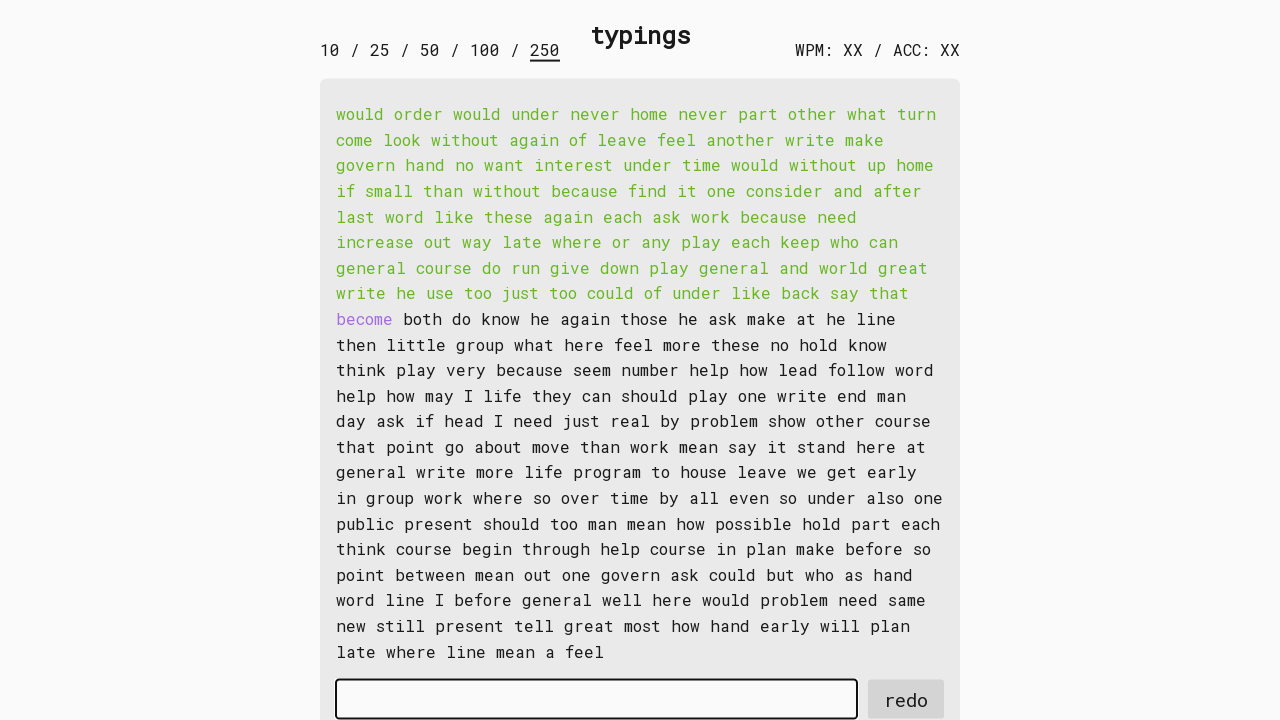

Retrieved word 90: 'become '
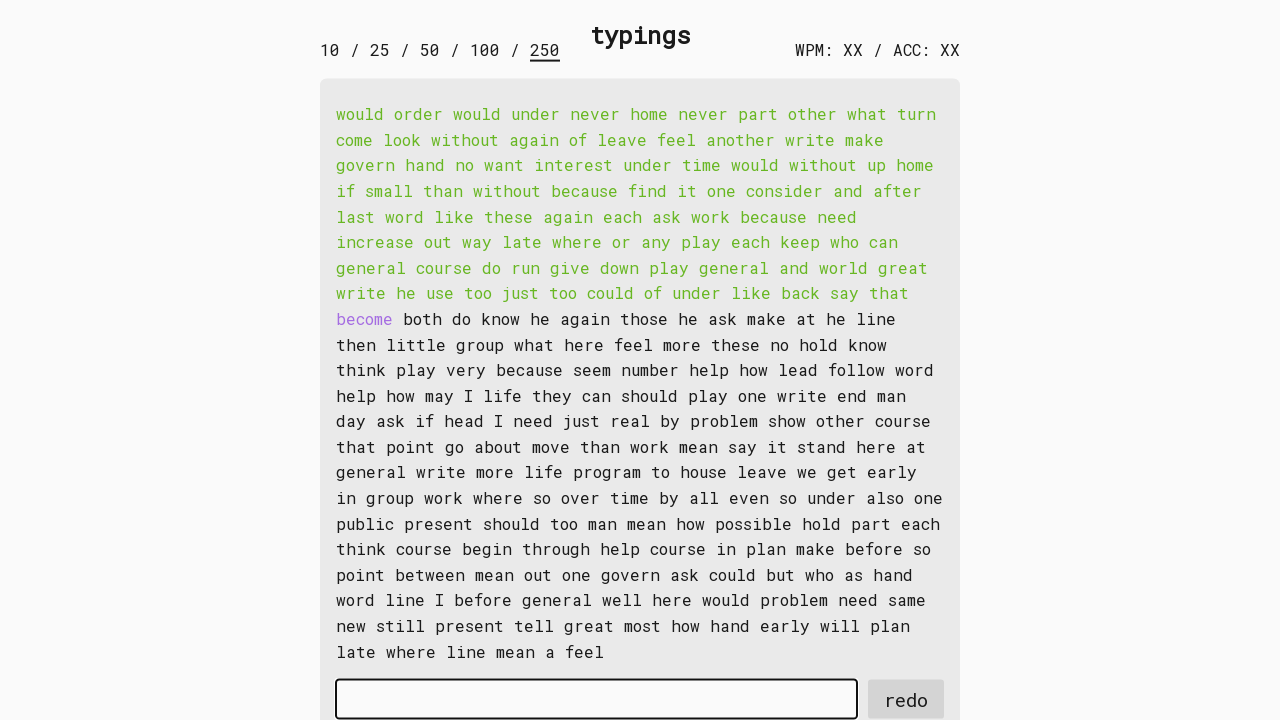

Typed word 90 into input field on #input-field
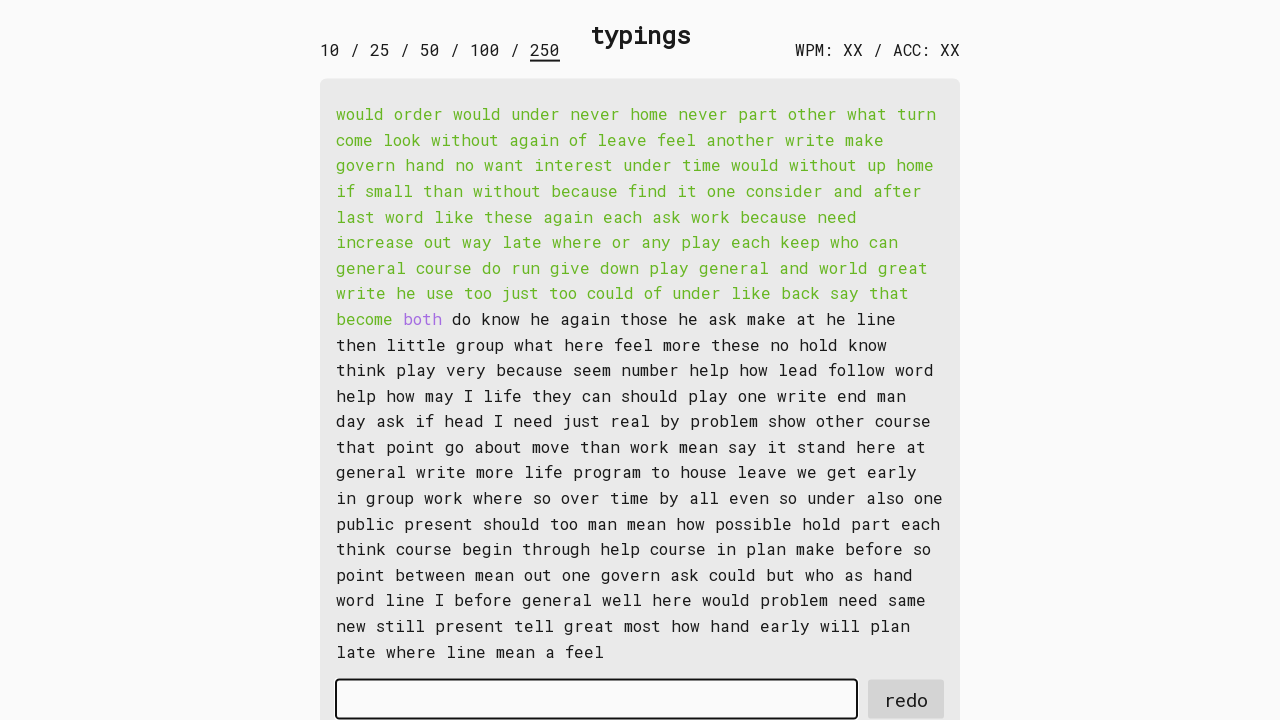

Retrieved word 91: 'both '
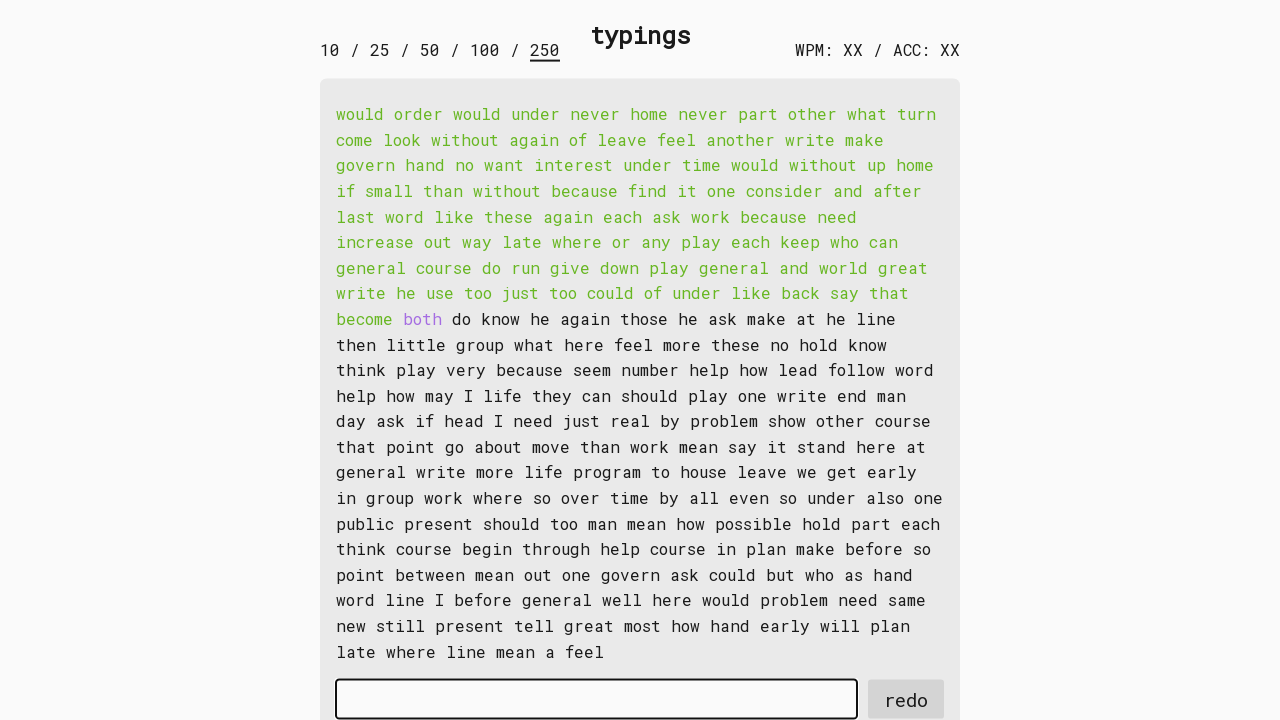

Typed word 91 into input field on #input-field
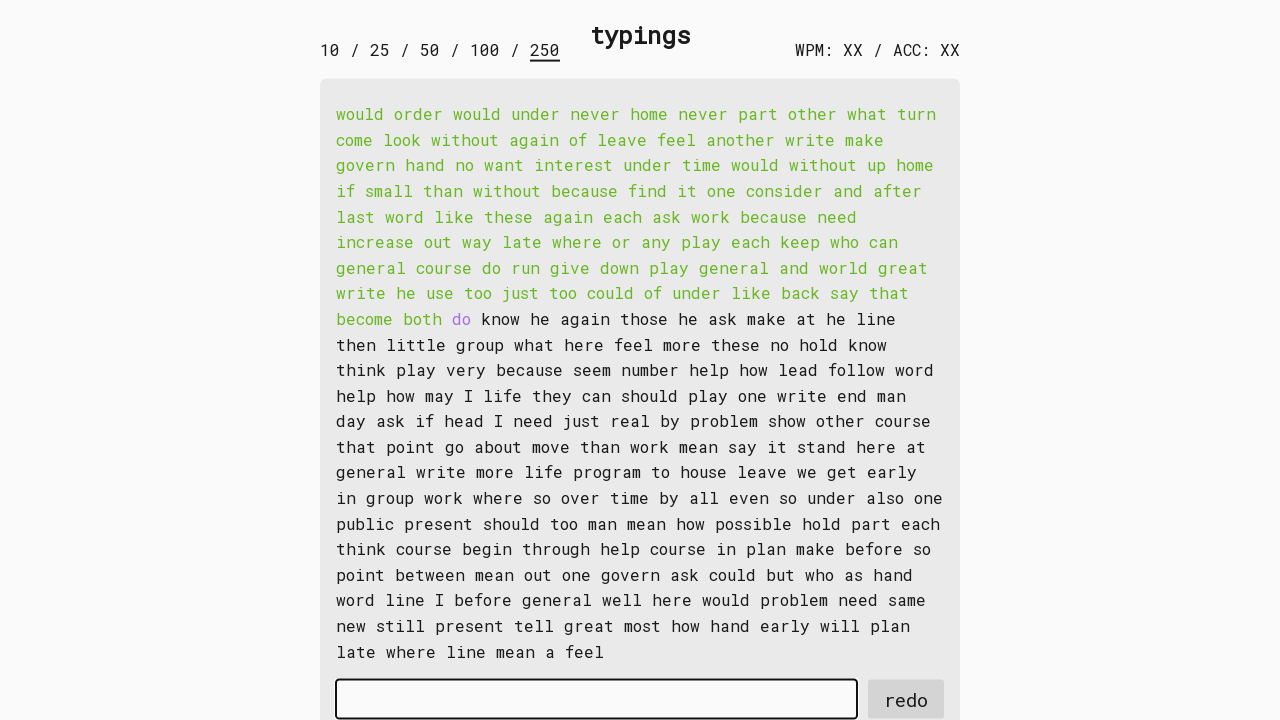

Retrieved word 92: 'do '
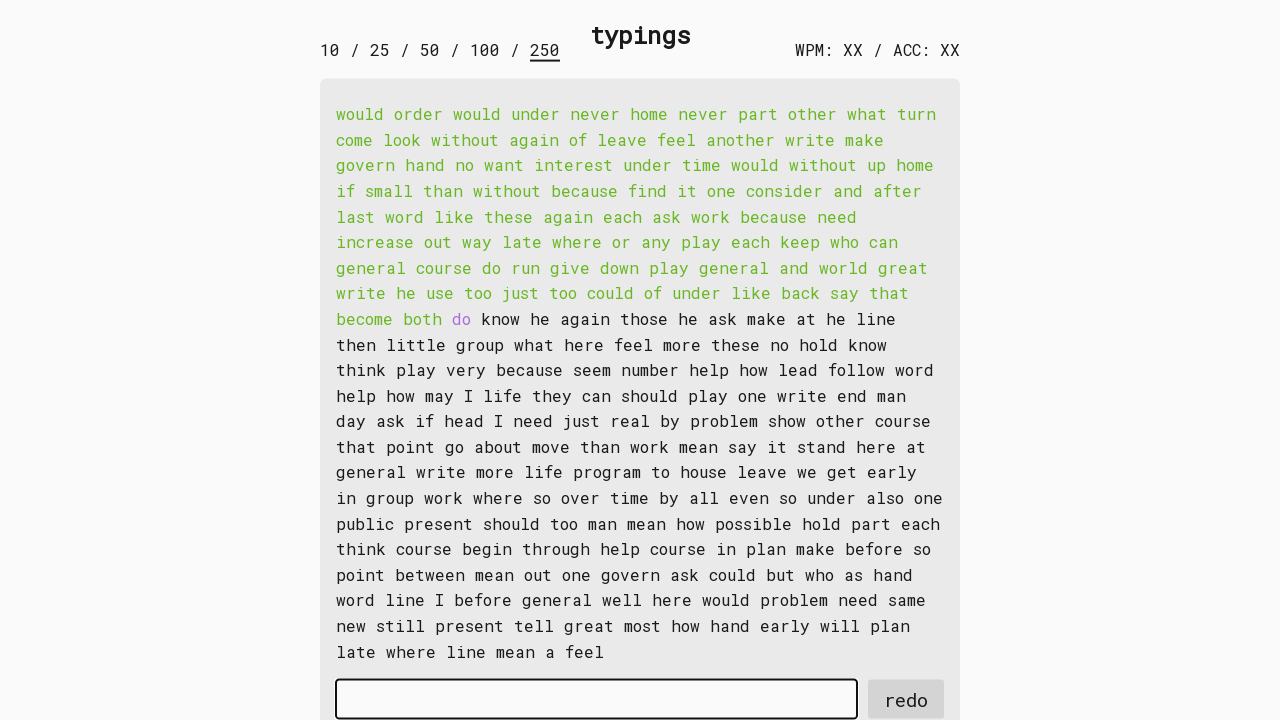

Typed word 92 into input field on #input-field
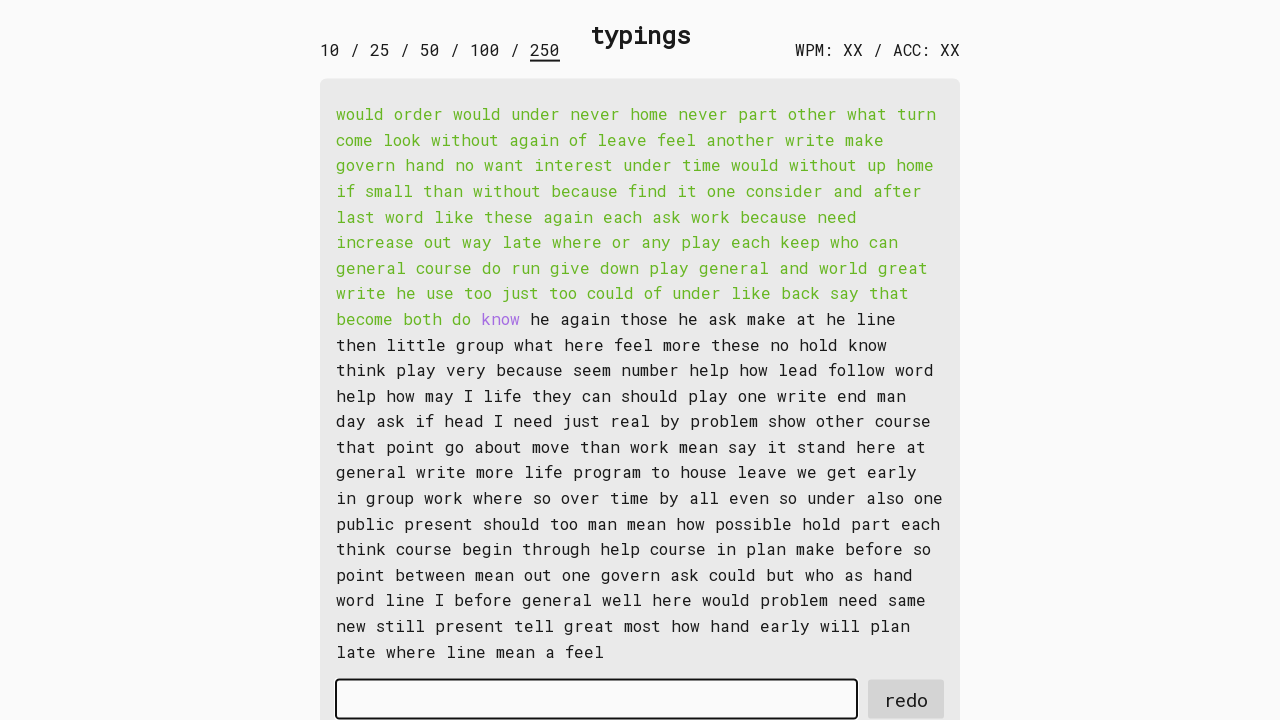

Retrieved word 93: 'know '
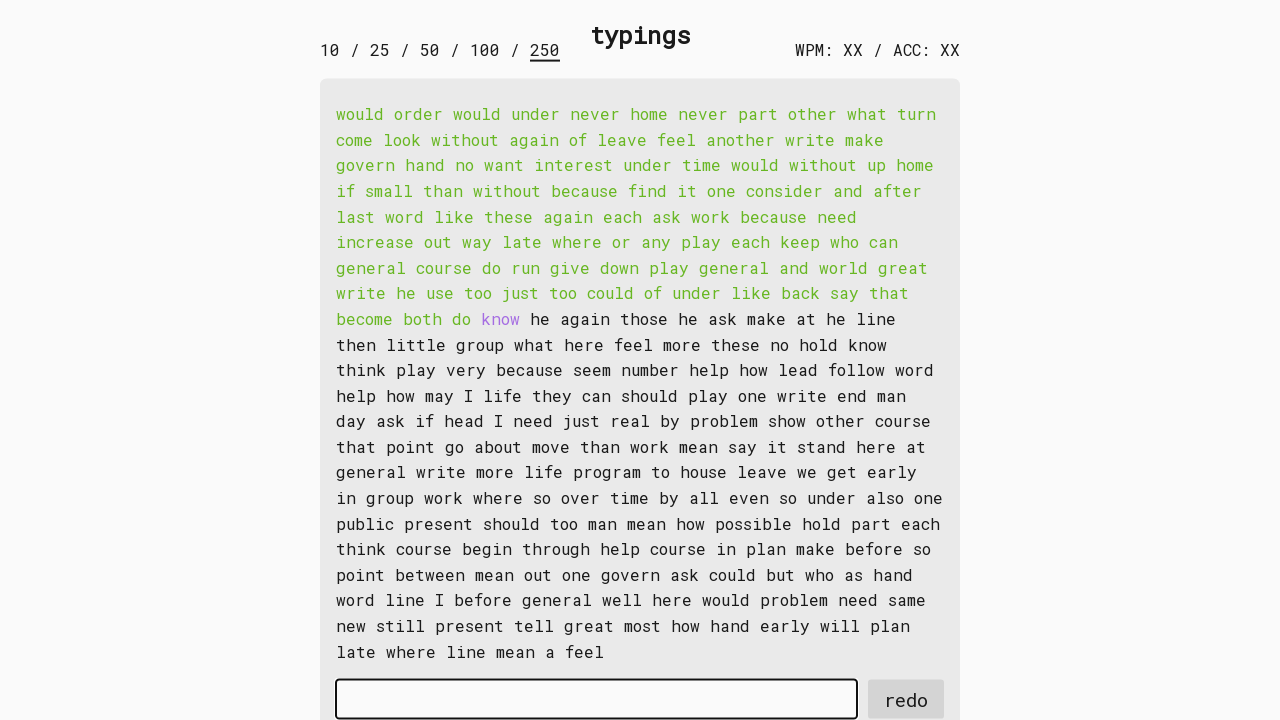

Typed word 93 into input field on #input-field
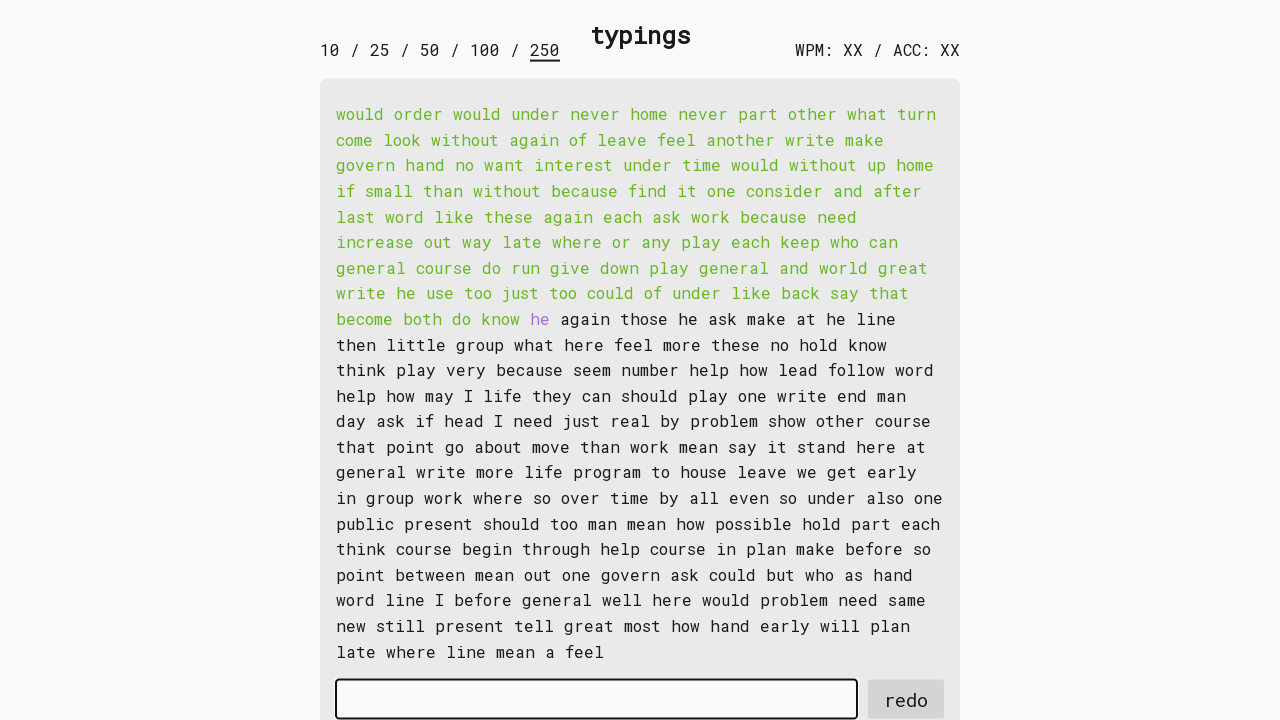

Retrieved word 94: 'he '
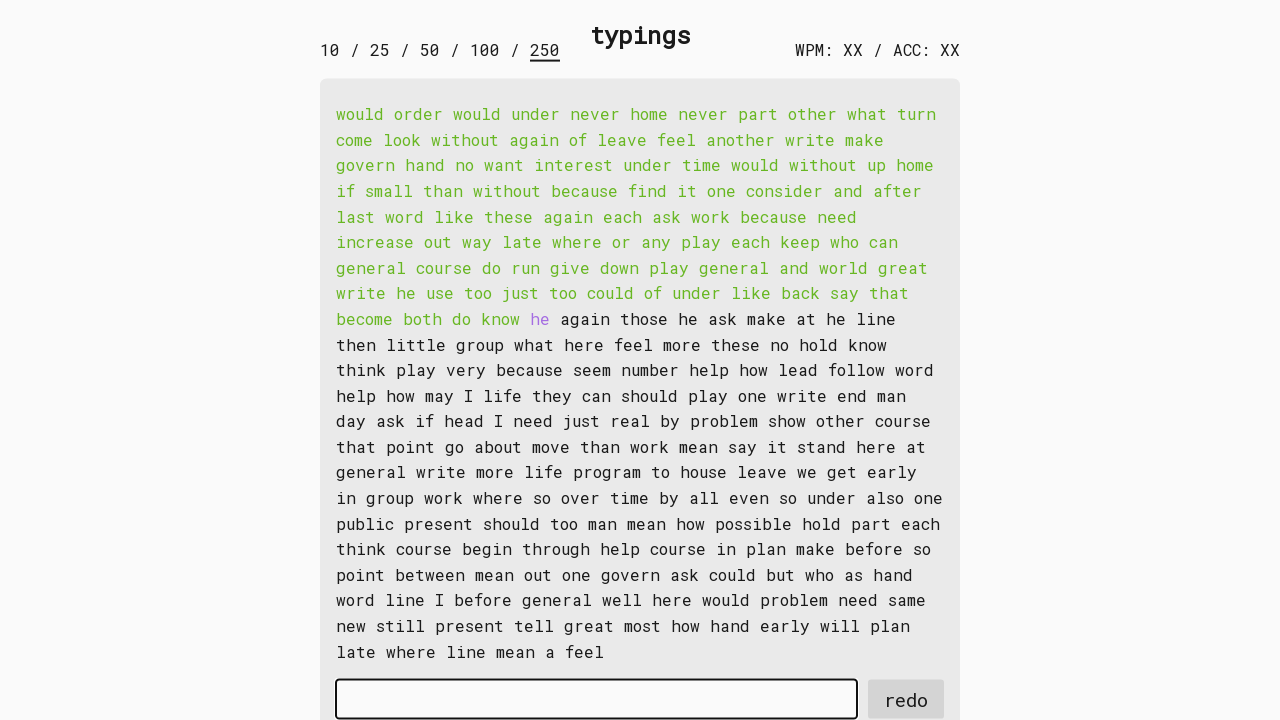

Typed word 94 into input field on #input-field
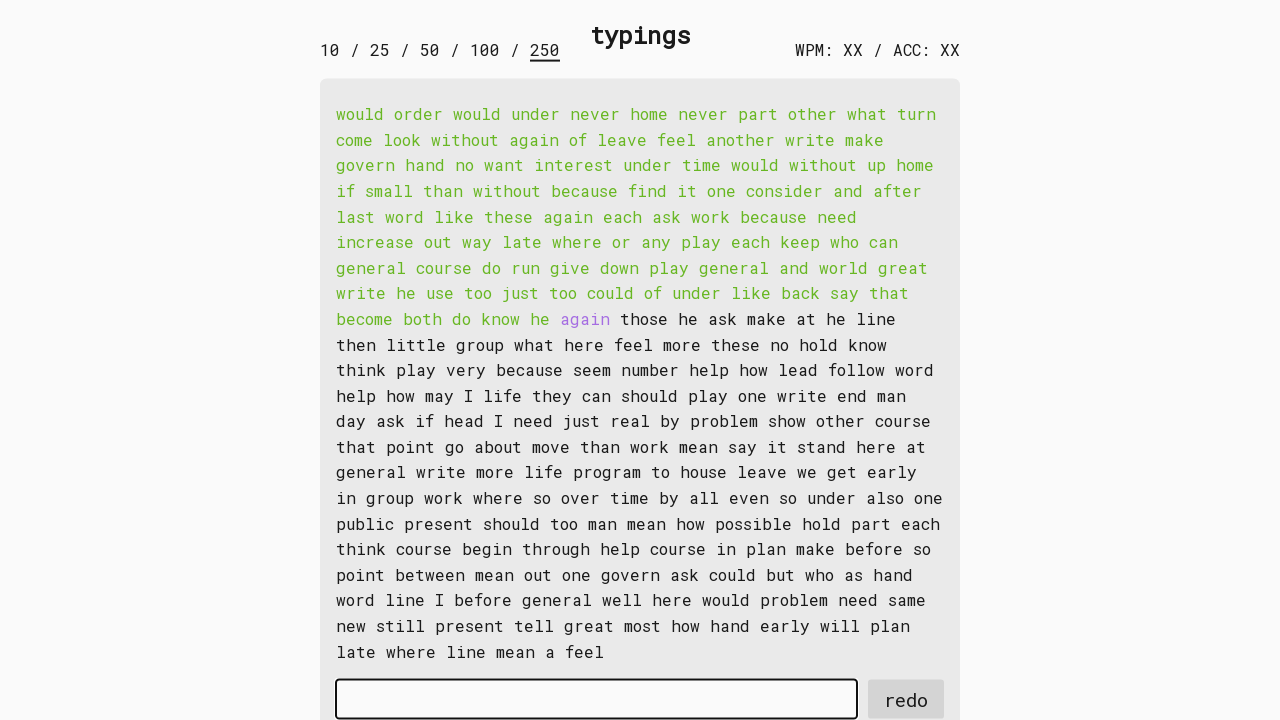

Retrieved word 95: 'again '
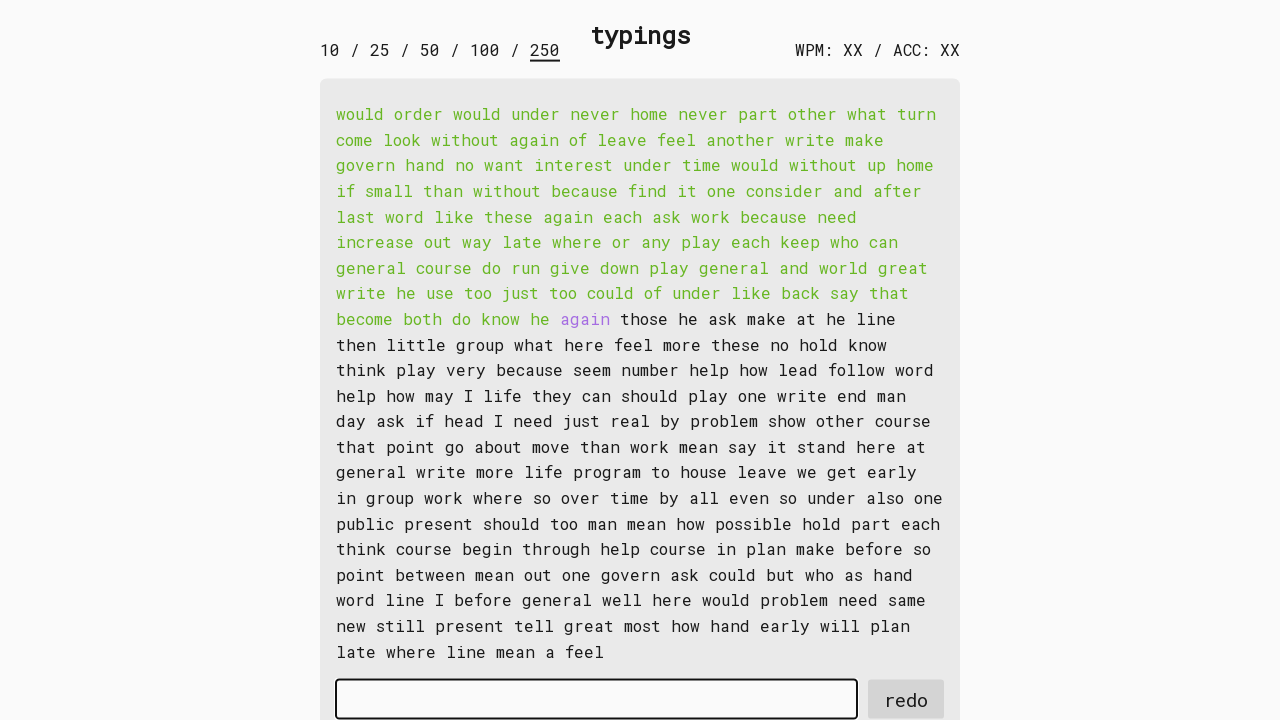

Typed word 95 into input field on #input-field
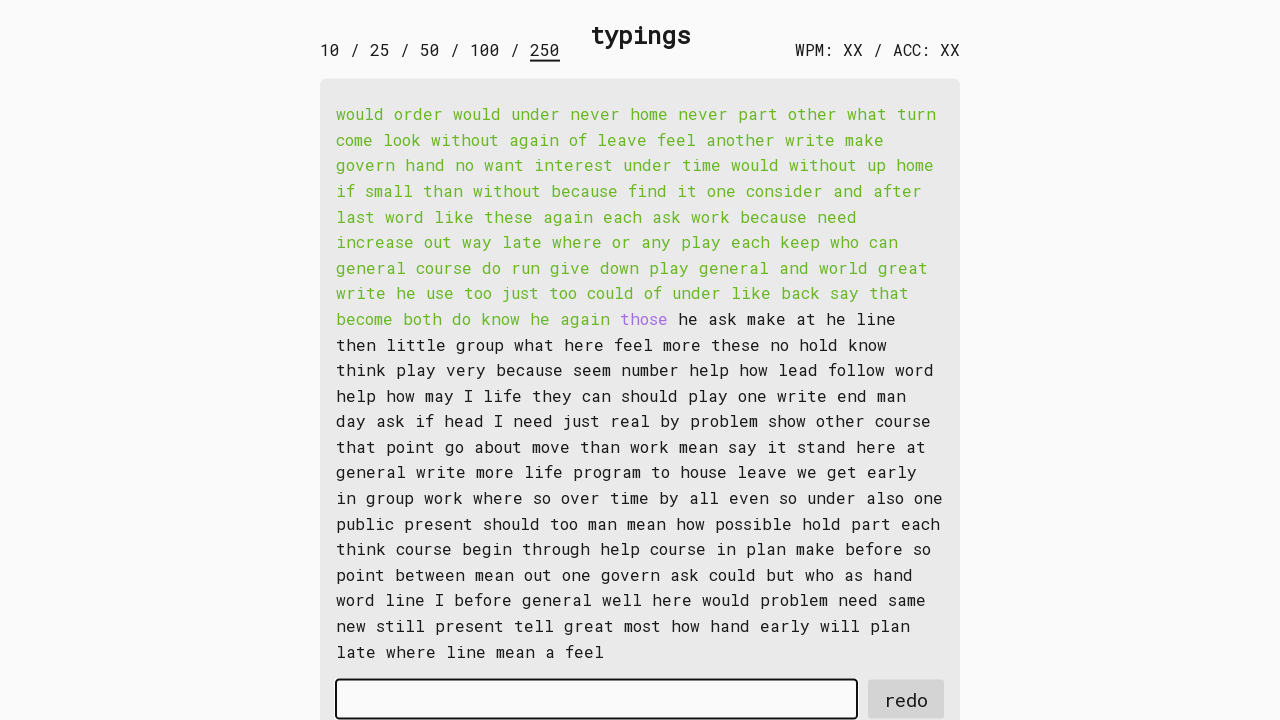

Retrieved word 96: 'those '
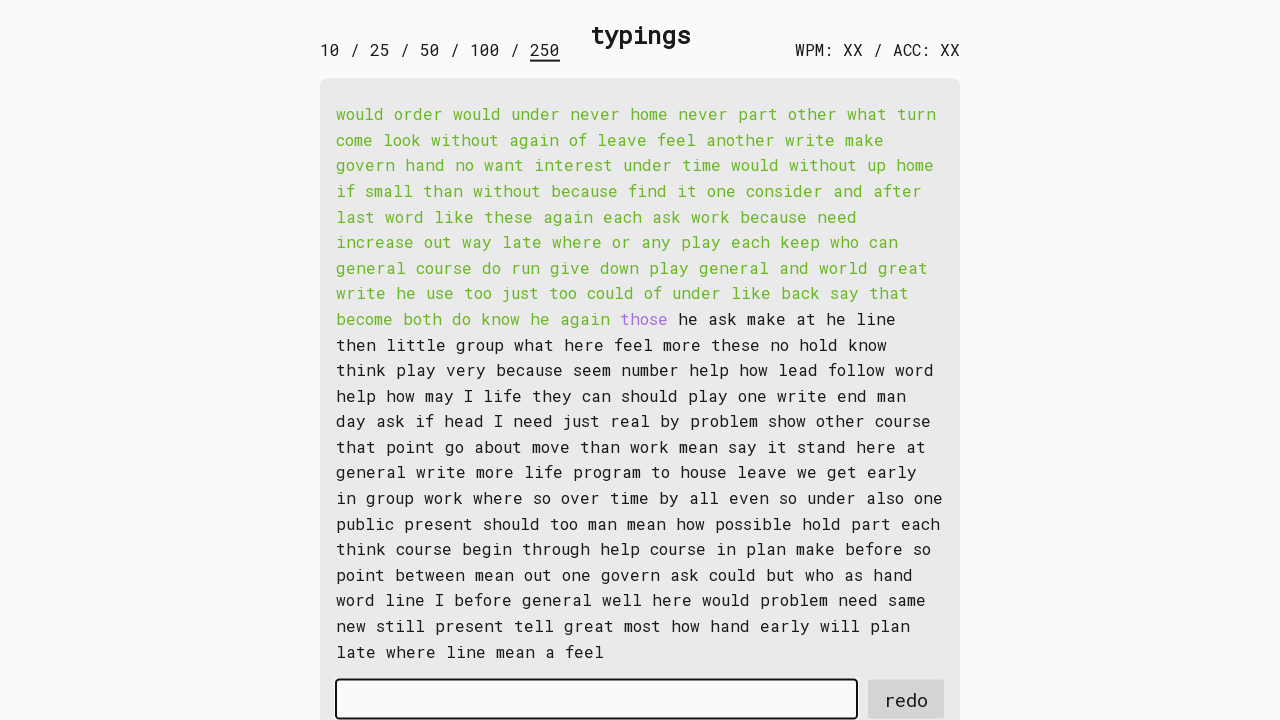

Typed word 96 into input field on #input-field
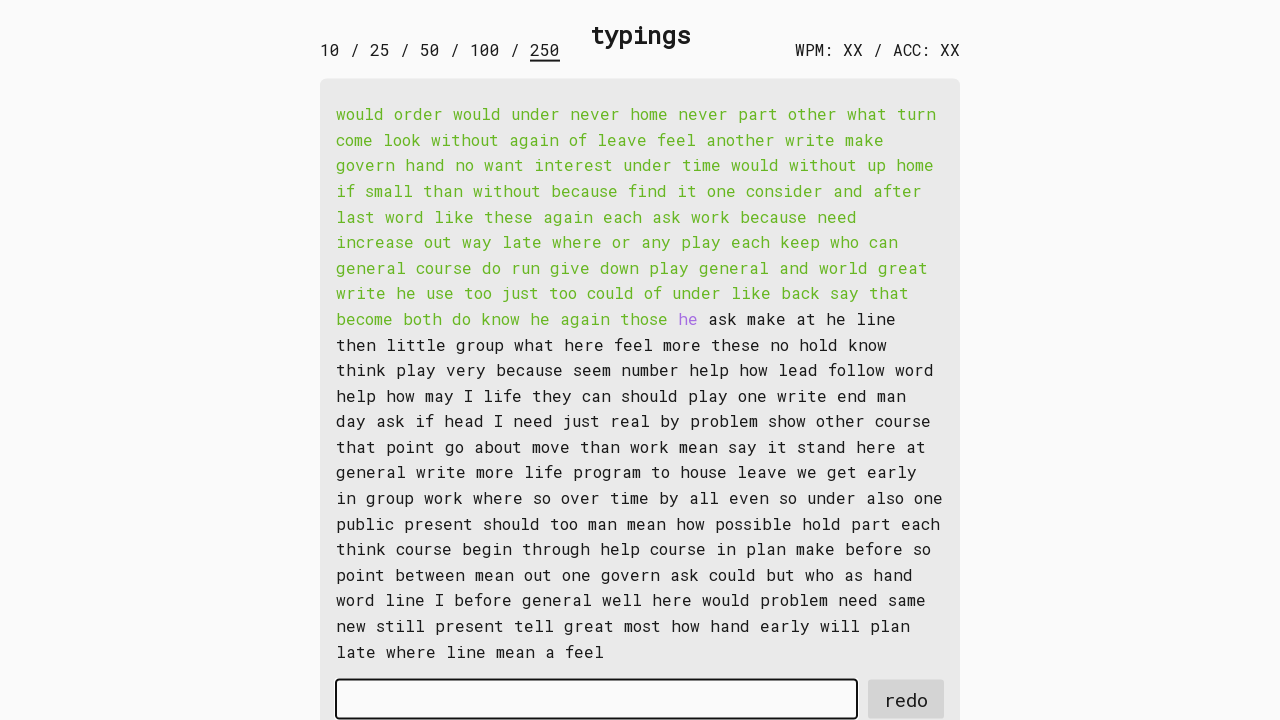

Retrieved word 97: 'he '
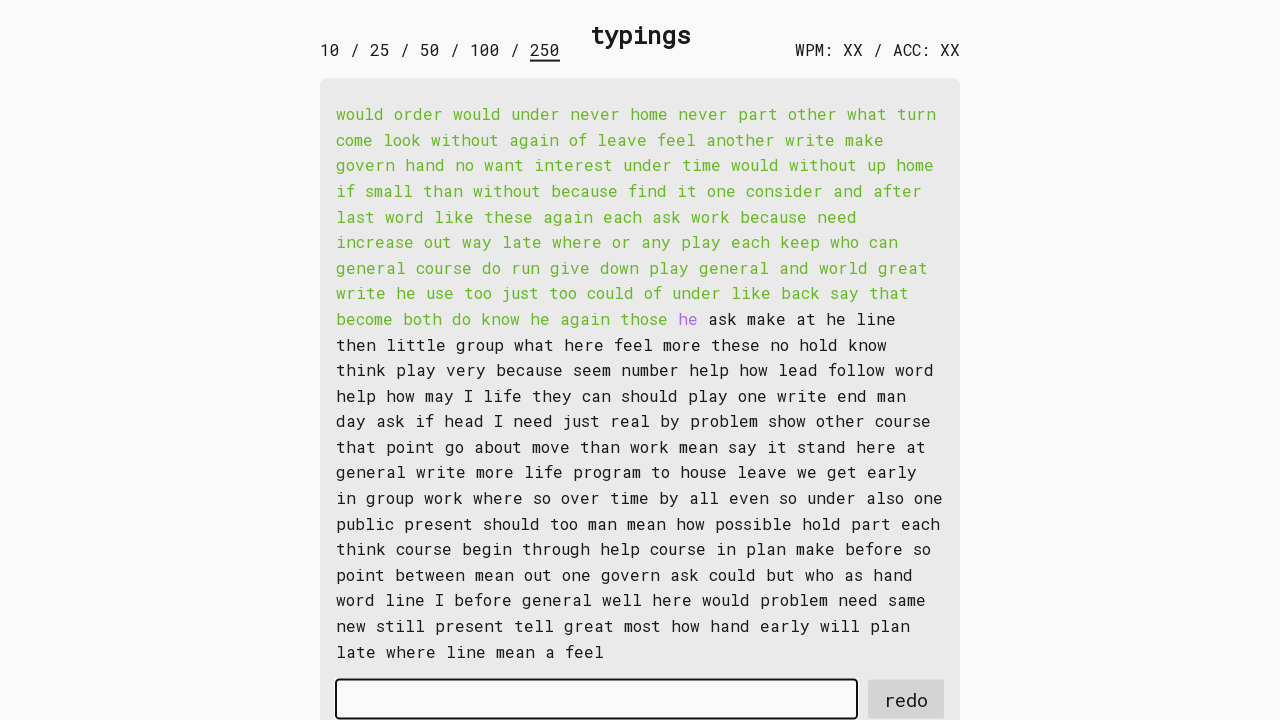

Typed word 97 into input field on #input-field
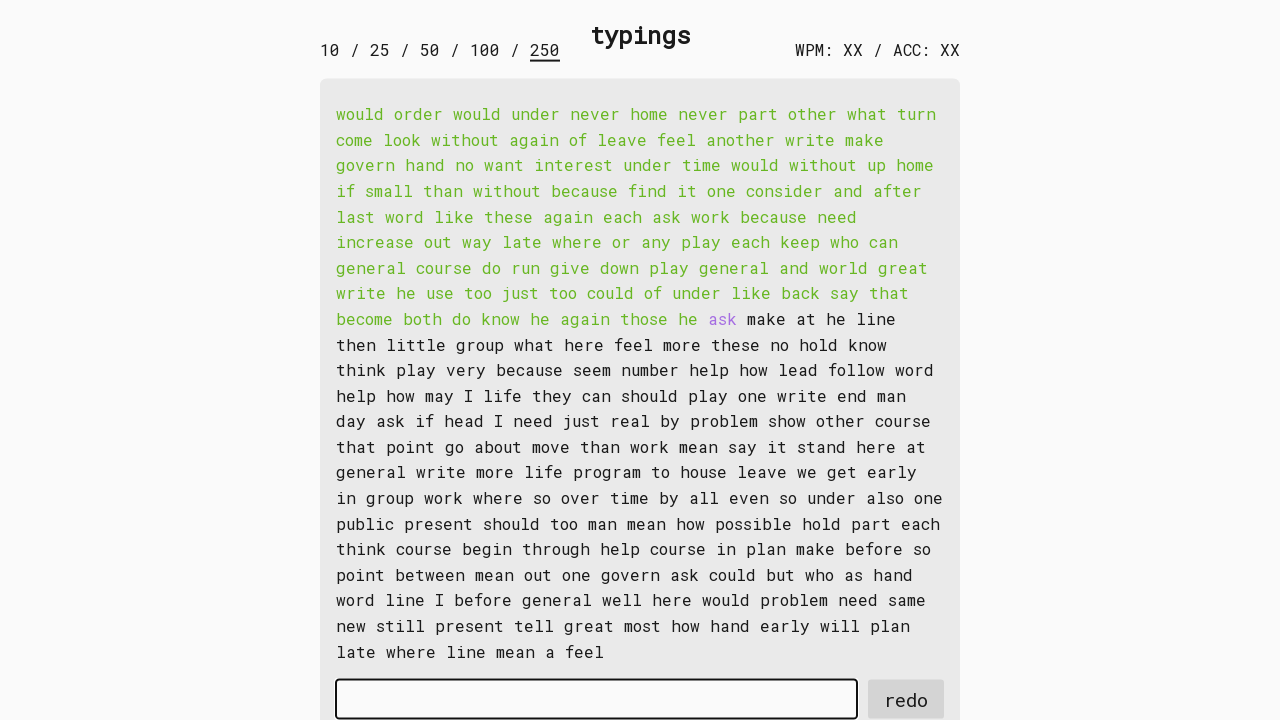

Retrieved word 98: 'ask '
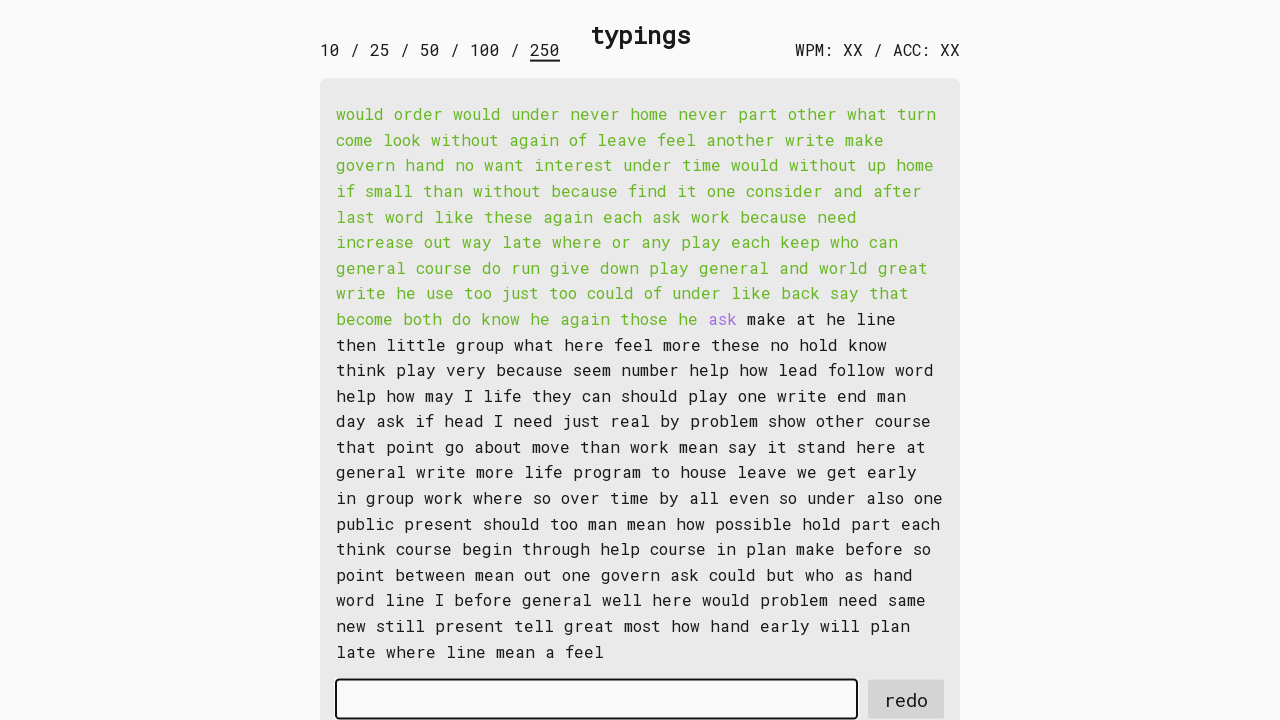

Typed word 98 into input field on #input-field
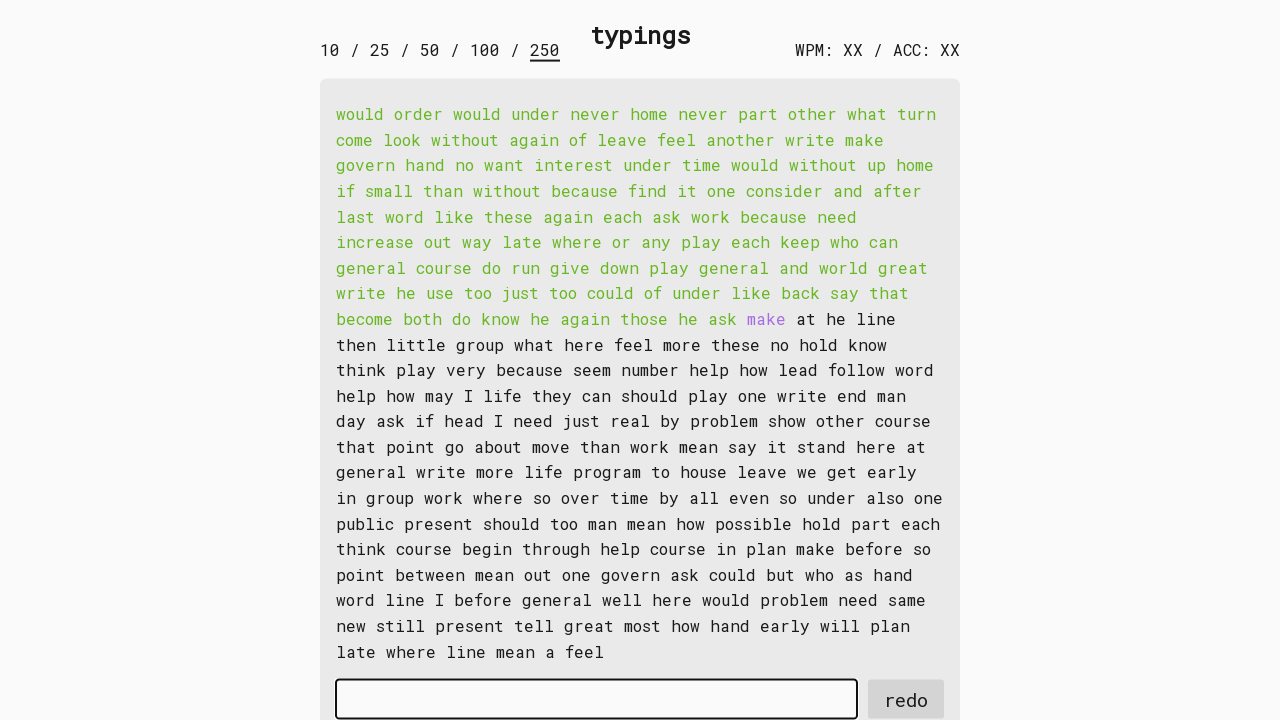

Retrieved word 99: 'make '
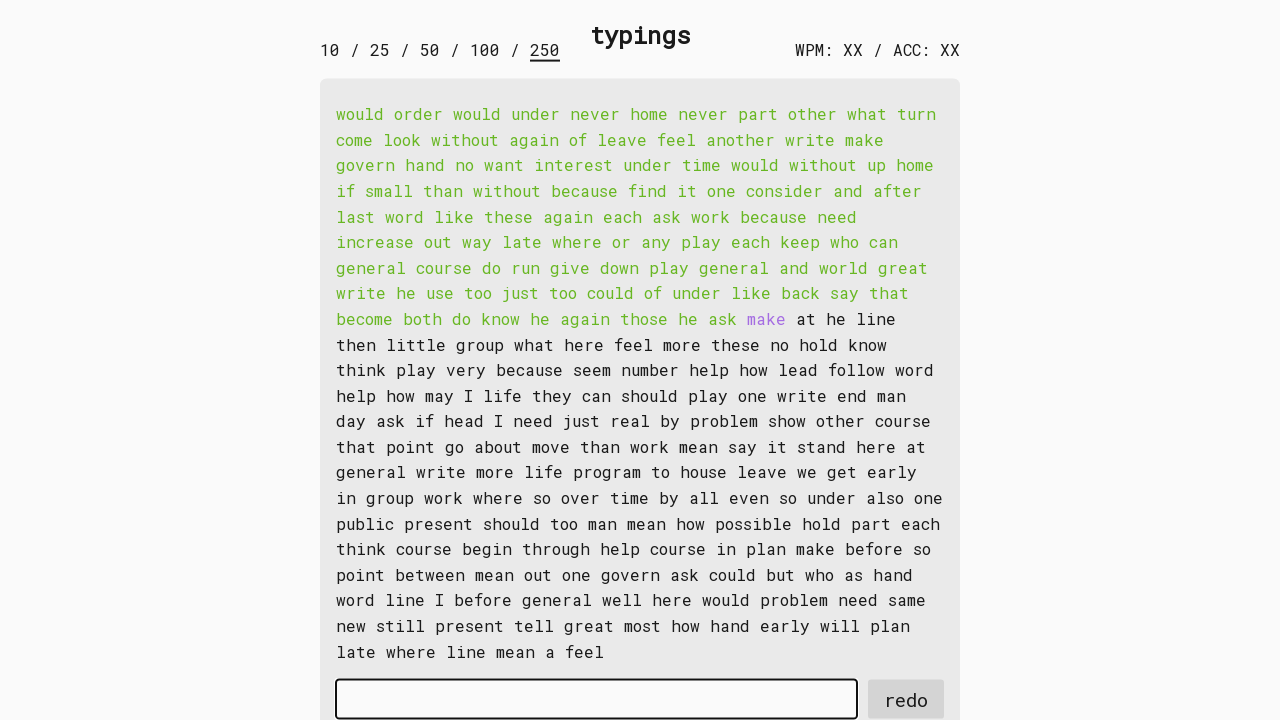

Typed word 99 into input field on #input-field
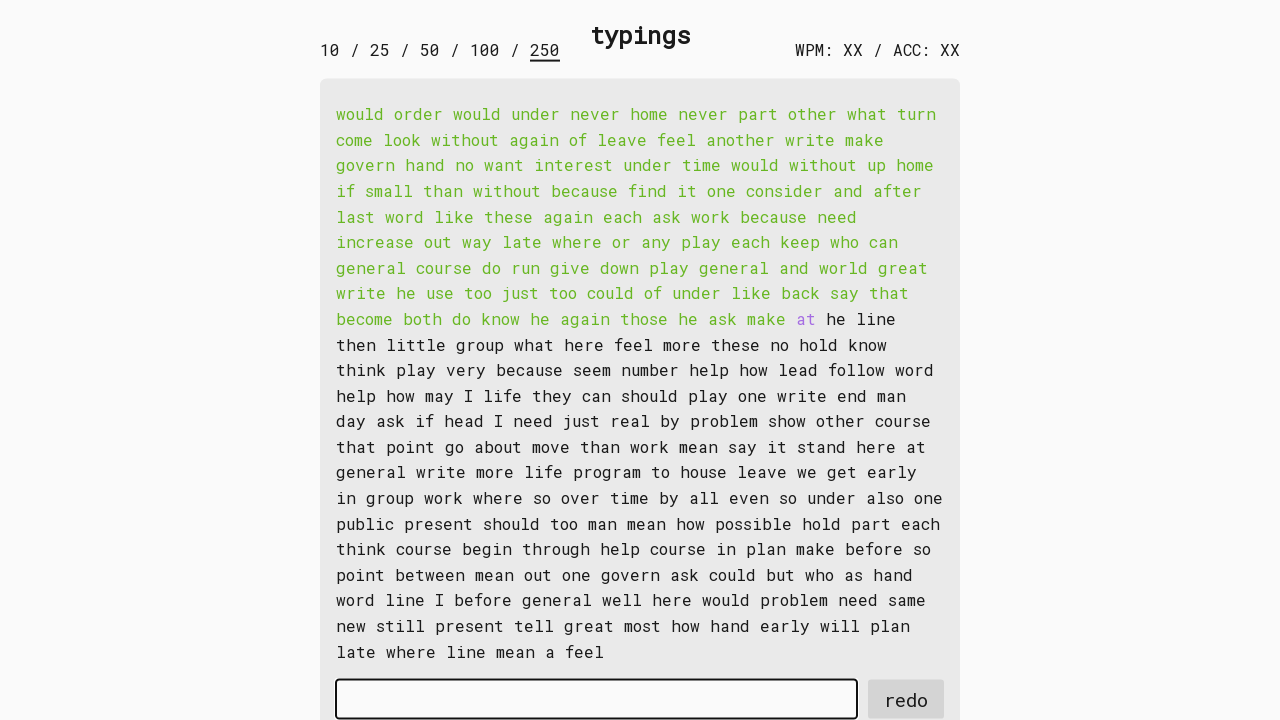

Retrieved word 100: 'at '
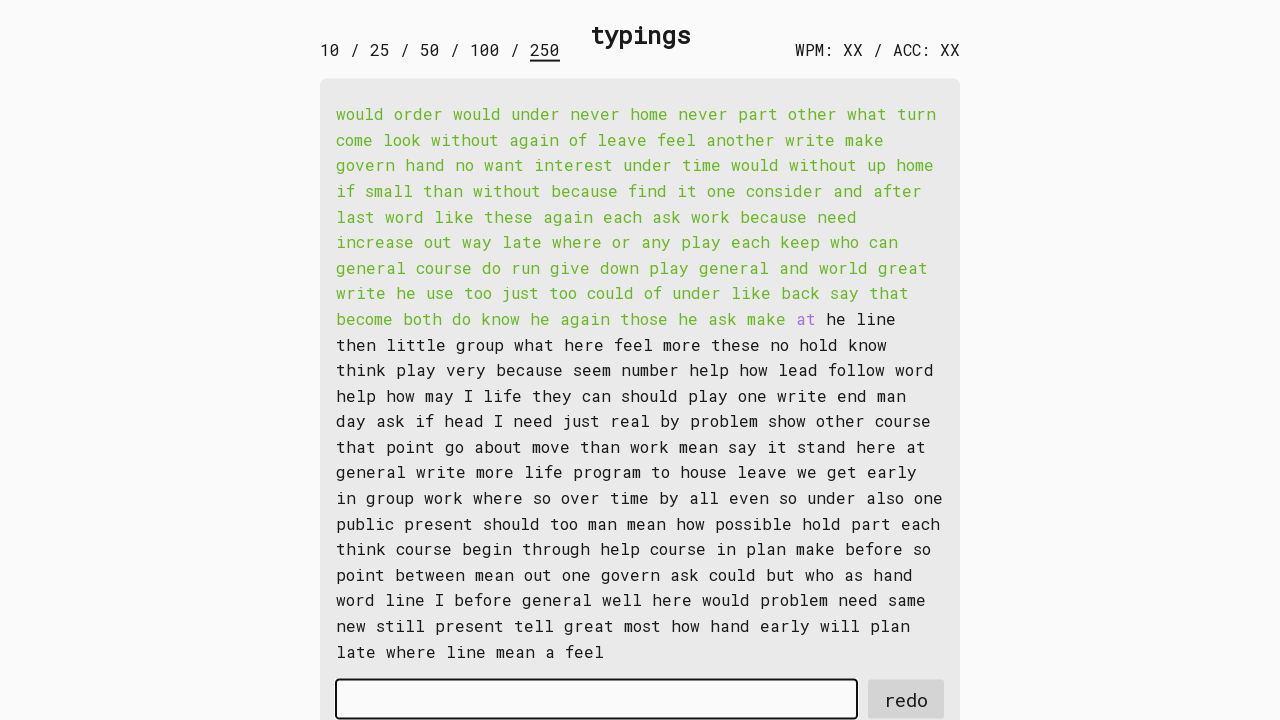

Typed word 100 into input field on #input-field
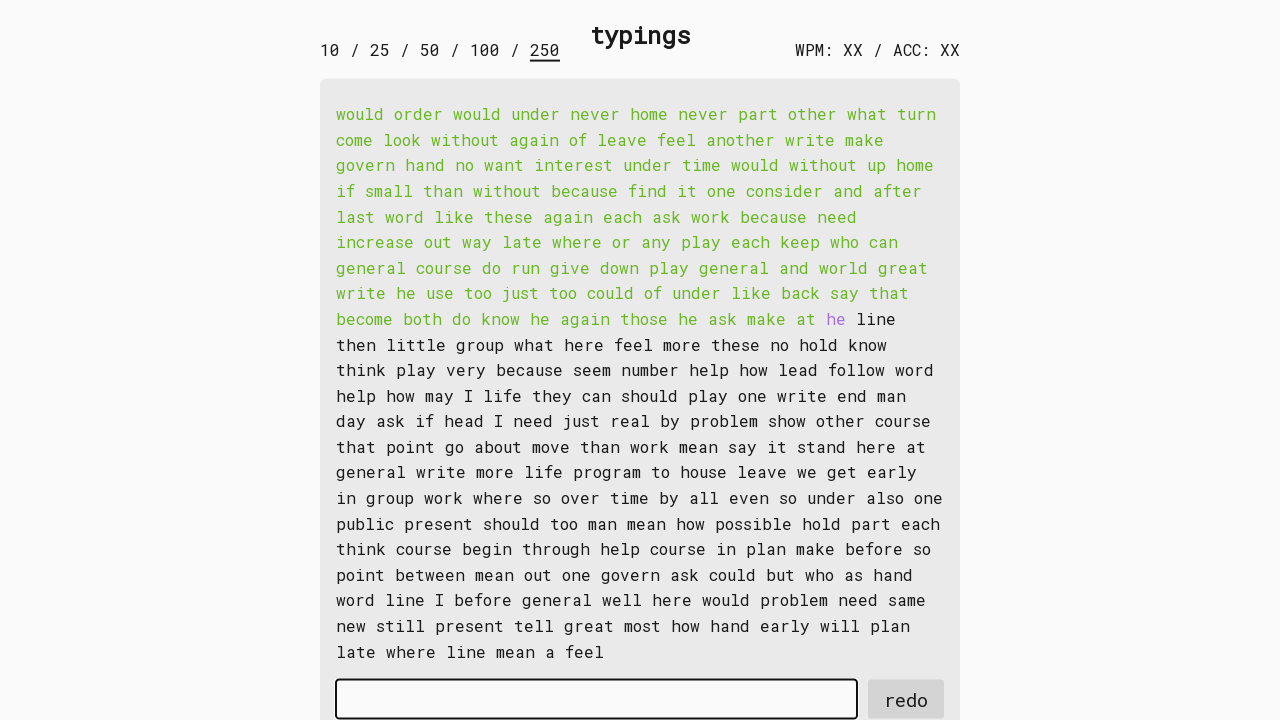

Retrieved word 101: 'he '
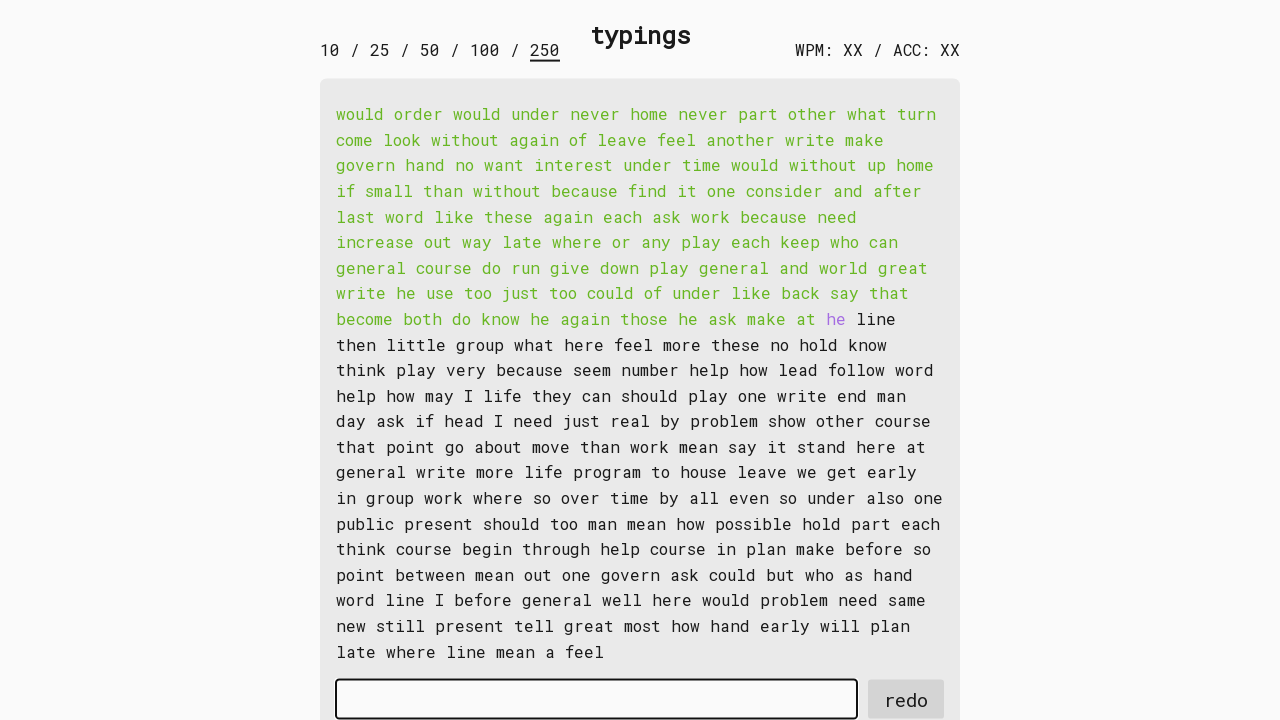

Typed word 101 into input field on #input-field
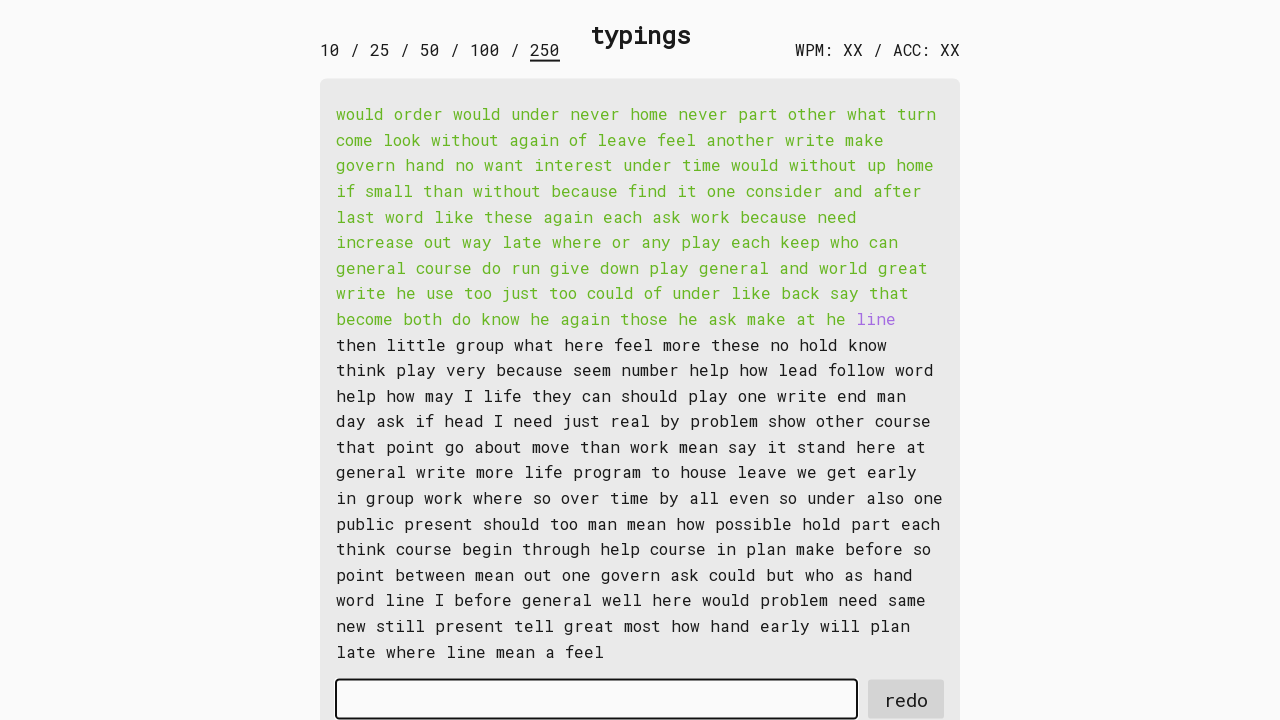

Retrieved word 102: 'line '
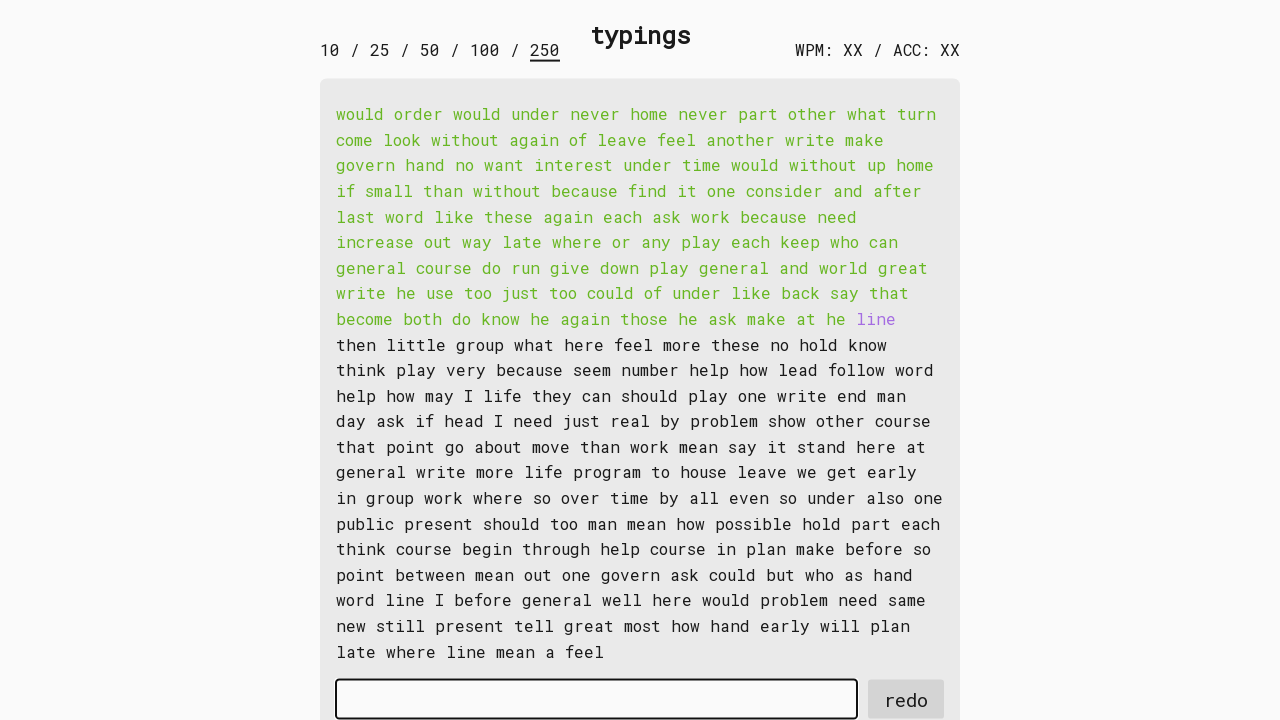

Typed word 102 into input field on #input-field
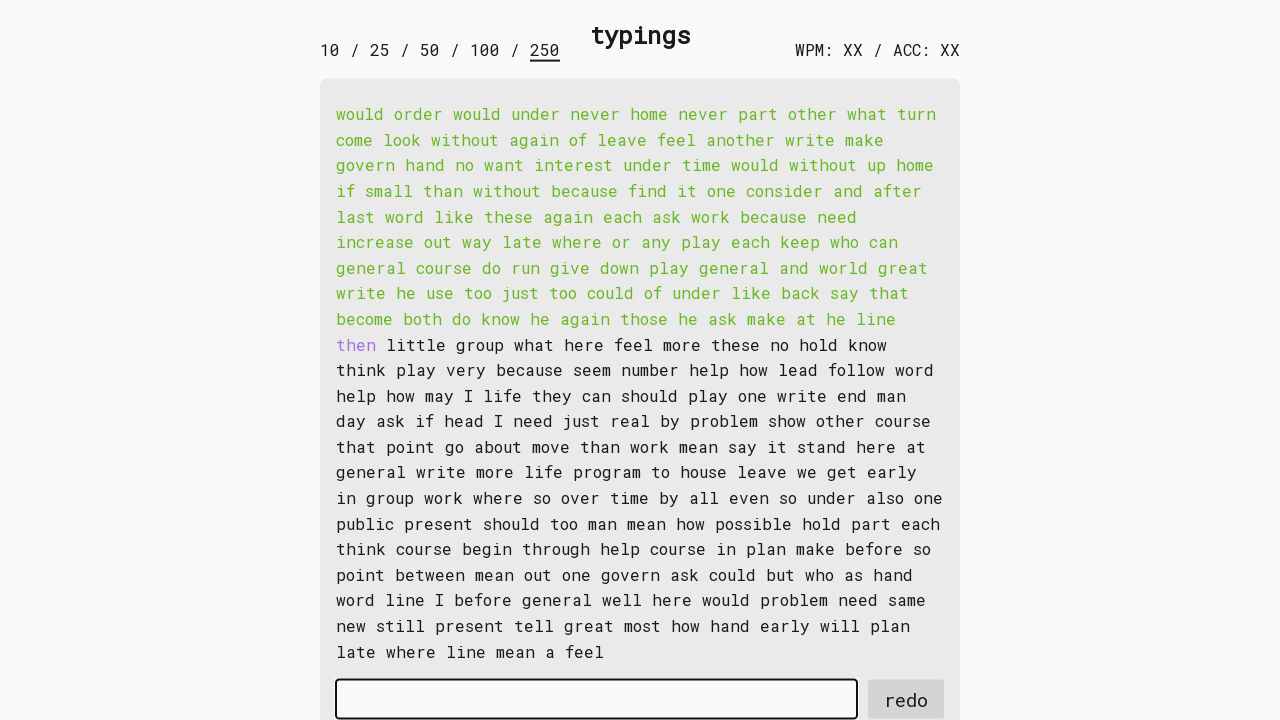

Retrieved word 103: 'then '
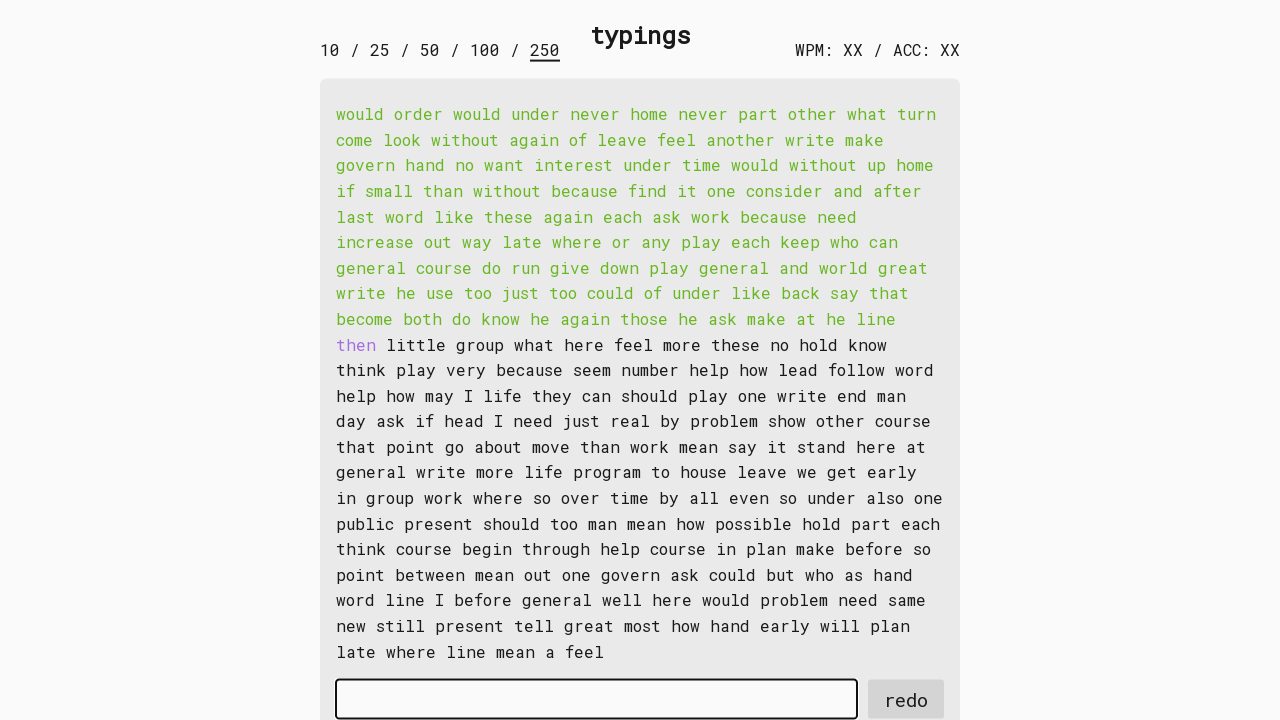

Typed word 103 into input field on #input-field
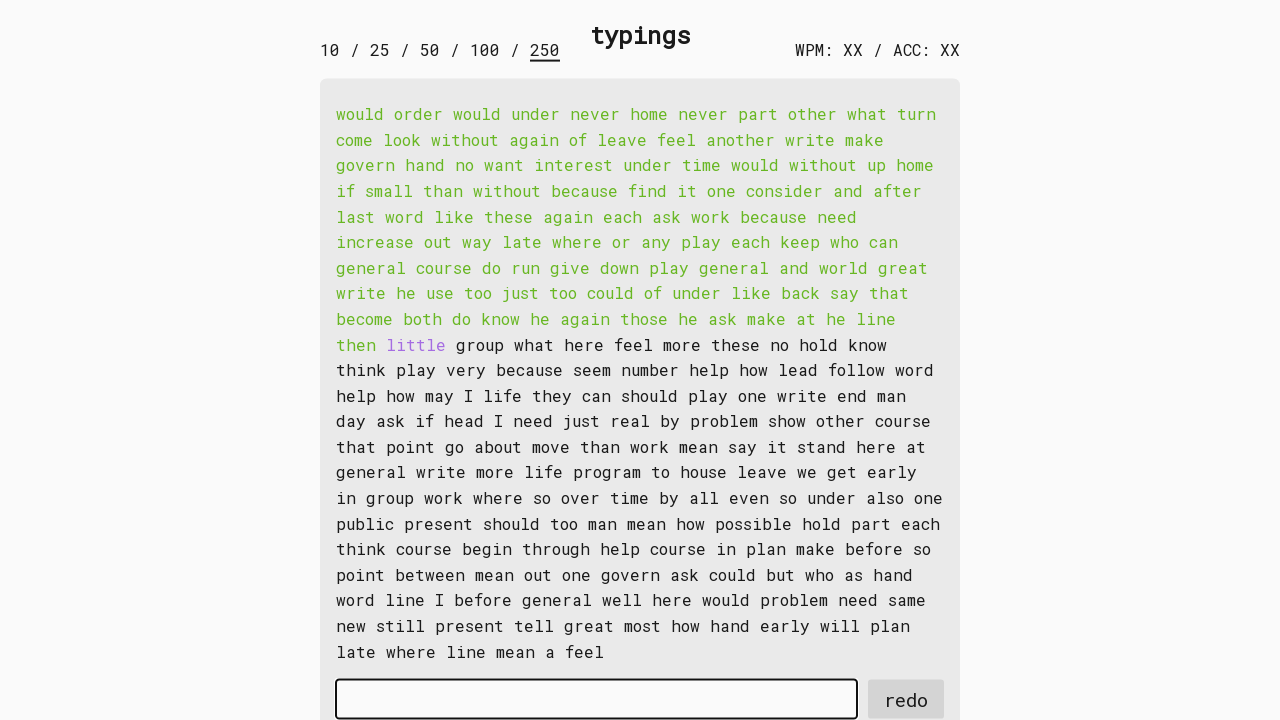

Retrieved word 104: 'little '
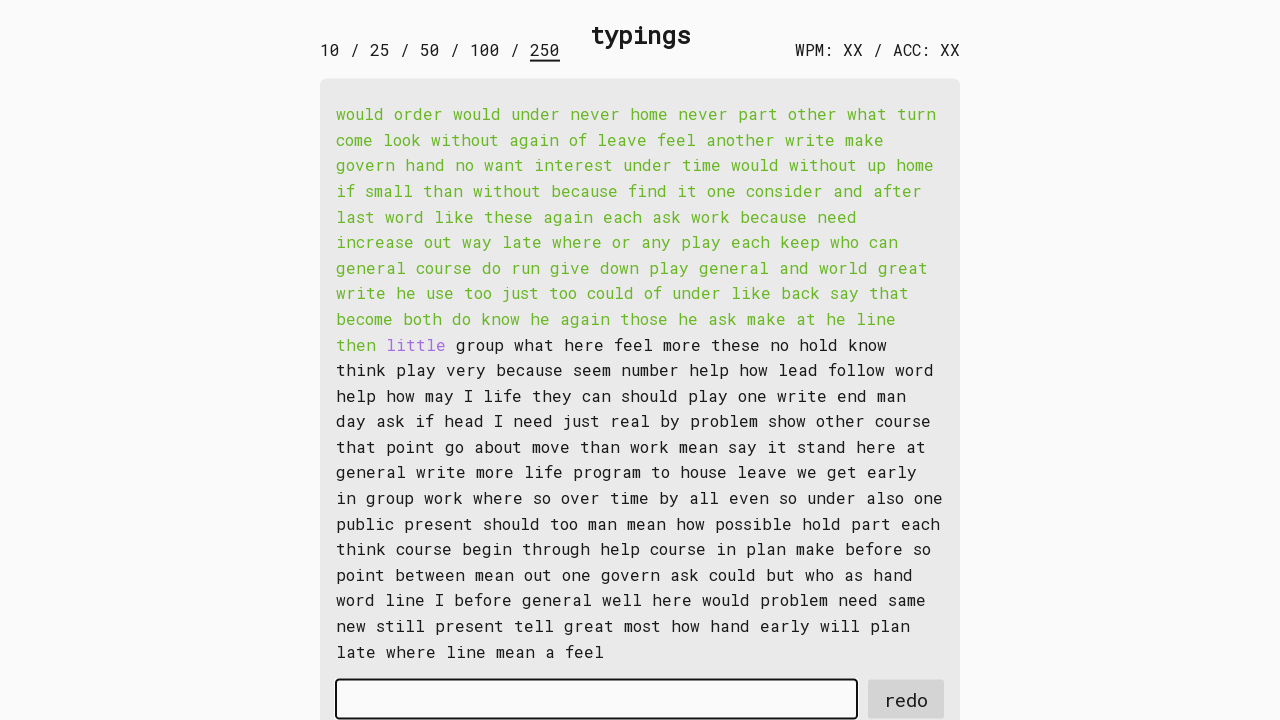

Typed word 104 into input field on #input-field
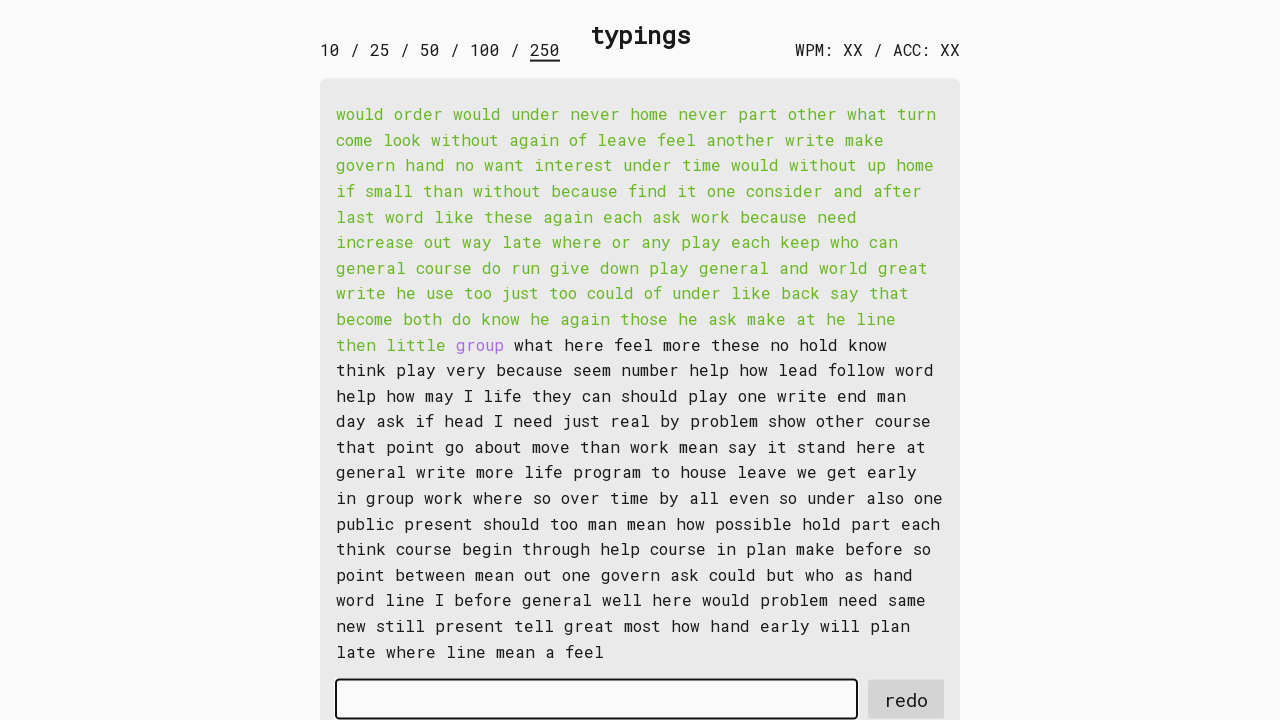

Retrieved word 105: 'group '
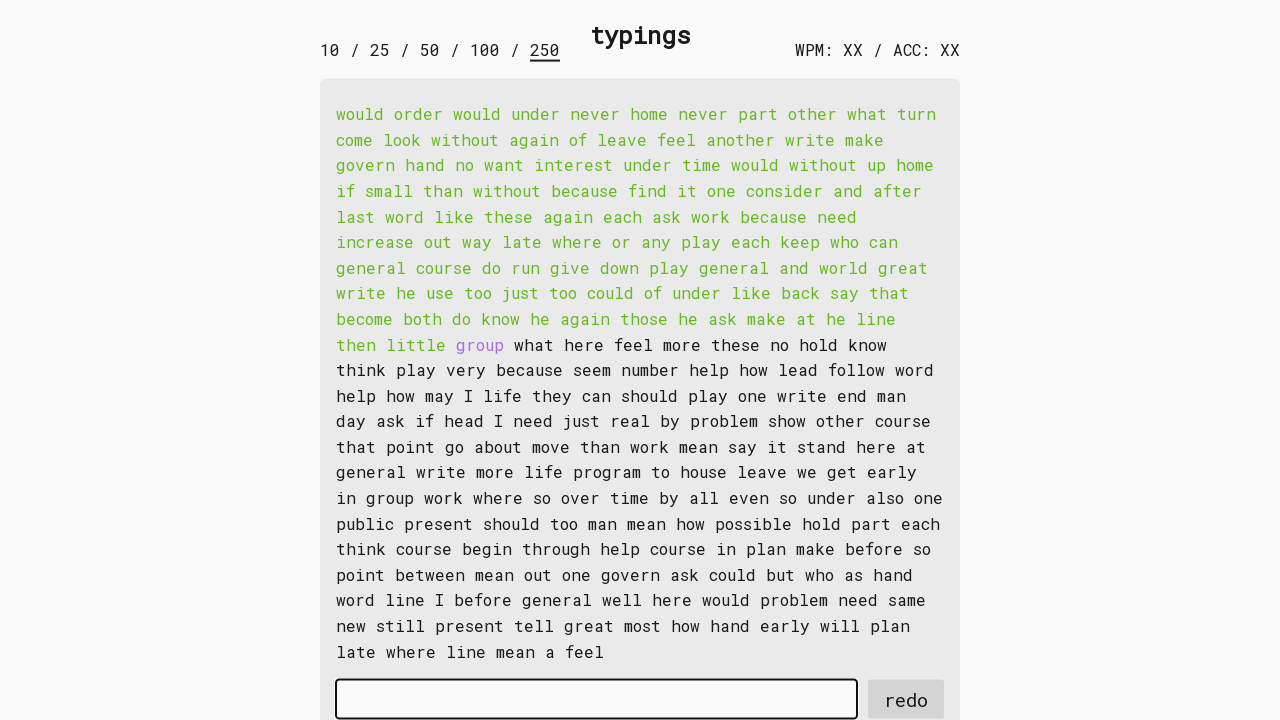

Typed word 105 into input field on #input-field
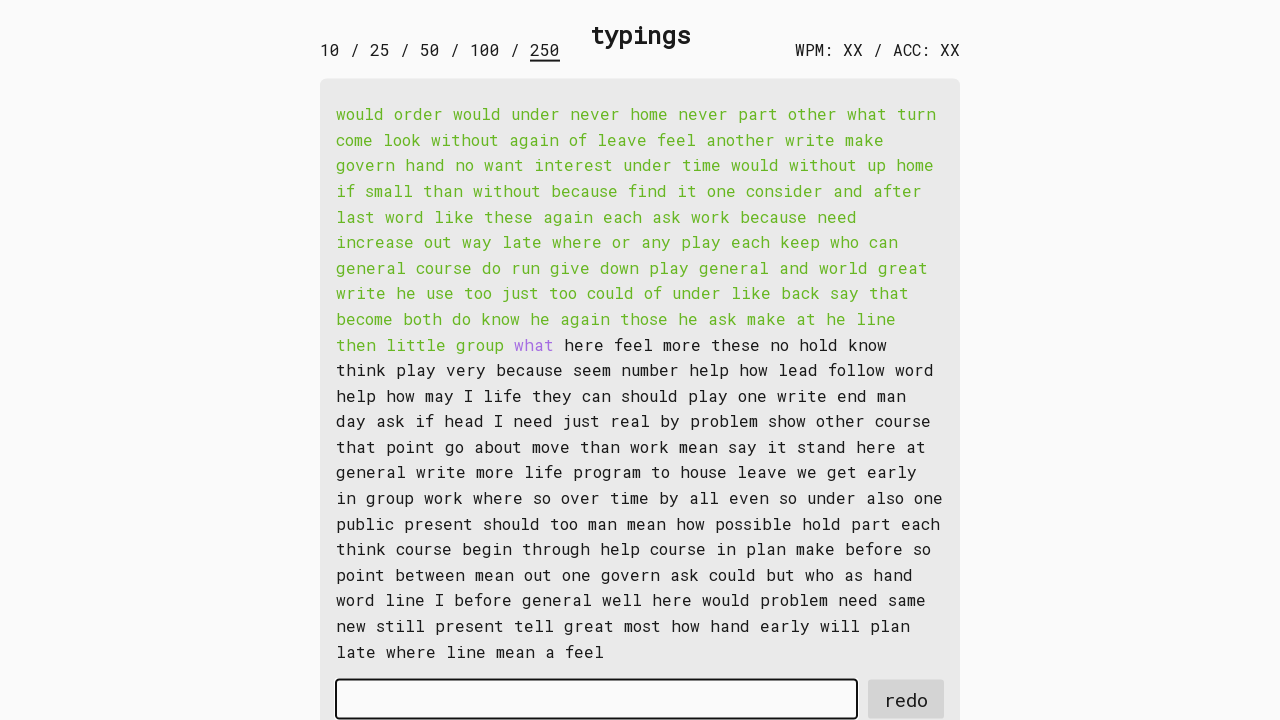

Retrieved word 106: 'what '
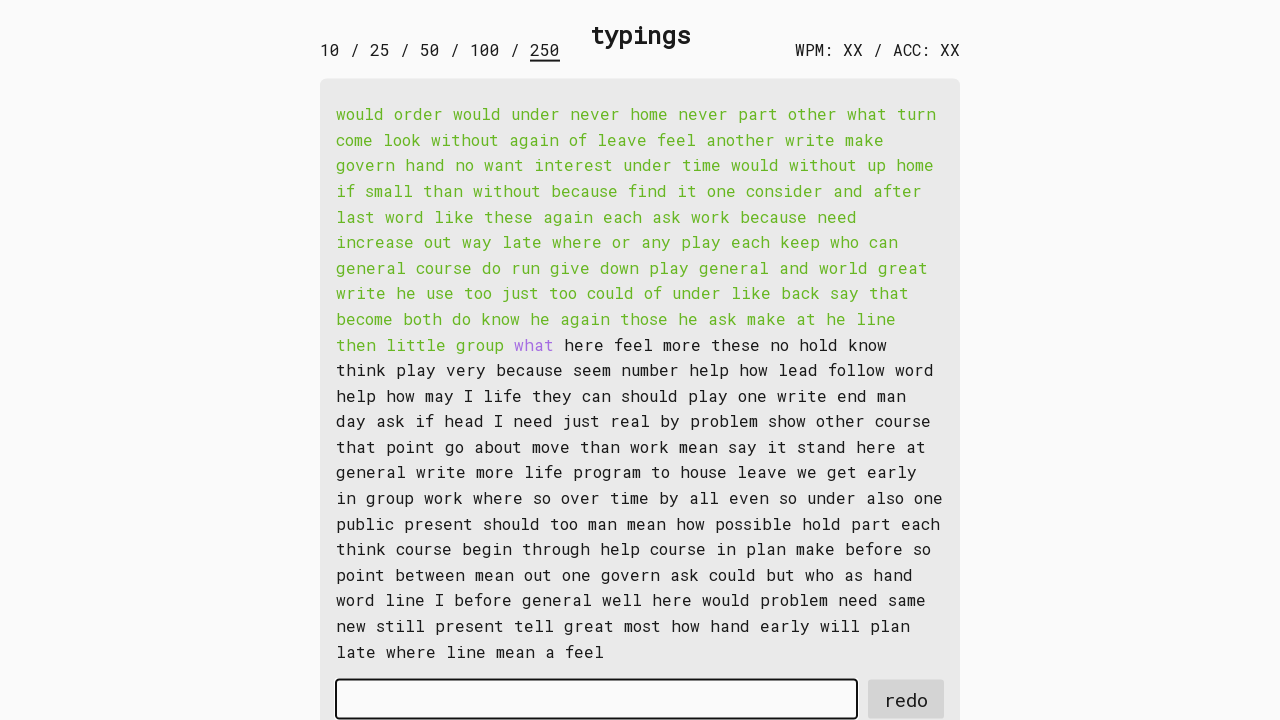

Typed word 106 into input field on #input-field
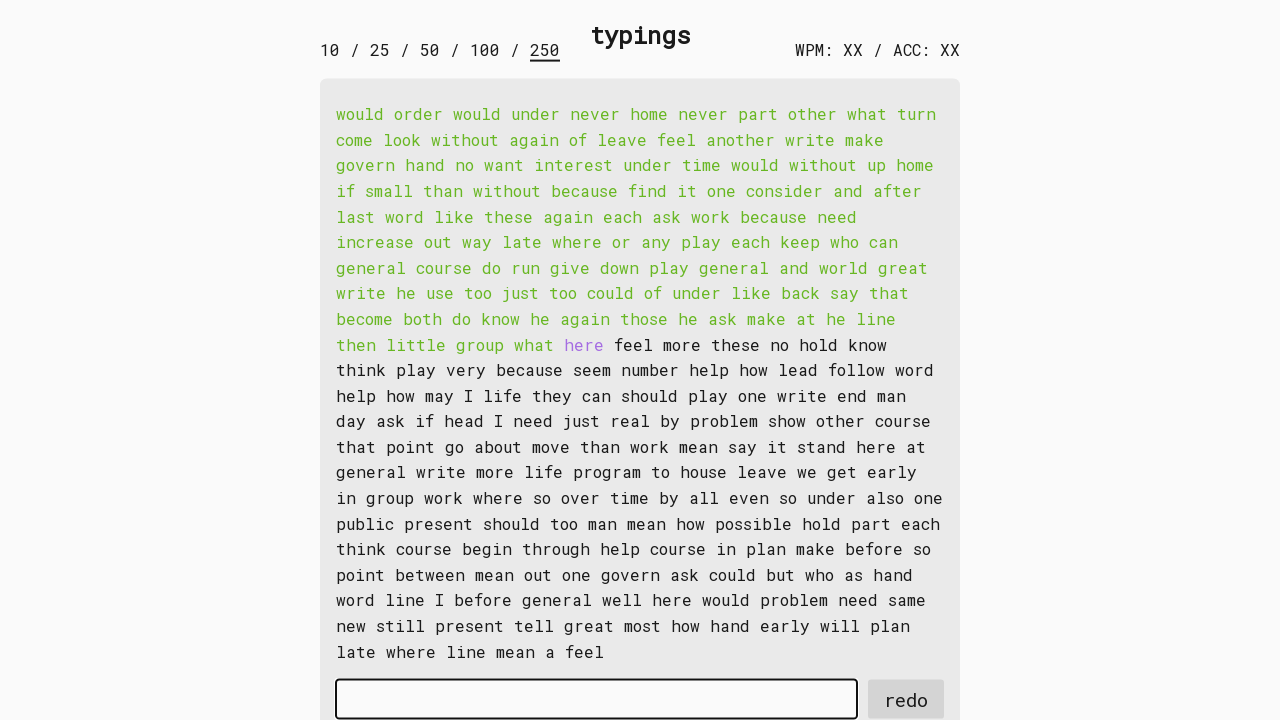

Retrieved word 107: 'here '
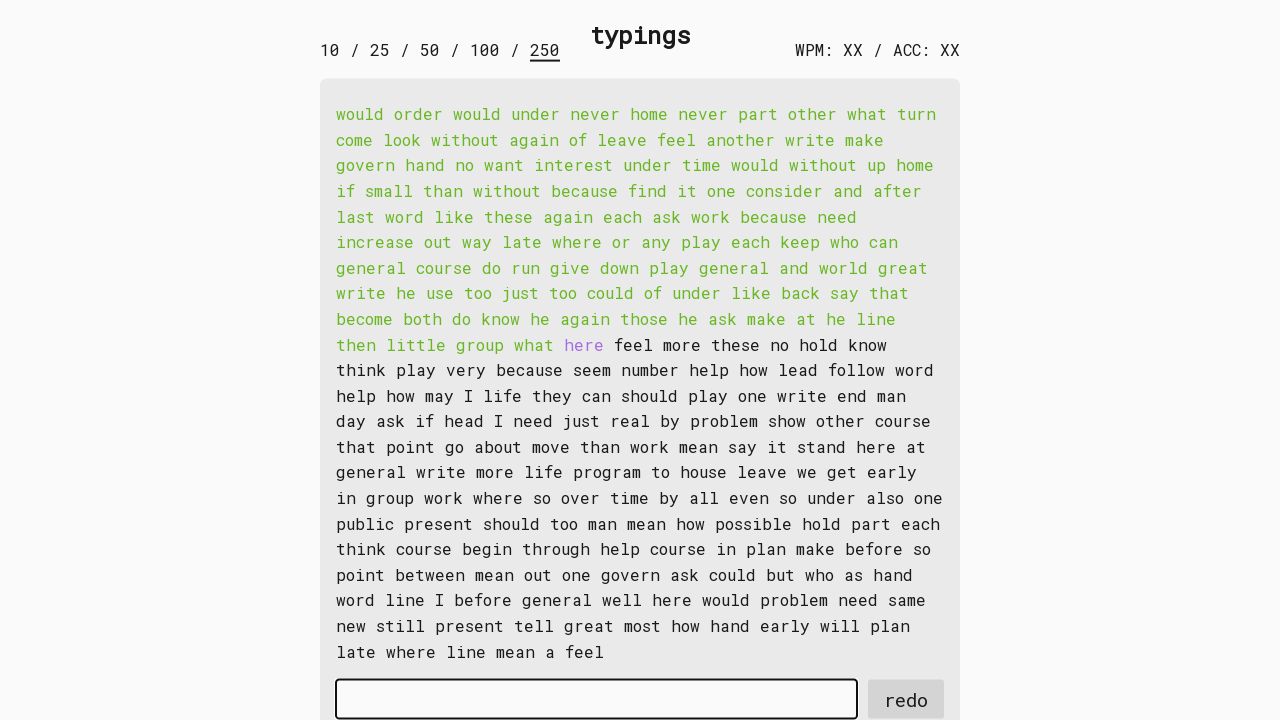

Typed word 107 into input field on #input-field
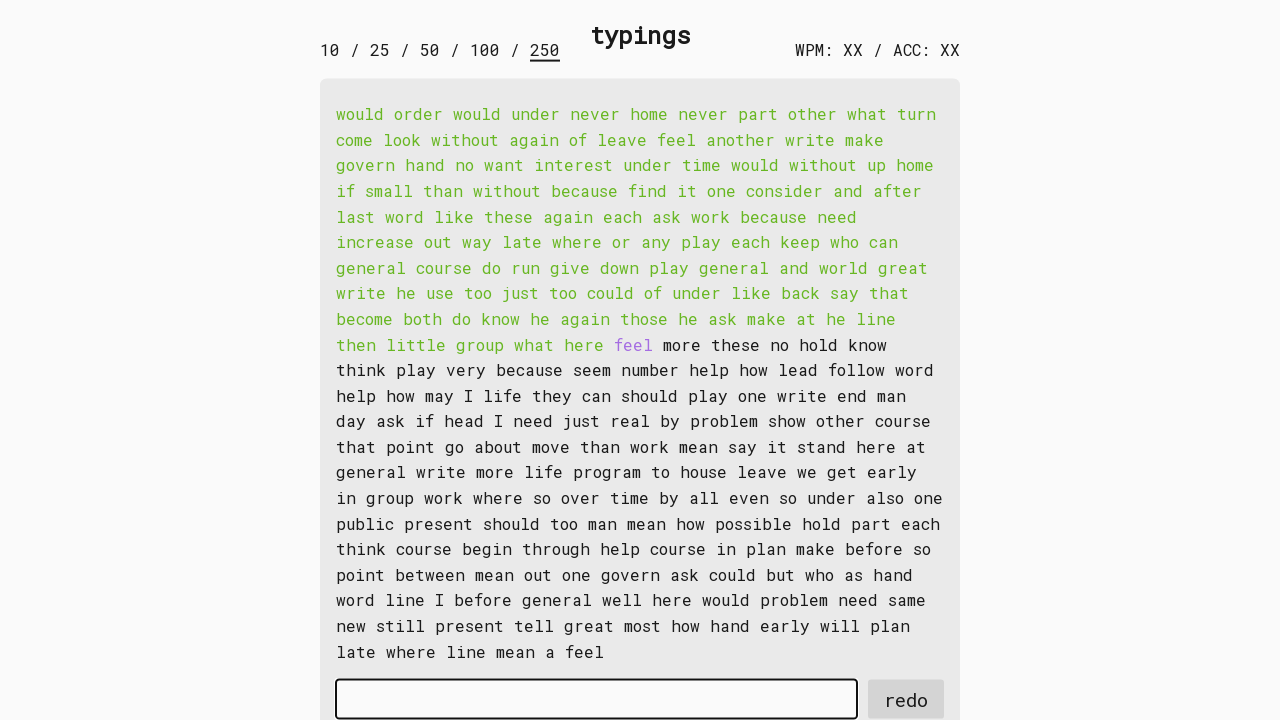

Retrieved word 108: 'feel '
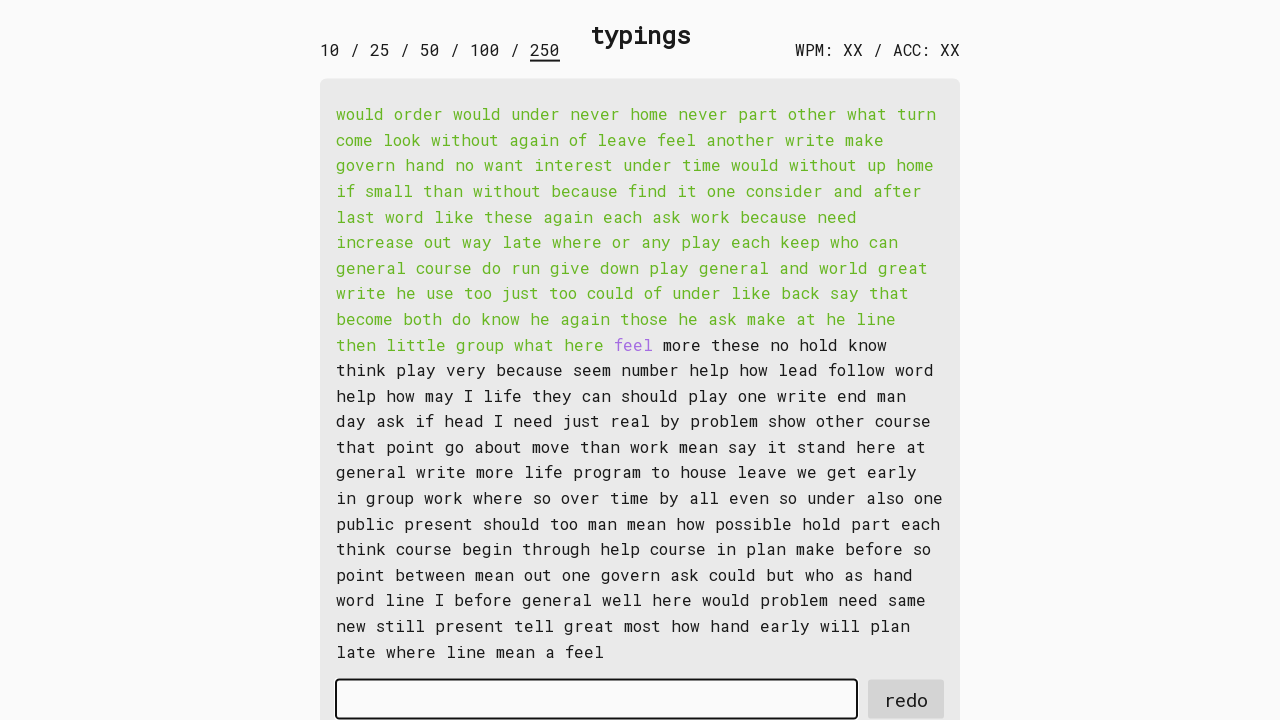

Typed word 108 into input field on #input-field
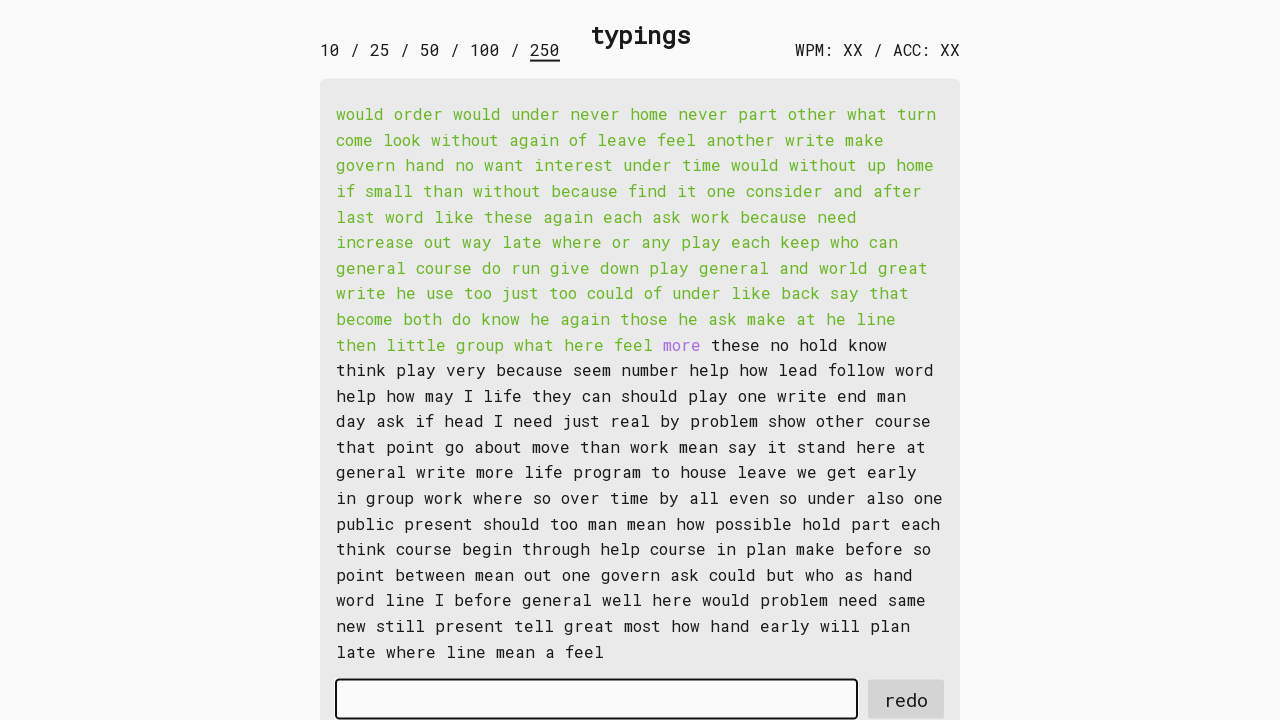

Retrieved word 109: 'more '
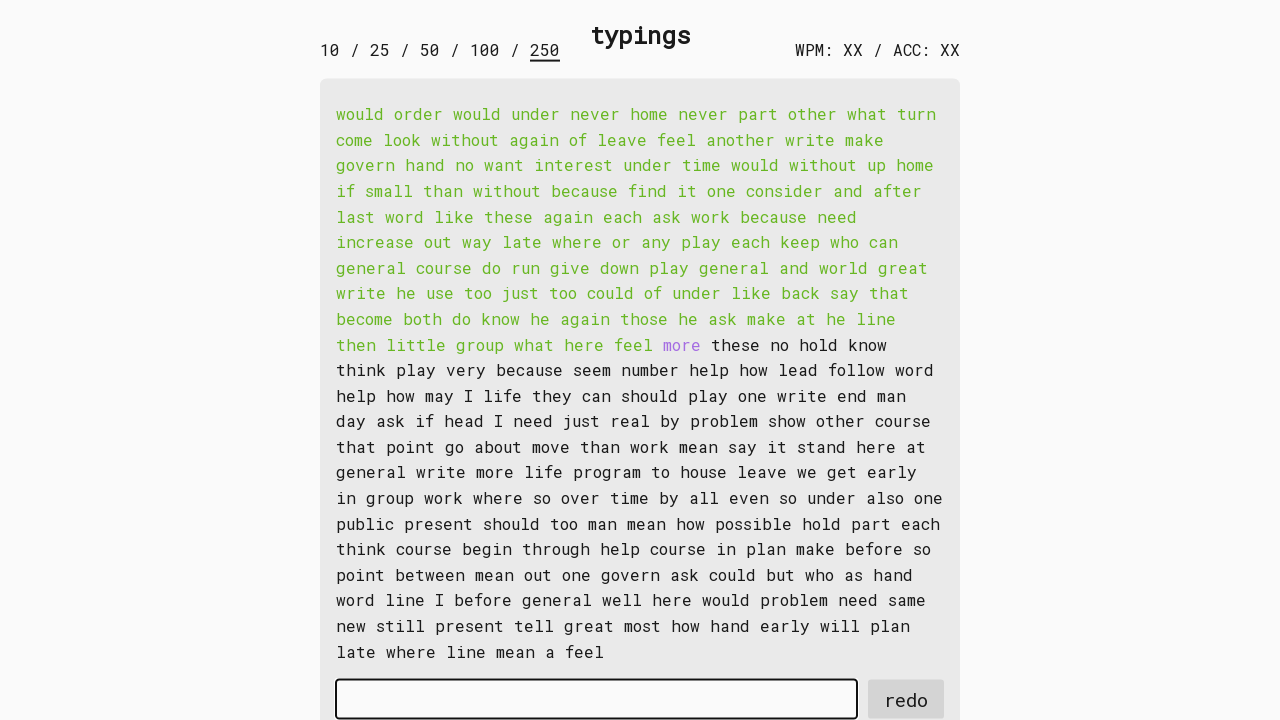

Typed word 109 into input field on #input-field
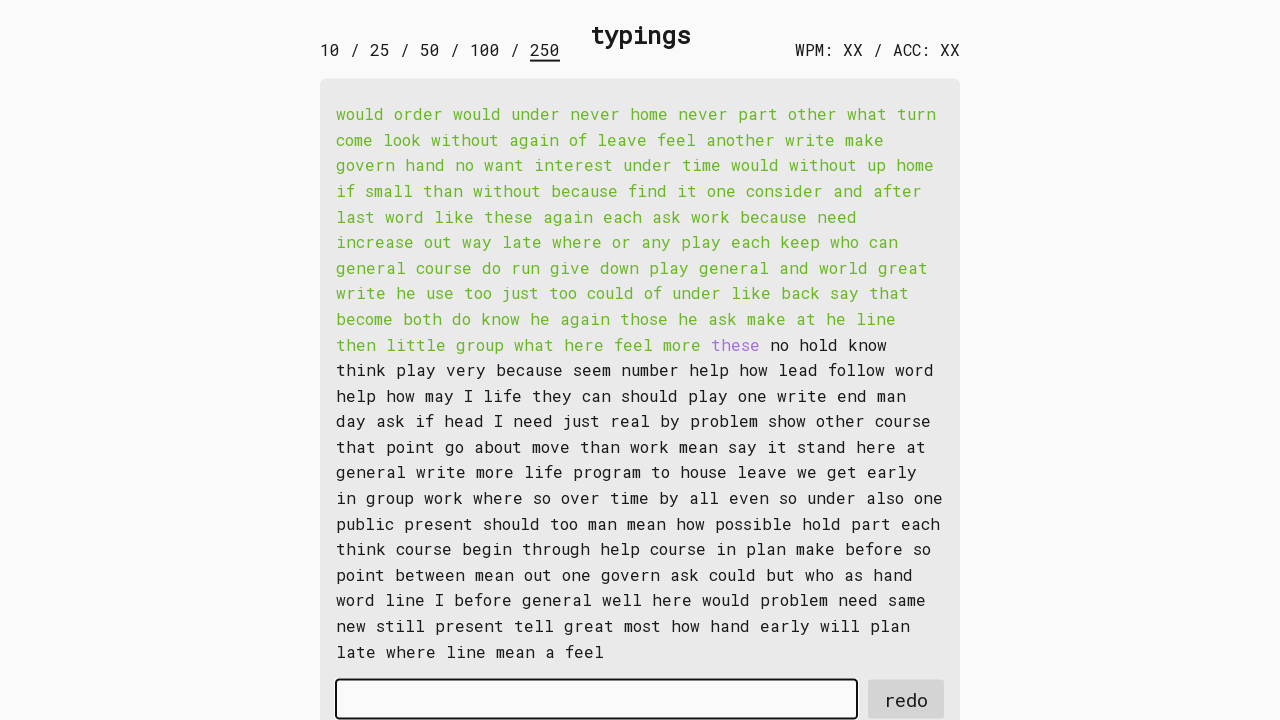

Retrieved word 110: 'these '
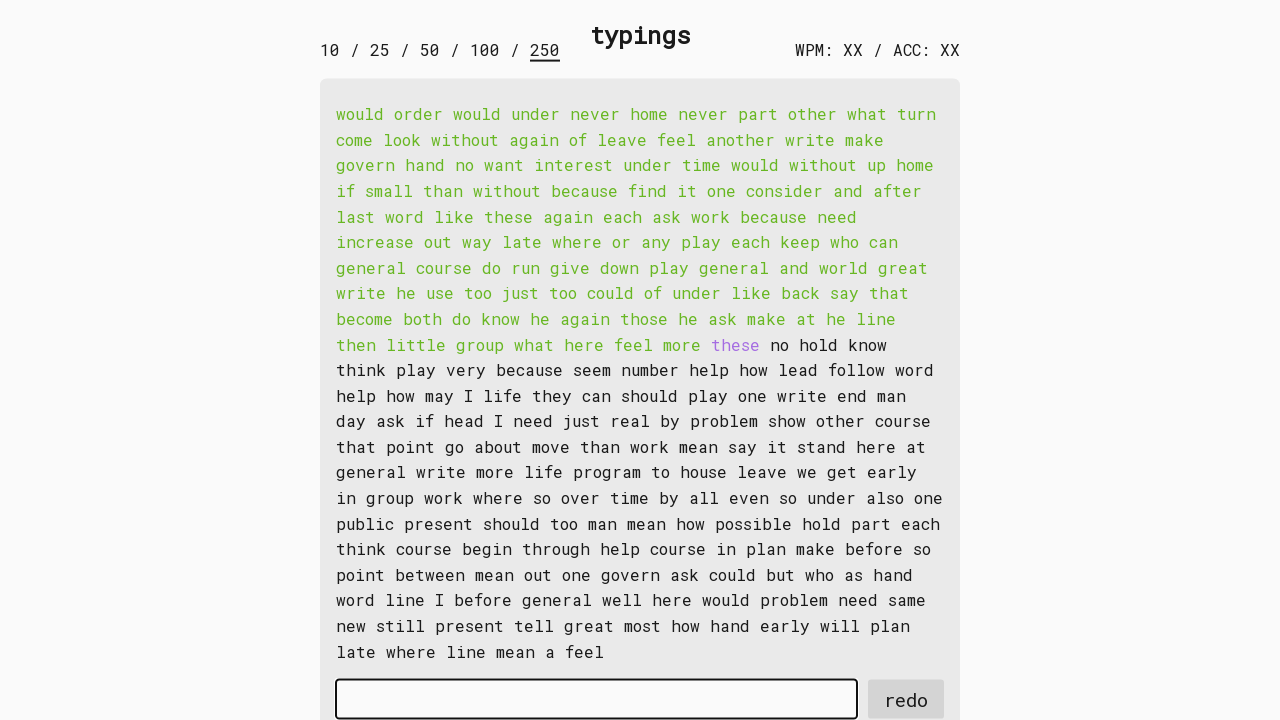

Typed word 110 into input field on #input-field
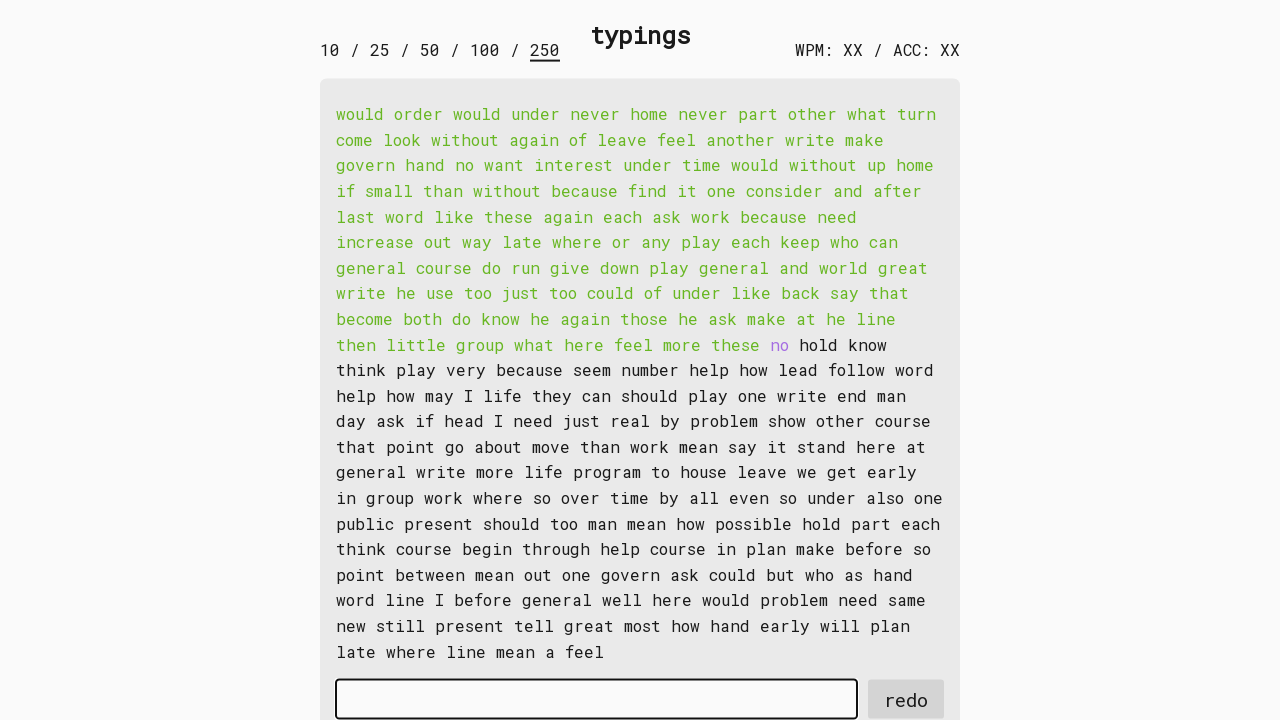

Retrieved word 111: 'no '
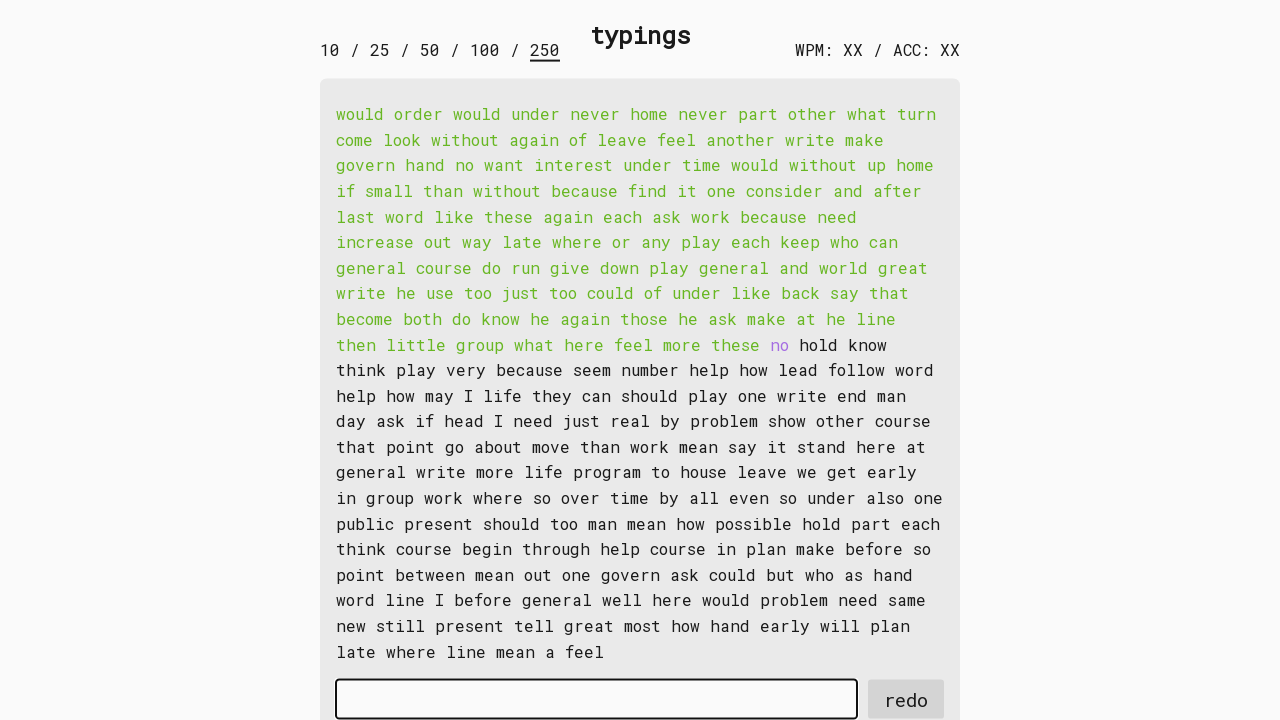

Typed word 111 into input field on #input-field
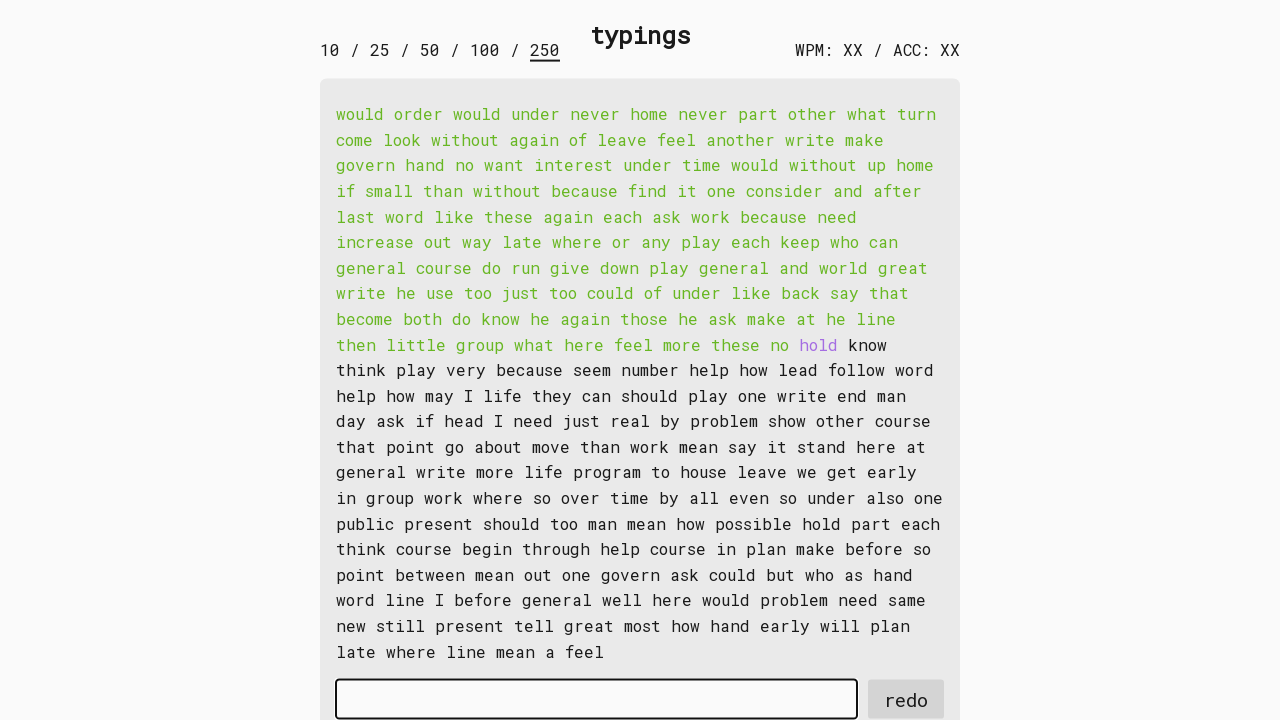

Retrieved word 112: 'hold '
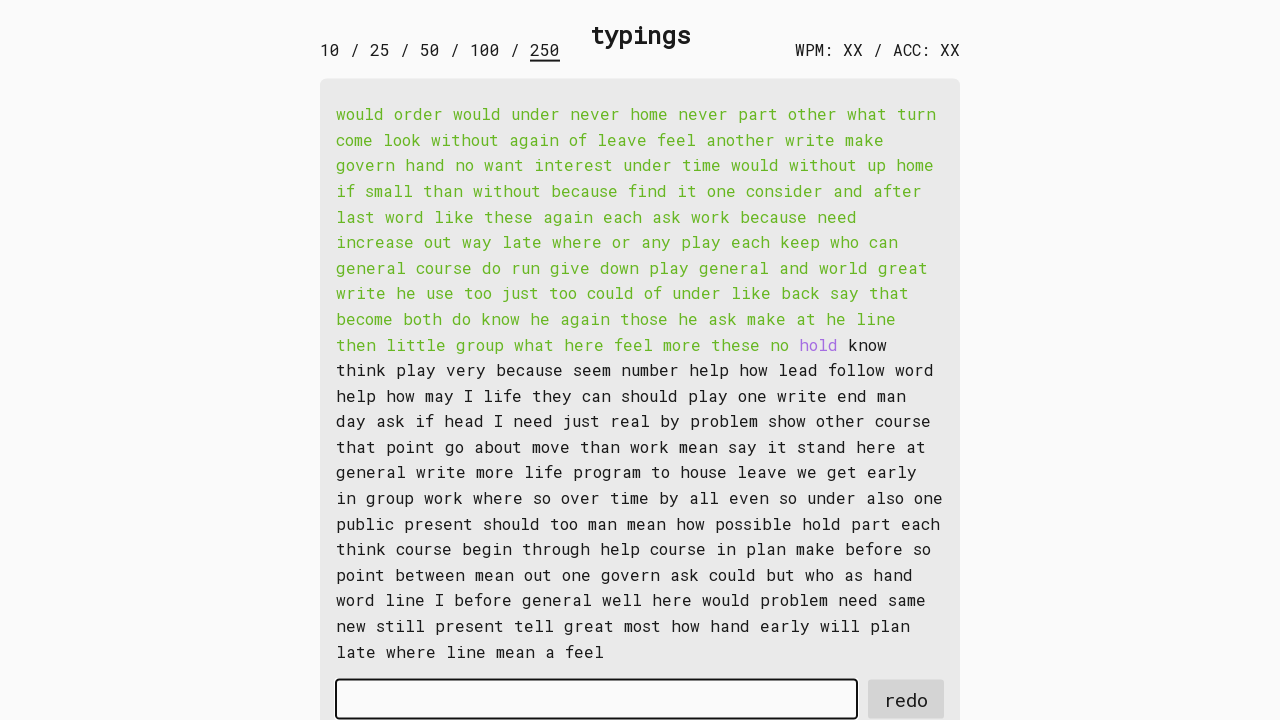

Typed word 112 into input field on #input-field
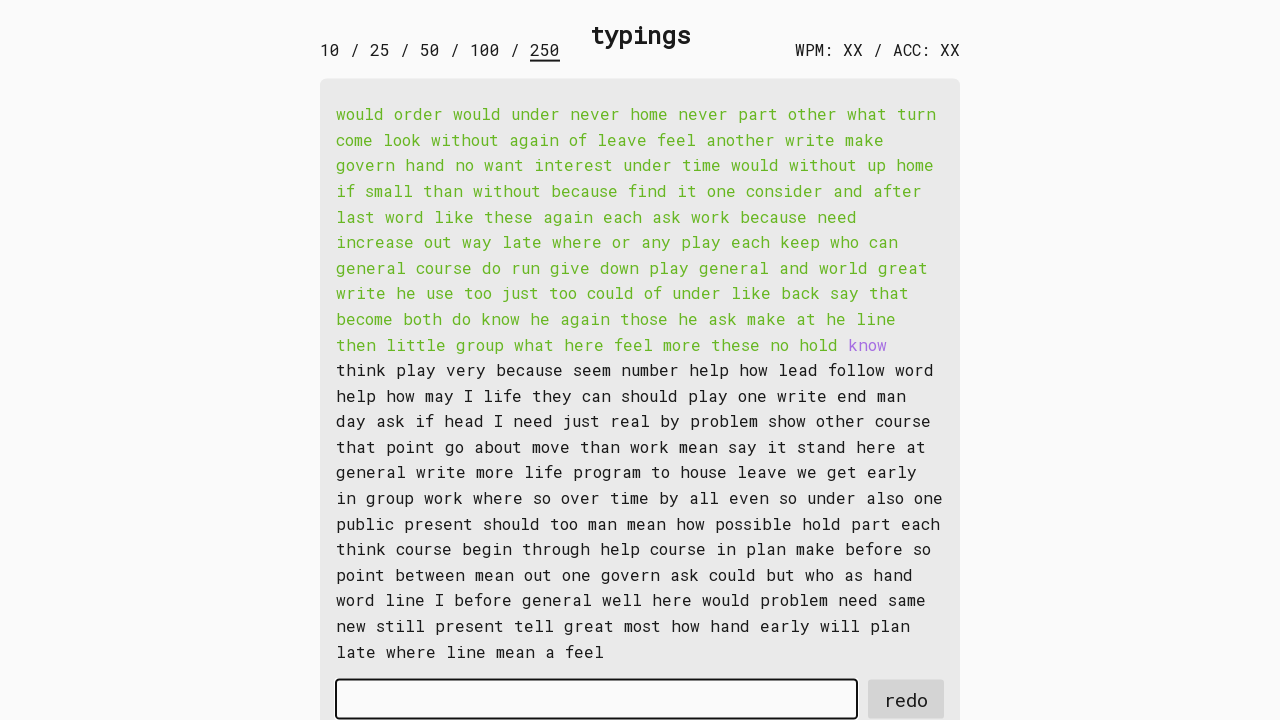

Retrieved word 113: 'know '
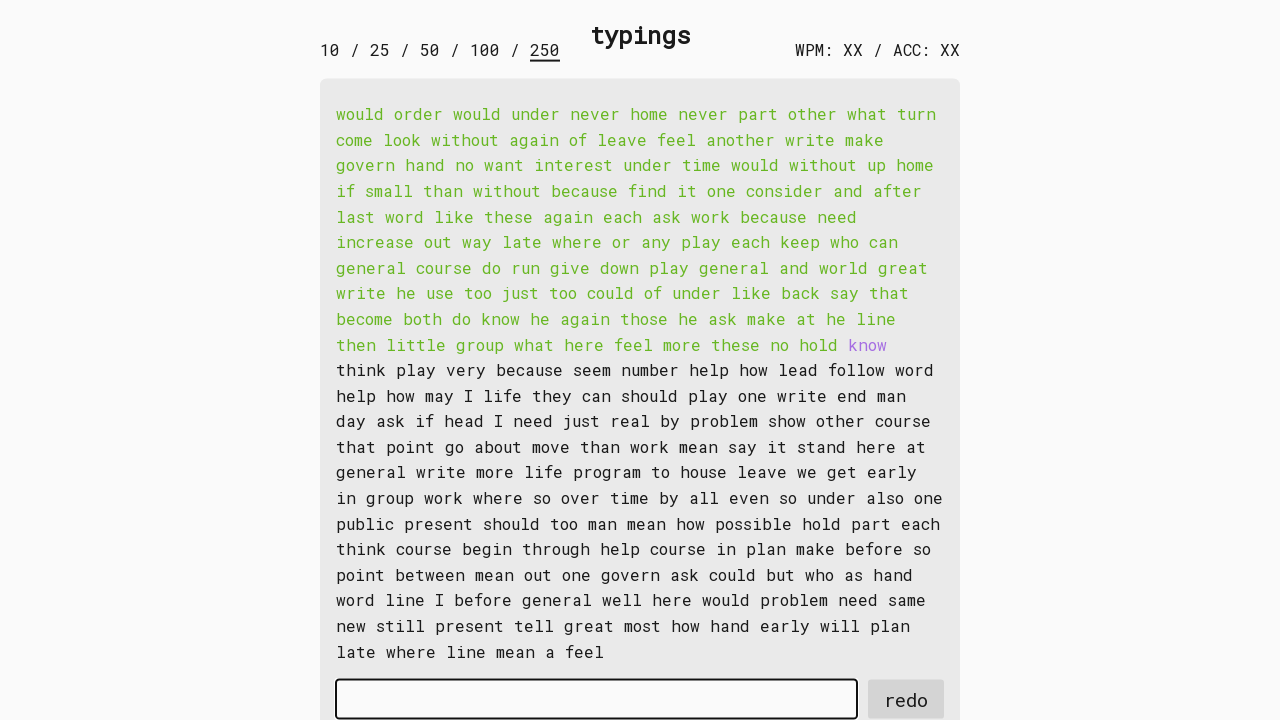

Typed word 113 into input field on #input-field
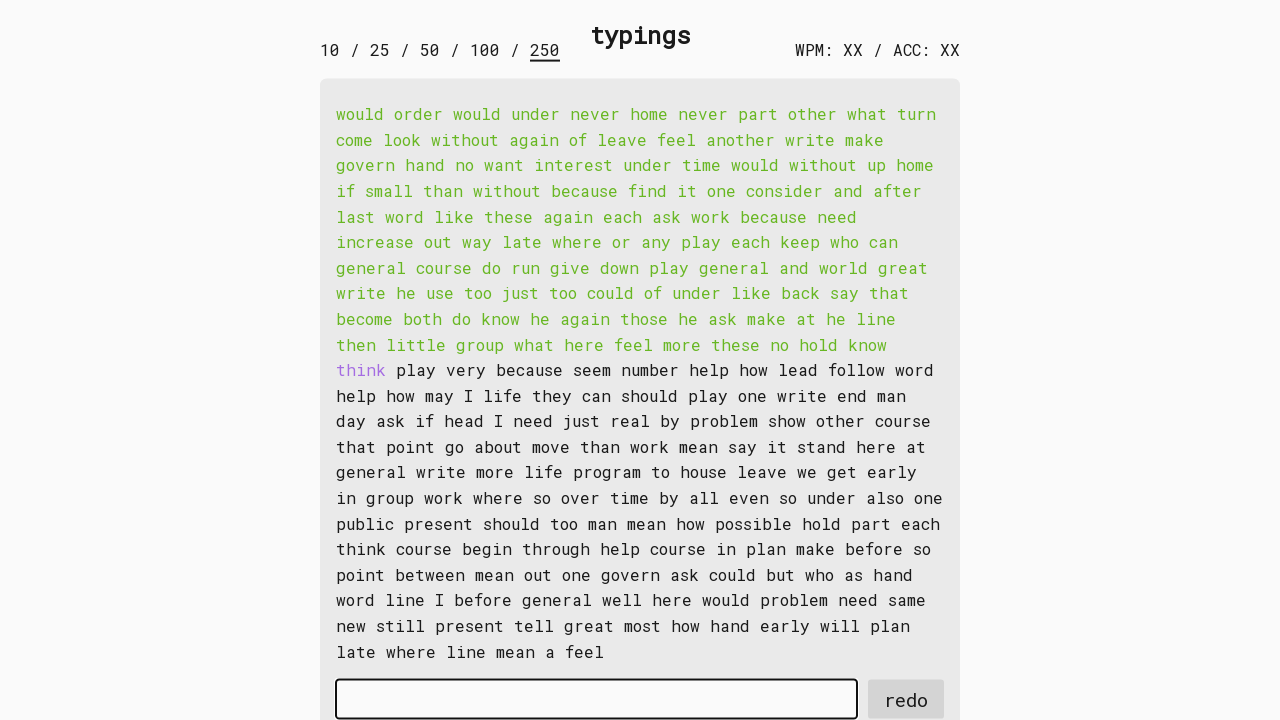

Retrieved word 114: 'think '
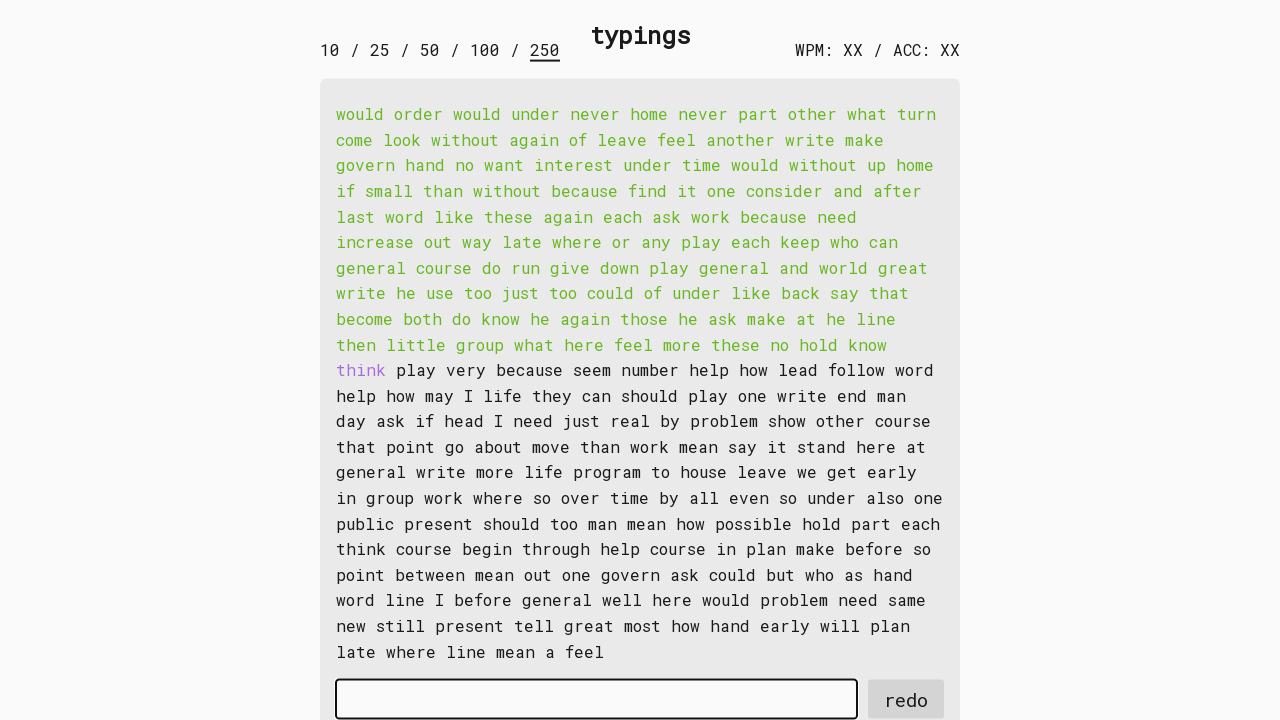

Typed word 114 into input field on #input-field
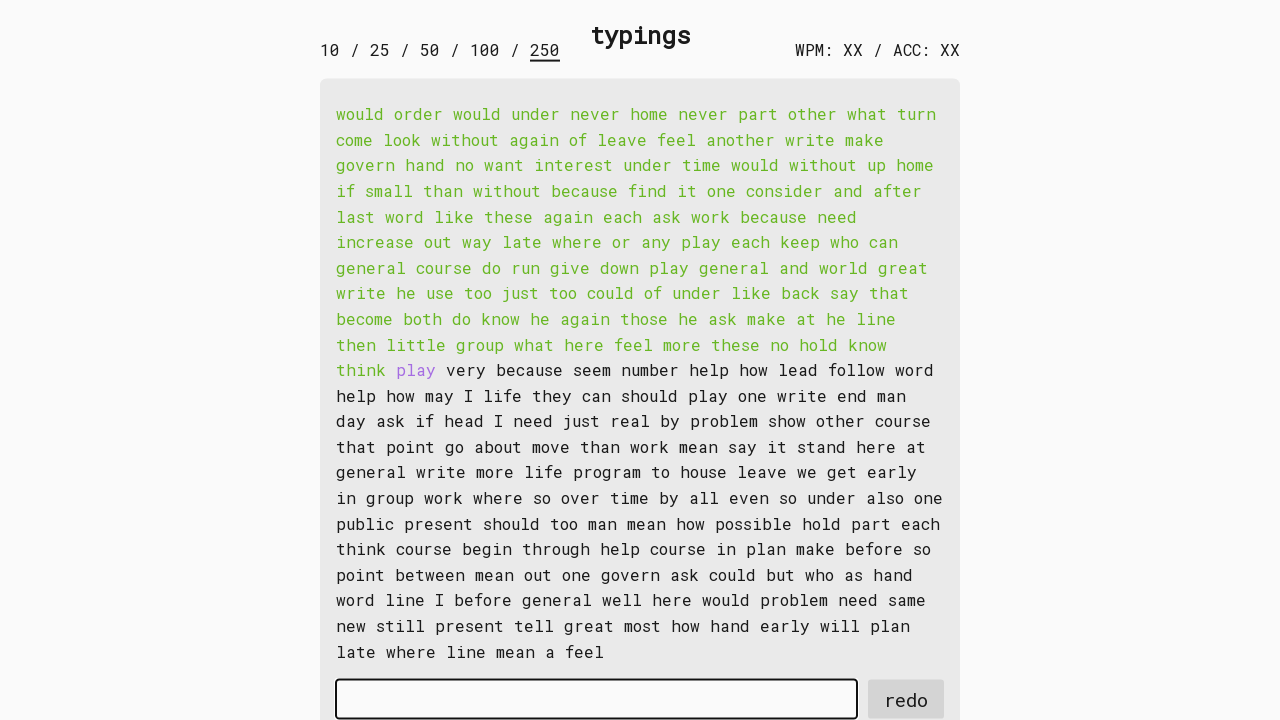

Retrieved word 115: 'play '
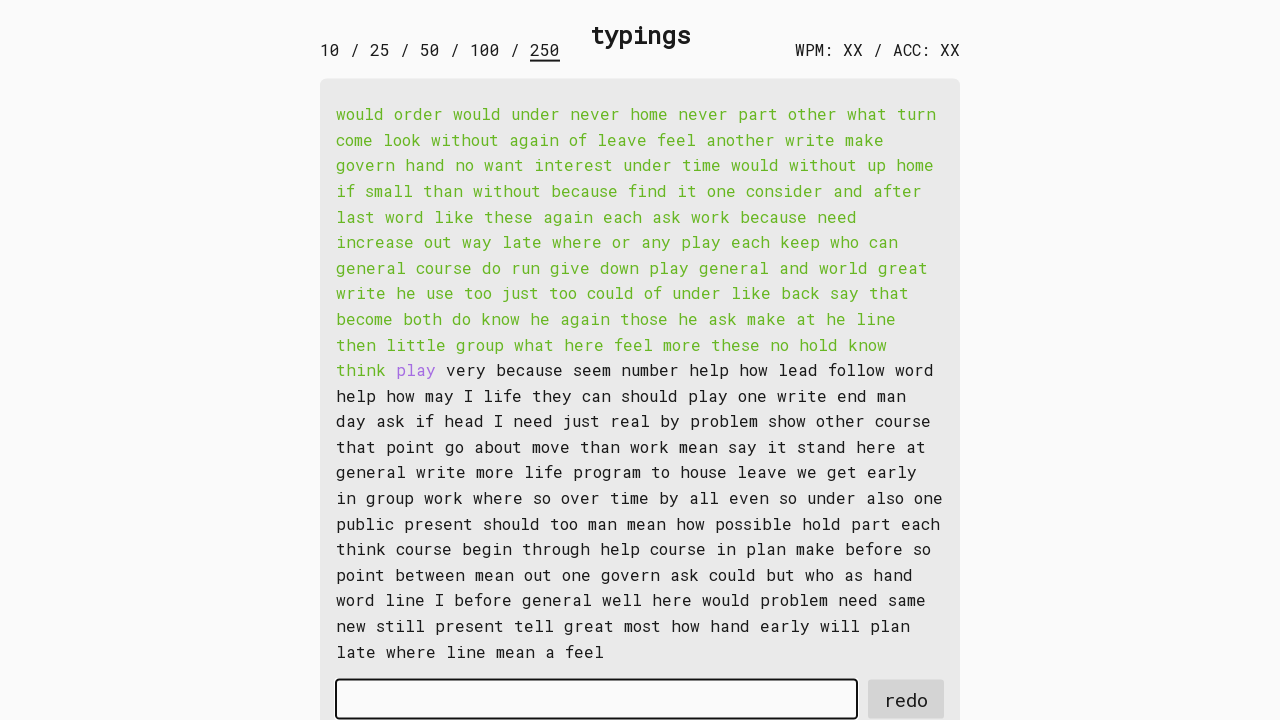

Typed word 115 into input field on #input-field
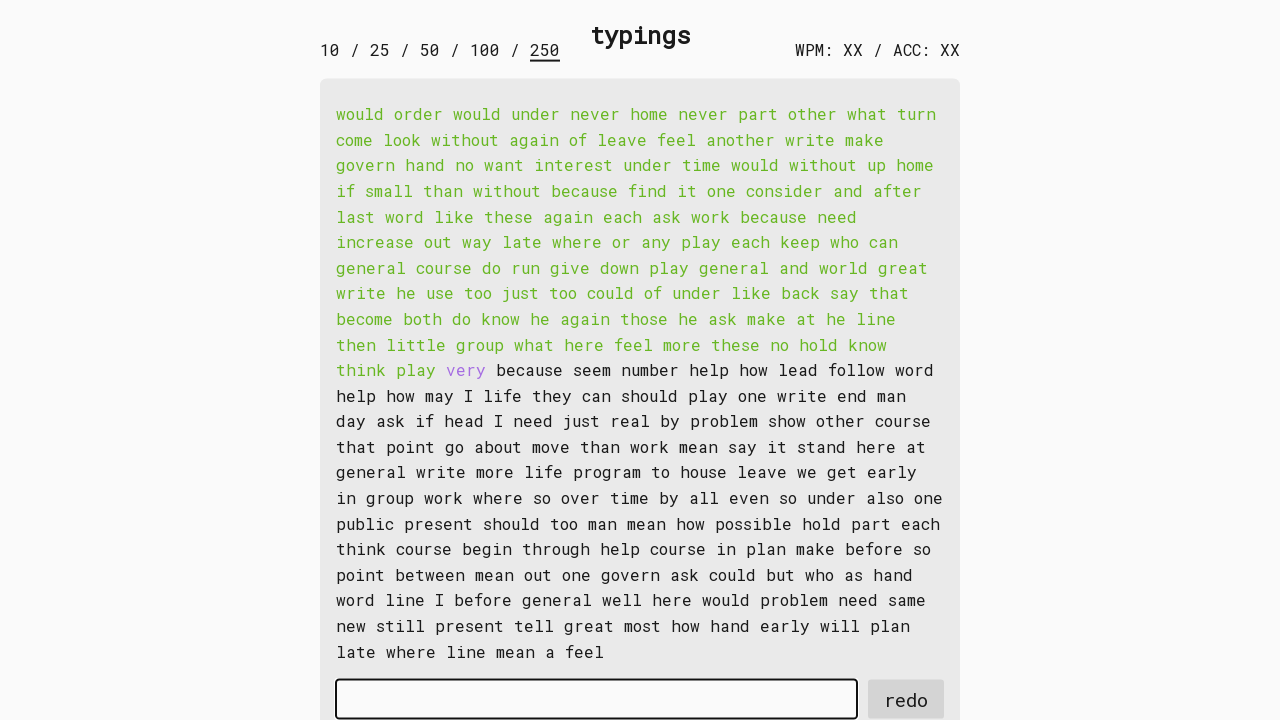

Retrieved word 116: 'very '
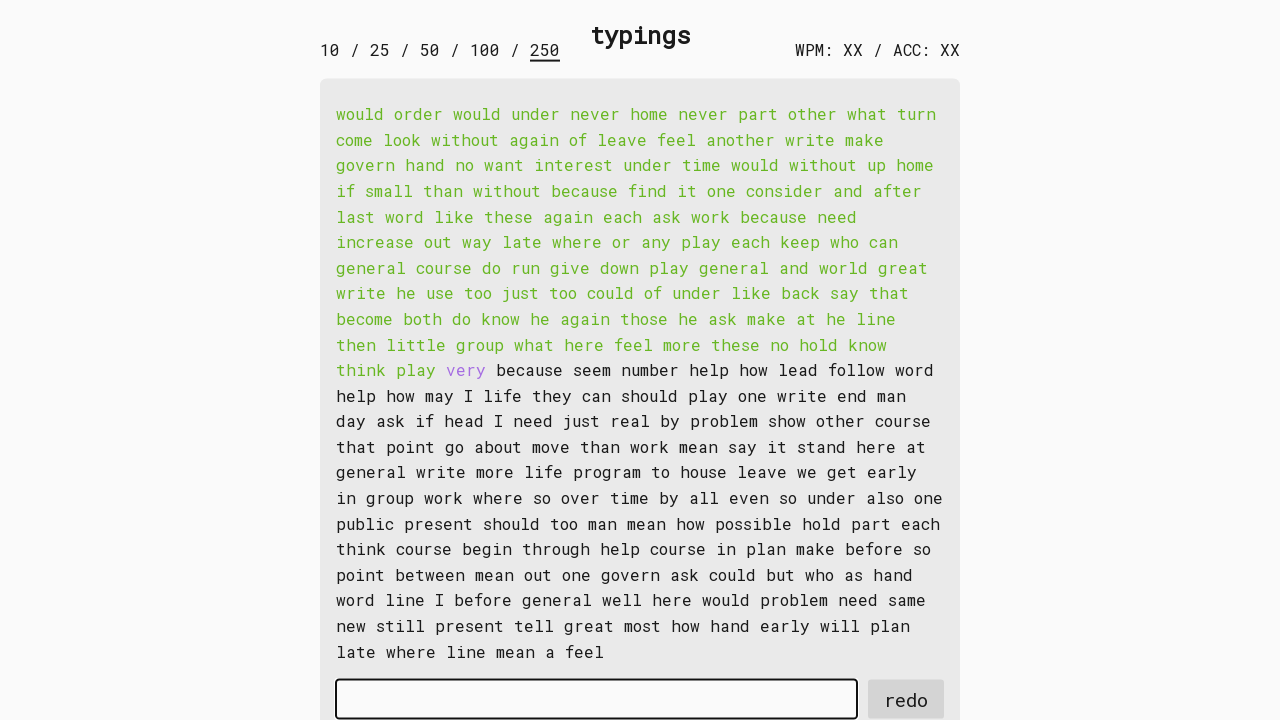

Typed word 116 into input field on #input-field
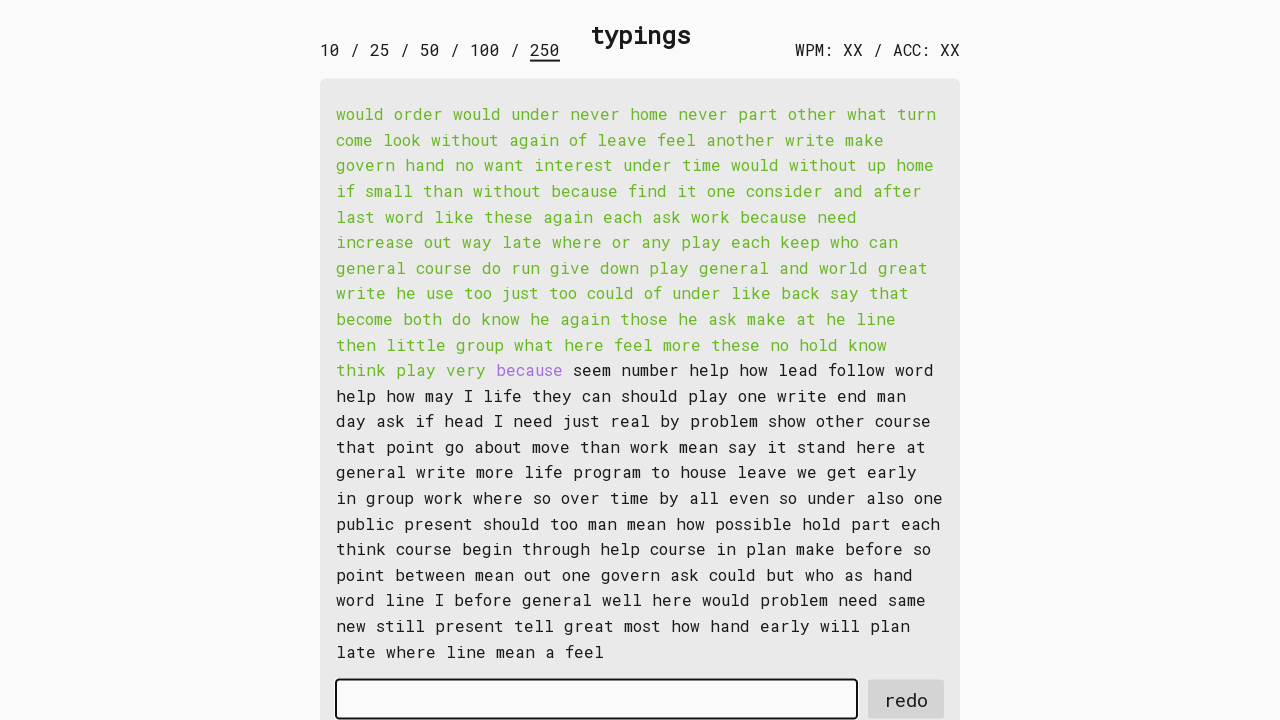

Retrieved word 117: 'because '
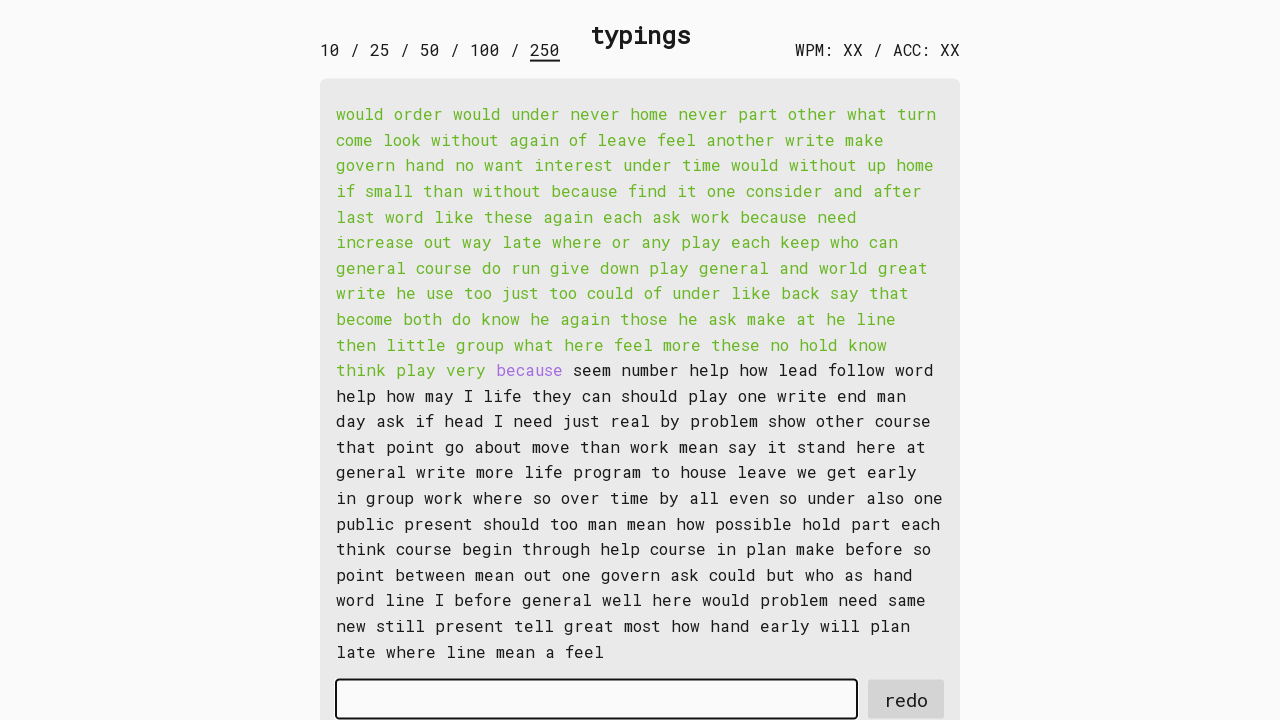

Typed word 117 into input field on #input-field
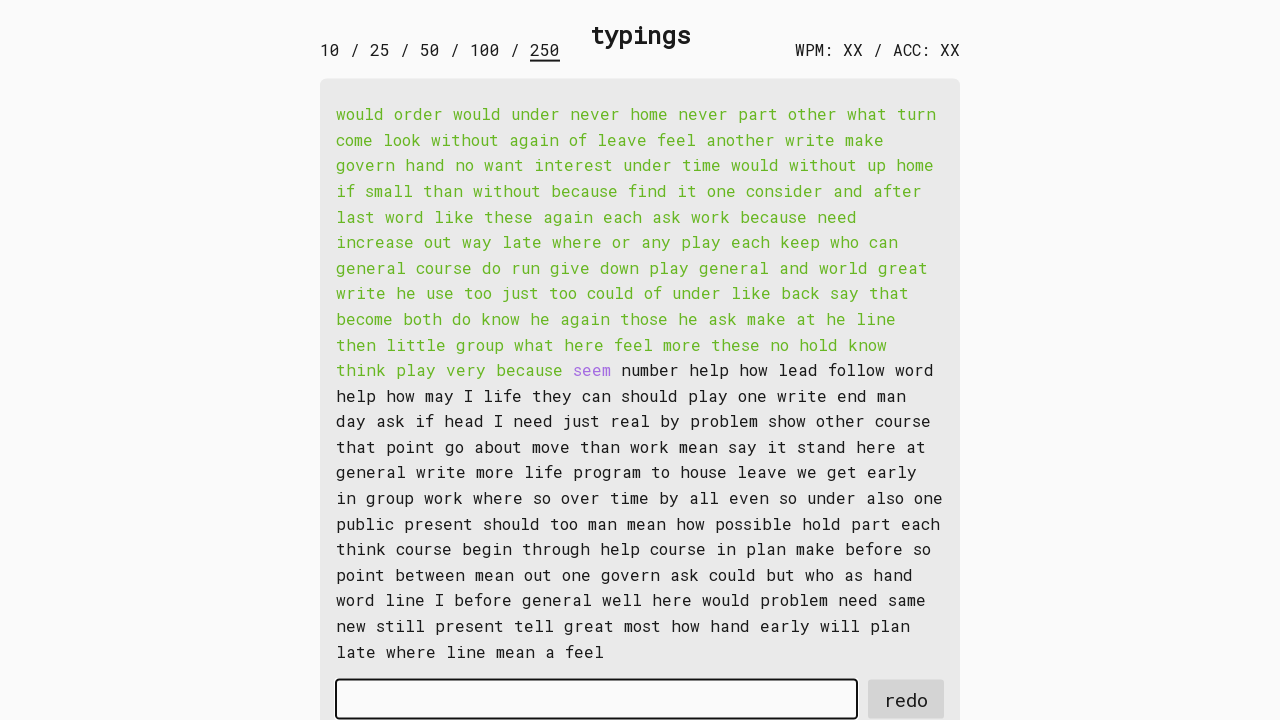

Retrieved word 118: 'seem '
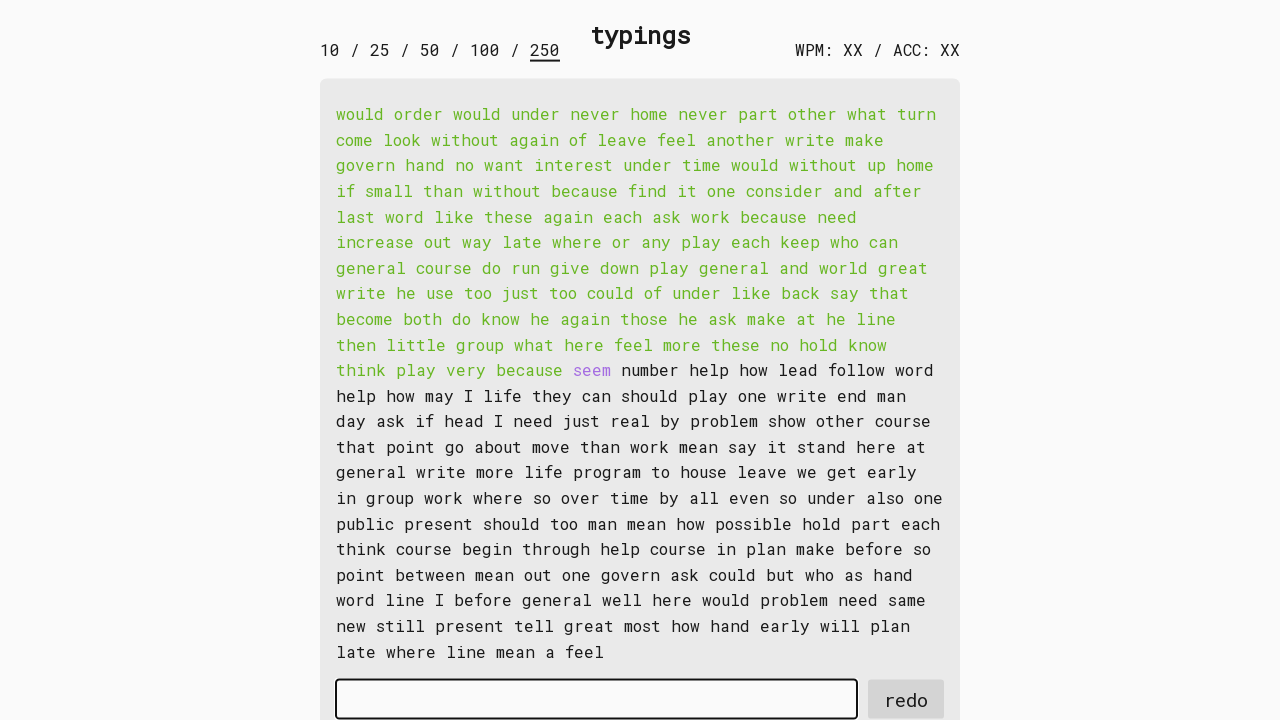

Typed word 118 into input field on #input-field
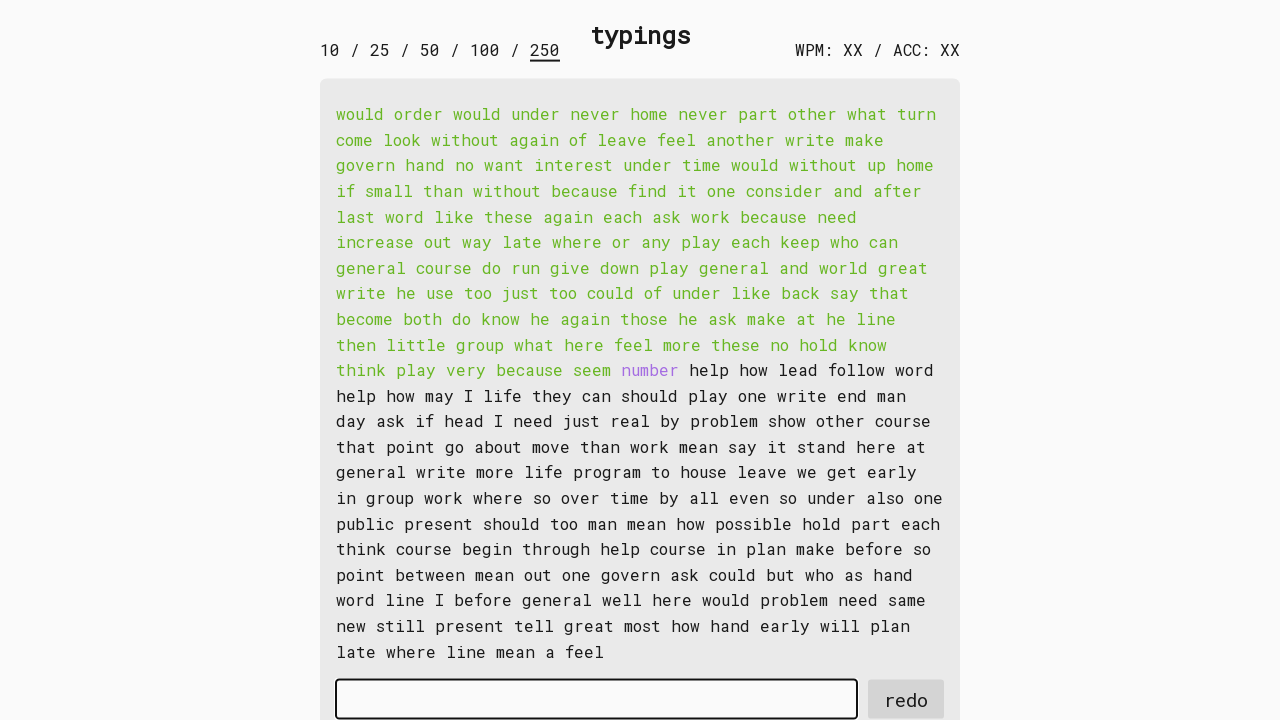

Retrieved word 119: 'number '
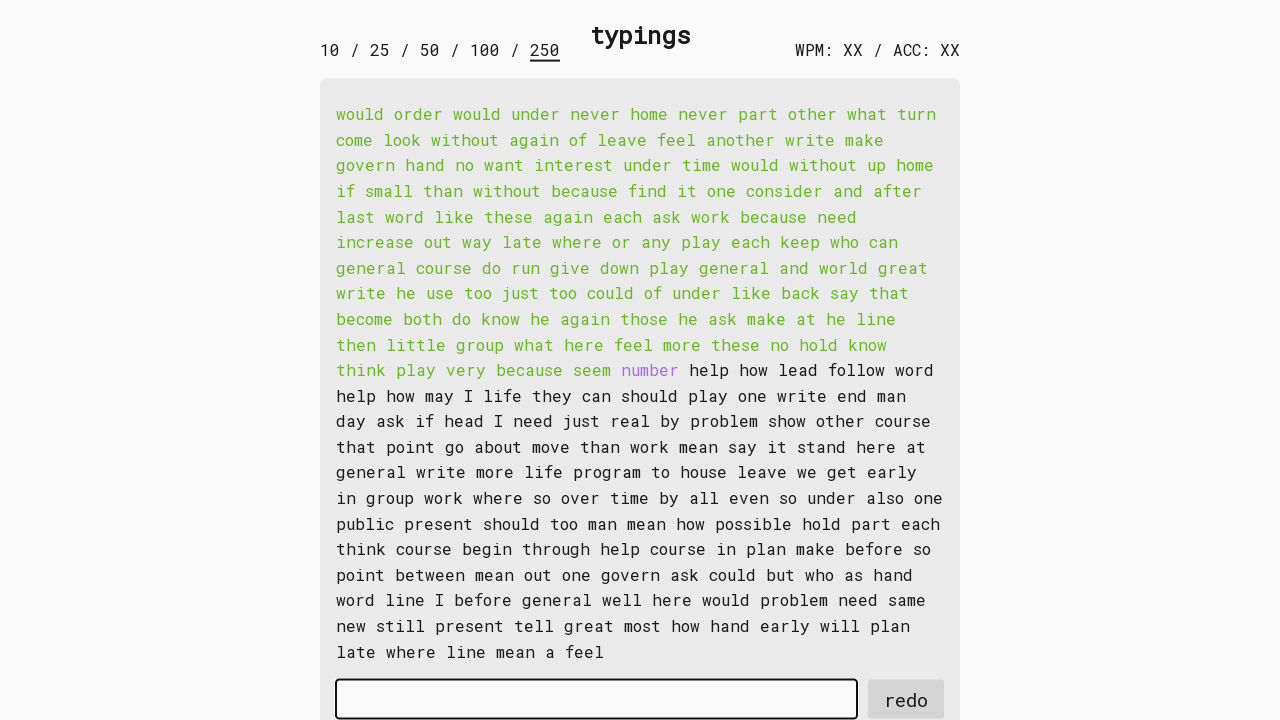

Typed word 119 into input field on #input-field
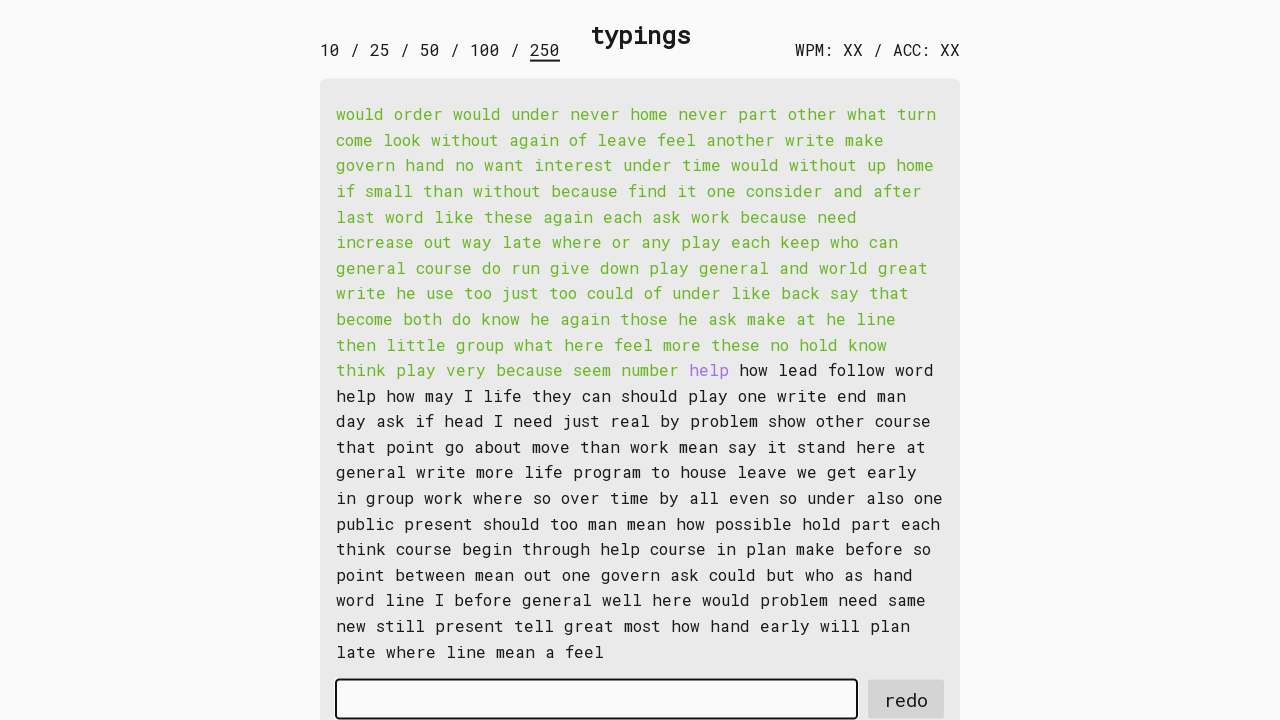

Retrieved word 120: 'help '
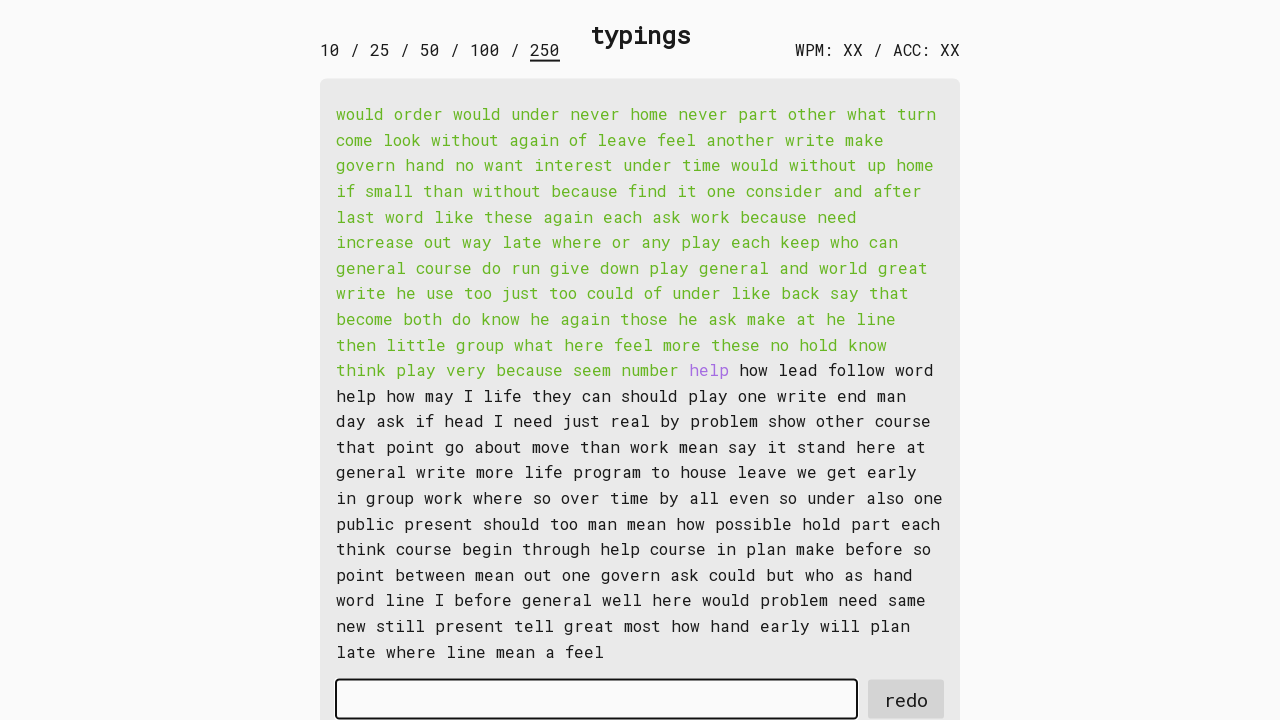

Typed word 120 into input field on #input-field
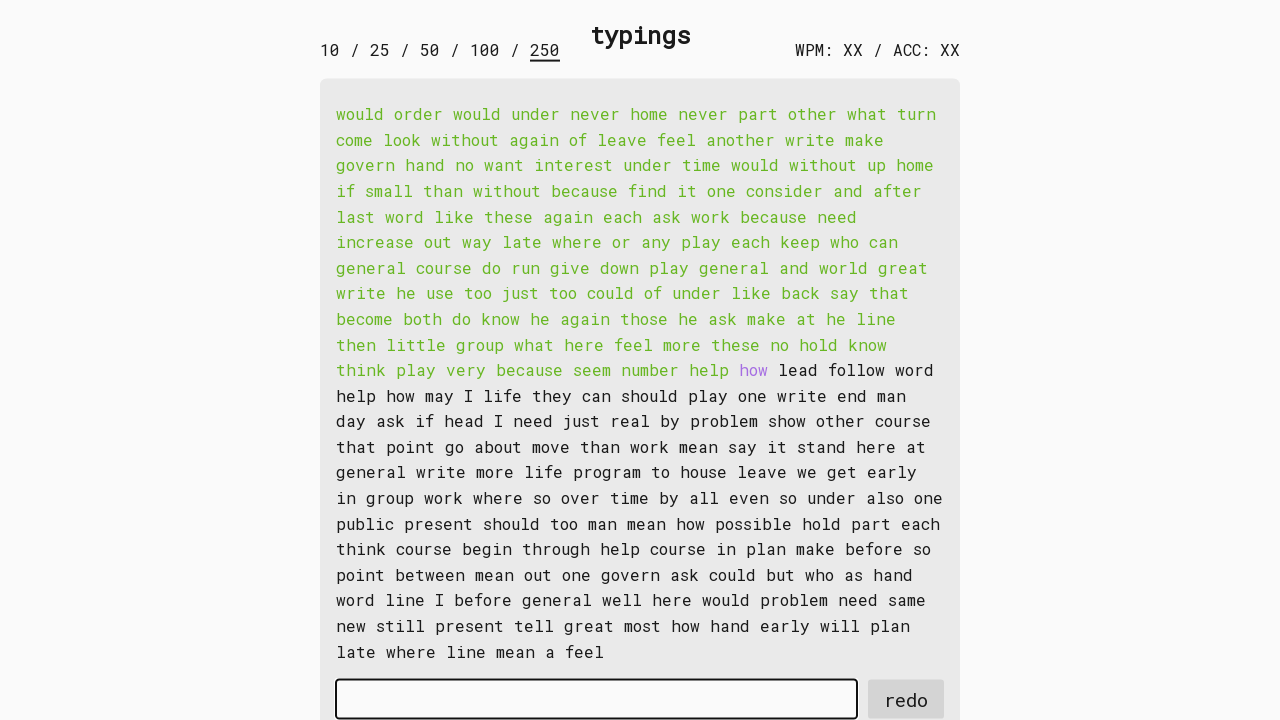

Retrieved word 121: 'how '
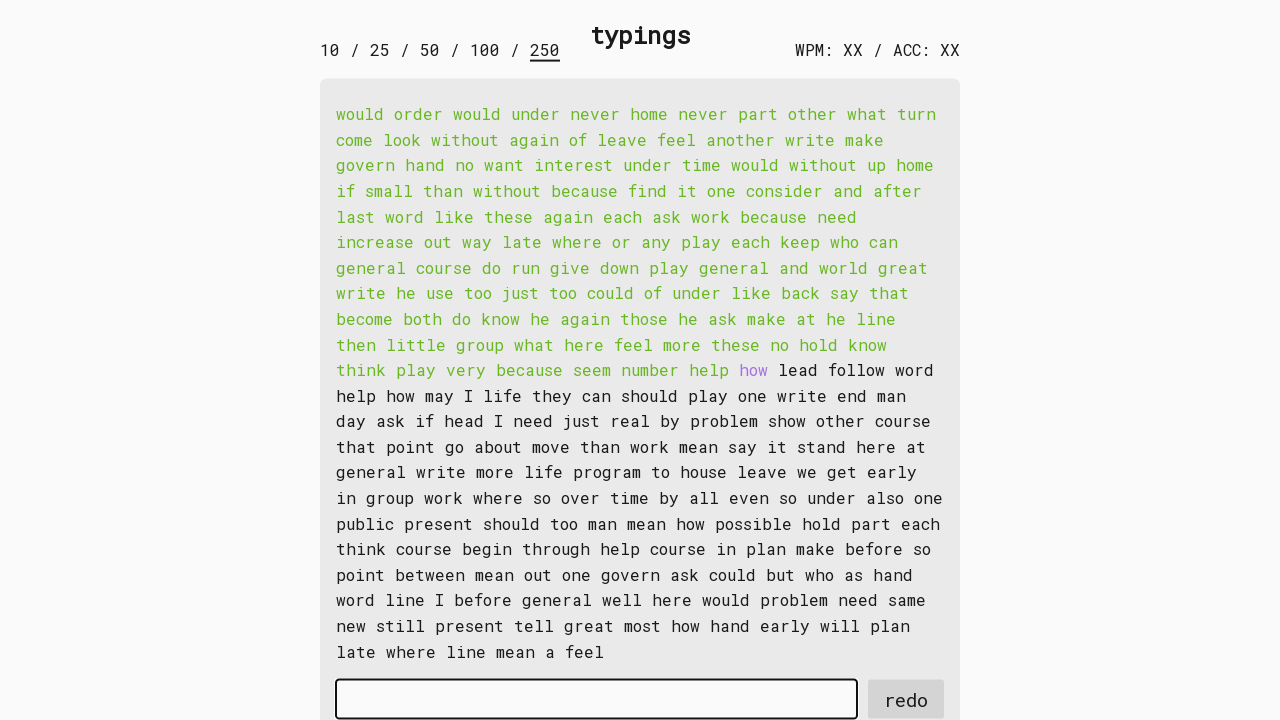

Typed word 121 into input field on #input-field
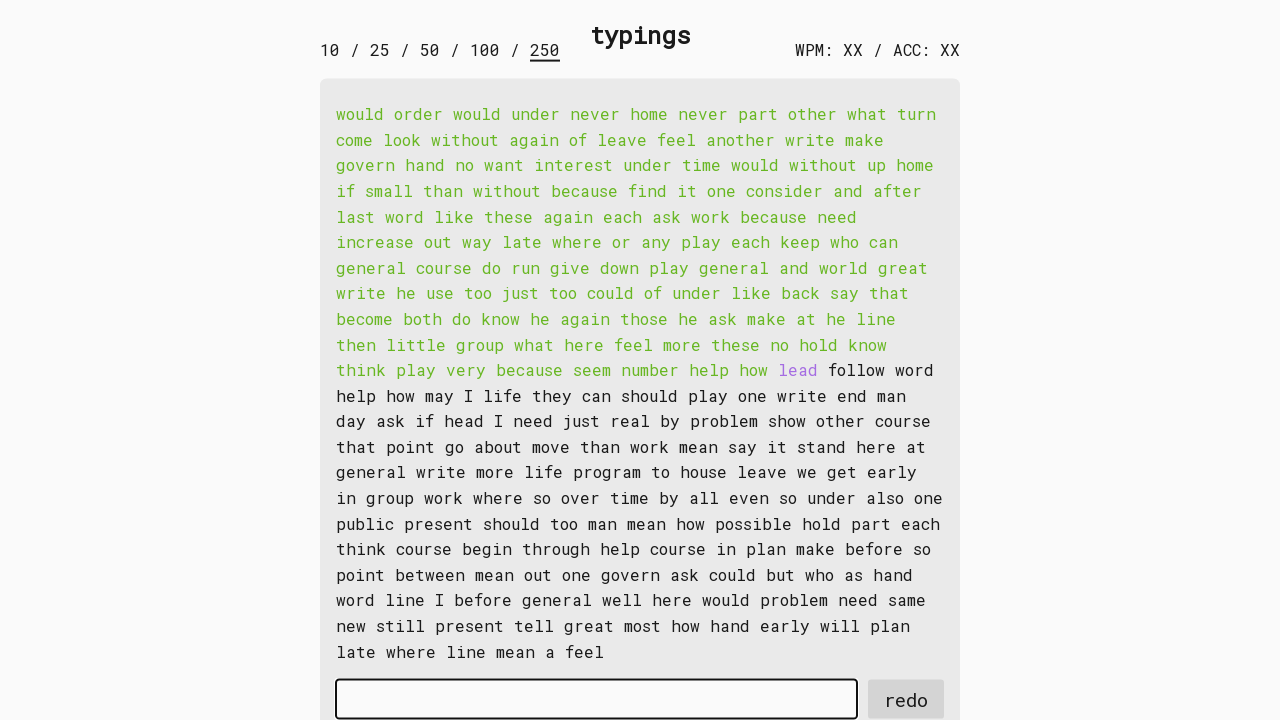

Retrieved word 122: 'lead '
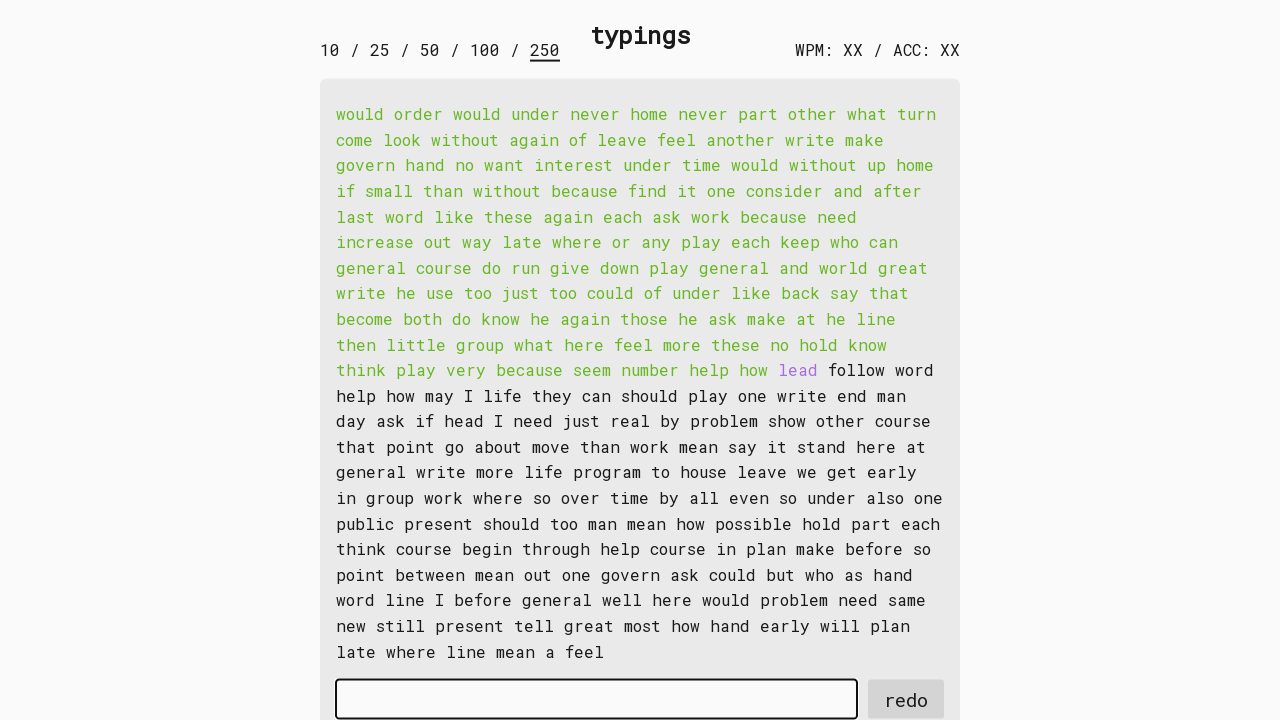

Typed word 122 into input field on #input-field
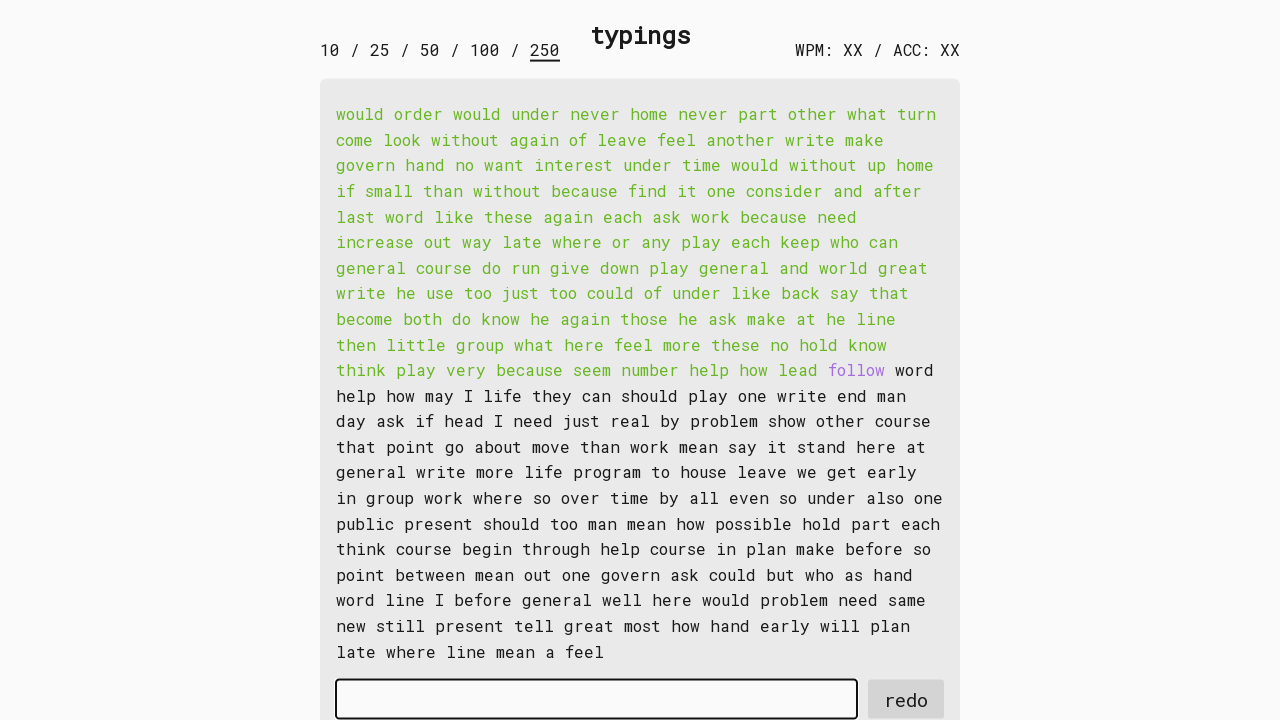

Retrieved word 123: 'follow '
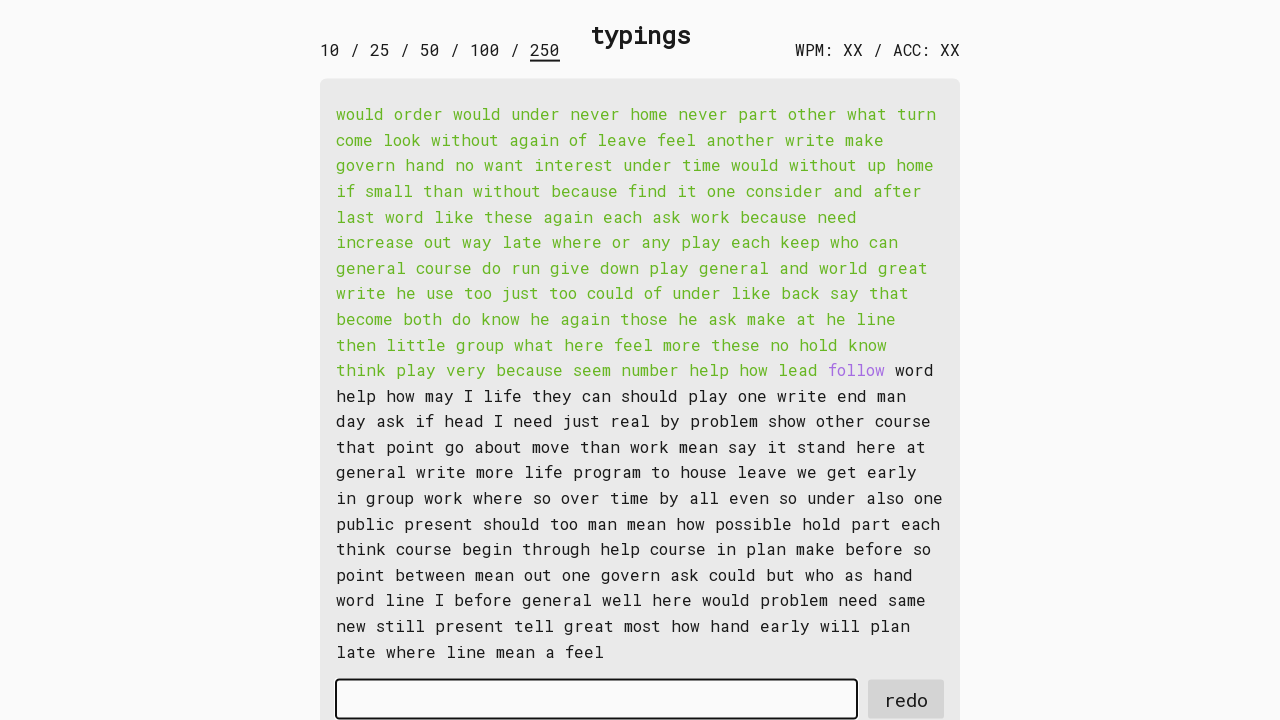

Typed word 123 into input field on #input-field
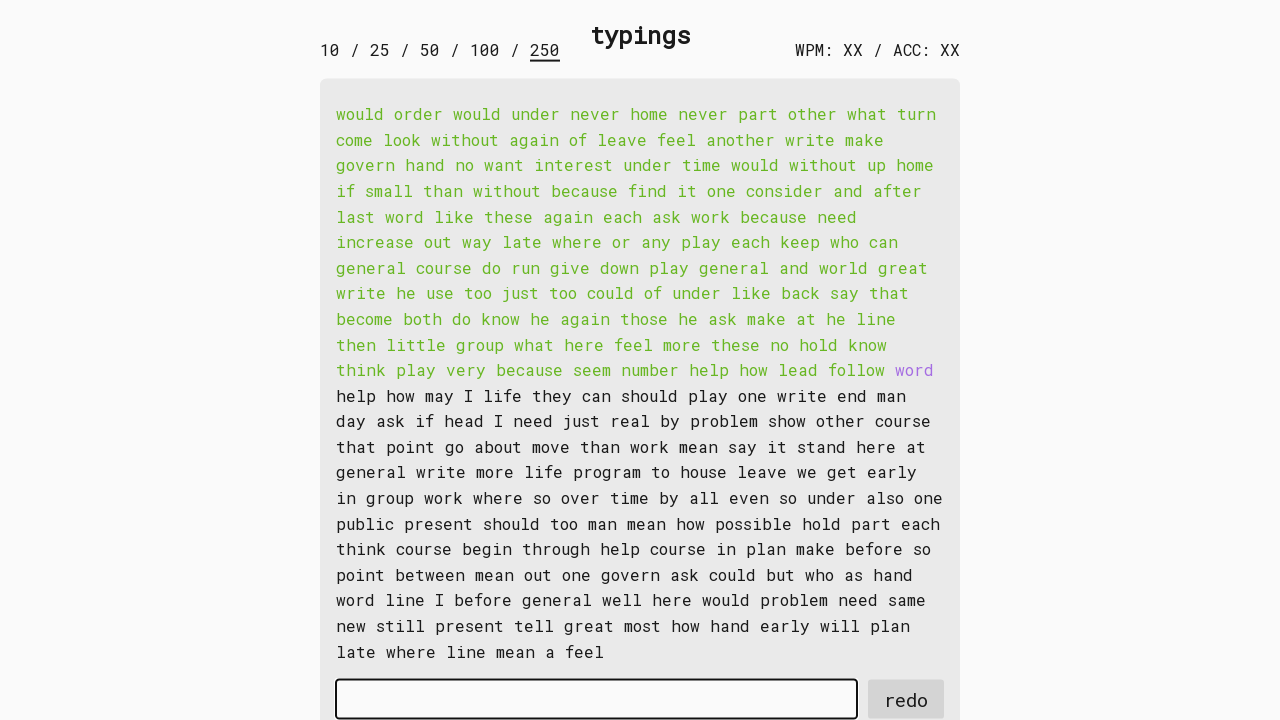

Retrieved word 124: 'word '
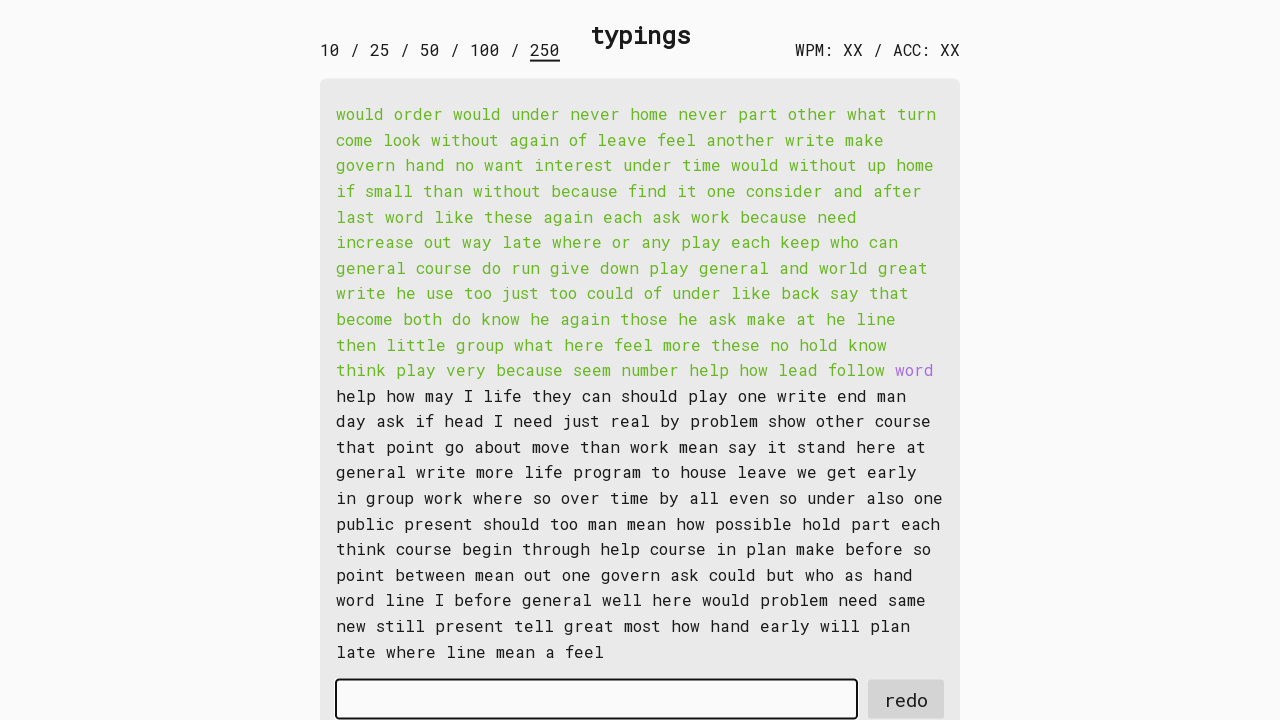

Typed word 124 into input field on #input-field
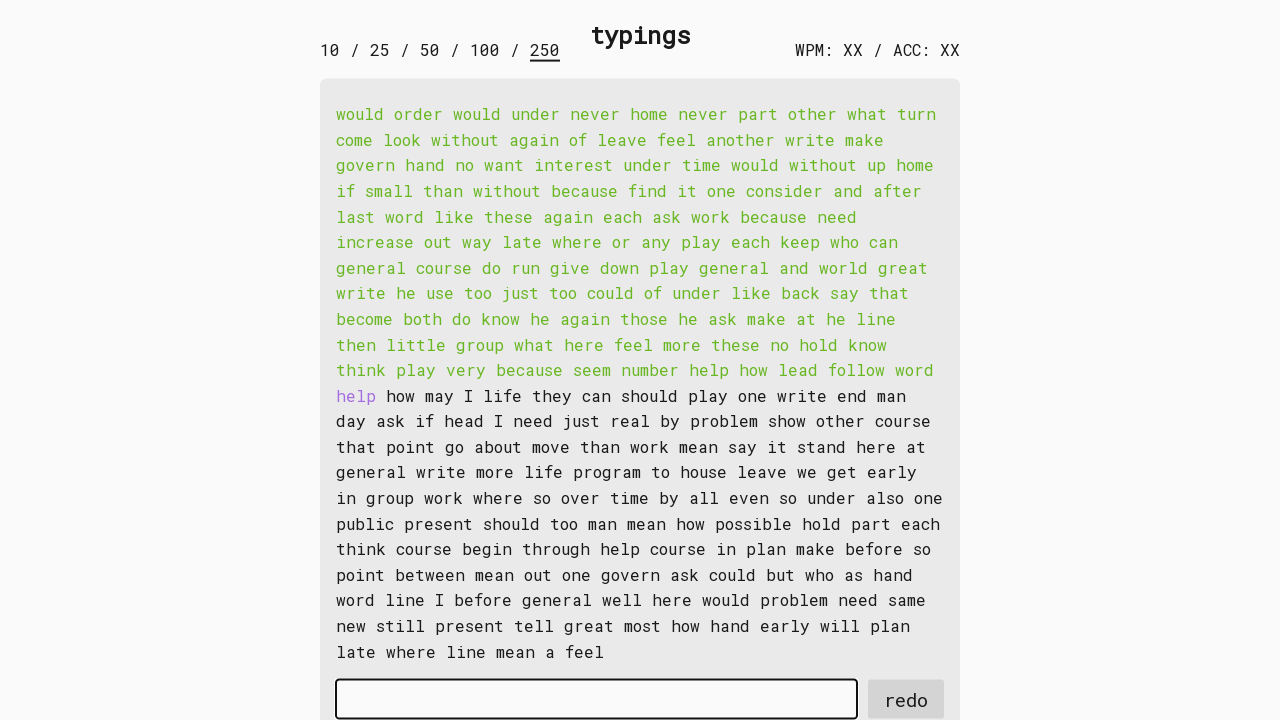

Retrieved word 125: 'help '
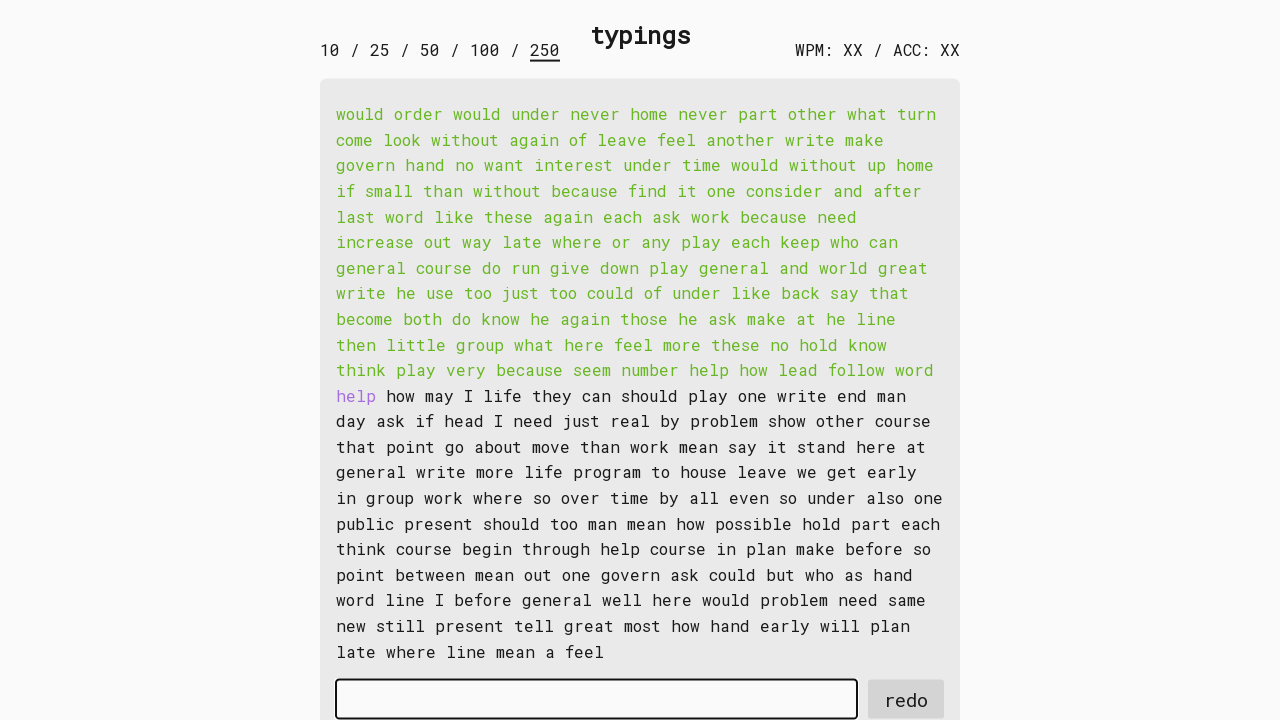

Typed word 125 into input field on #input-field
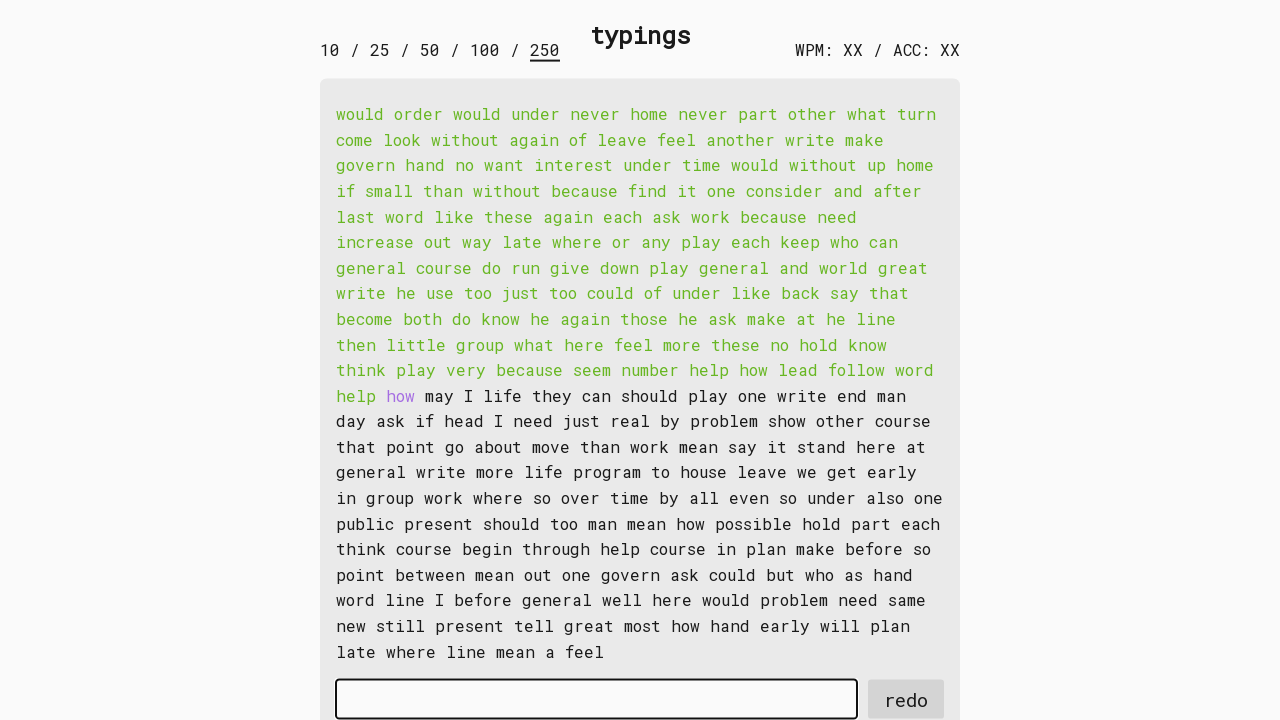

Retrieved word 126: 'how '
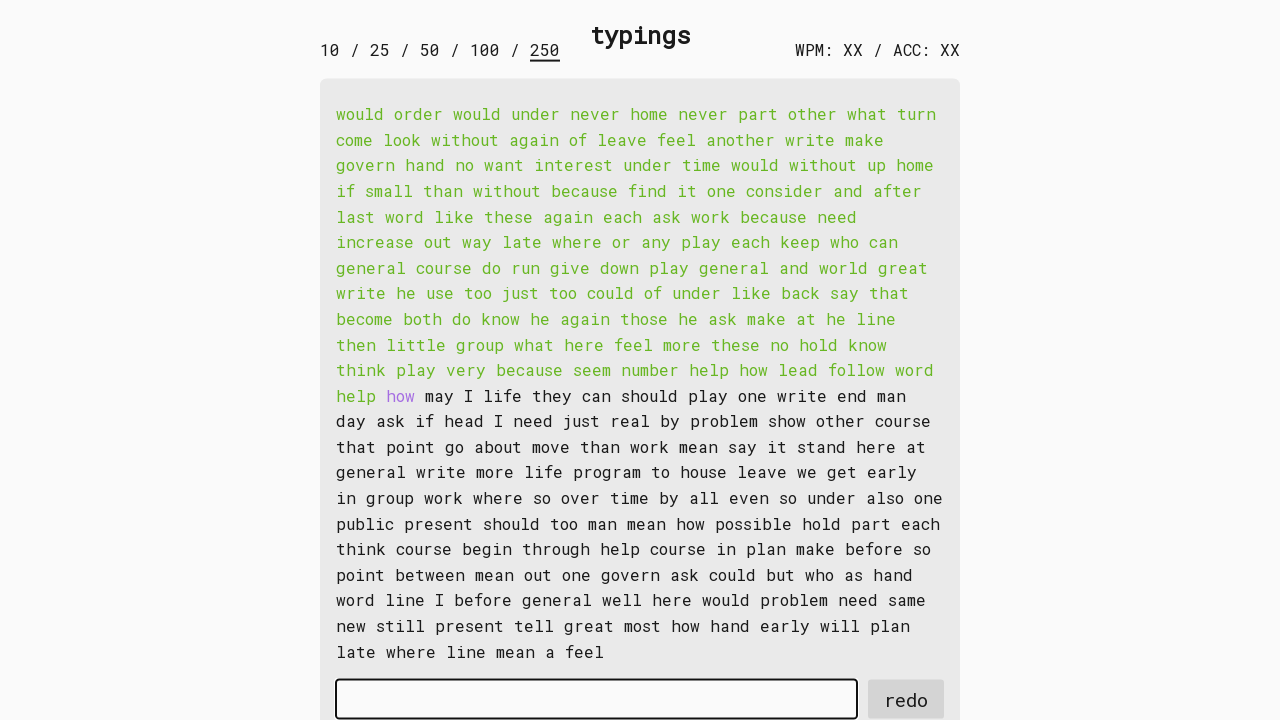

Typed word 126 into input field on #input-field
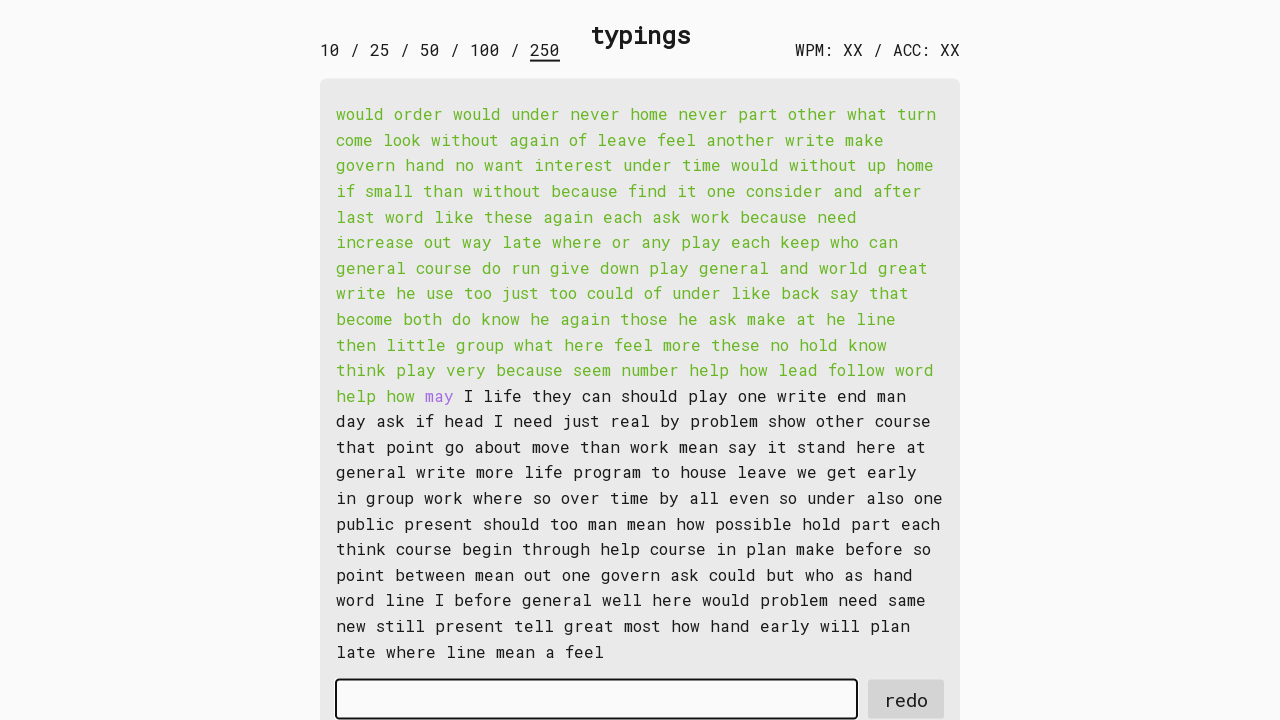

Retrieved word 127: 'may '
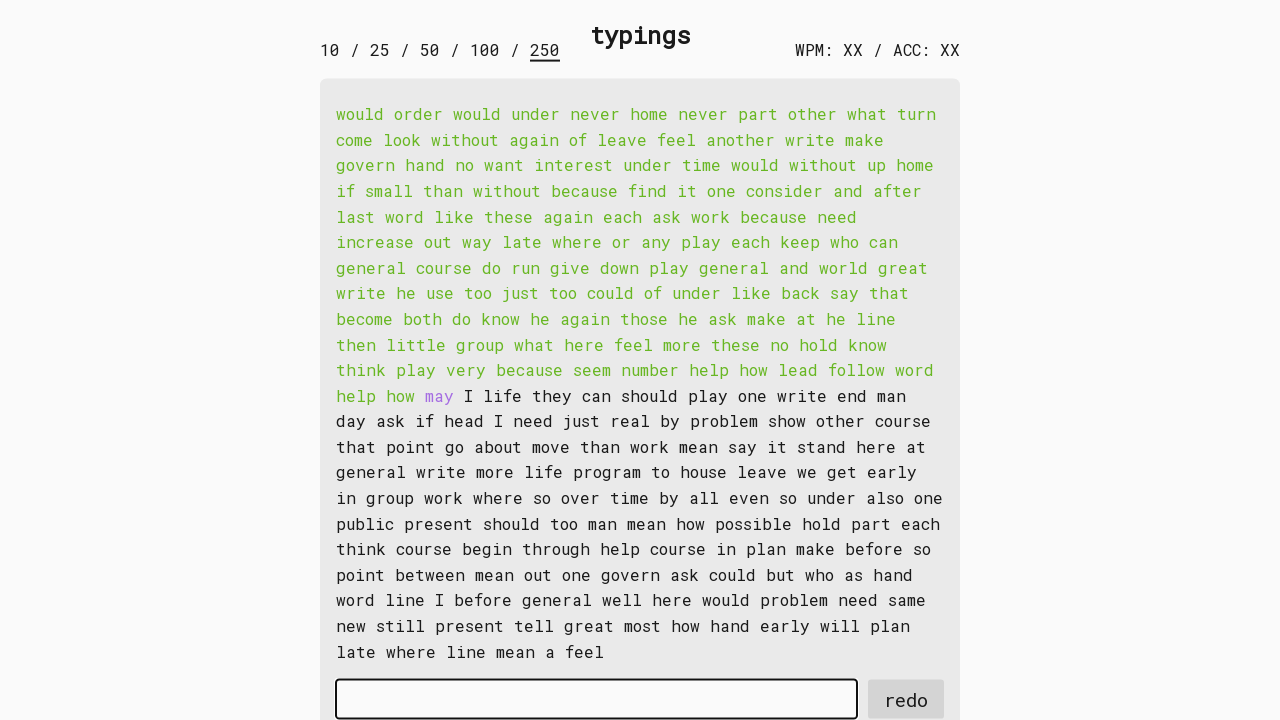

Typed word 127 into input field on #input-field
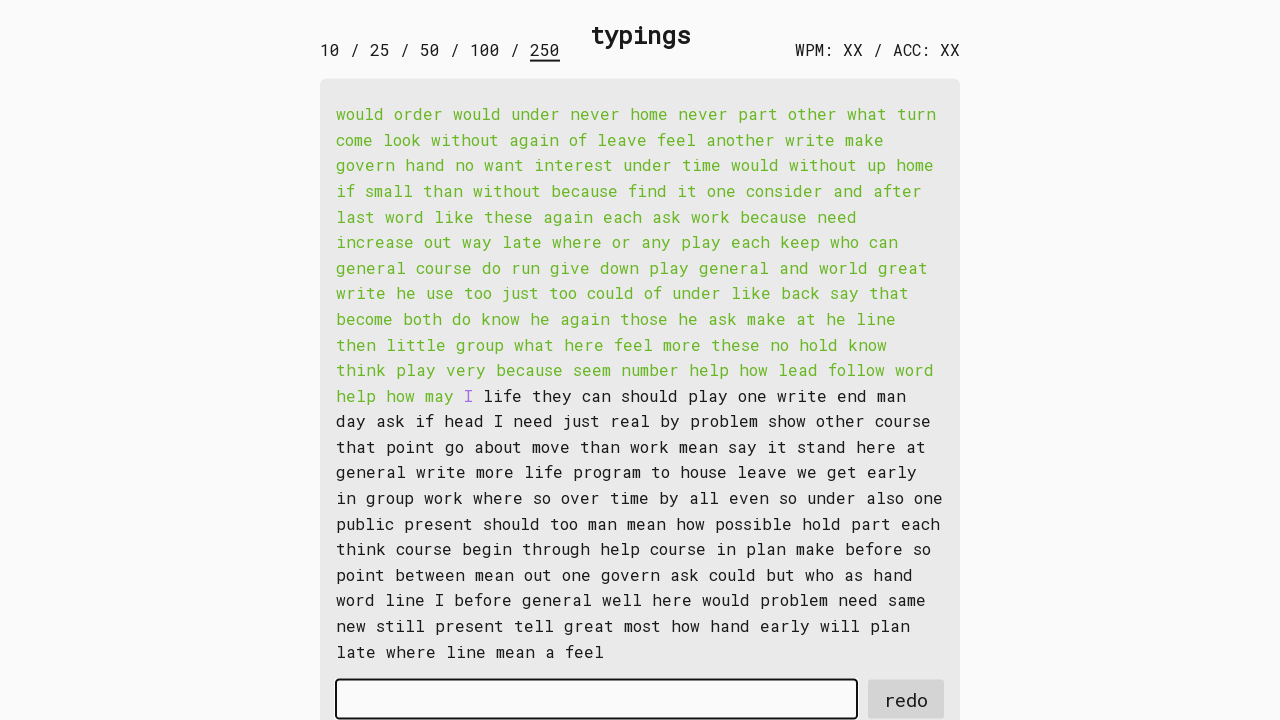

Retrieved word 128: 'I '
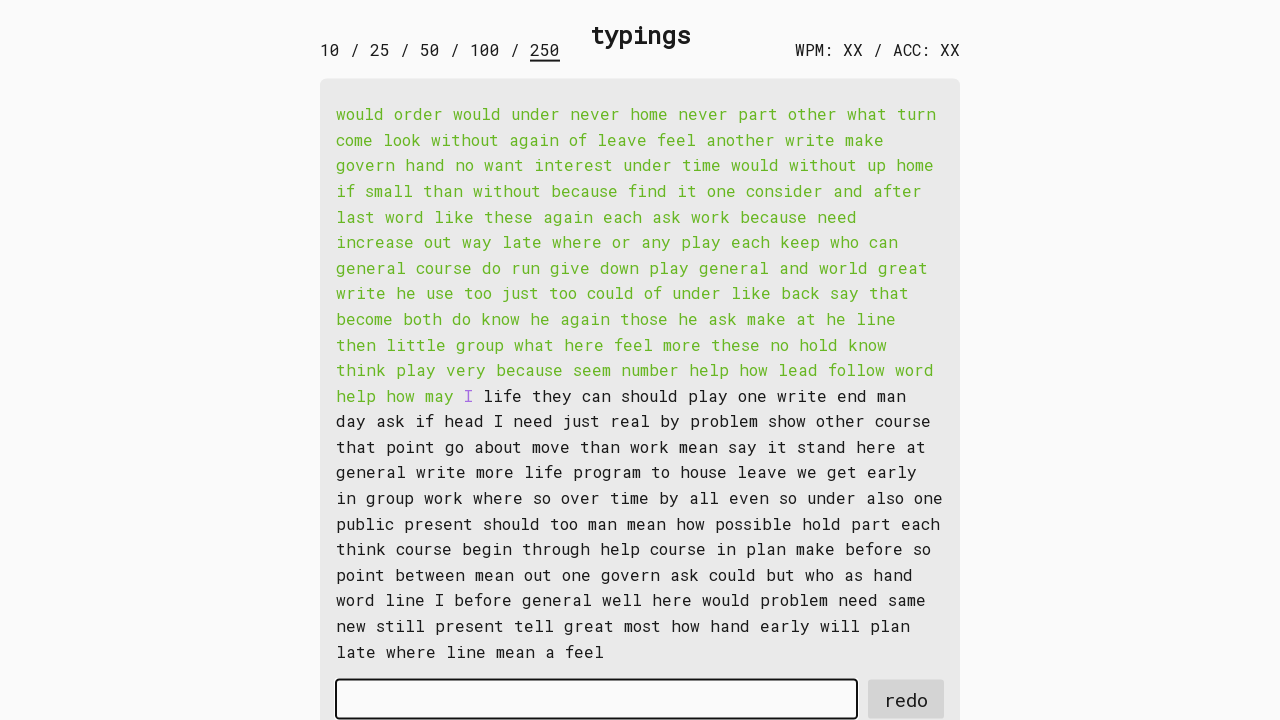

Typed word 128 into input field on #input-field
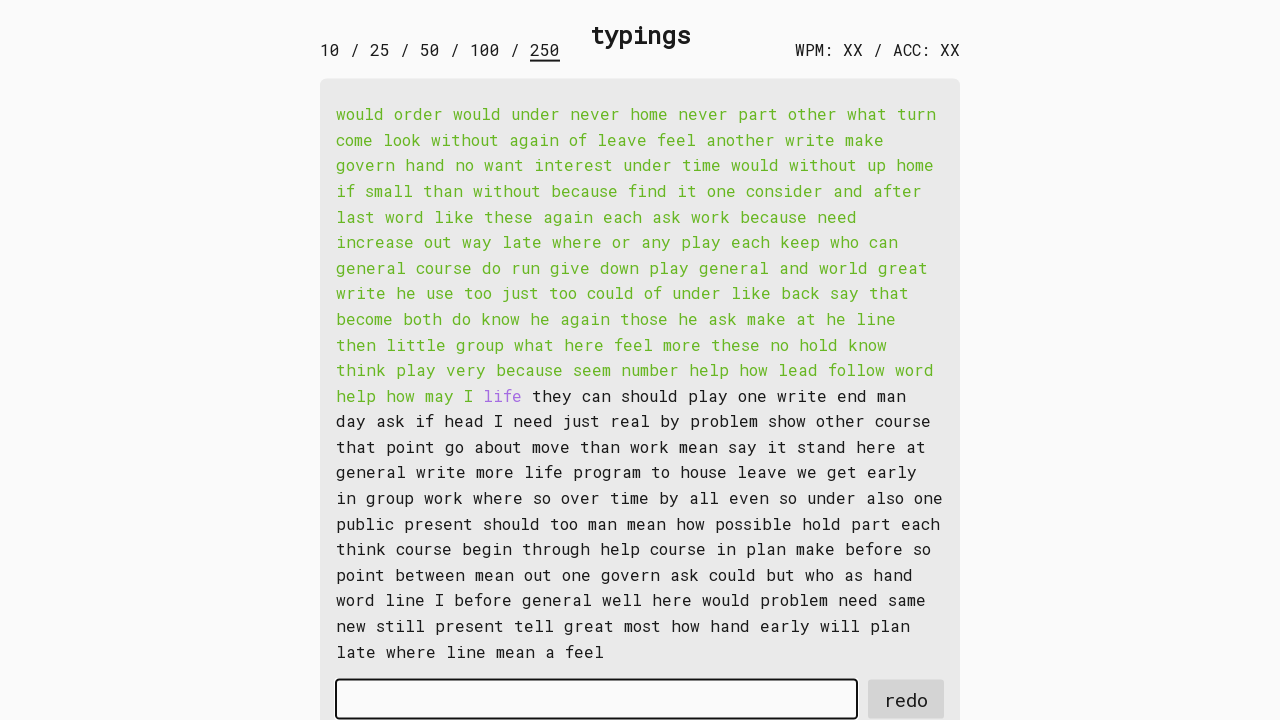

Retrieved word 129: 'life '
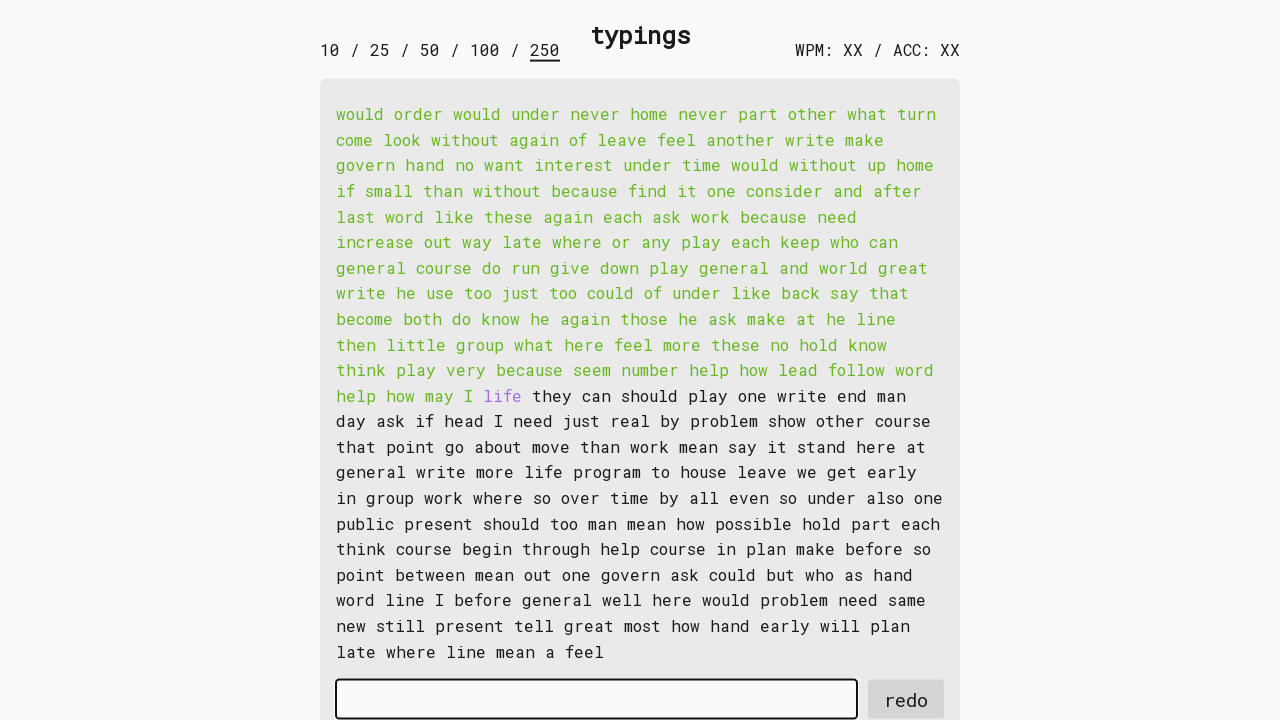

Typed word 129 into input field on #input-field
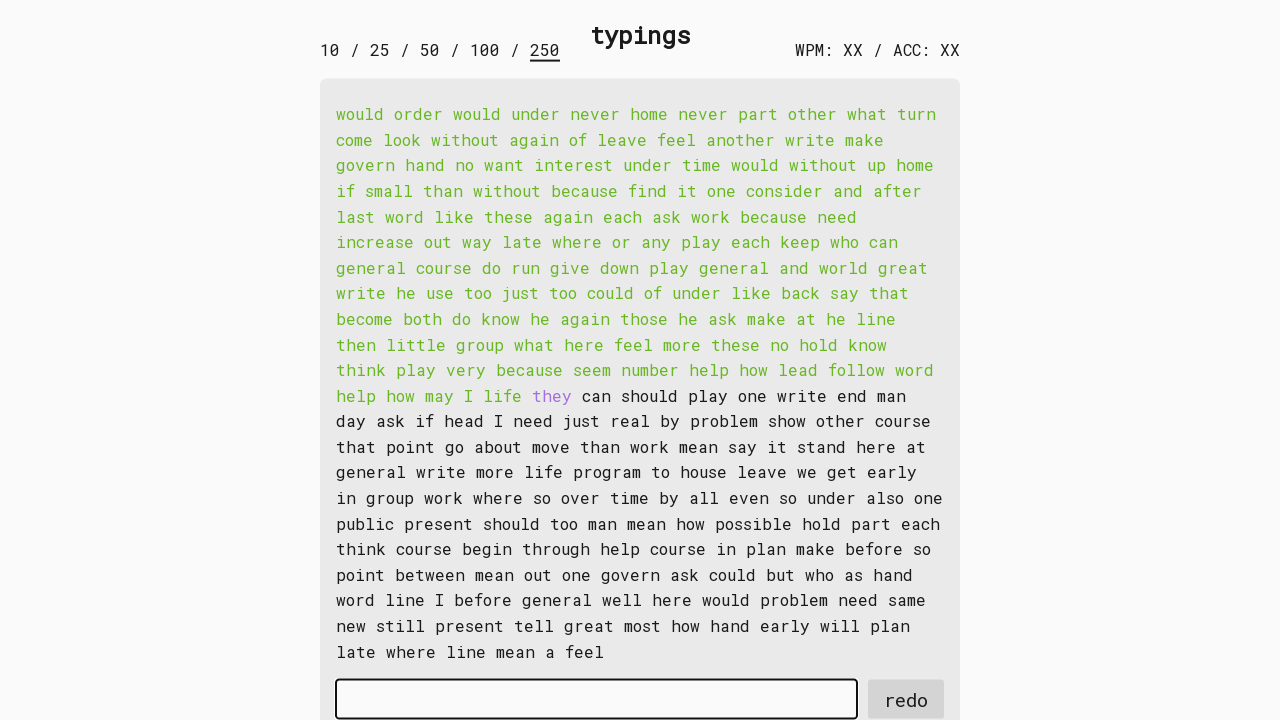

Retrieved word 130: 'they '
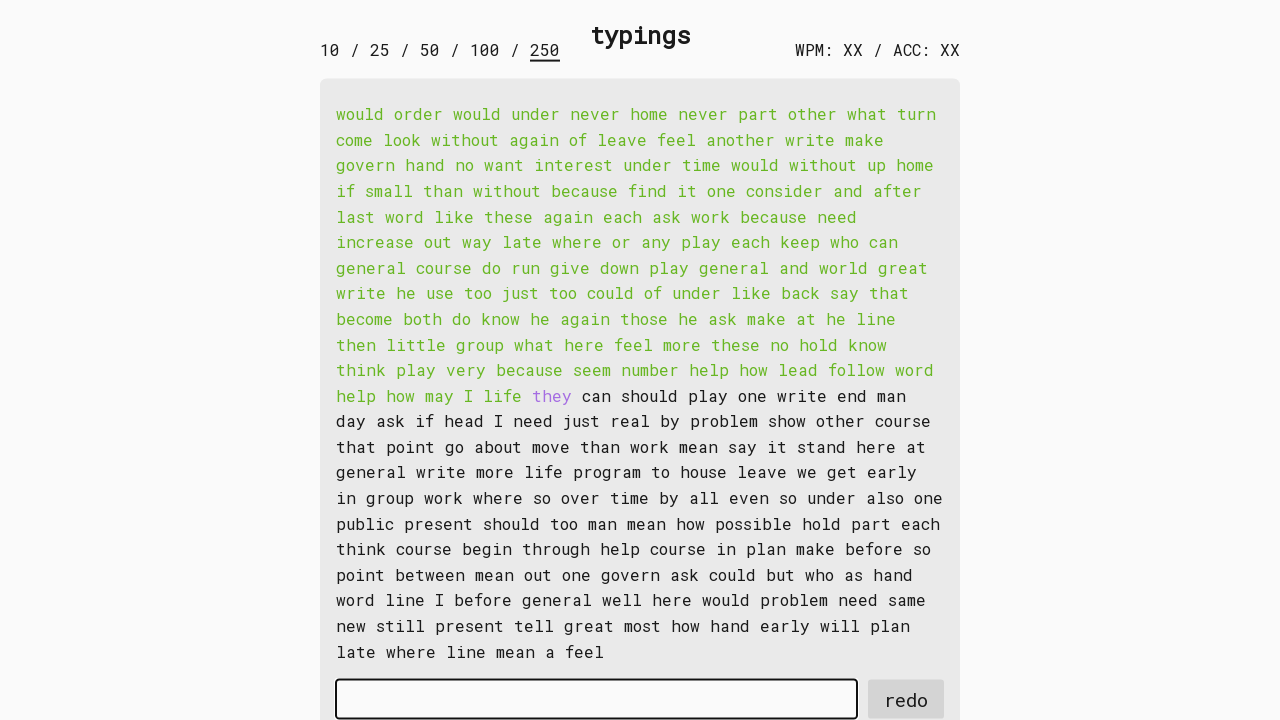

Typed word 130 into input field on #input-field
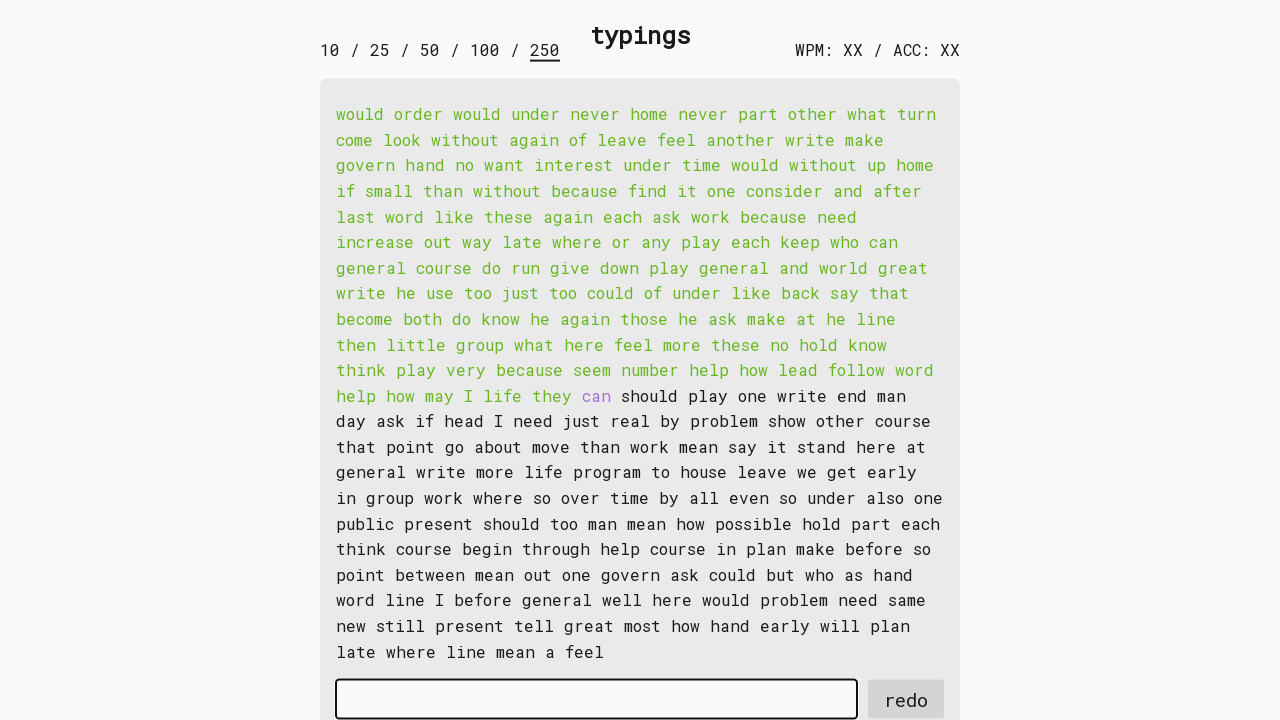

Retrieved word 131: 'can '
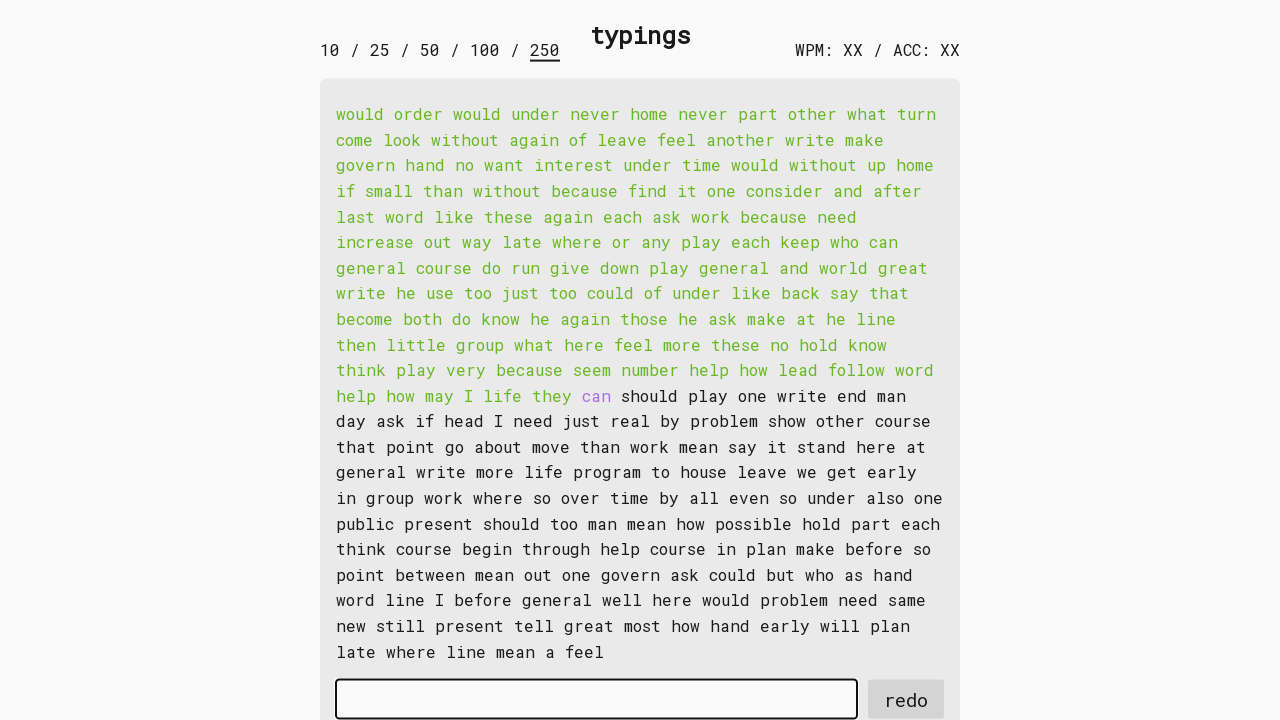

Typed word 131 into input field on #input-field
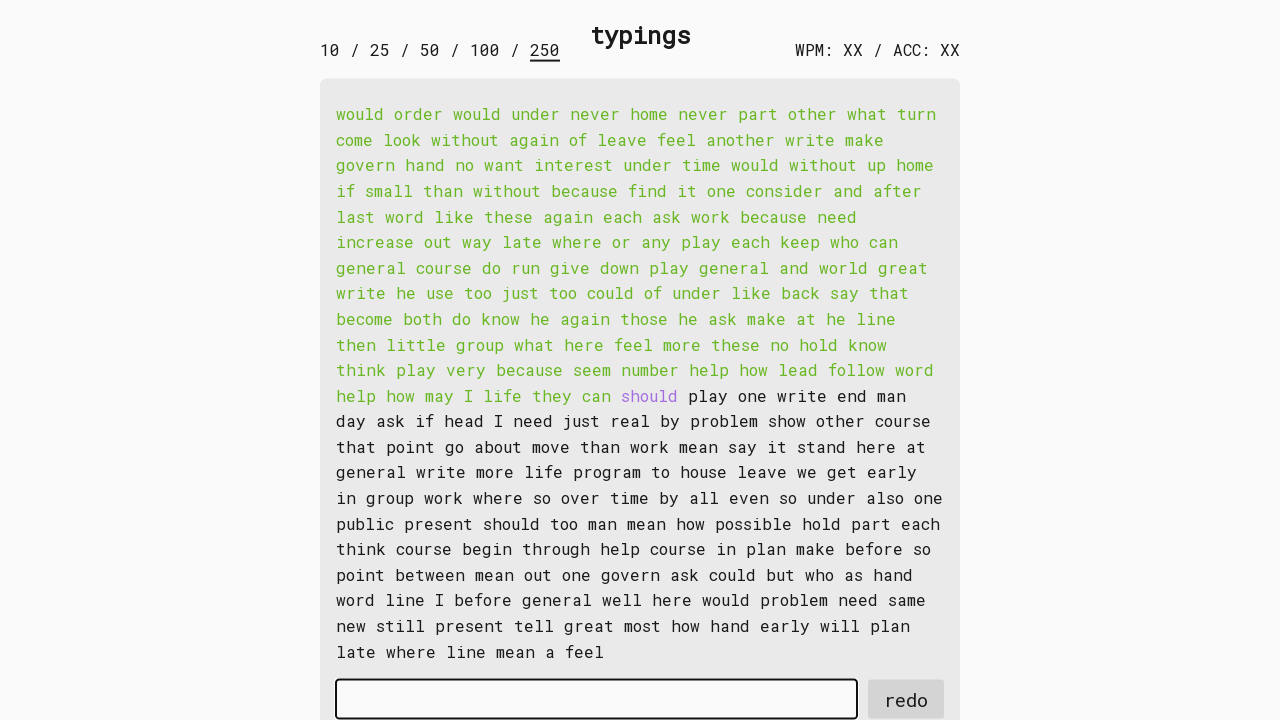

Retrieved word 132: 'should '
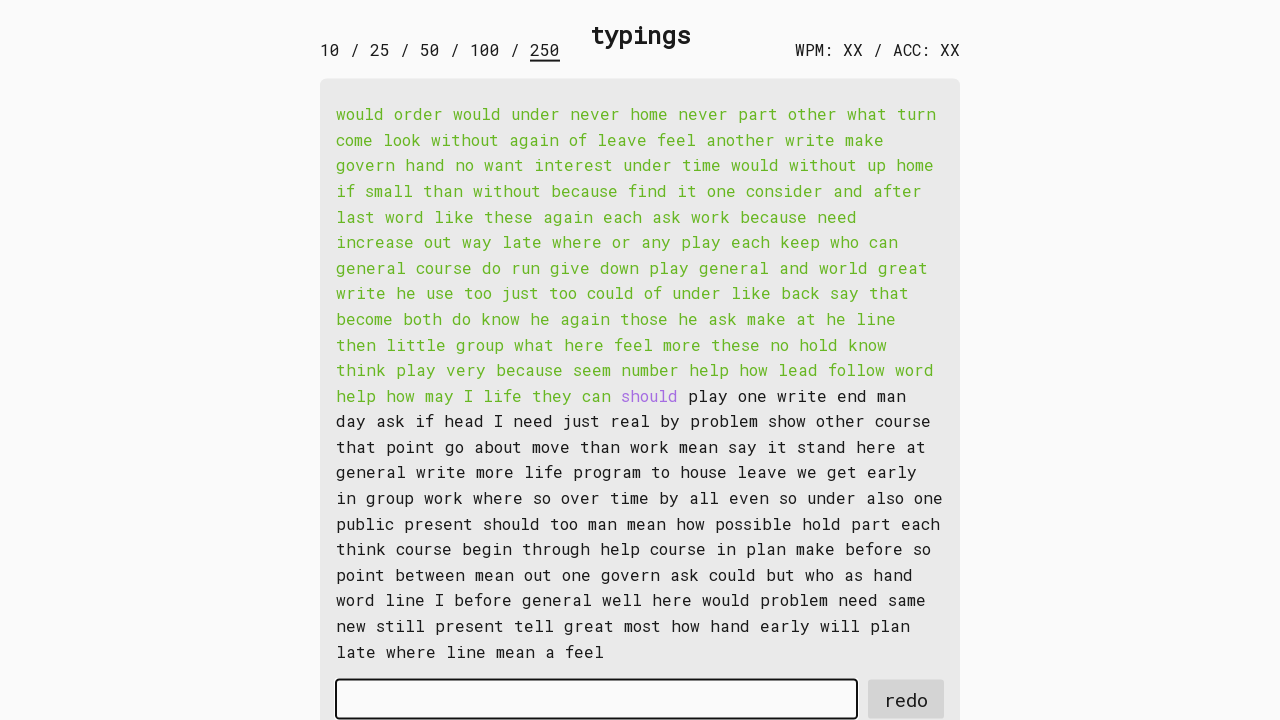

Typed word 132 into input field on #input-field
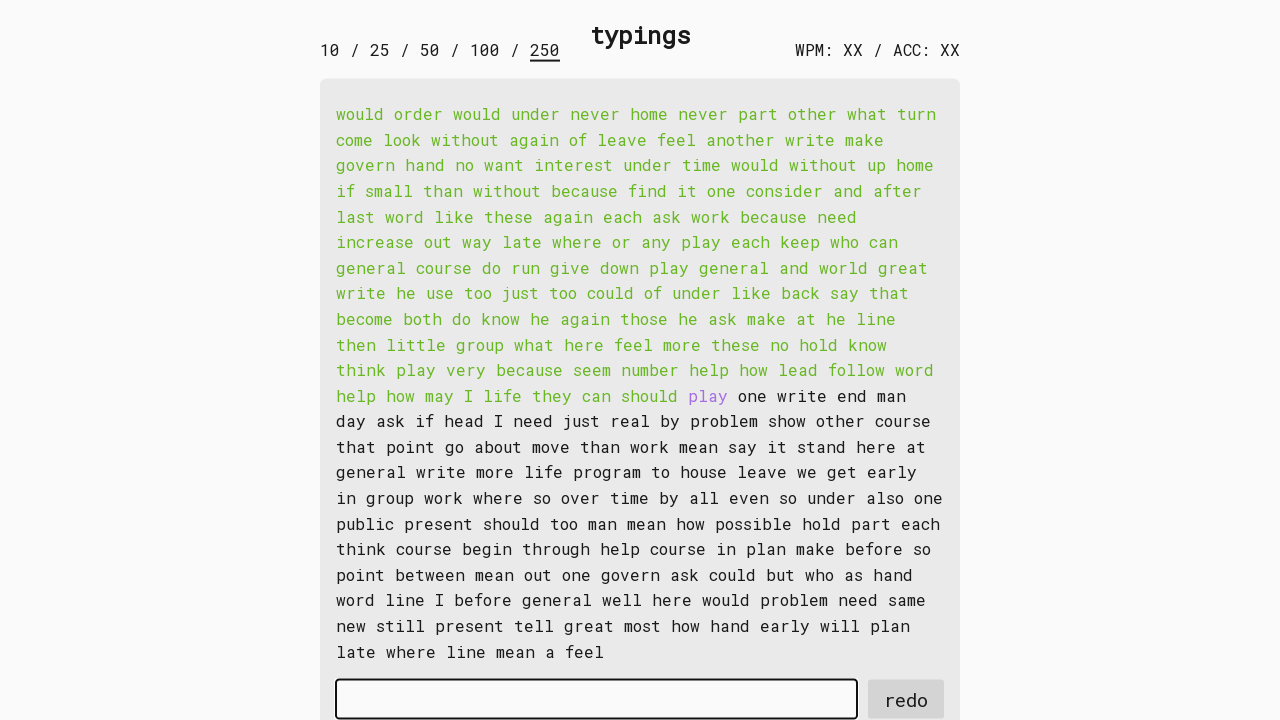

Retrieved word 133: 'play '
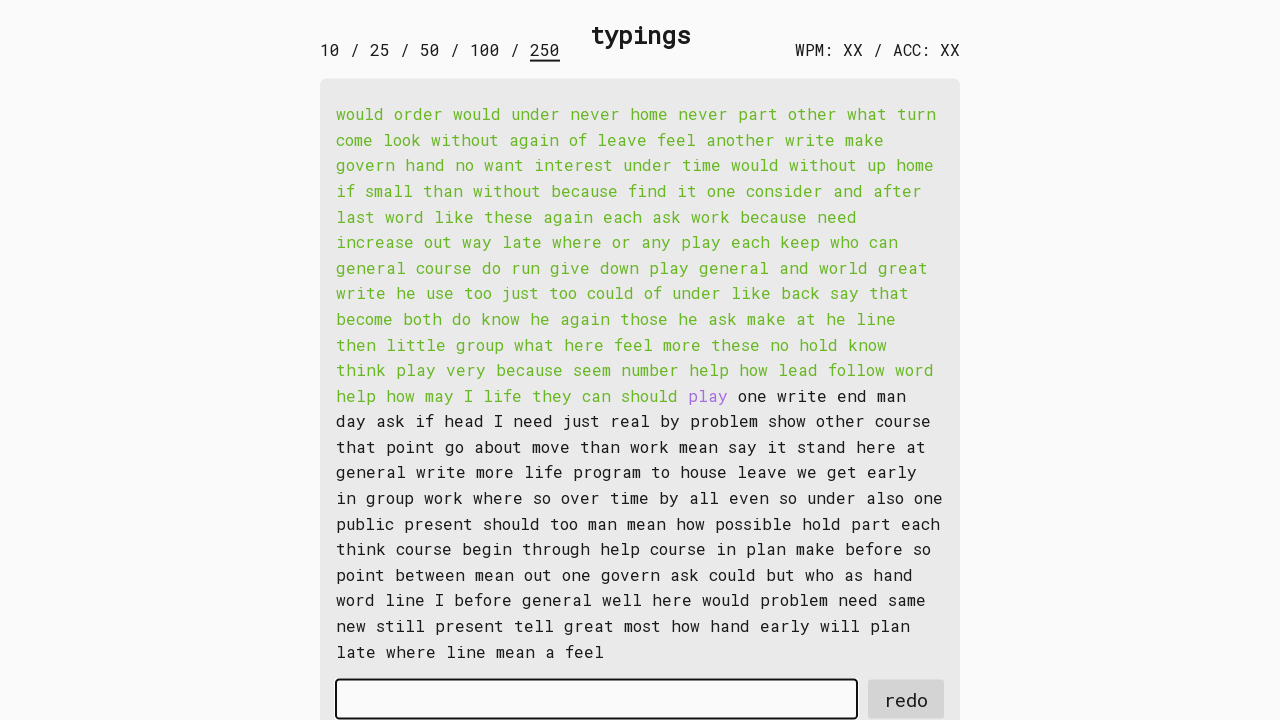

Typed word 133 into input field on #input-field
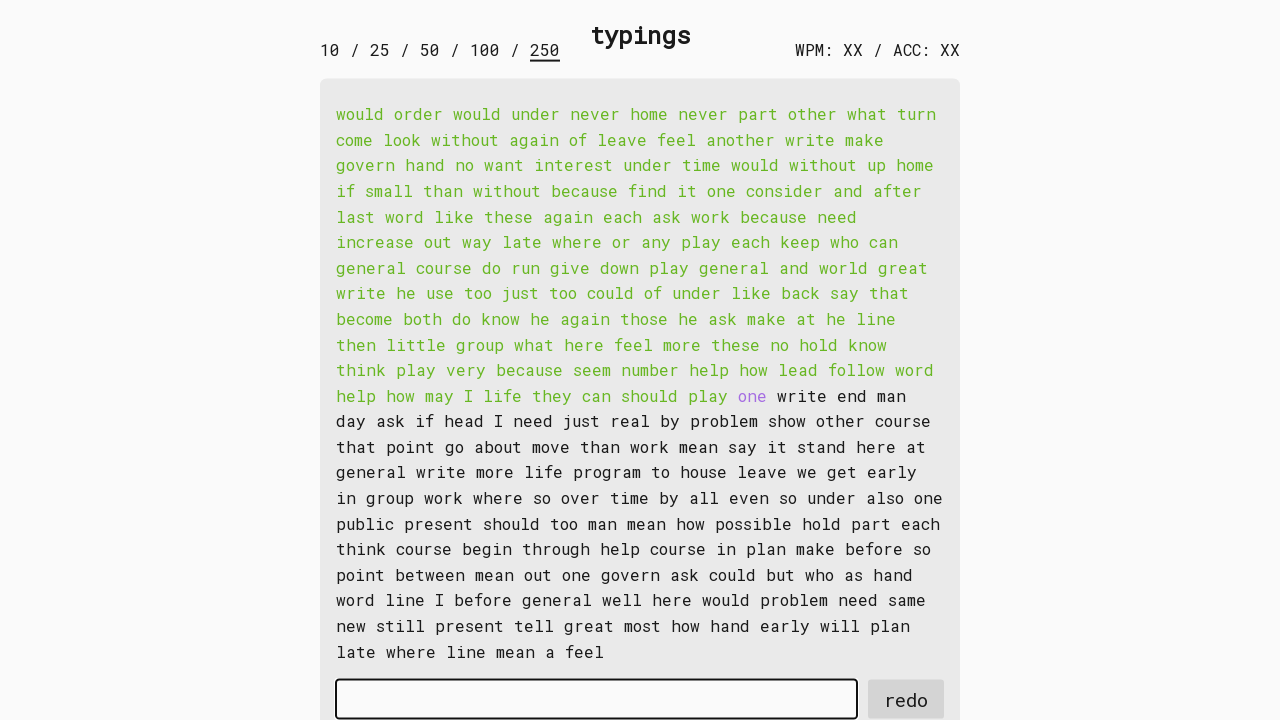

Retrieved word 134: 'one '
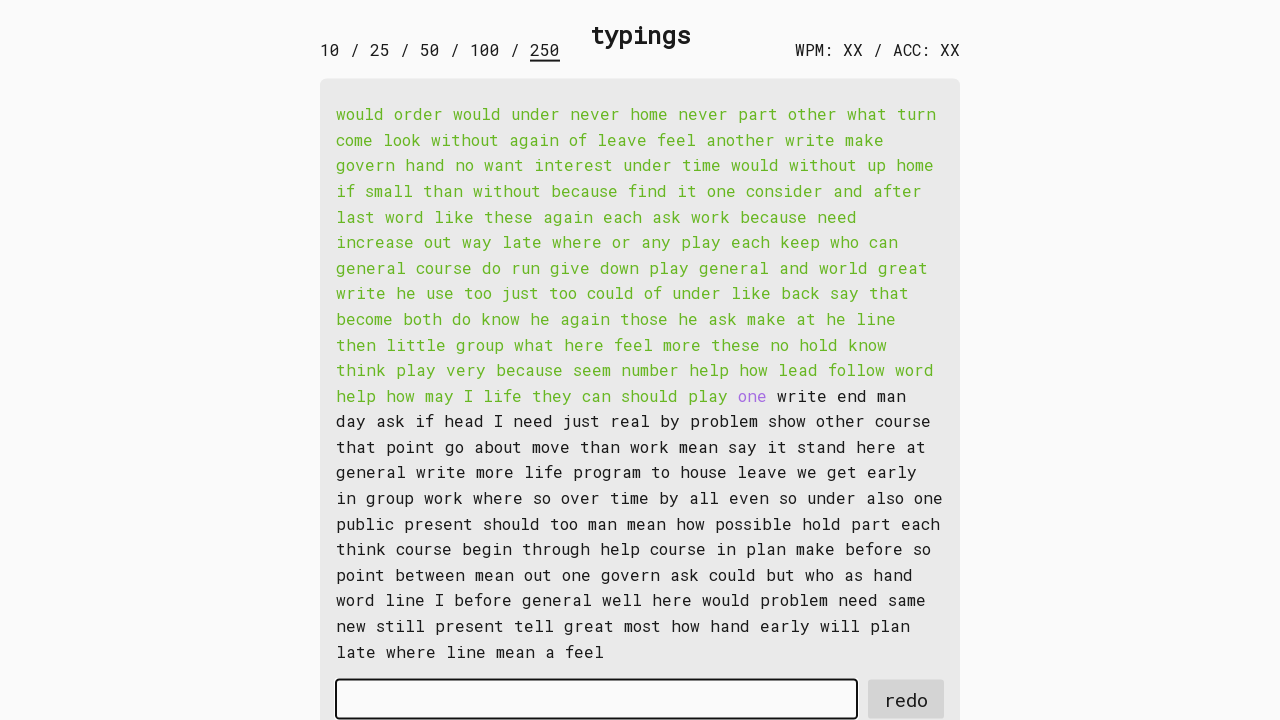

Typed word 134 into input field on #input-field
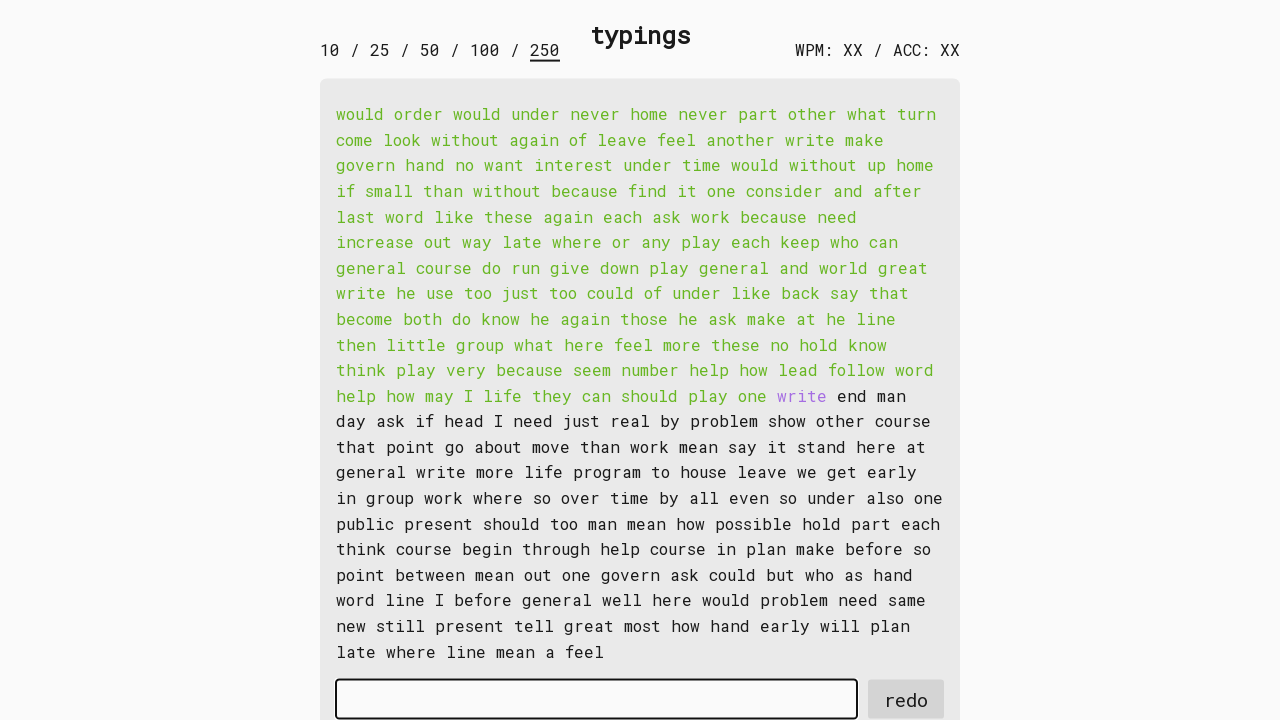

Retrieved word 135: 'write '
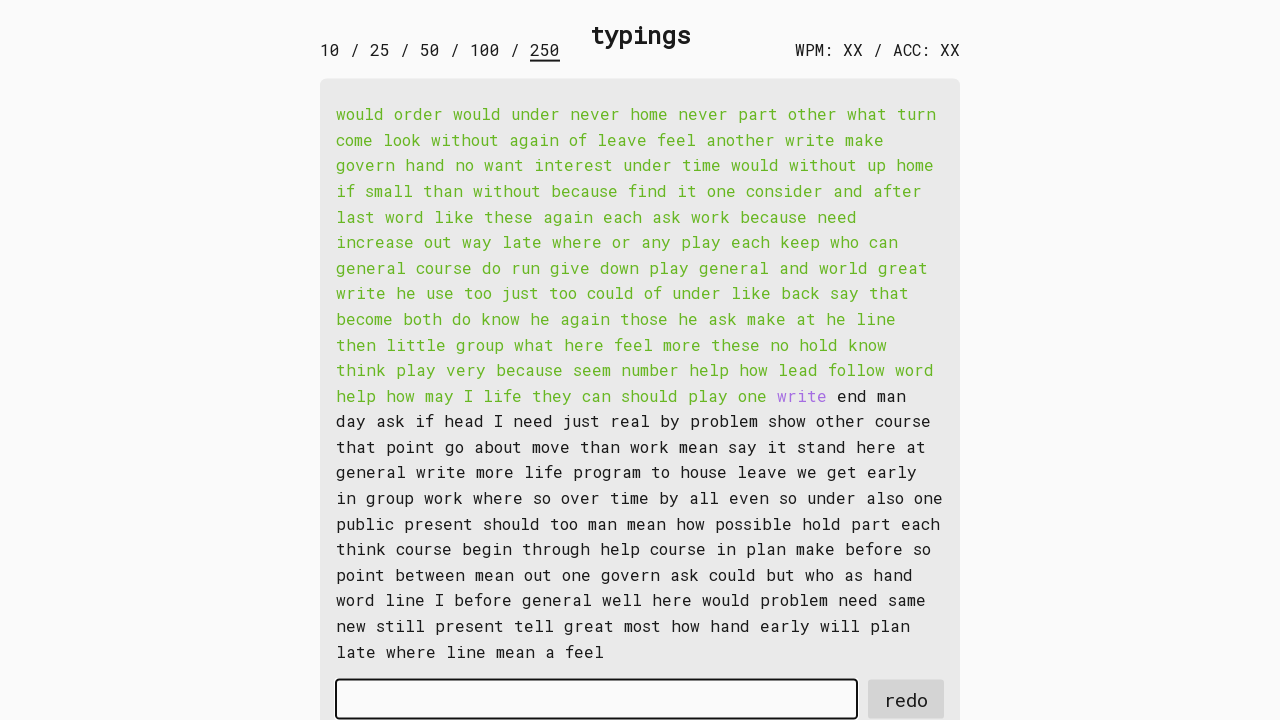

Typed word 135 into input field on #input-field
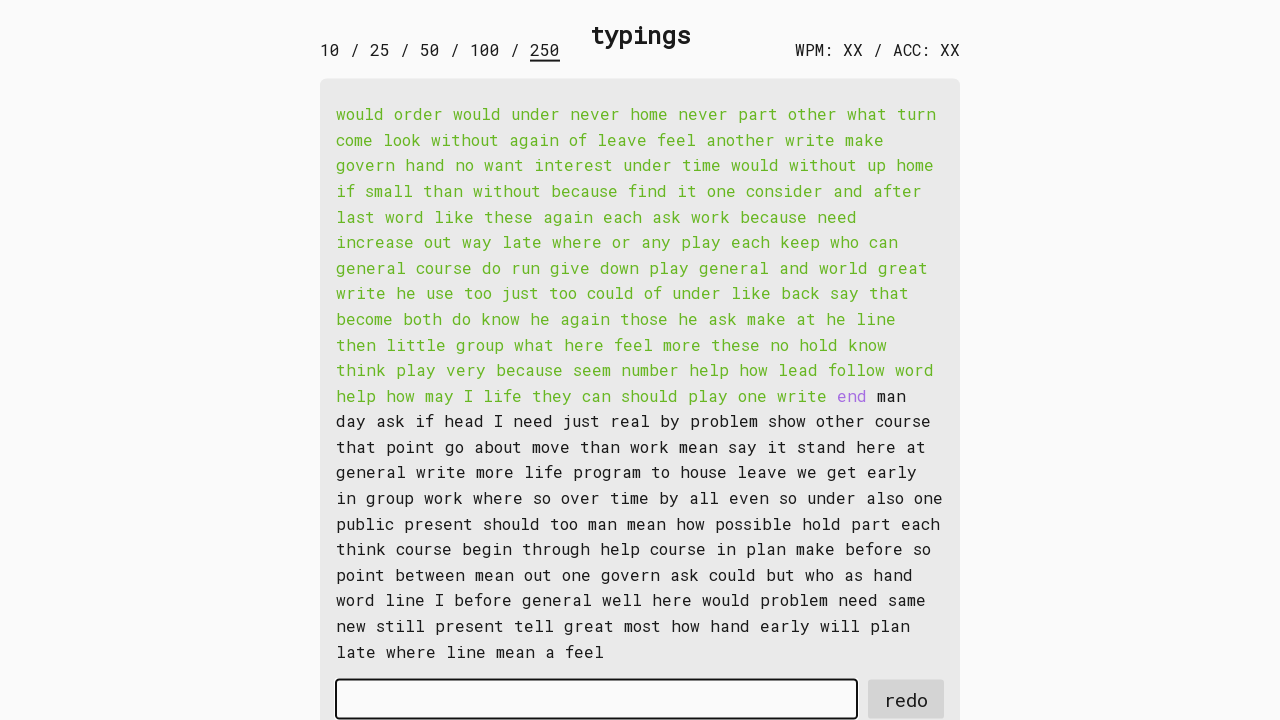

Retrieved word 136: 'end '
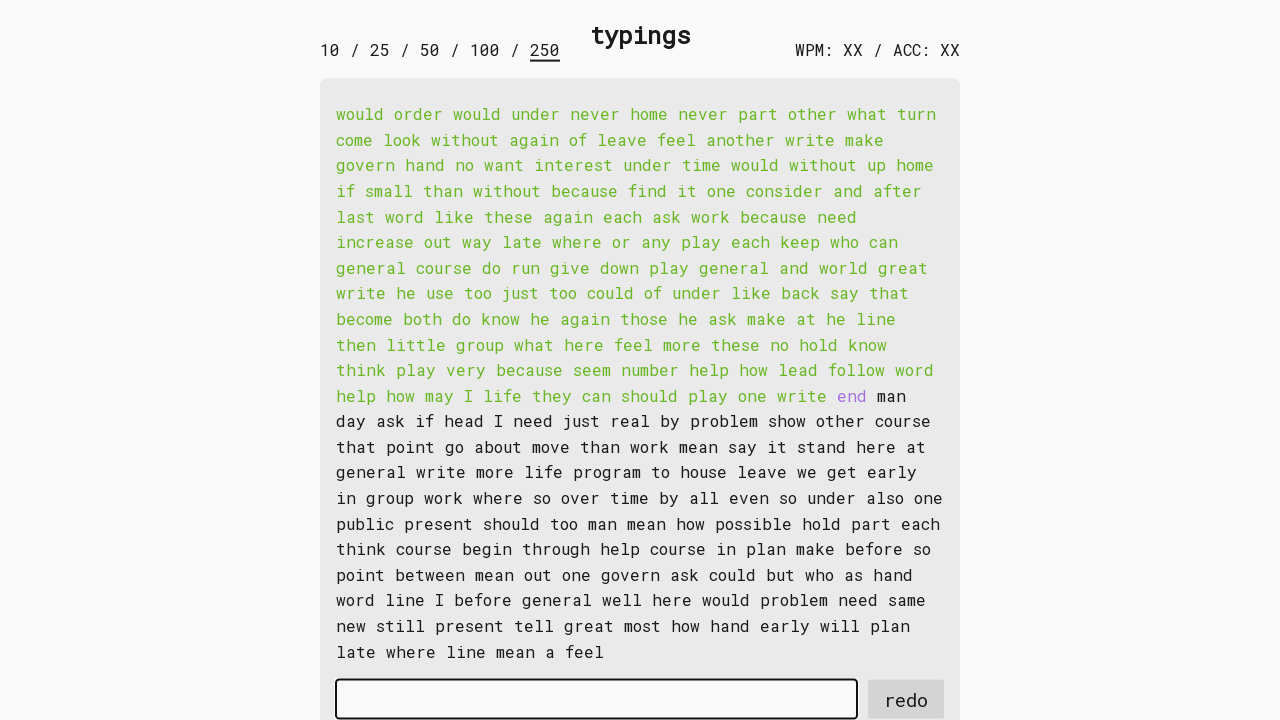

Typed word 136 into input field on #input-field
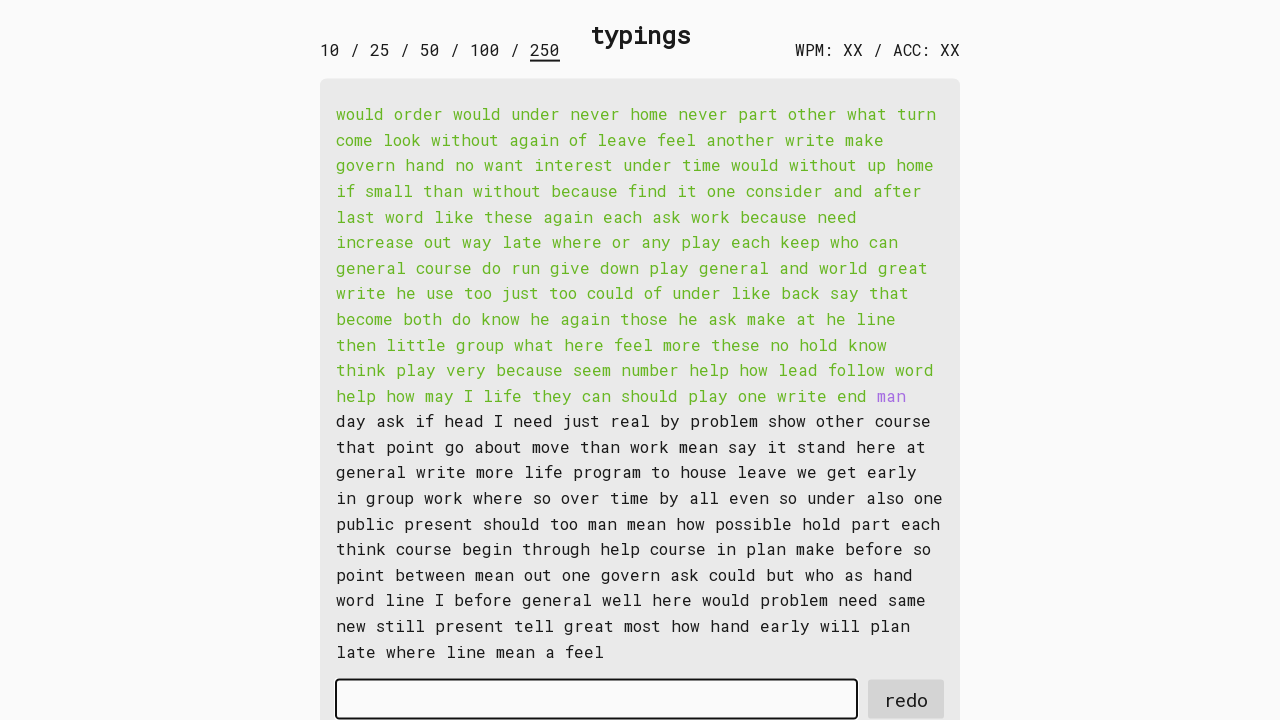

Retrieved word 137: 'man '
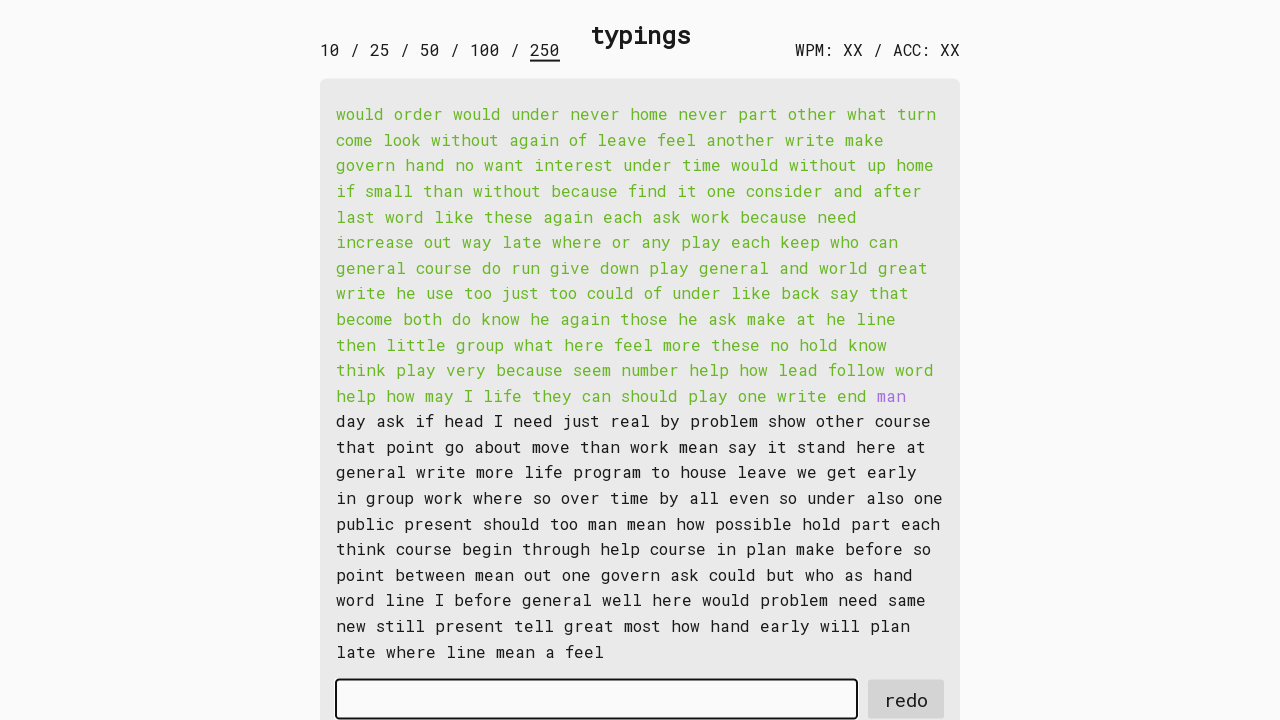

Typed word 137 into input field on #input-field
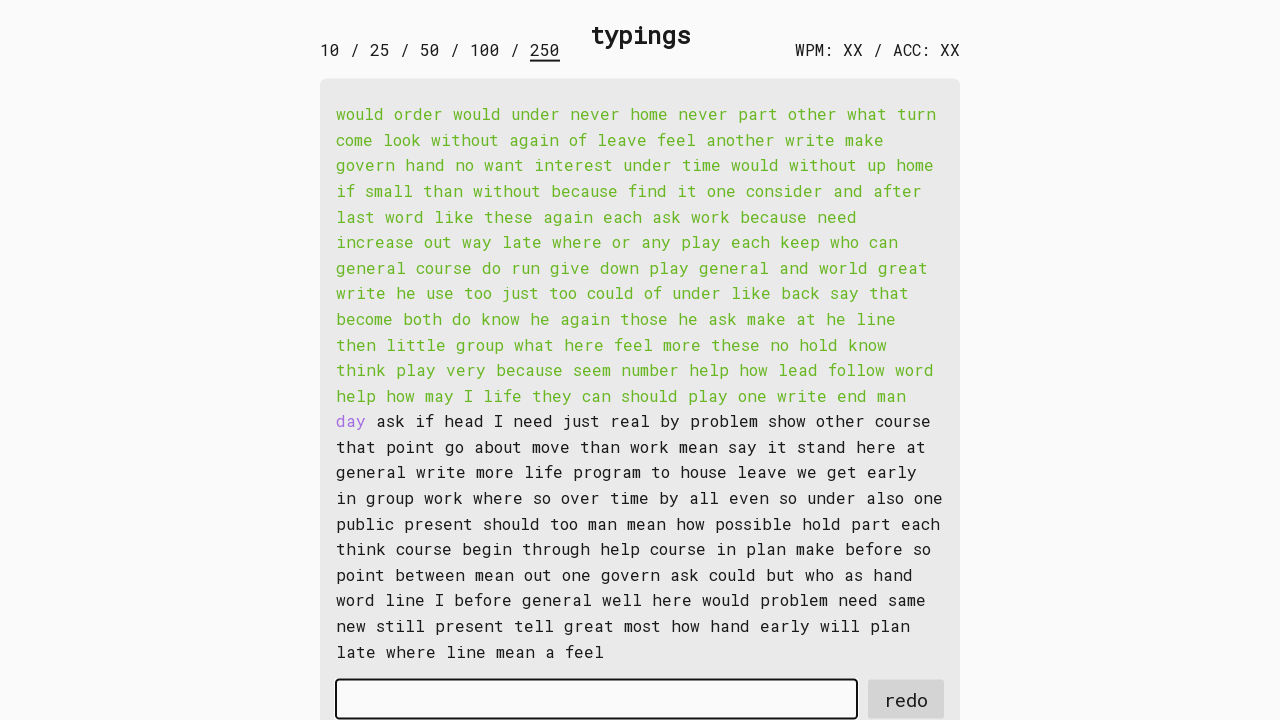

Retrieved word 138: 'day '
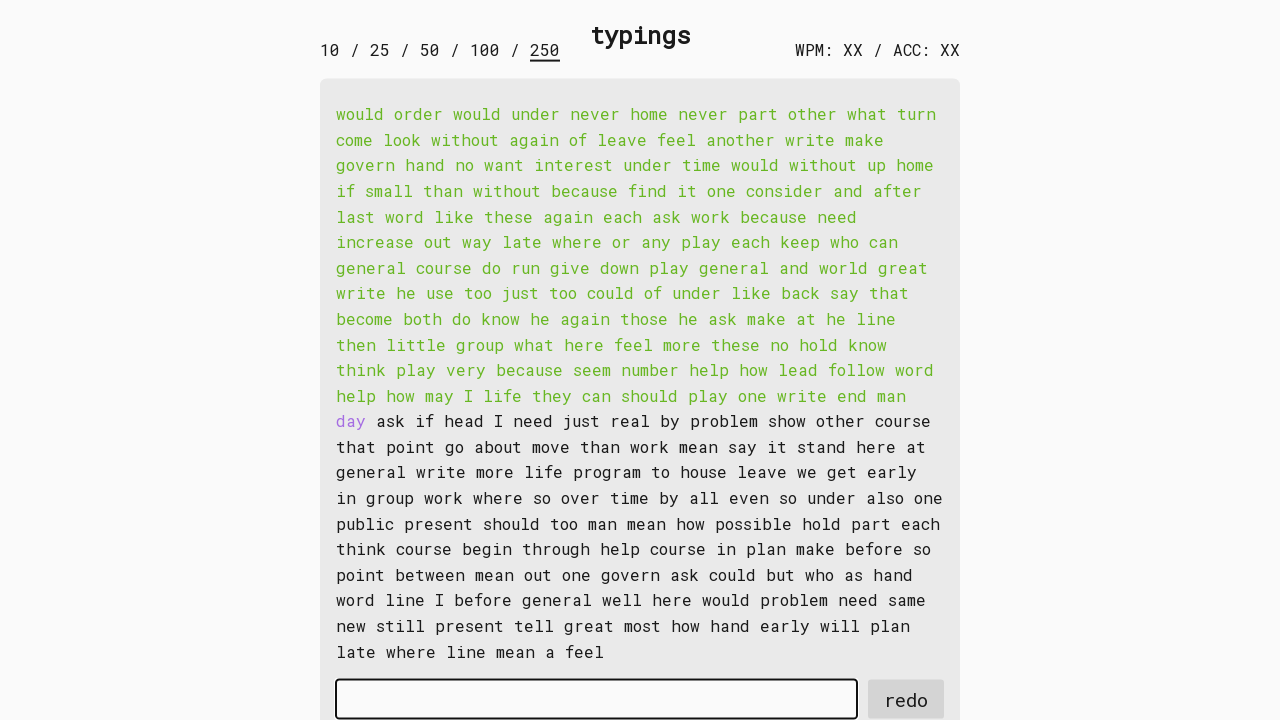

Typed word 138 into input field on #input-field
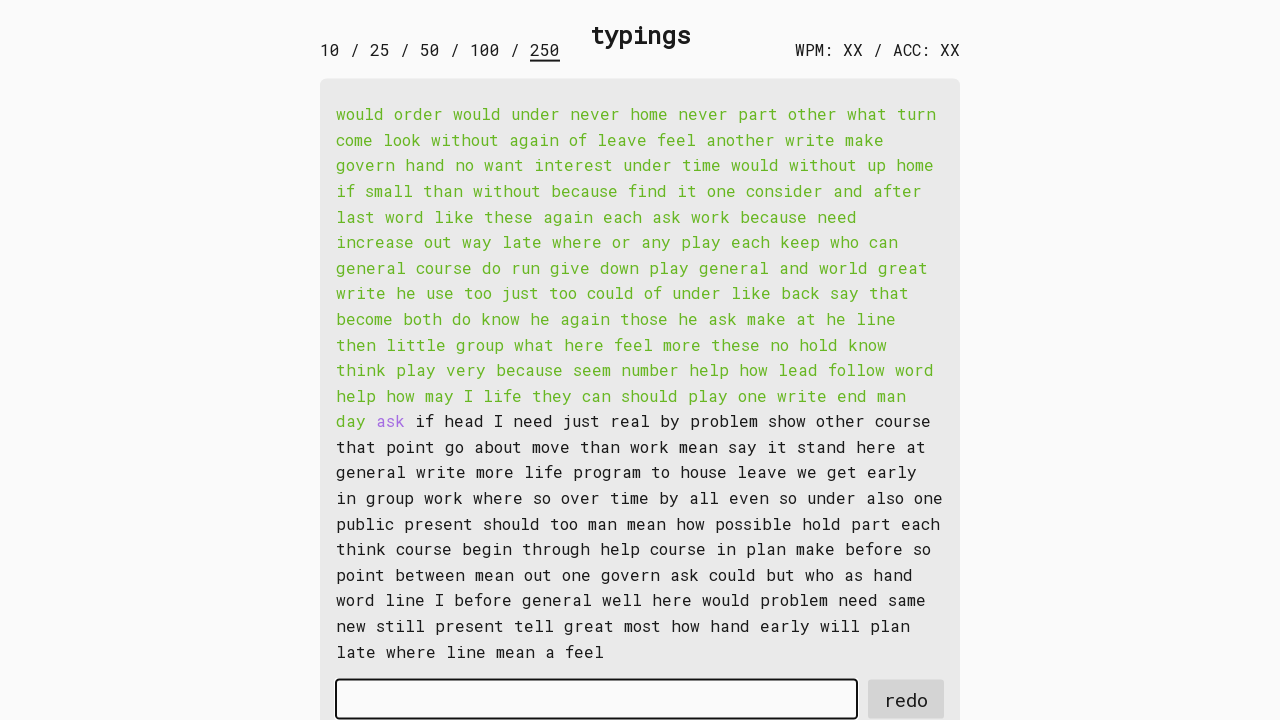

Retrieved word 139: 'ask '
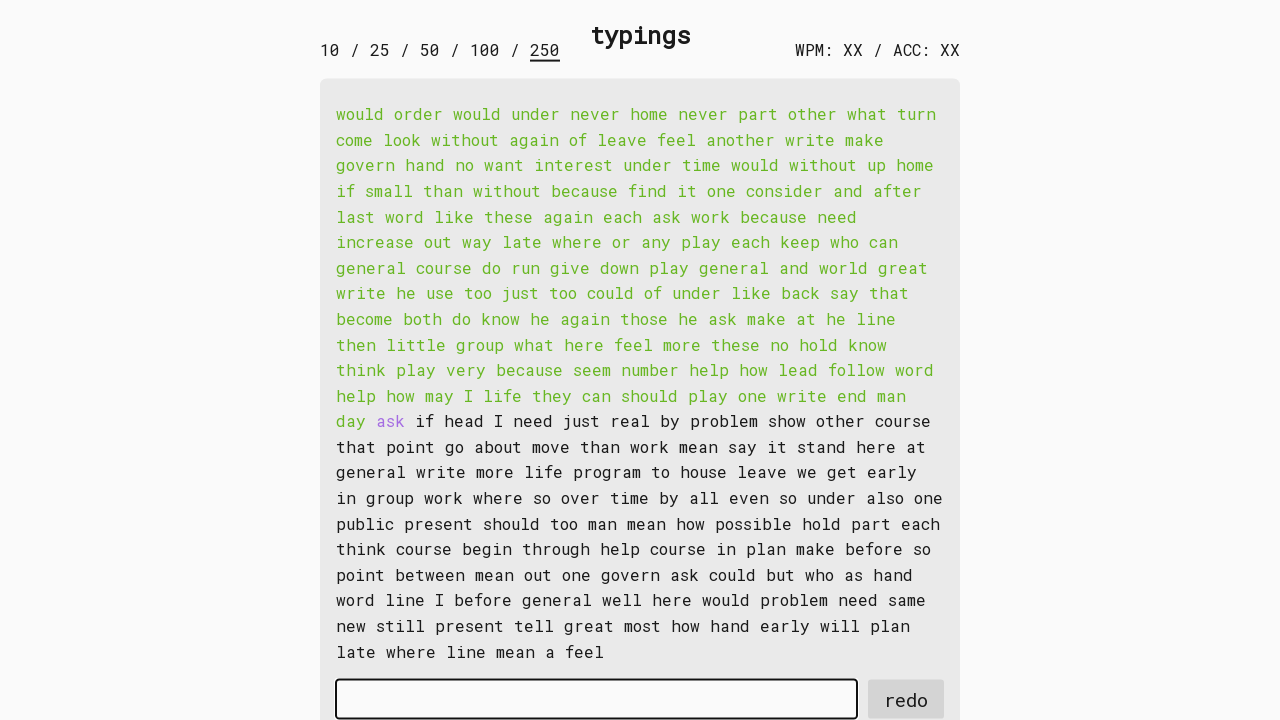

Typed word 139 into input field on #input-field
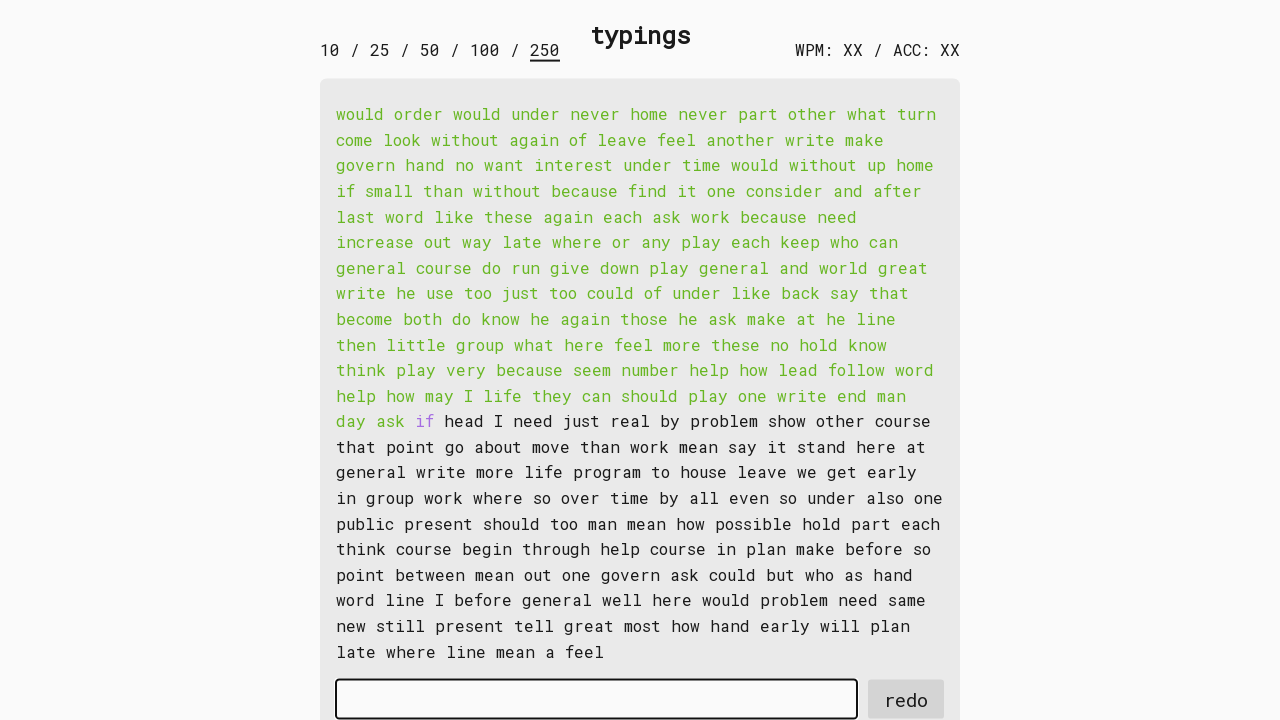

Retrieved word 140: 'if '
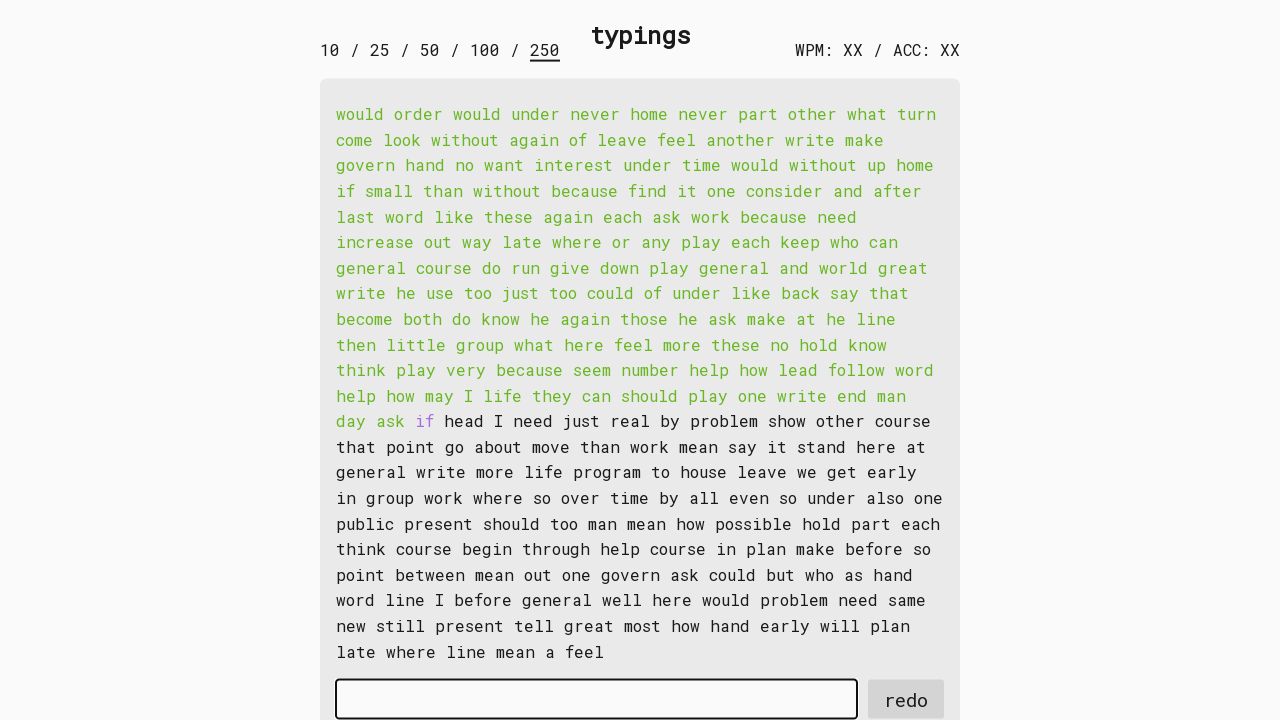

Typed word 140 into input field on #input-field
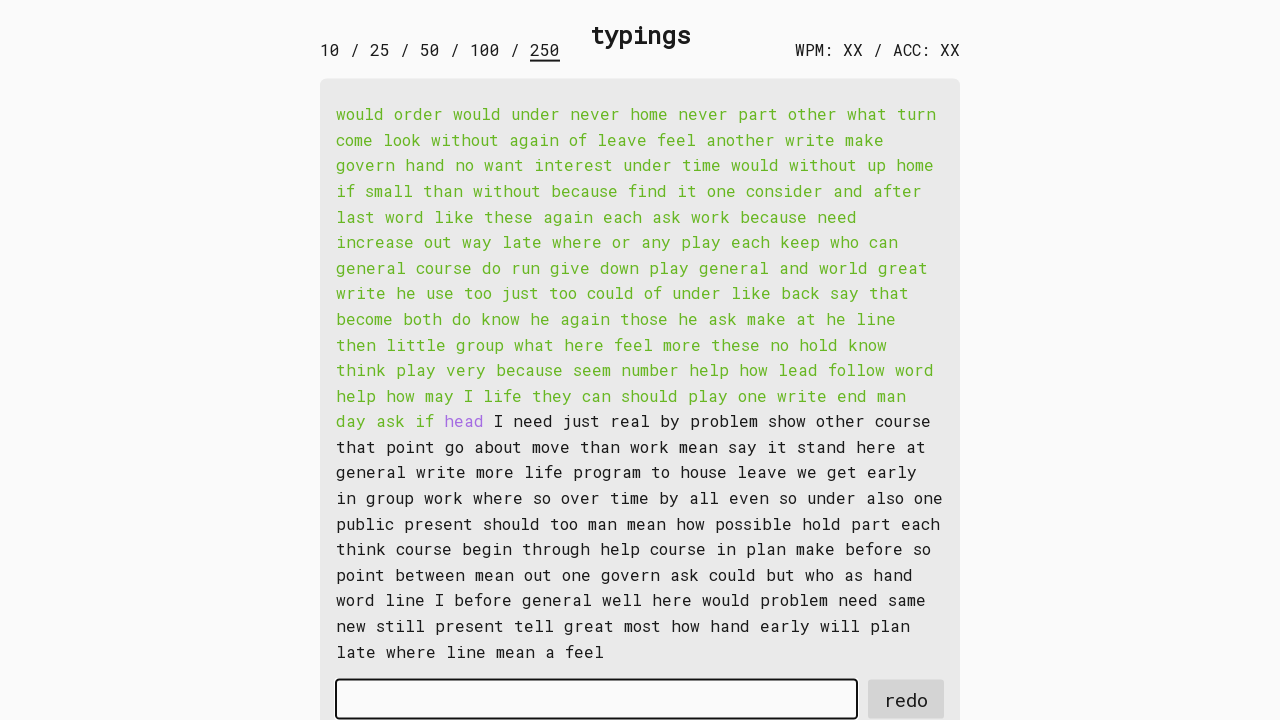

Retrieved word 141: 'head '
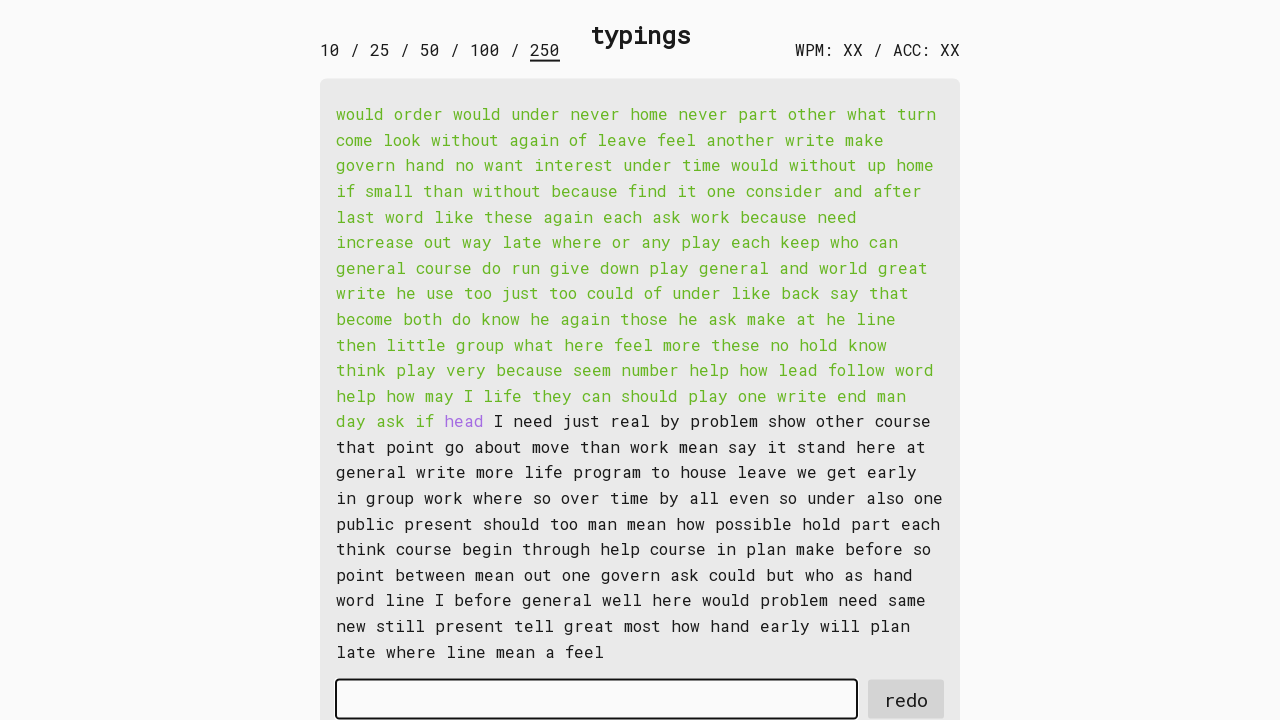

Typed word 141 into input field on #input-field
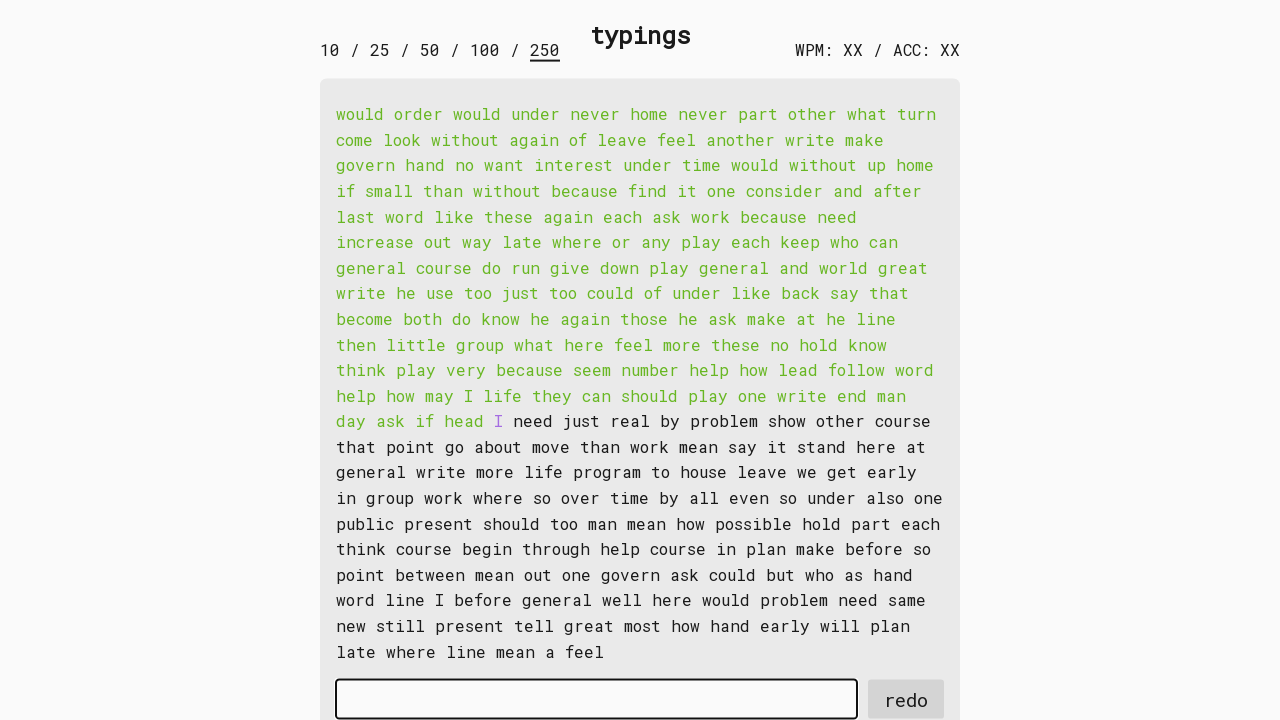

Retrieved word 142: 'I '
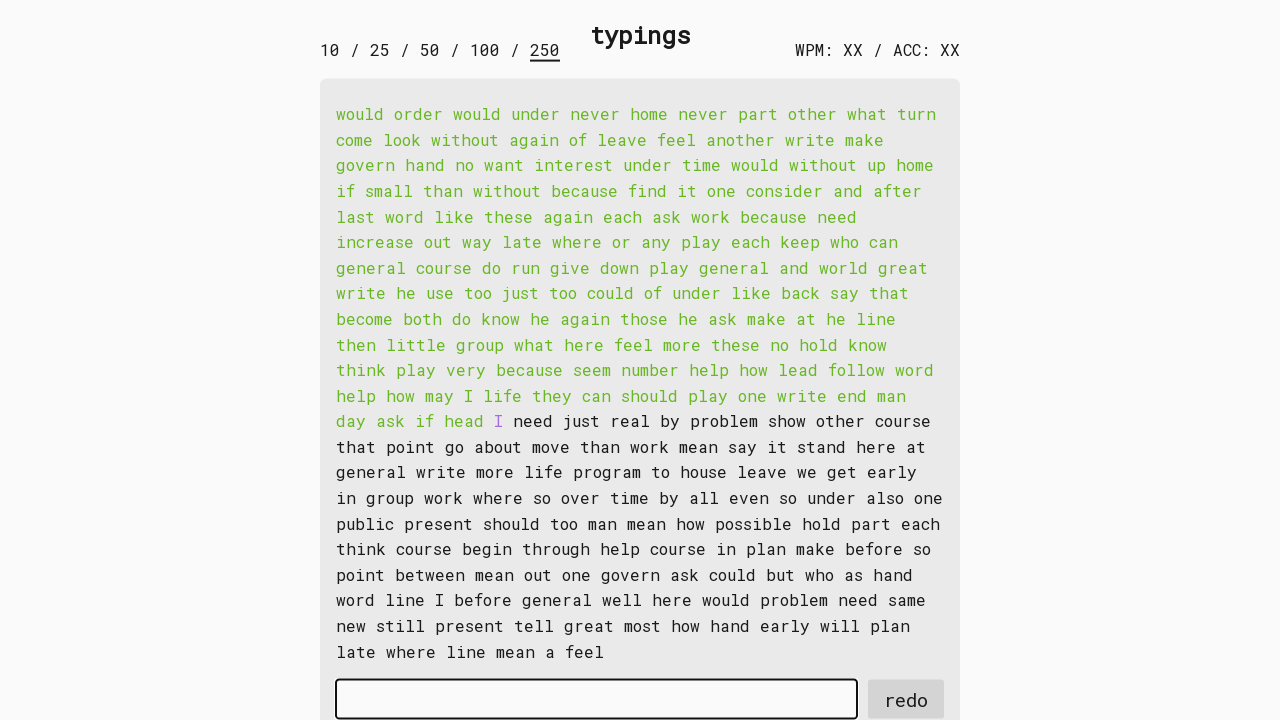

Typed word 142 into input field on #input-field
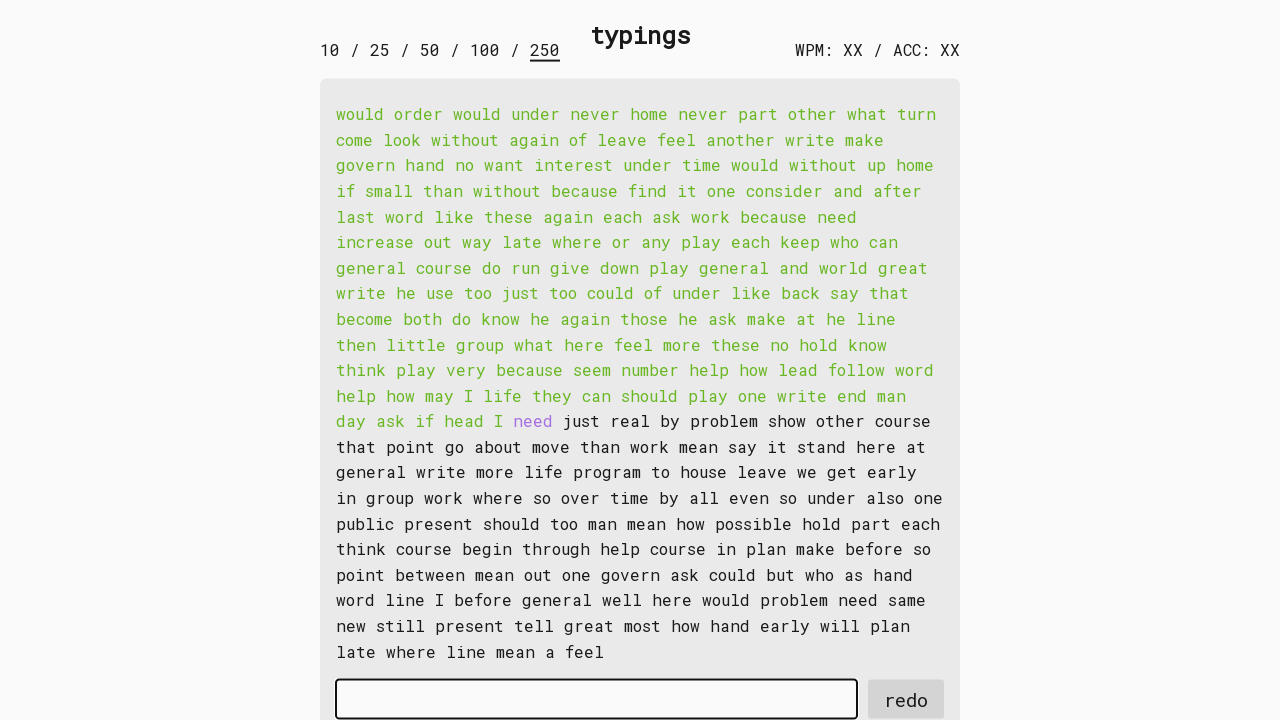

Retrieved word 143: 'need '
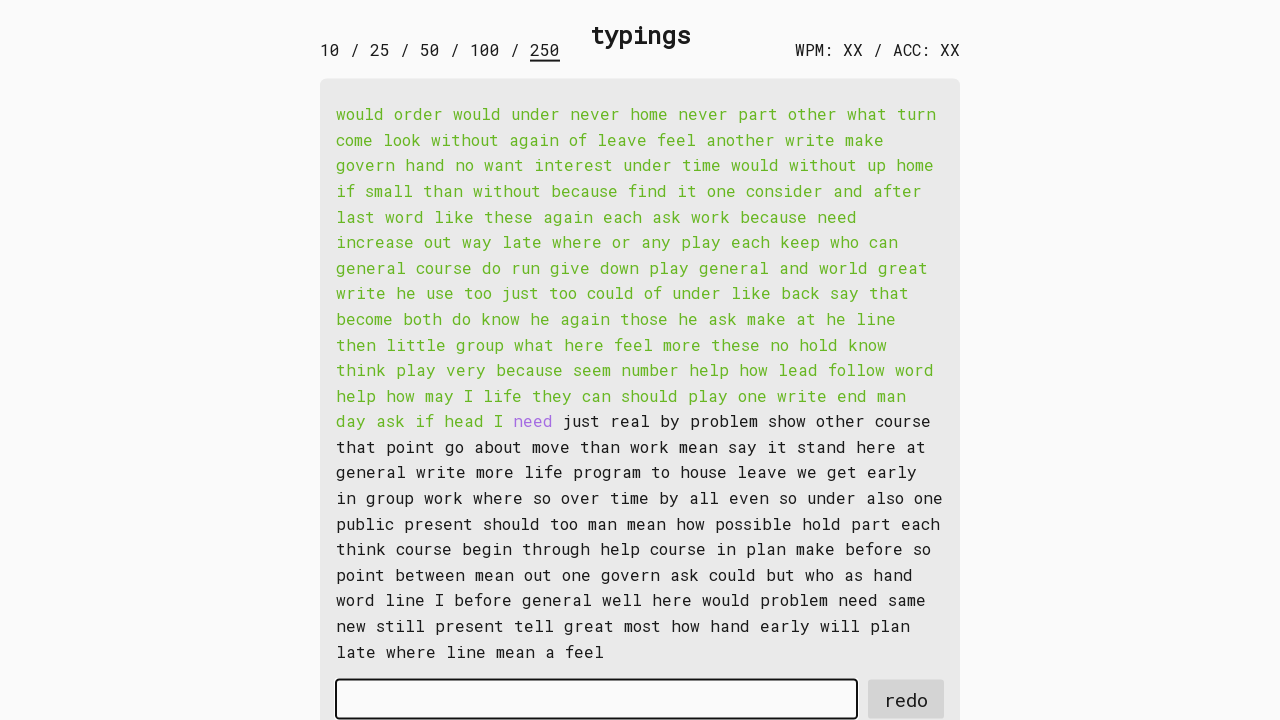

Typed word 143 into input field on #input-field
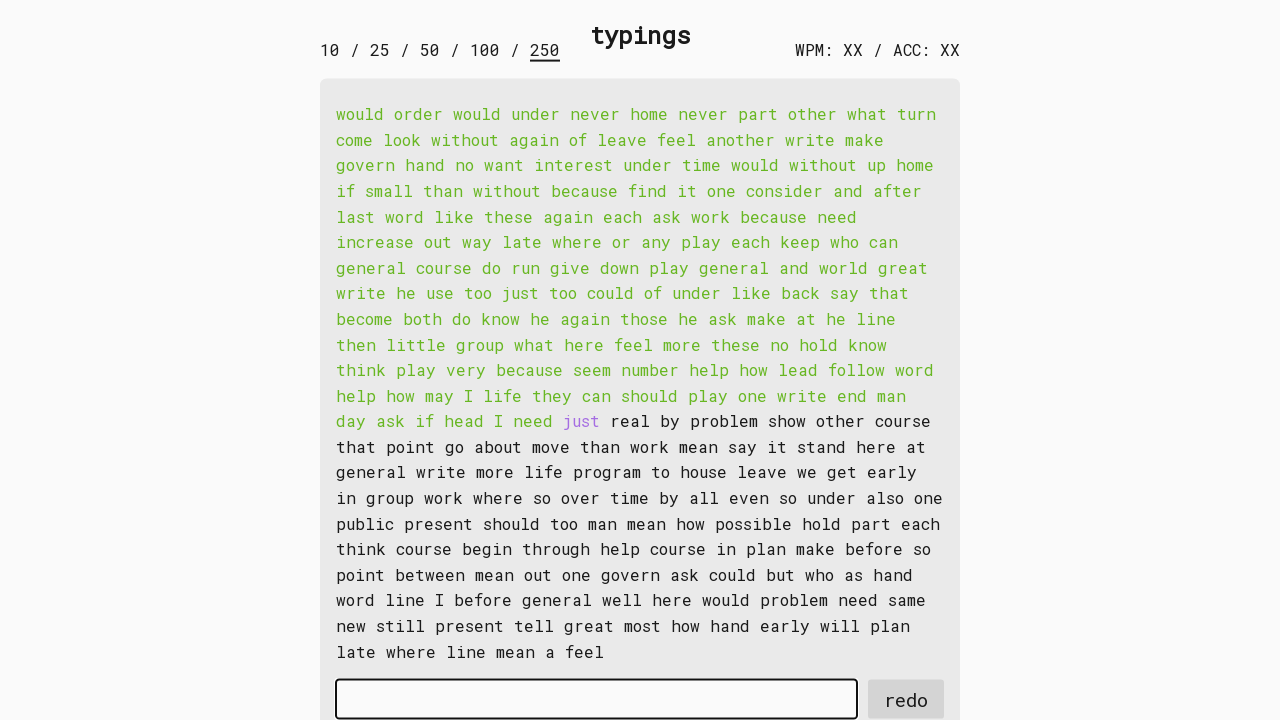

Retrieved word 144: 'just '
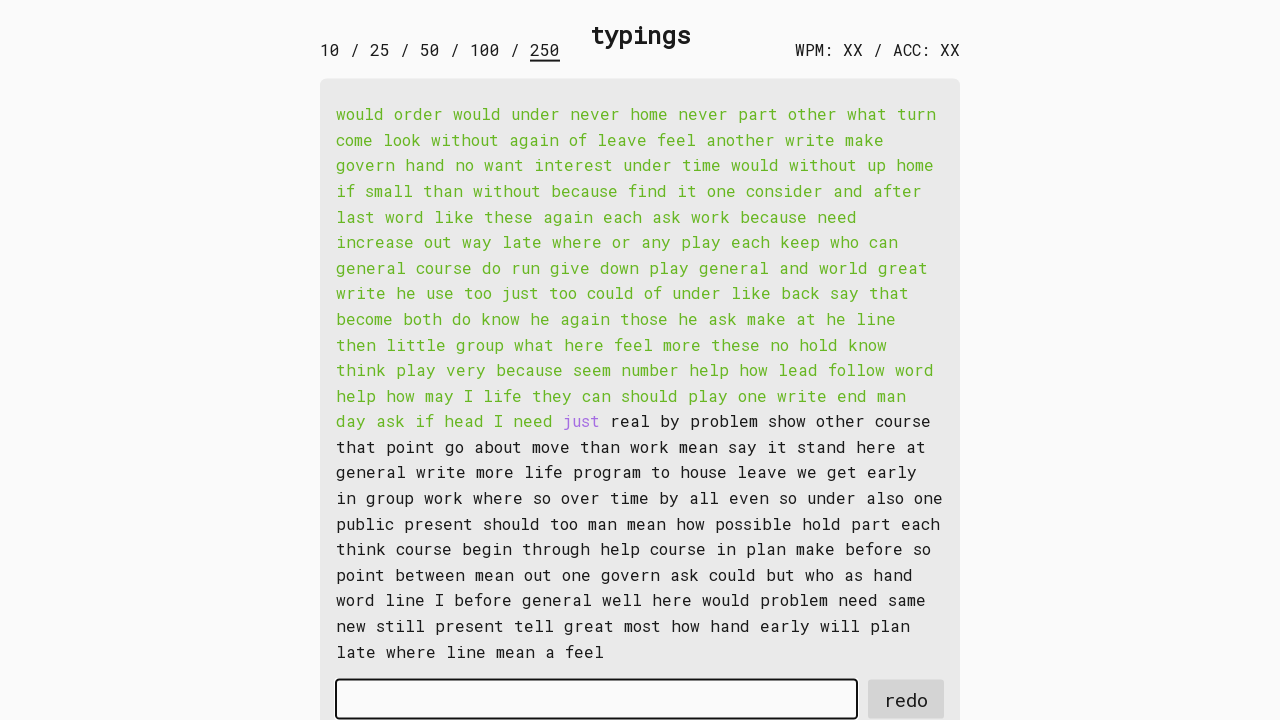

Typed word 144 into input field on #input-field
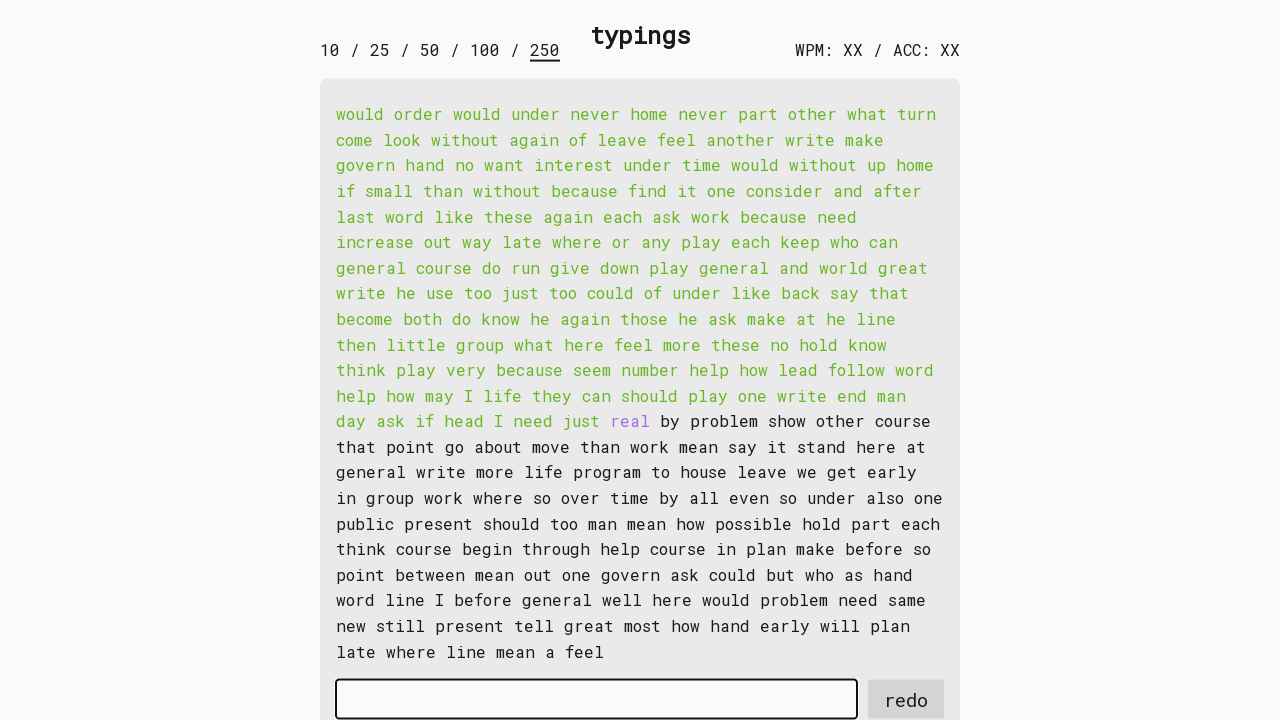

Retrieved word 145: 'real '
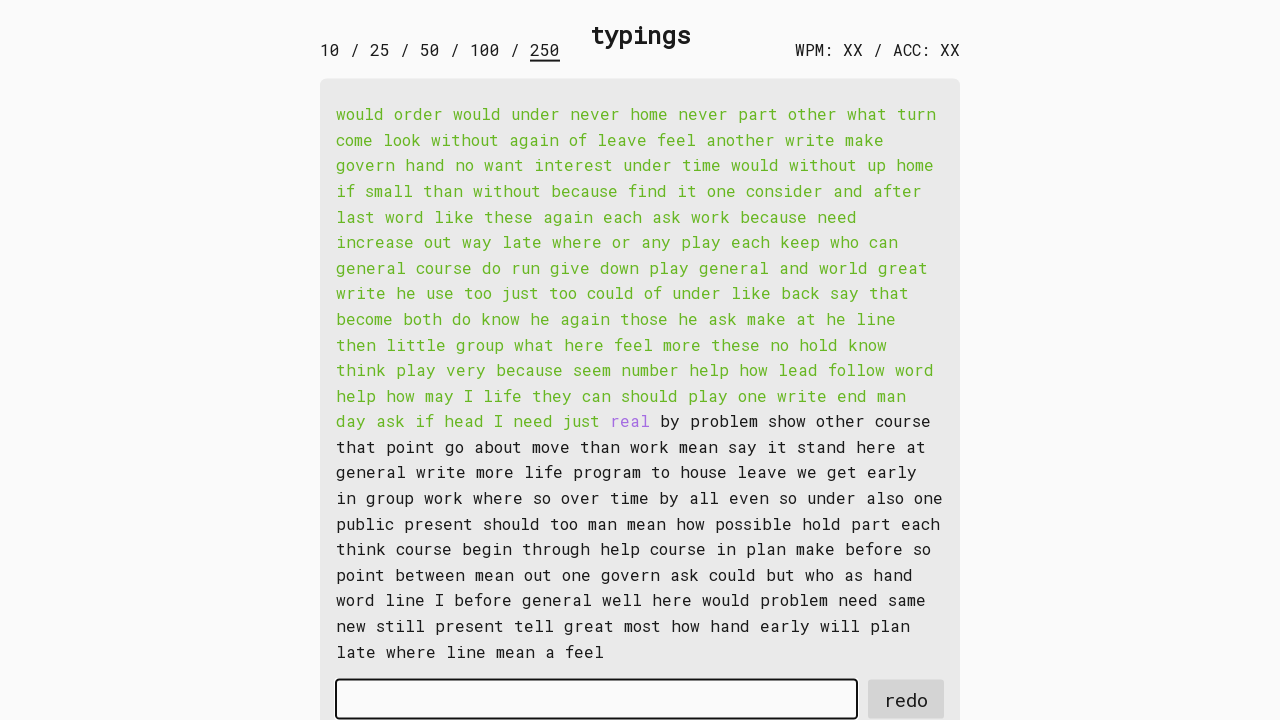

Typed word 145 into input field on #input-field
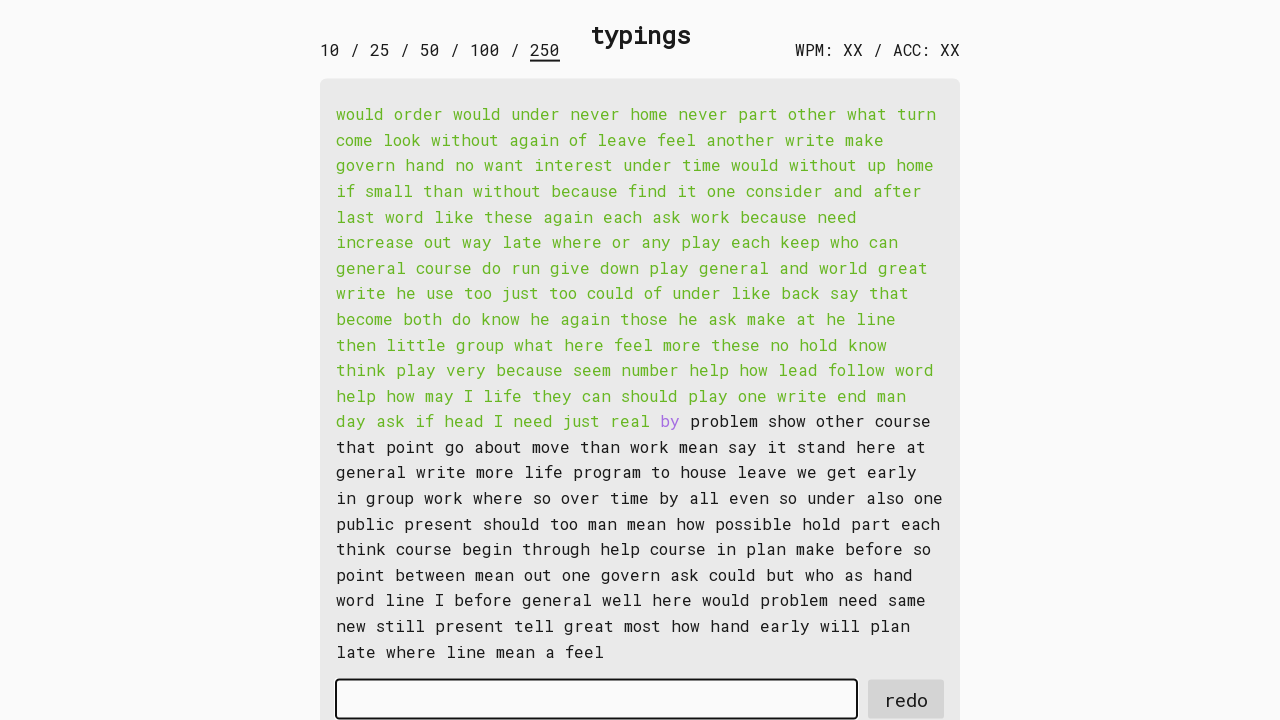

Retrieved word 146: 'by '
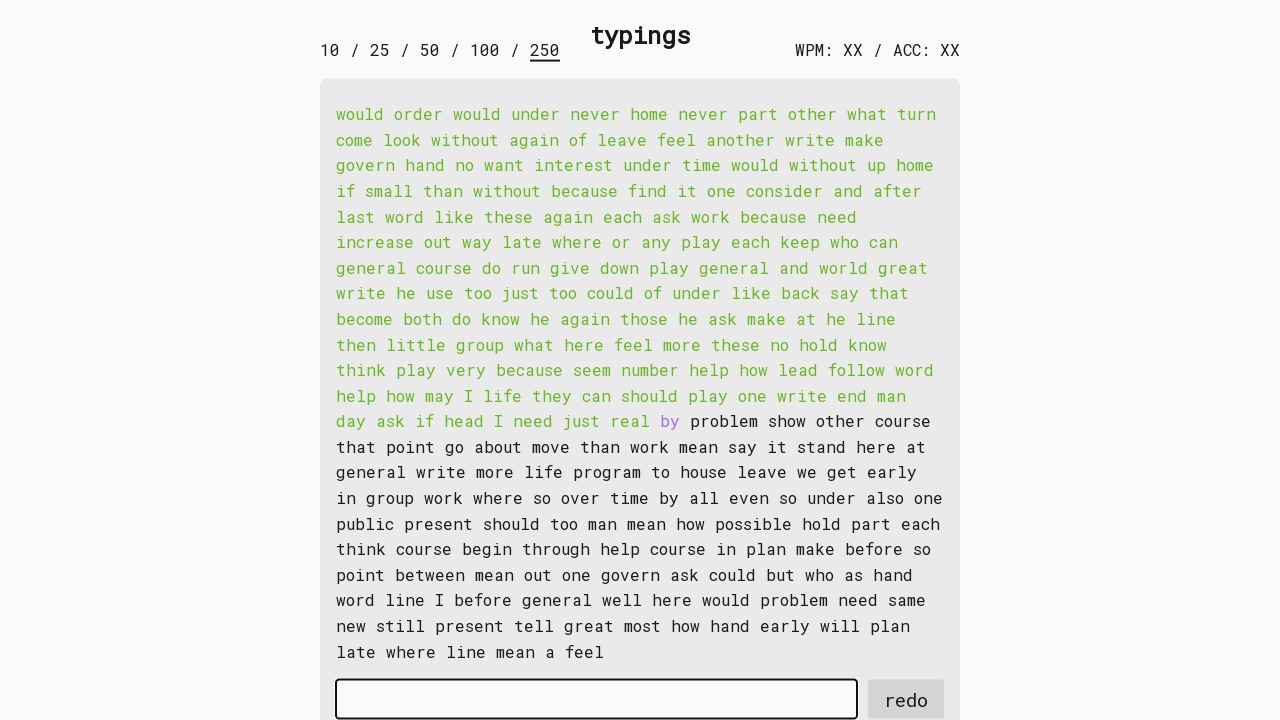

Typed word 146 into input field on #input-field
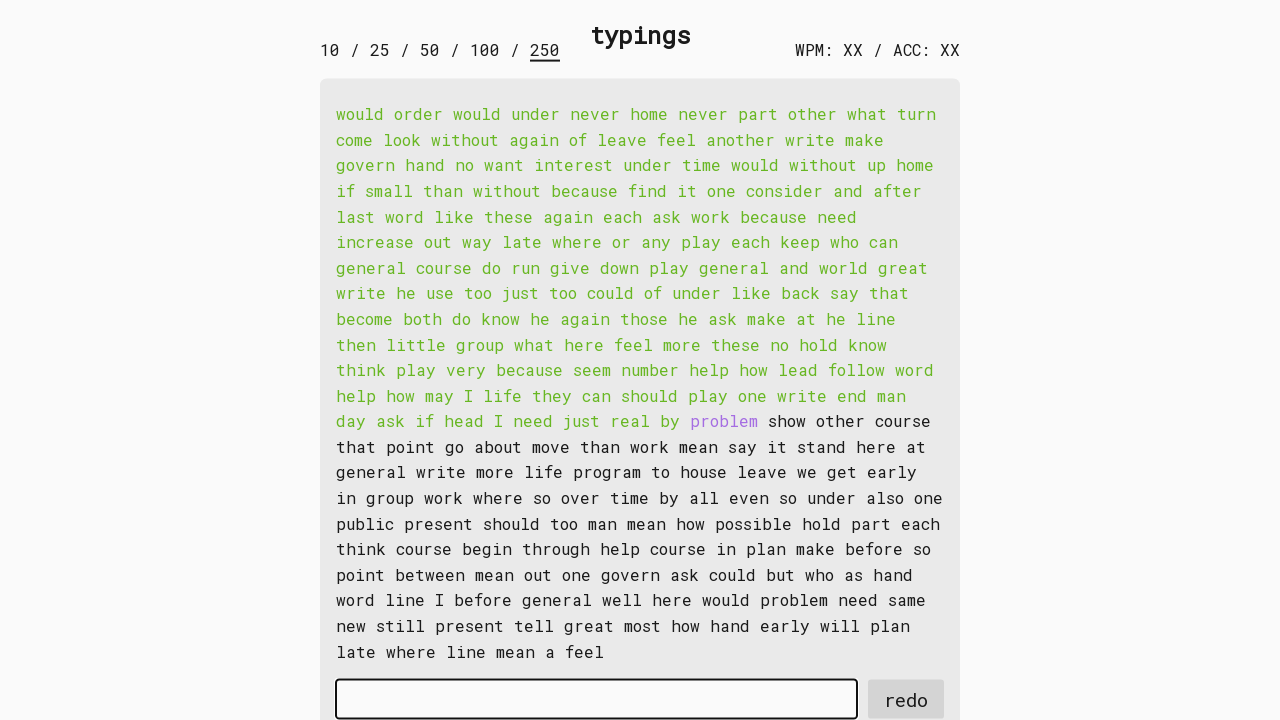

Retrieved word 147: 'problem '
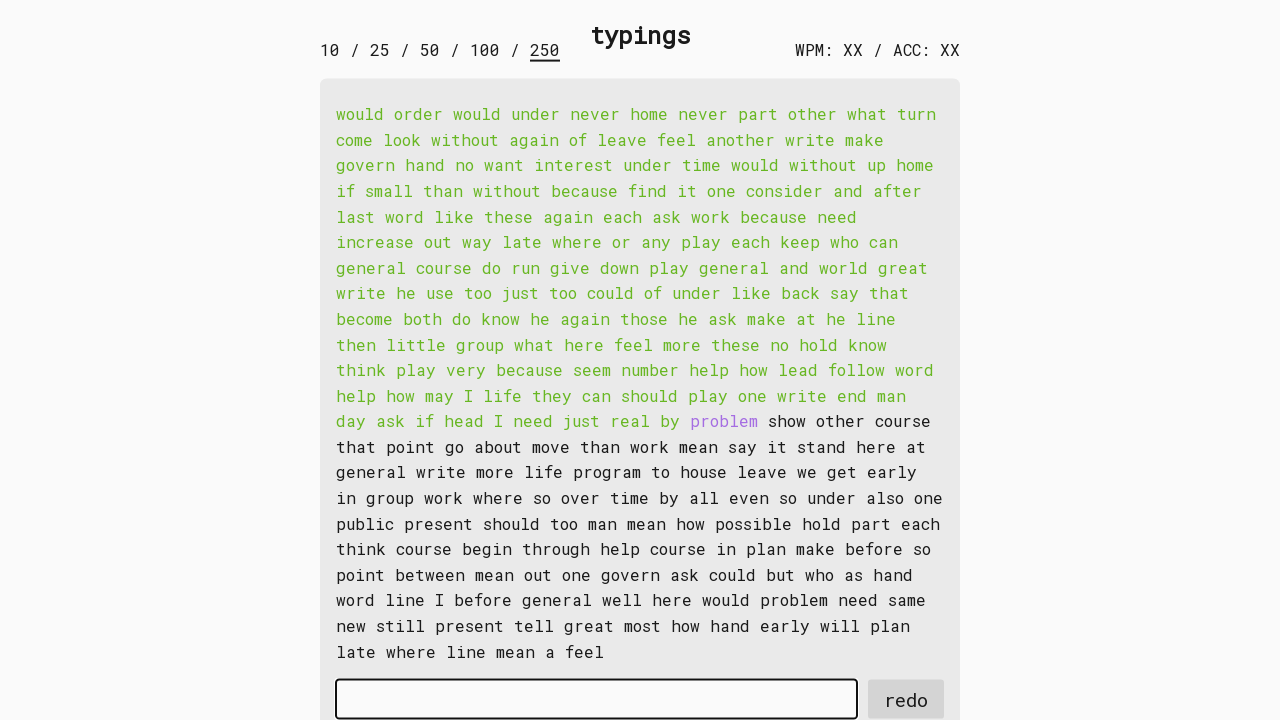

Typed word 147 into input field on #input-field
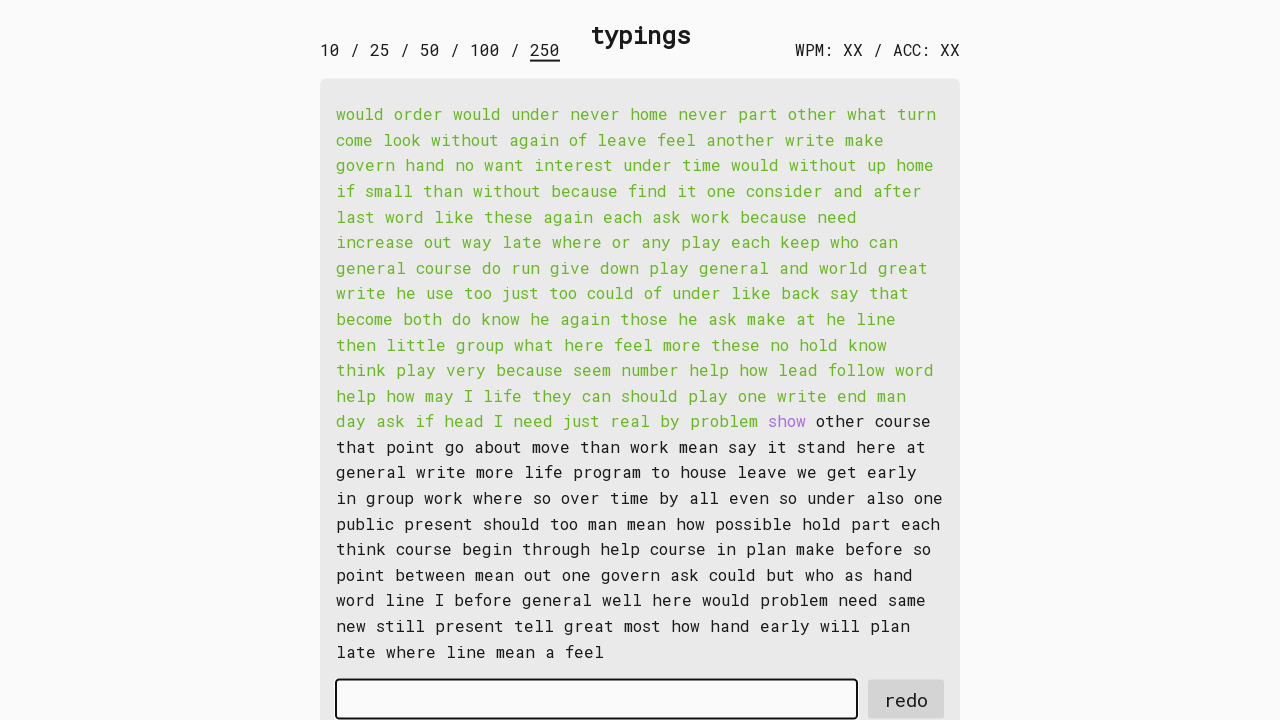

Retrieved word 148: 'show '
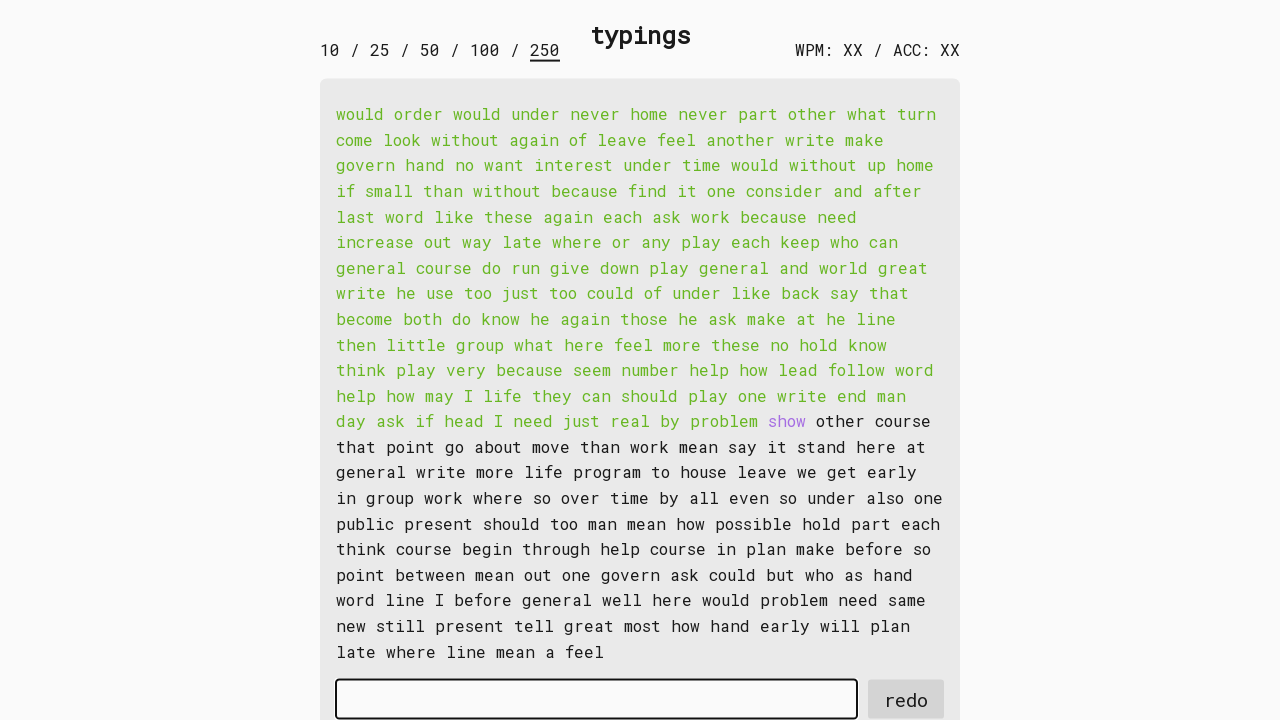

Typed word 148 into input field on #input-field
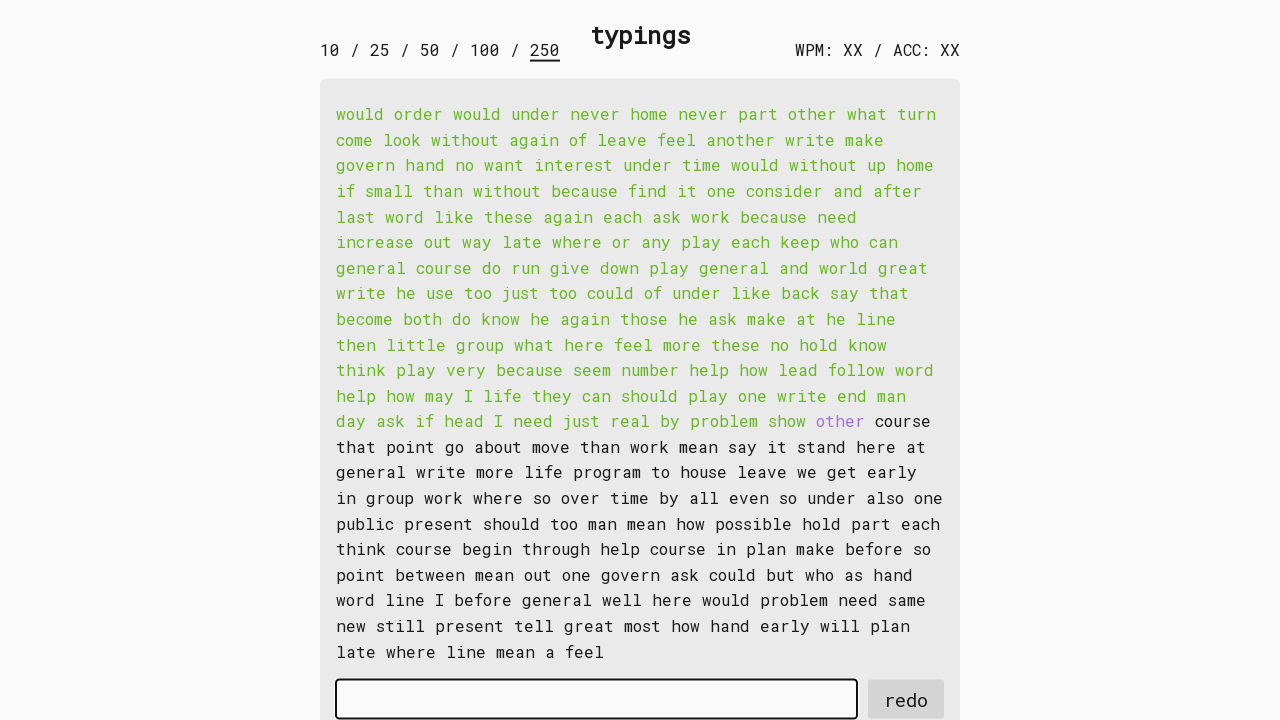

Retrieved word 149: 'other '
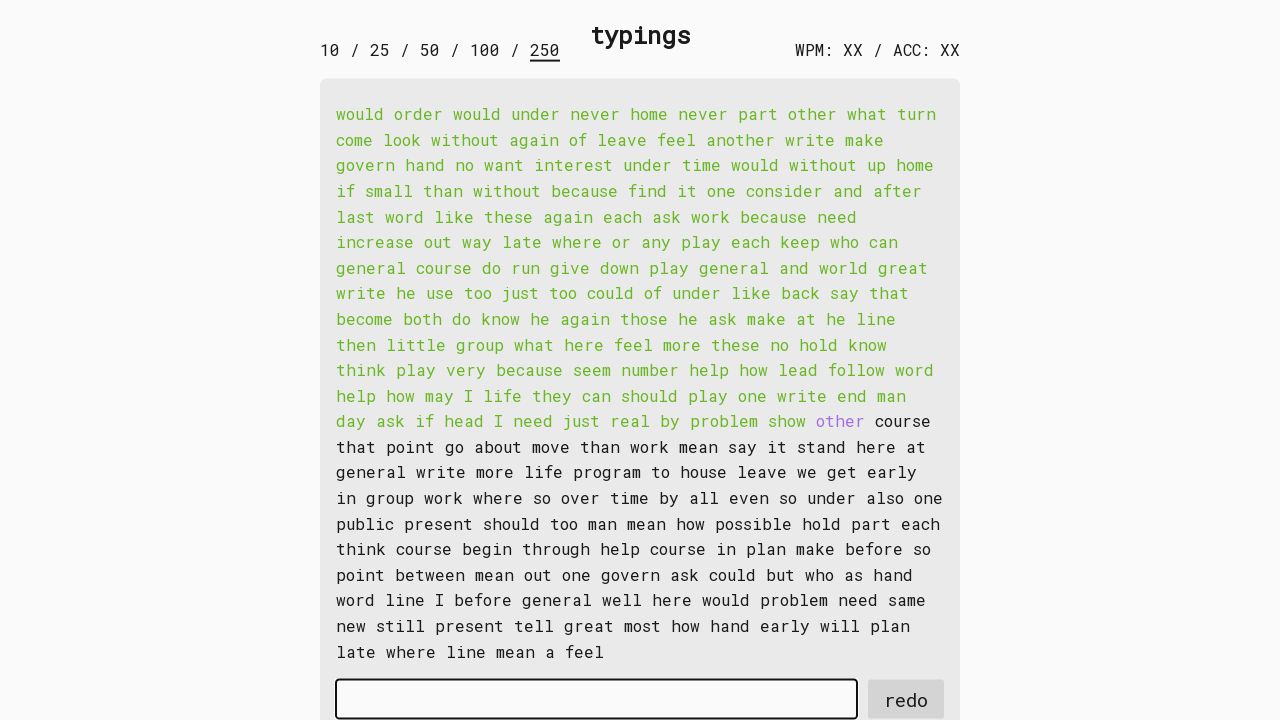

Typed word 149 into input field on #input-field
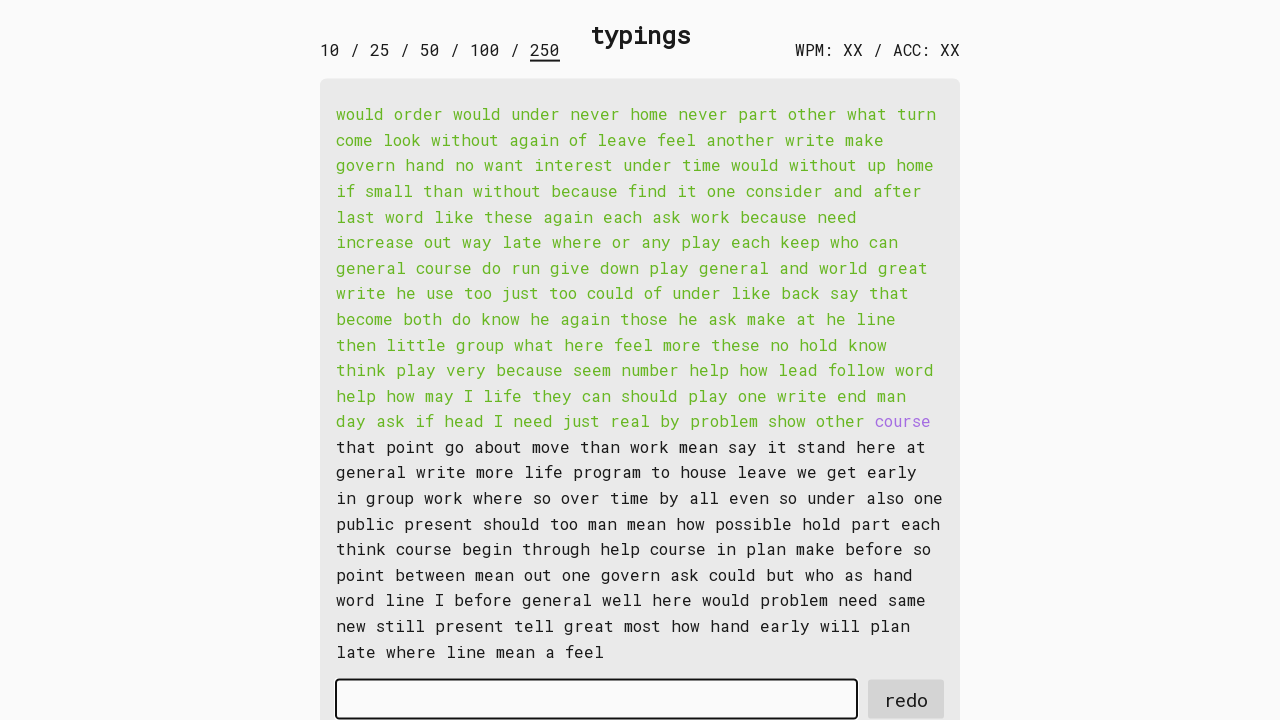

Retrieved word 150: 'course '
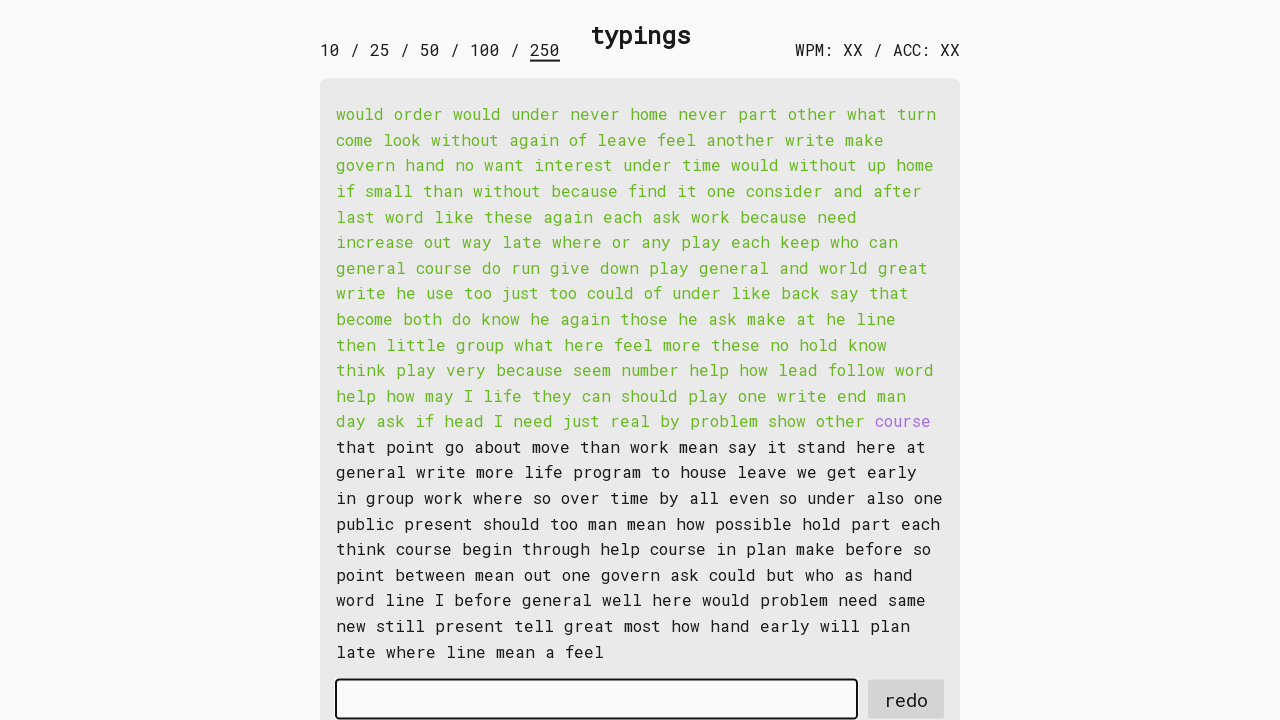

Typed word 150 into input field on #input-field
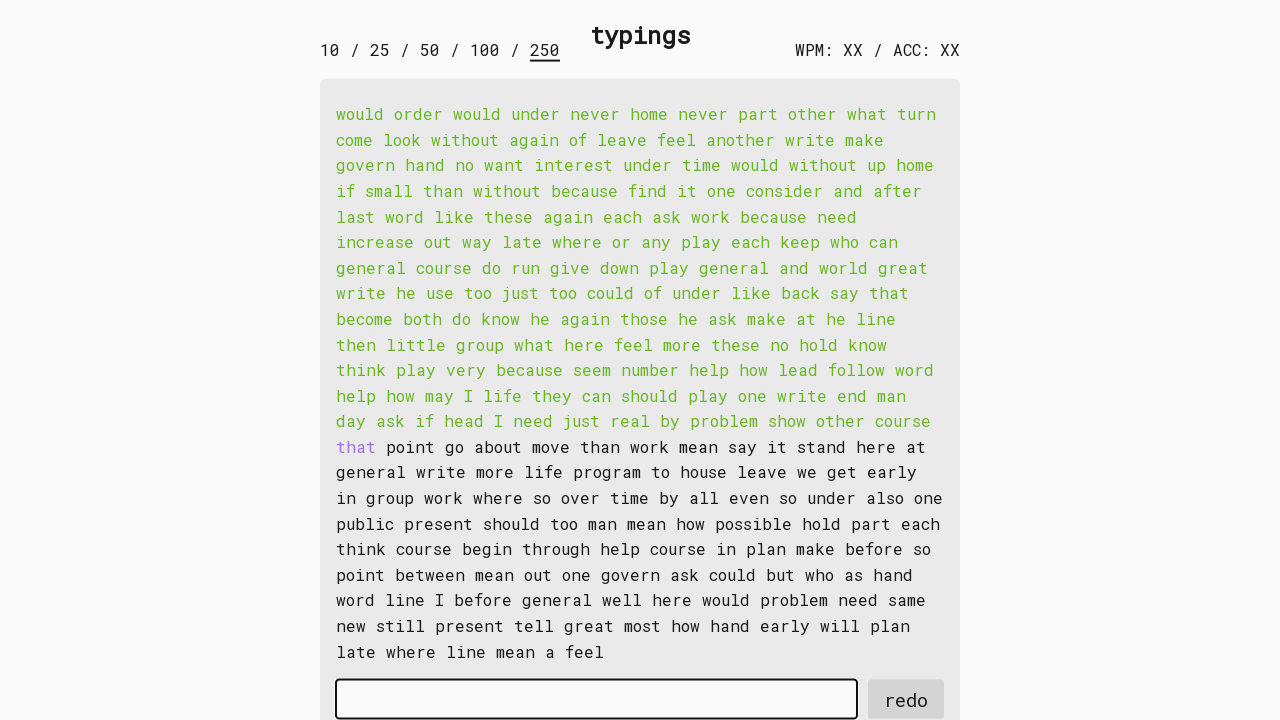

Retrieved word 151: 'that '
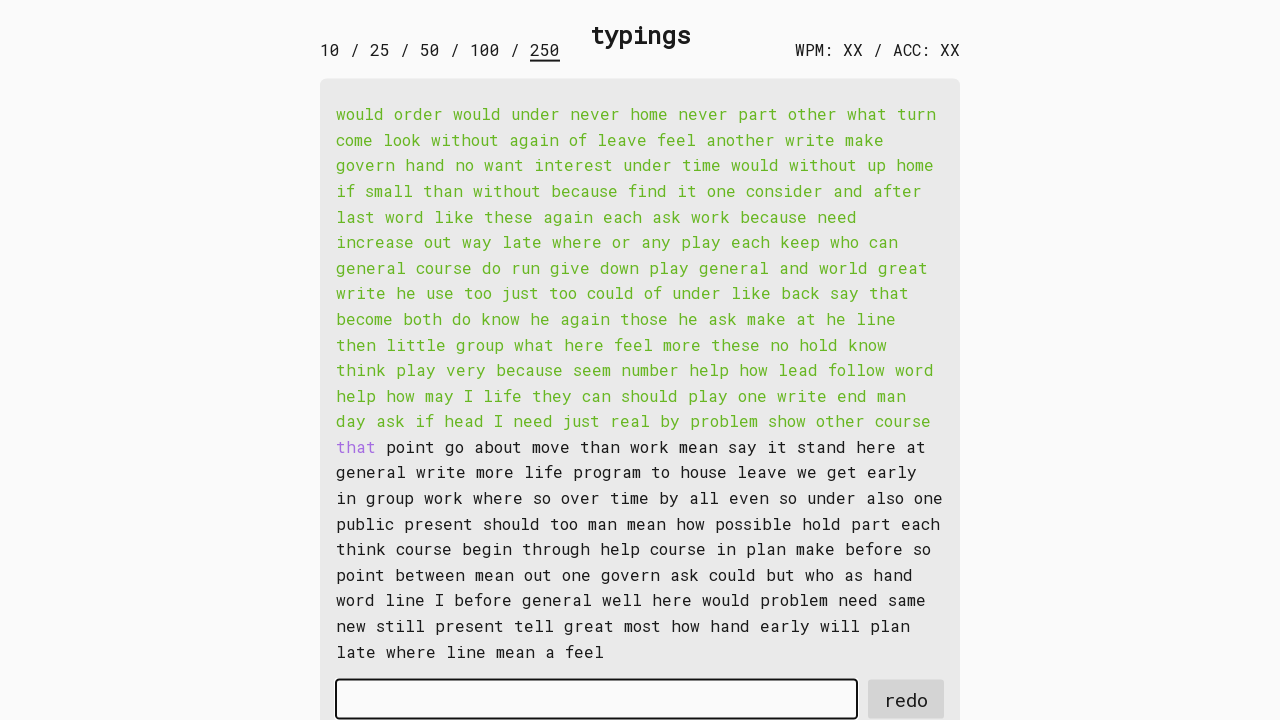

Typed word 151 into input field on #input-field
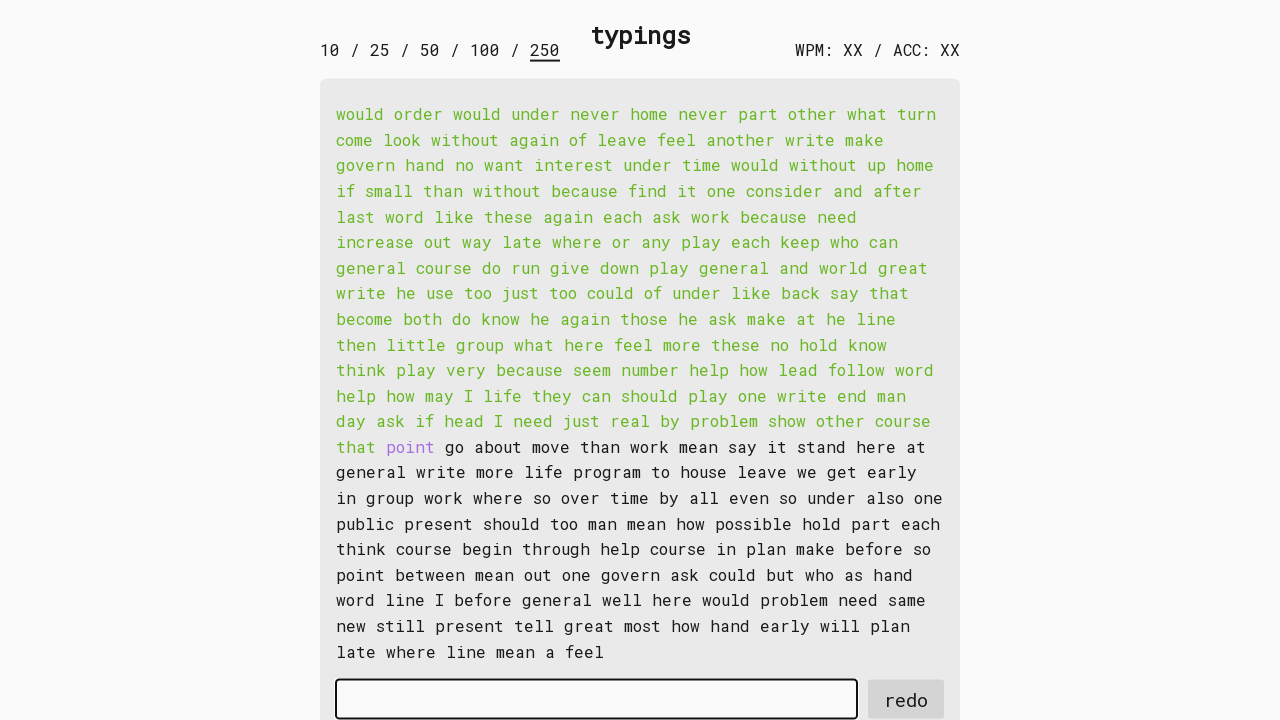

Retrieved word 152: 'point '
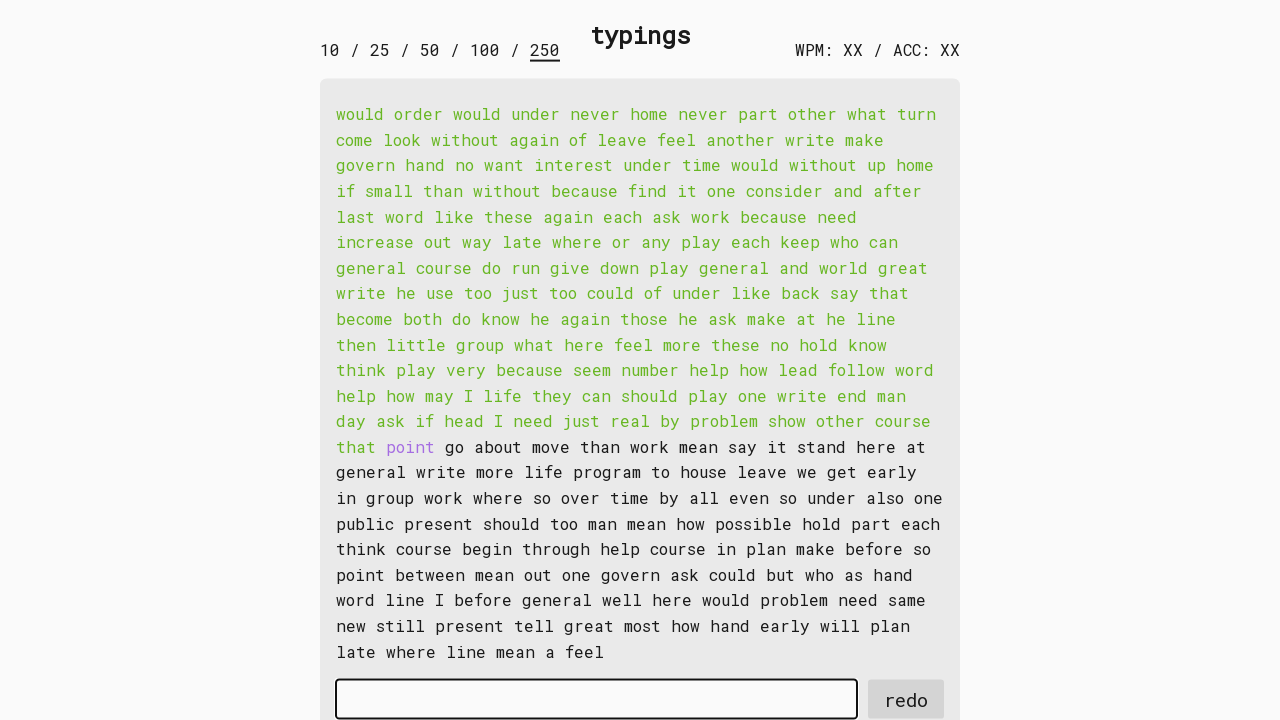

Typed word 152 into input field on #input-field
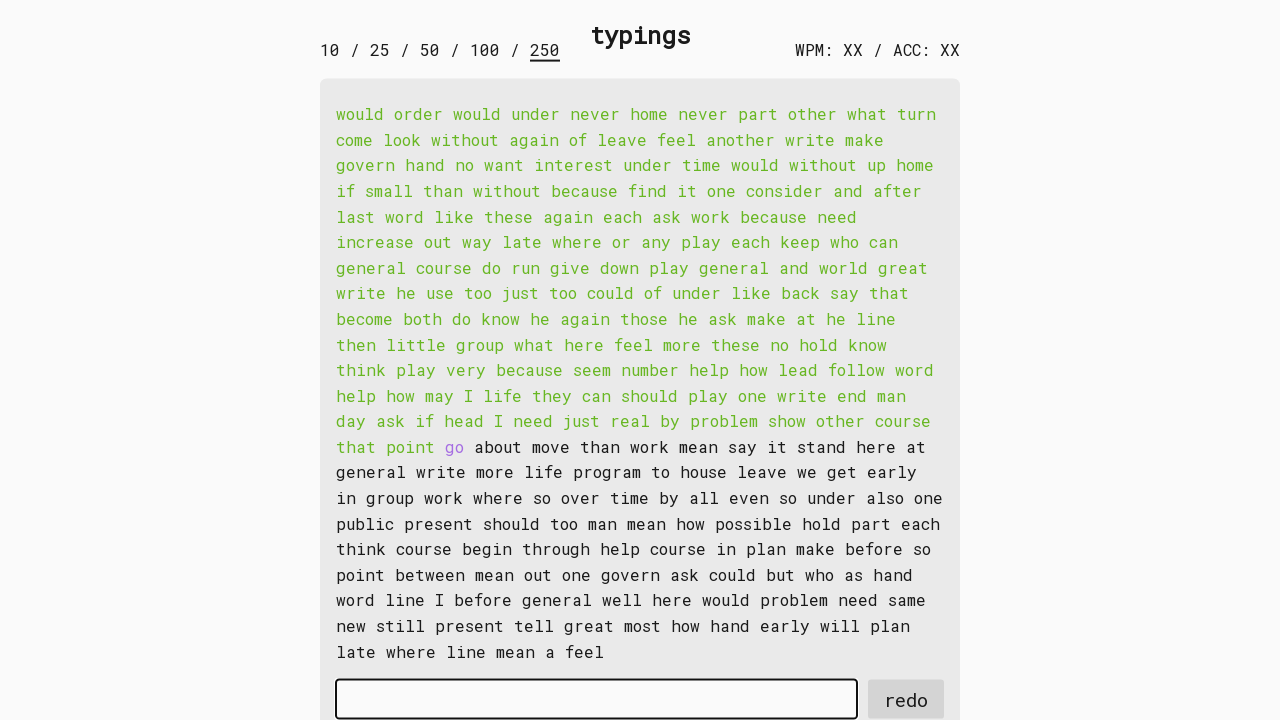

Retrieved word 153: 'go '
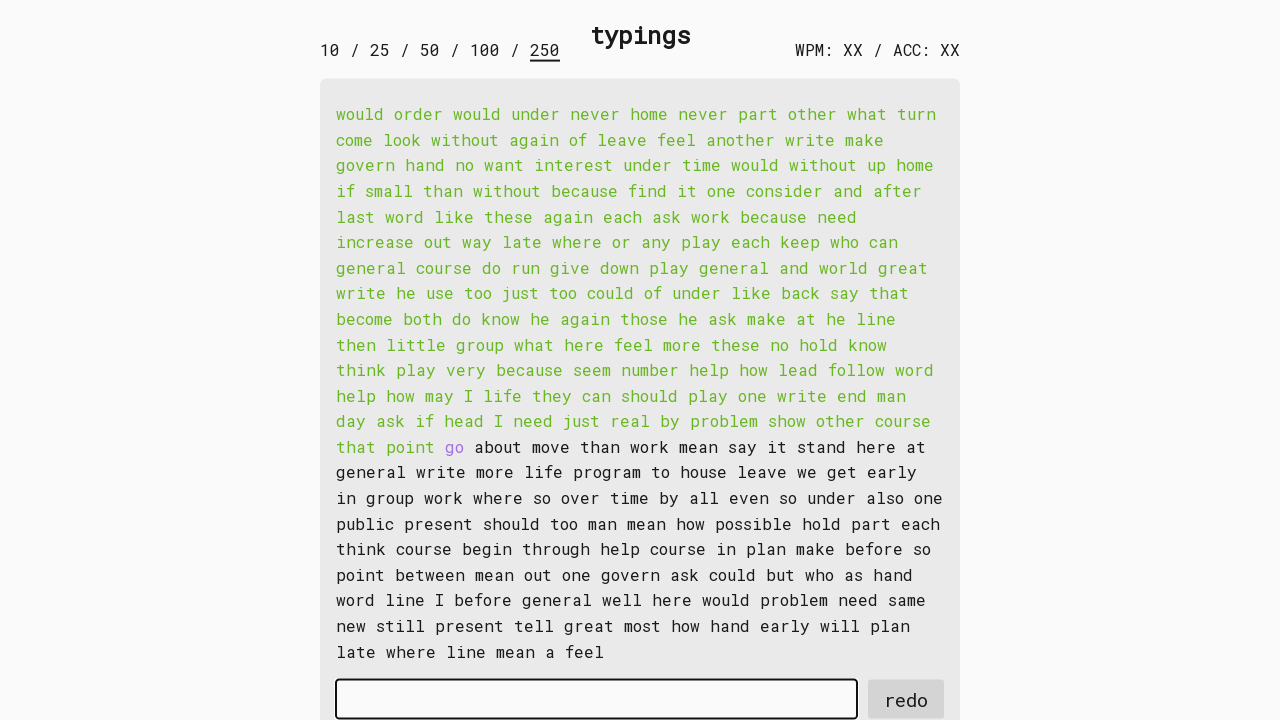

Typed word 153 into input field on #input-field
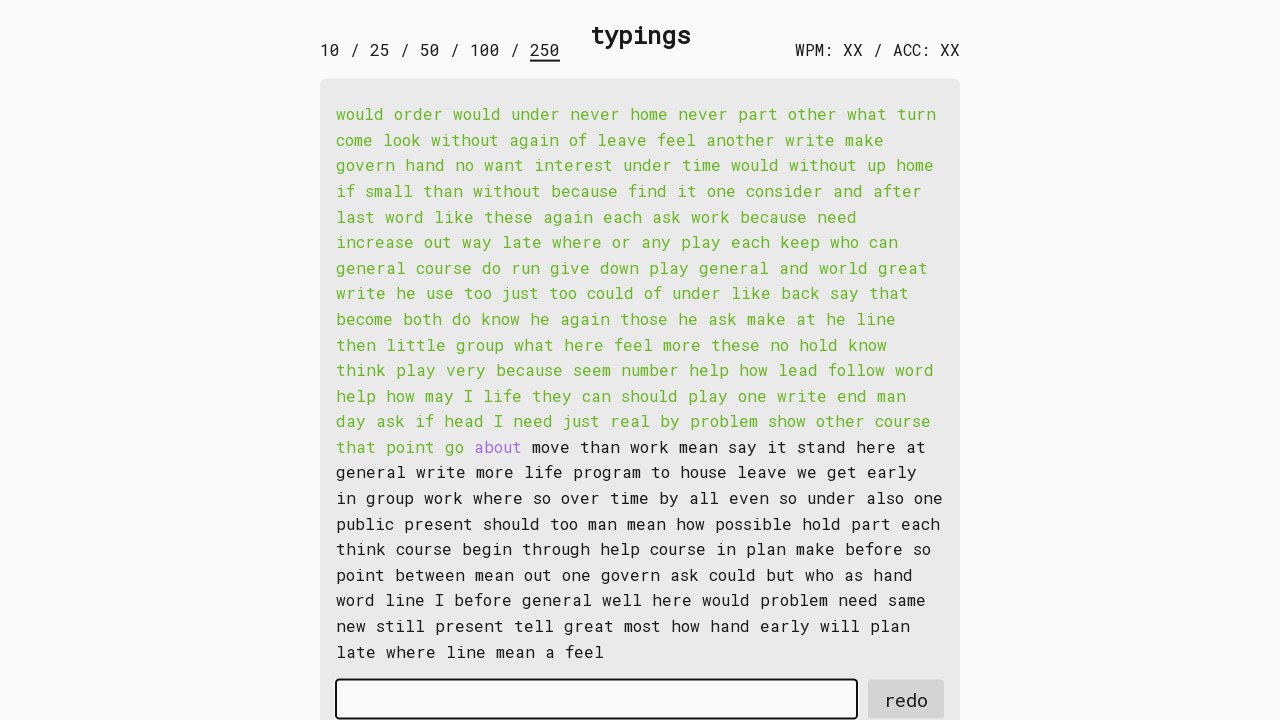

Retrieved word 154: 'about '
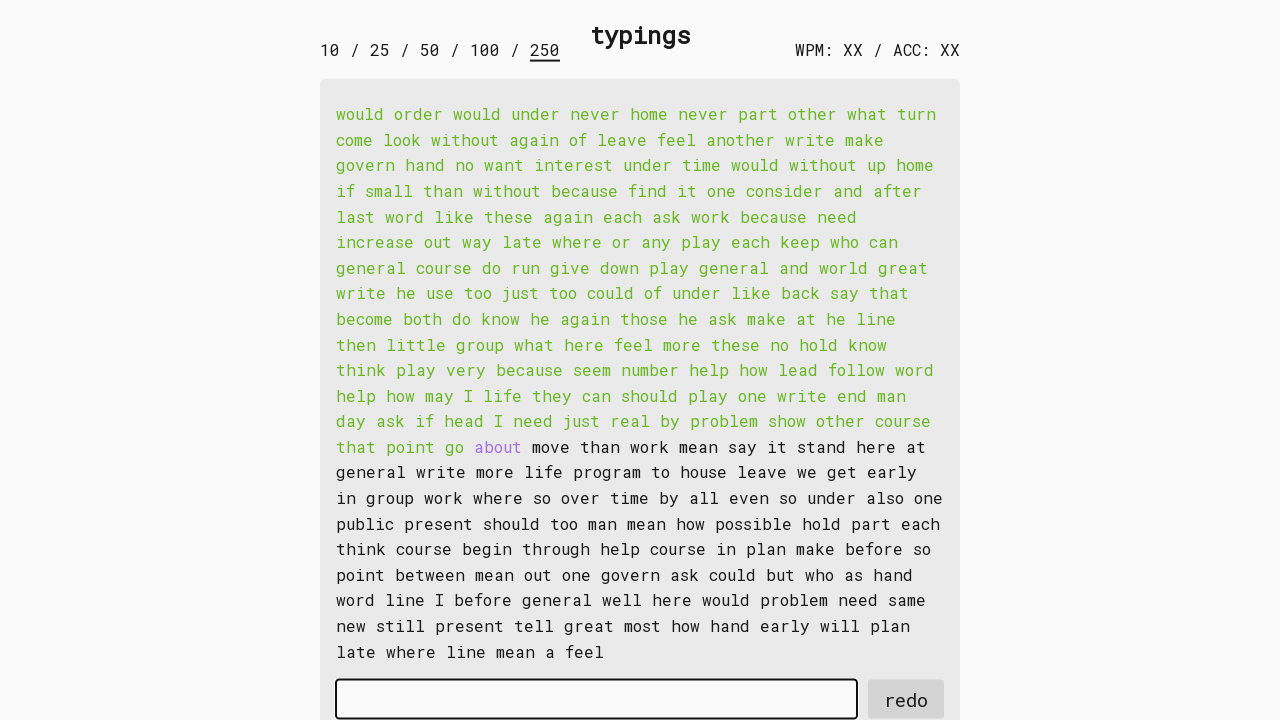

Typed word 154 into input field on #input-field
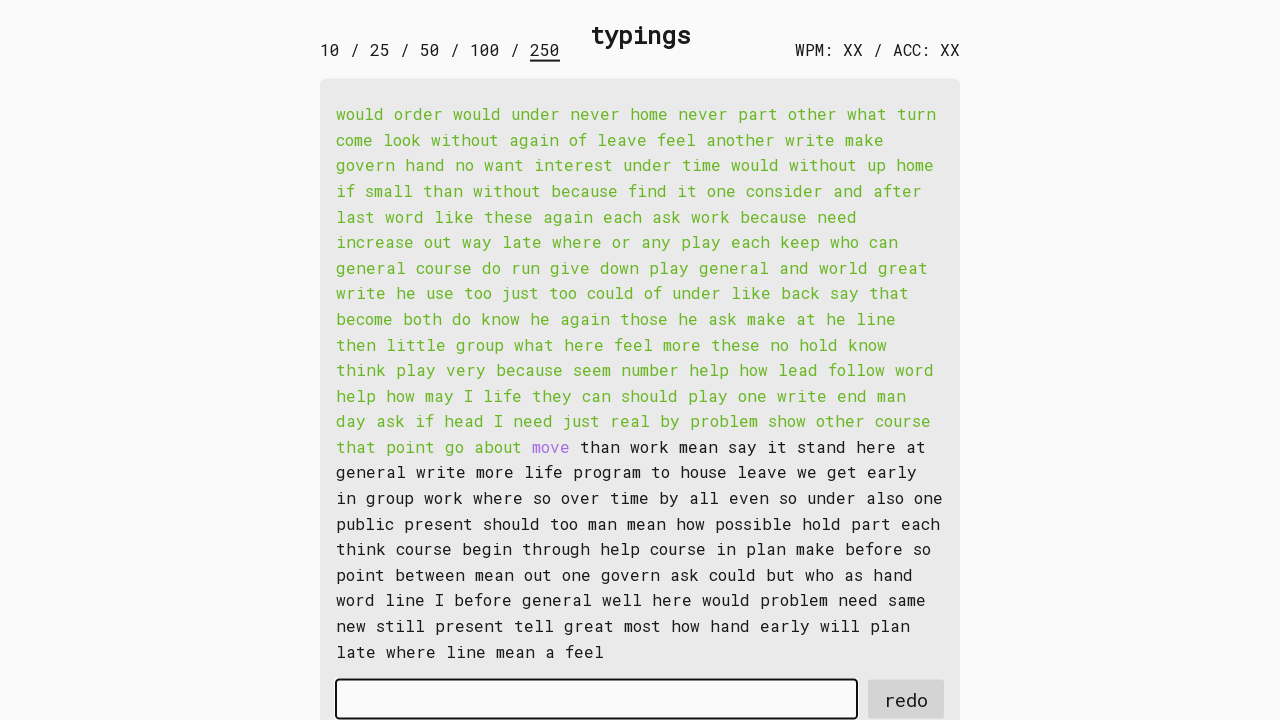

Retrieved word 155: 'move '
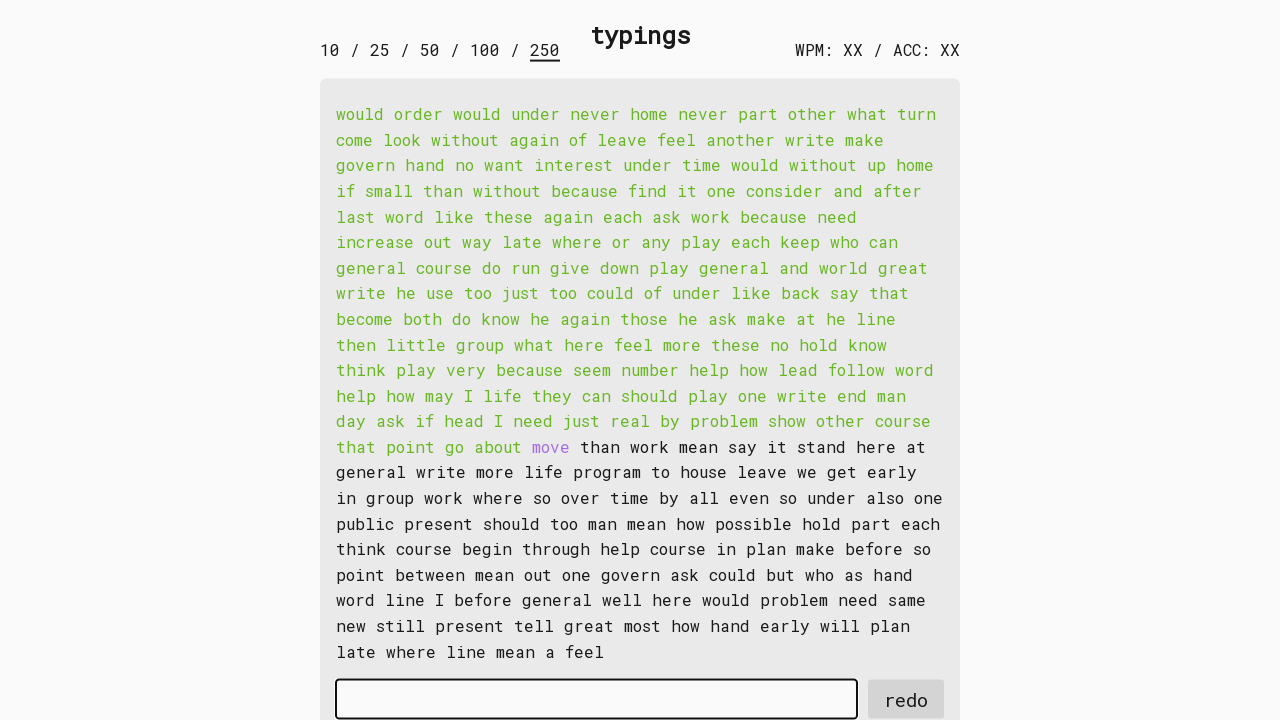

Typed word 155 into input field on #input-field
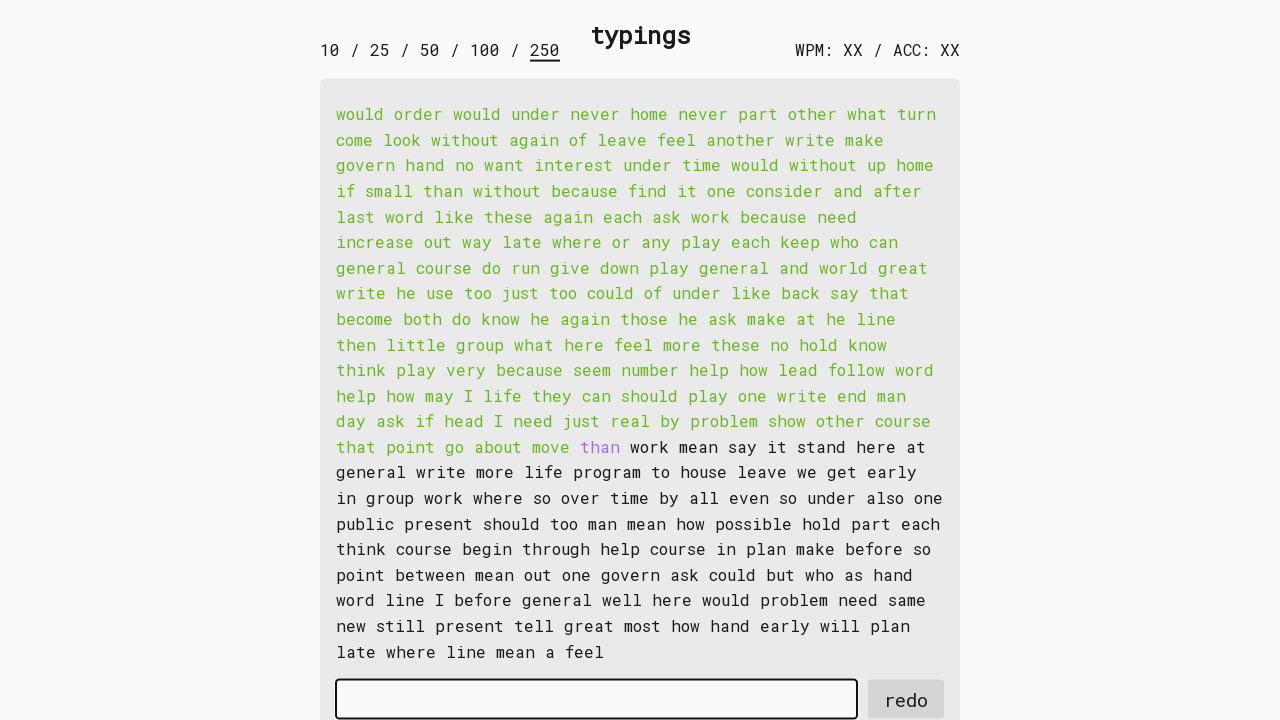

Retrieved word 156: 'than '
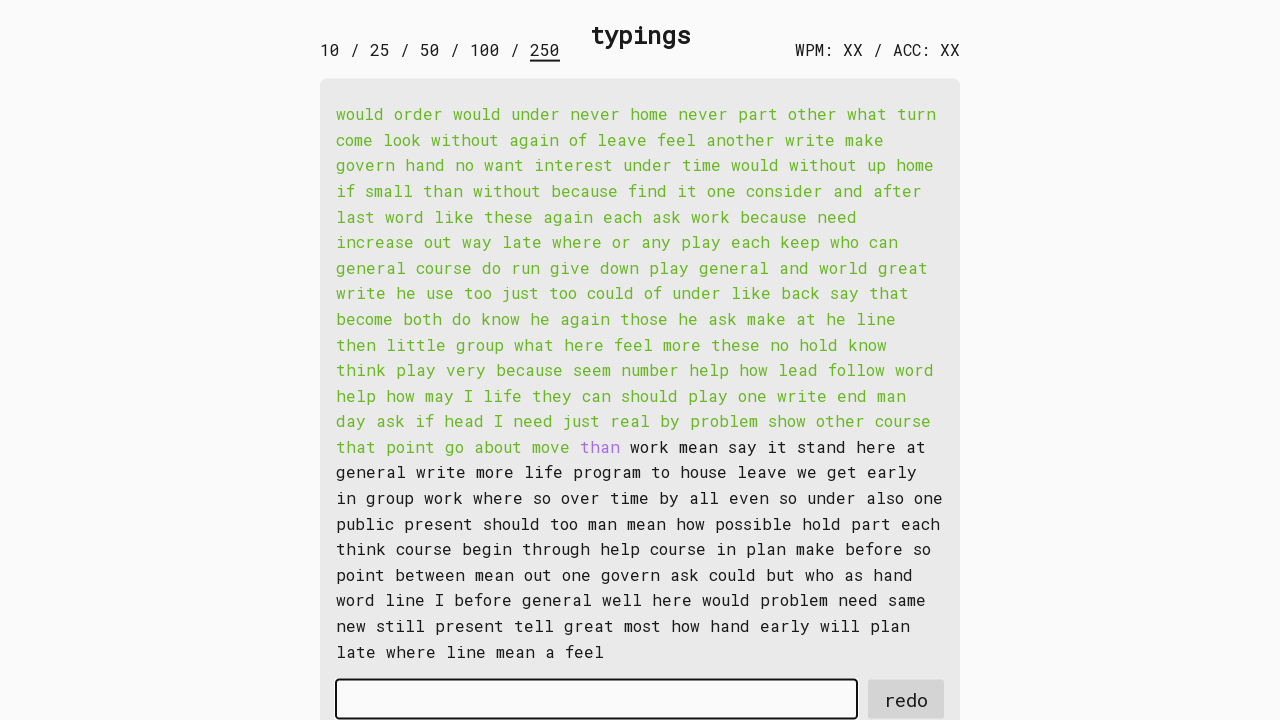

Typed word 156 into input field on #input-field
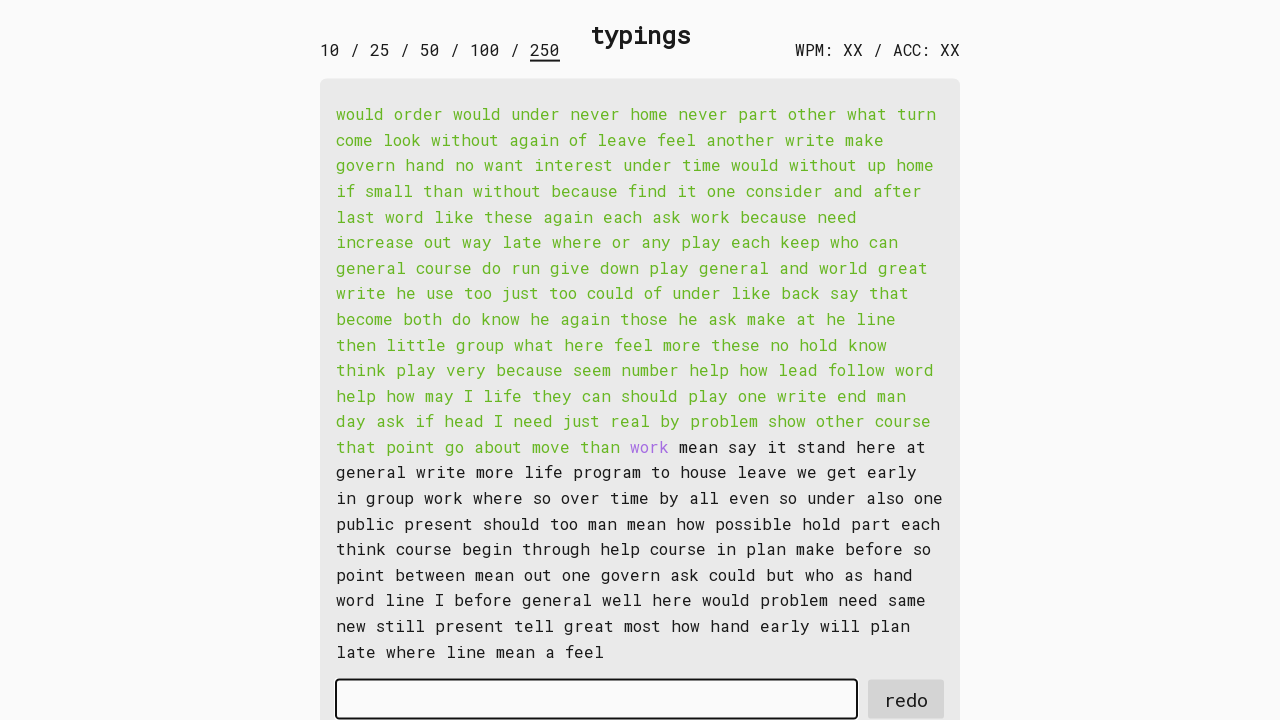

Retrieved word 157: 'work '
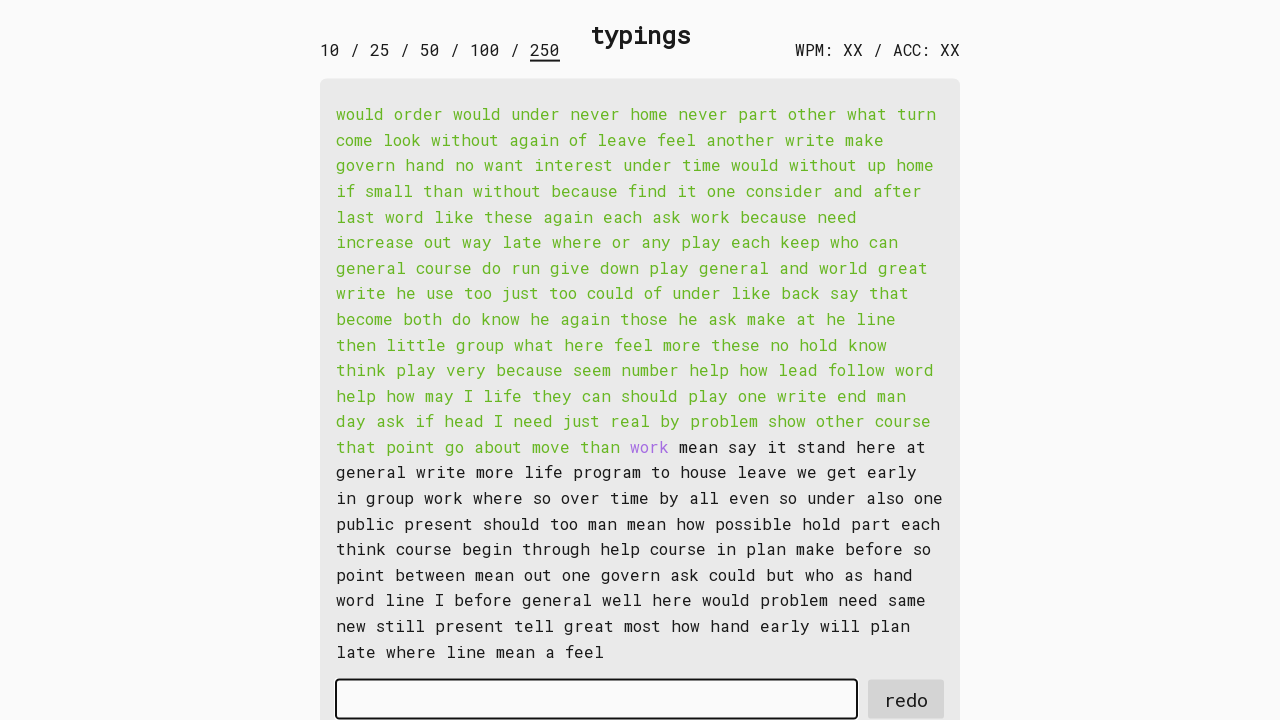

Typed word 157 into input field on #input-field
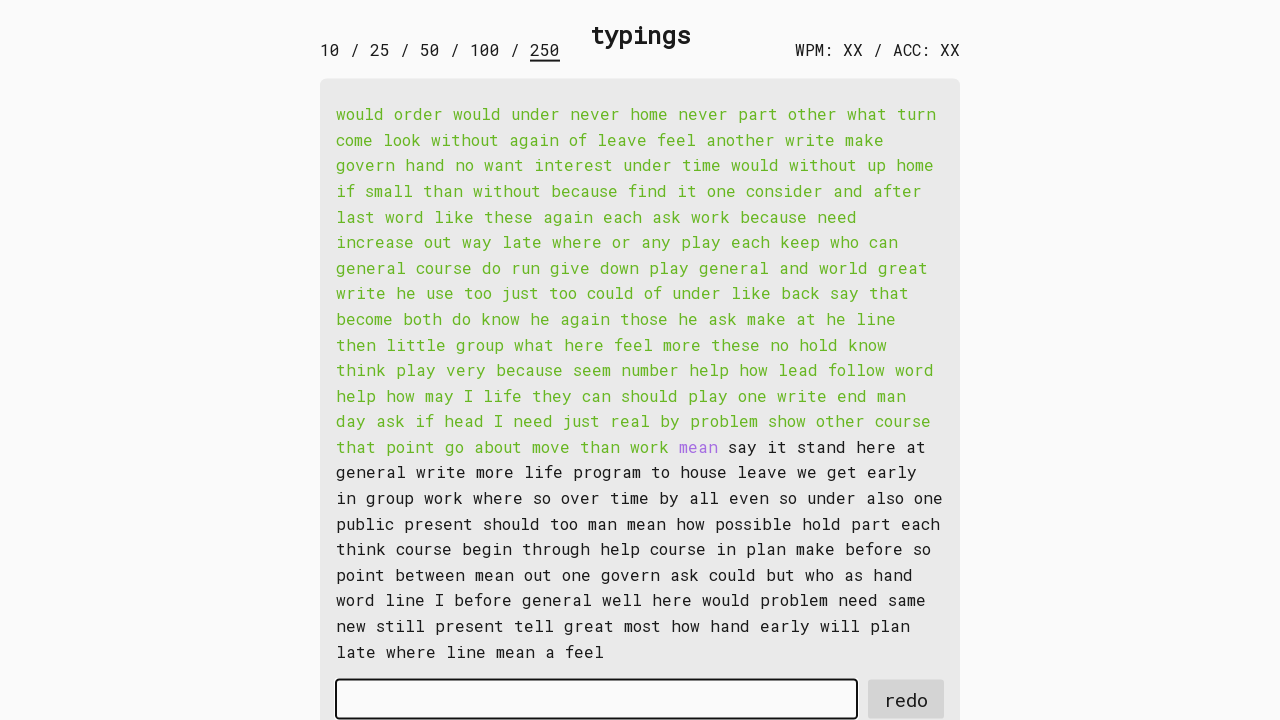

Retrieved word 158: 'mean '
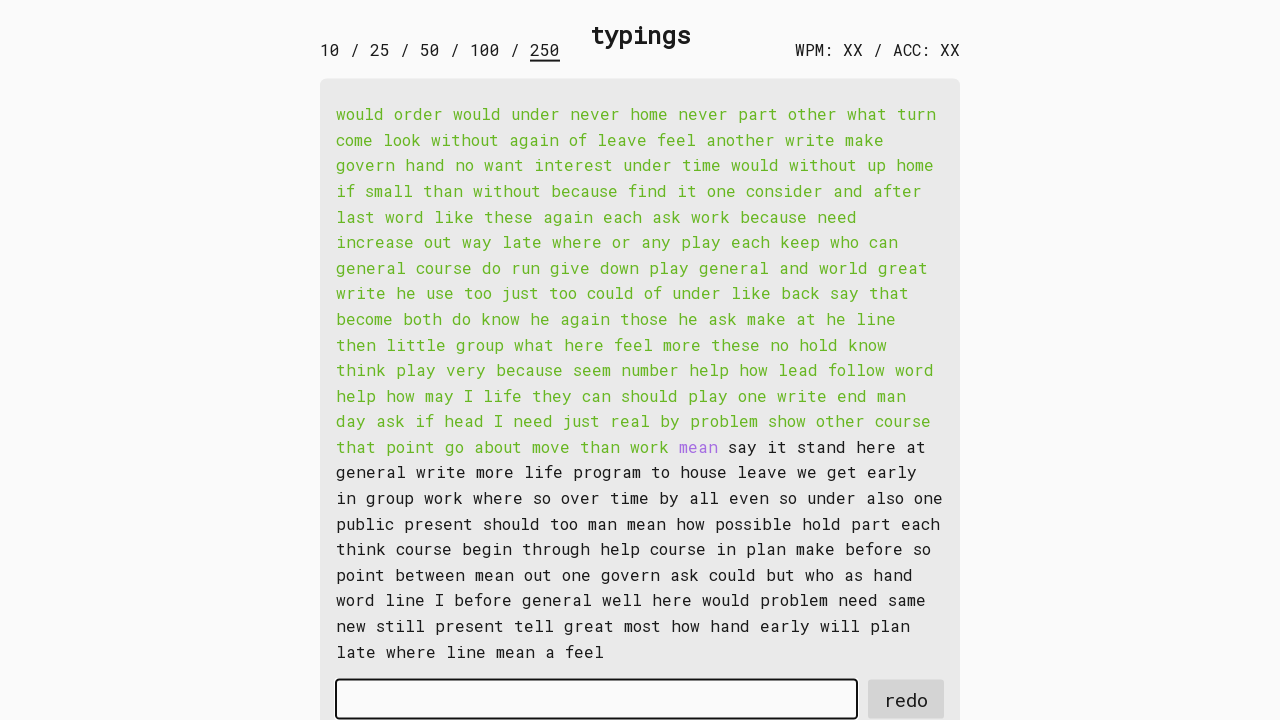

Typed word 158 into input field on #input-field
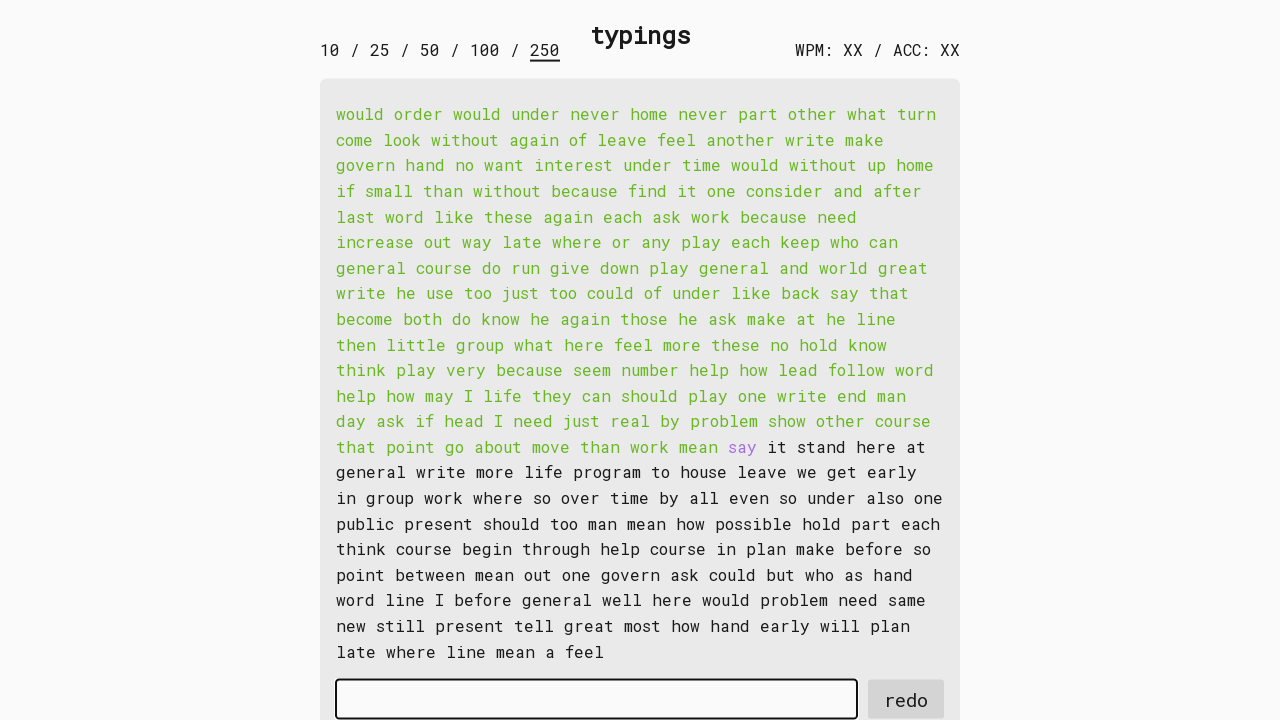

Retrieved word 159: 'say '
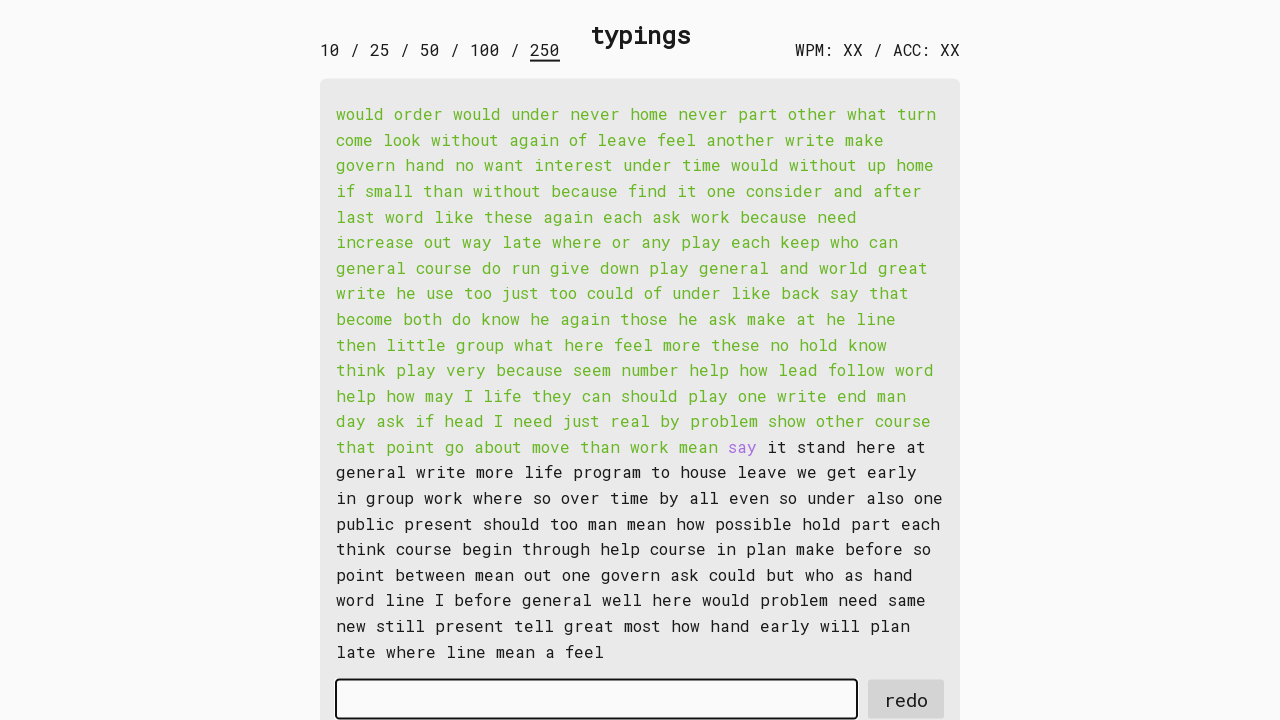

Typed word 159 into input field on #input-field
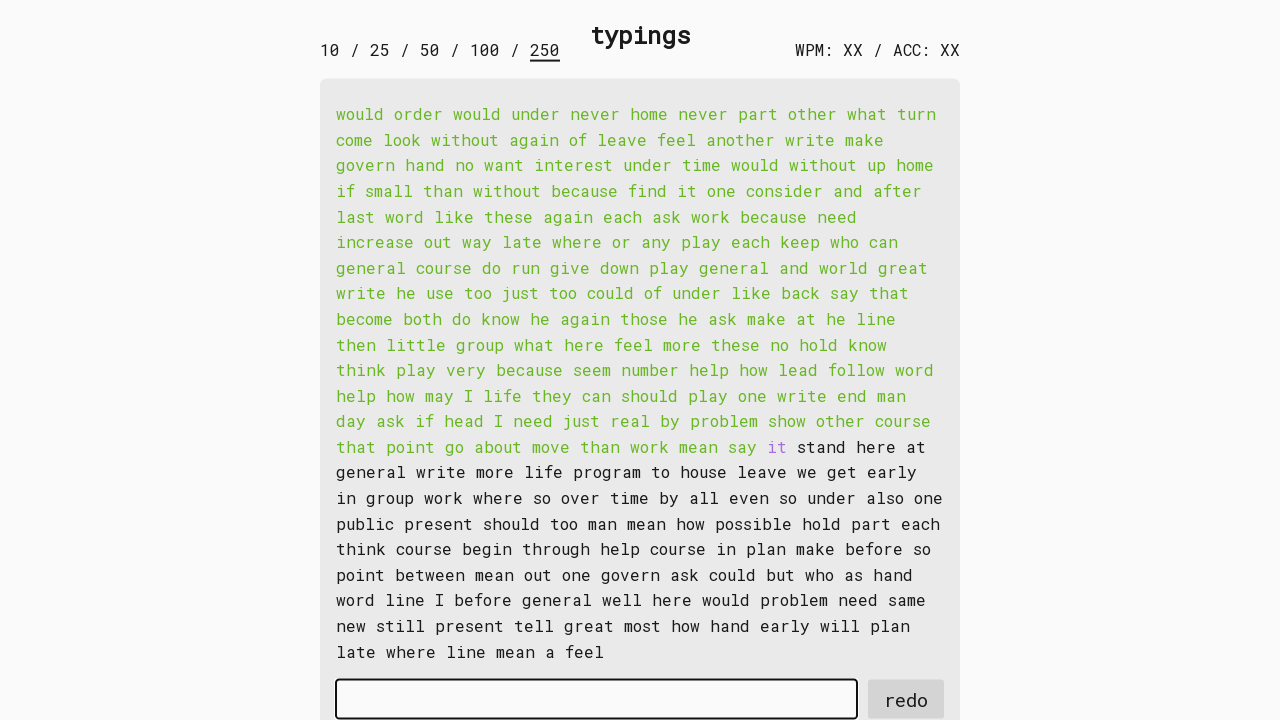

Retrieved word 160: 'it '
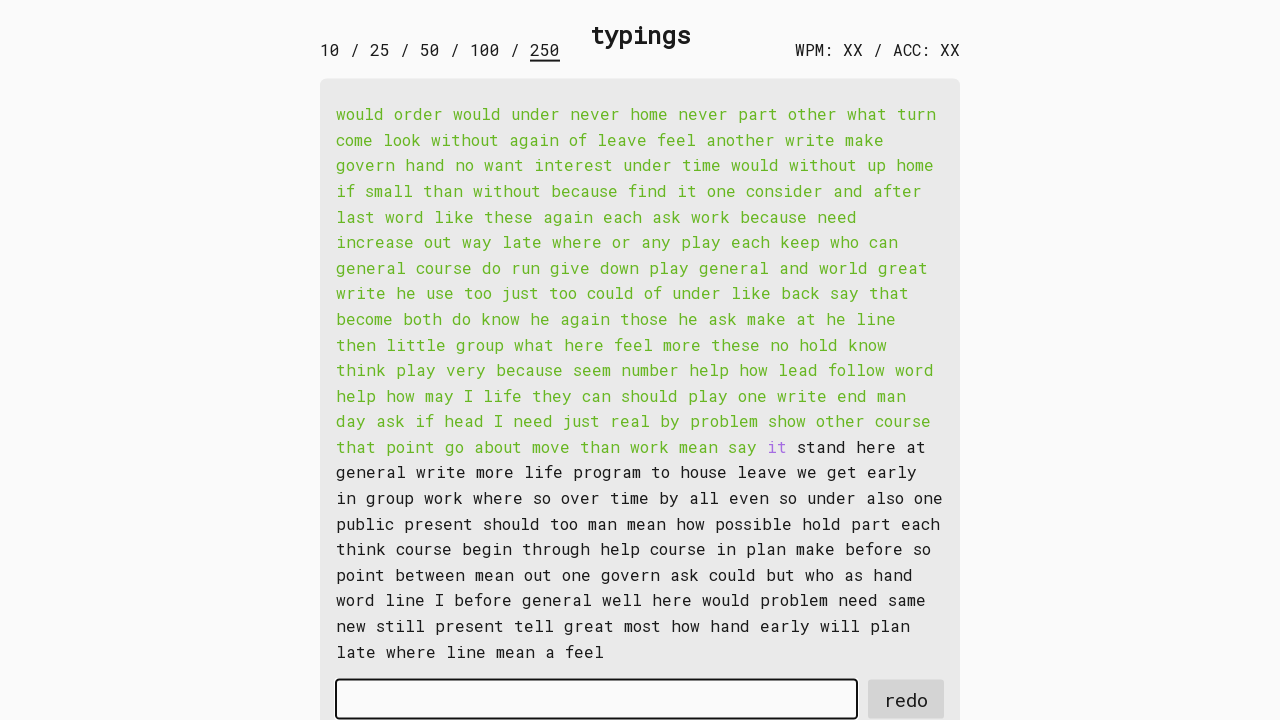

Typed word 160 into input field on #input-field
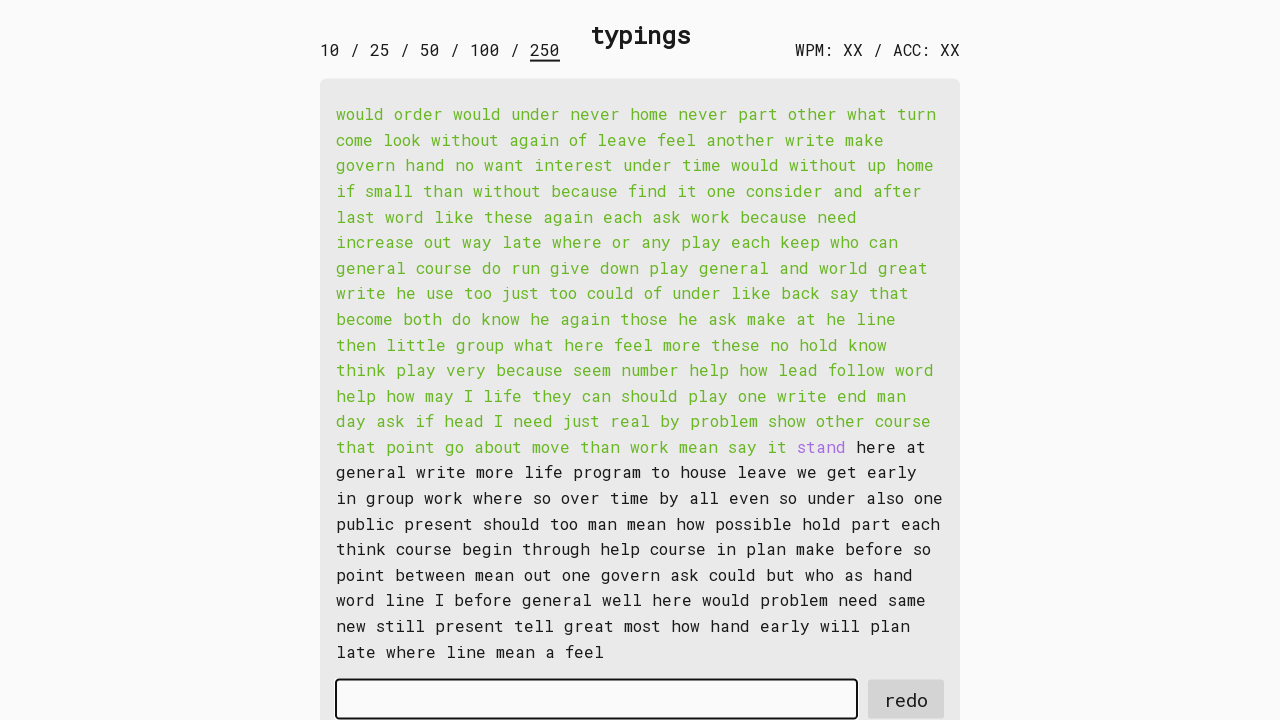

Retrieved word 161: 'stand '
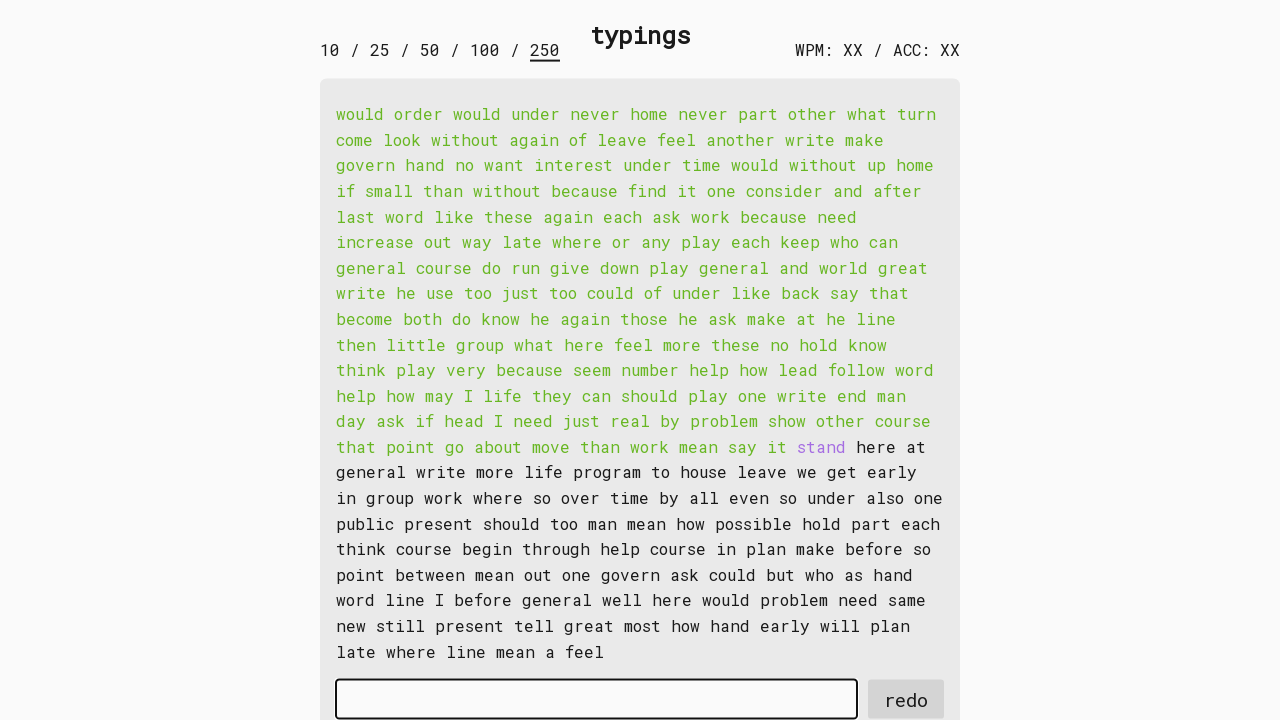

Typed word 161 into input field on #input-field
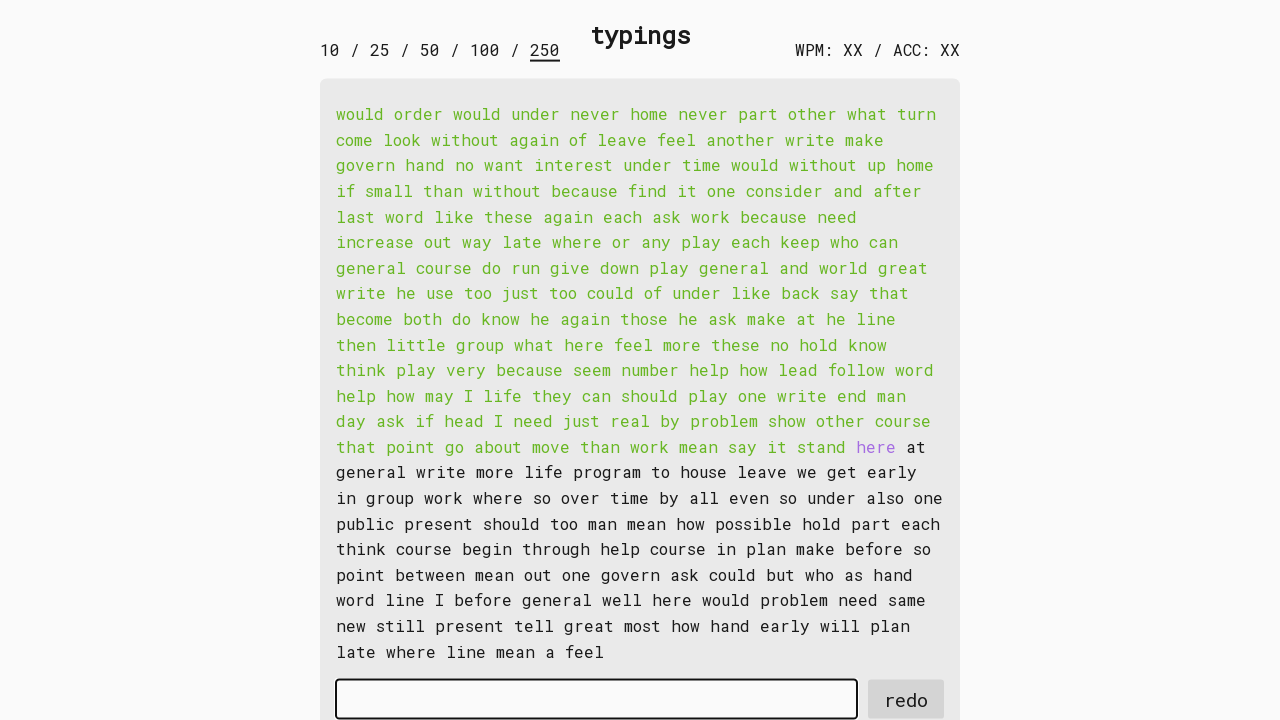

Retrieved word 162: 'here '
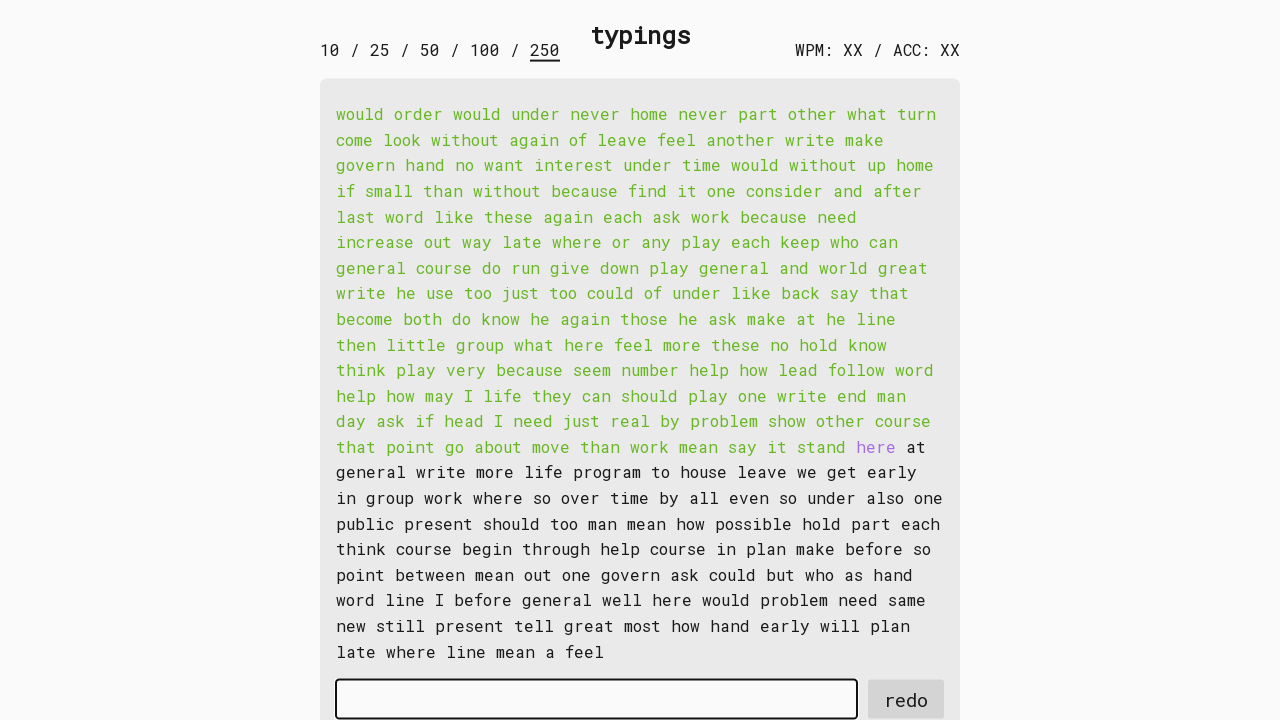

Typed word 162 into input field on #input-field
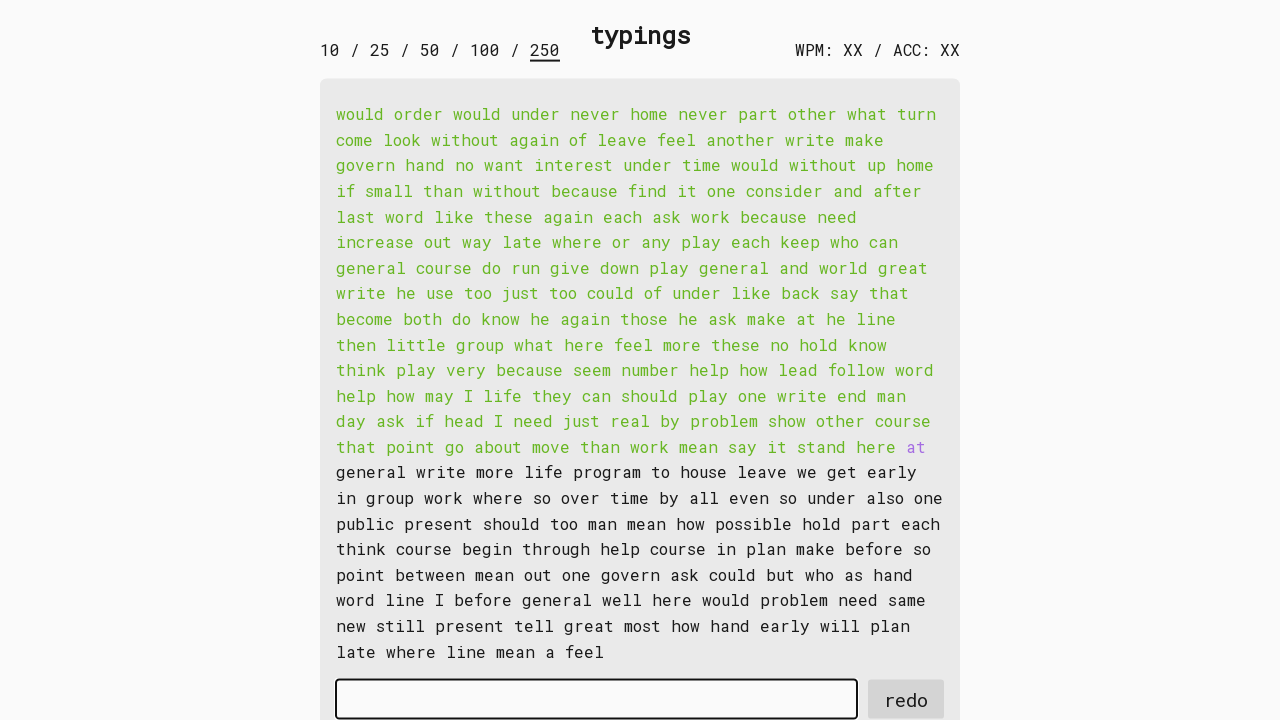

Retrieved word 163: 'at '
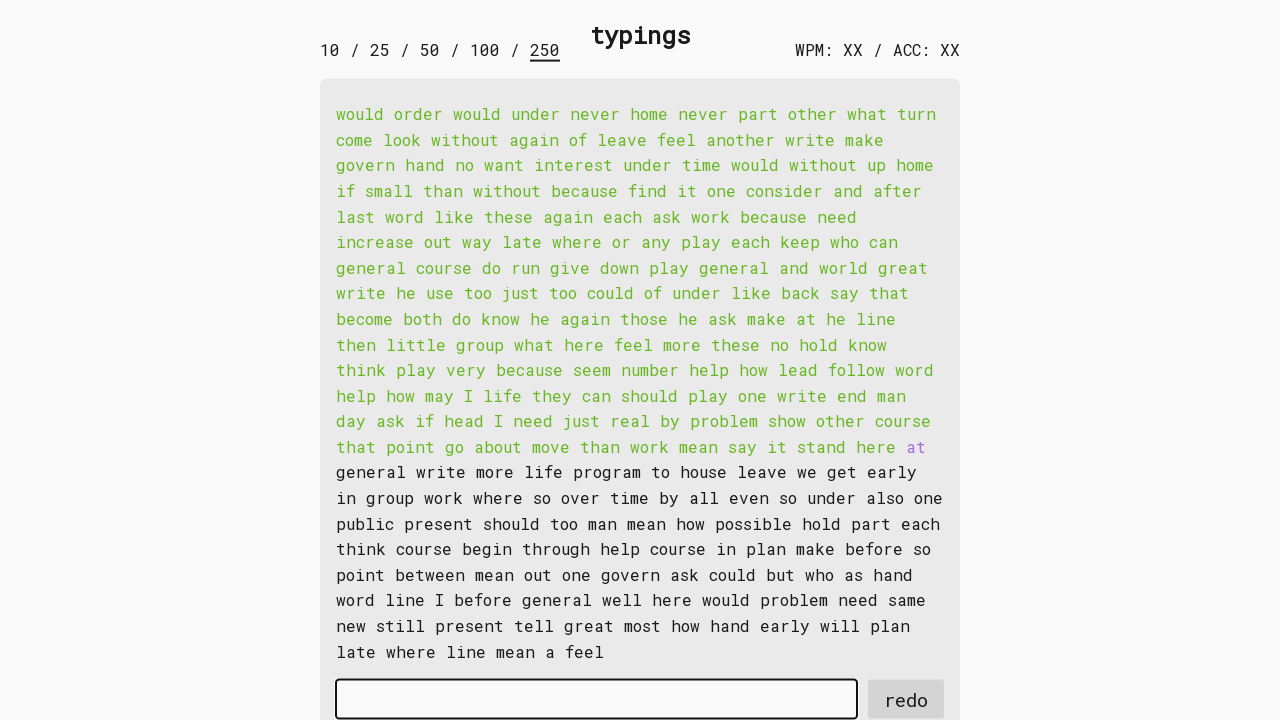

Typed word 163 into input field on #input-field
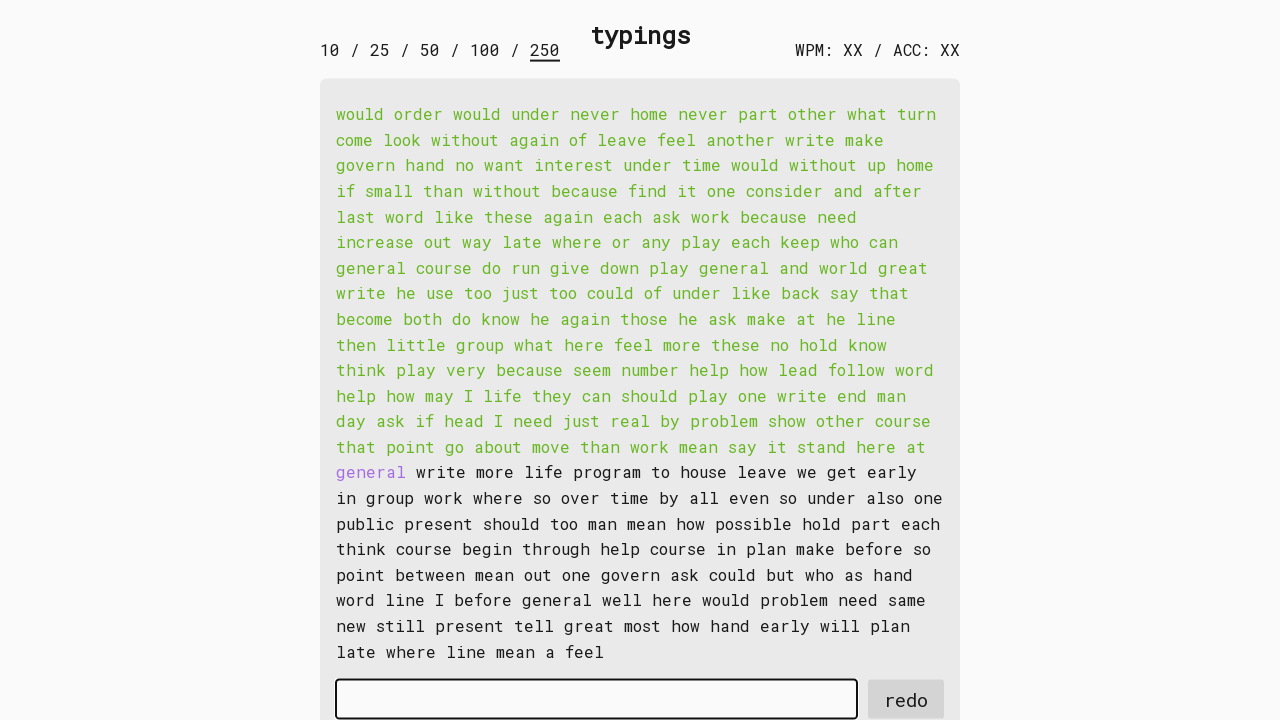

Retrieved word 164: 'general '
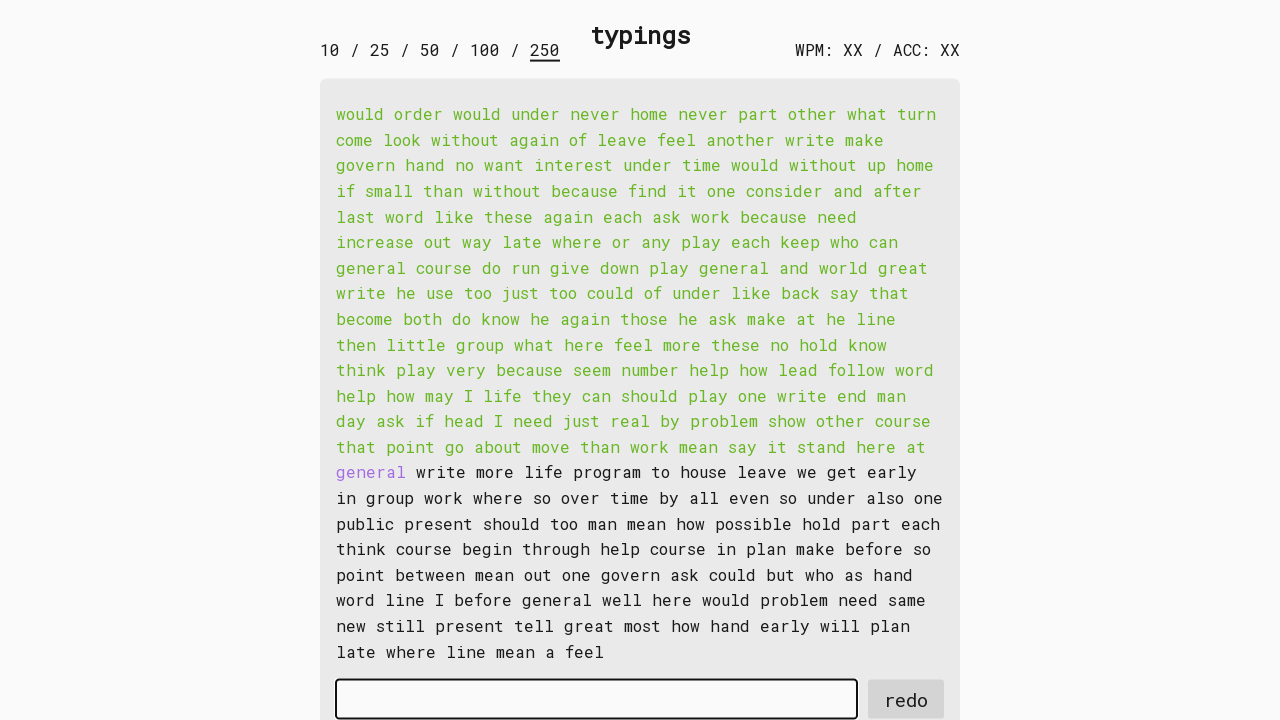

Typed word 164 into input field on #input-field
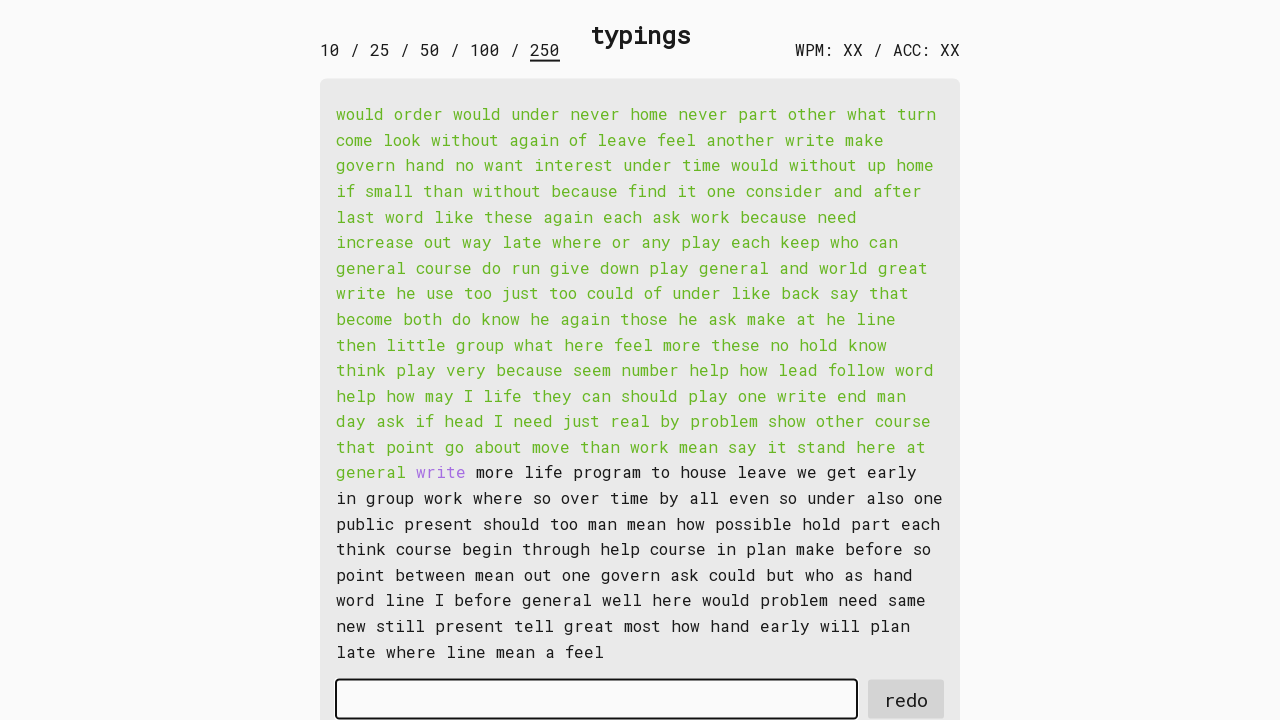

Retrieved word 165: 'write '
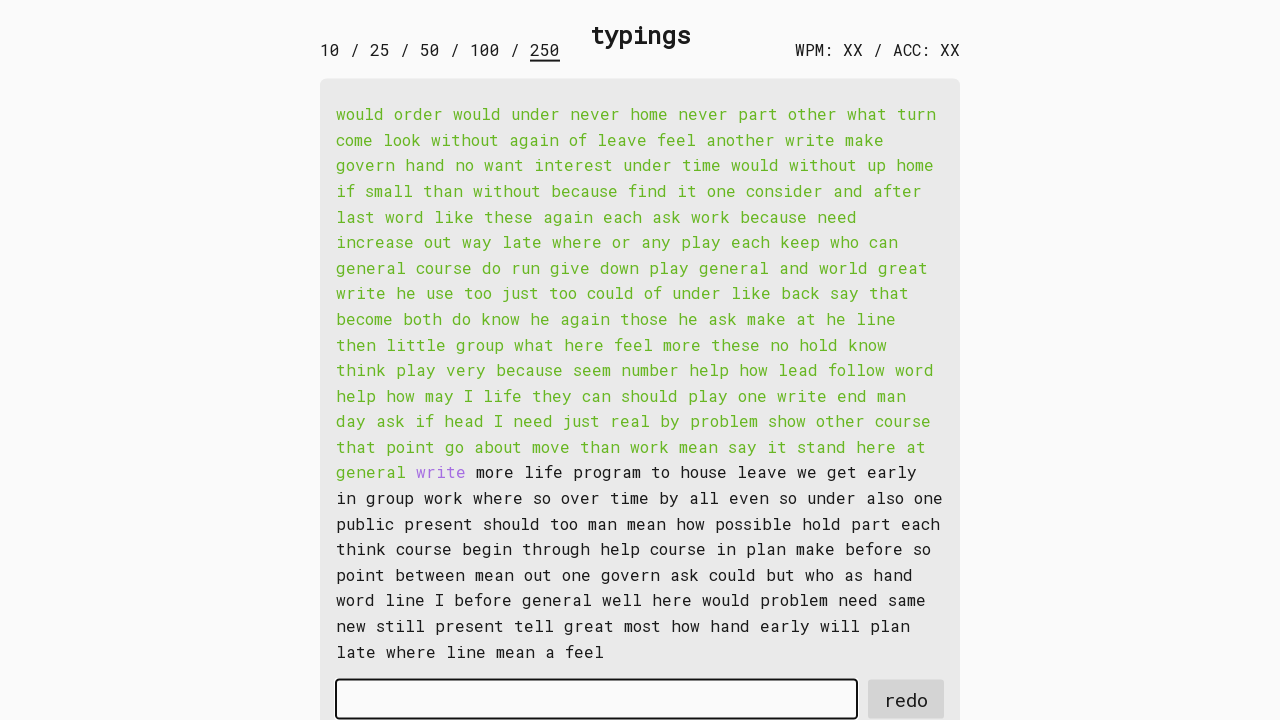

Typed word 165 into input field on #input-field
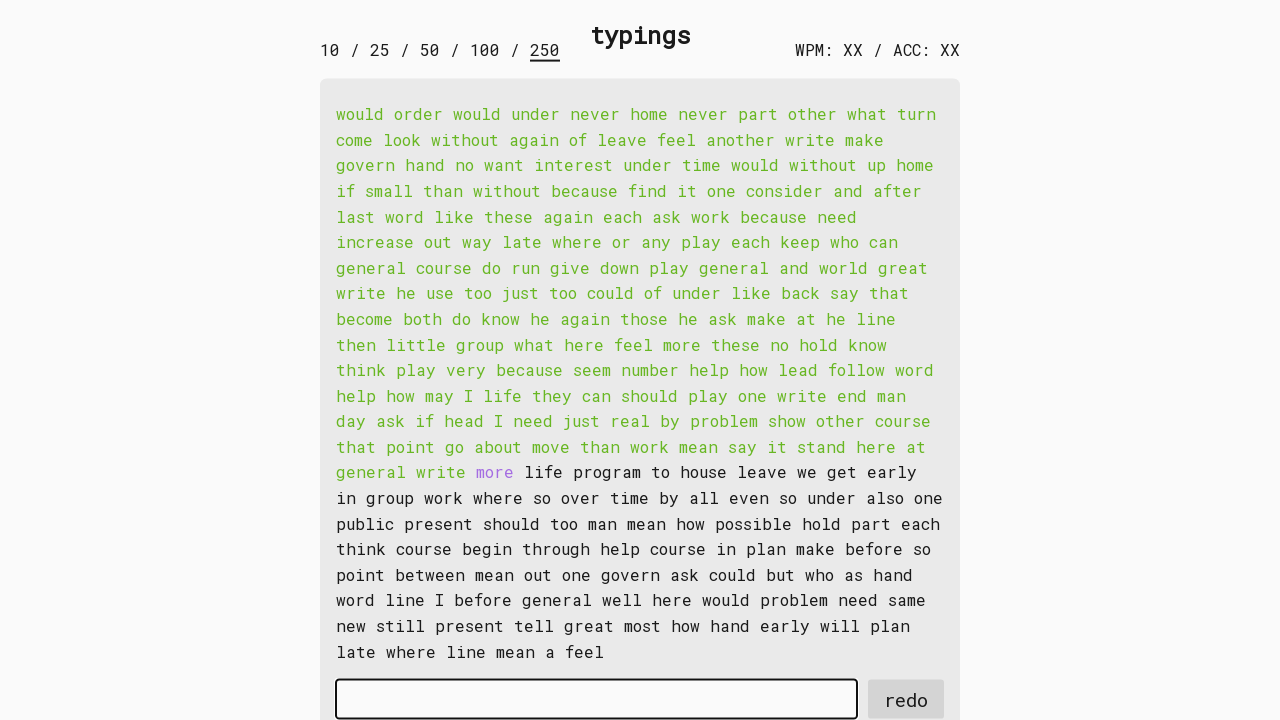

Retrieved word 166: 'more '
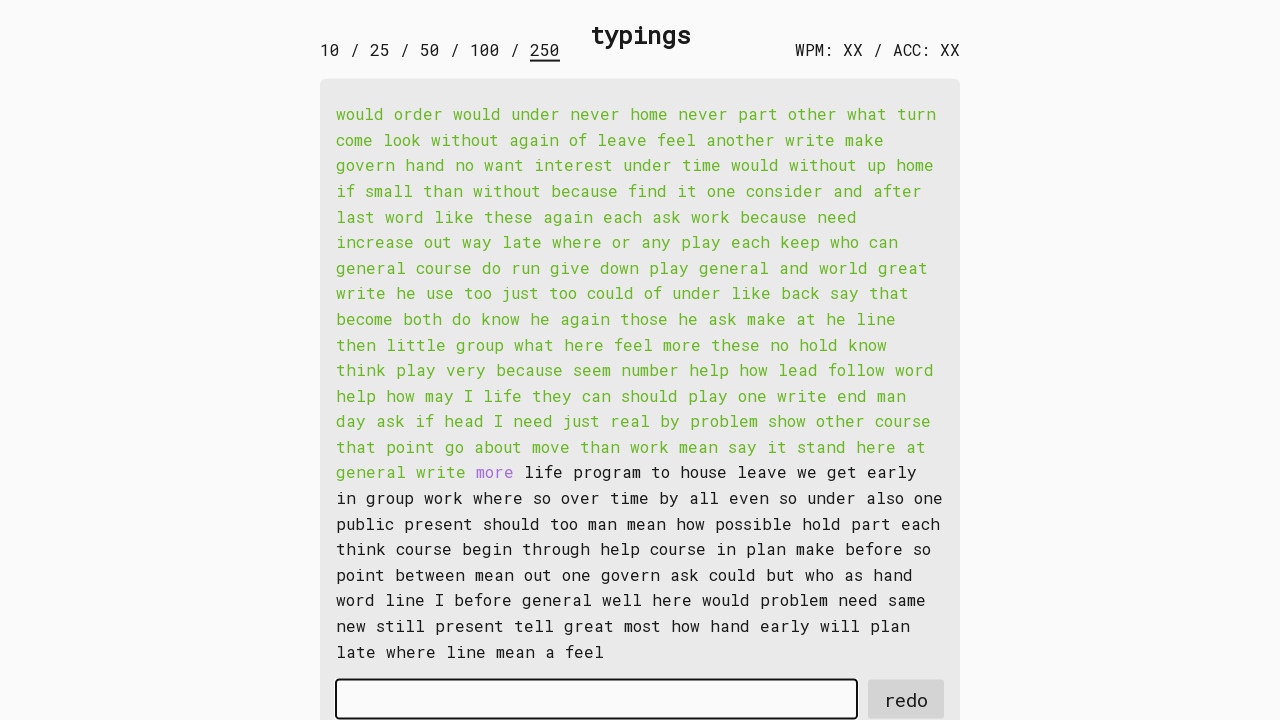

Typed word 166 into input field on #input-field
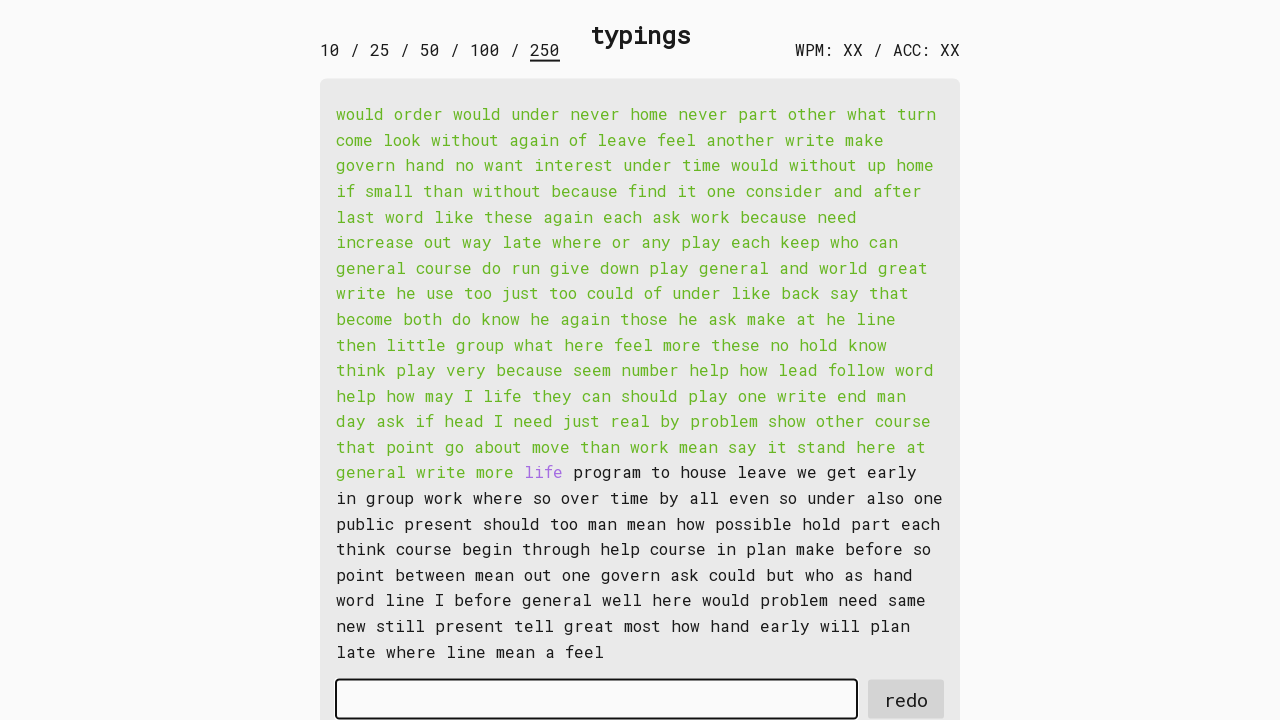

Retrieved word 167: 'life '
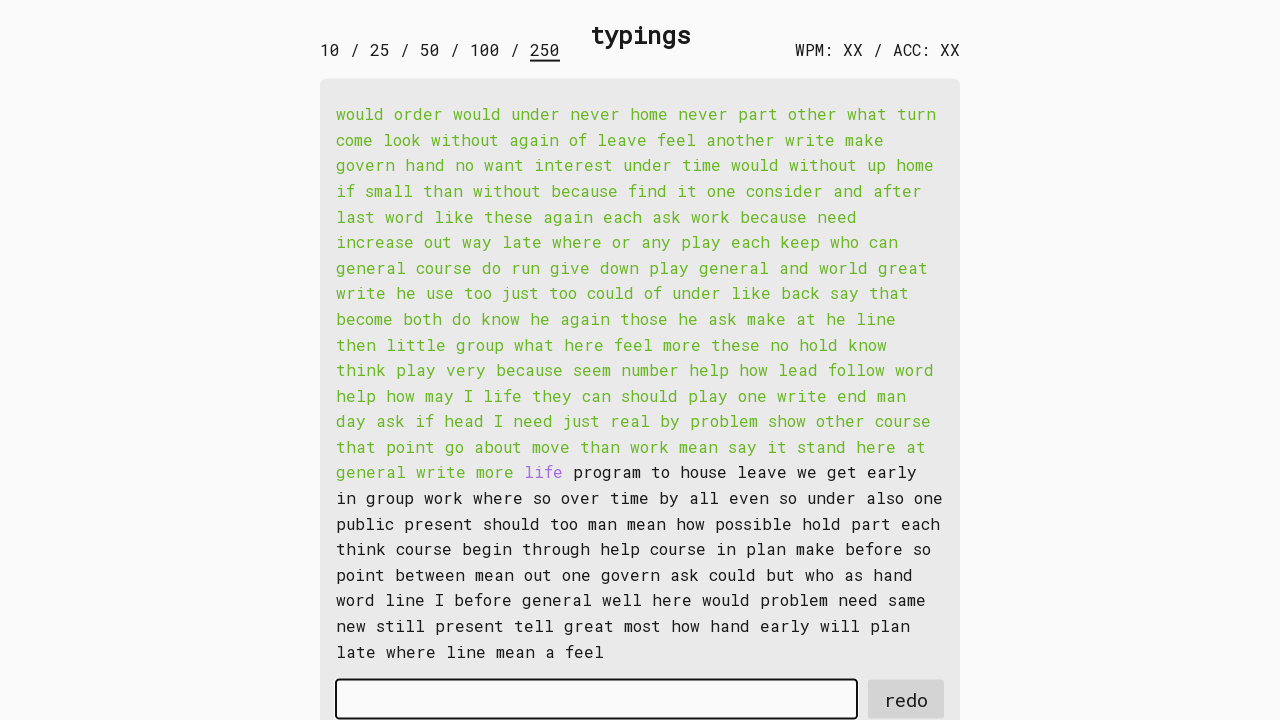

Typed word 167 into input field on #input-field
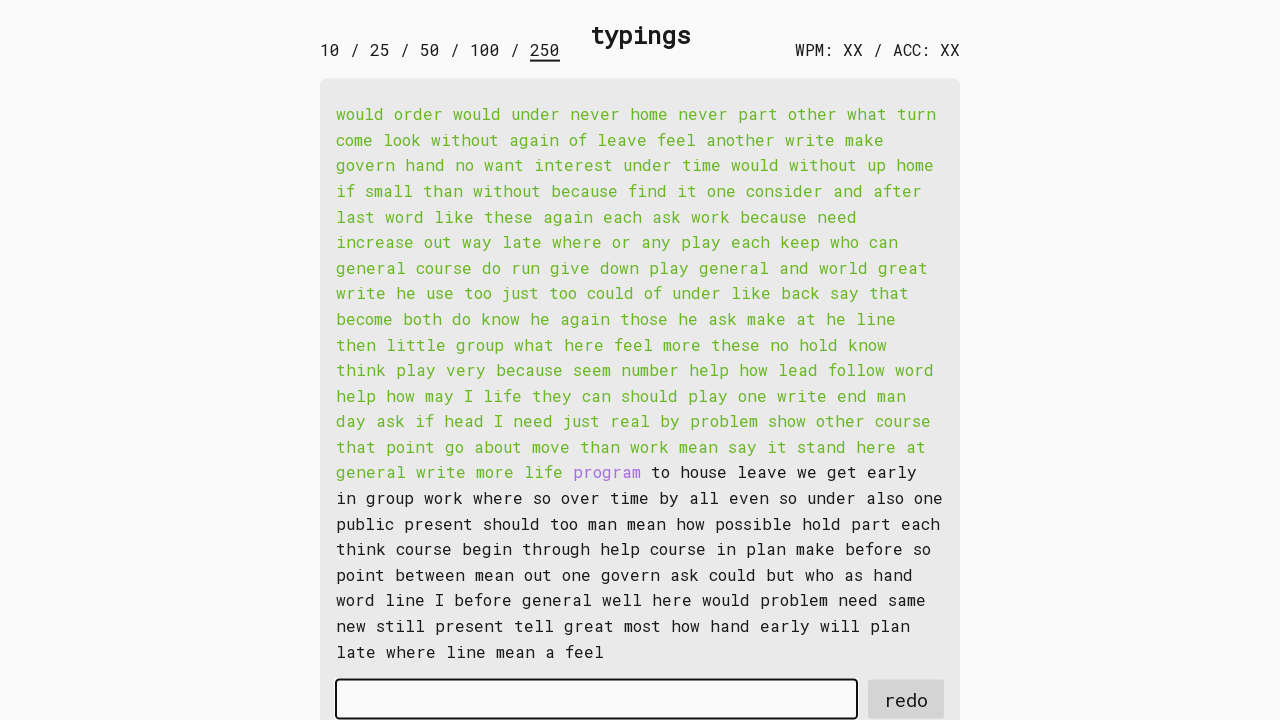

Retrieved word 168: 'program '
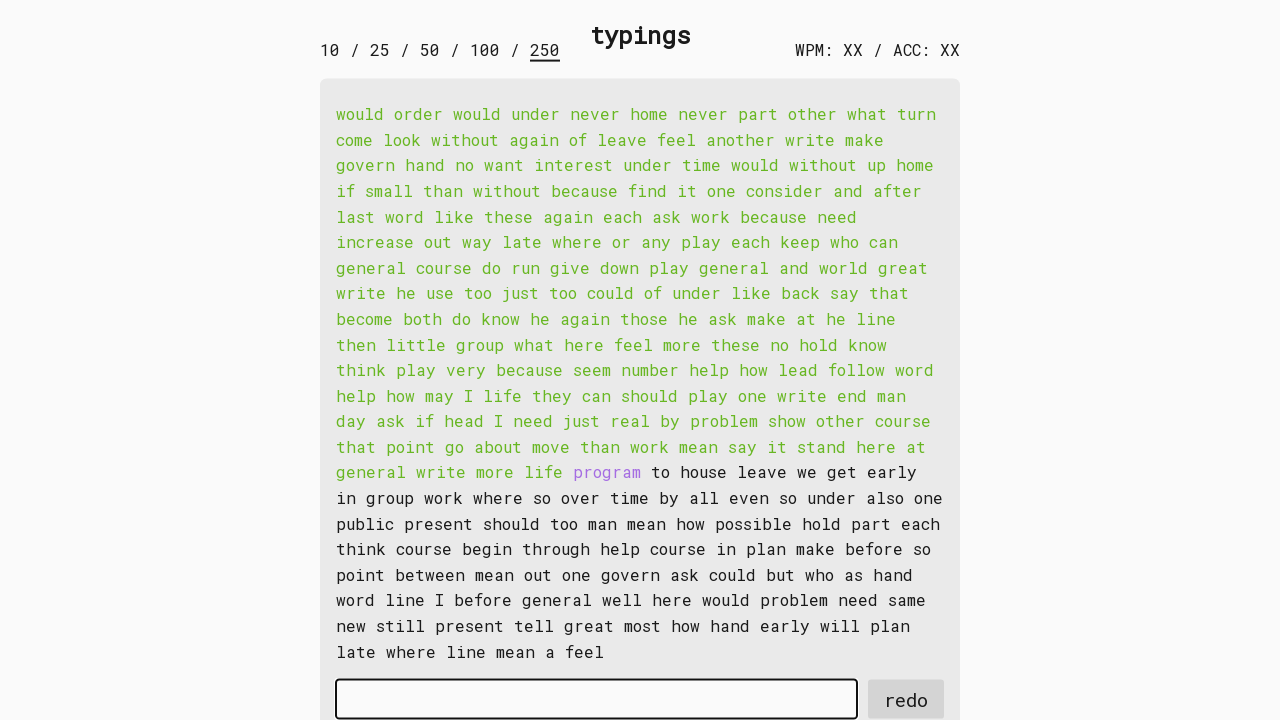

Typed word 168 into input field on #input-field
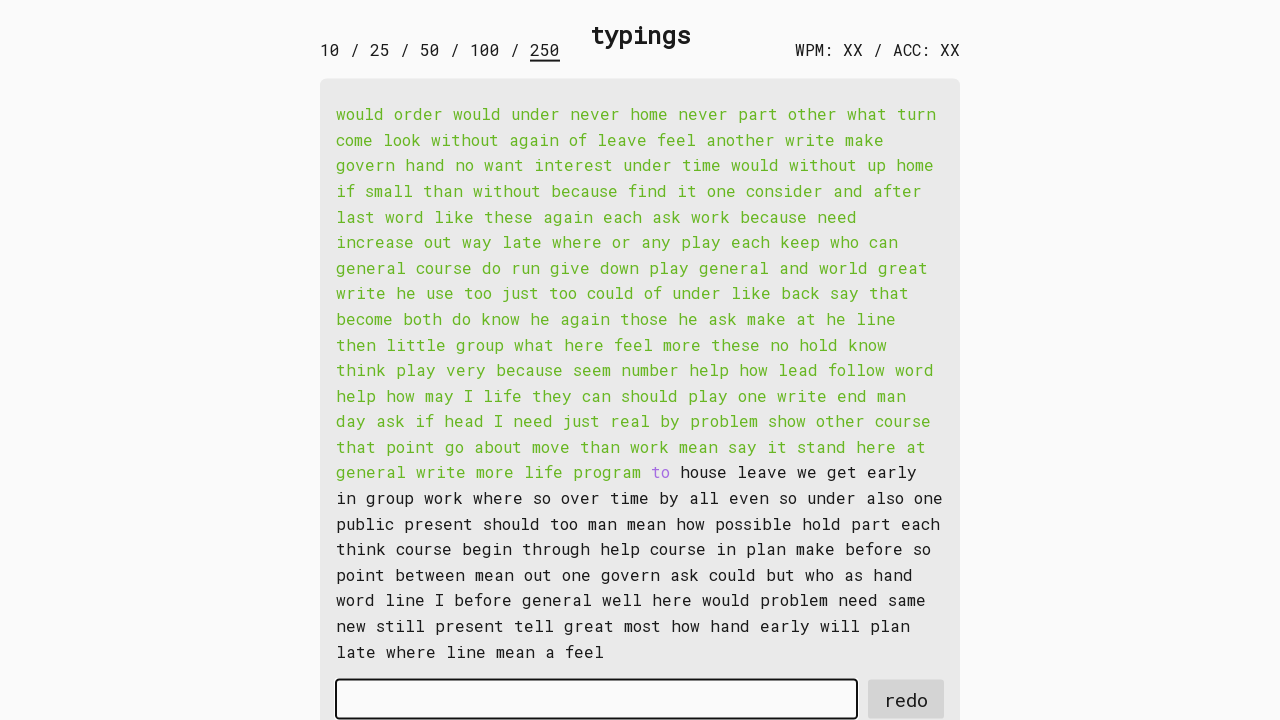

Retrieved word 169: 'to '
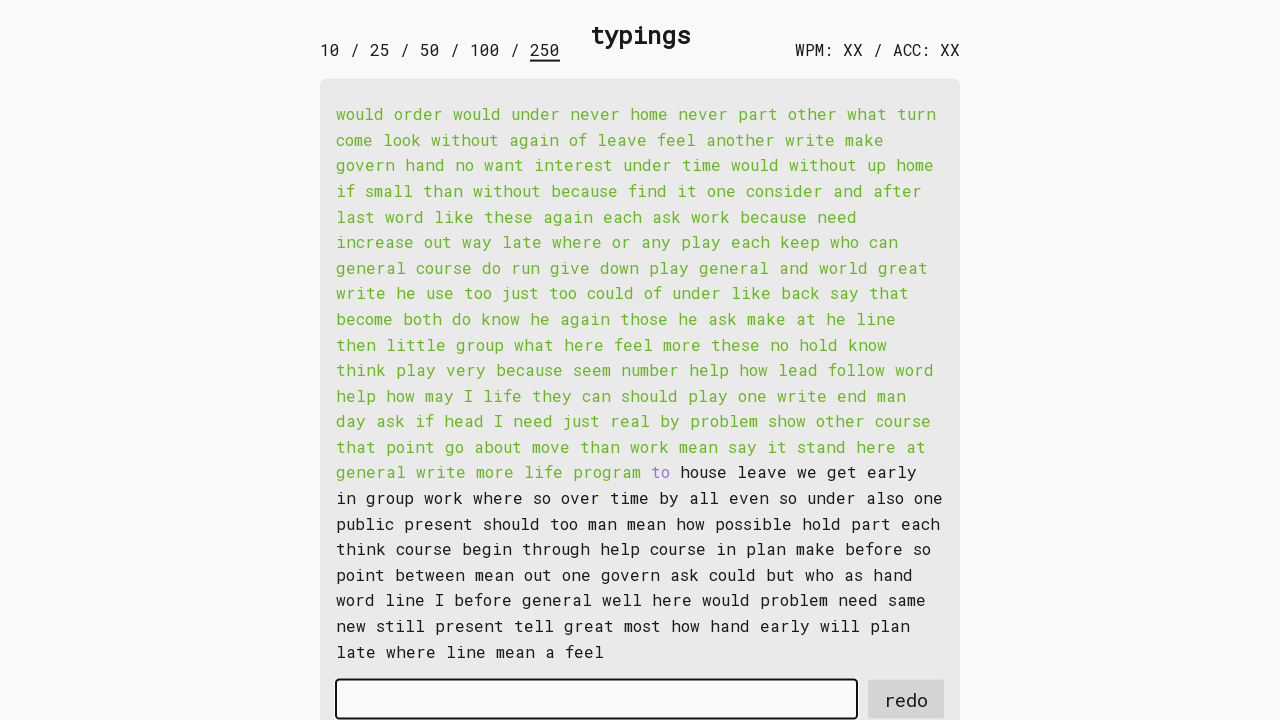

Typed word 169 into input field on #input-field
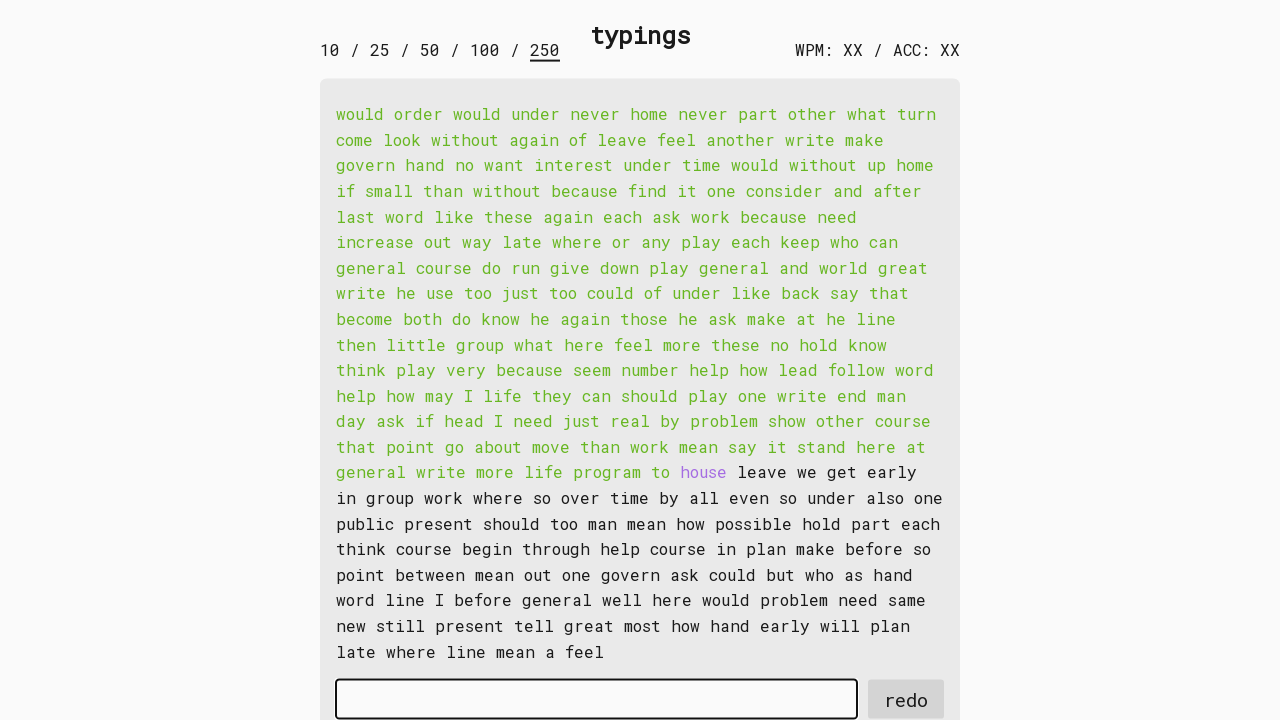

Retrieved word 170: 'house '
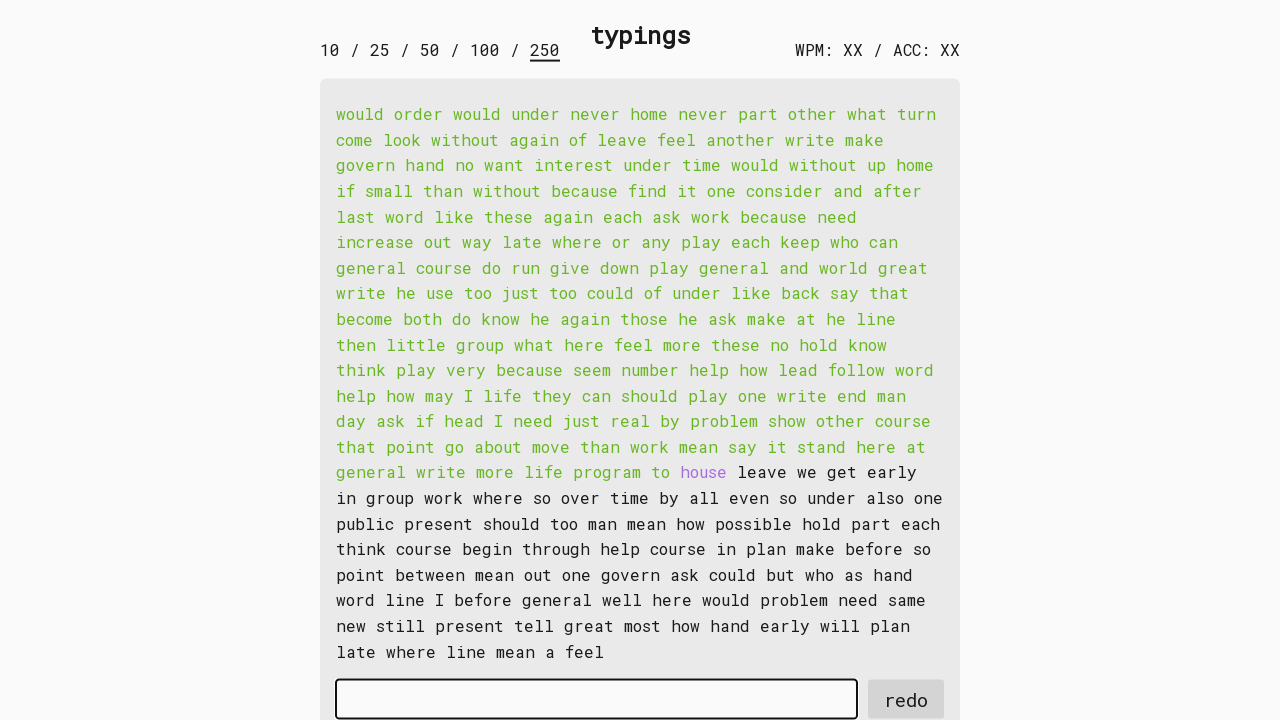

Typed word 170 into input field on #input-field
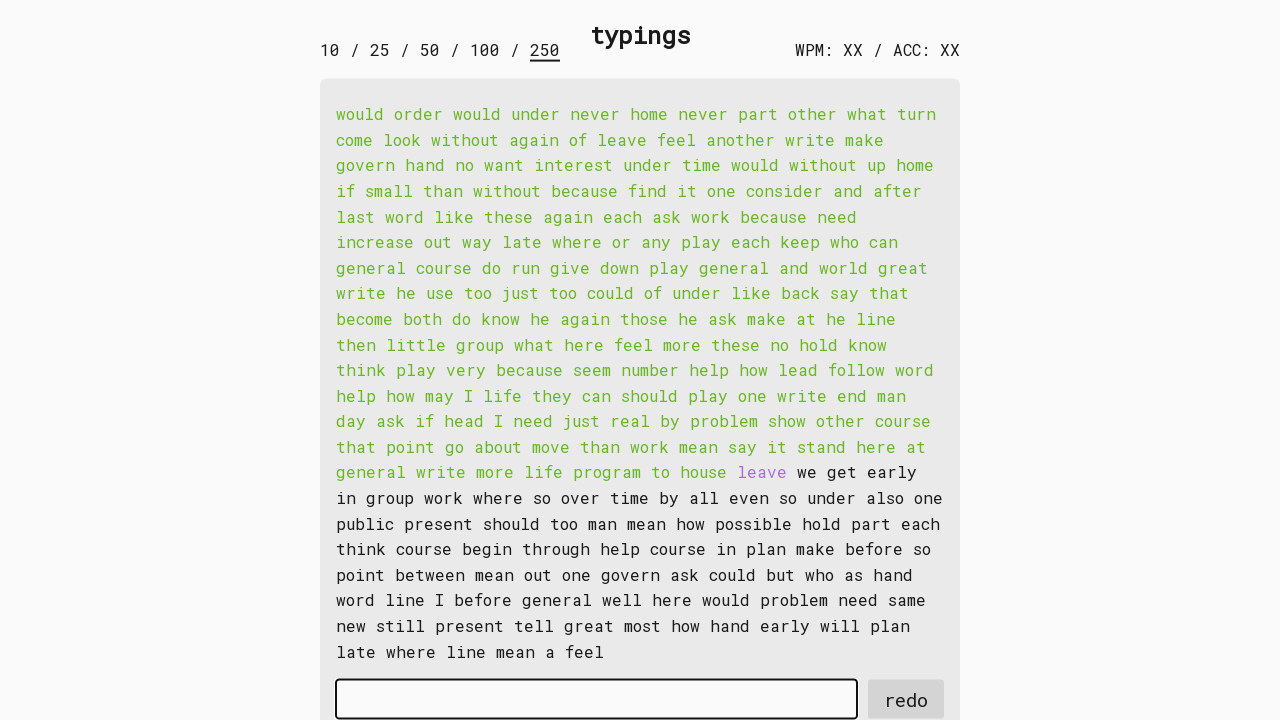

Retrieved word 171: 'leave '
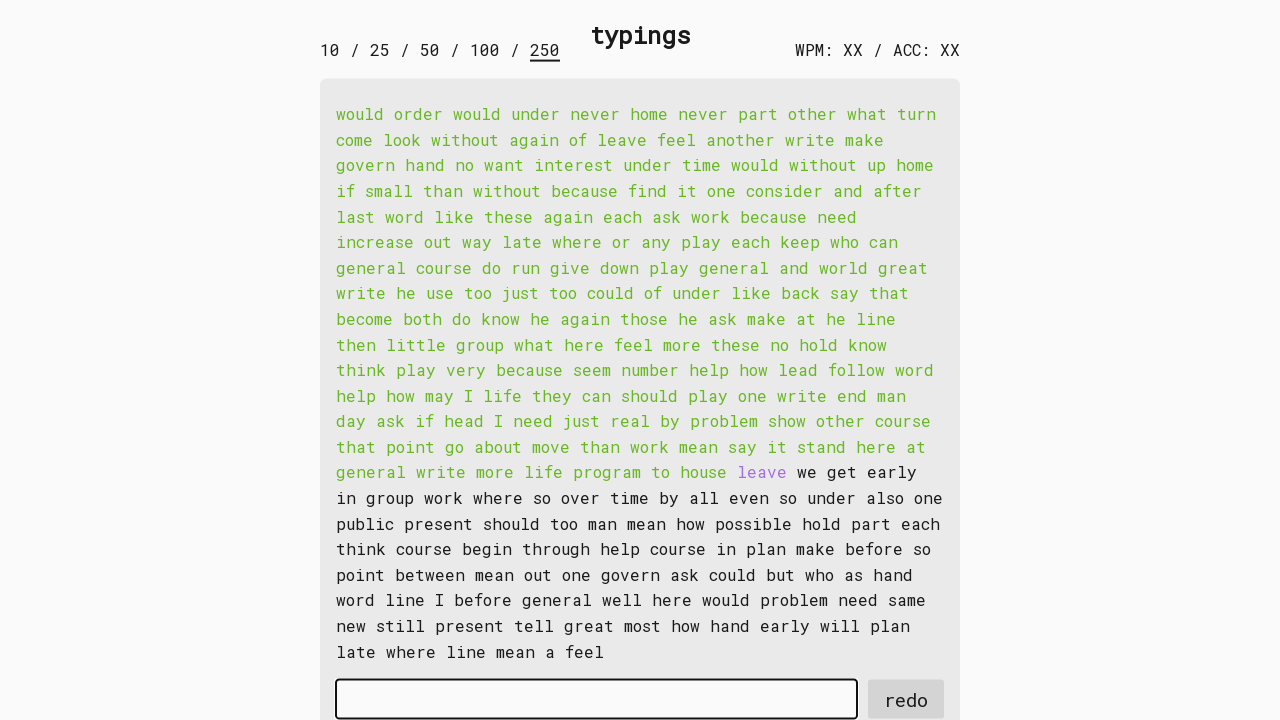

Typed word 171 into input field on #input-field
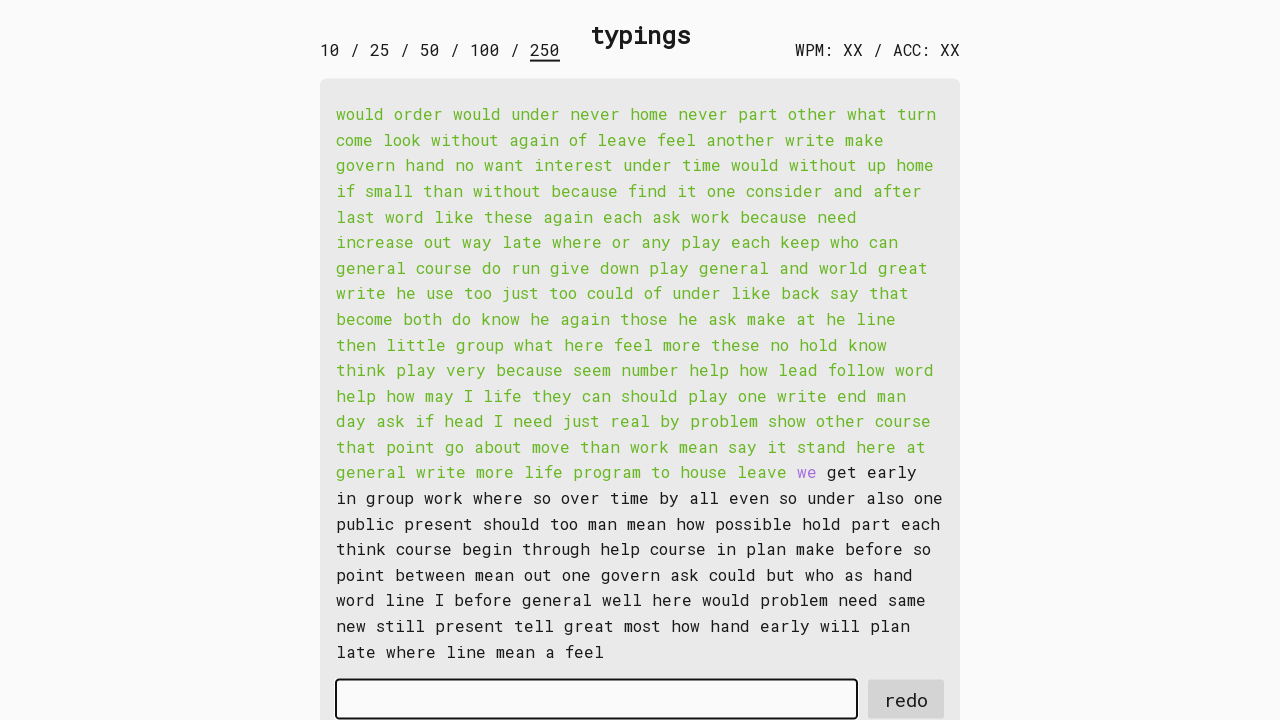

Retrieved word 172: 'we '
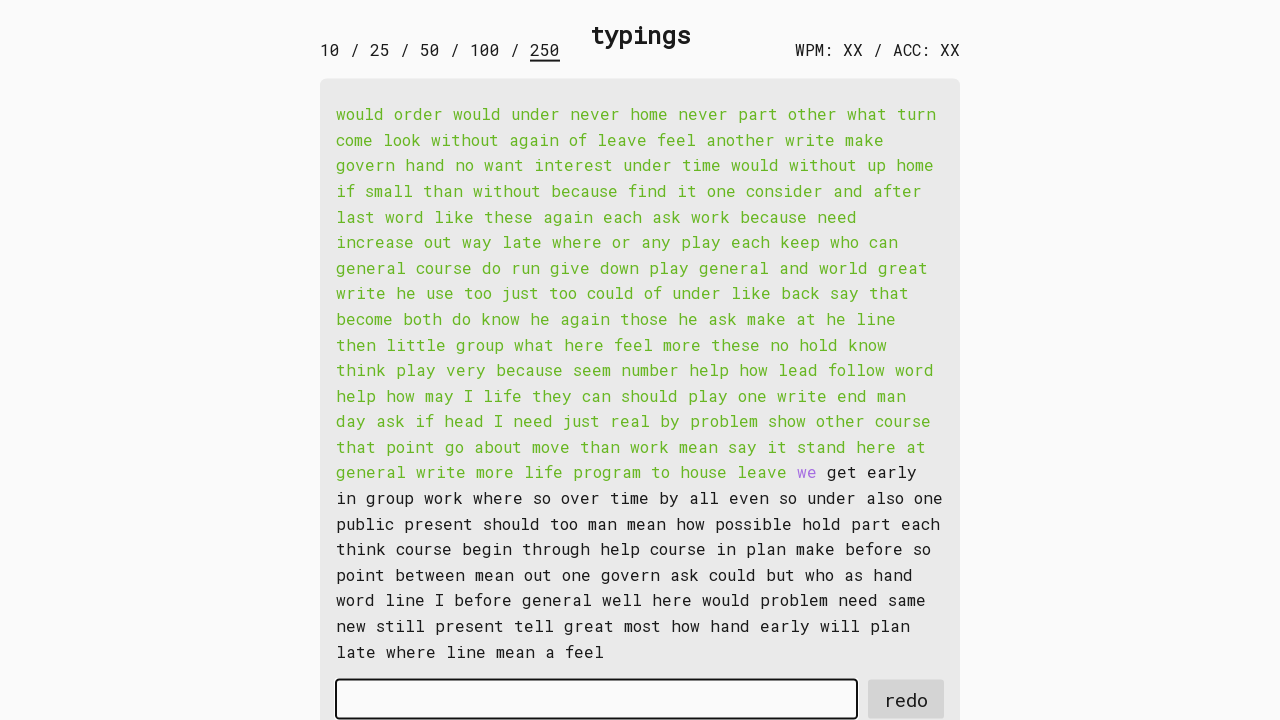

Typed word 172 into input field on #input-field
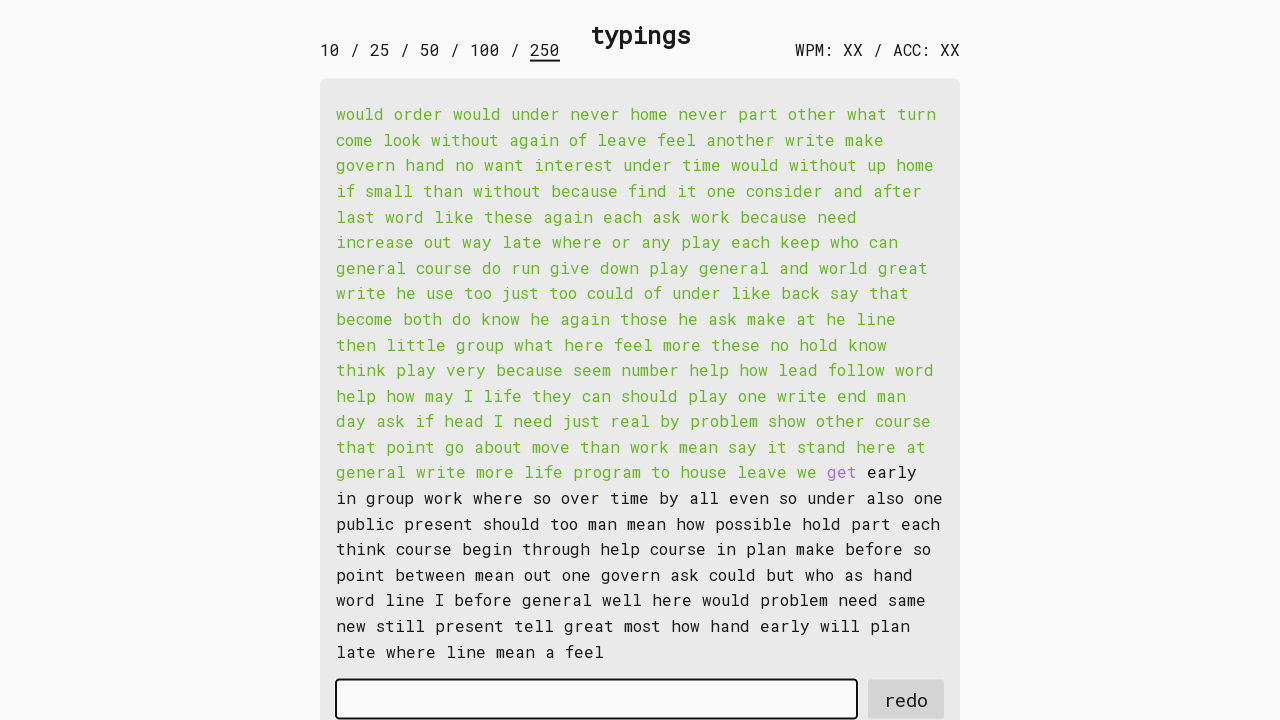

Retrieved word 173: 'get '
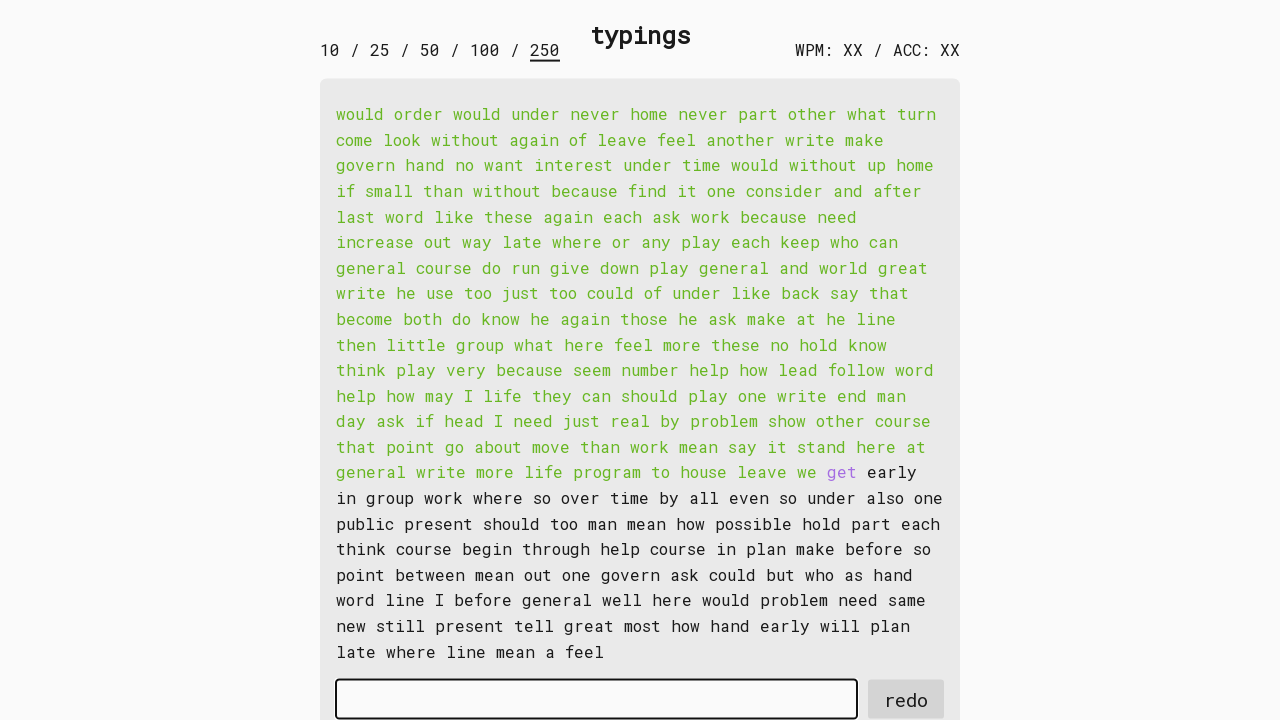

Typed word 173 into input field on #input-field
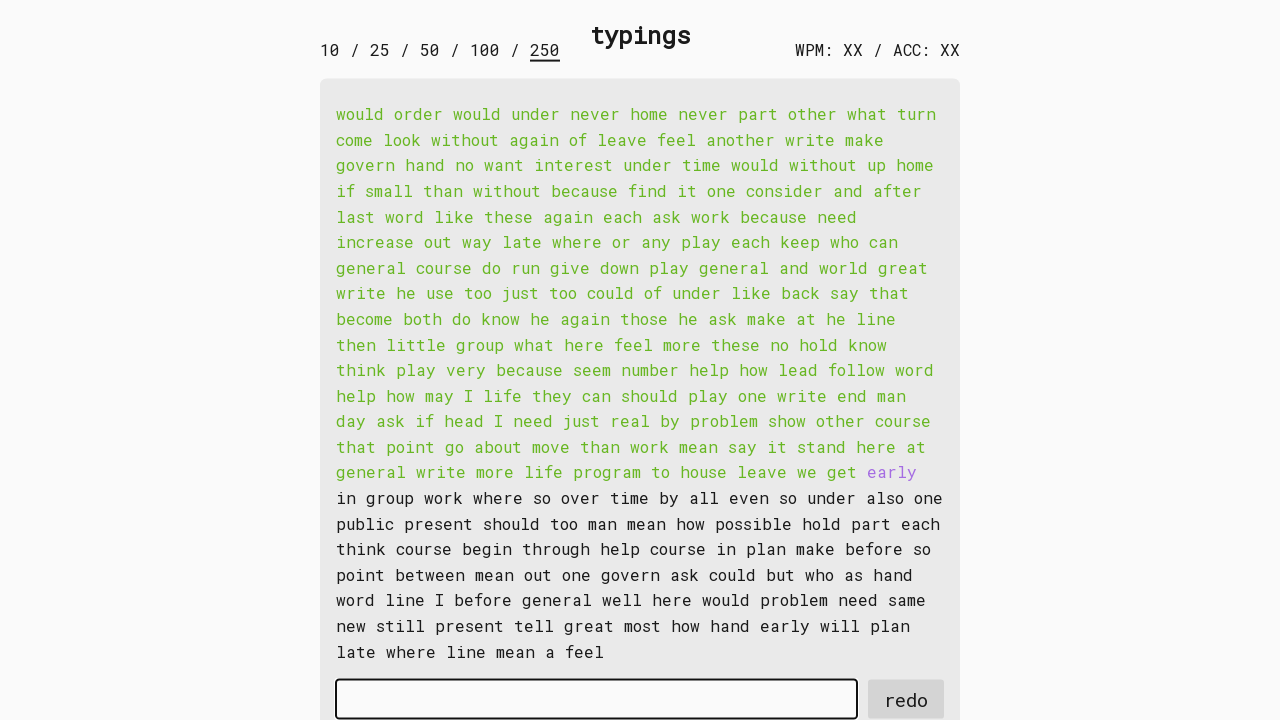

Retrieved word 174: 'early '
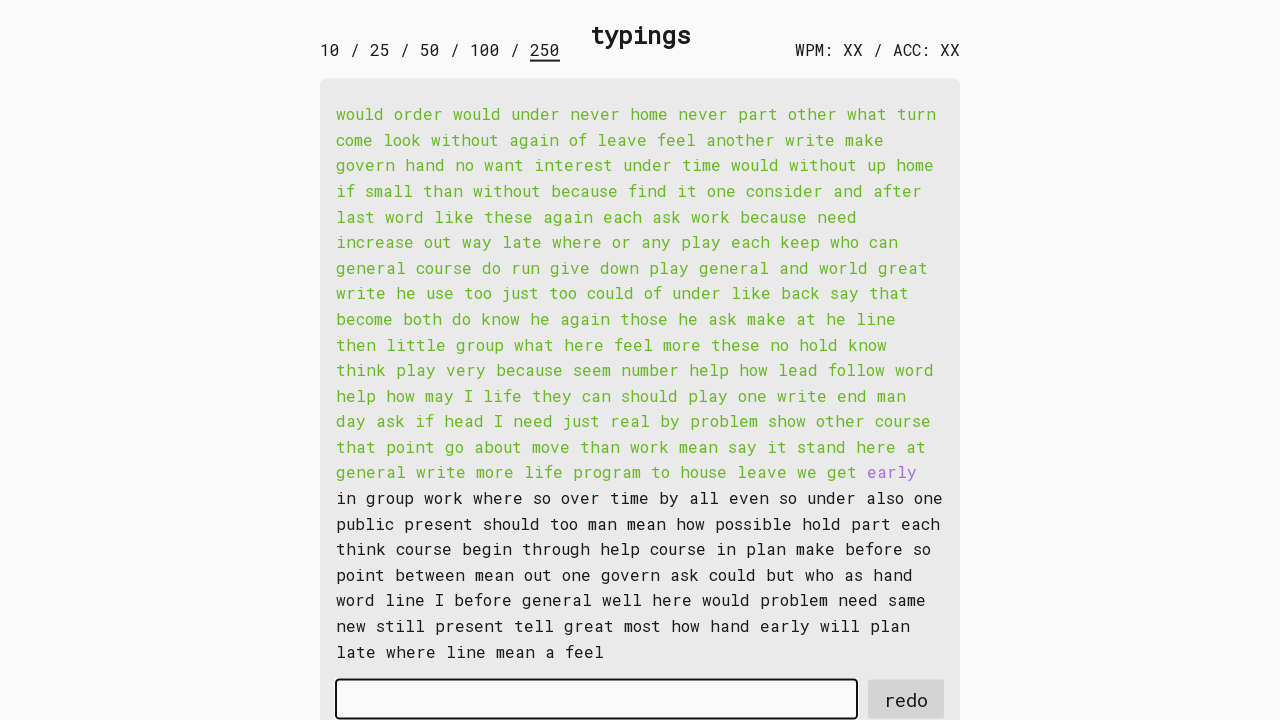

Typed word 174 into input field on #input-field
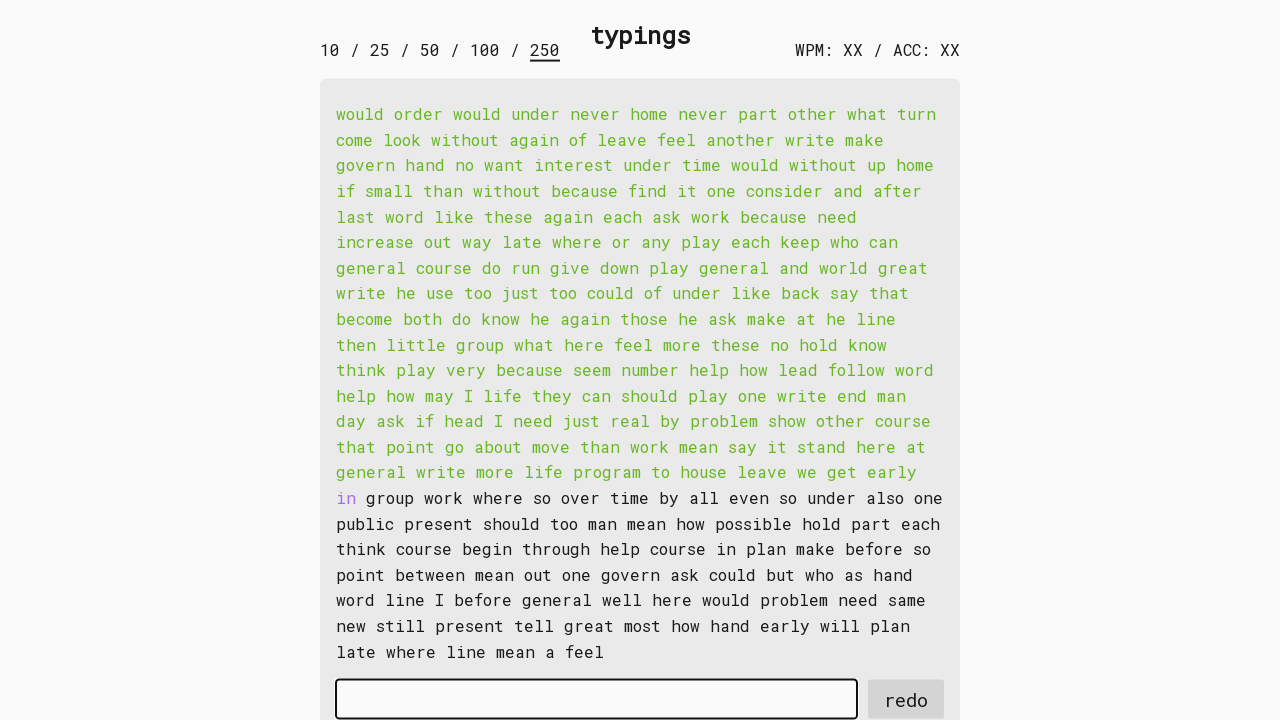

Retrieved word 175: 'in '
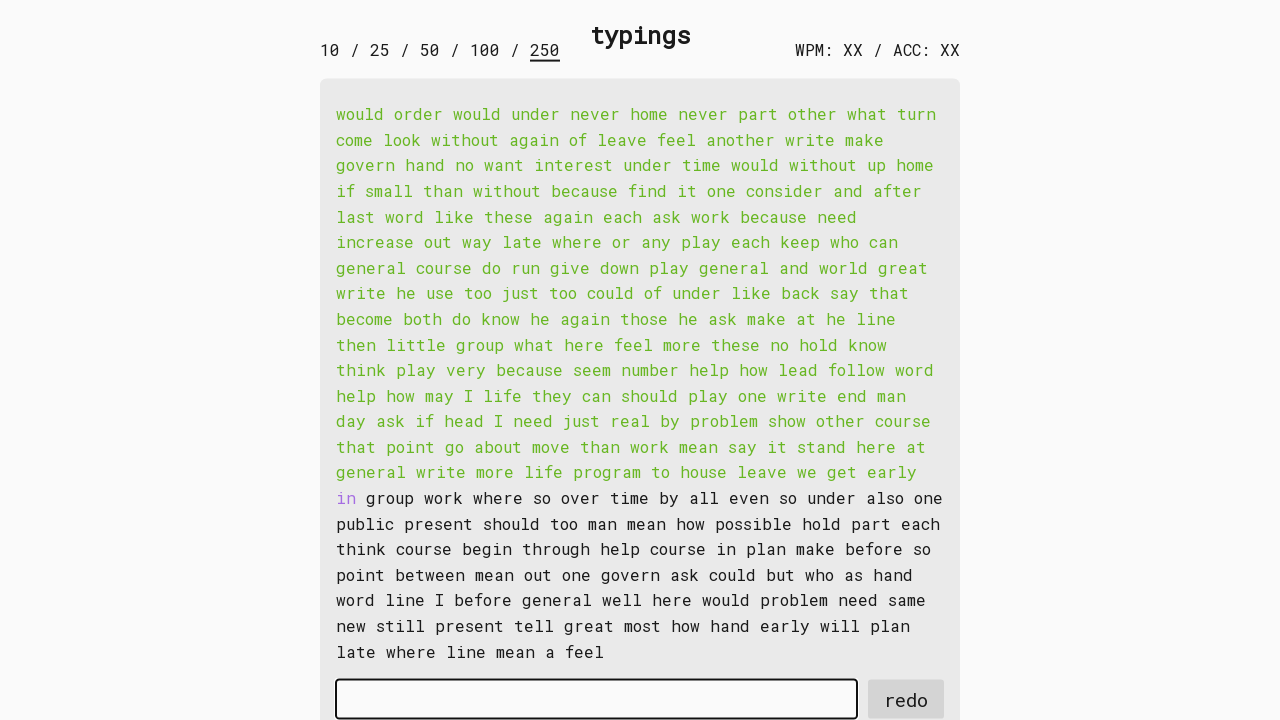

Typed word 175 into input field on #input-field
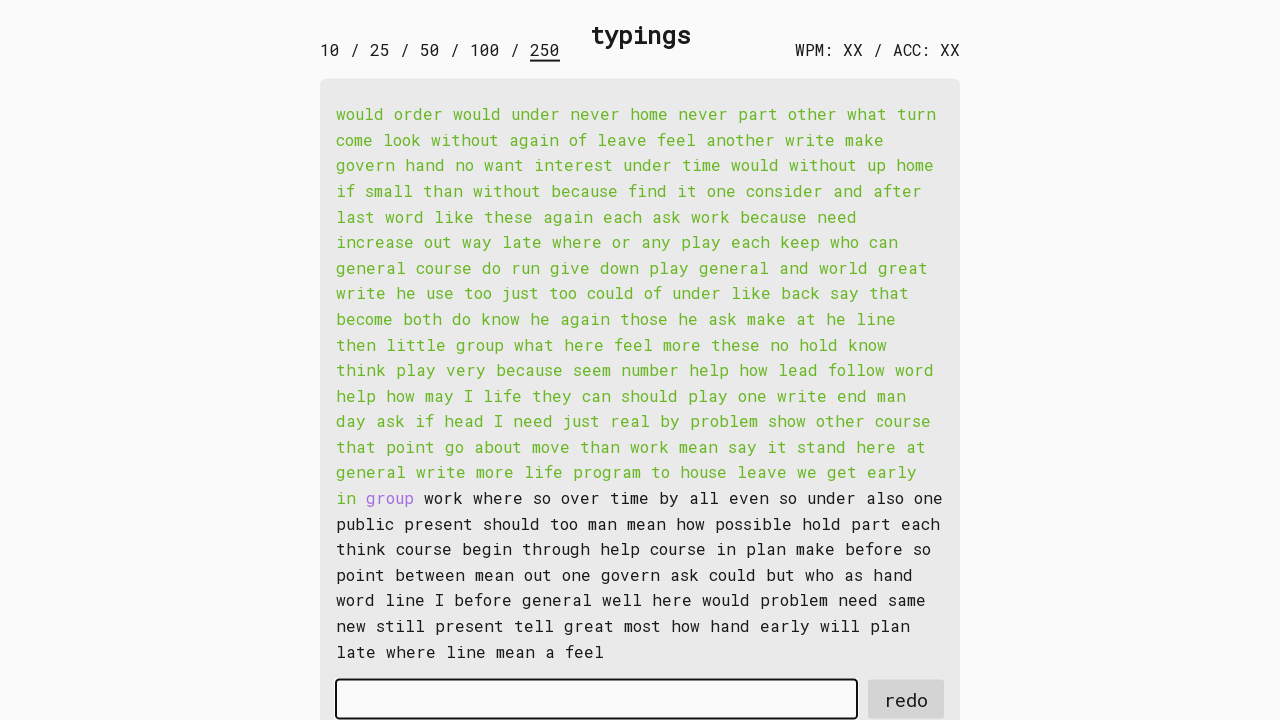

Retrieved word 176: 'group '
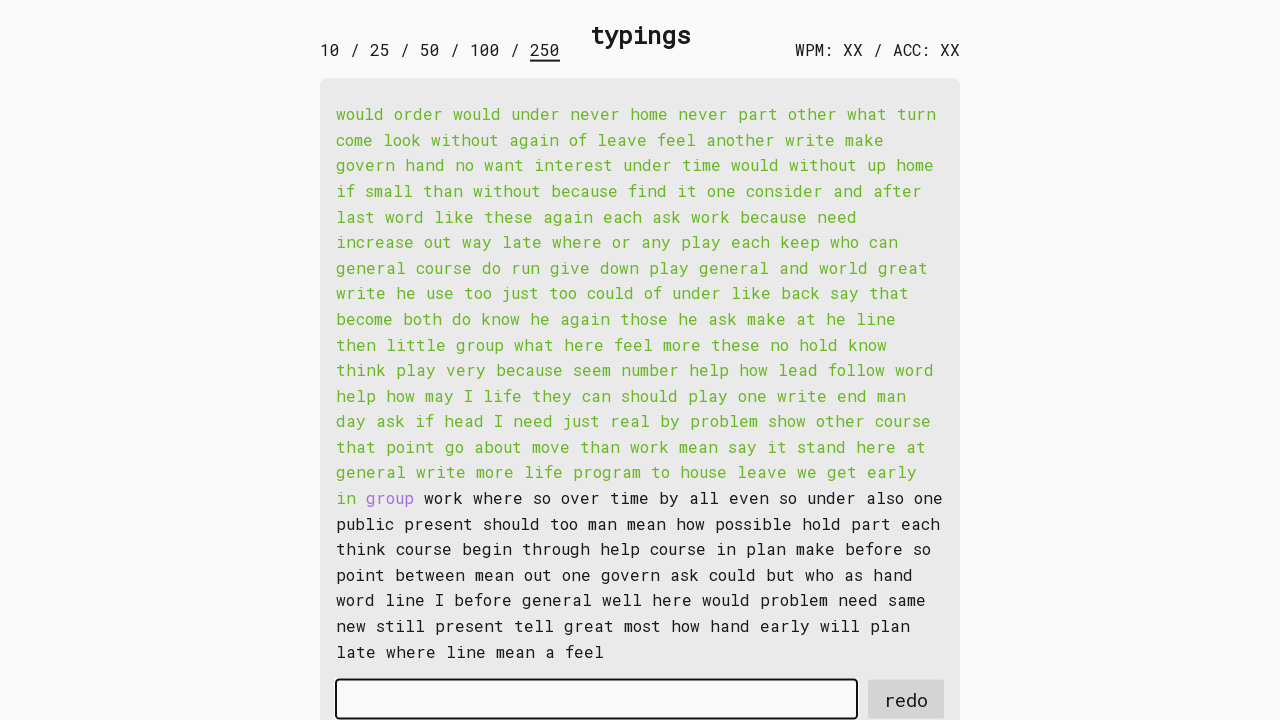

Typed word 176 into input field on #input-field
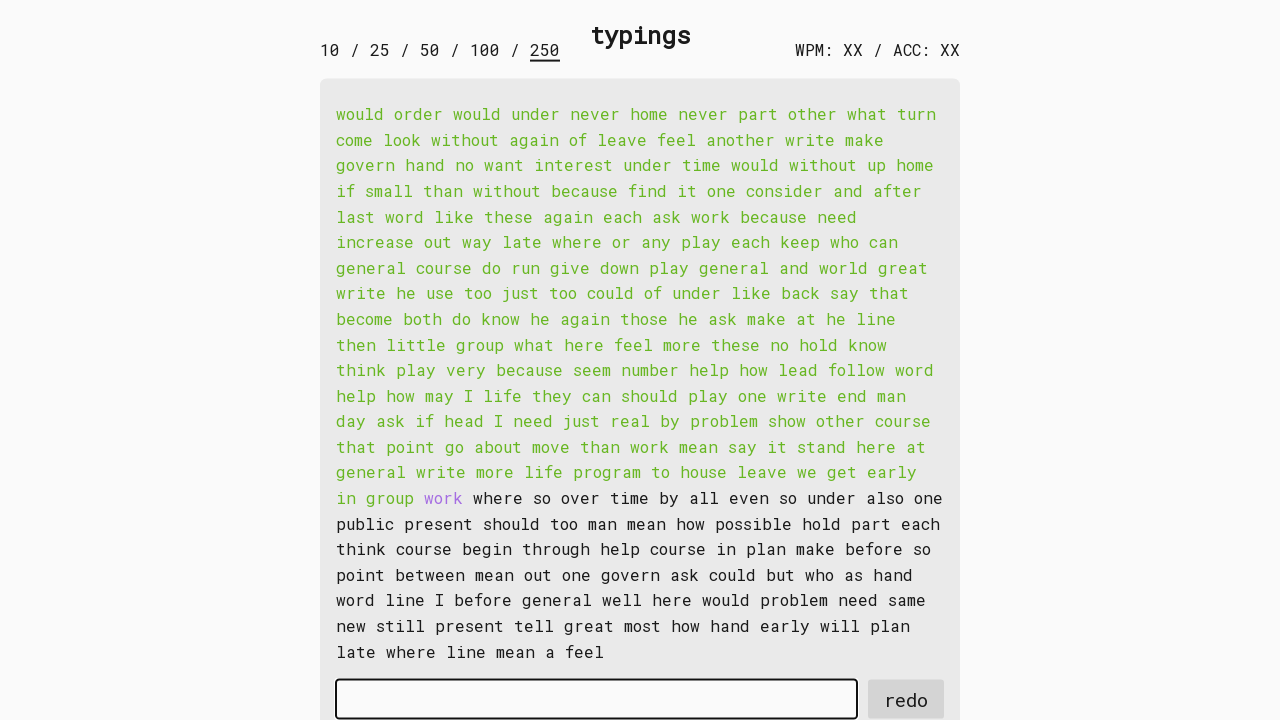

Retrieved word 177: 'work '
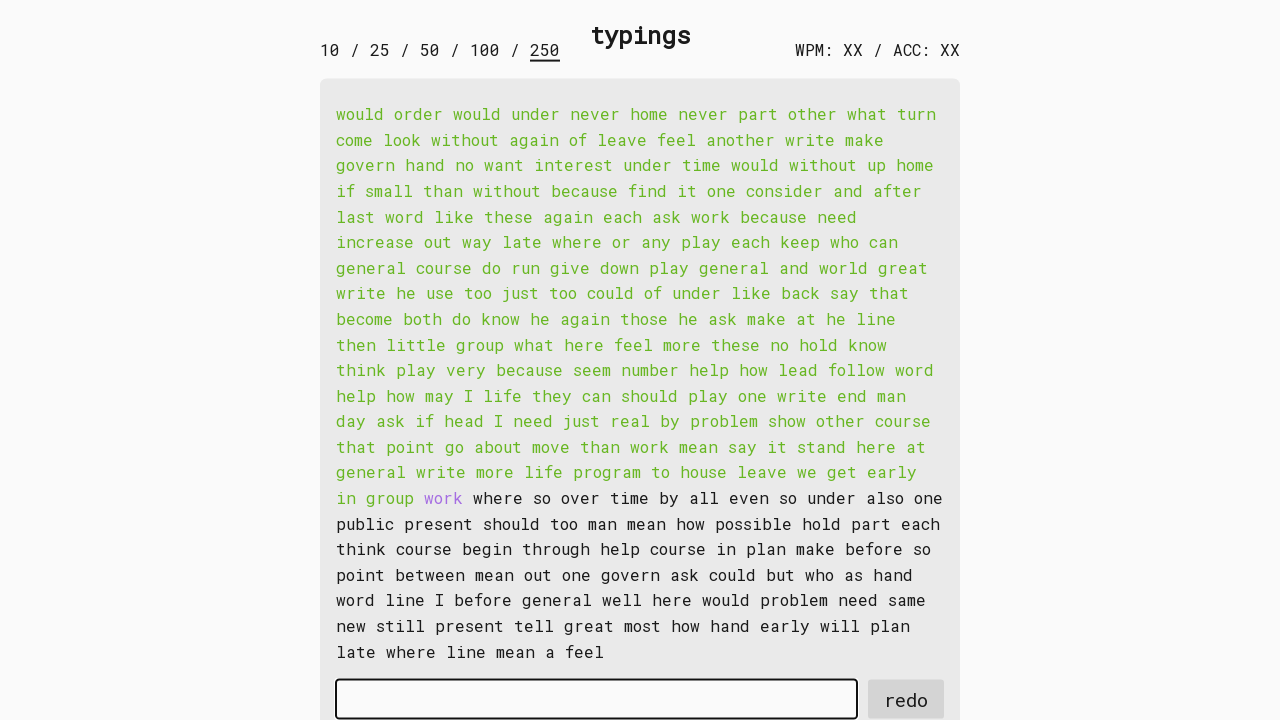

Typed word 177 into input field on #input-field
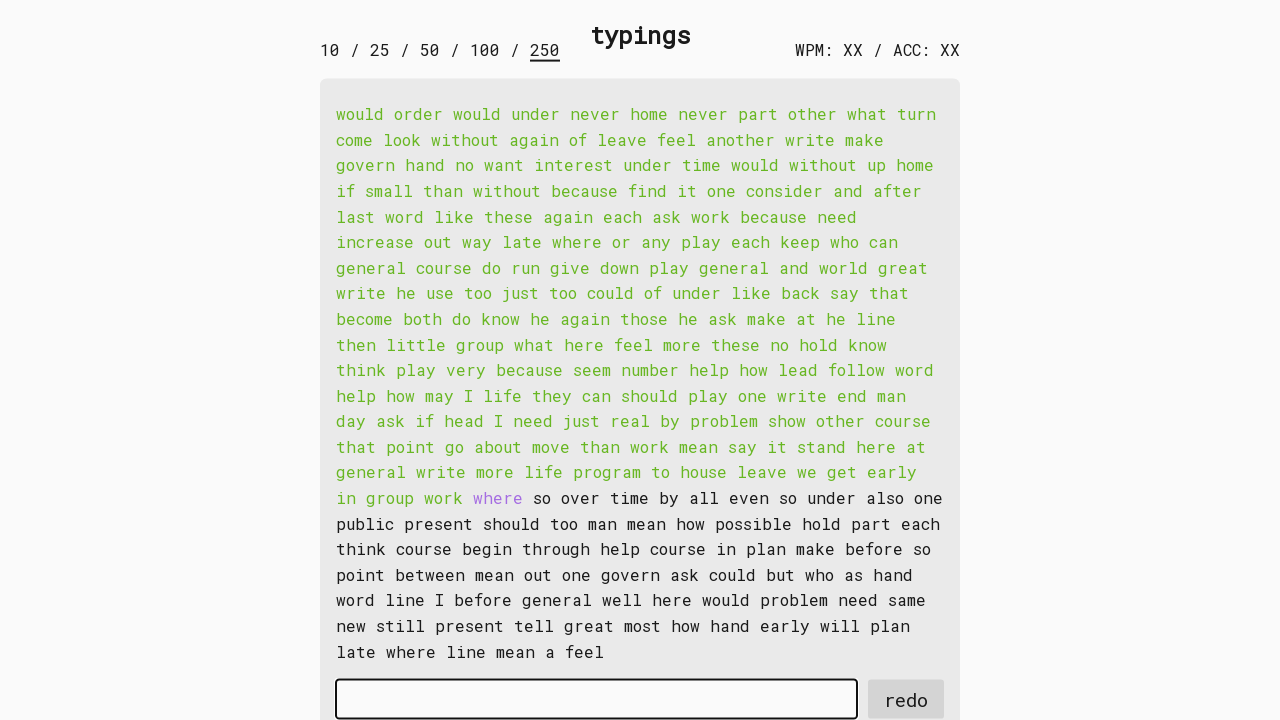

Retrieved word 178: 'where '
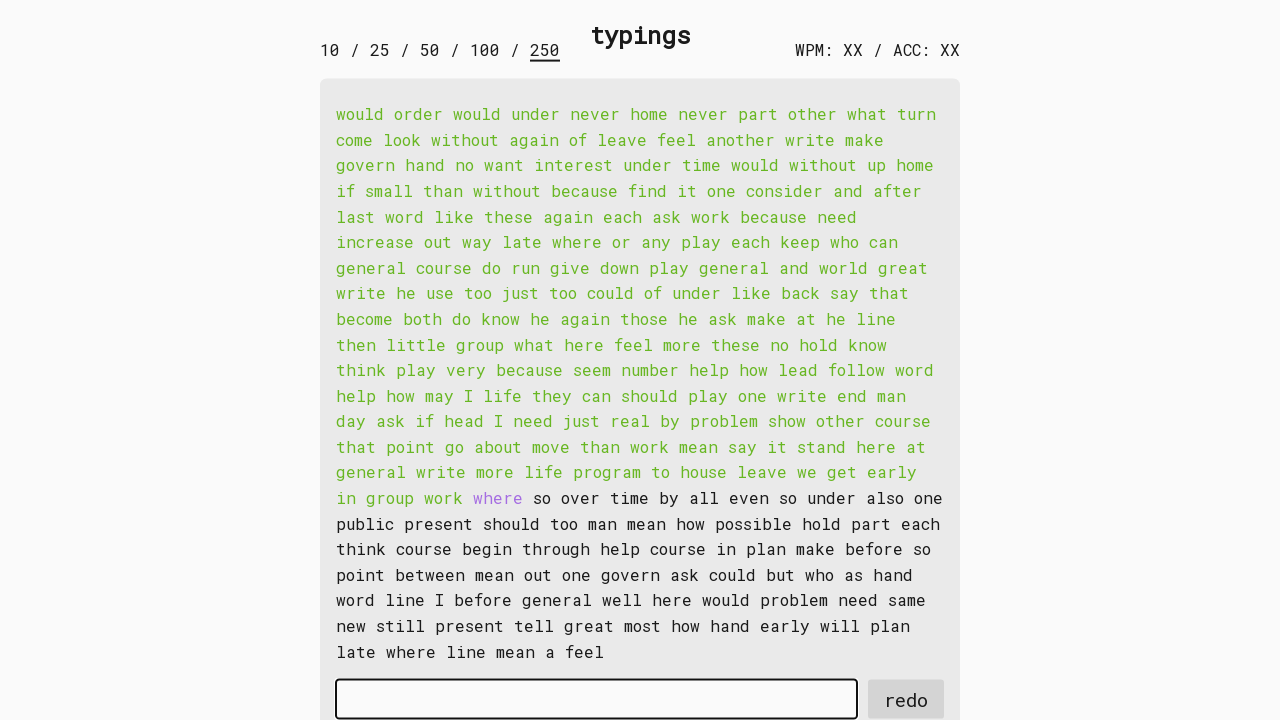

Typed word 178 into input field on #input-field
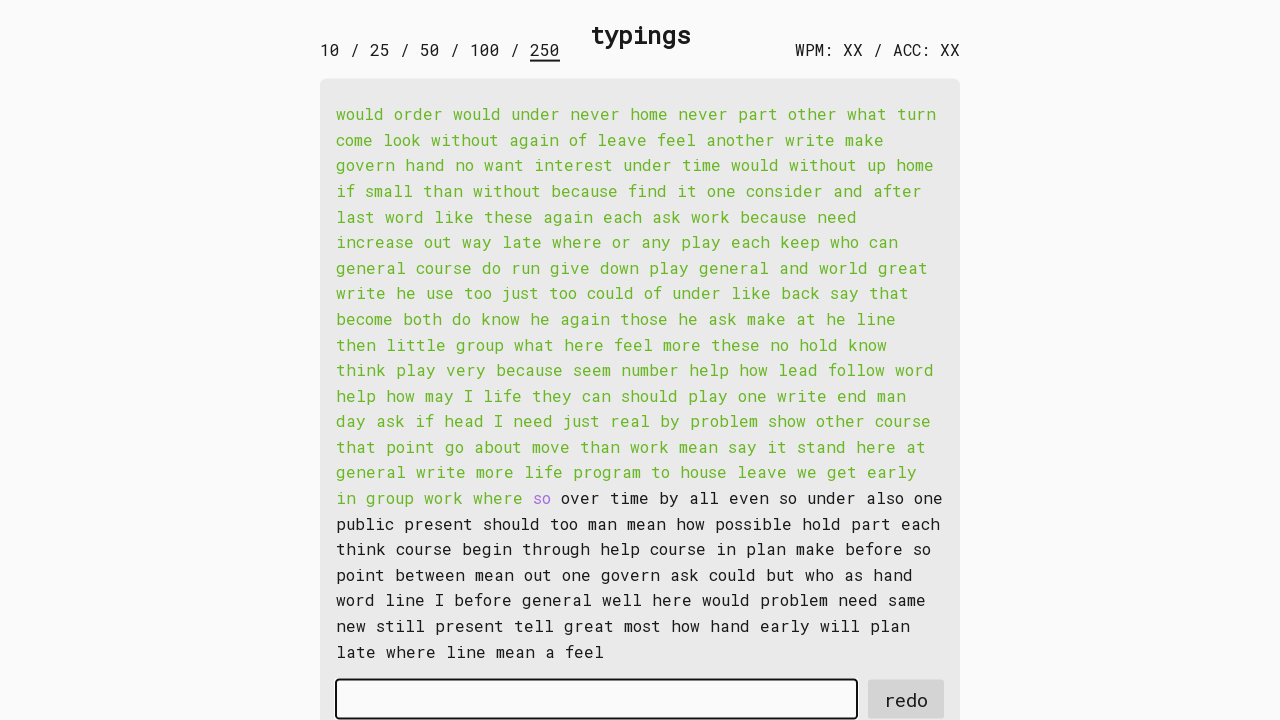

Retrieved word 179: 'so '
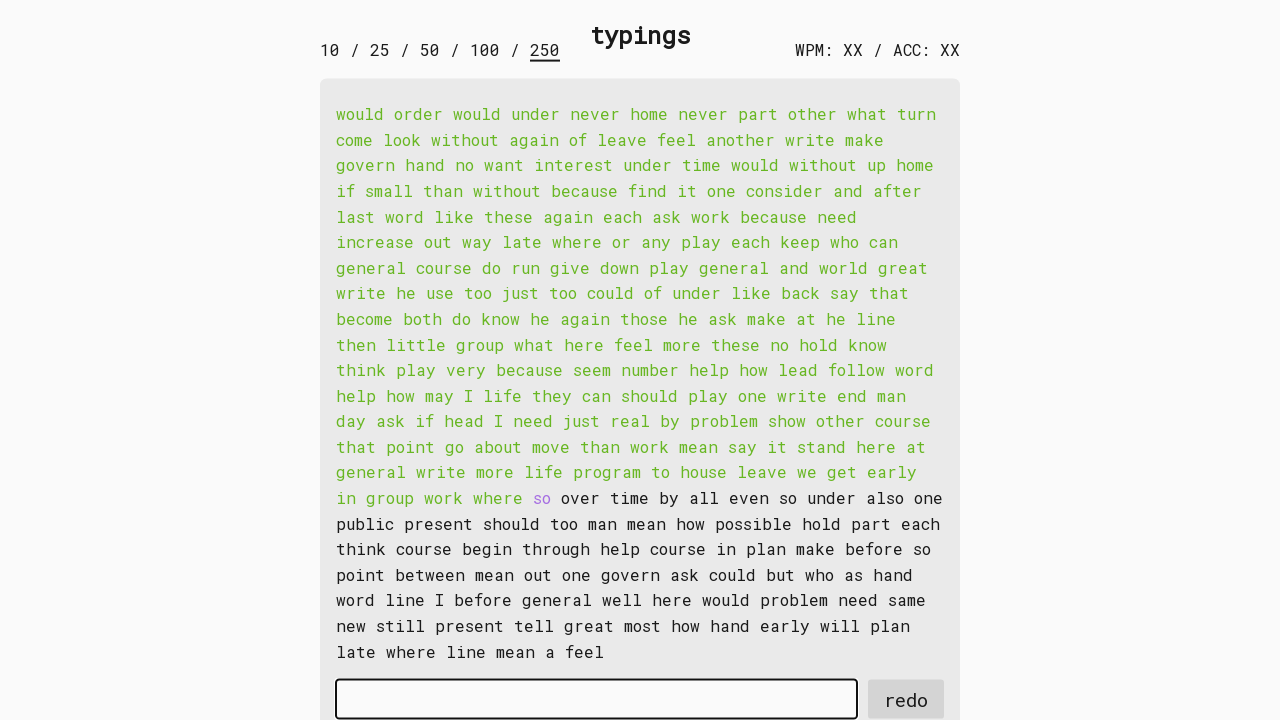

Typed word 179 into input field on #input-field
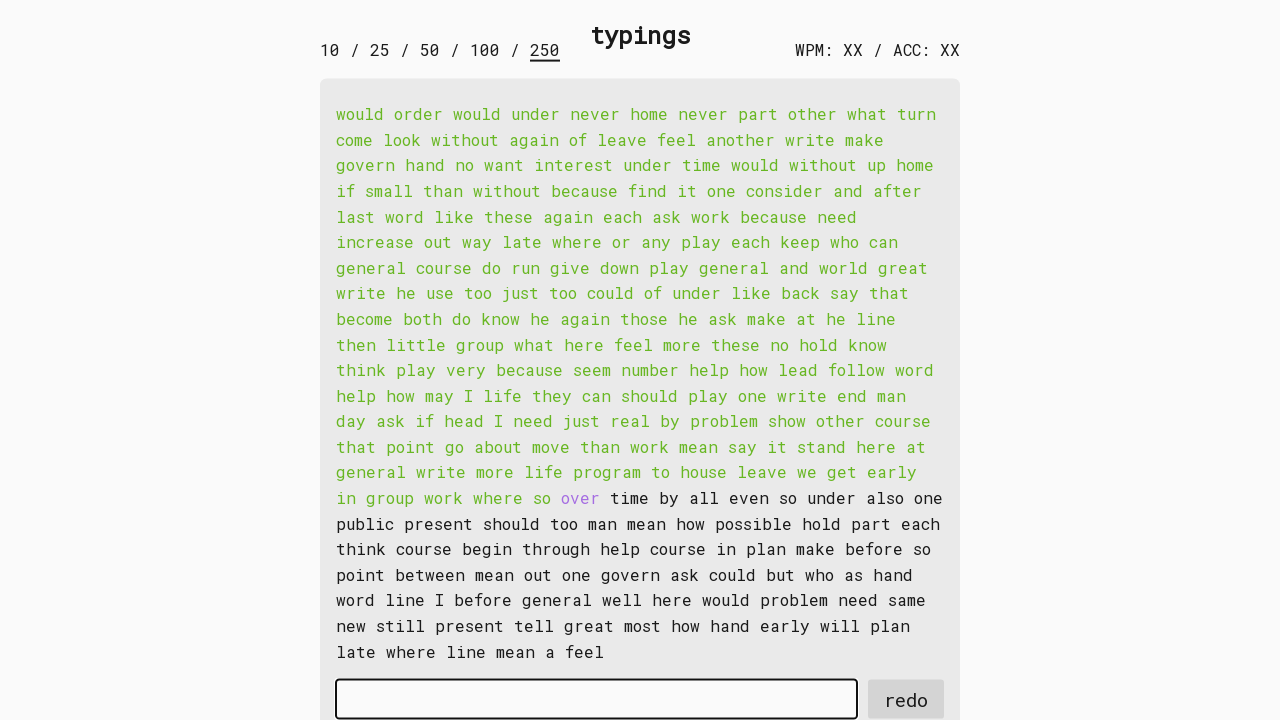

Retrieved word 180: 'over '
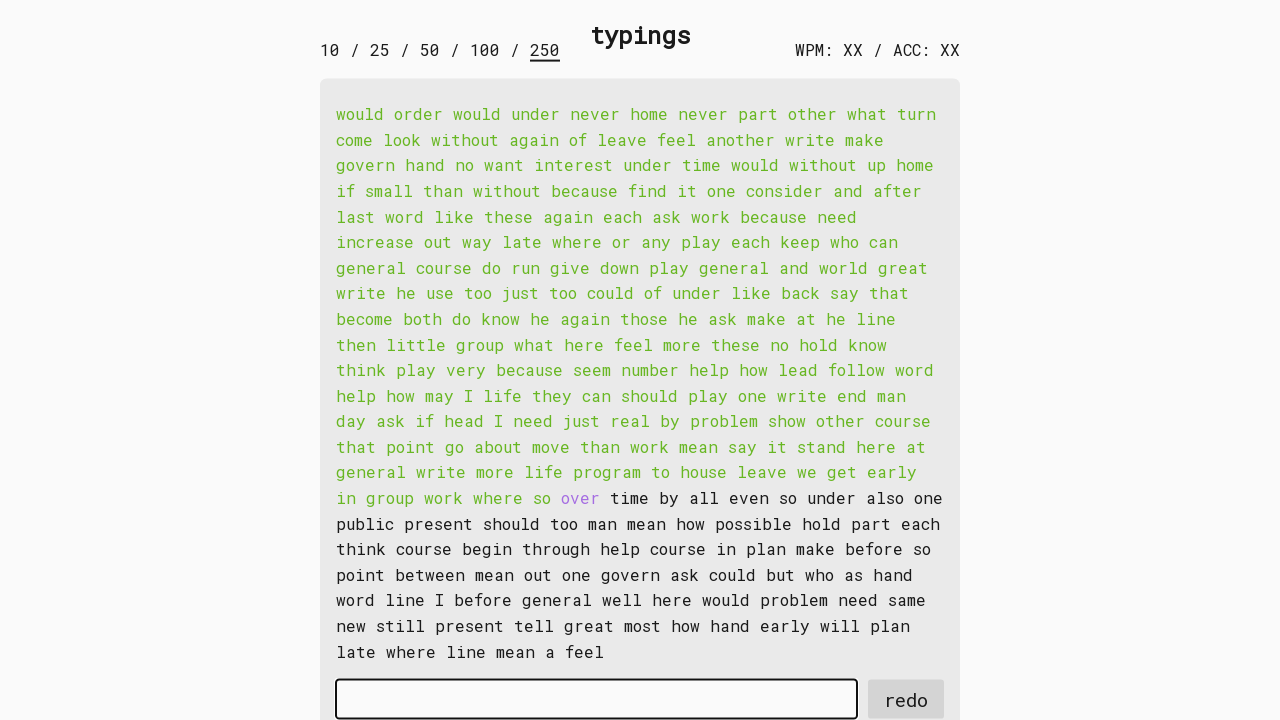

Typed word 180 into input field on #input-field
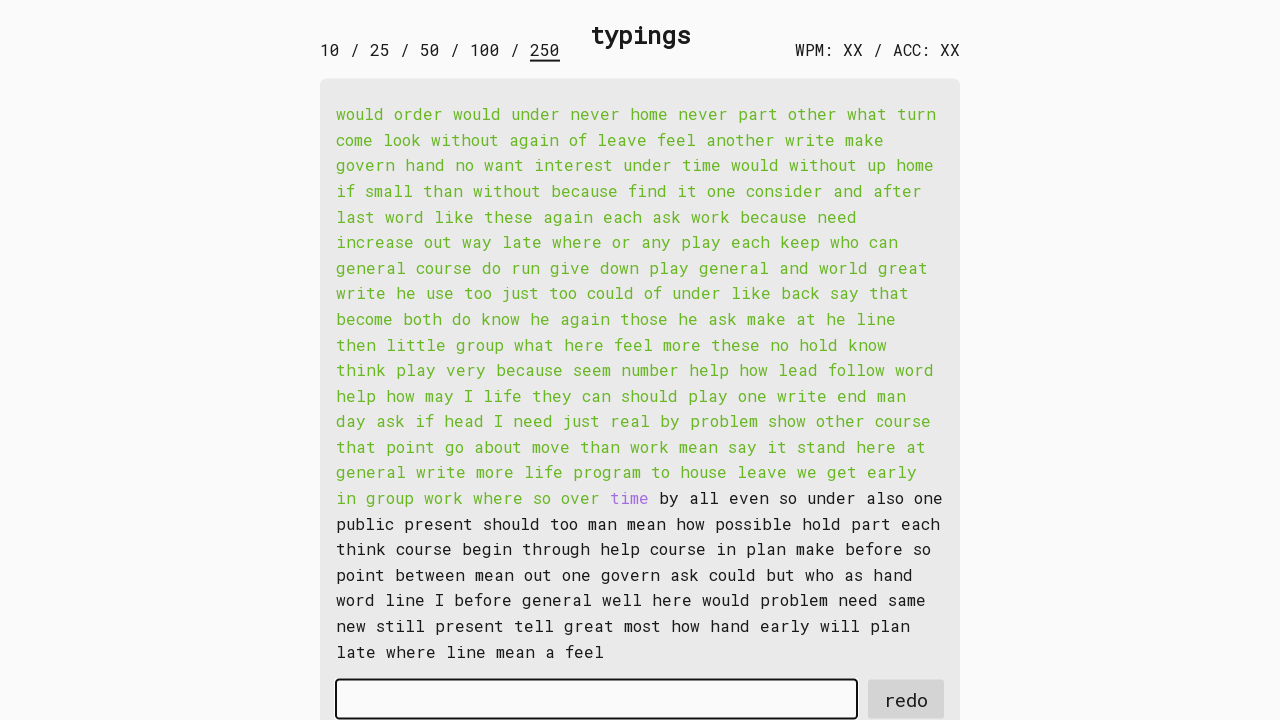

Retrieved word 181: 'time '
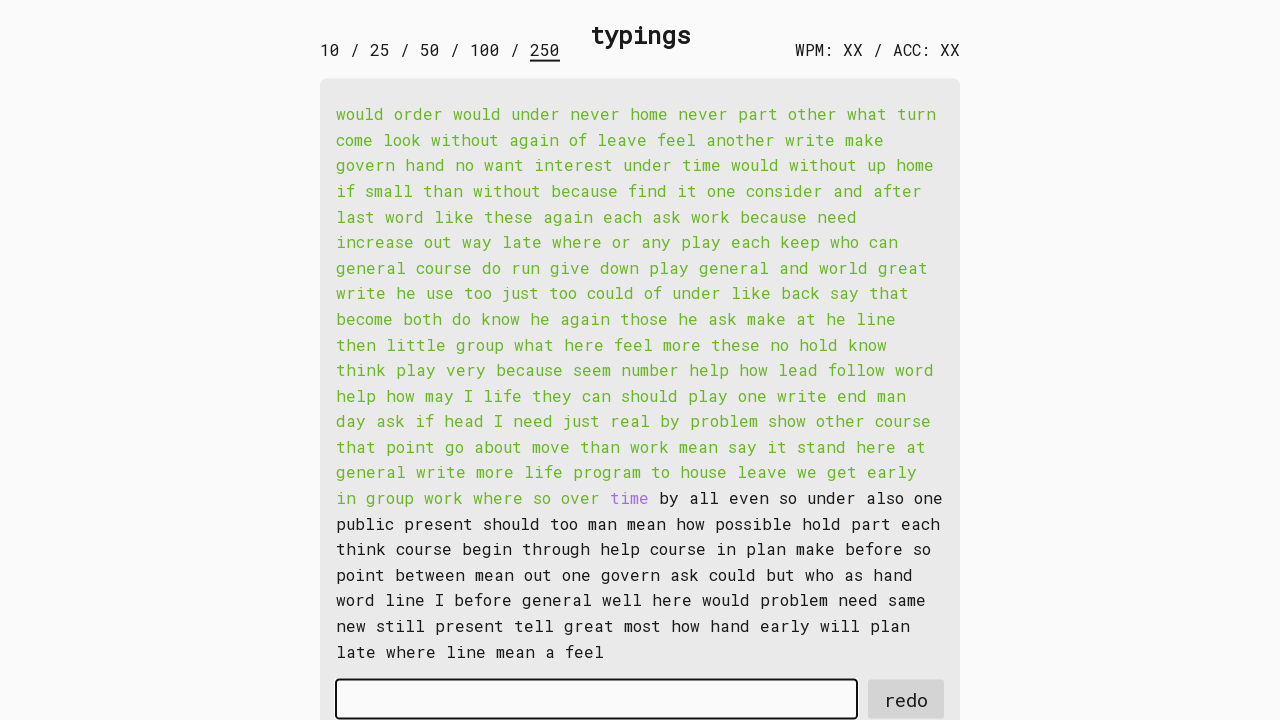

Typed word 181 into input field on #input-field
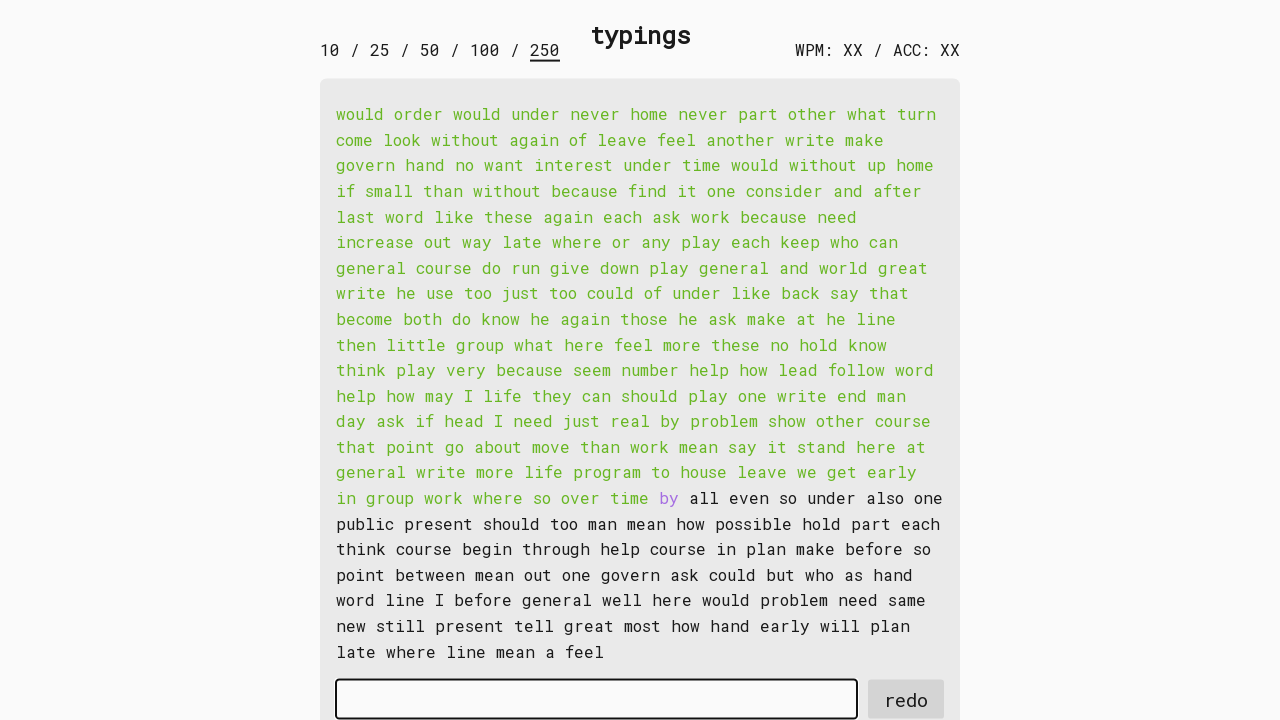

Retrieved word 182: 'by '
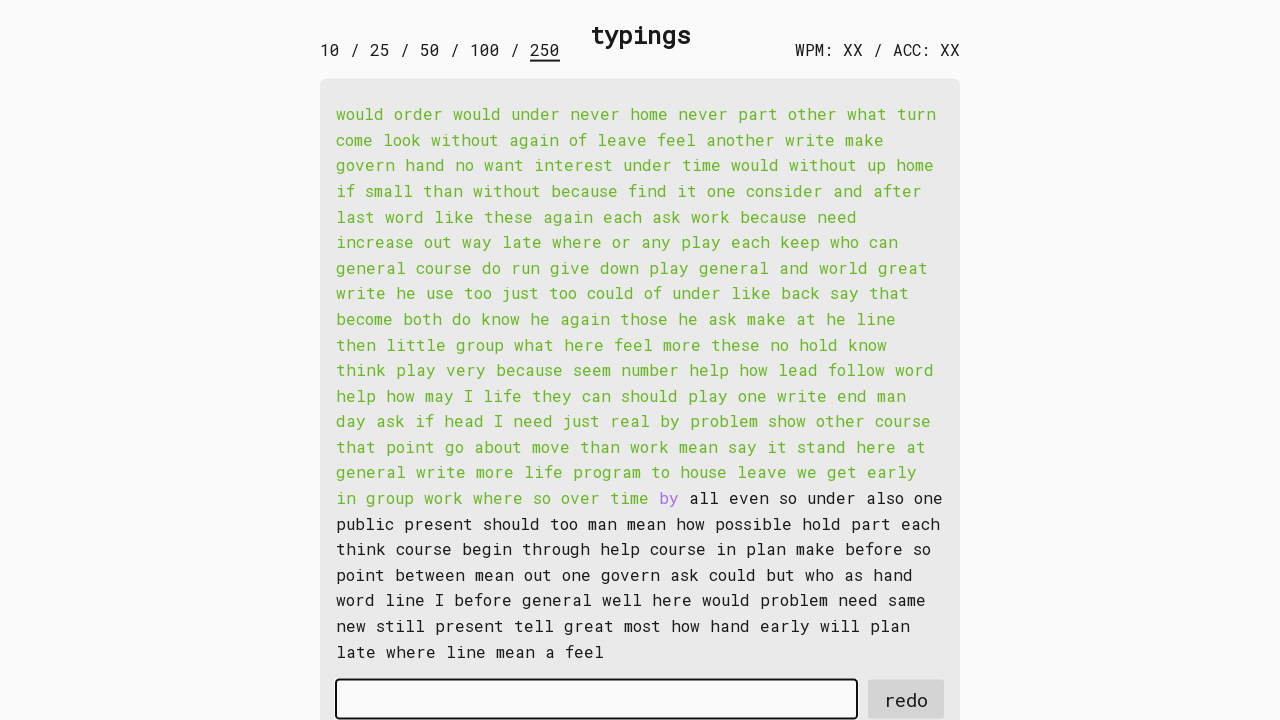

Typed word 182 into input field on #input-field
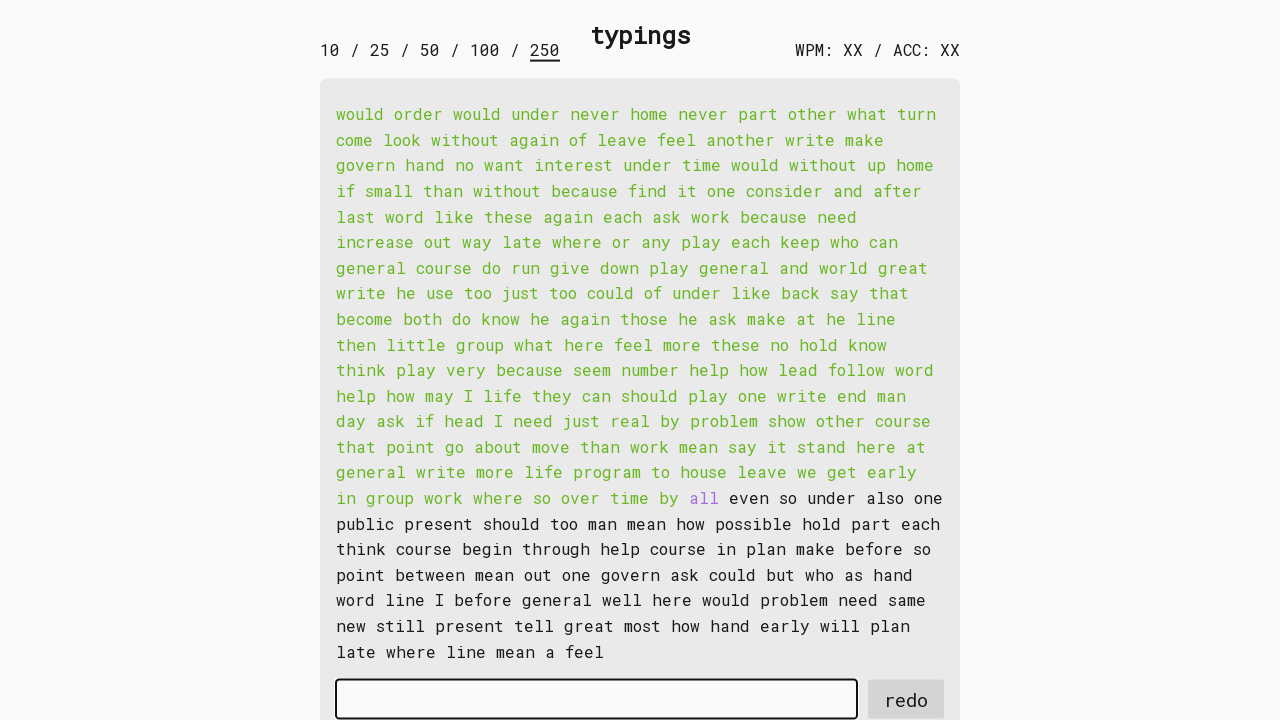

Retrieved word 183: 'all '
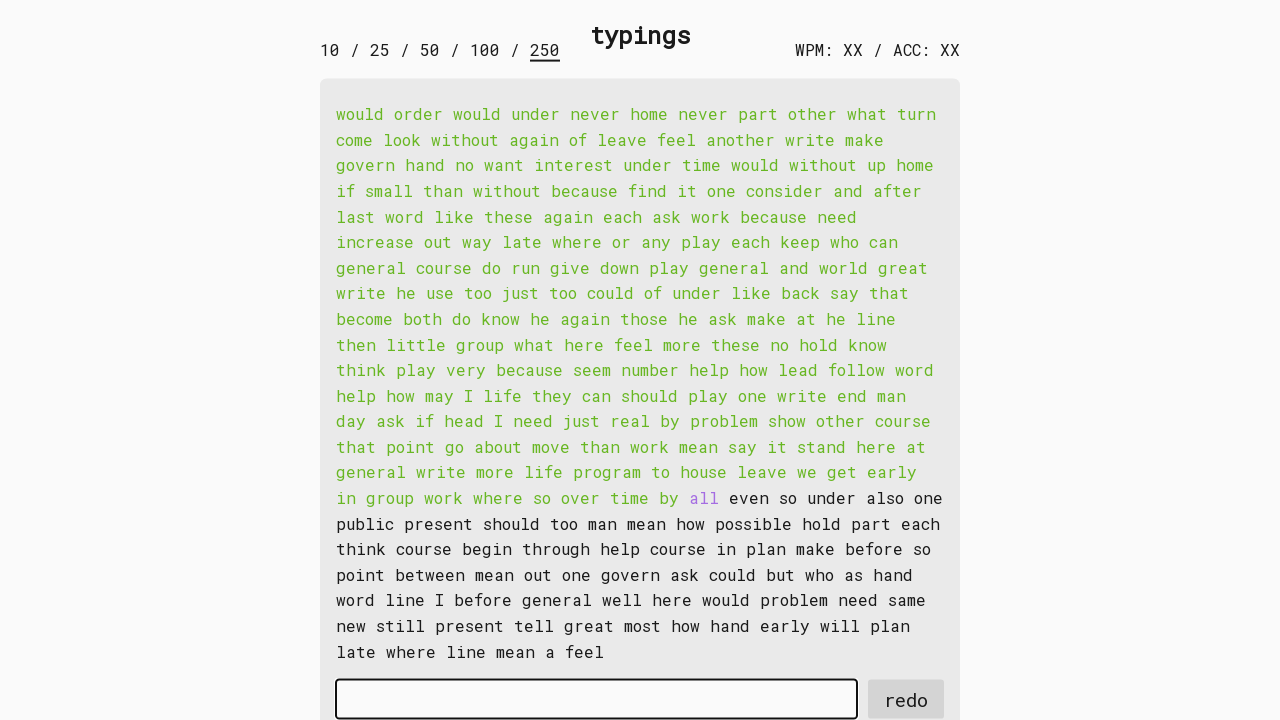

Typed word 183 into input field on #input-field
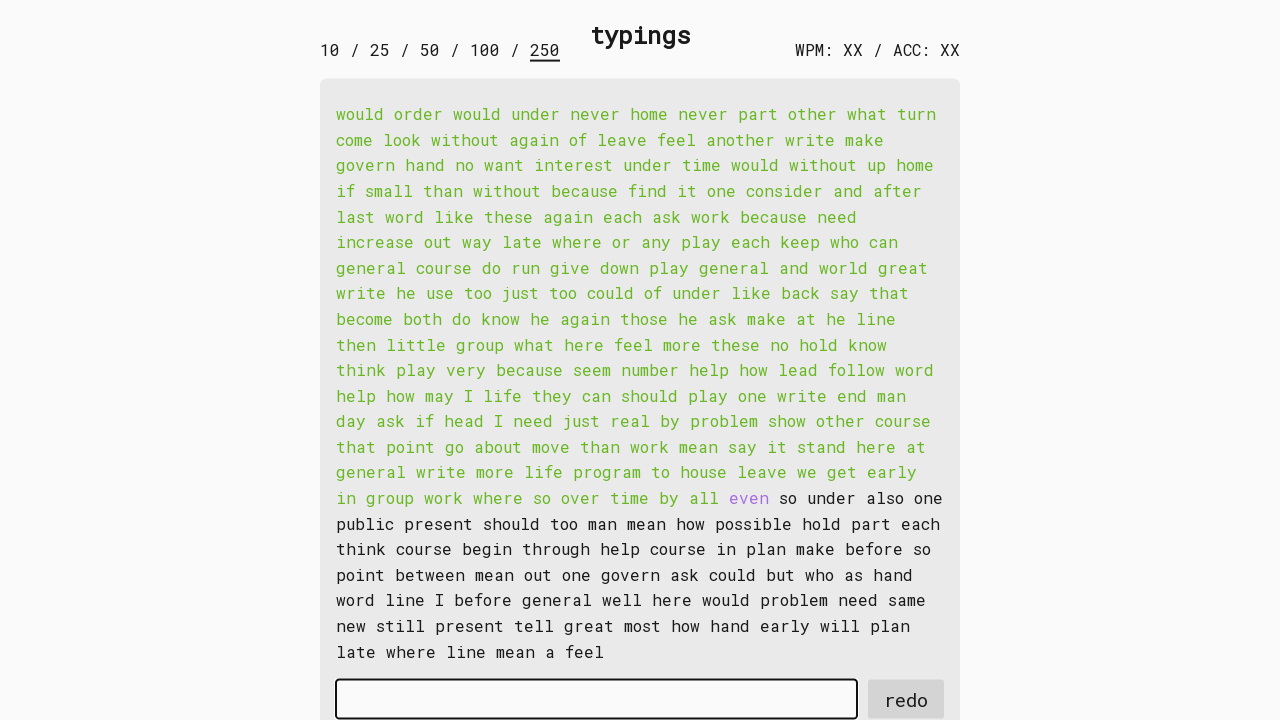

Retrieved word 184: 'even '
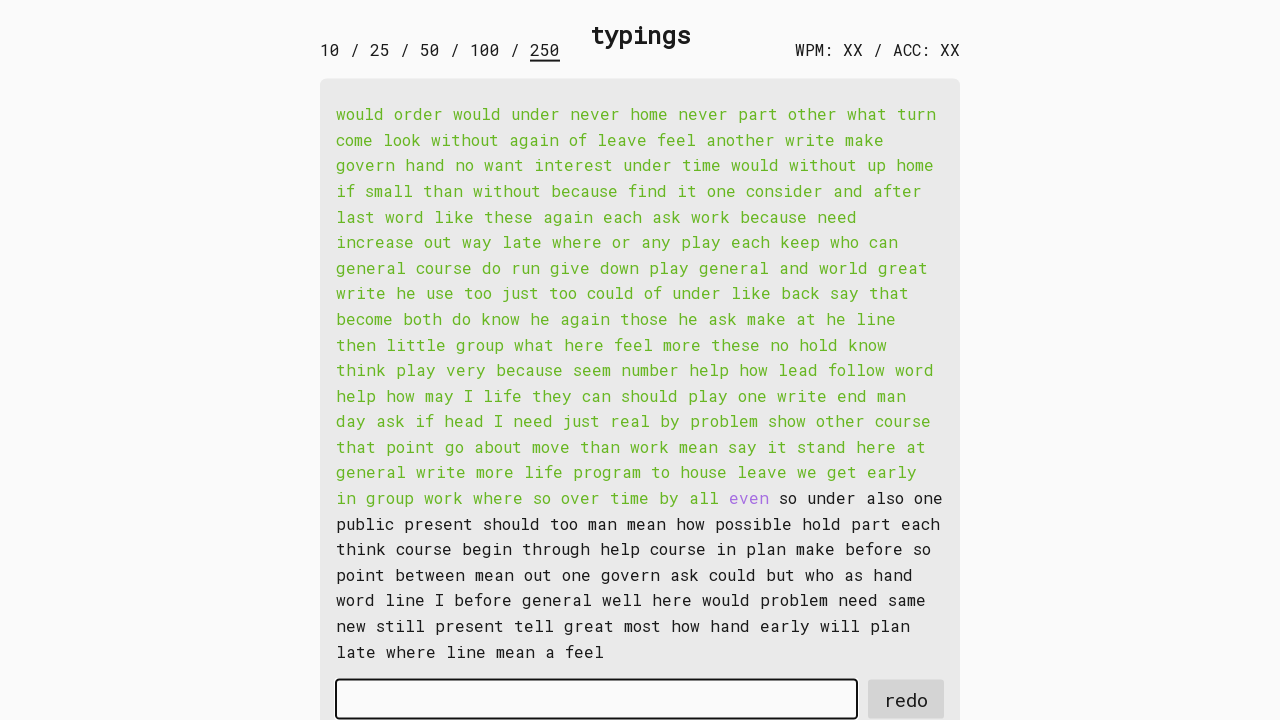

Typed word 184 into input field on #input-field
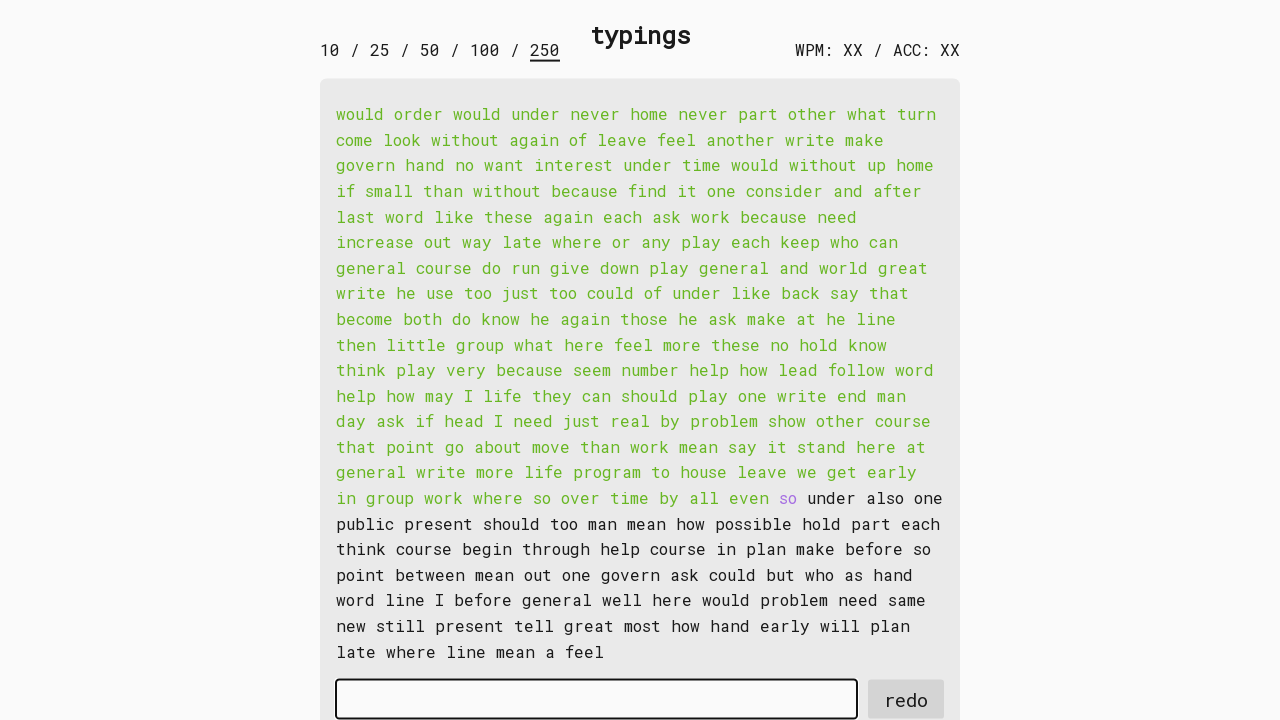

Retrieved word 185: 'so '
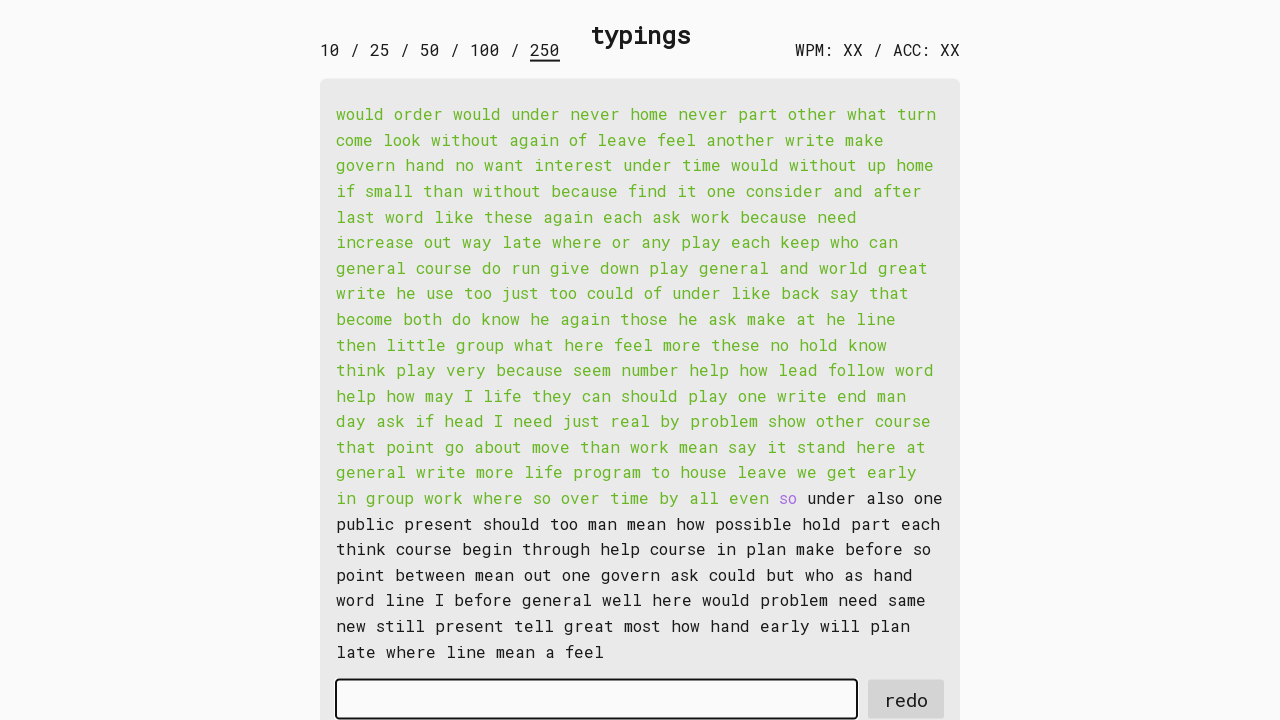

Typed word 185 into input field on #input-field
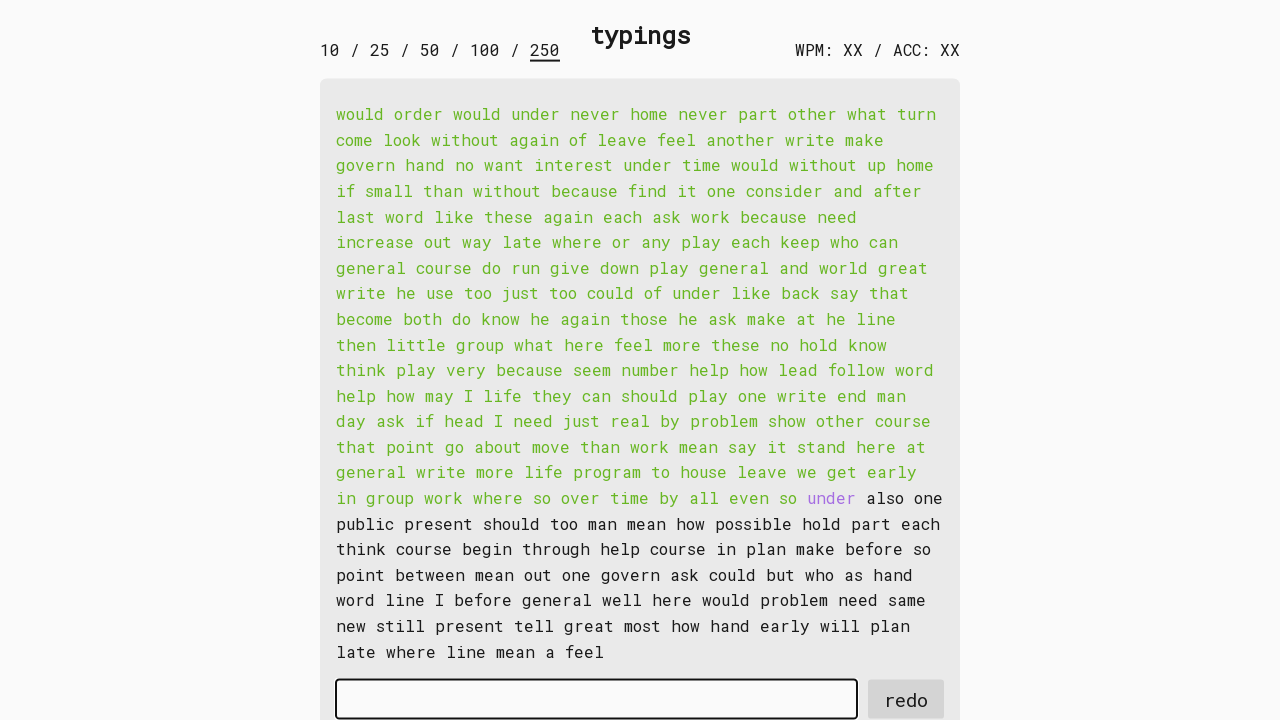

Retrieved word 186: 'under '
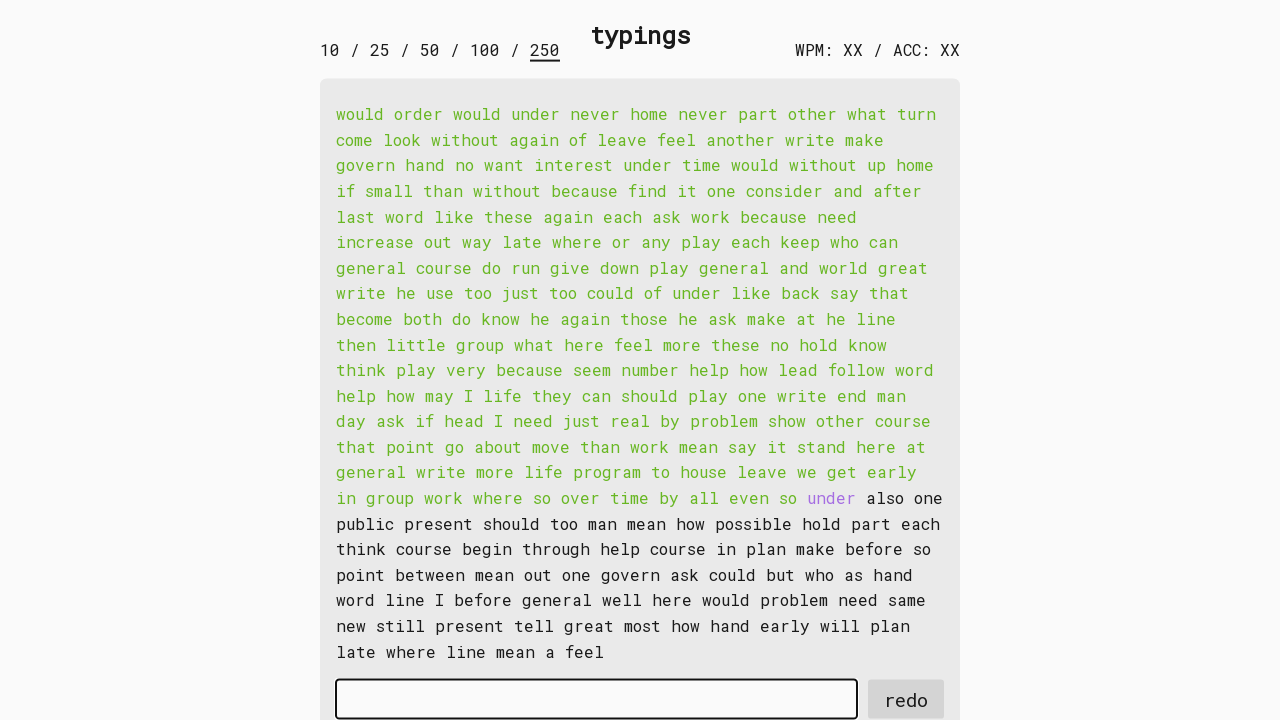

Typed word 186 into input field on #input-field
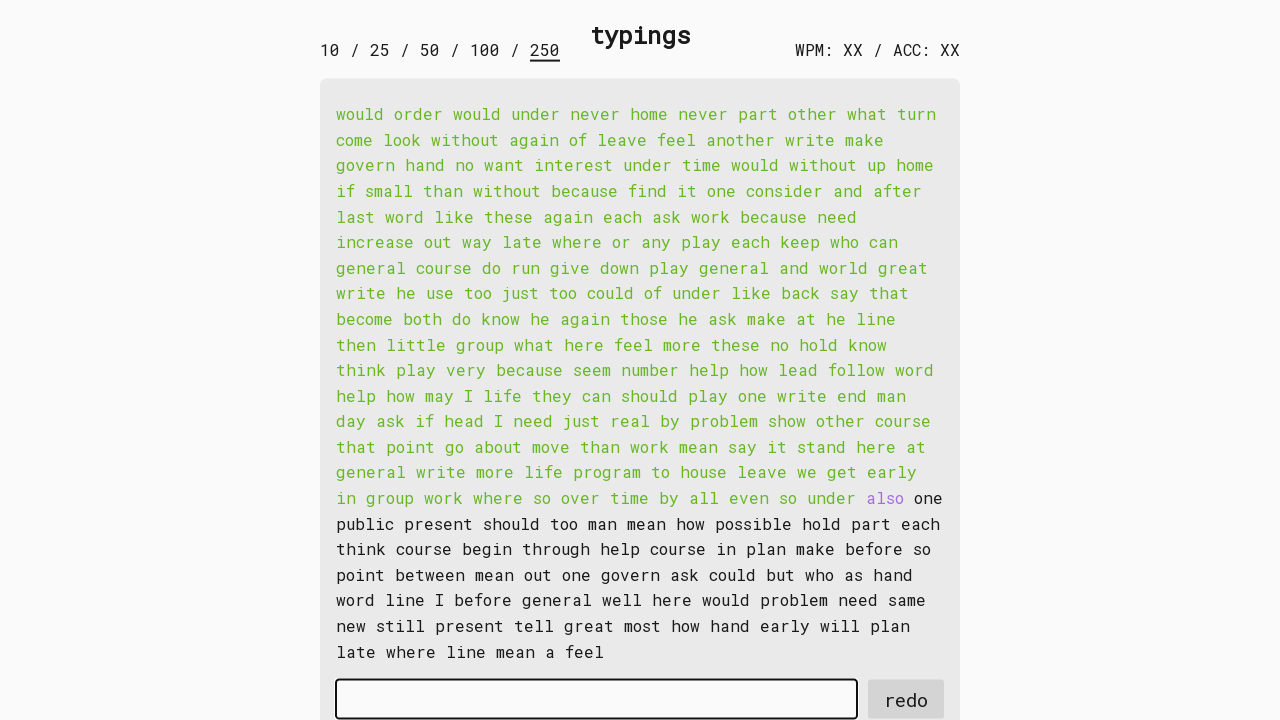

Retrieved word 187: 'also '
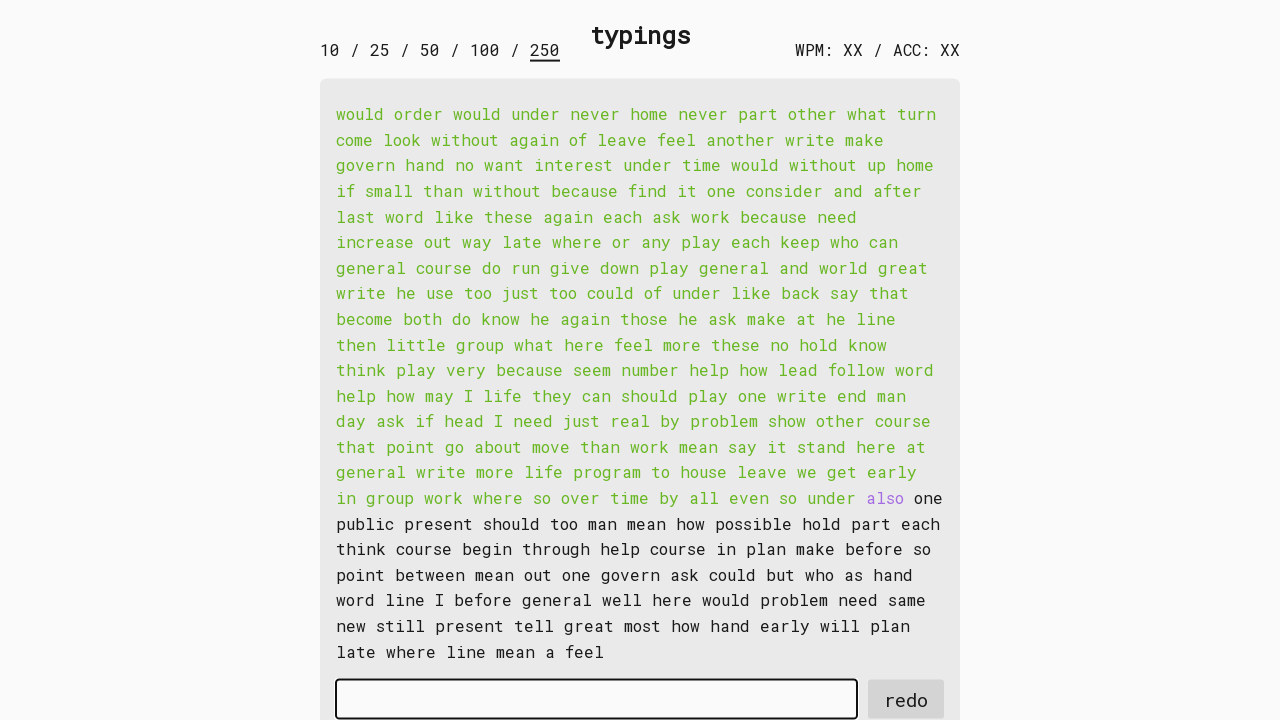

Typed word 187 into input field on #input-field
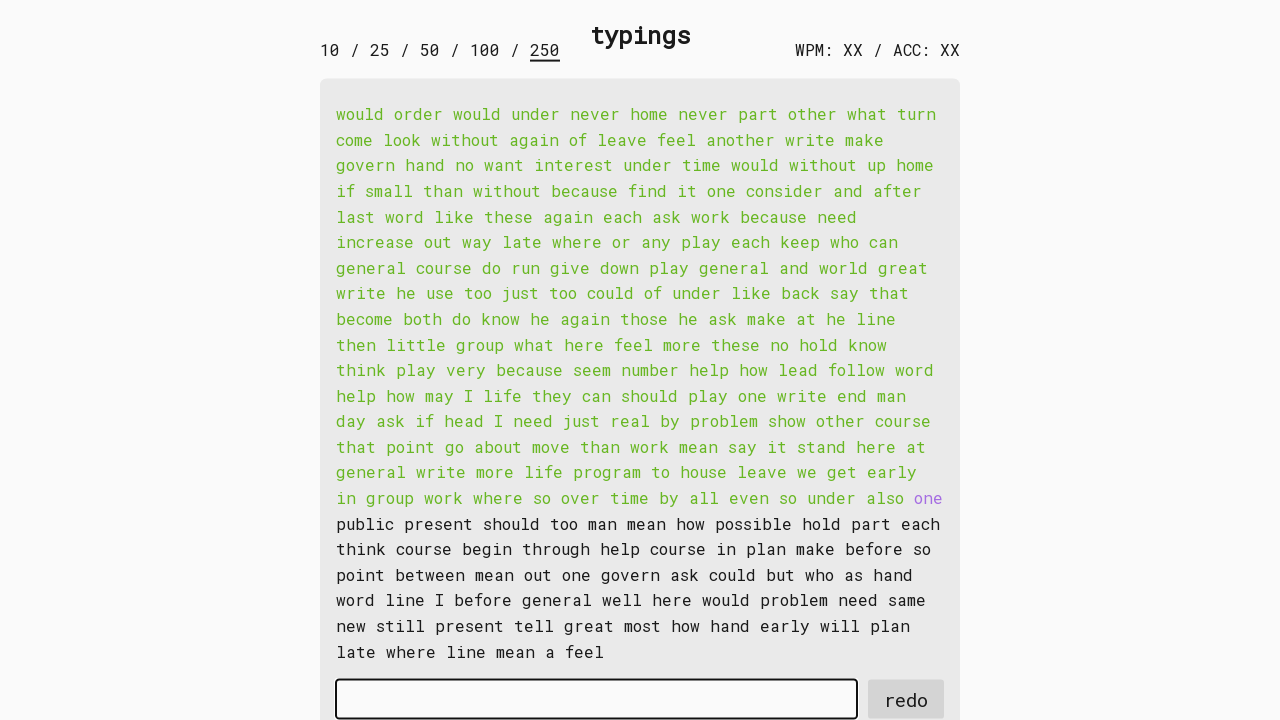

Retrieved word 188: 'one '
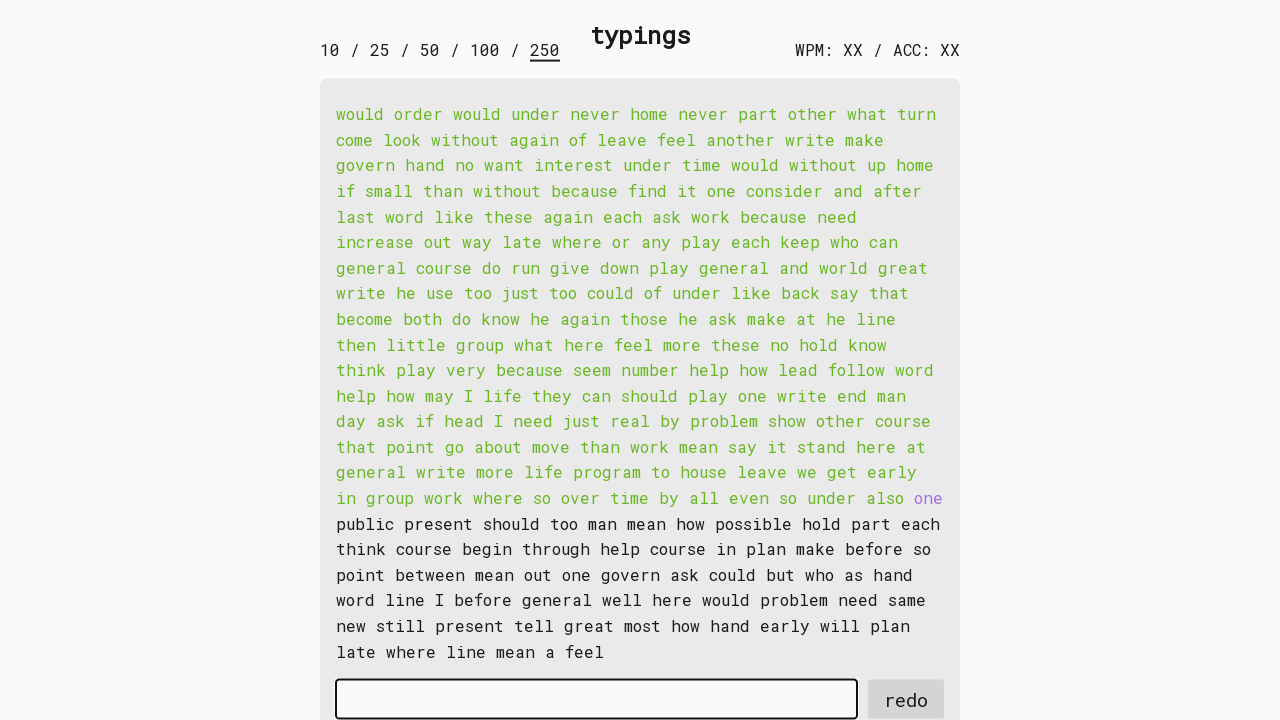

Typed word 188 into input field on #input-field
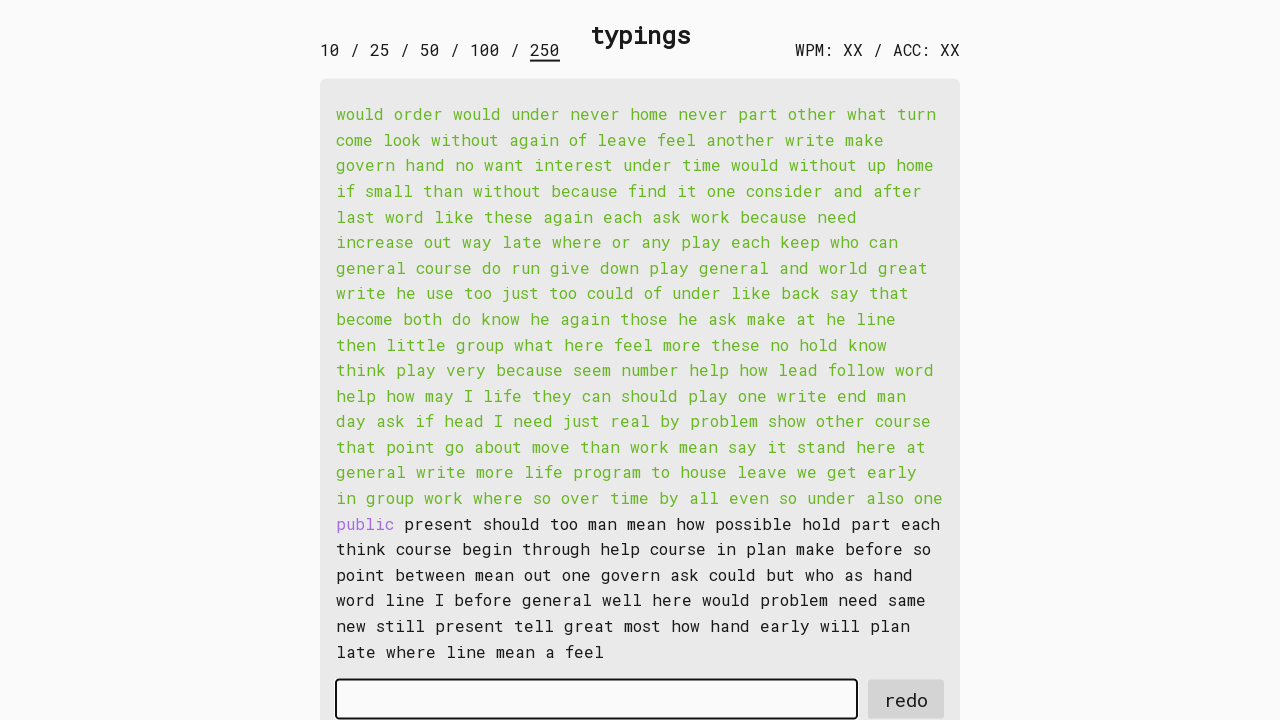

Retrieved word 189: 'public '
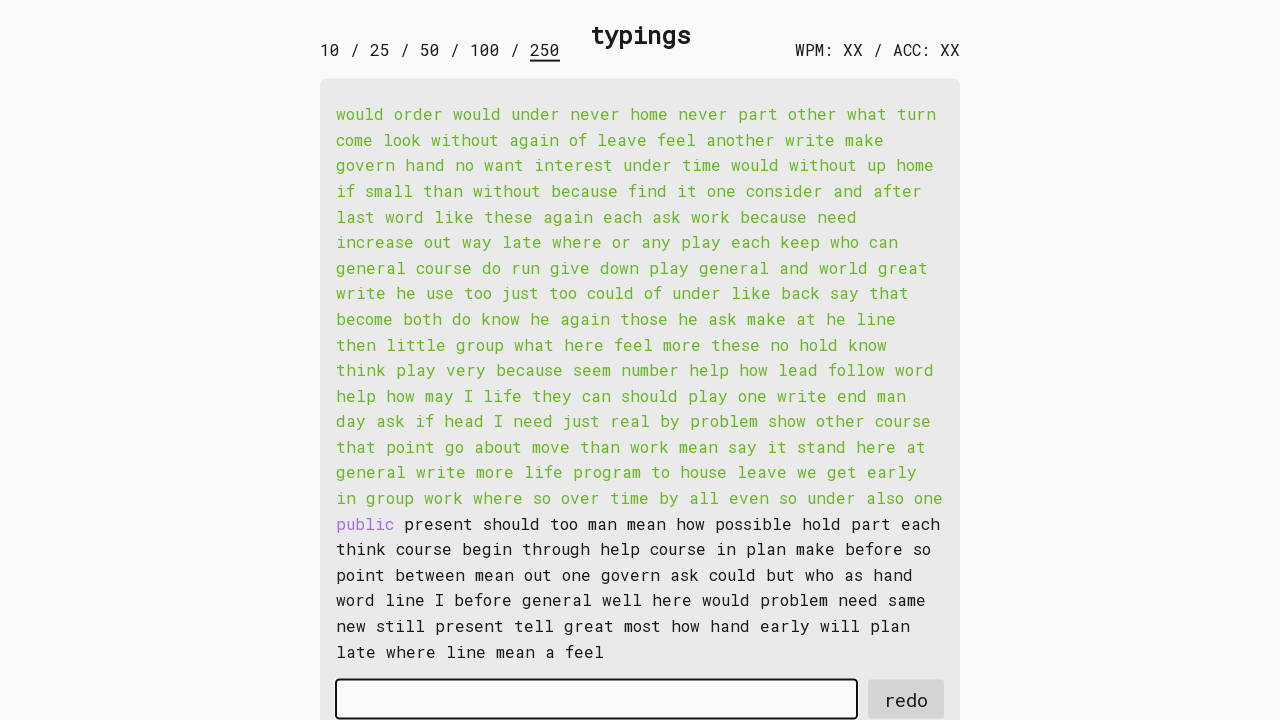

Typed word 189 into input field on #input-field
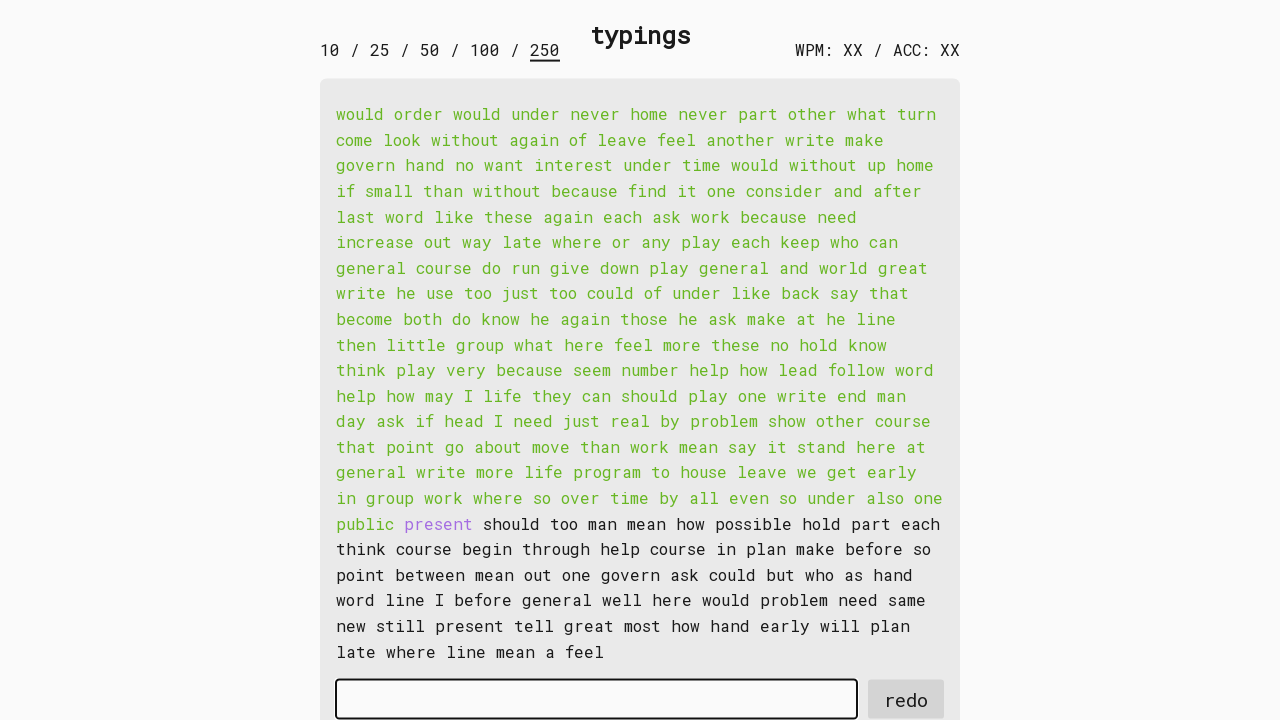

Retrieved word 190: 'present '
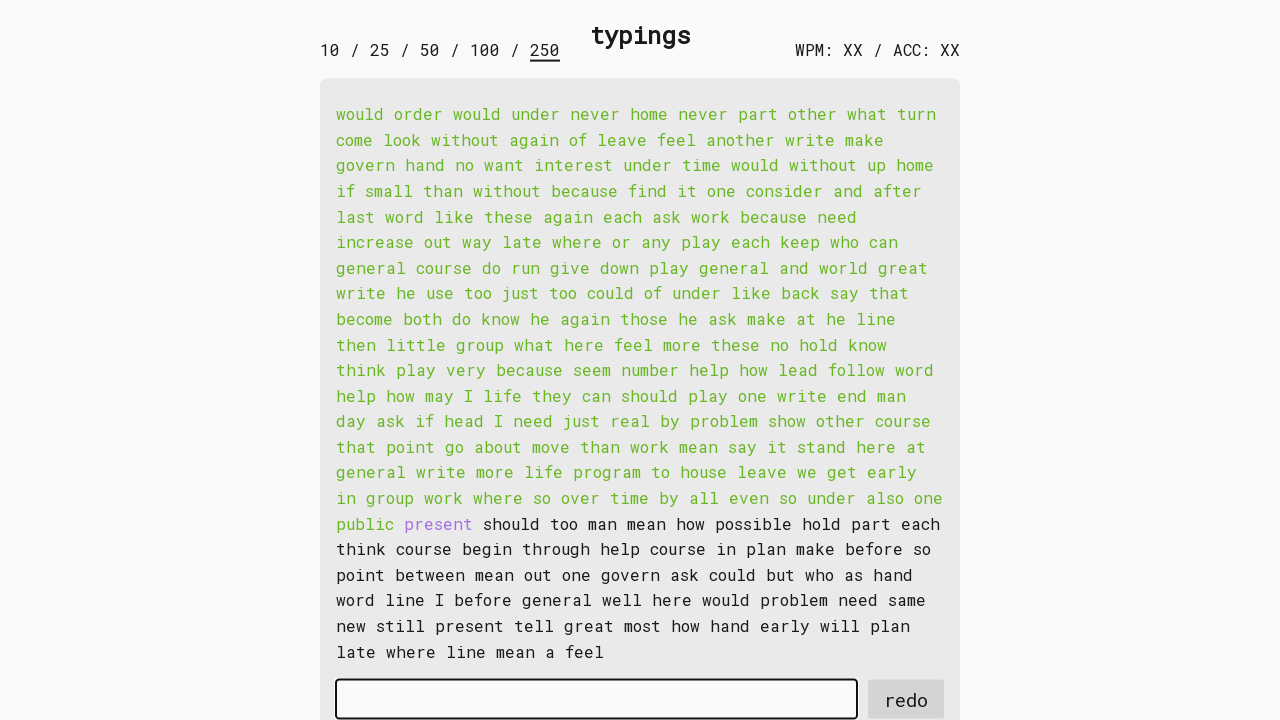

Typed word 190 into input field on #input-field
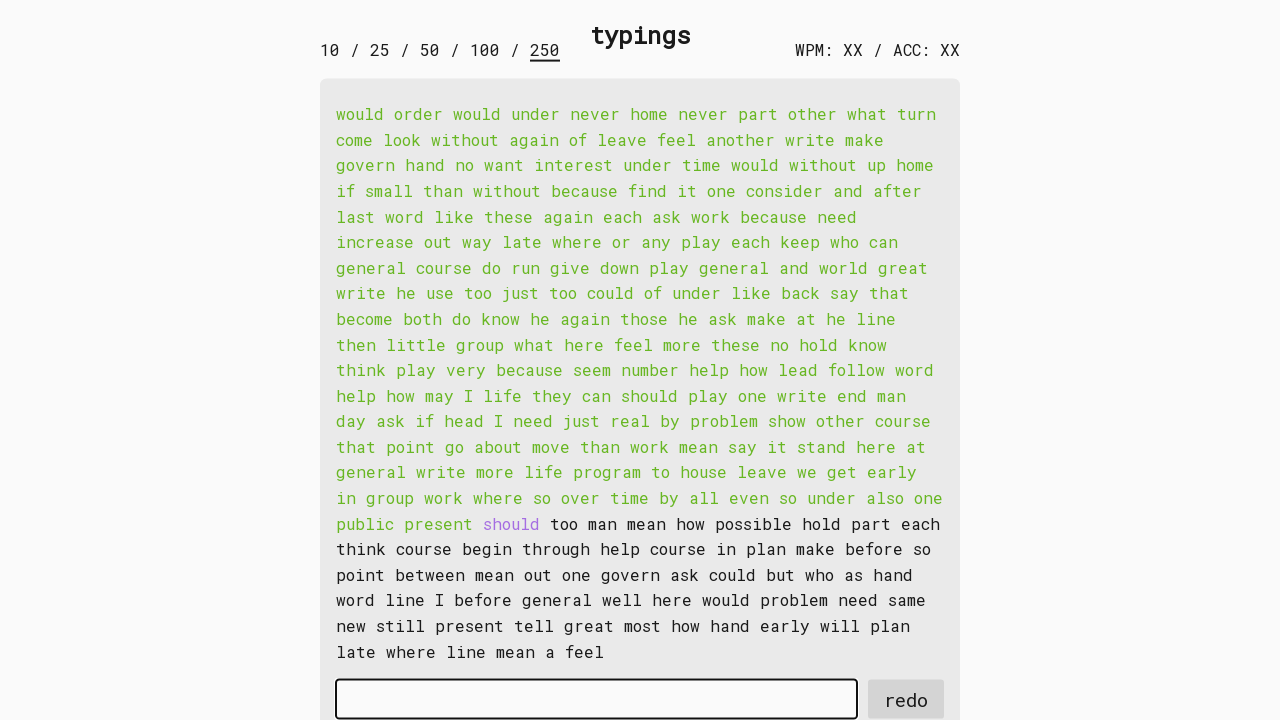

Retrieved word 191: 'should '
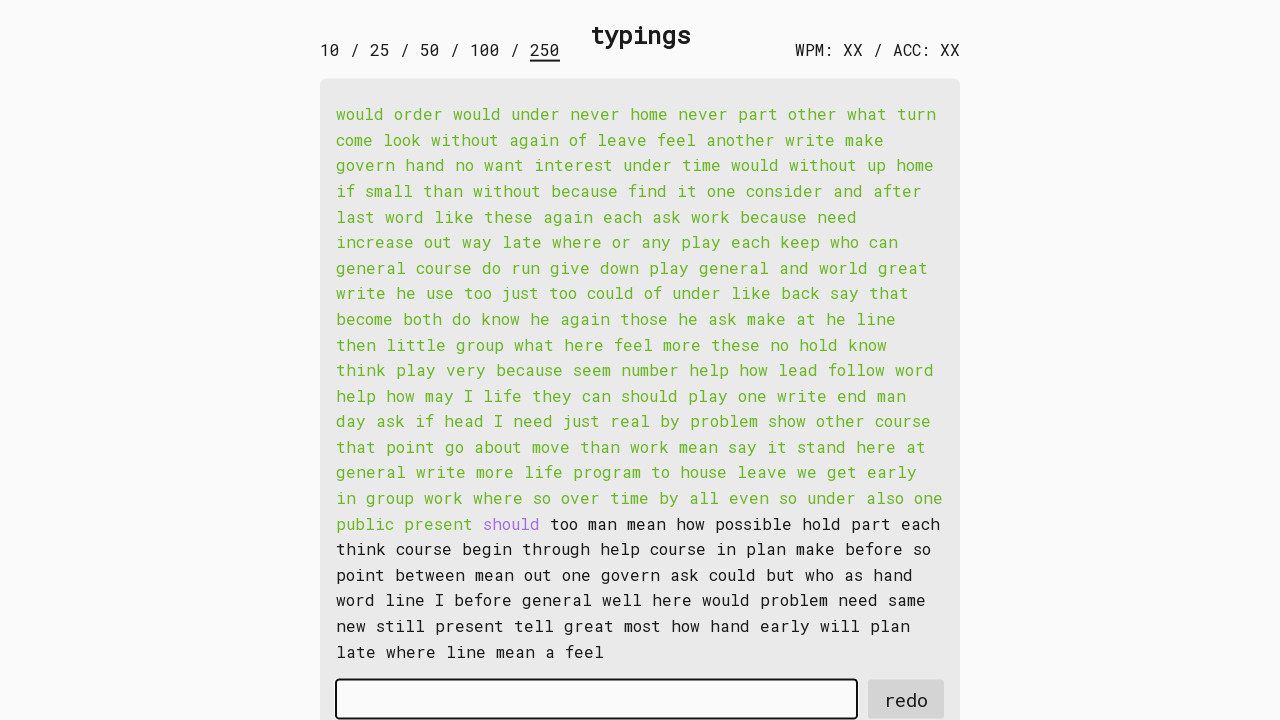

Typed word 191 into input field on #input-field
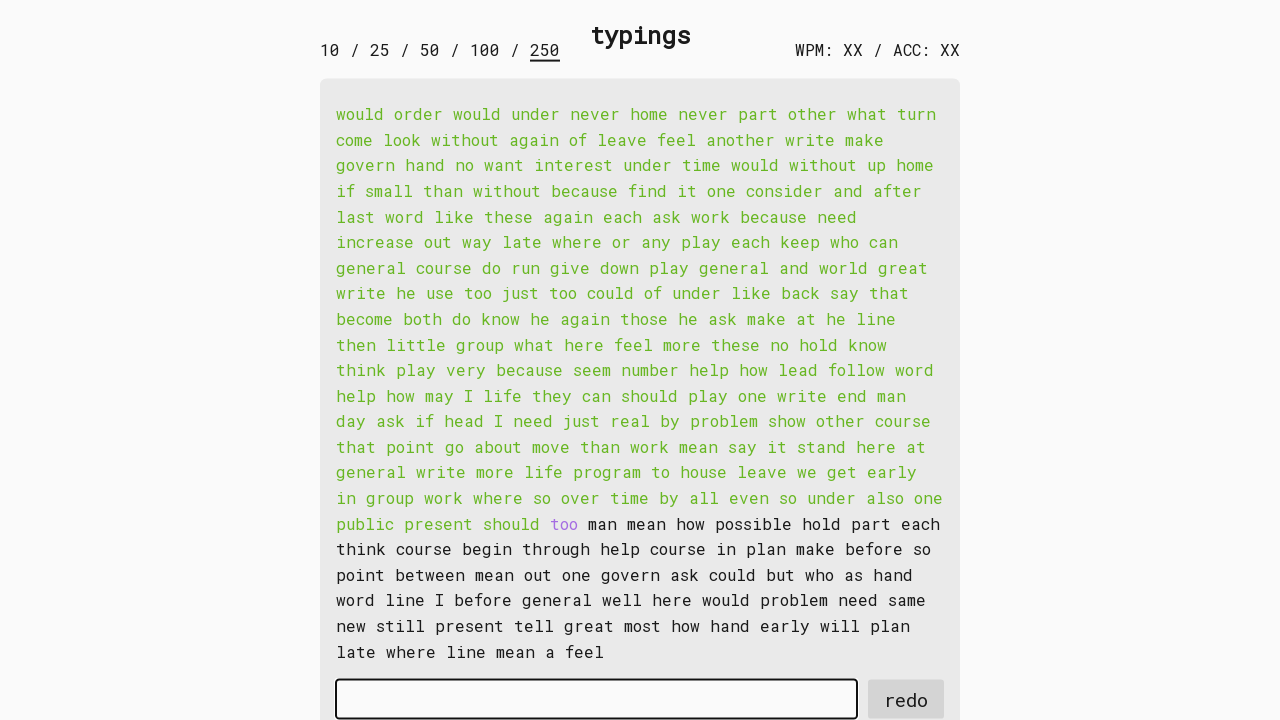

Retrieved word 192: 'too '
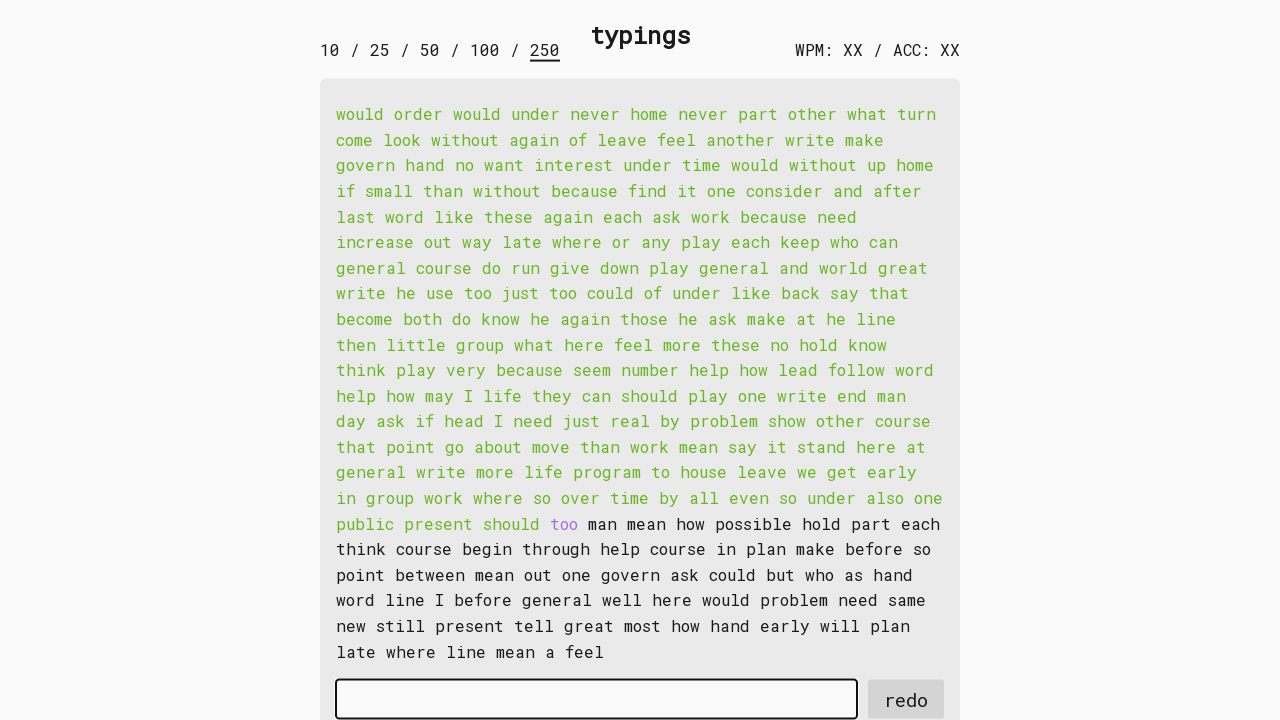

Typed word 192 into input field on #input-field
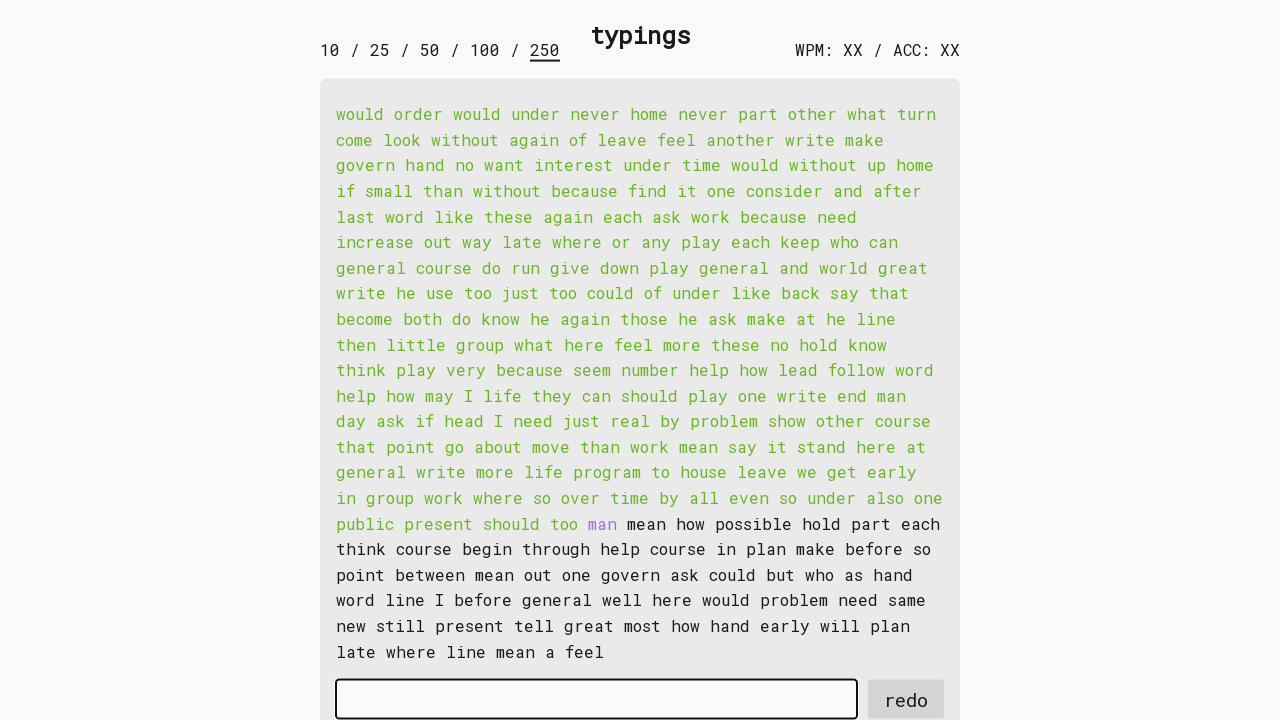

Retrieved word 193: 'man '
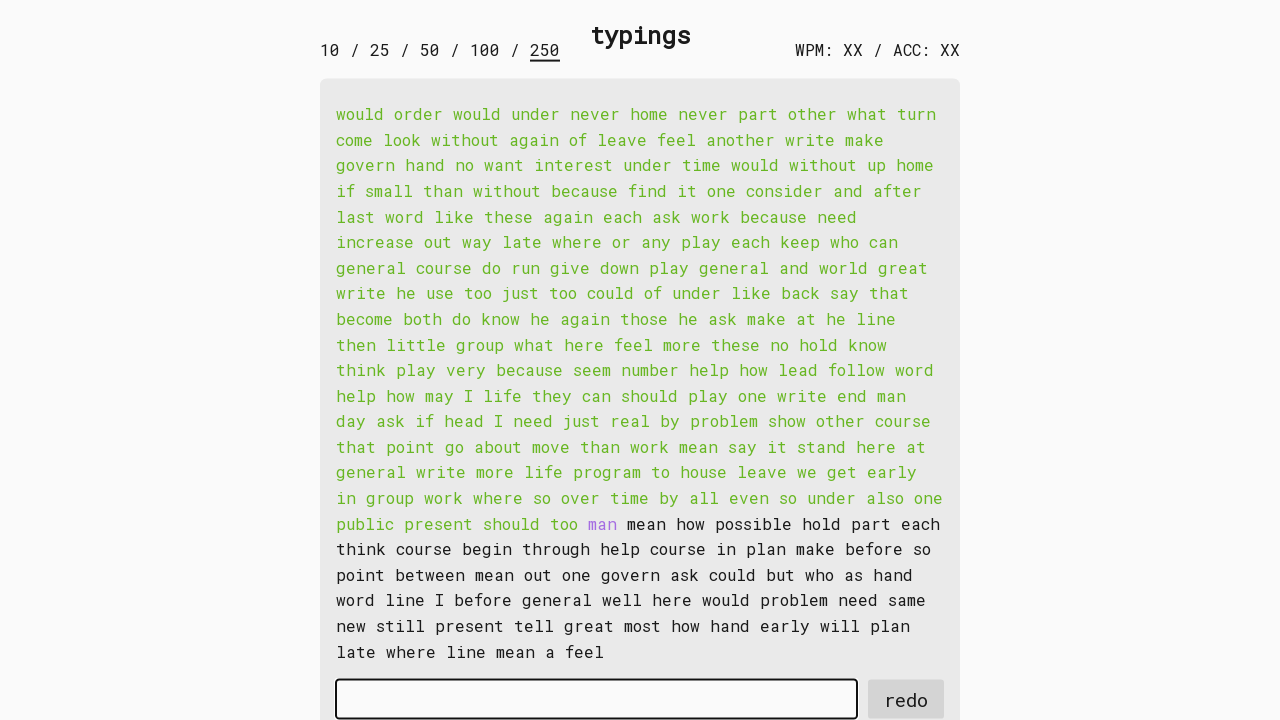

Typed word 193 into input field on #input-field
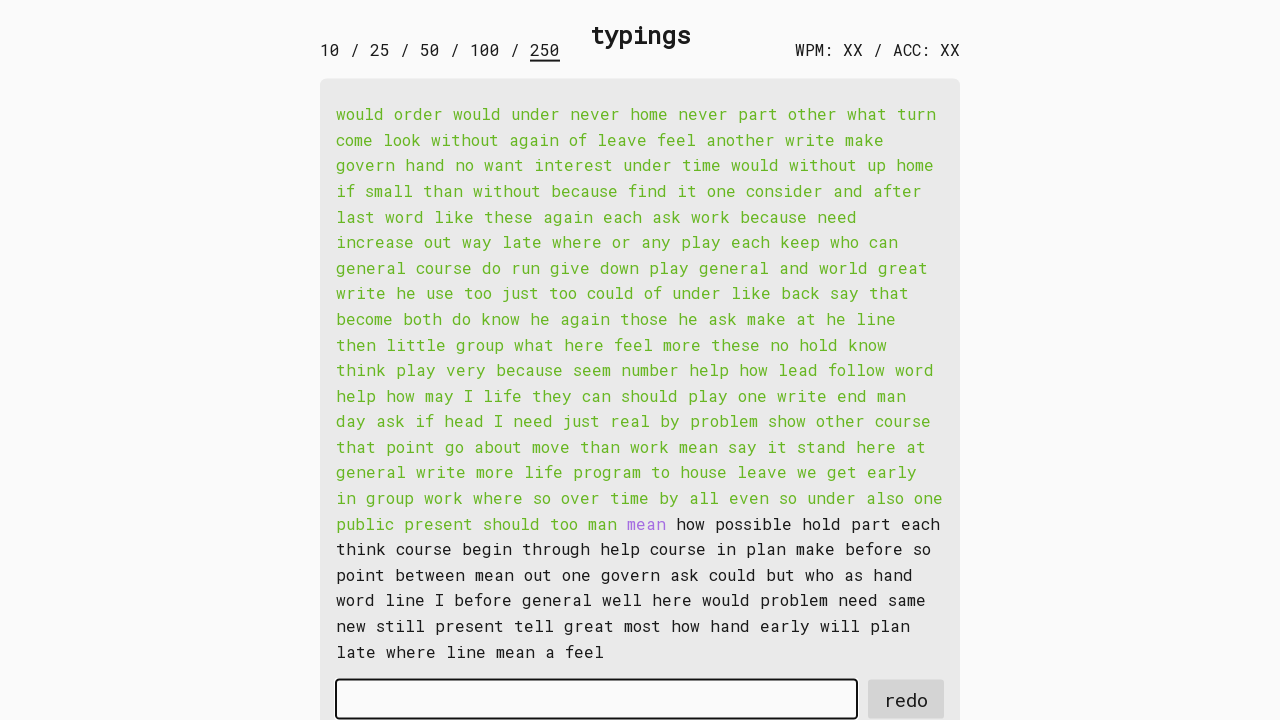

Retrieved word 194: 'mean '
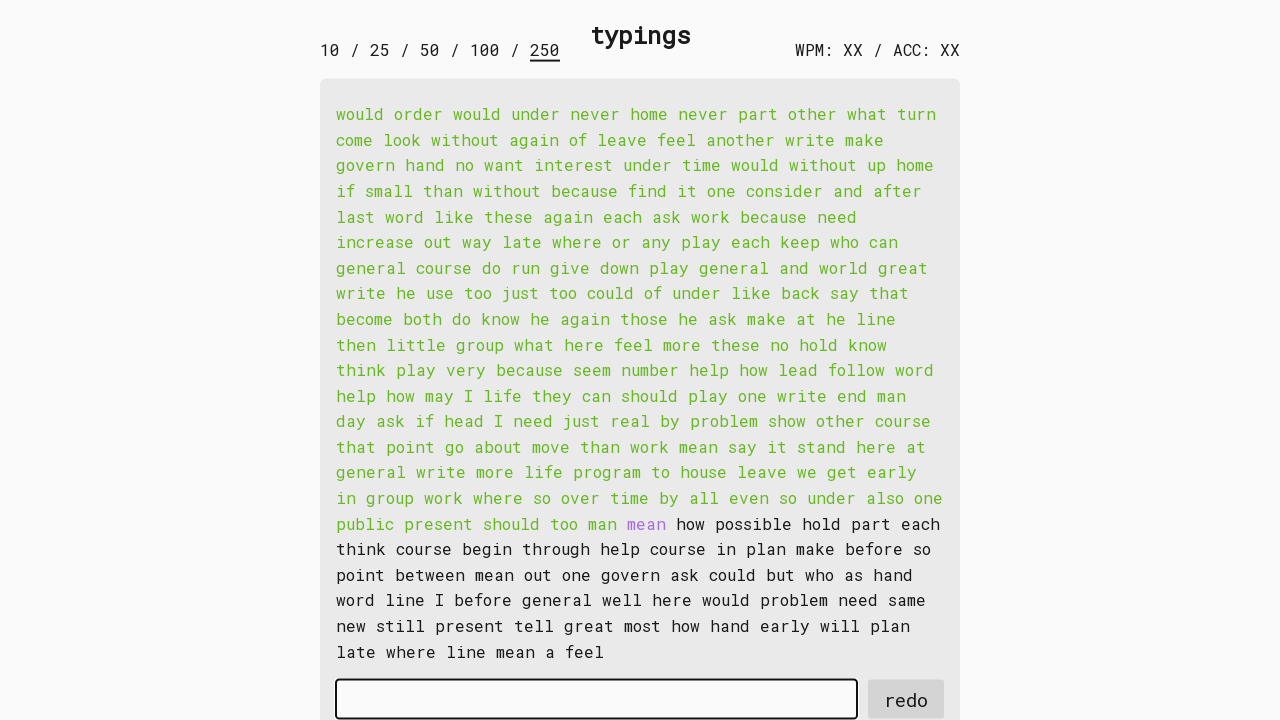

Typed word 194 into input field on #input-field
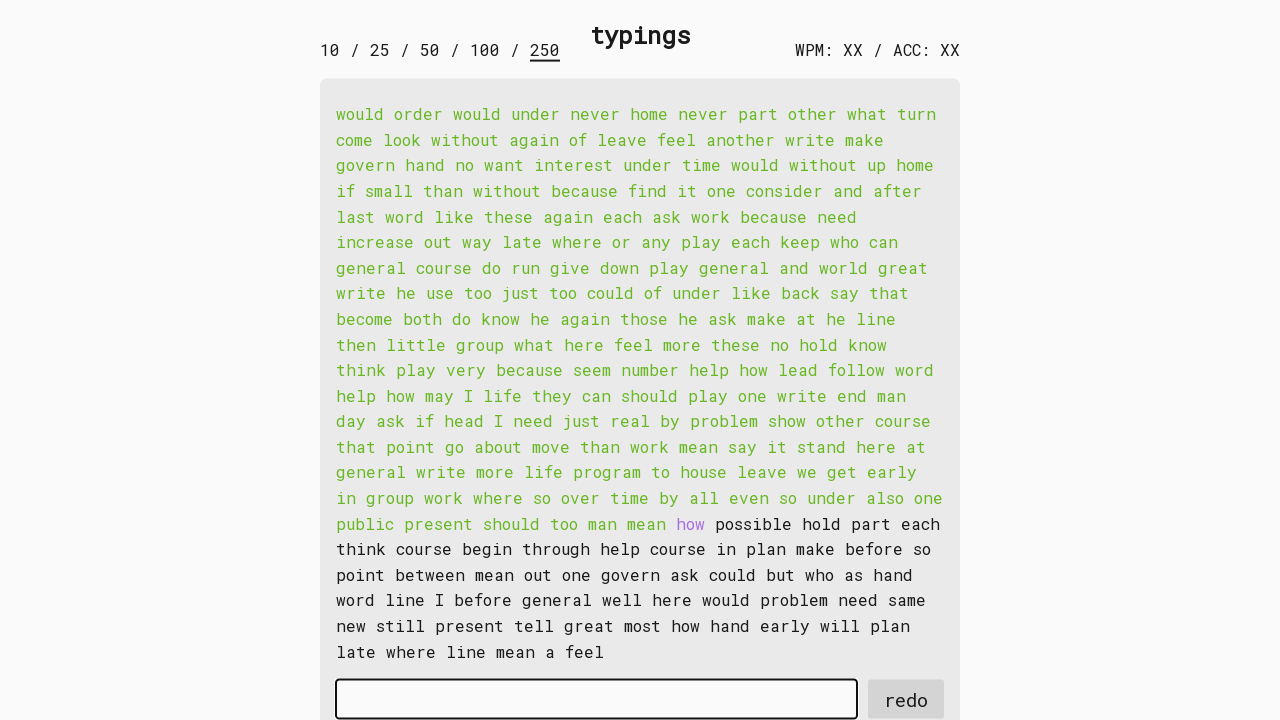

Retrieved word 195: 'how '
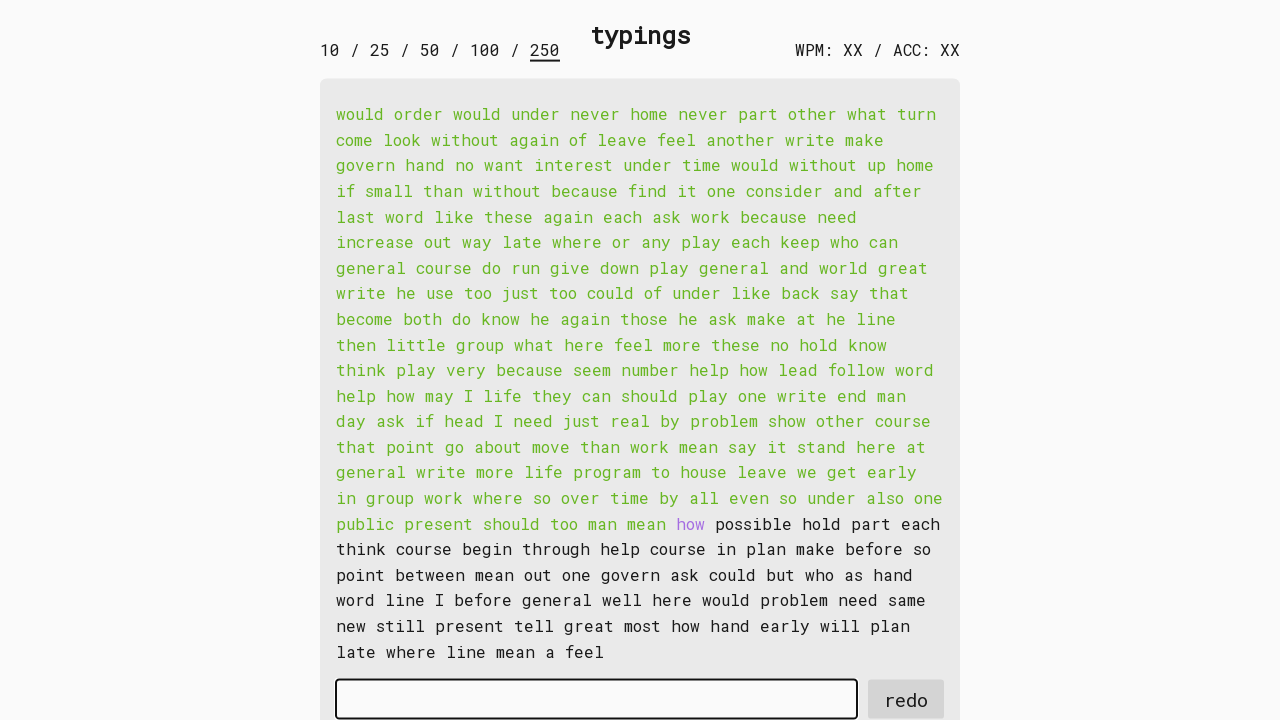

Typed word 195 into input field on #input-field
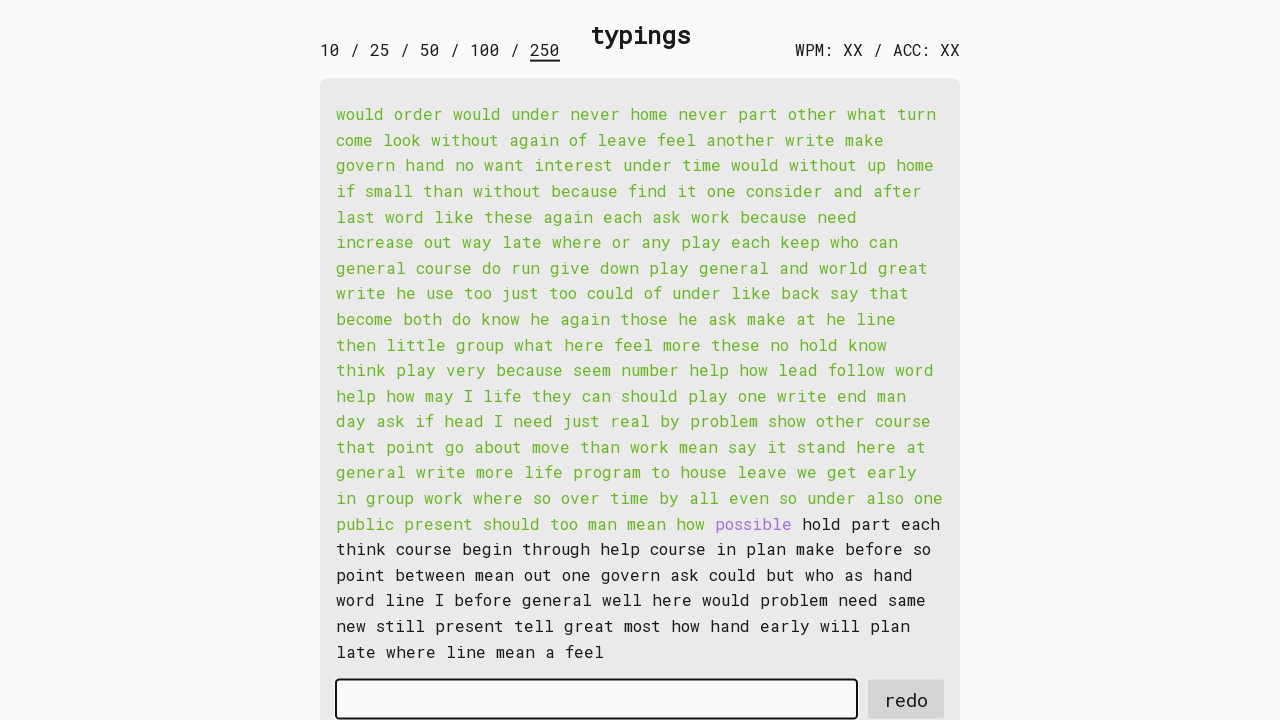

Retrieved word 196: 'possible '
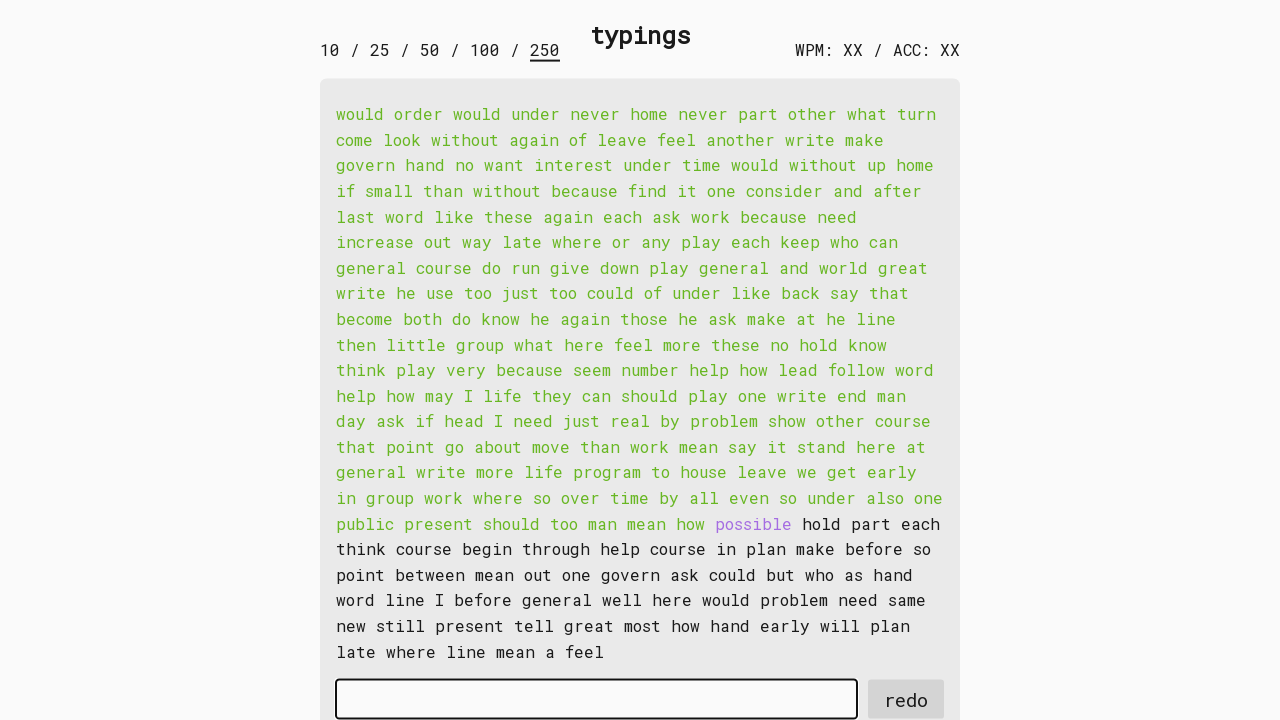

Typed word 196 into input field on #input-field
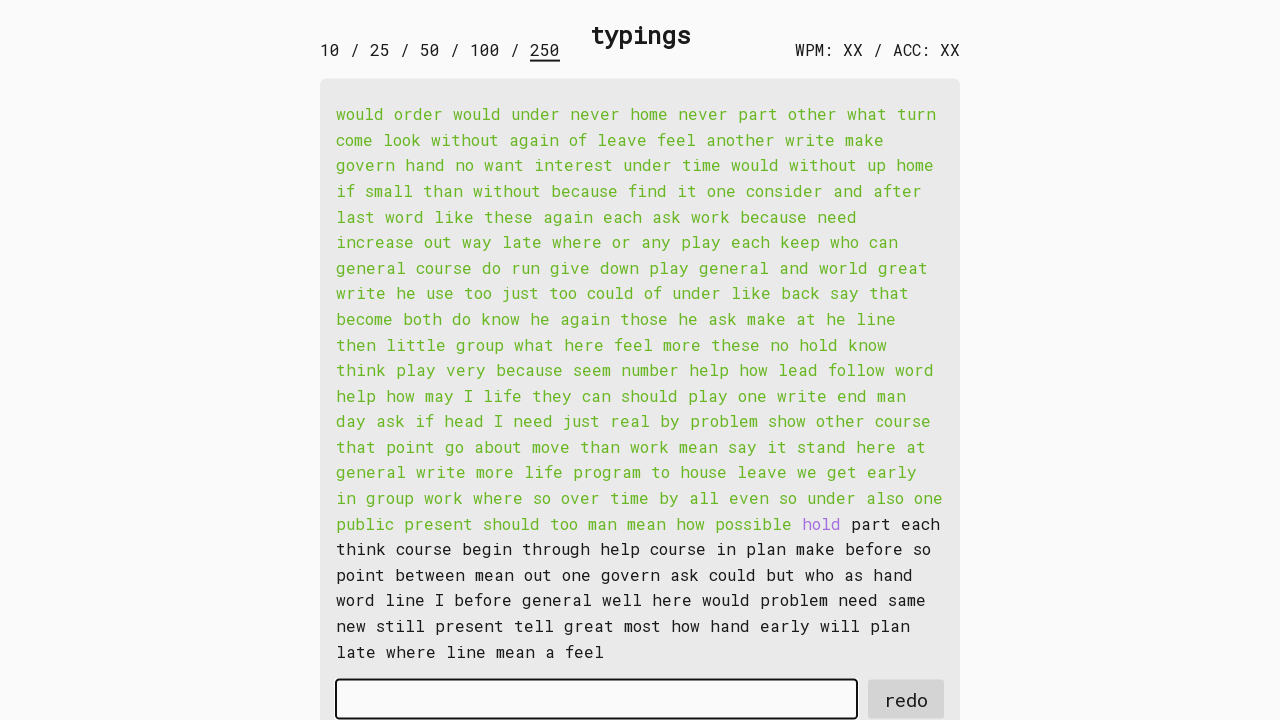

Retrieved word 197: 'hold '
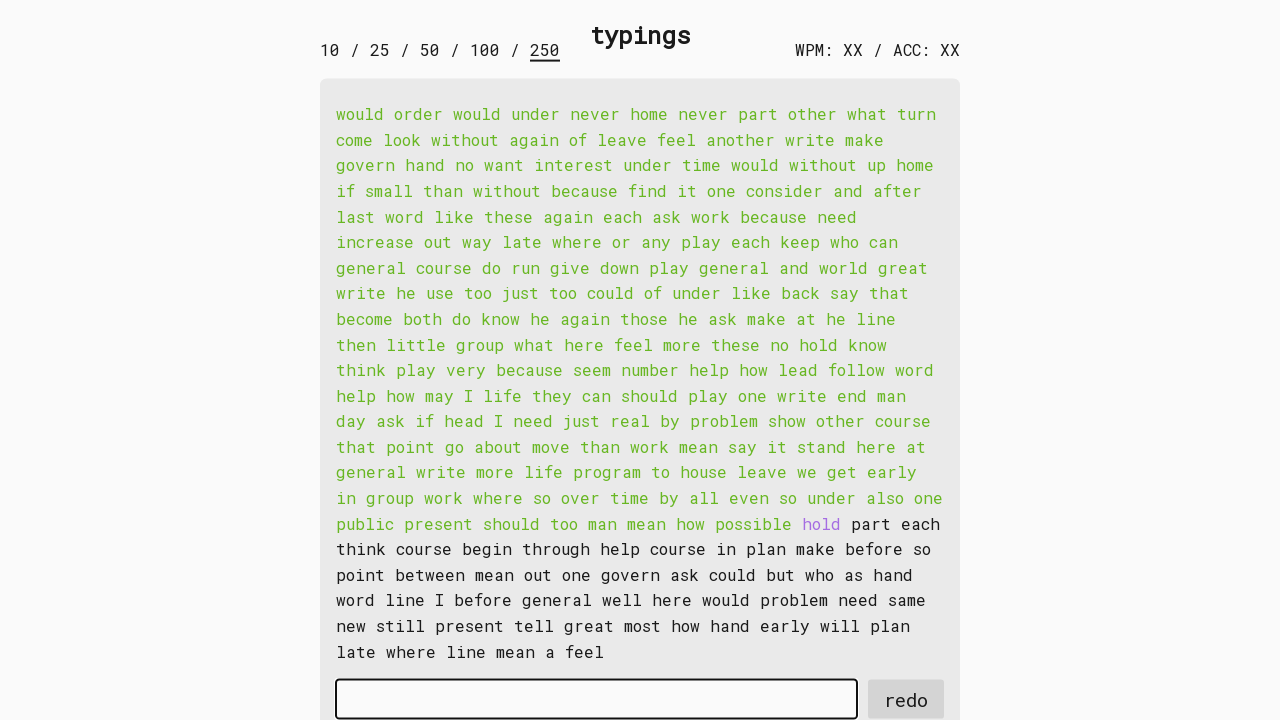

Typed word 197 into input field on #input-field
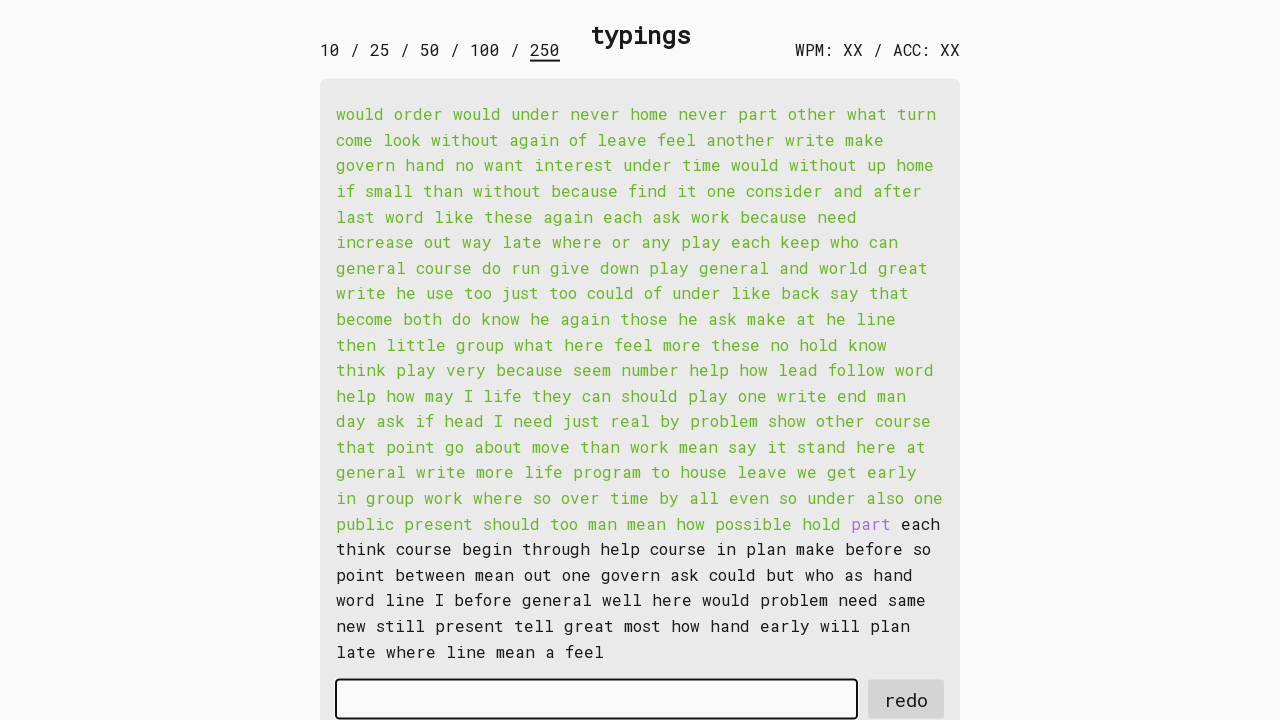

Retrieved word 198: 'part '
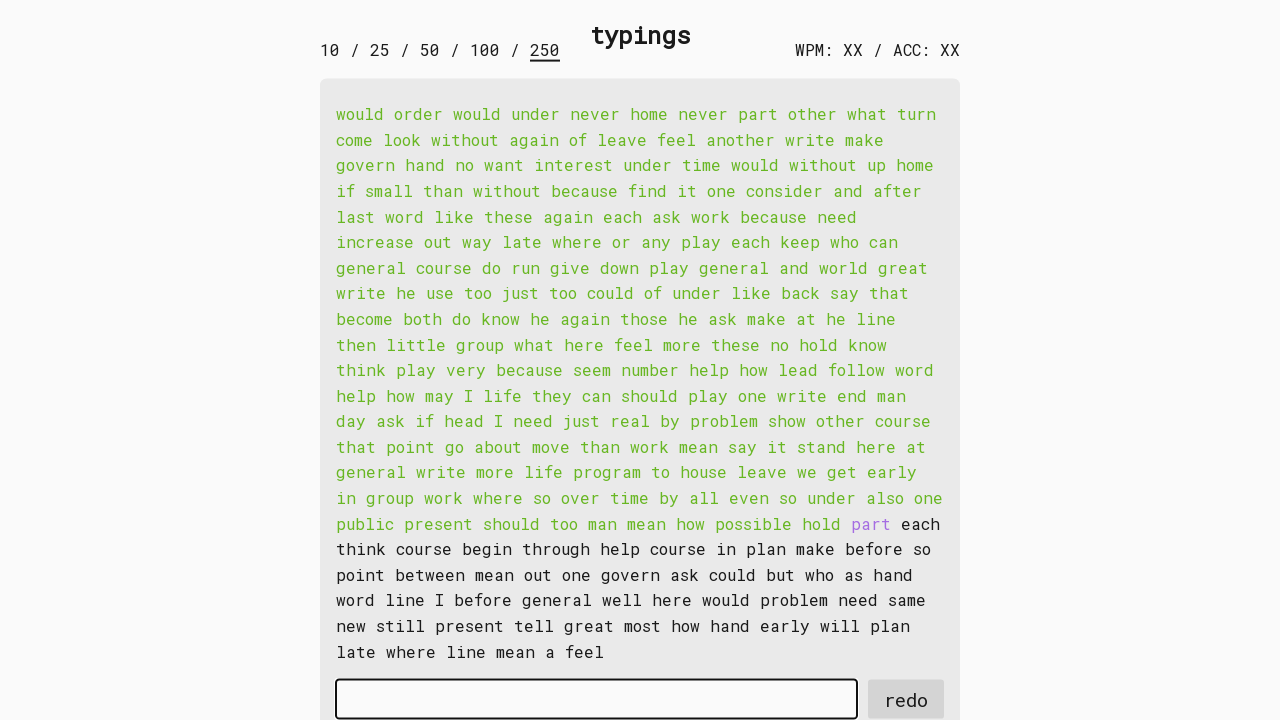

Typed word 198 into input field on #input-field
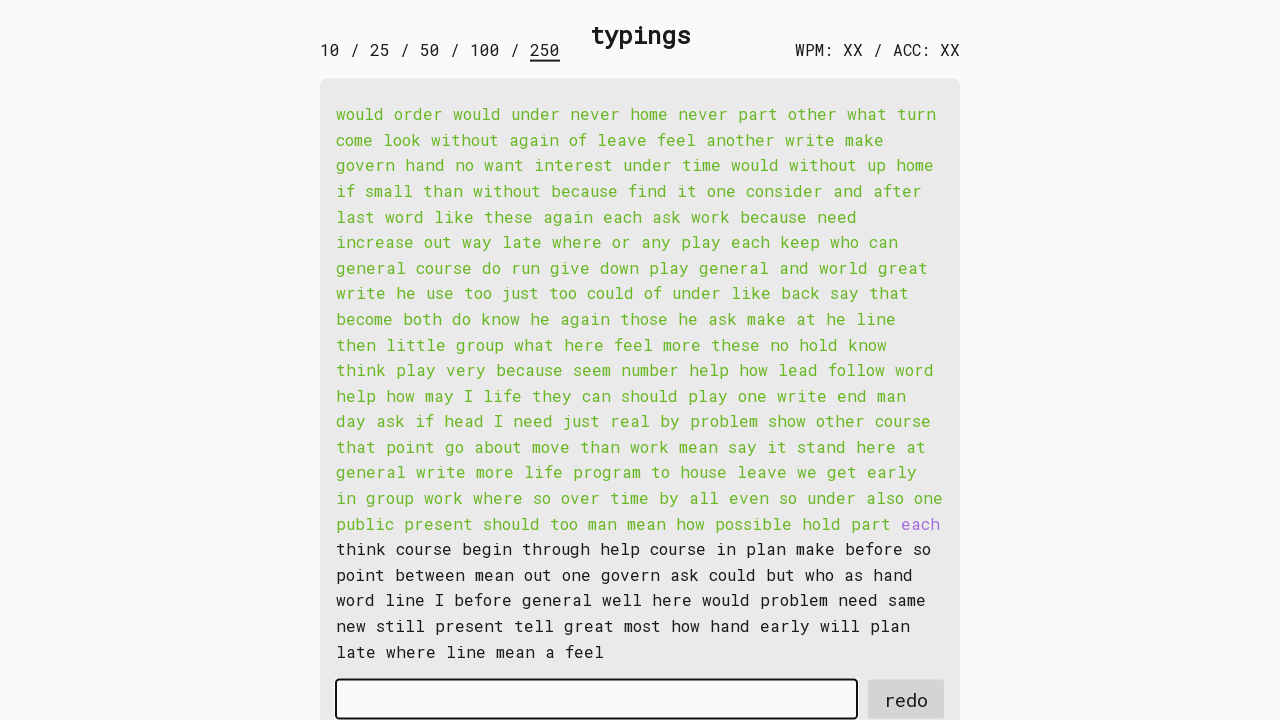

Retrieved word 199: 'each '
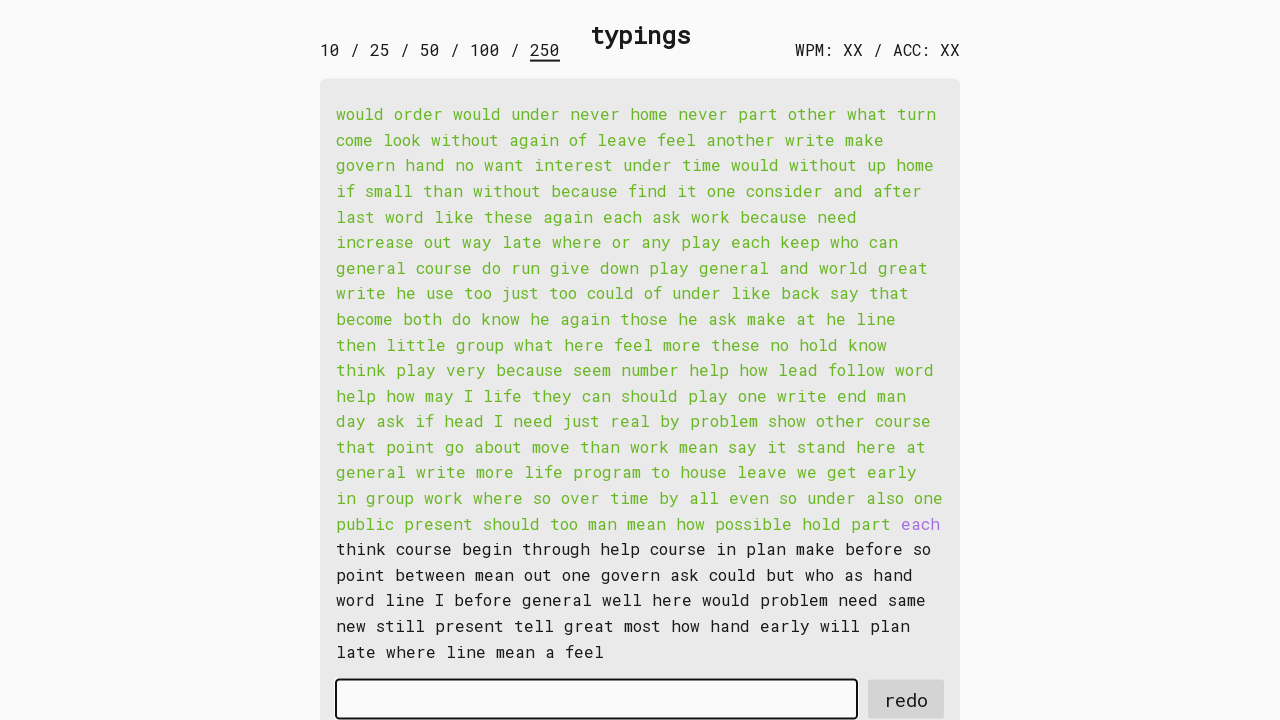

Typed word 199 into input field on #input-field
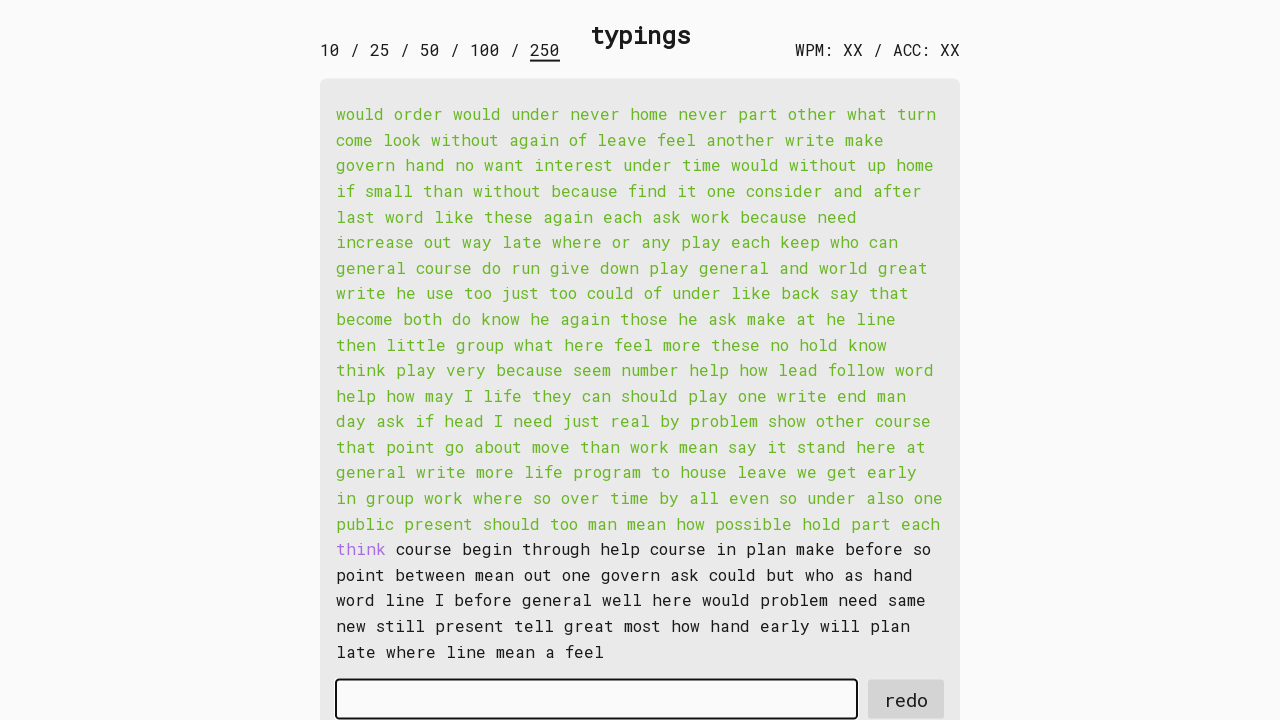

Retrieved word 200: 'think '
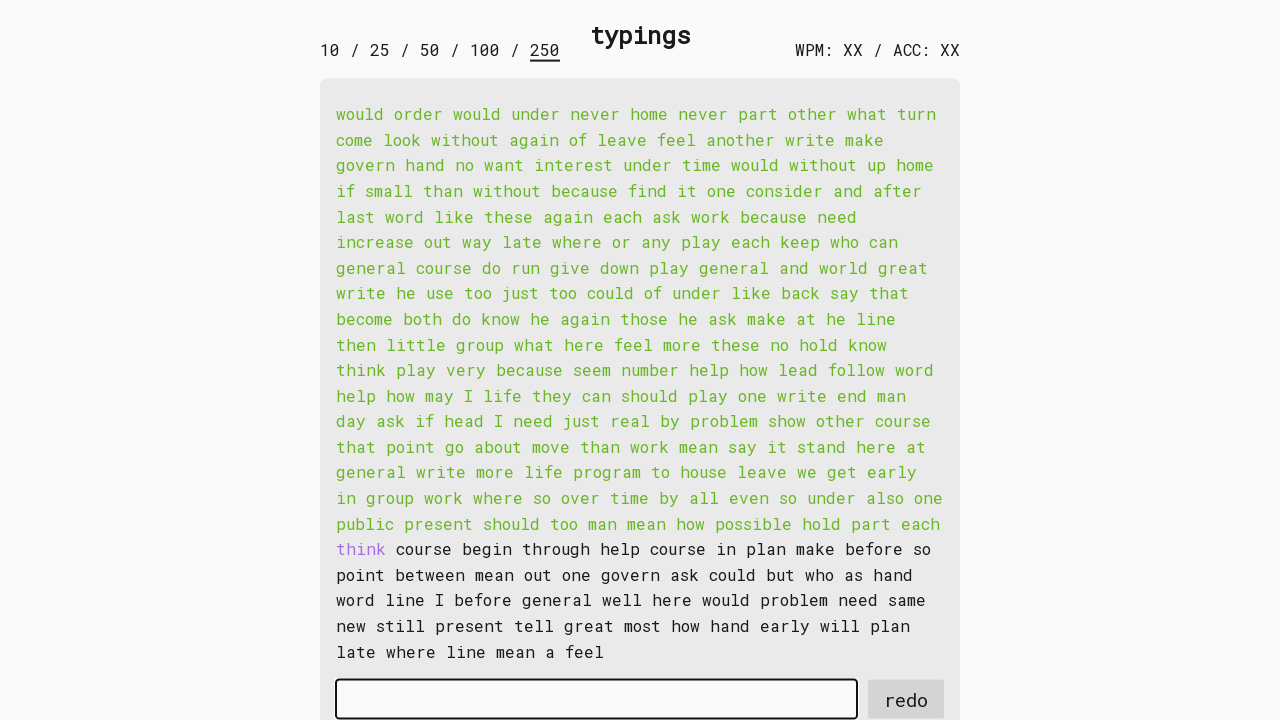

Typed word 200 into input field on #input-field
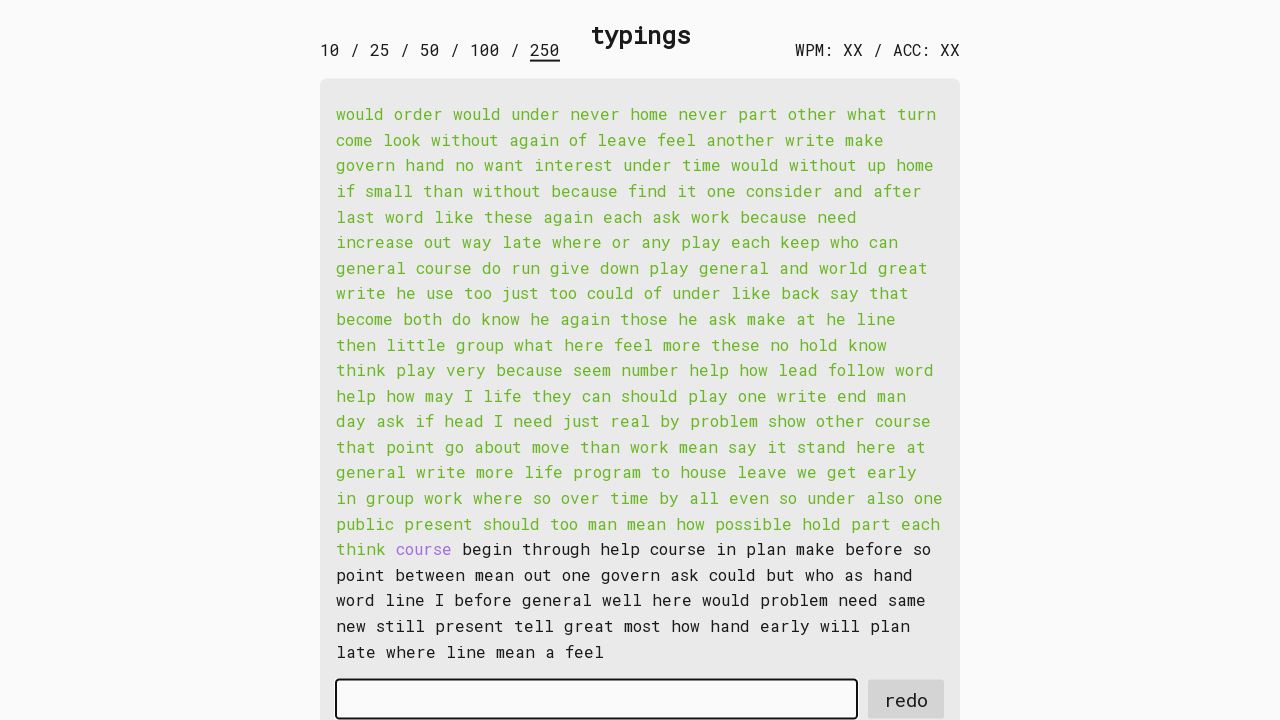

Retrieved word 201: 'course '
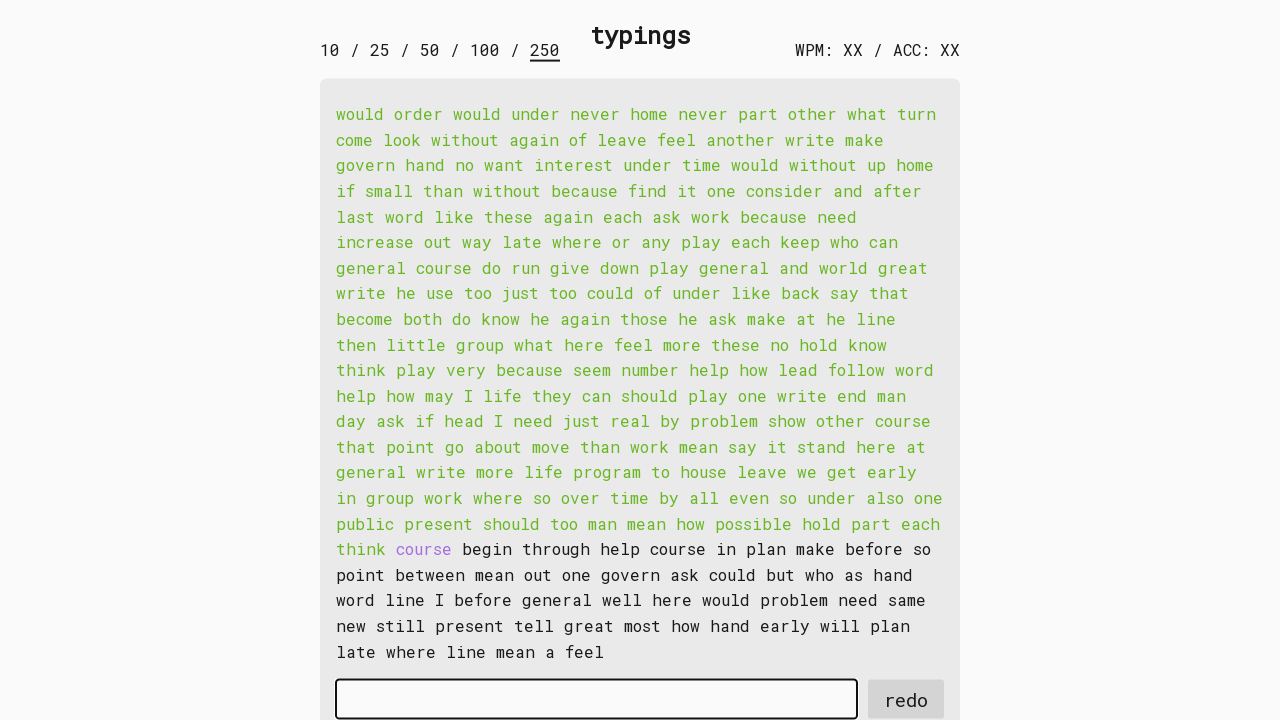

Typed word 201 into input field on #input-field
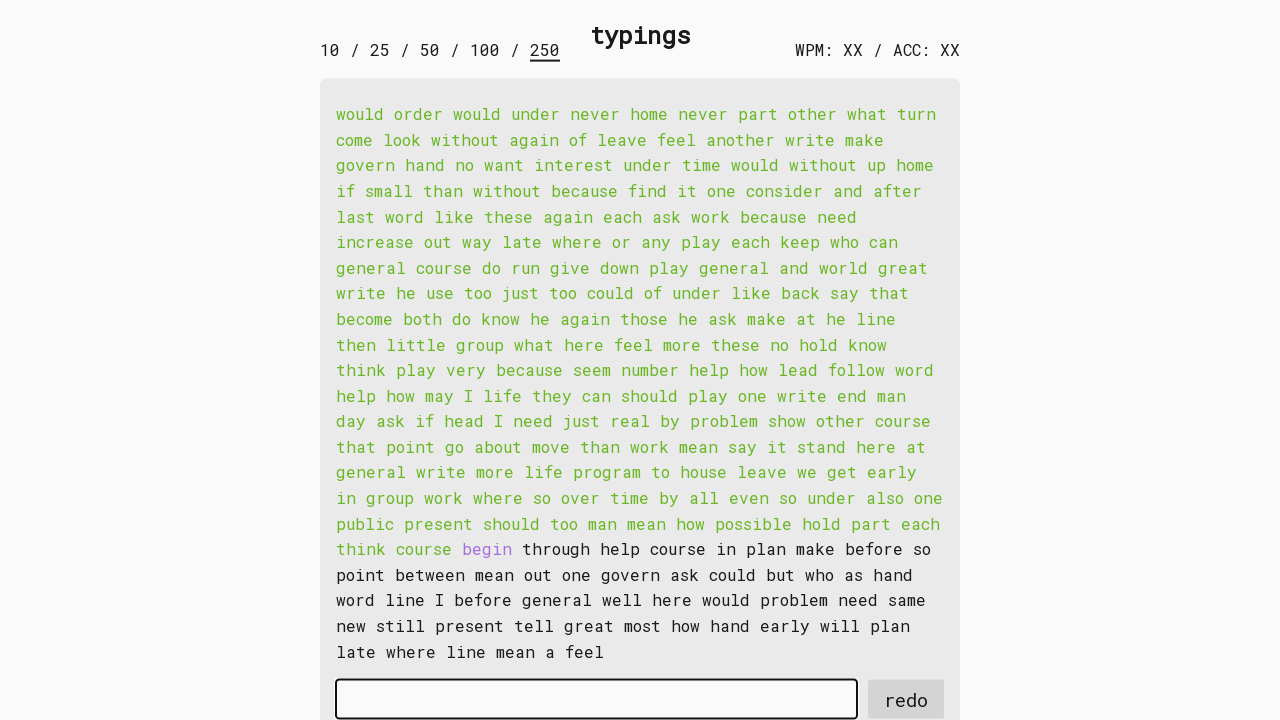

Retrieved word 202: 'begin '
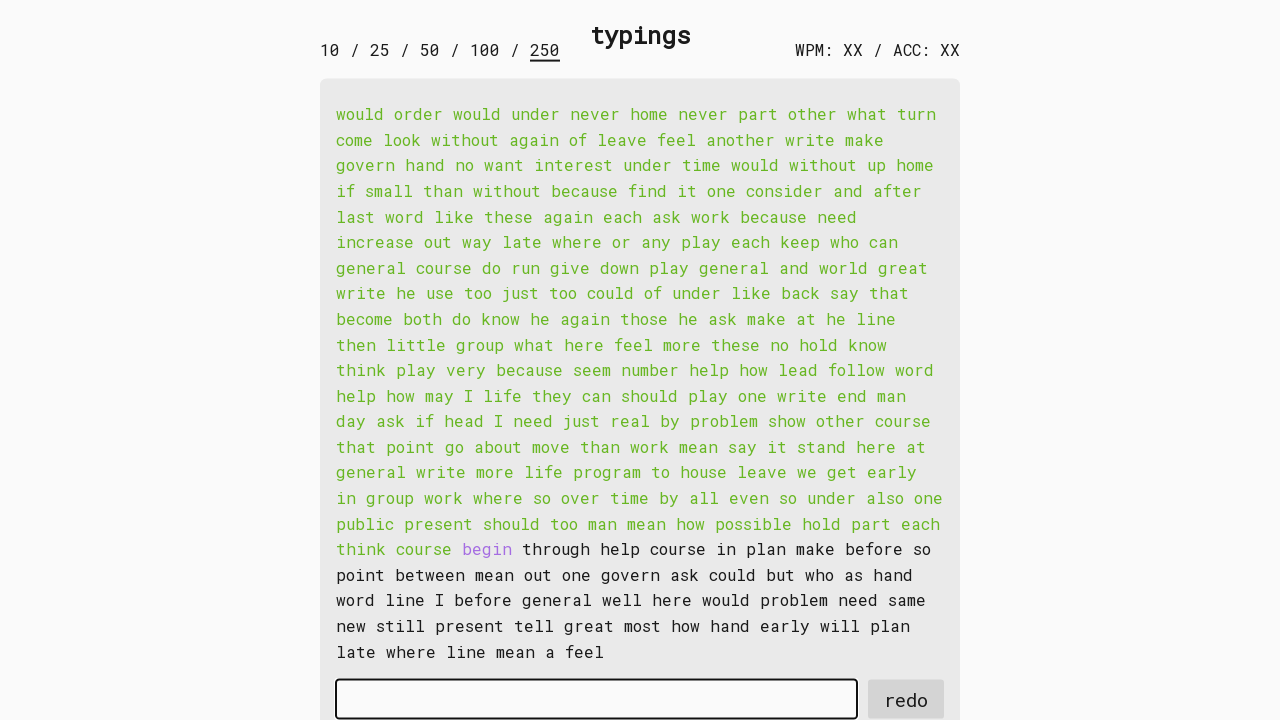

Typed word 202 into input field on #input-field
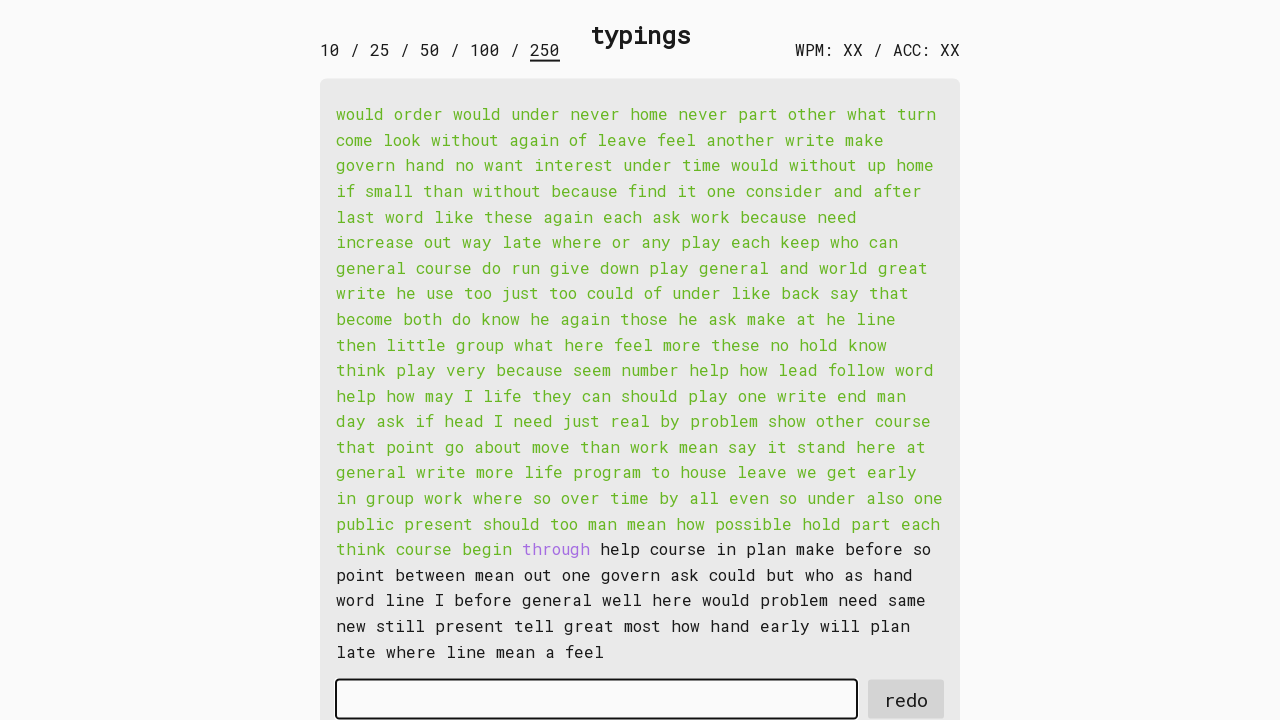

Retrieved word 203: 'through '
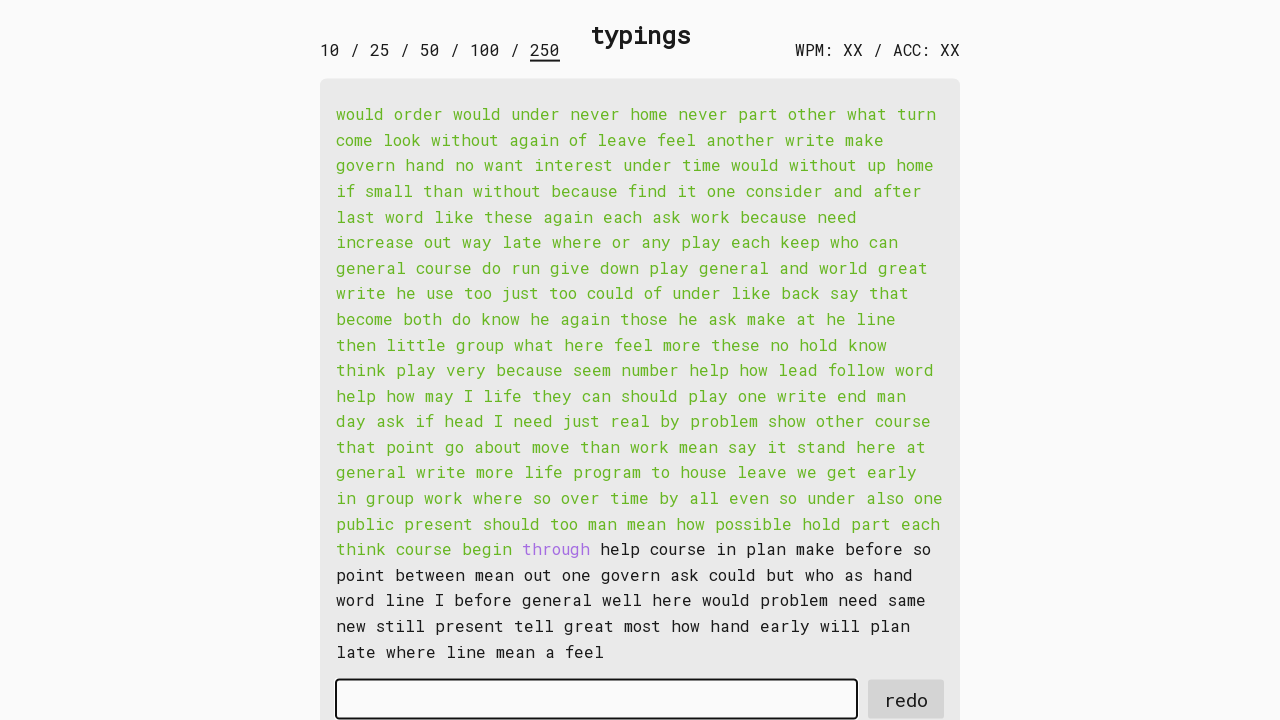

Typed word 203 into input field on #input-field
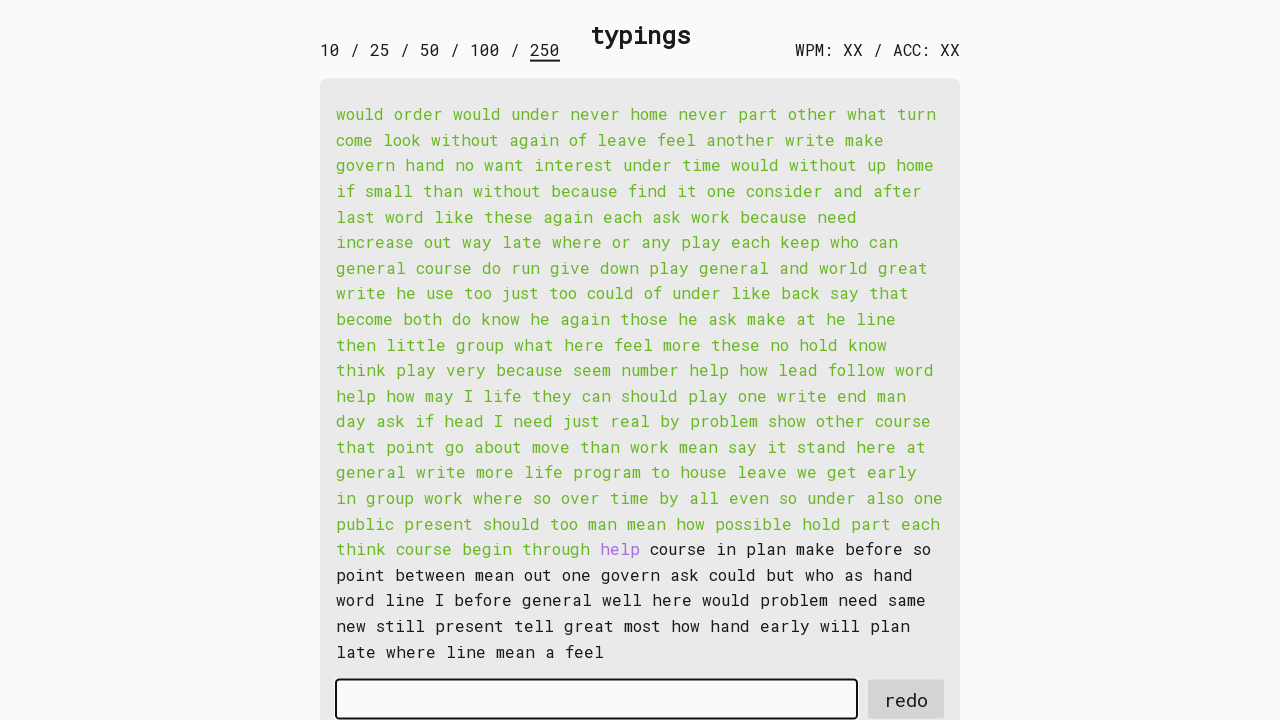

Retrieved word 204: 'help '
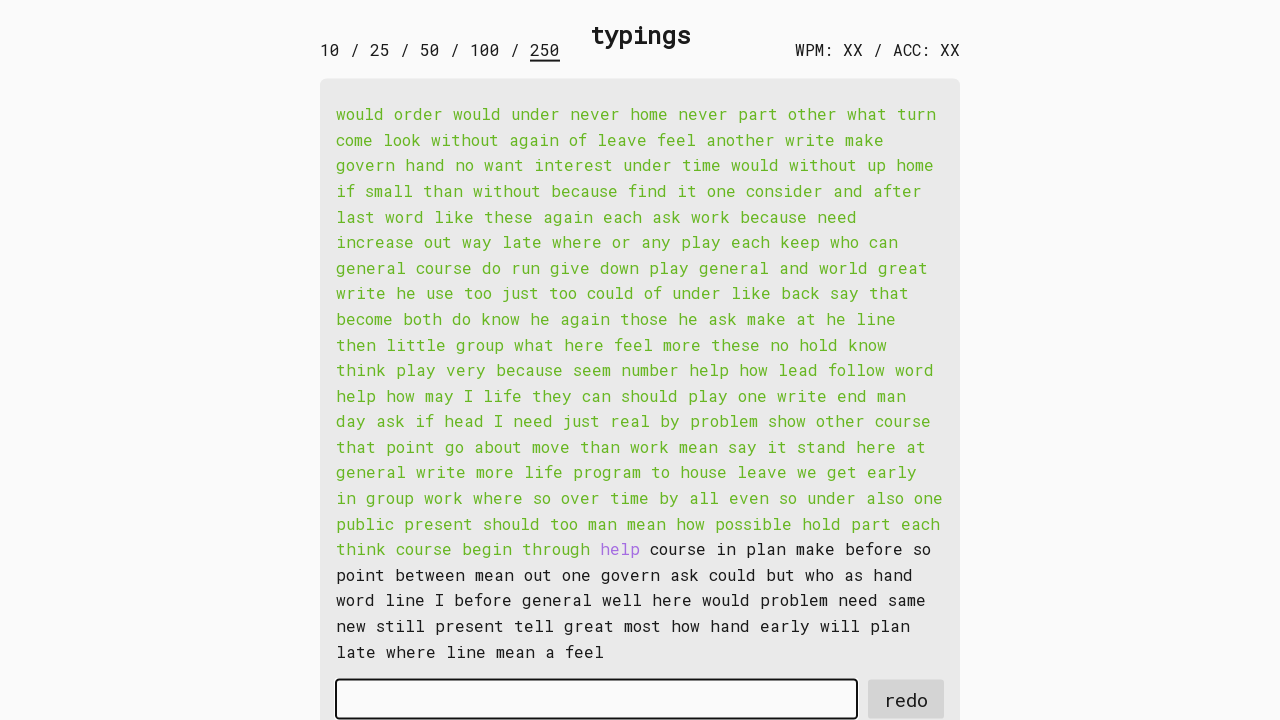

Typed word 204 into input field on #input-field
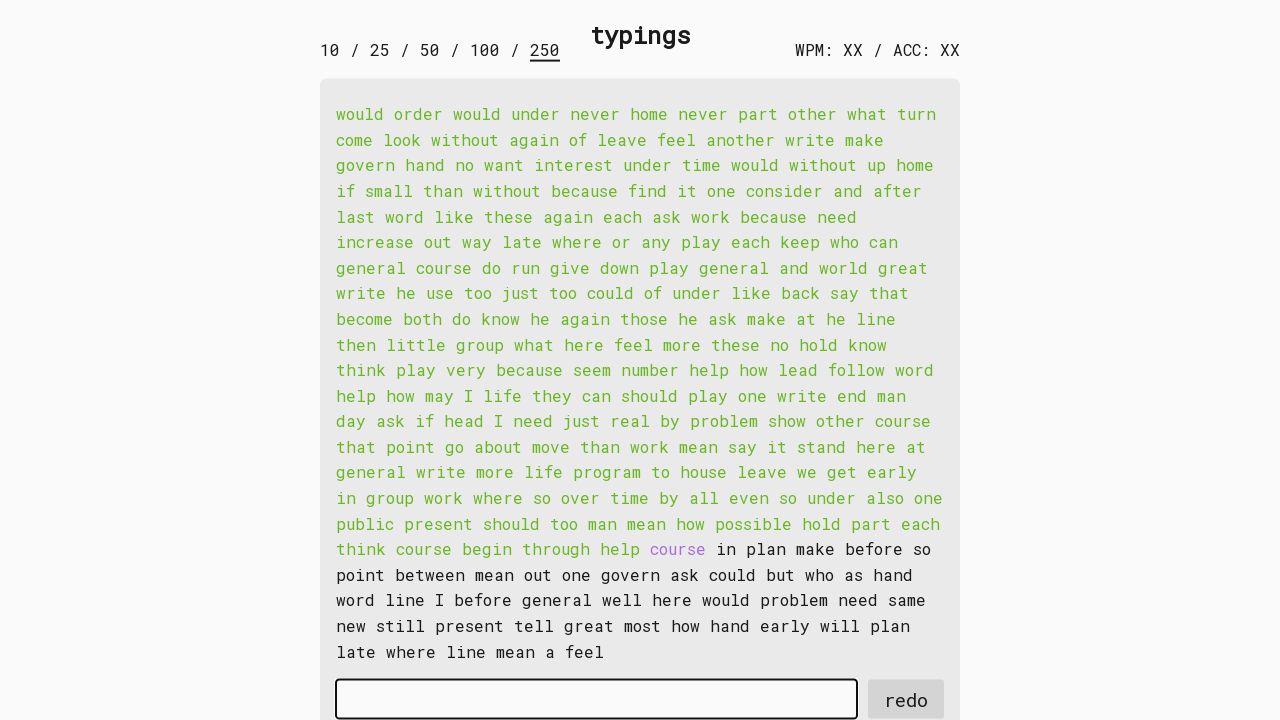

Retrieved word 205: 'course '
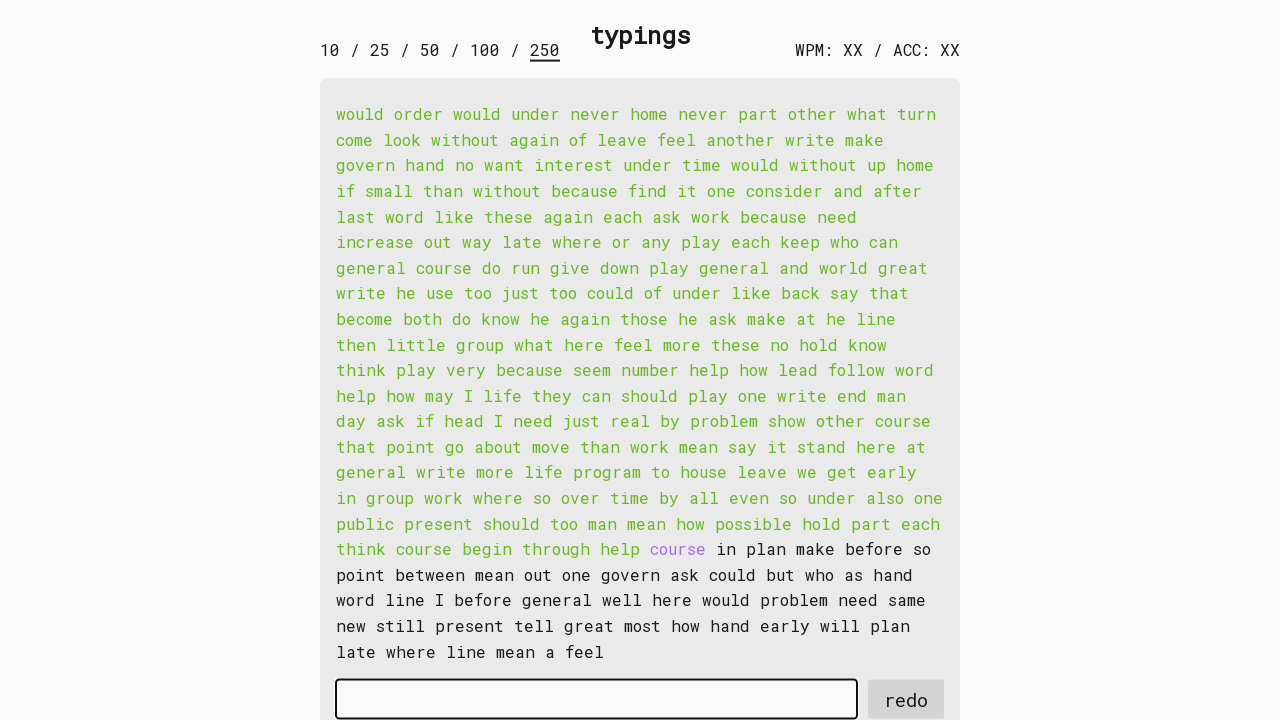

Typed word 205 into input field on #input-field
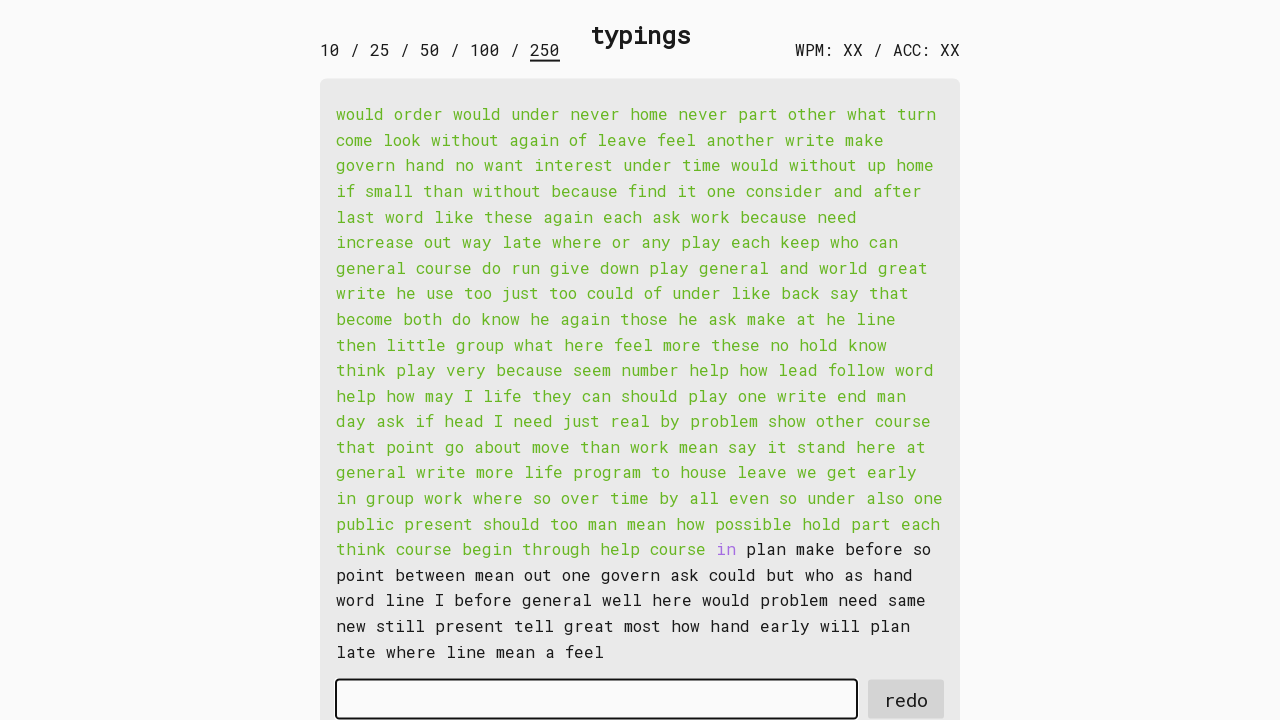

Retrieved word 206: 'in '
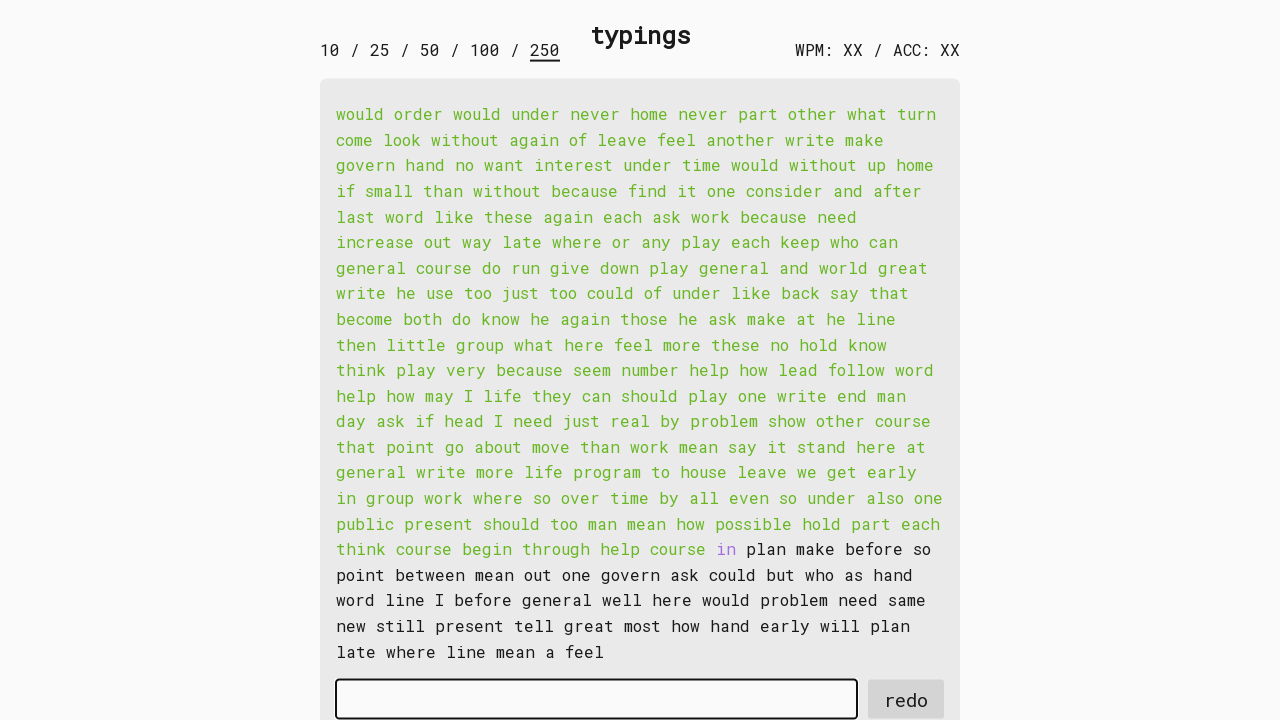

Typed word 206 into input field on #input-field
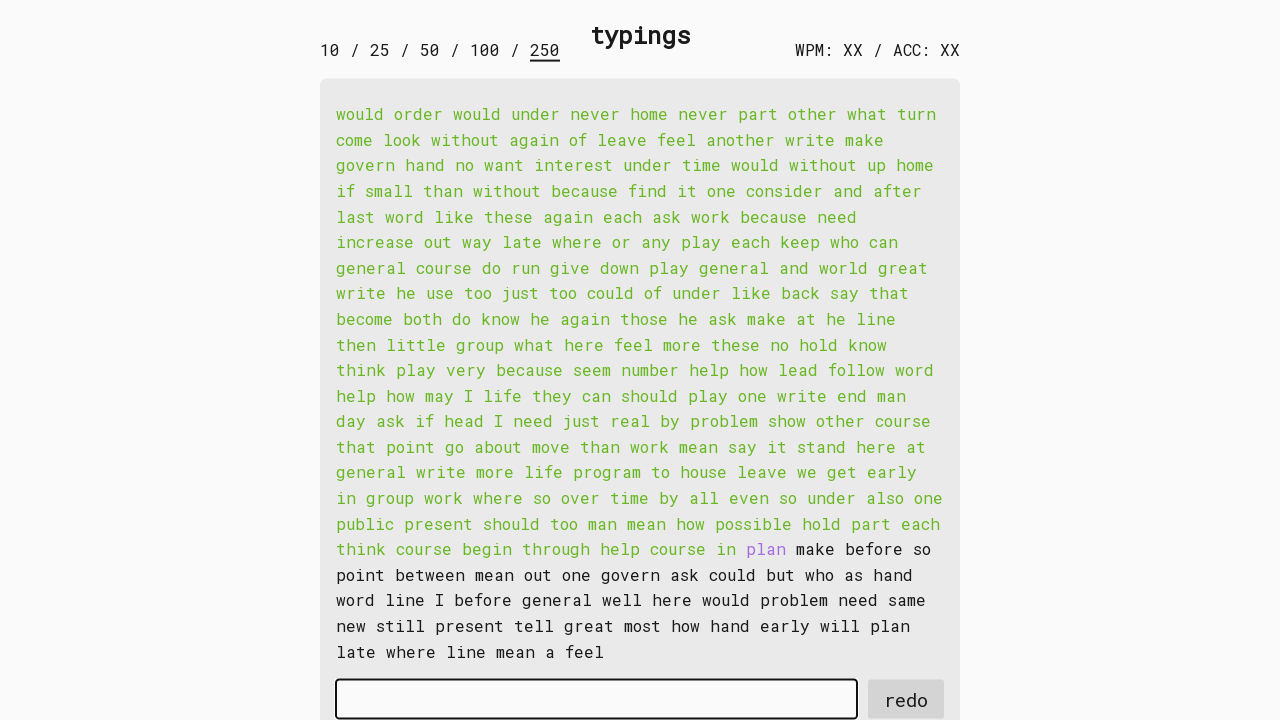

Retrieved word 207: 'plan '
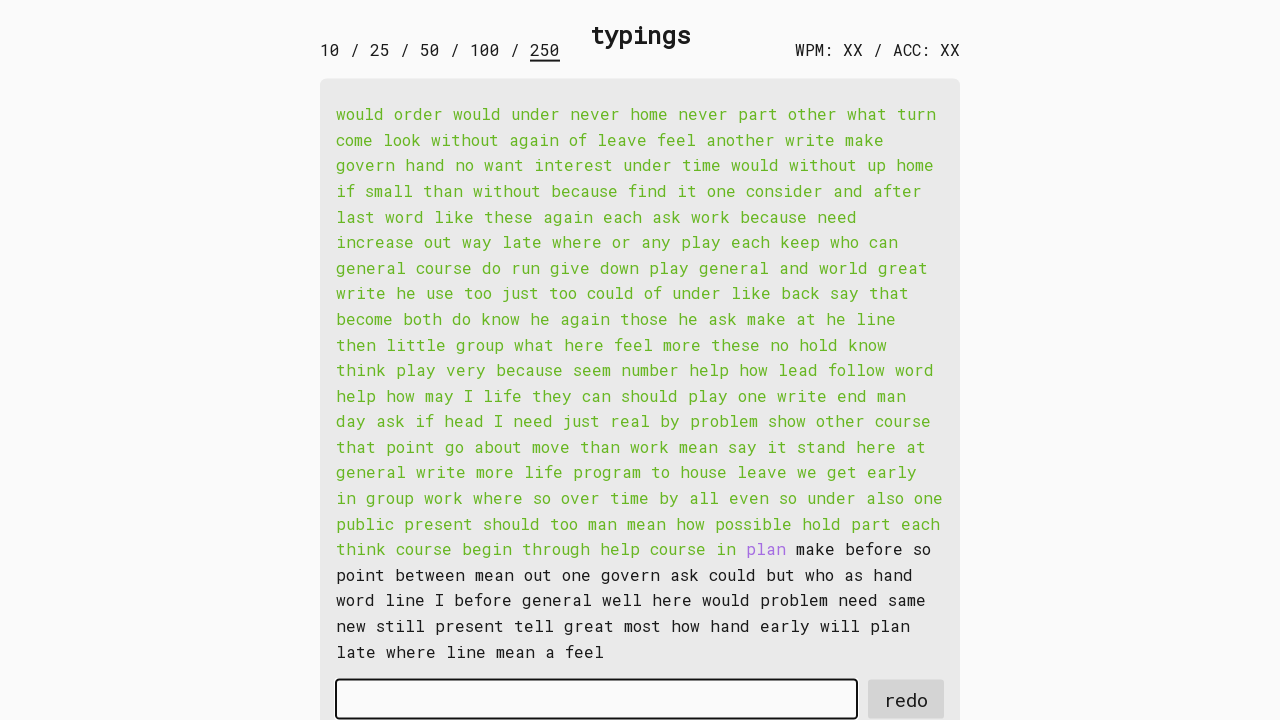

Typed word 207 into input field on #input-field
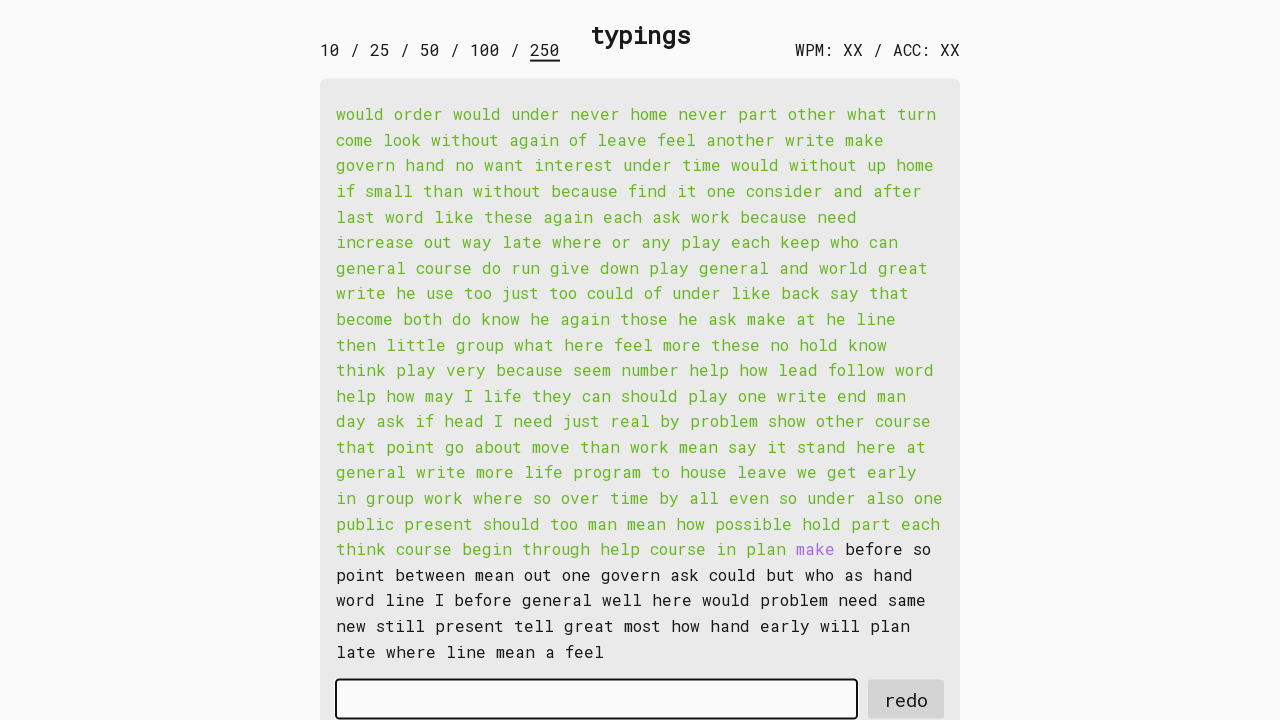

Retrieved word 208: 'make '
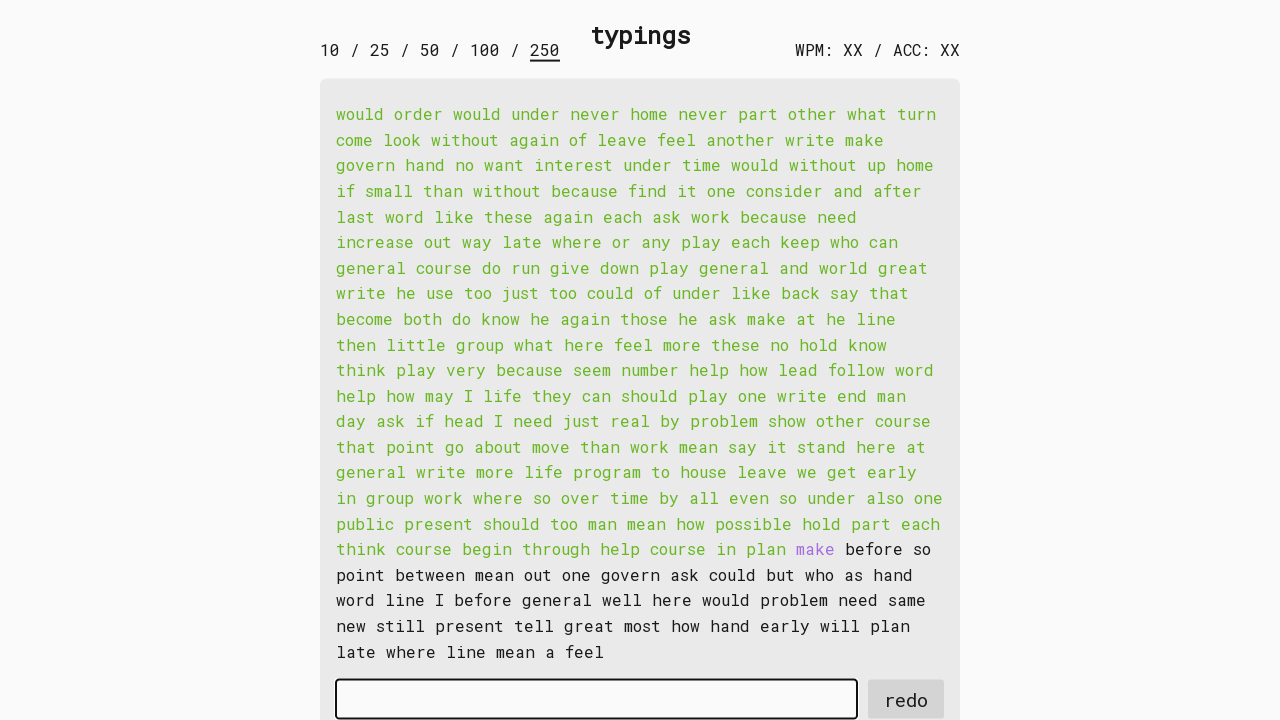

Typed word 208 into input field on #input-field
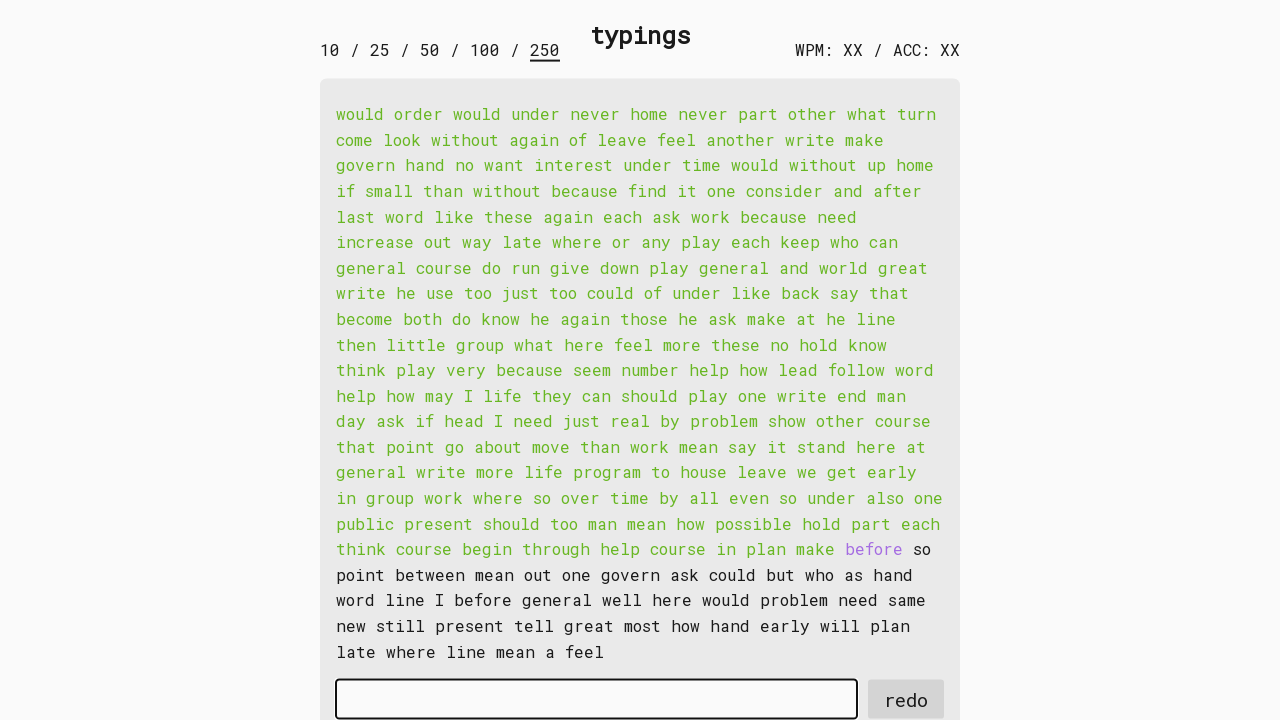

Retrieved word 209: 'before '
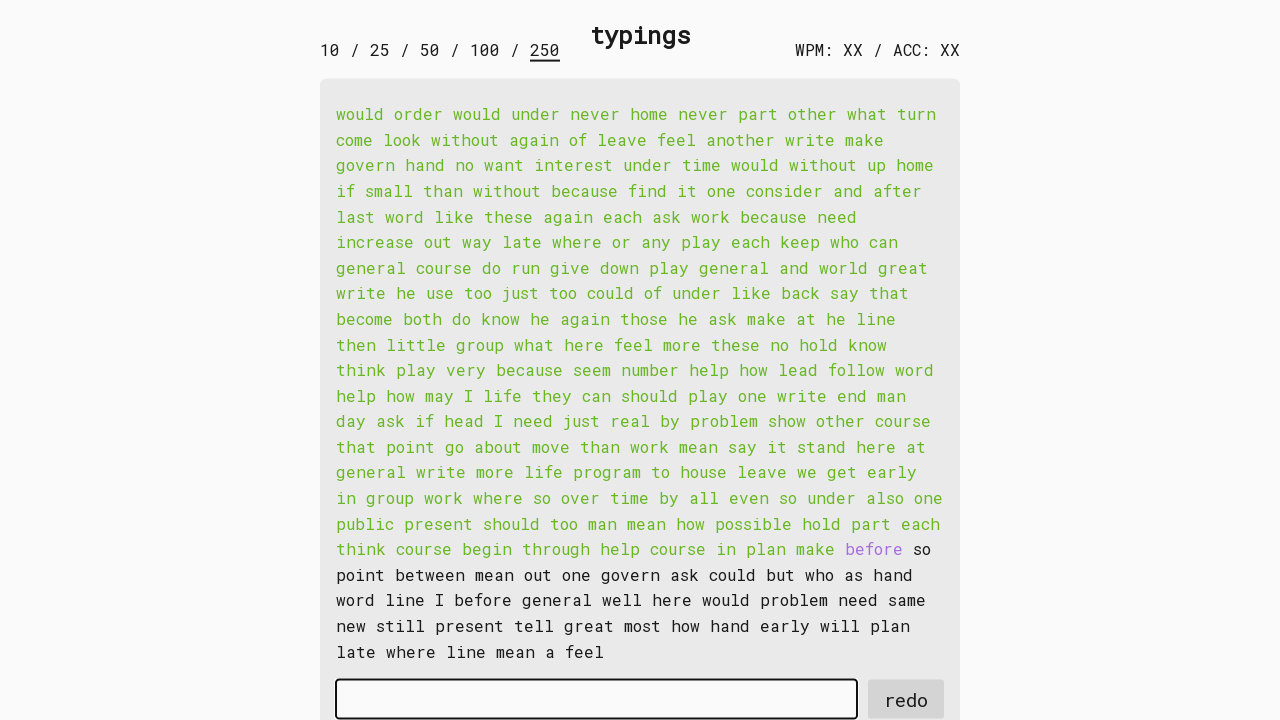

Typed word 209 into input field on #input-field
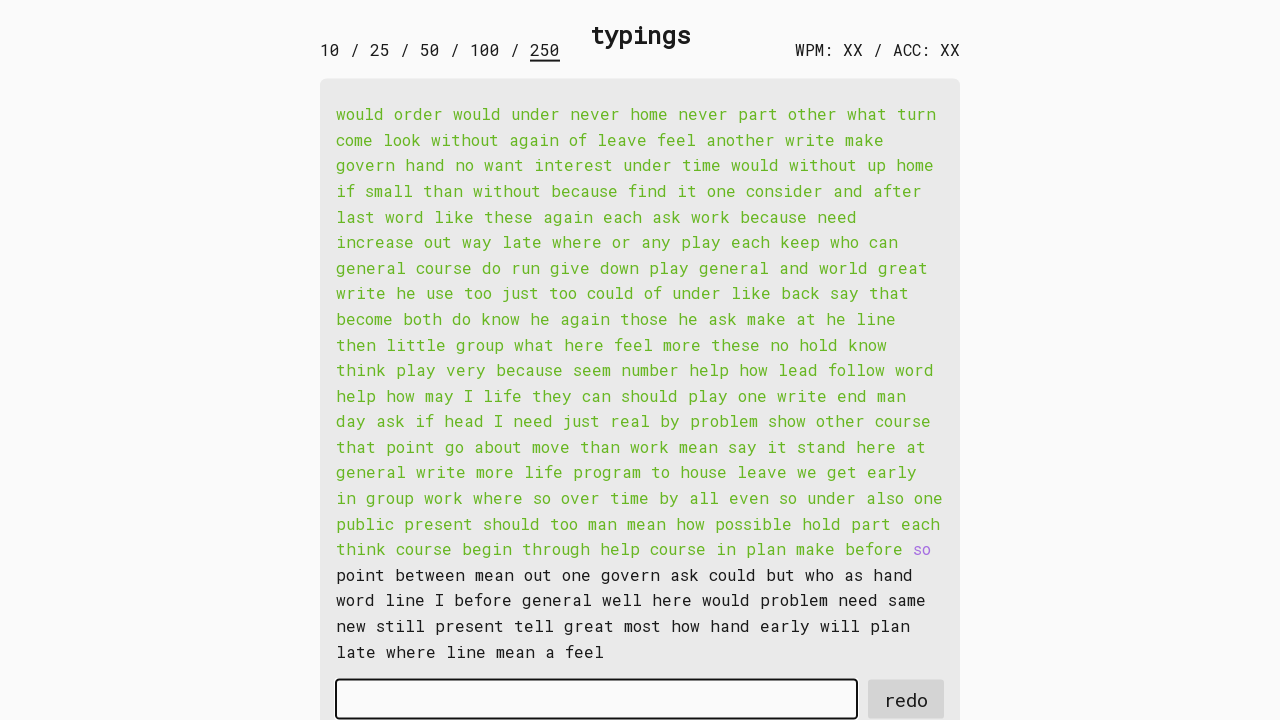

Retrieved word 210: 'so '
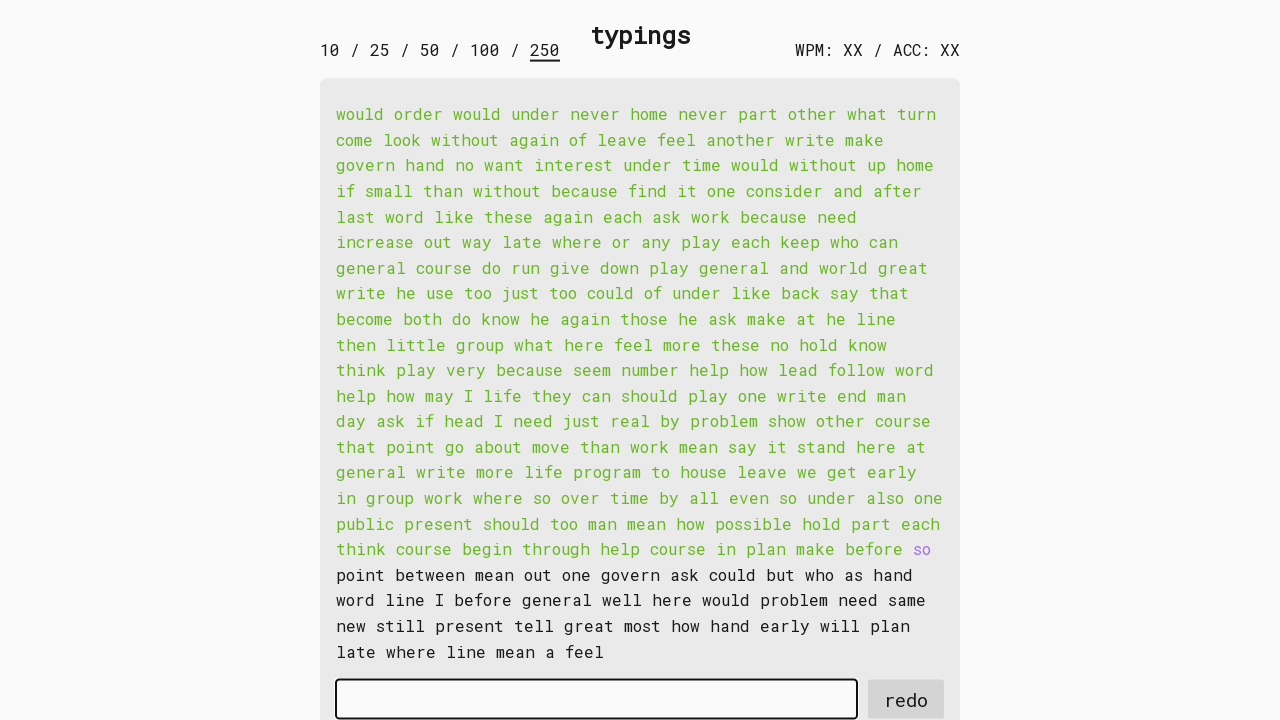

Typed word 210 into input field on #input-field
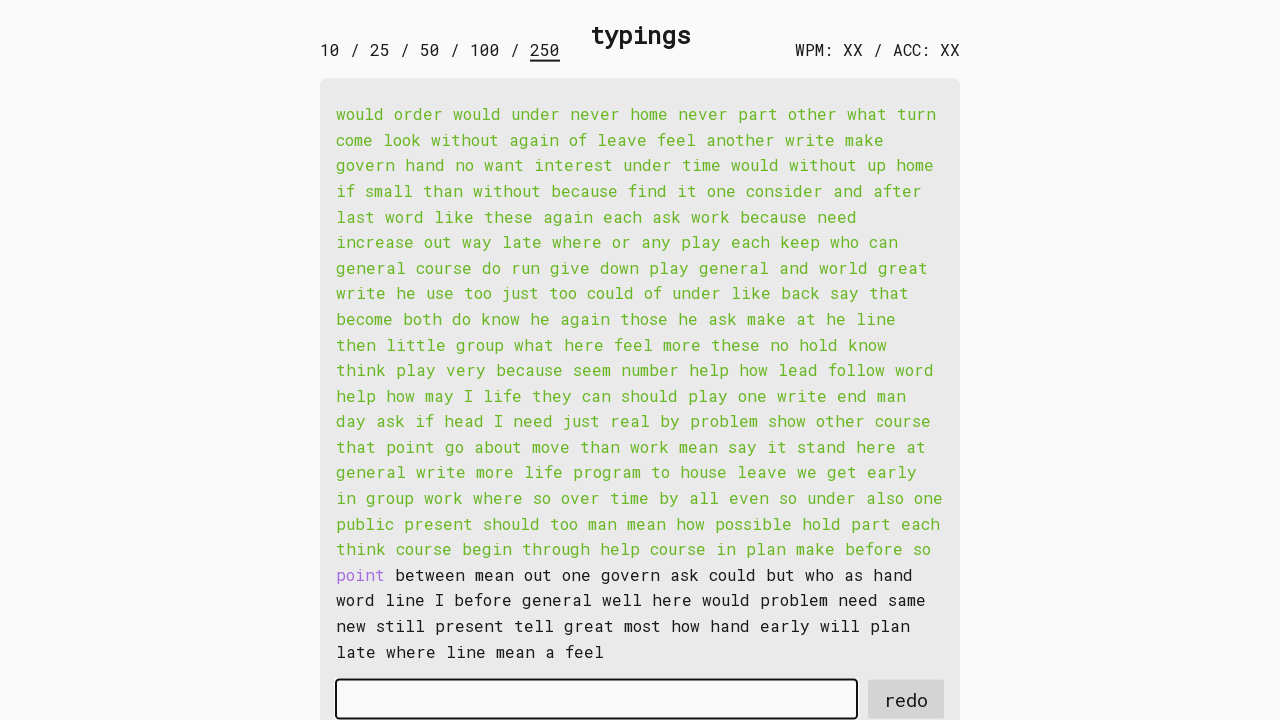

Retrieved word 211: 'point '
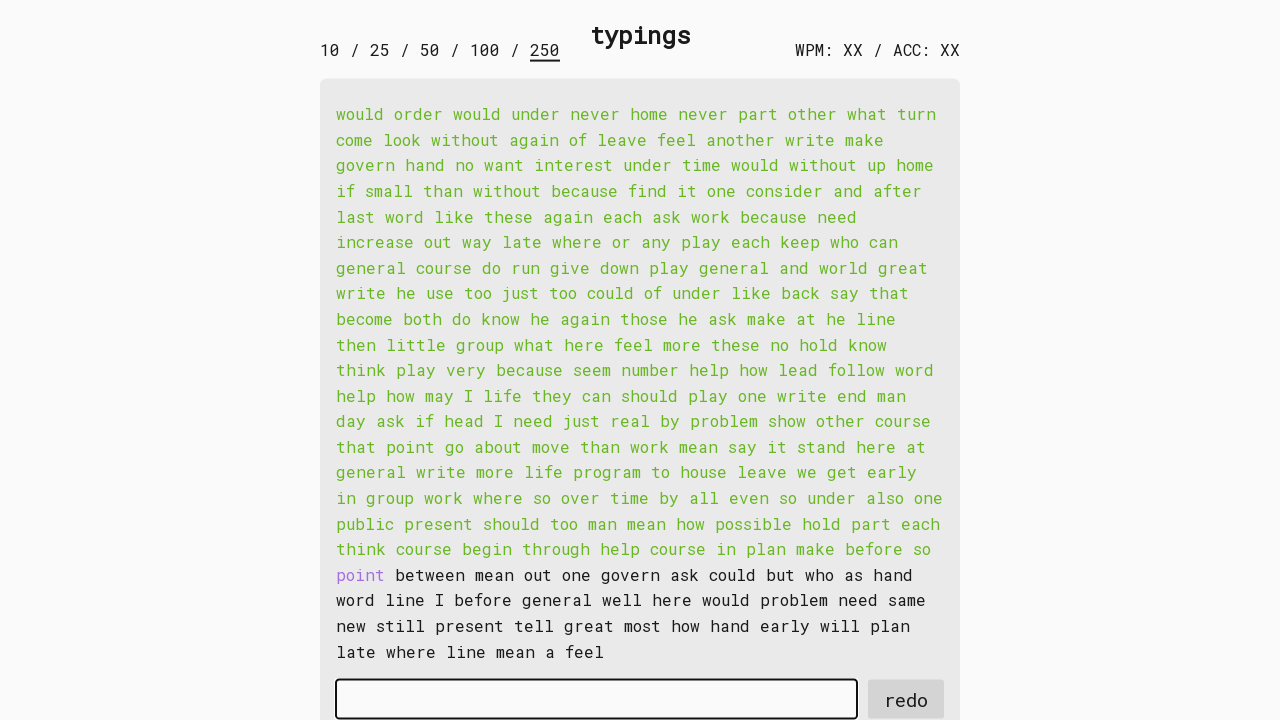

Typed word 211 into input field on #input-field
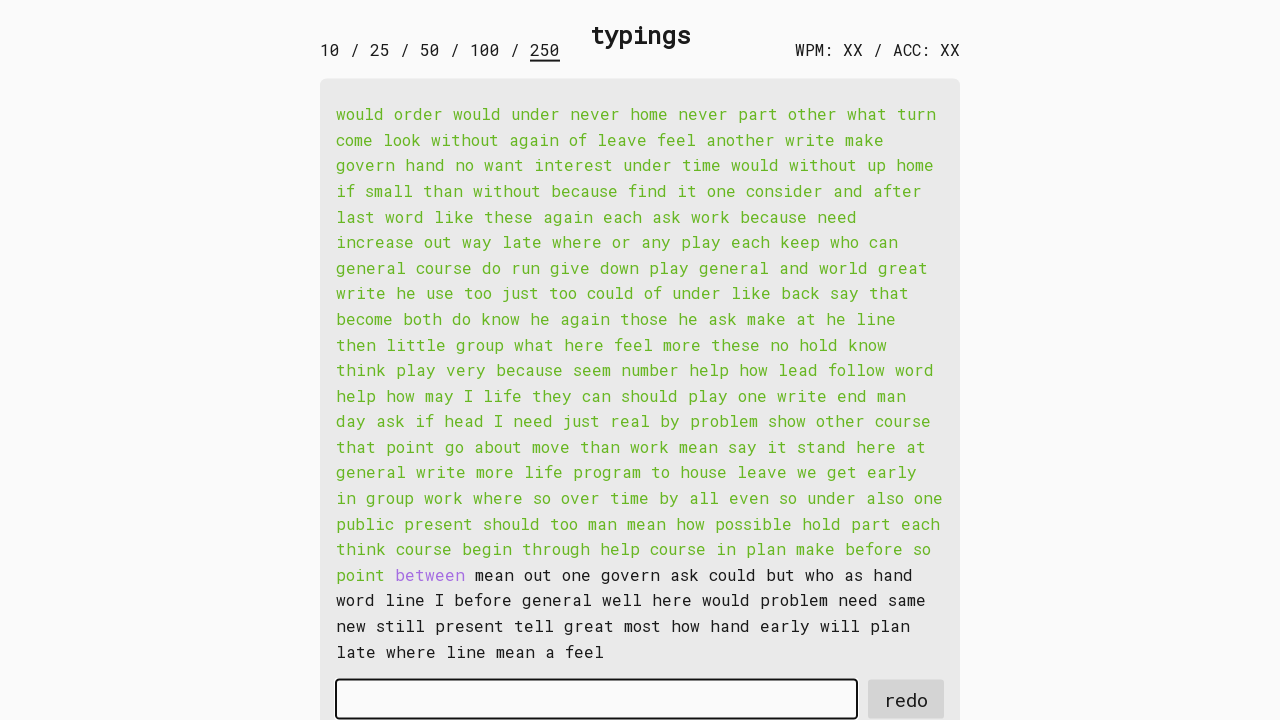

Retrieved word 212: 'between '
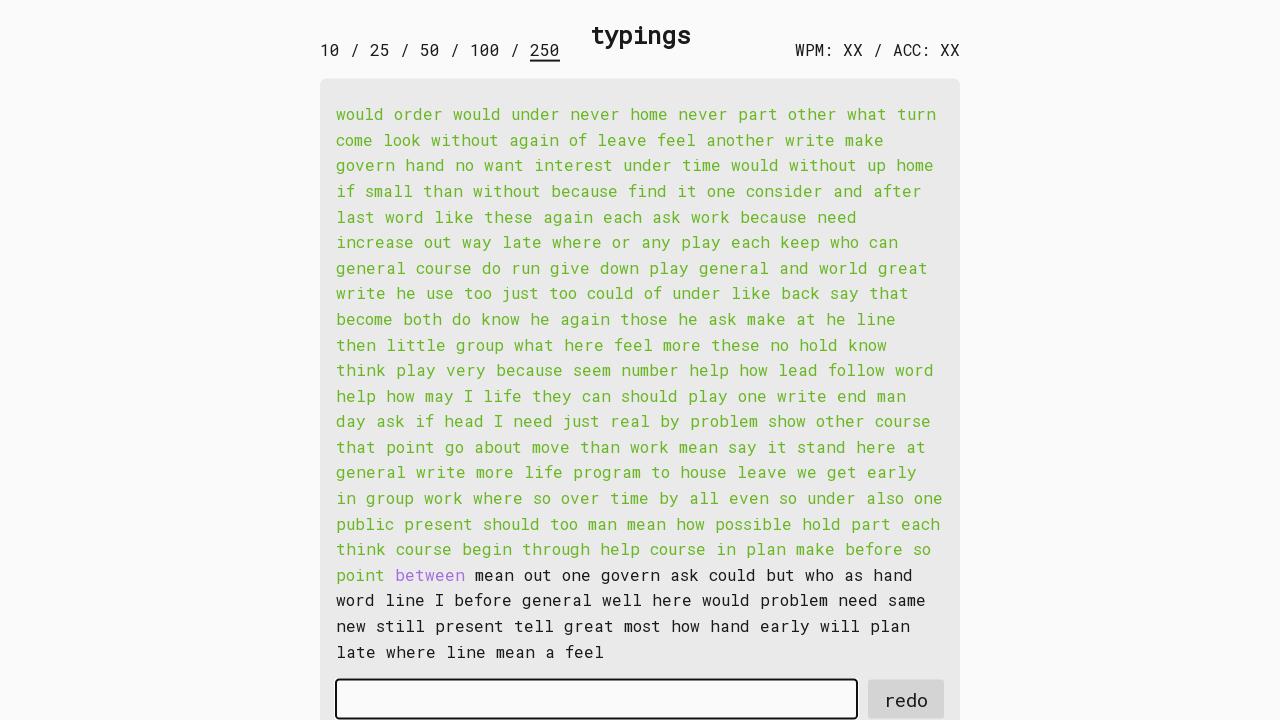

Typed word 212 into input field on #input-field
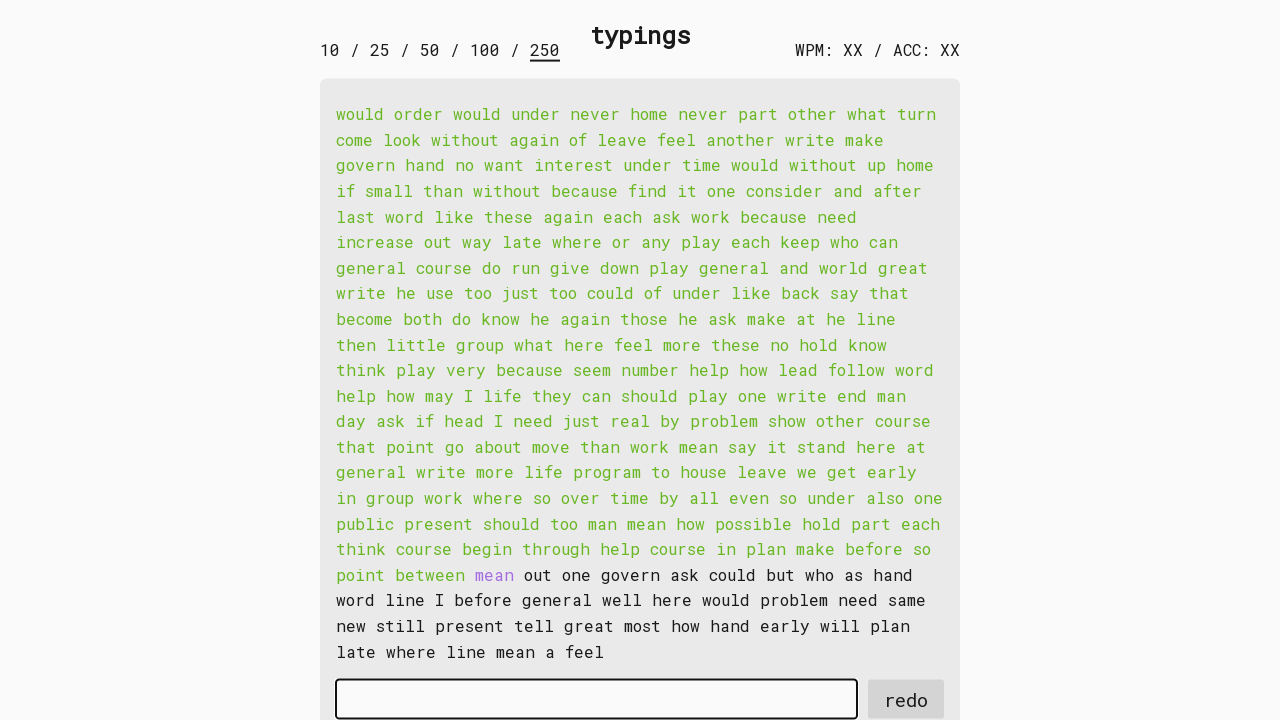

Retrieved word 213: 'mean '
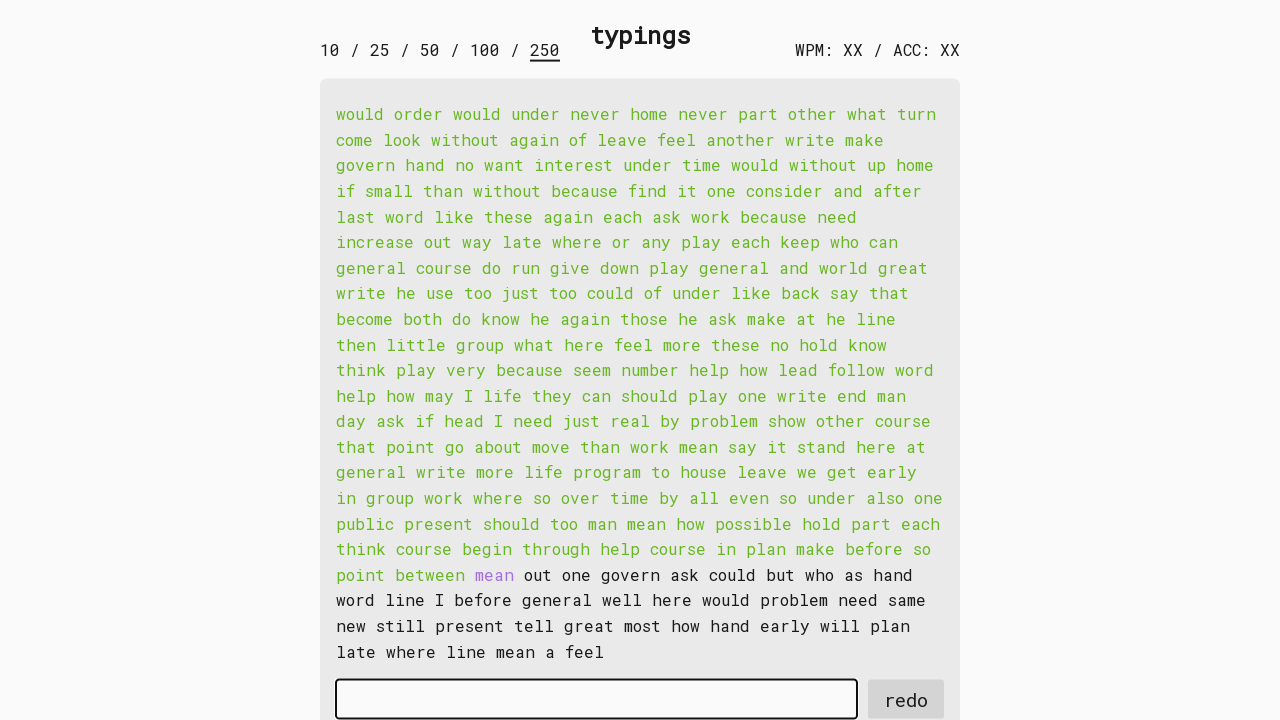

Typed word 213 into input field on #input-field
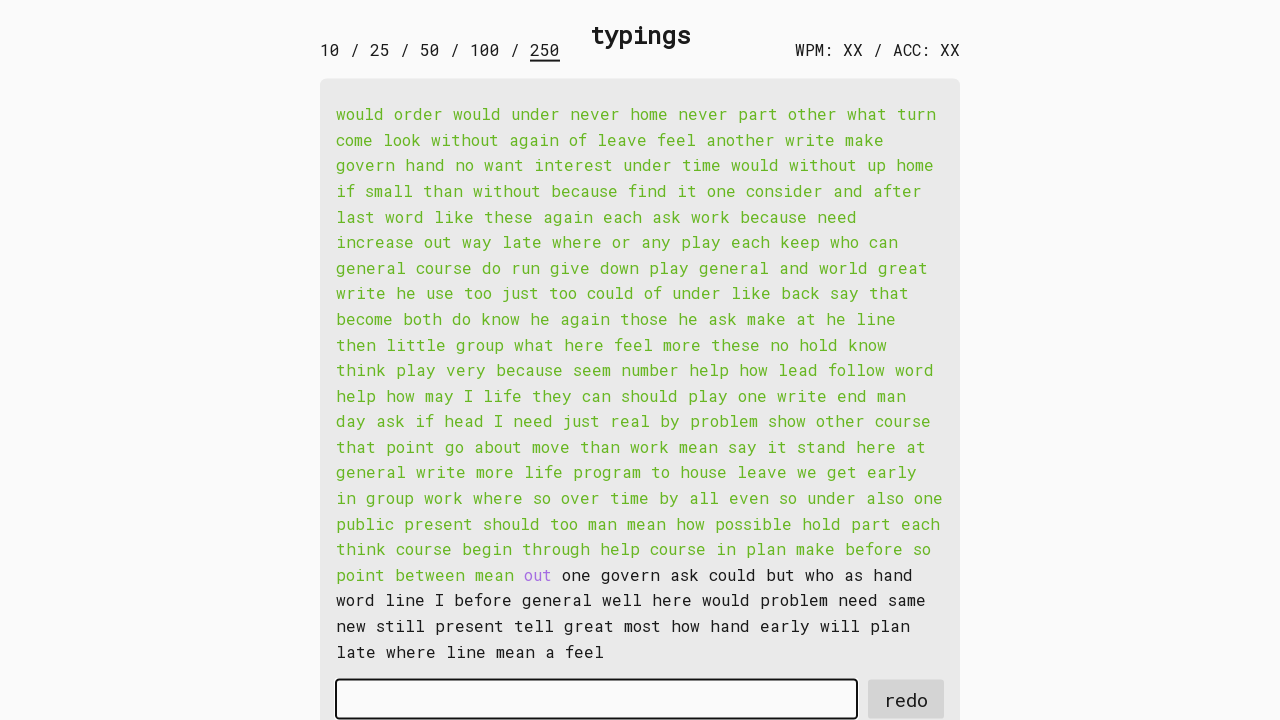

Retrieved word 214: 'out '
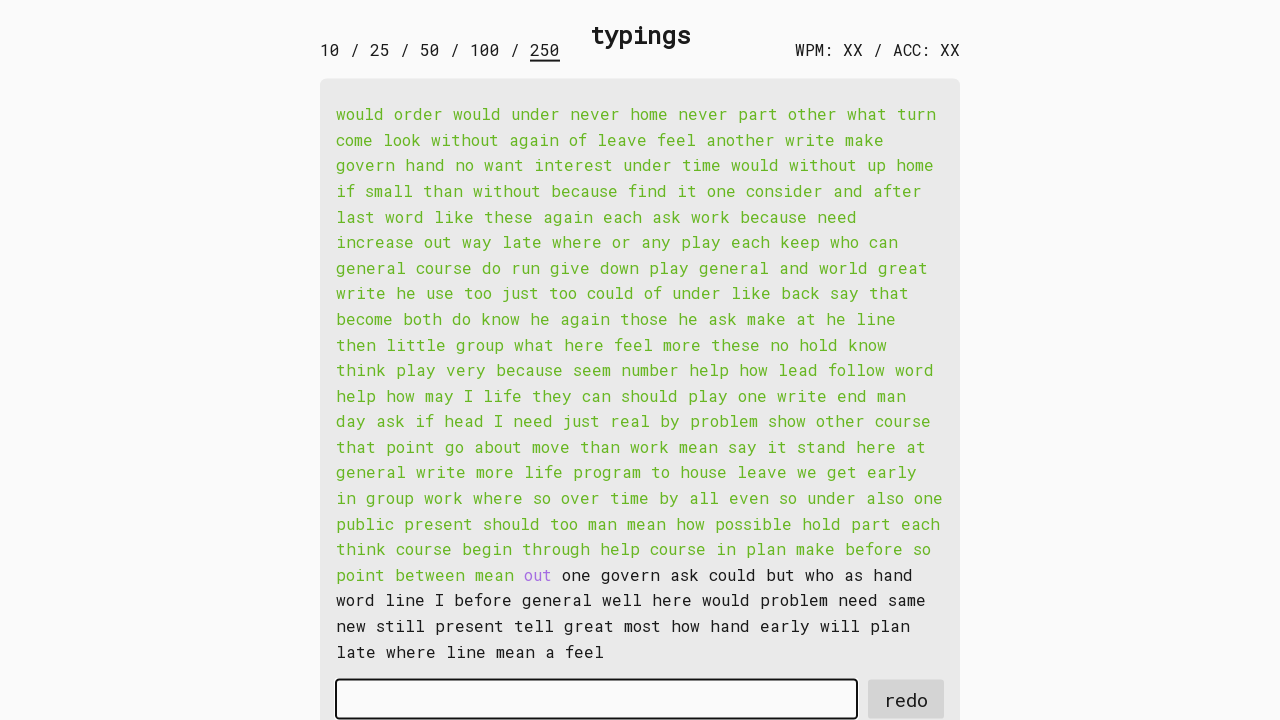

Typed word 214 into input field on #input-field
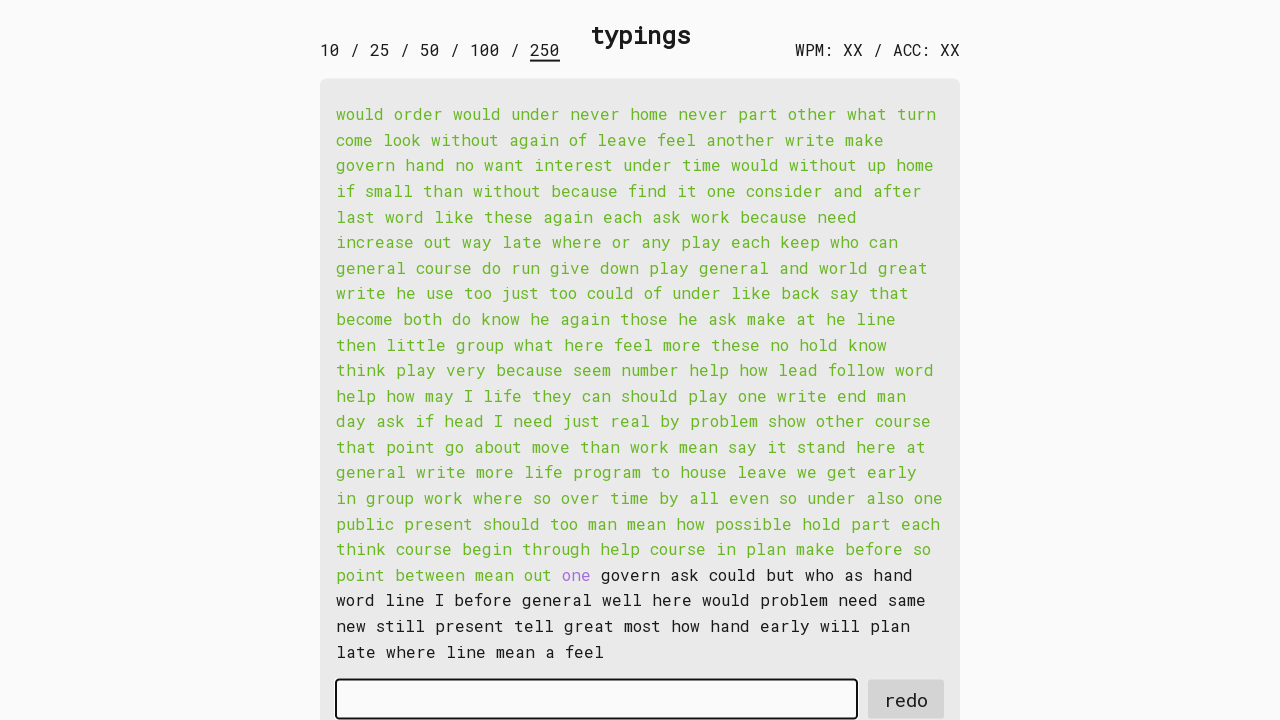

Retrieved word 215: 'one '
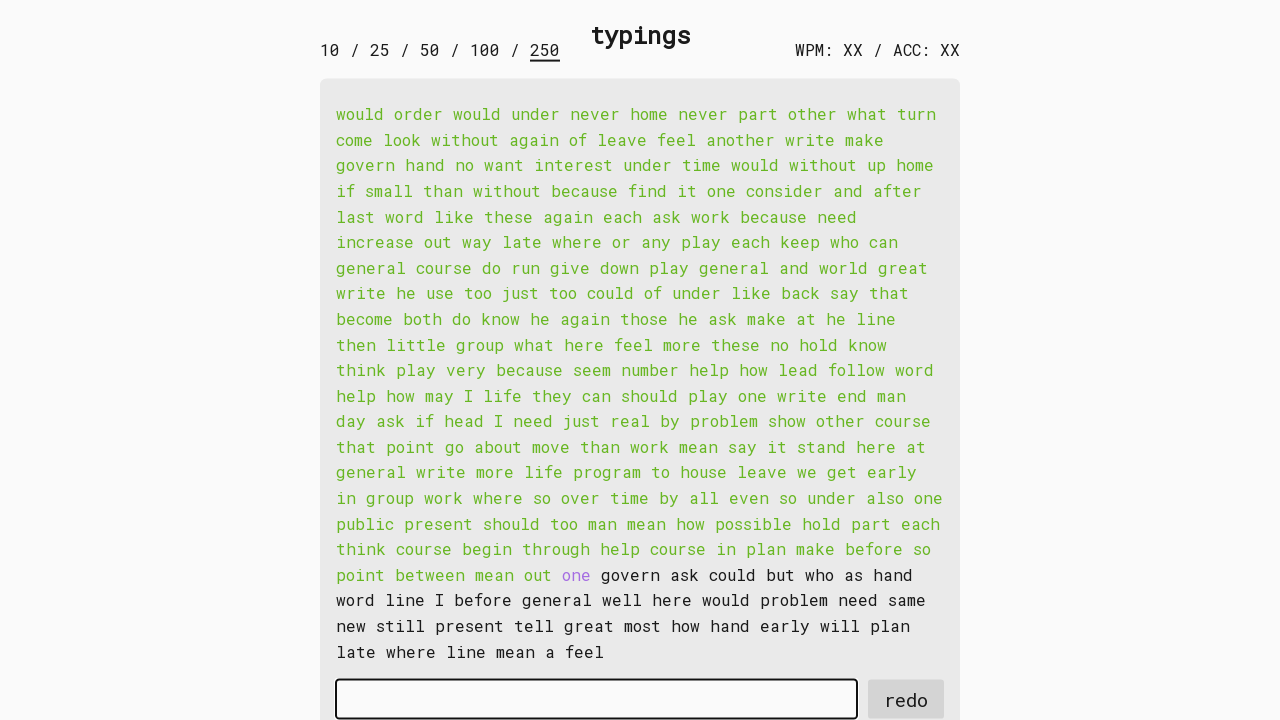

Typed word 215 into input field on #input-field
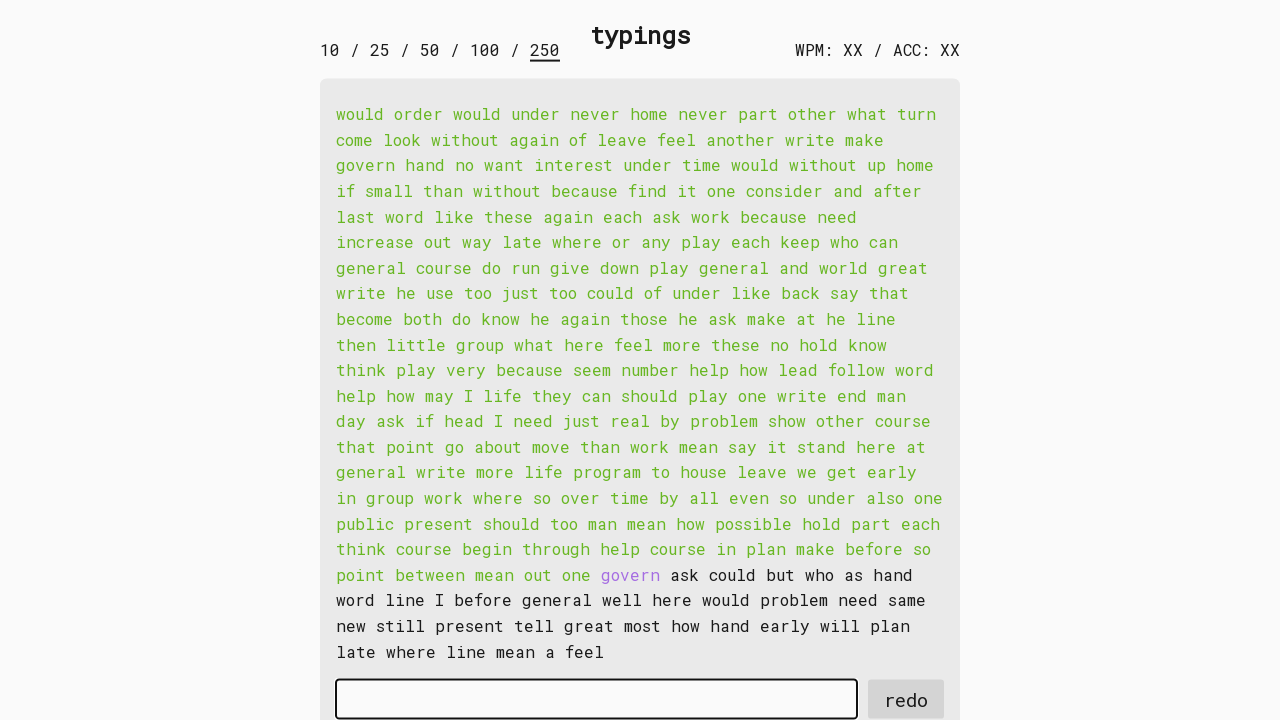

Retrieved word 216: 'govern '
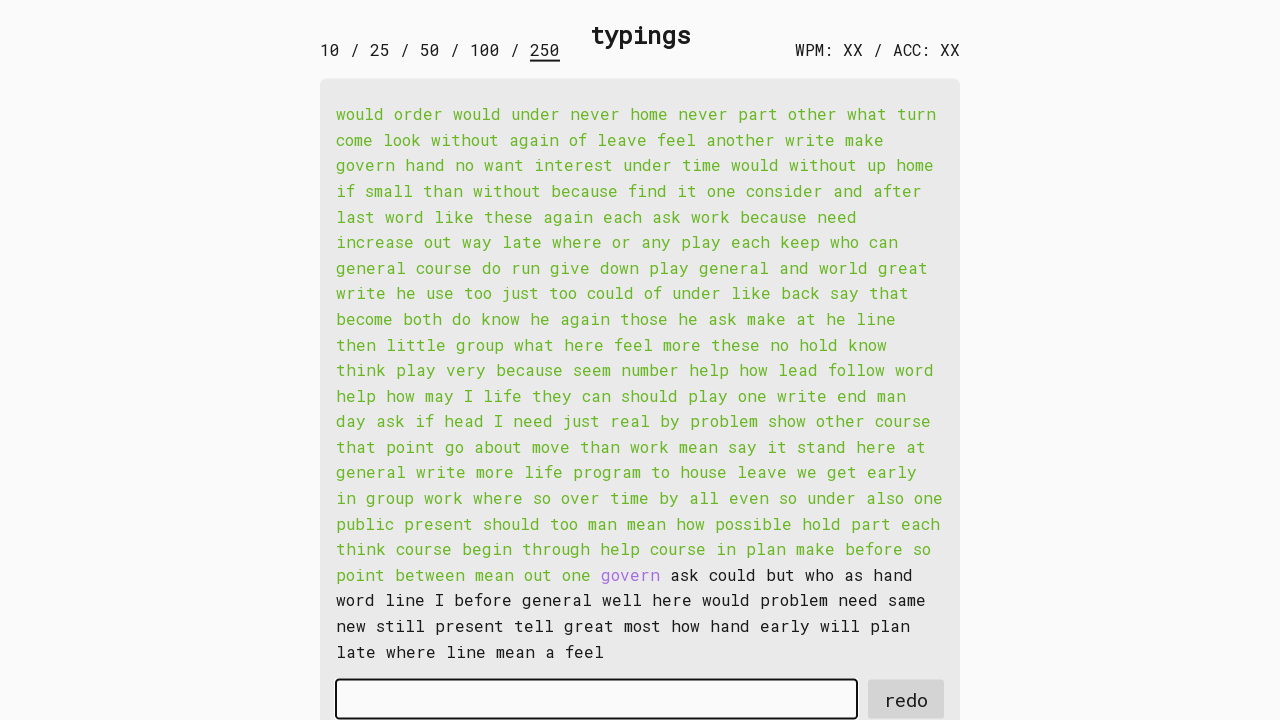

Typed word 216 into input field on #input-field
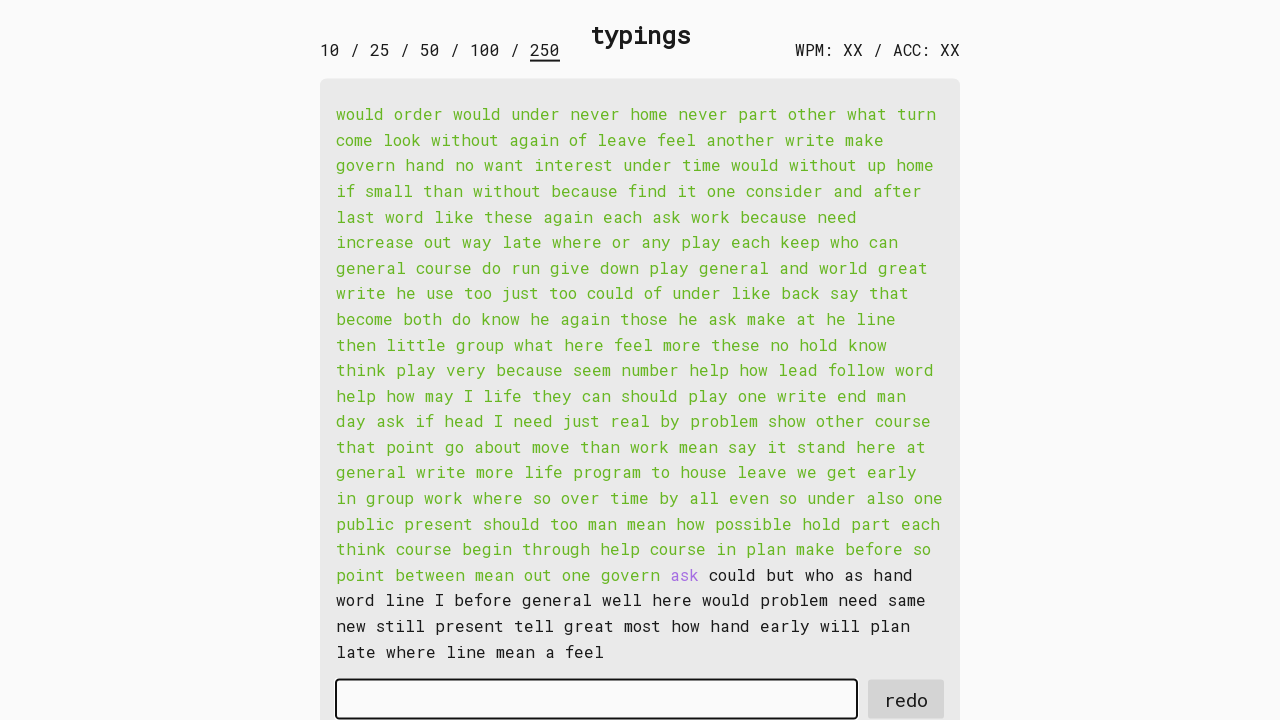

Retrieved word 217: 'ask '
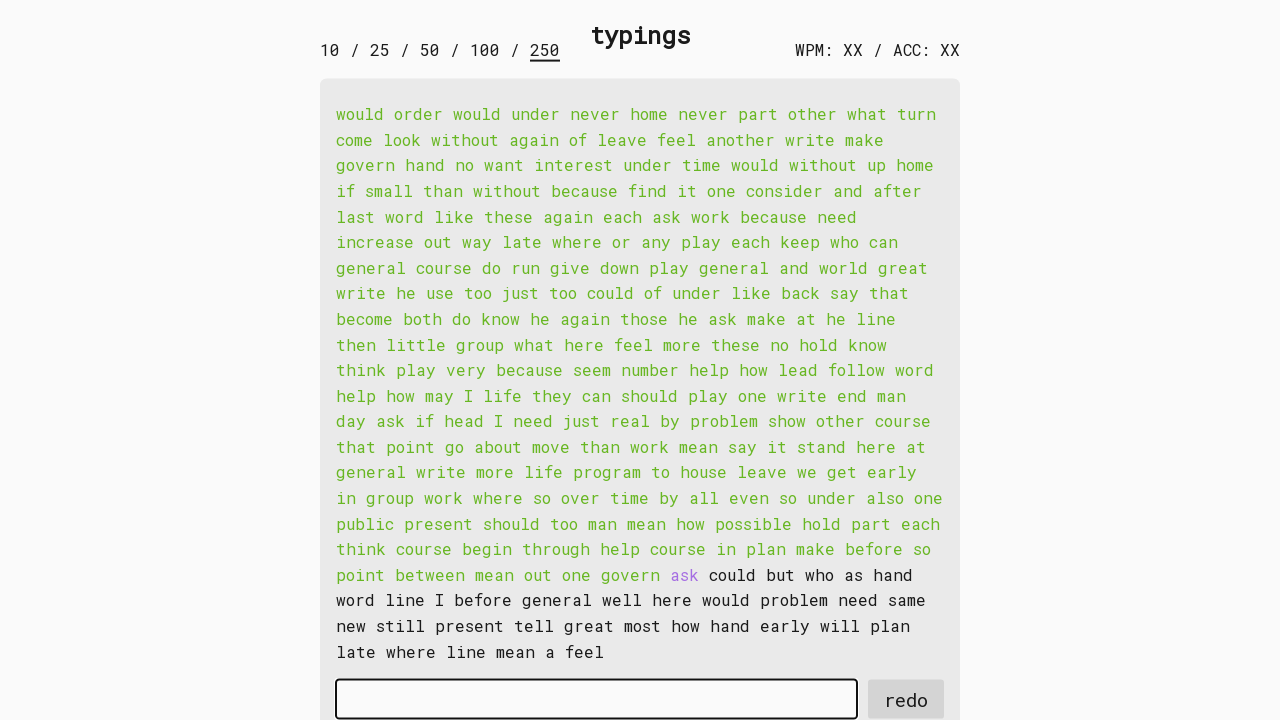

Typed word 217 into input field on #input-field
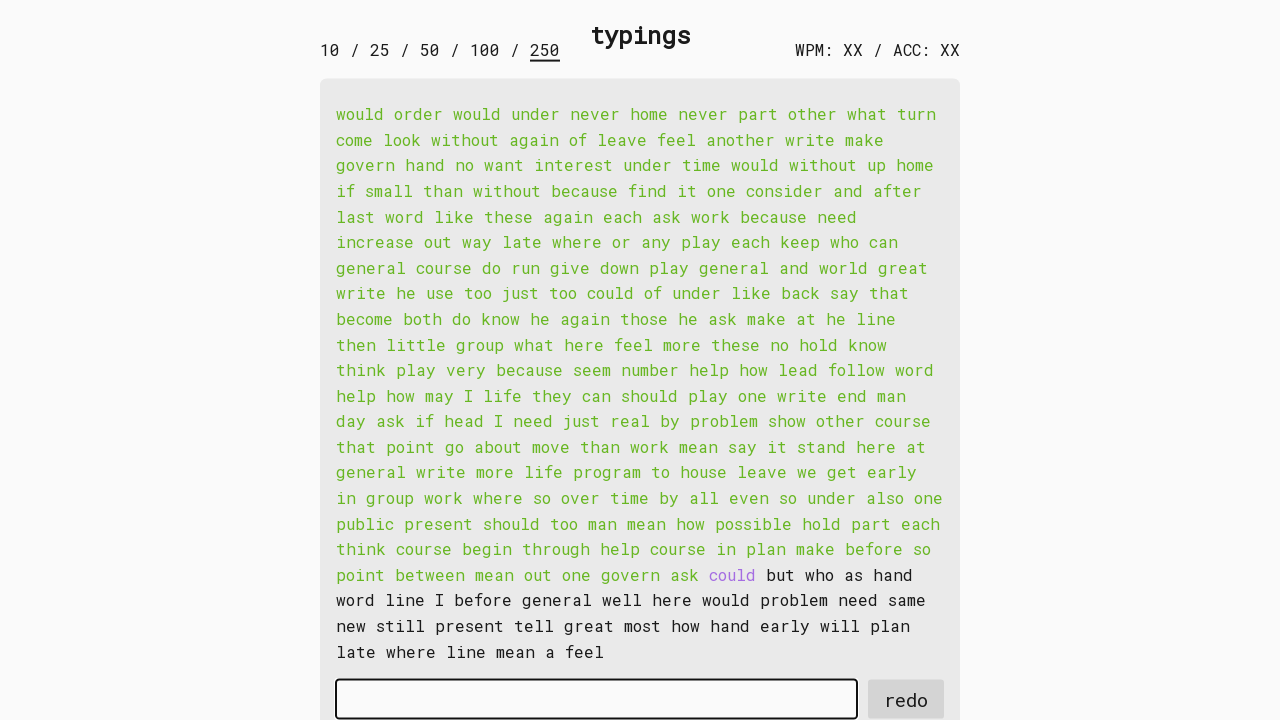

Retrieved word 218: 'could '
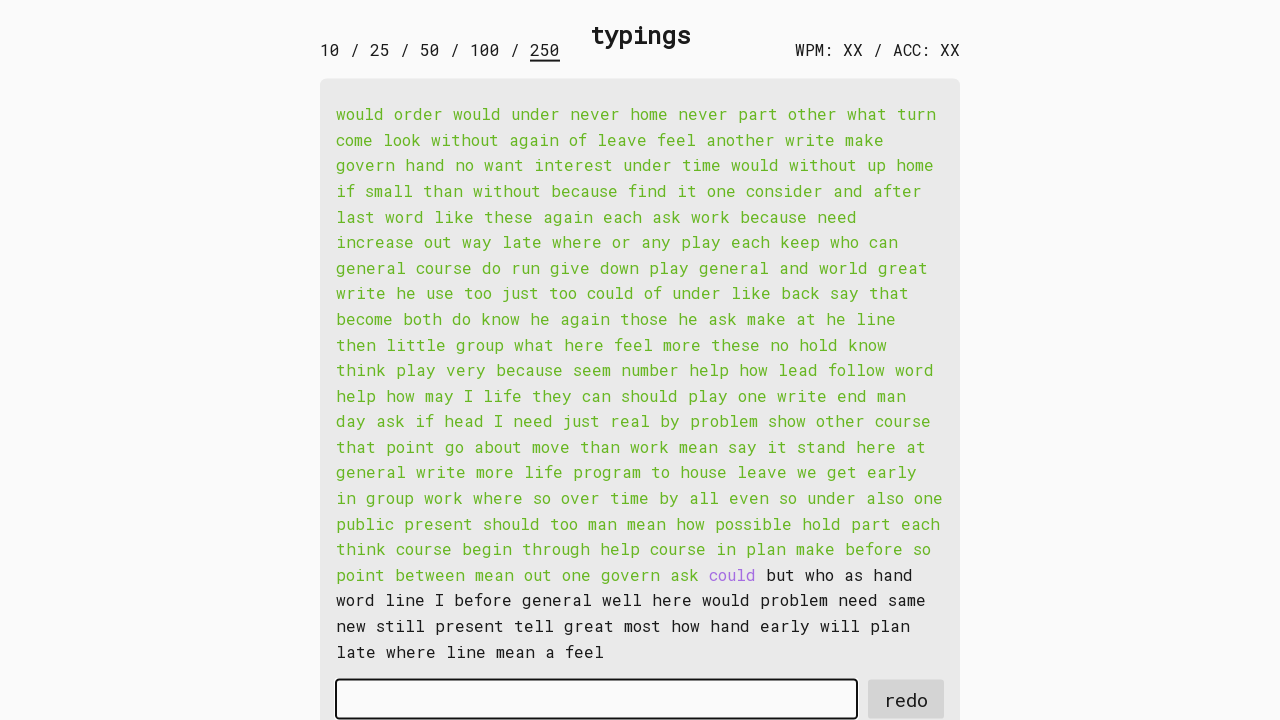

Typed word 218 into input field on #input-field
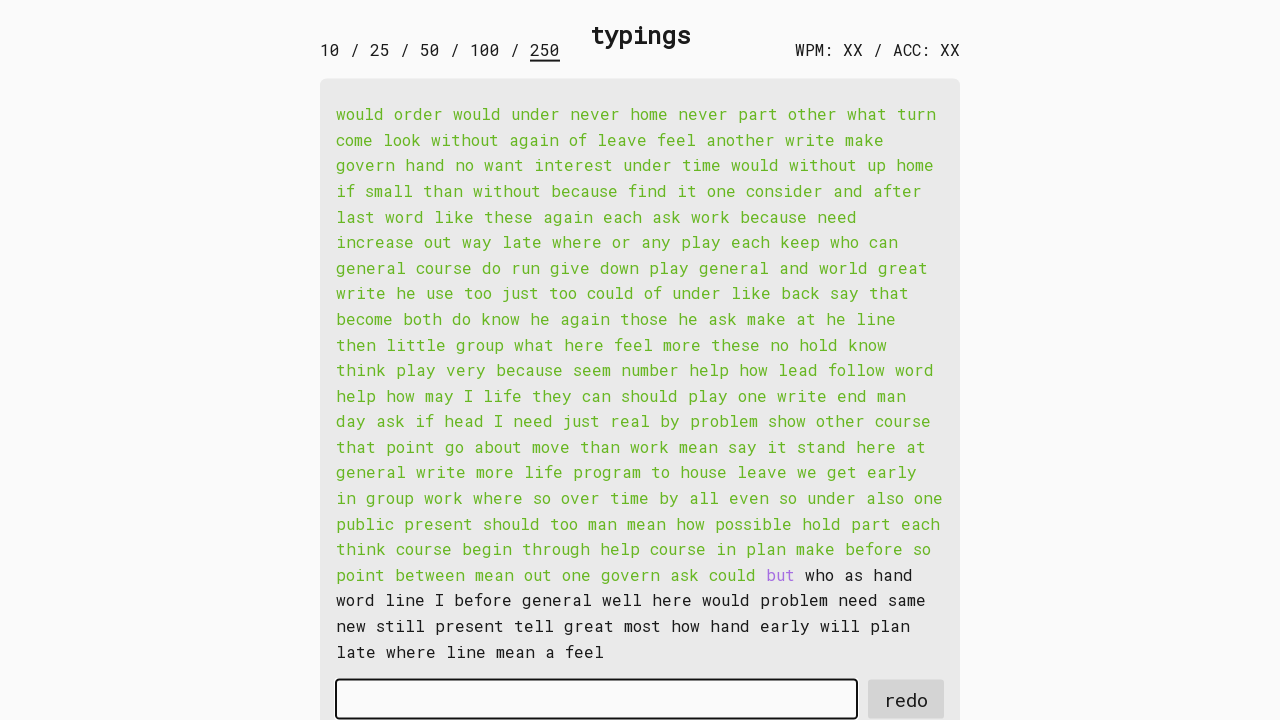

Retrieved word 219: 'but '
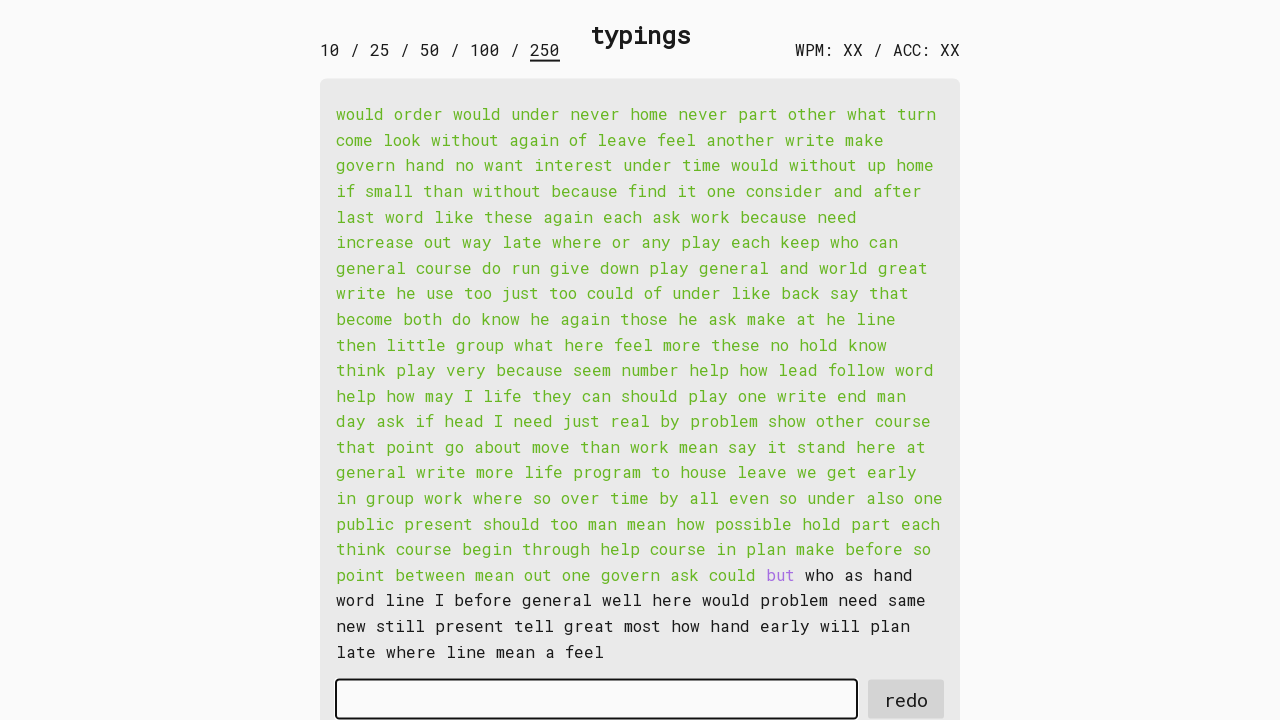

Typed word 219 into input field on #input-field
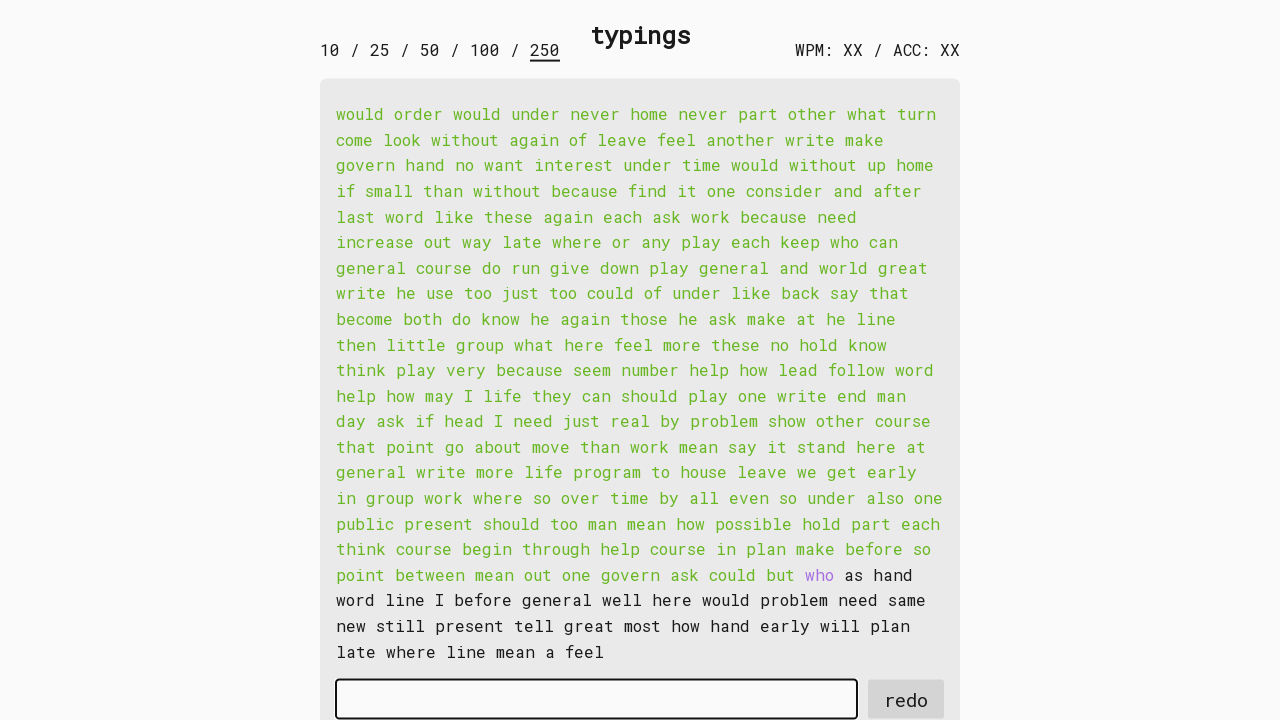

Retrieved word 220: 'who '
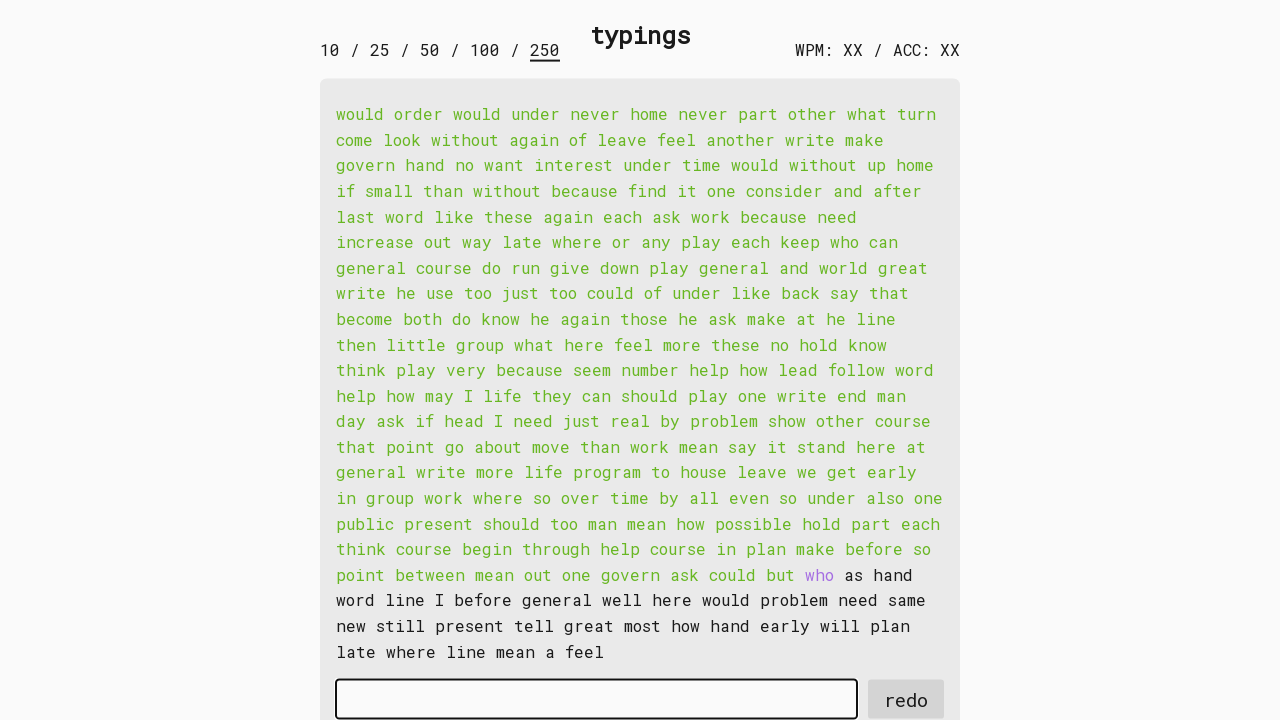

Typed word 220 into input field on #input-field
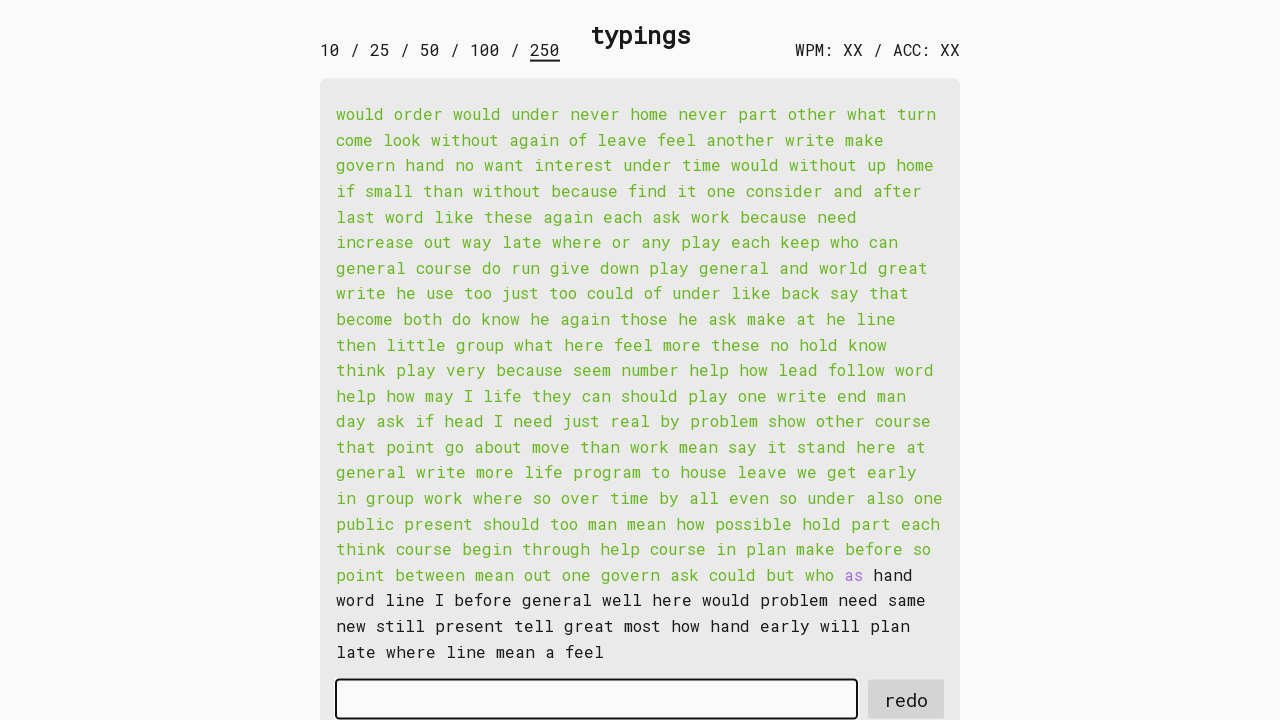

Retrieved word 221: 'as '
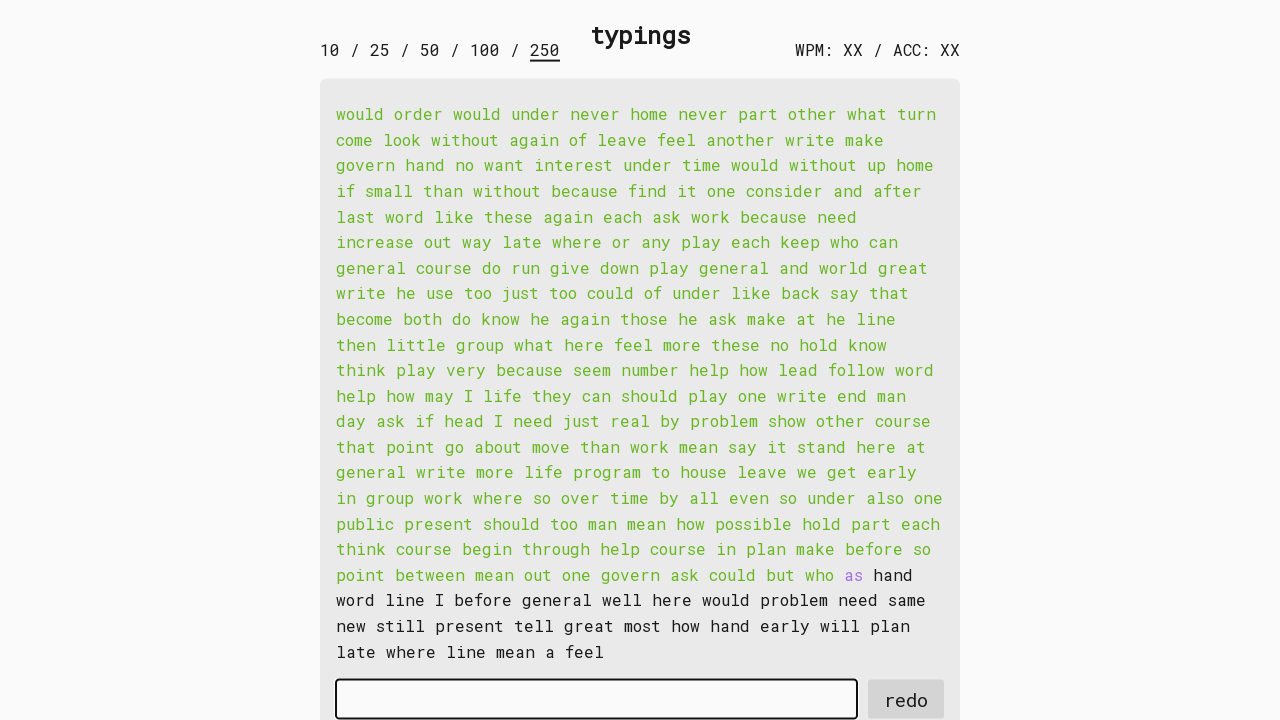

Typed word 221 into input field on #input-field
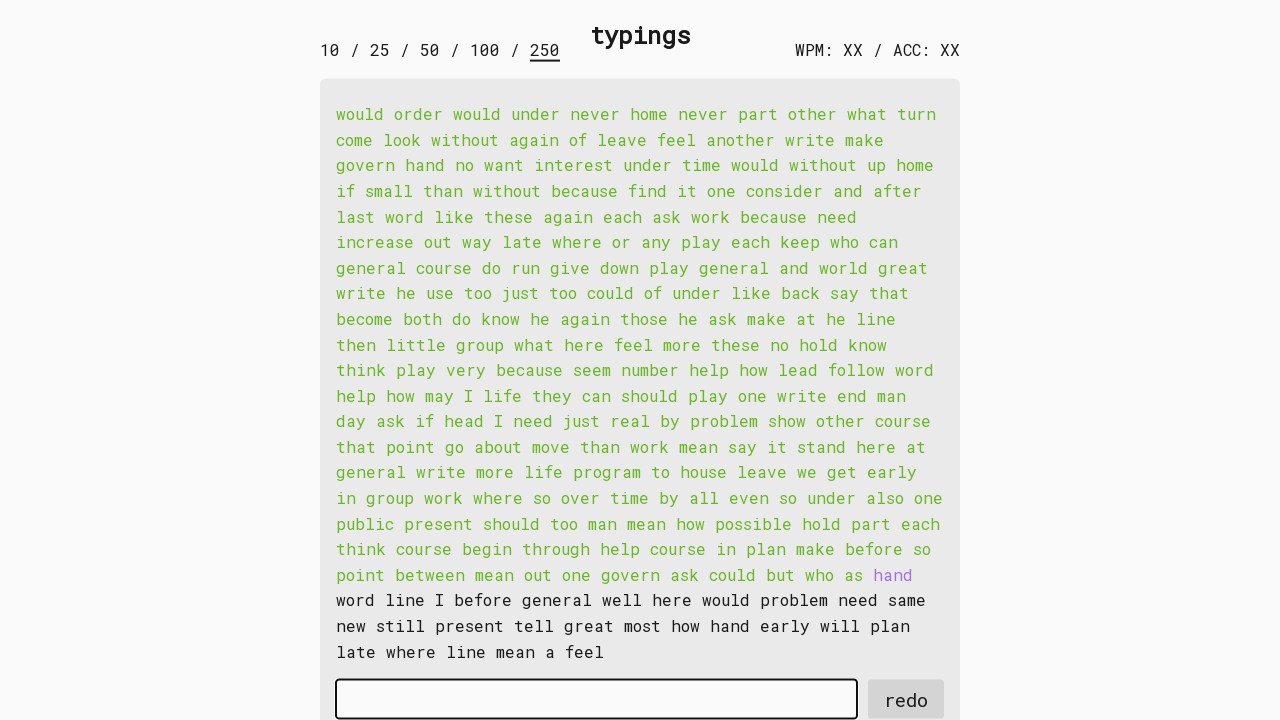

Retrieved word 222: 'hand '
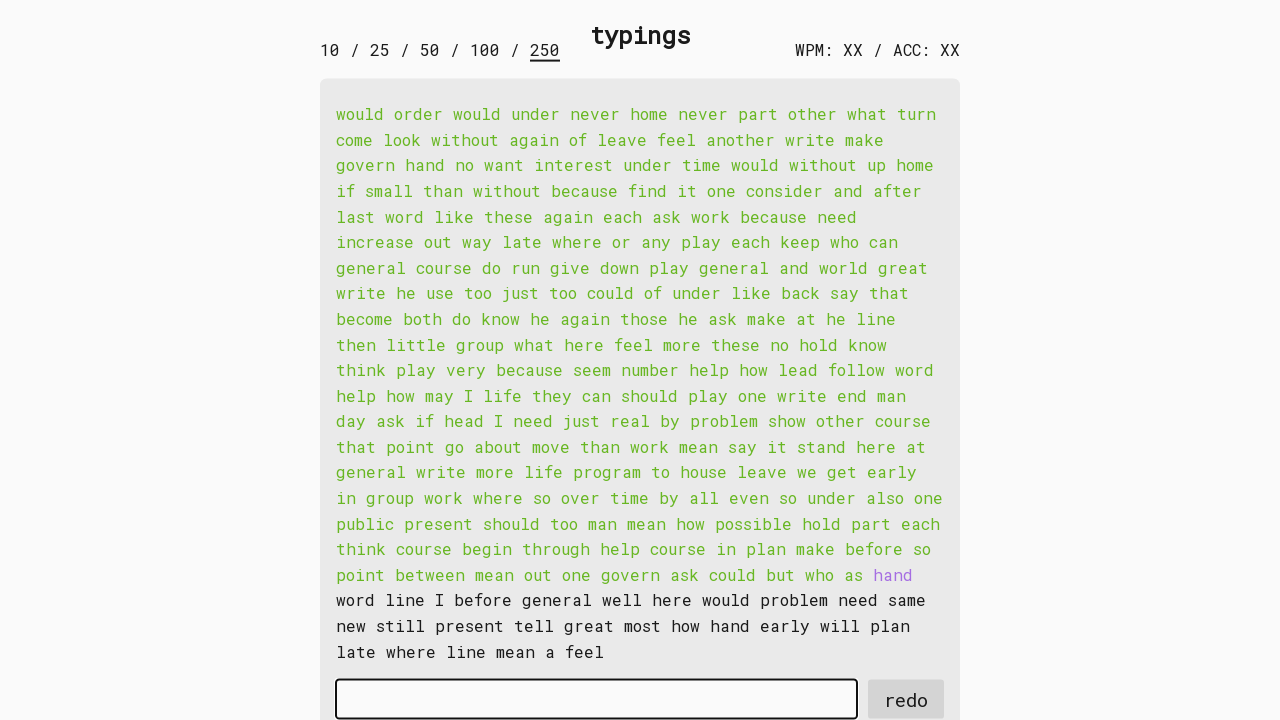

Typed word 222 into input field on #input-field
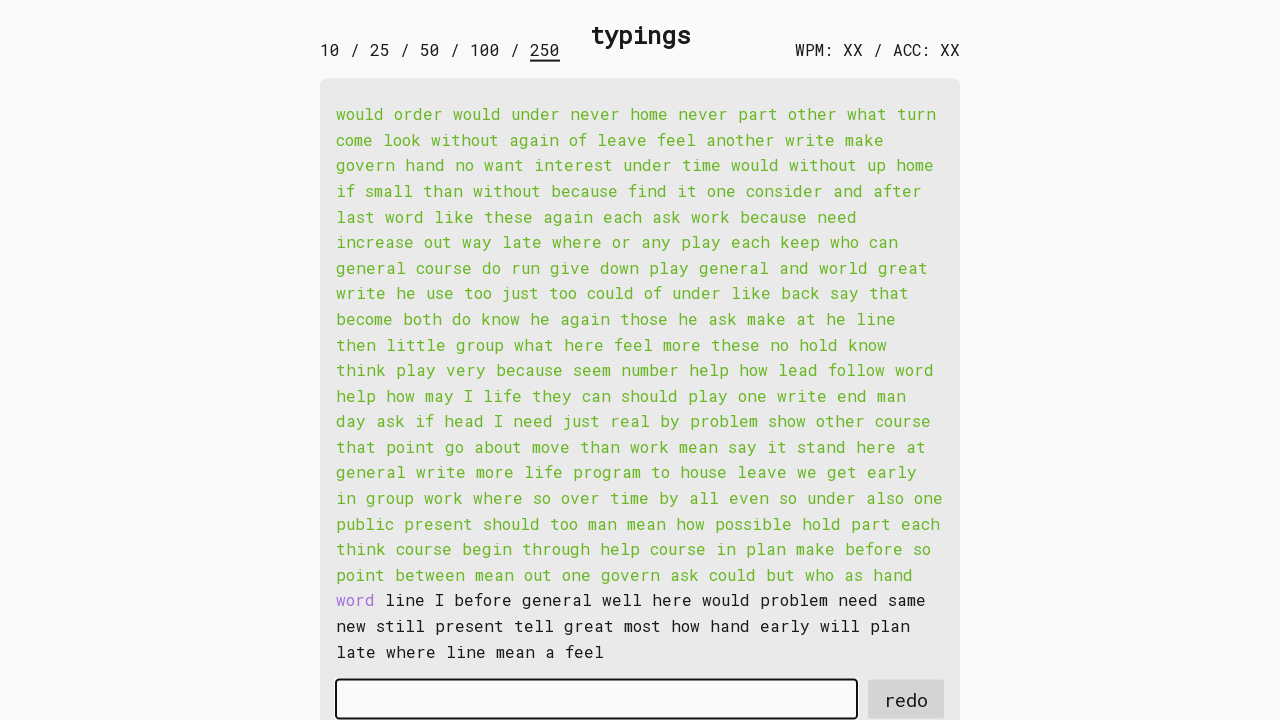

Retrieved word 223: 'word '
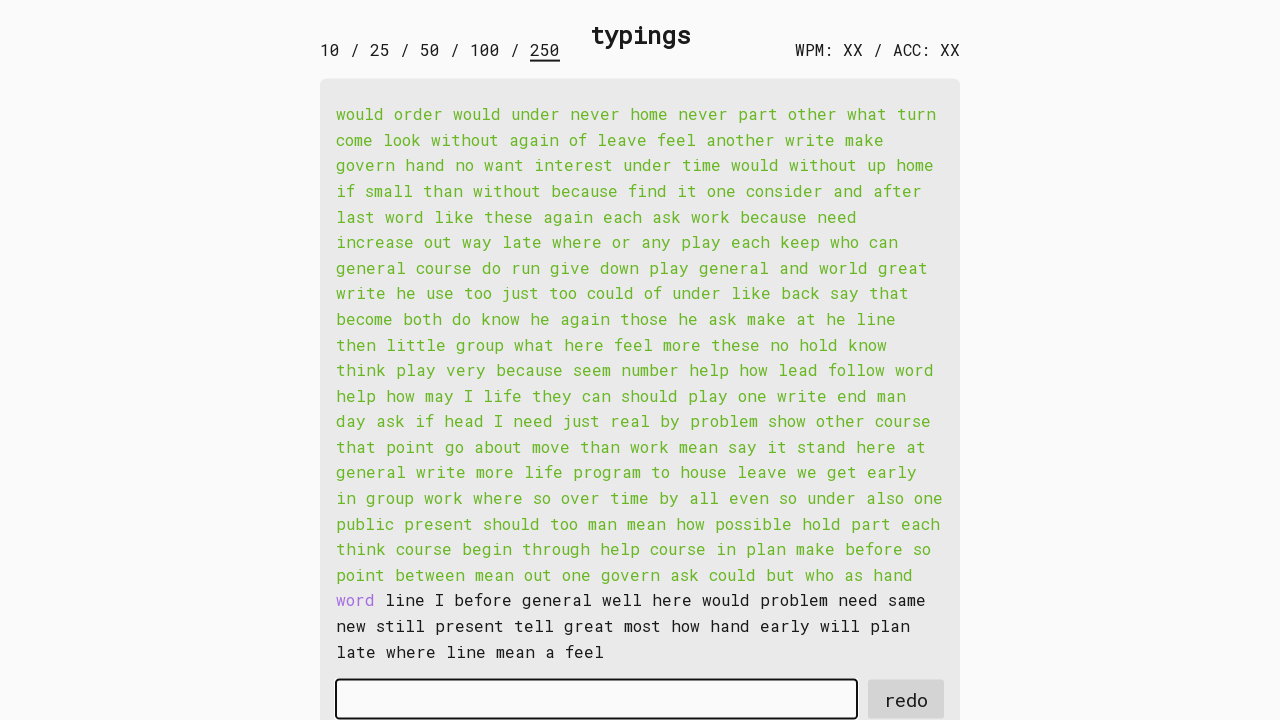

Typed word 223 into input field on #input-field
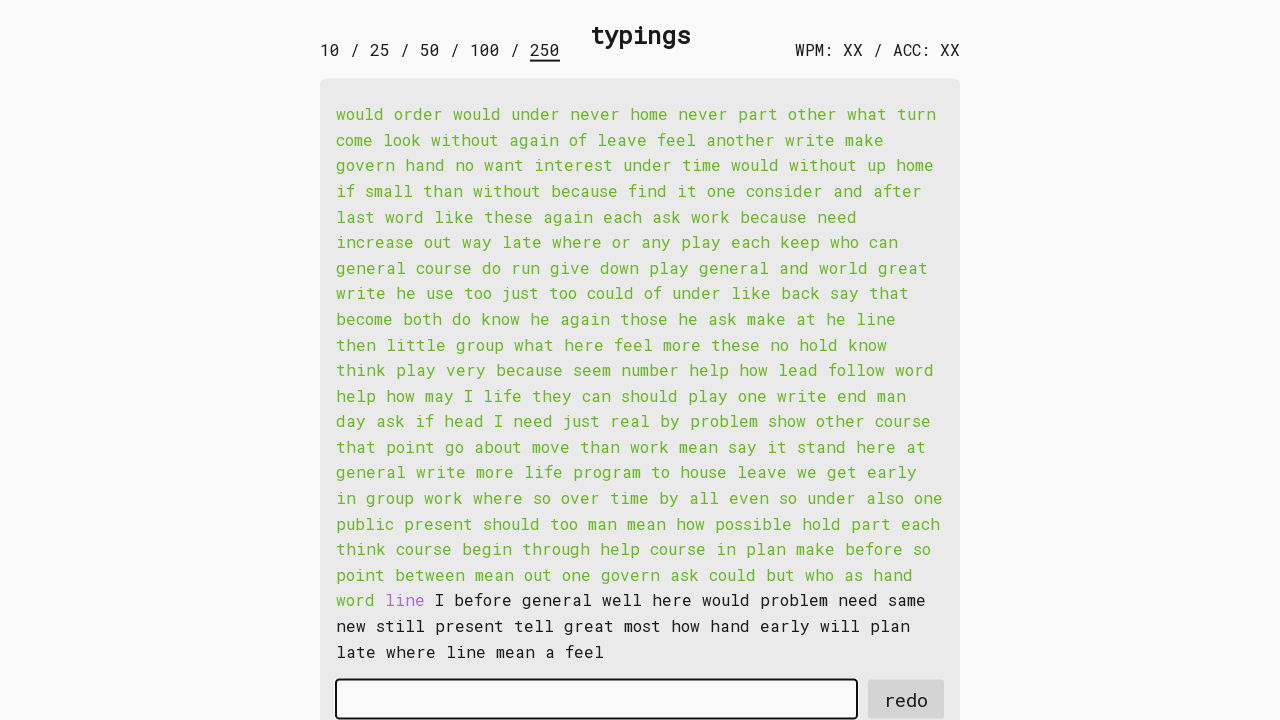

Retrieved word 224: 'line '
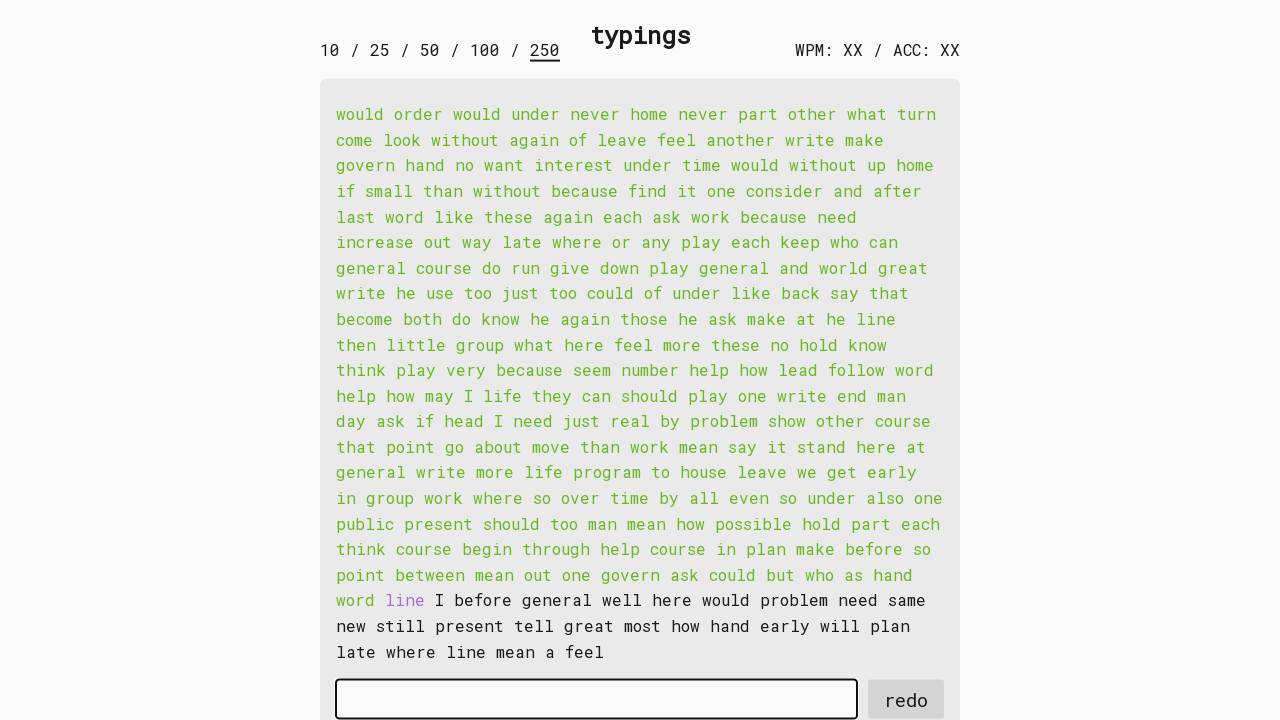

Typed word 224 into input field on #input-field
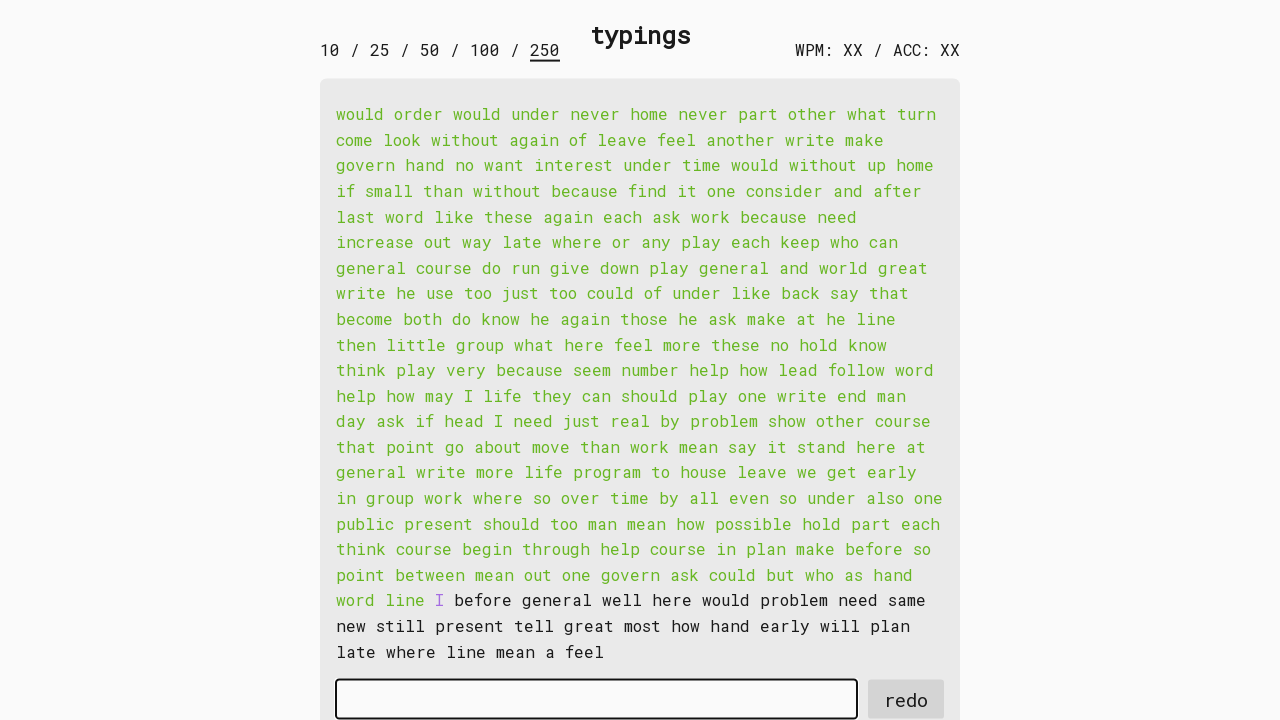

Retrieved word 225: 'I '
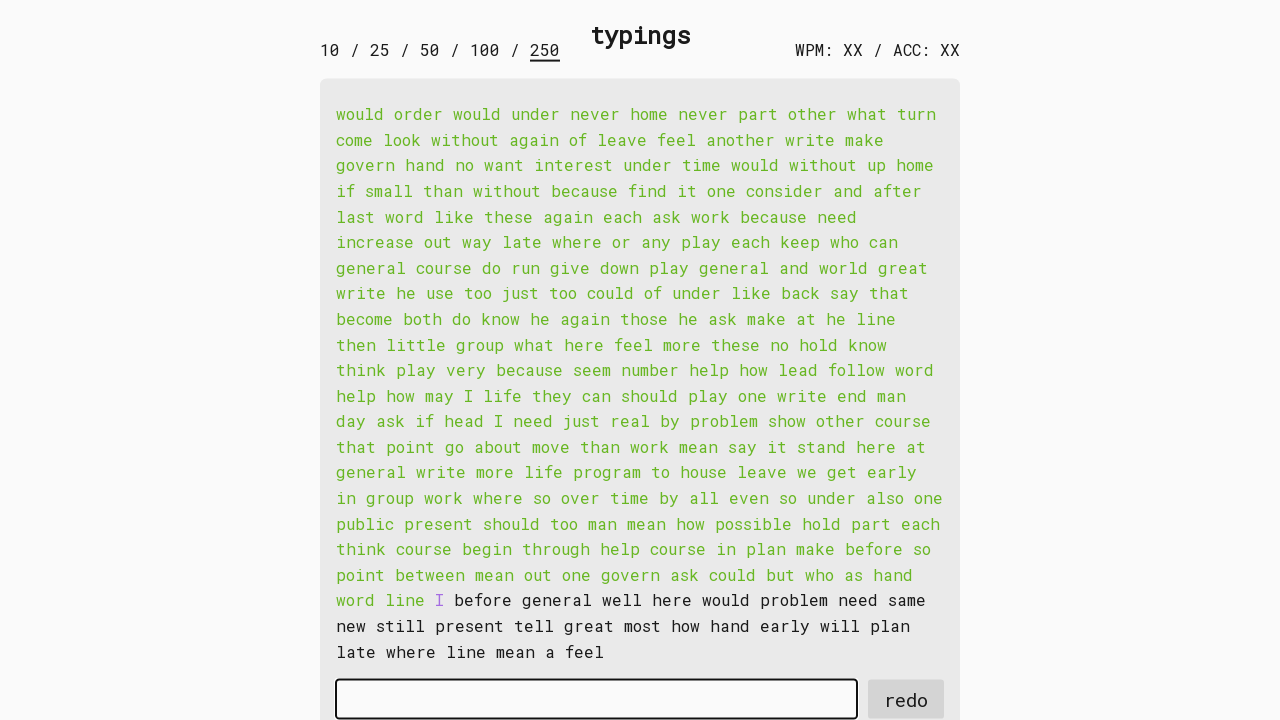

Typed word 225 into input field on #input-field
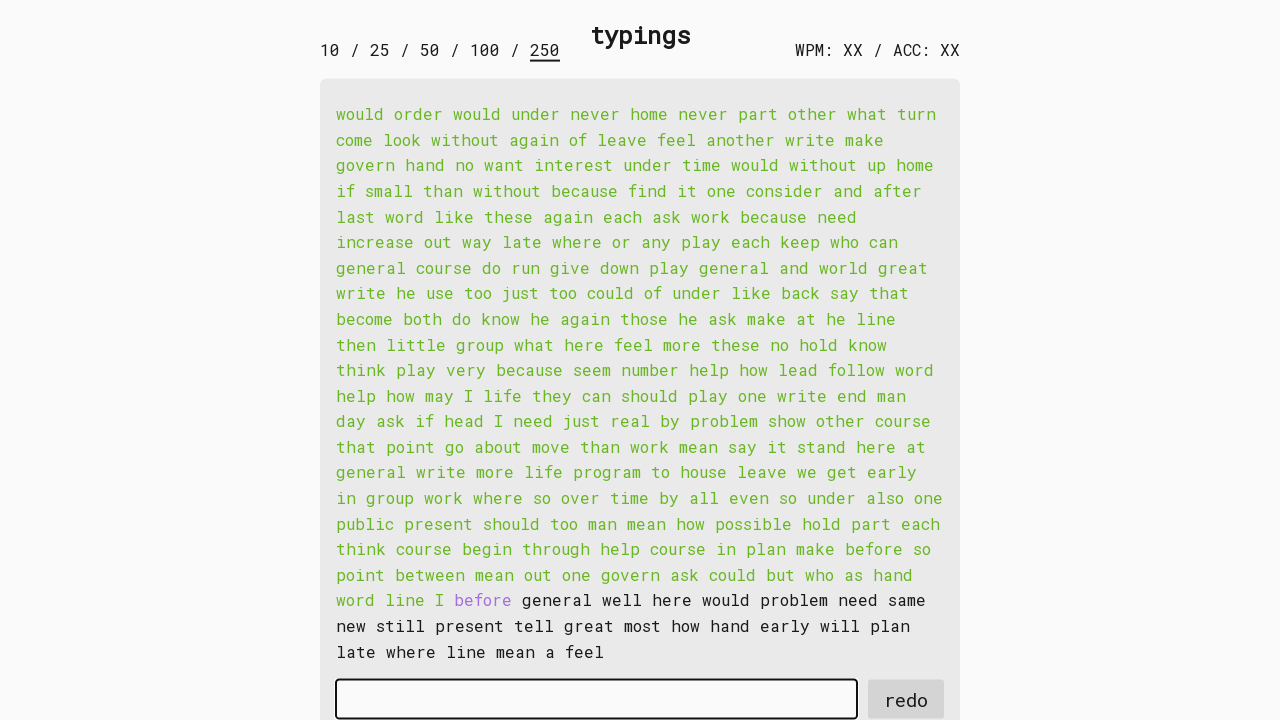

Retrieved word 226: 'before '
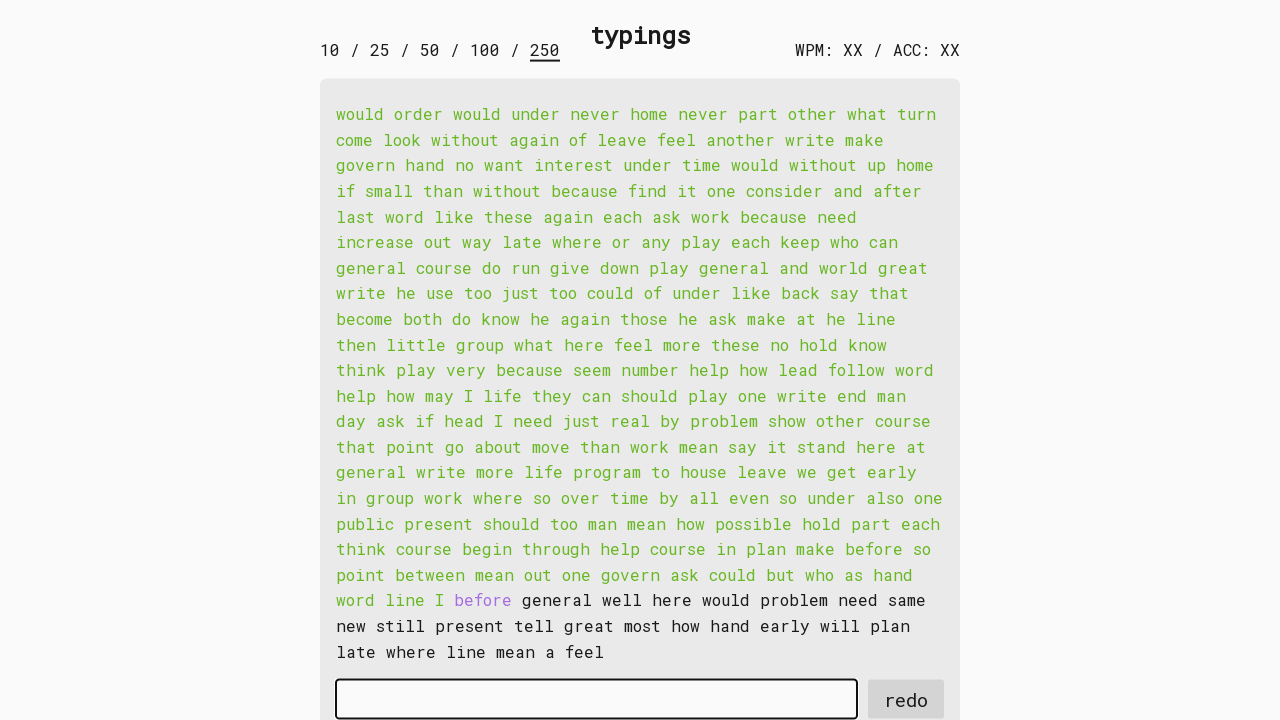

Typed word 226 into input field on #input-field
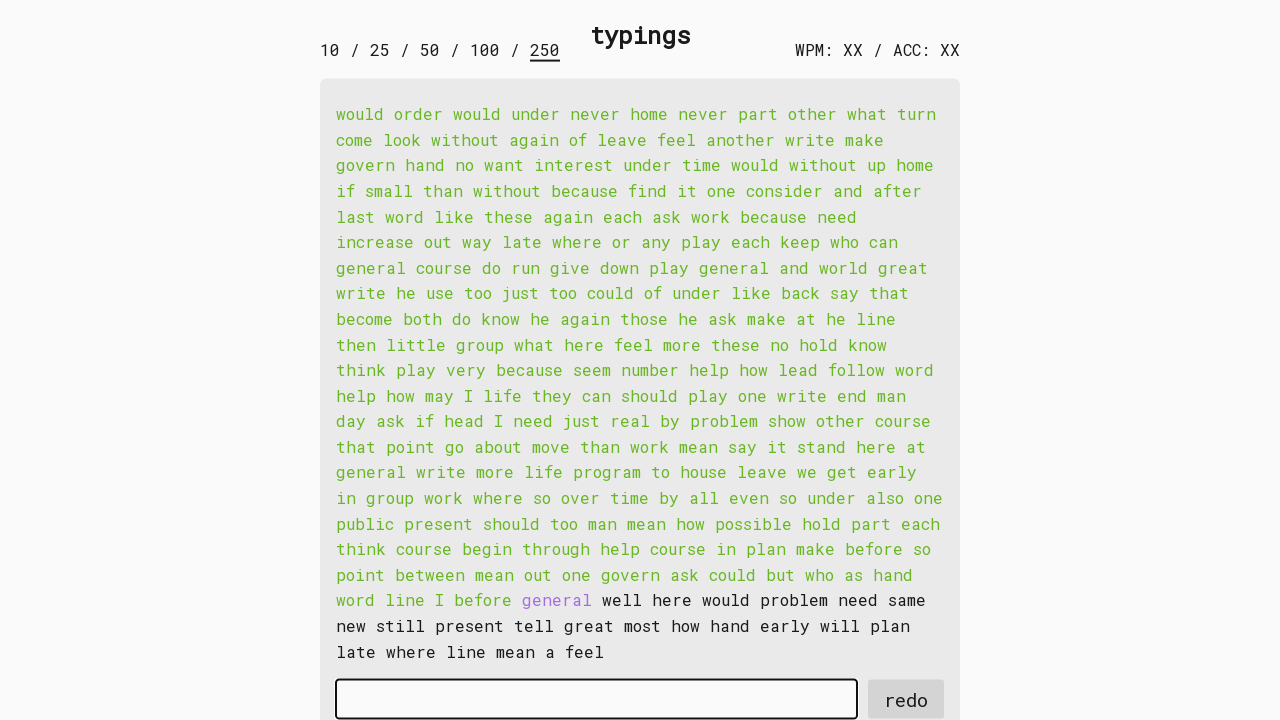

Retrieved word 227: 'general '
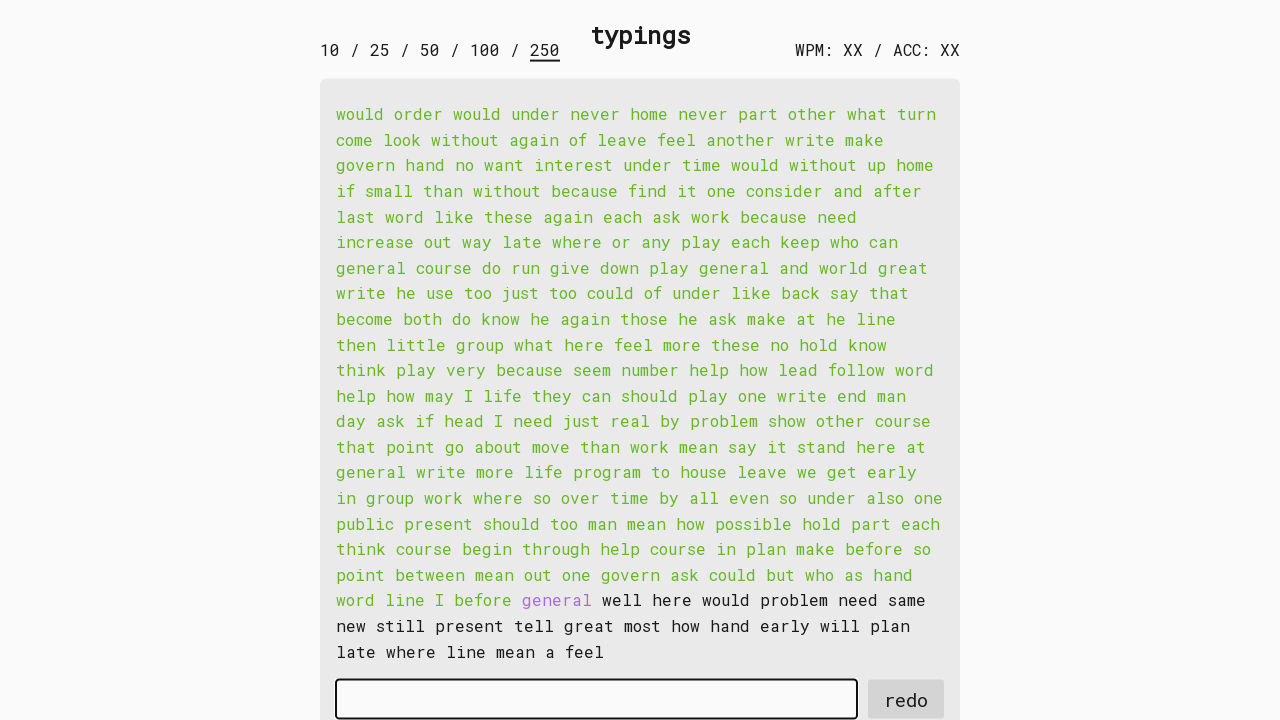

Typed word 227 into input field on #input-field
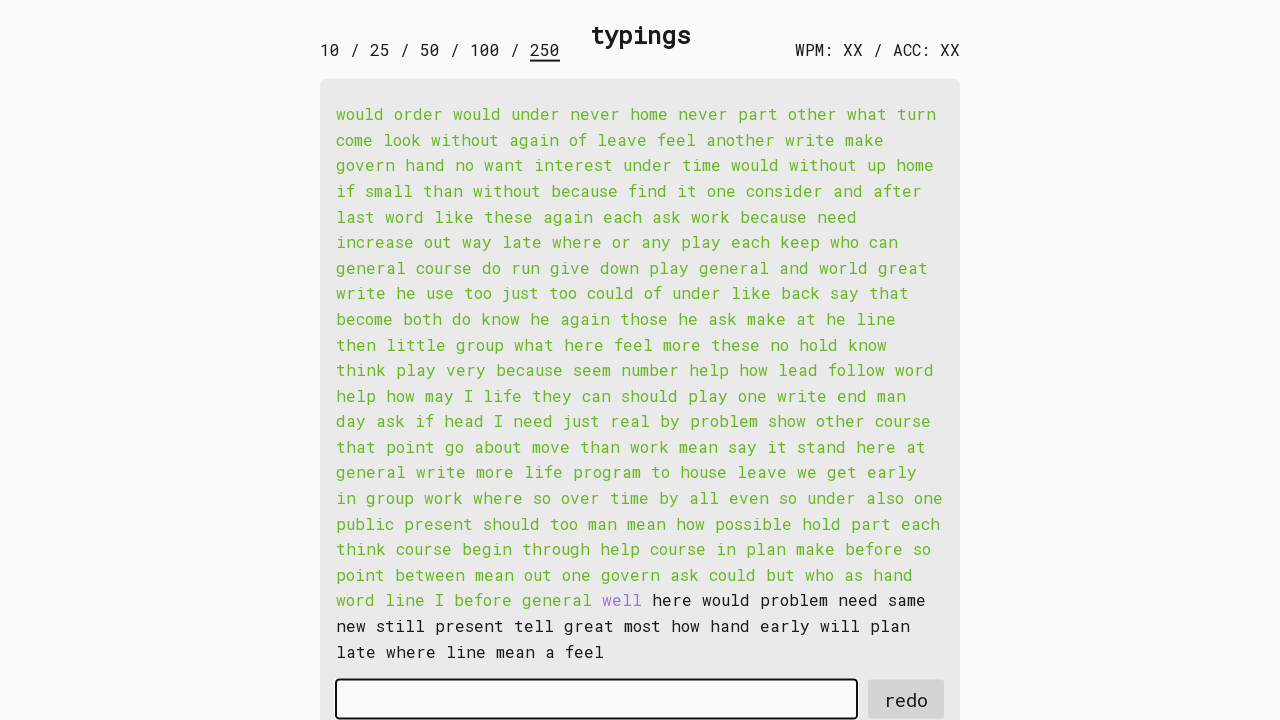

Retrieved word 228: 'well '
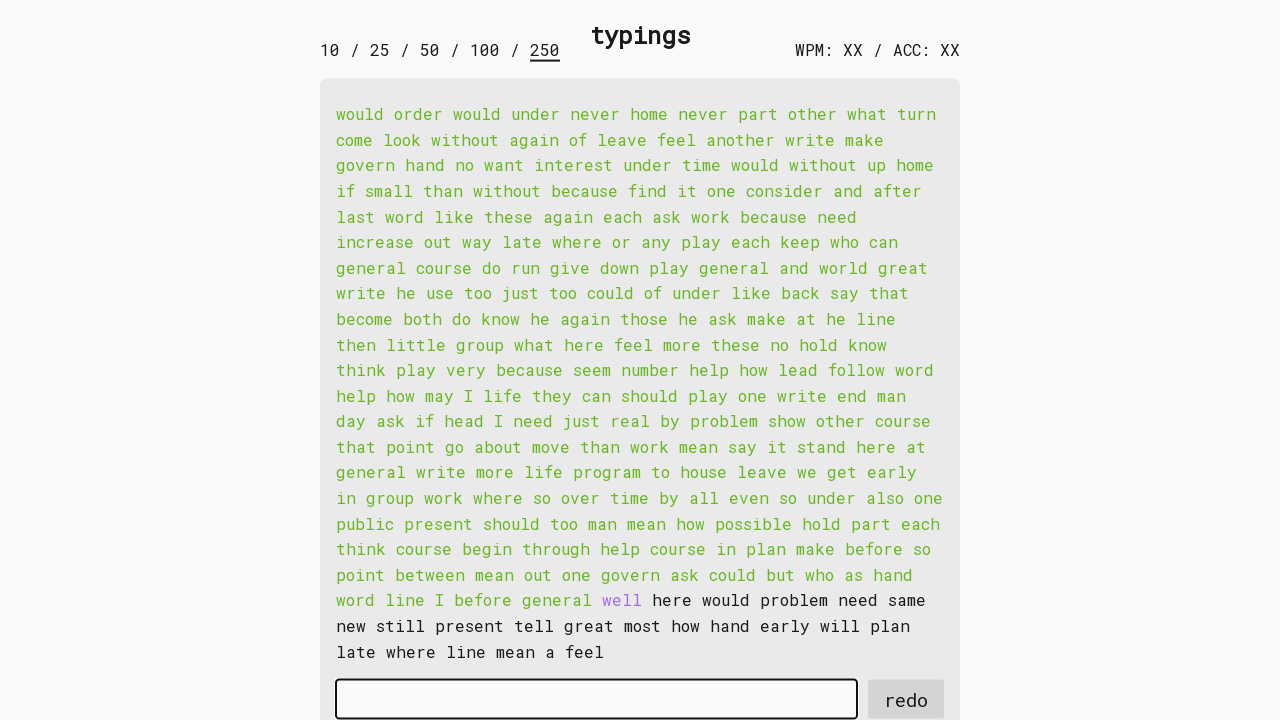

Typed word 228 into input field on #input-field
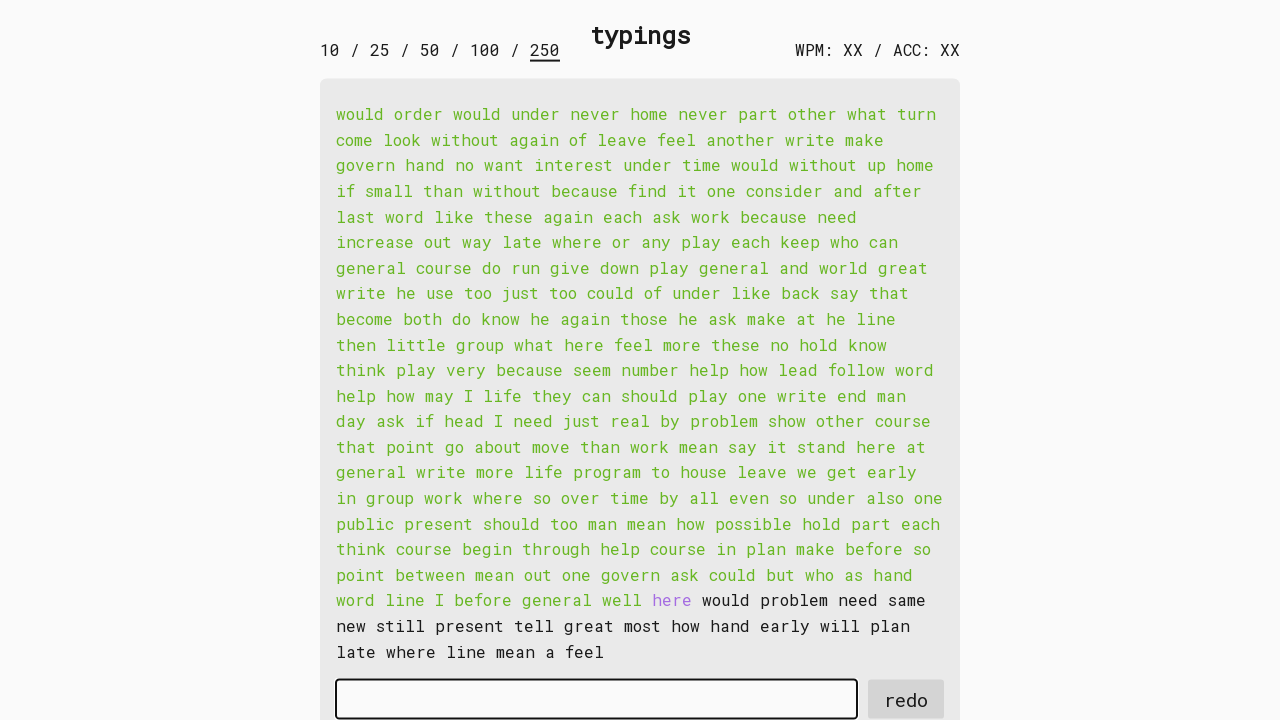

Retrieved word 229: 'here '
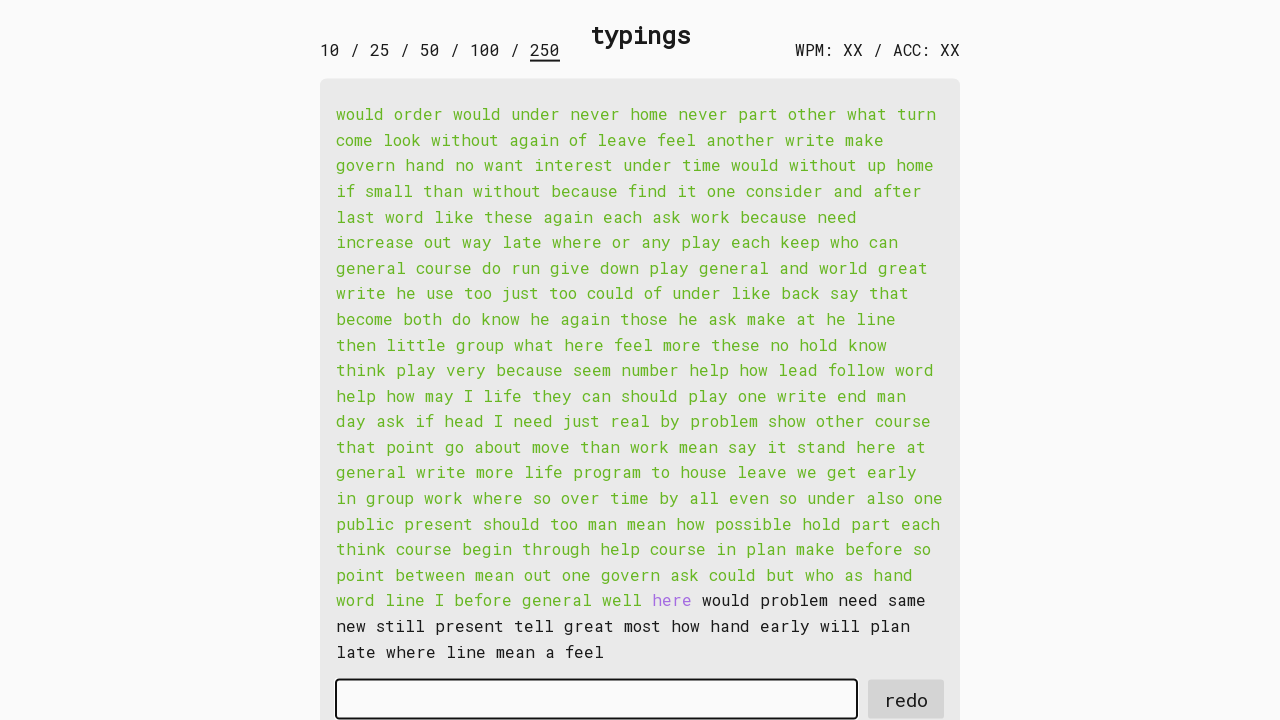

Typed word 229 into input field on #input-field
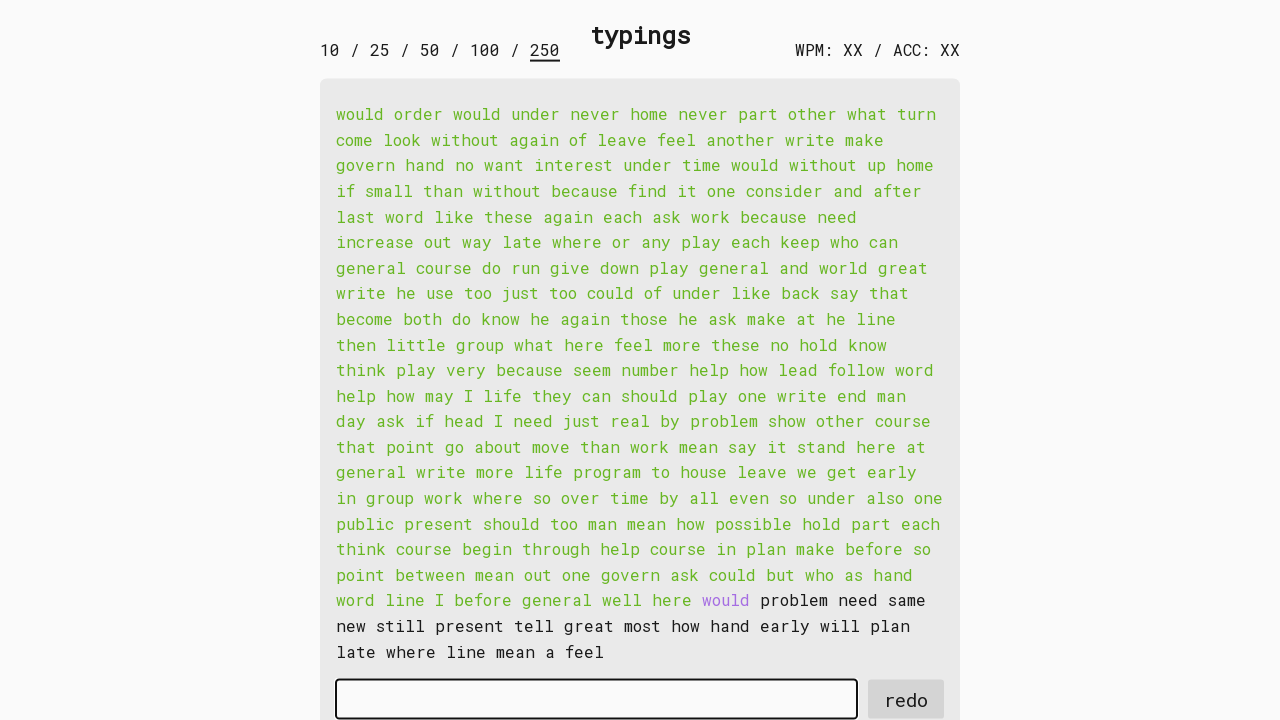

Retrieved word 230: 'would '
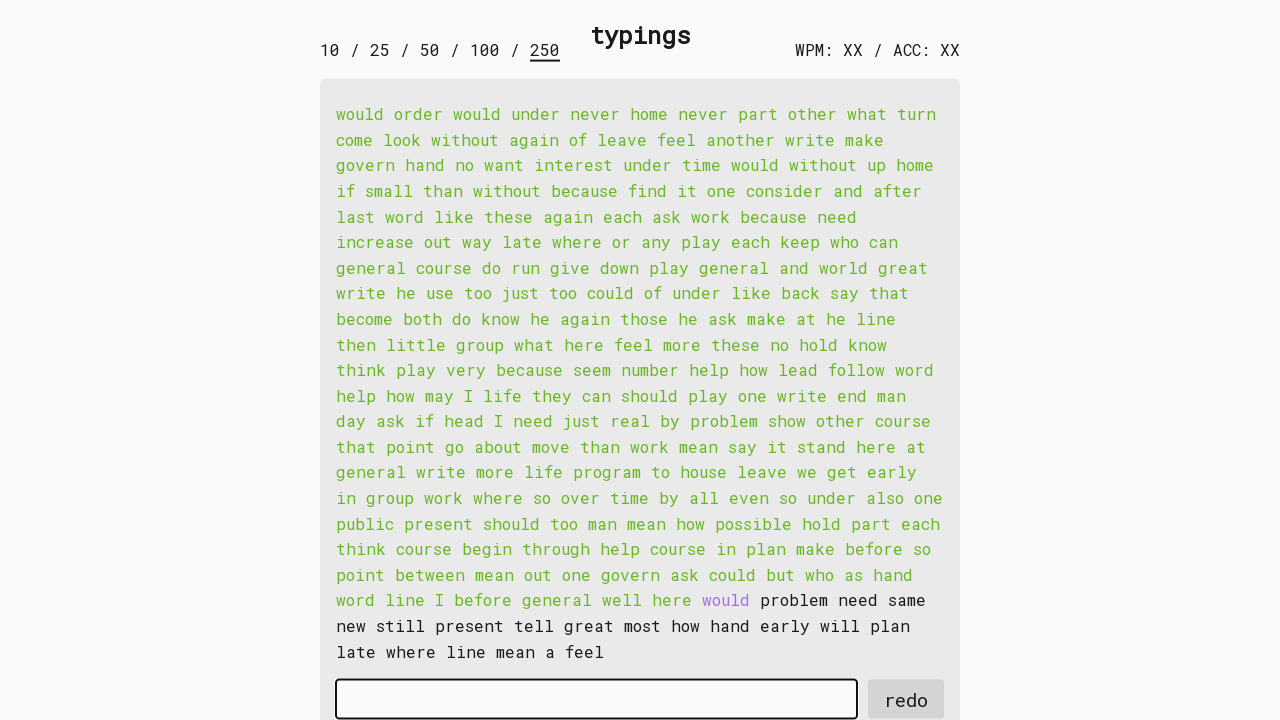

Typed word 230 into input field on #input-field
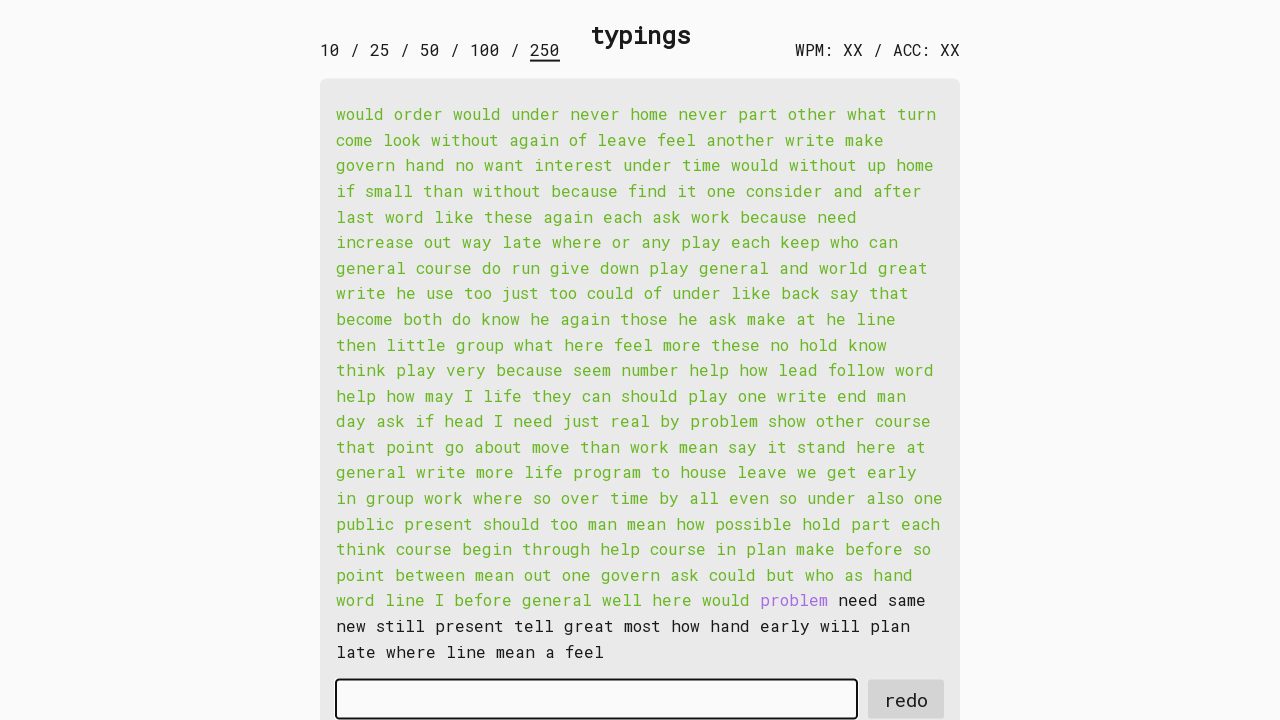

Retrieved word 231: 'problem '
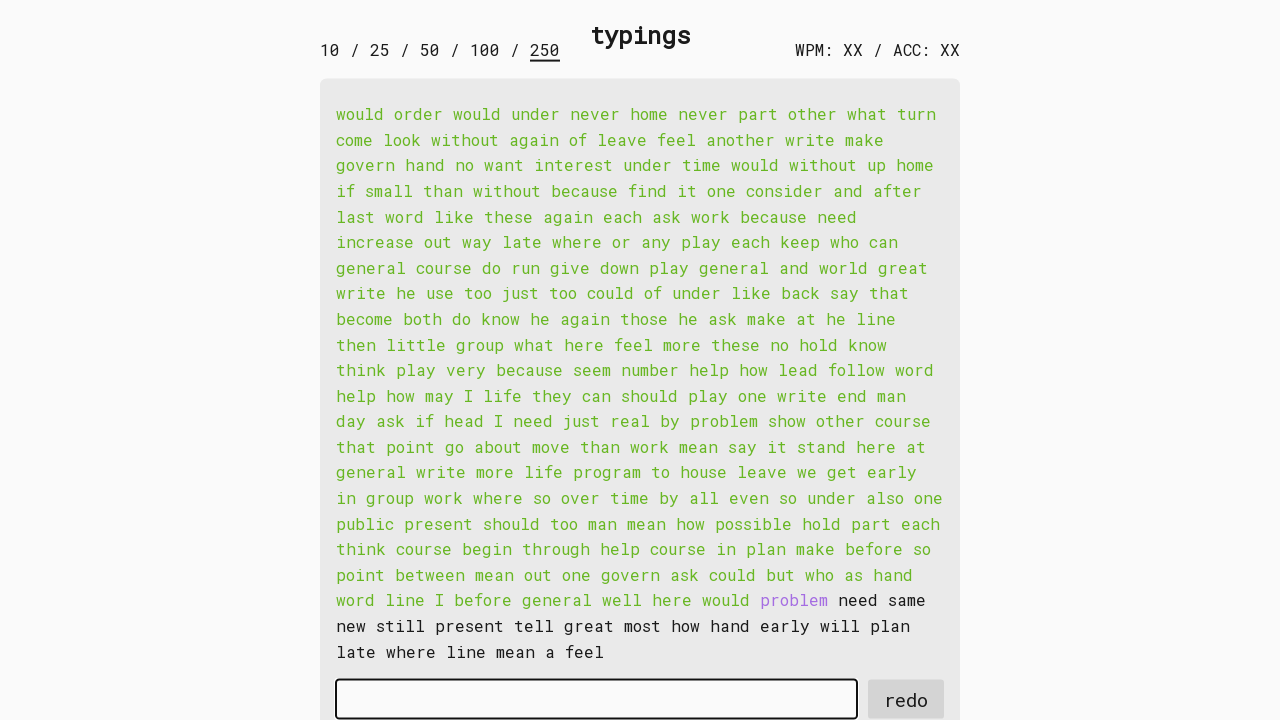

Typed word 231 into input field on #input-field
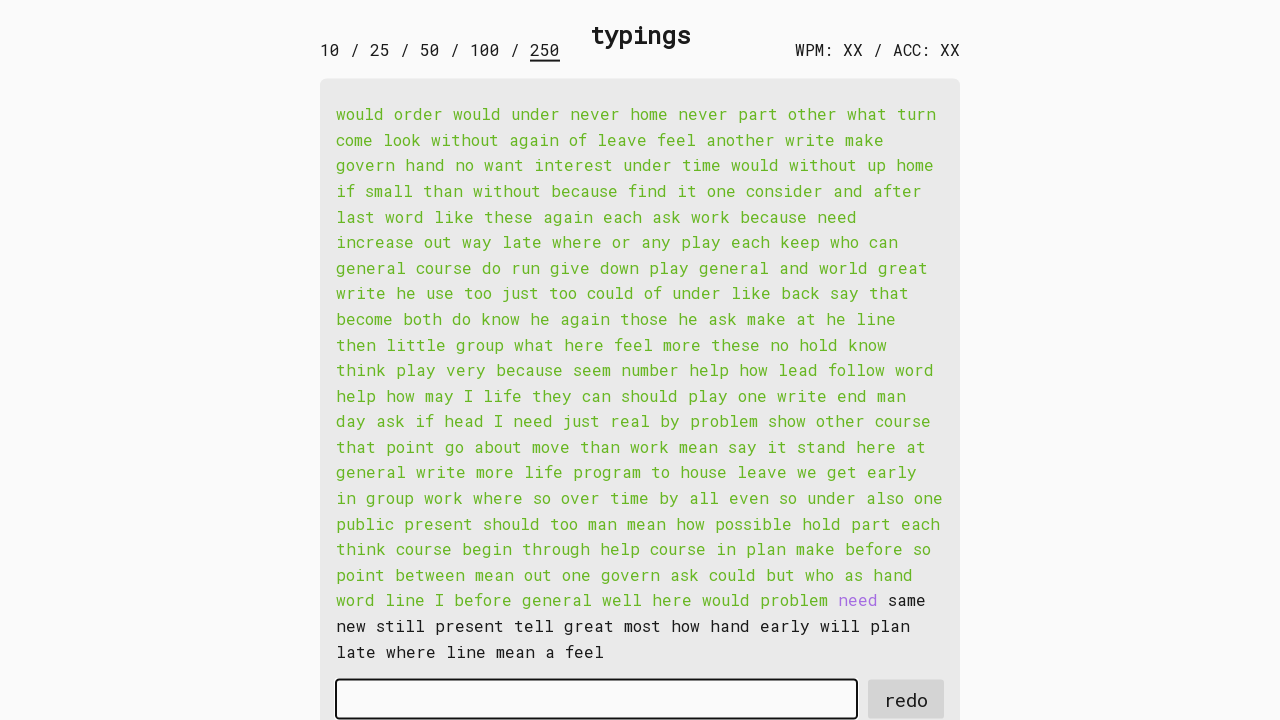

Retrieved word 232: 'need '
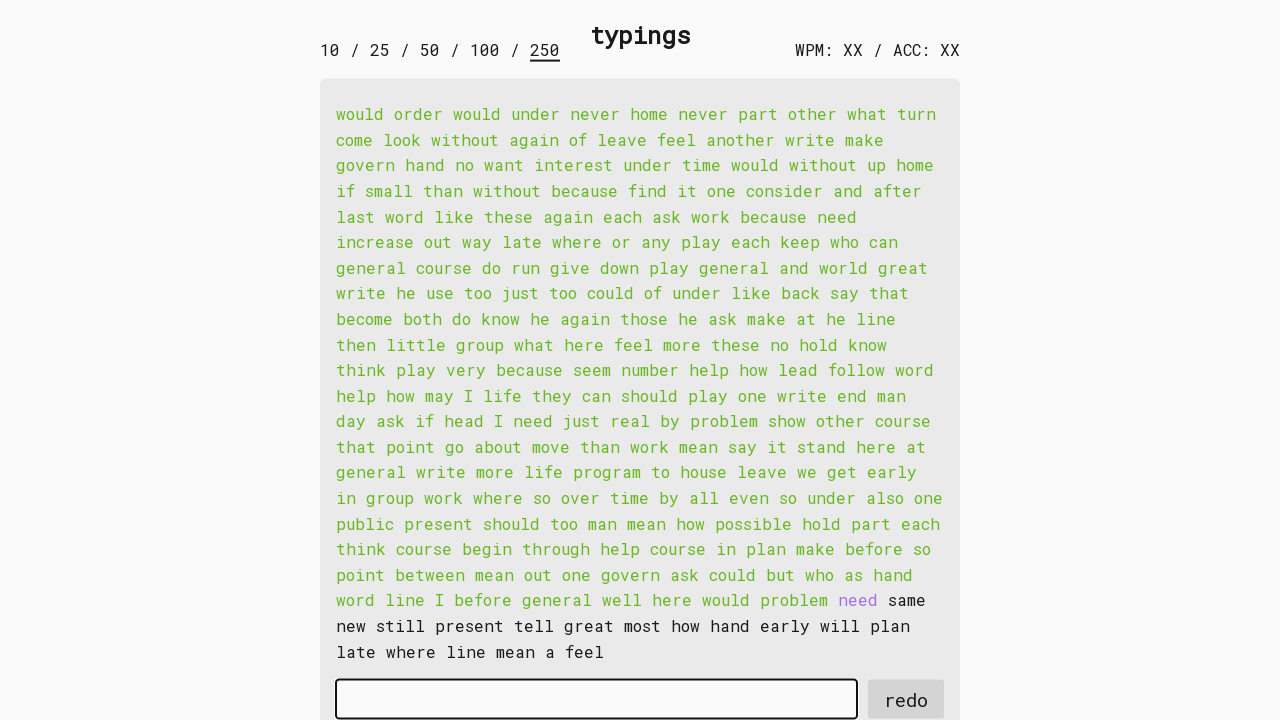

Typed word 232 into input field on #input-field
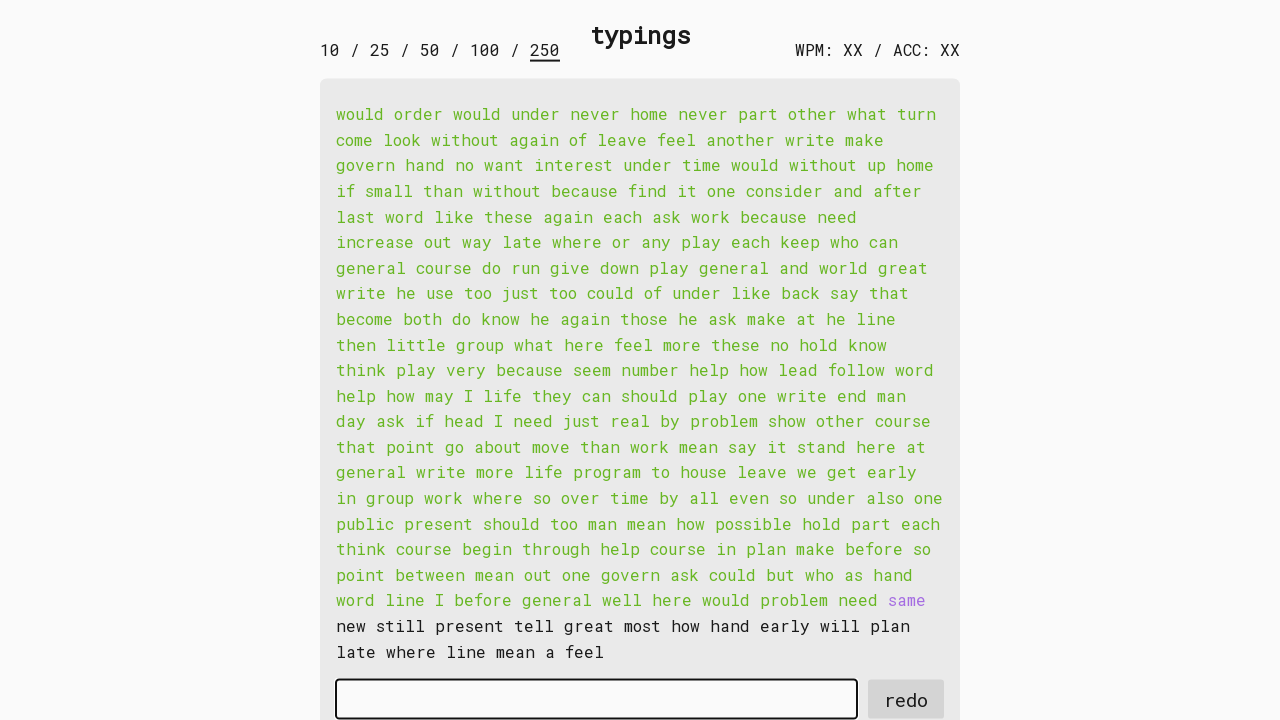

Retrieved word 233: 'same '
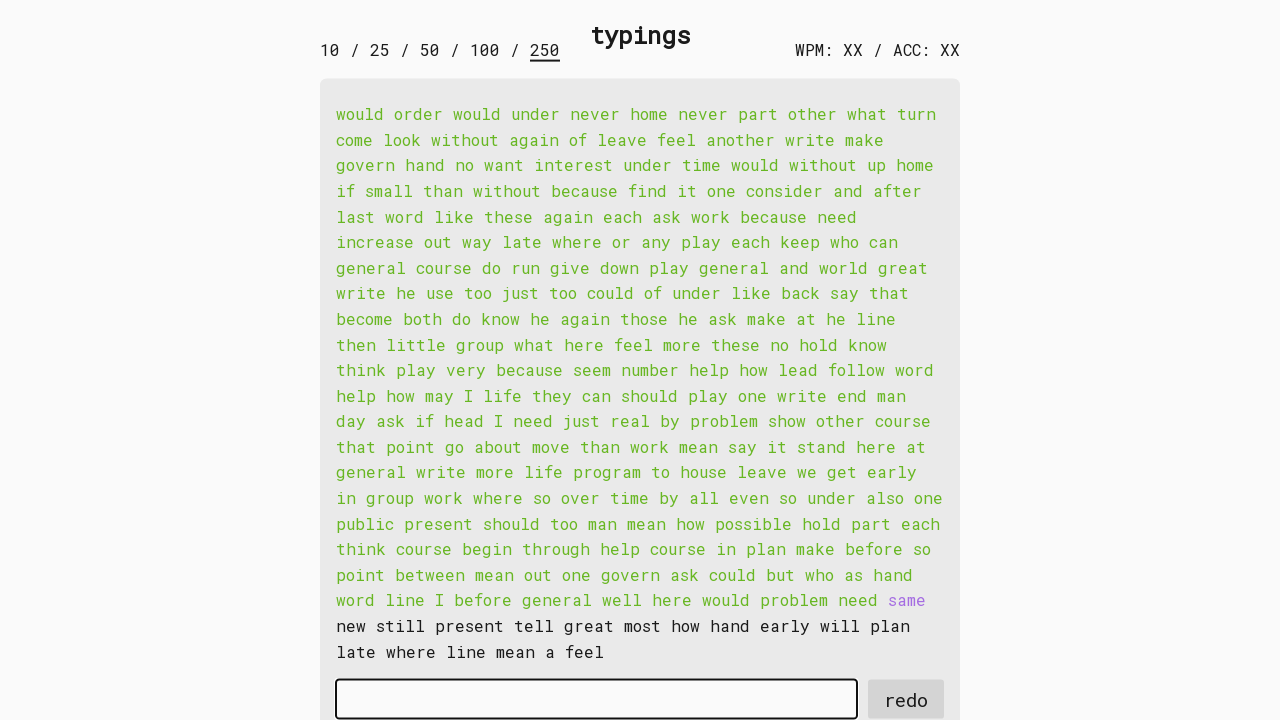

Typed word 233 into input field on #input-field
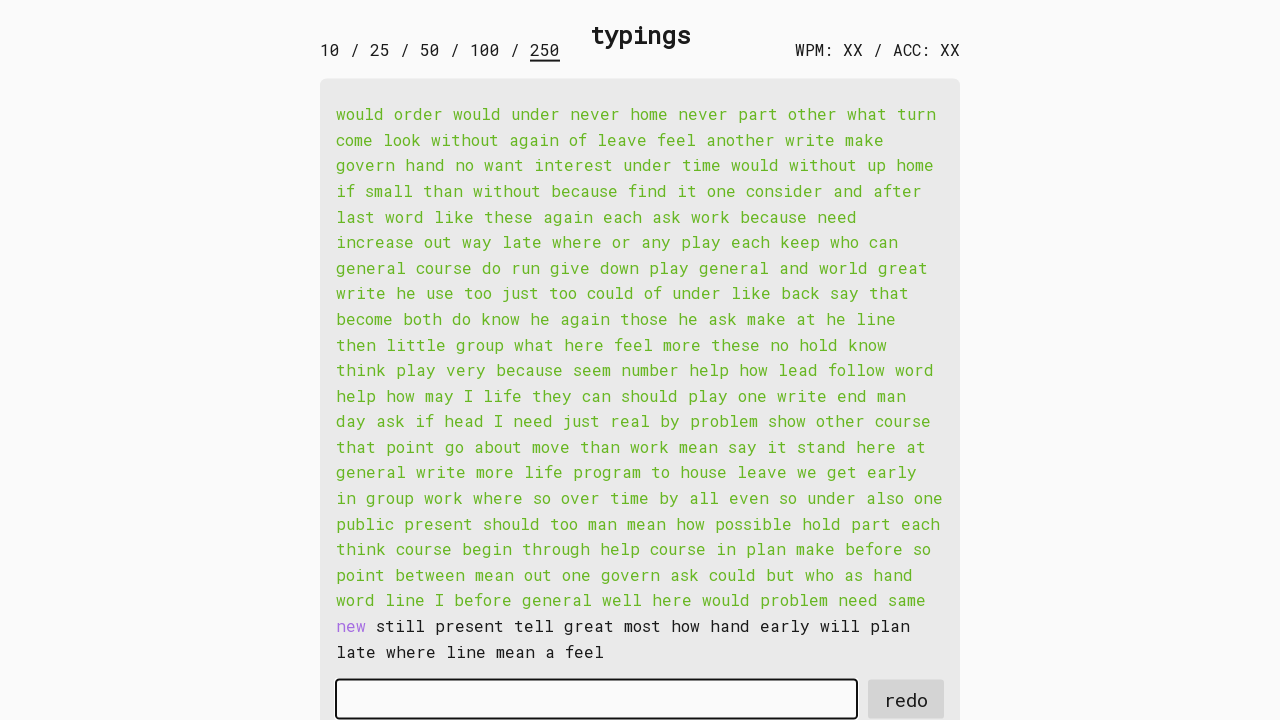

Retrieved word 234: 'new '
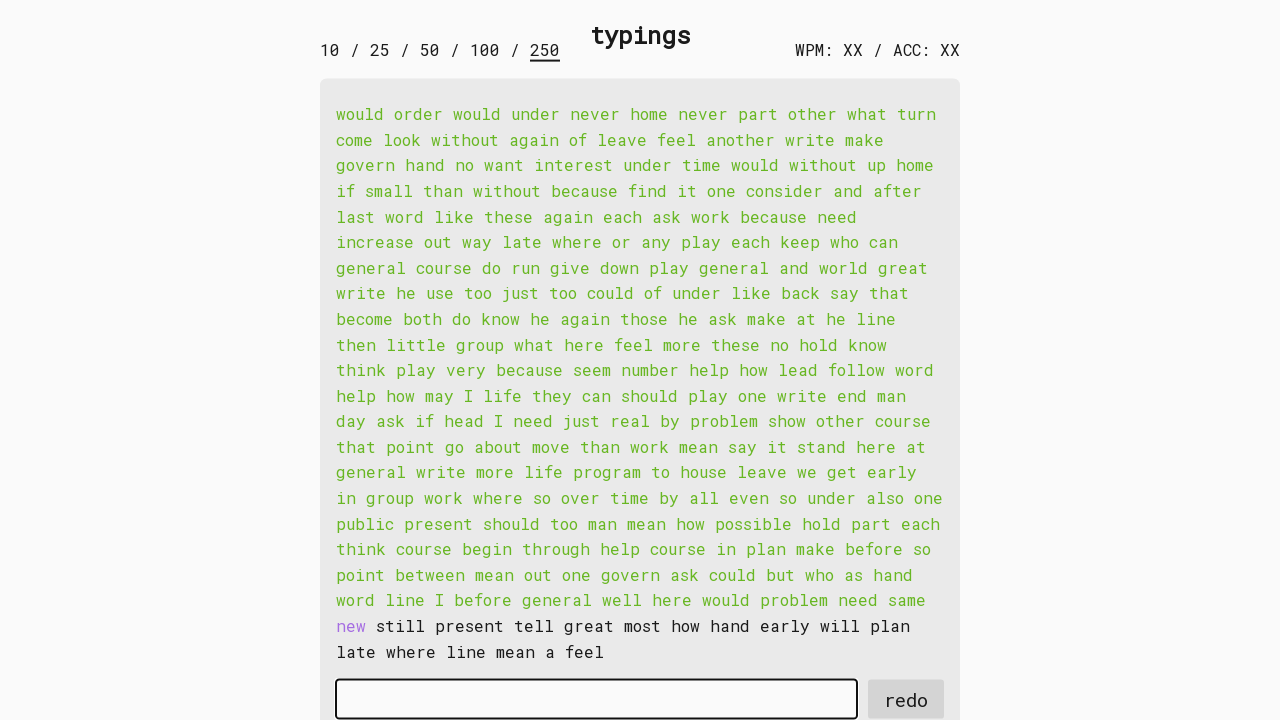

Typed word 234 into input field on #input-field
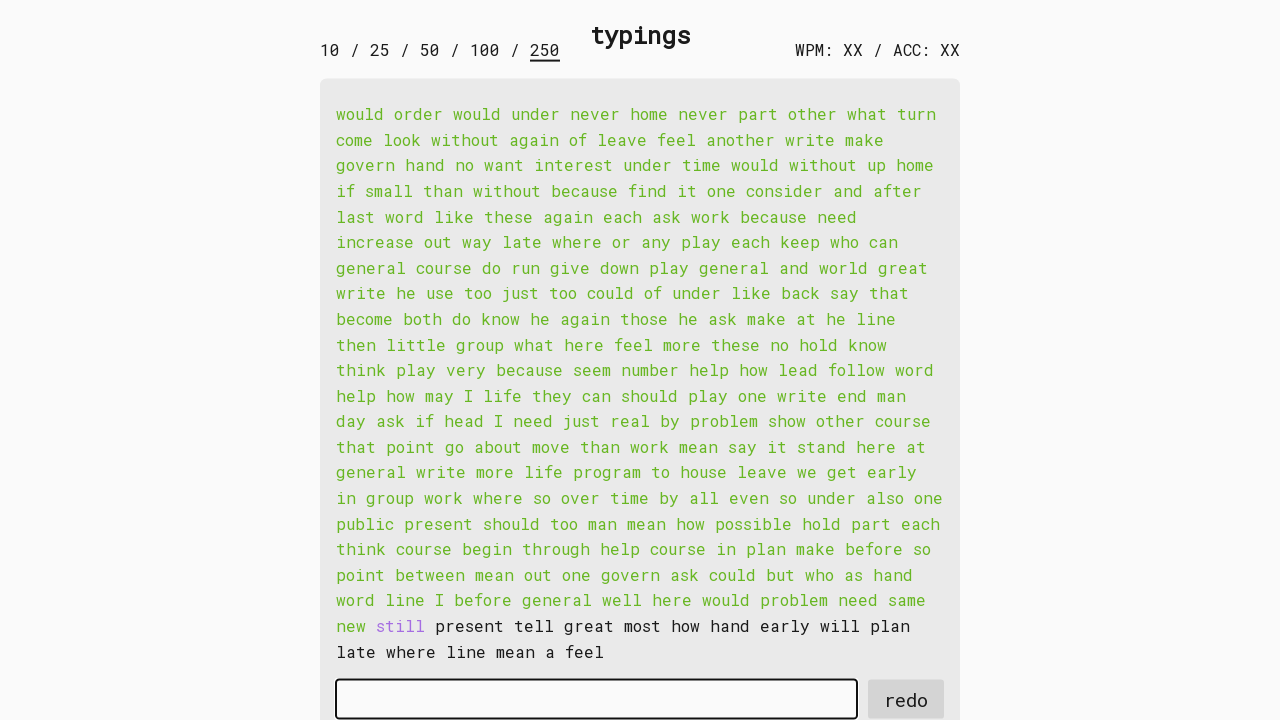

Retrieved word 235: 'still '
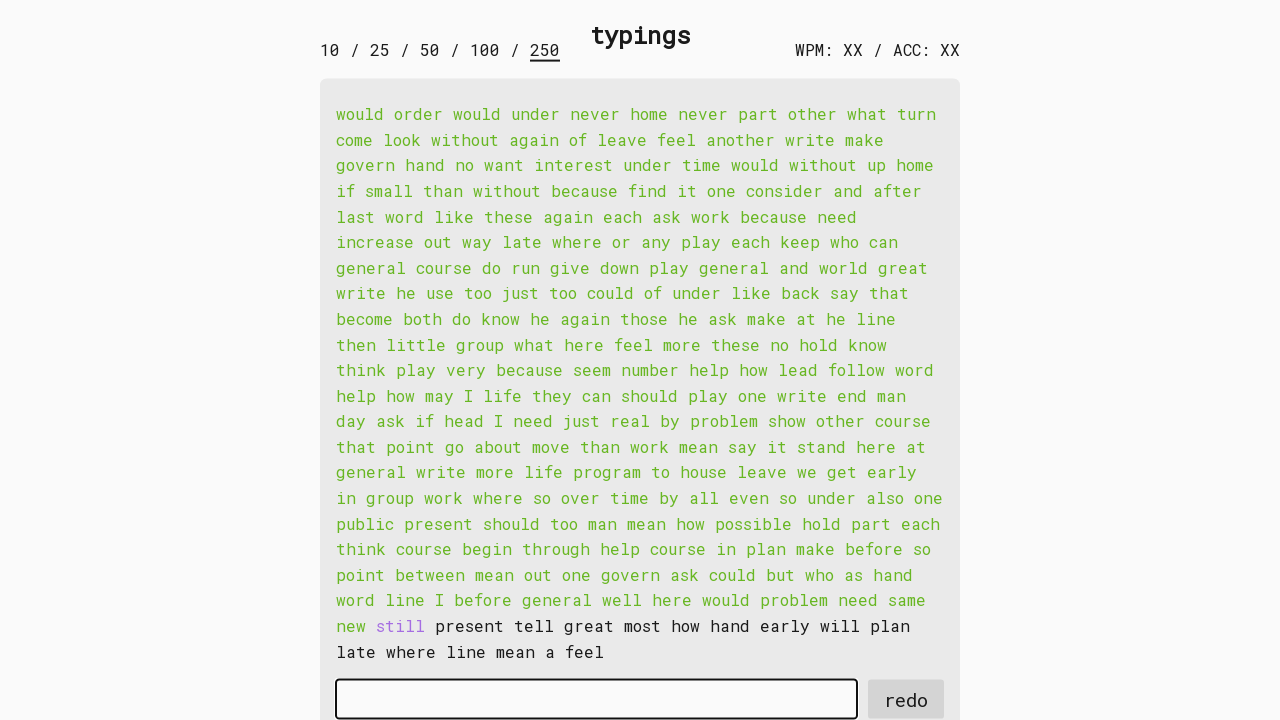

Typed word 235 into input field on #input-field
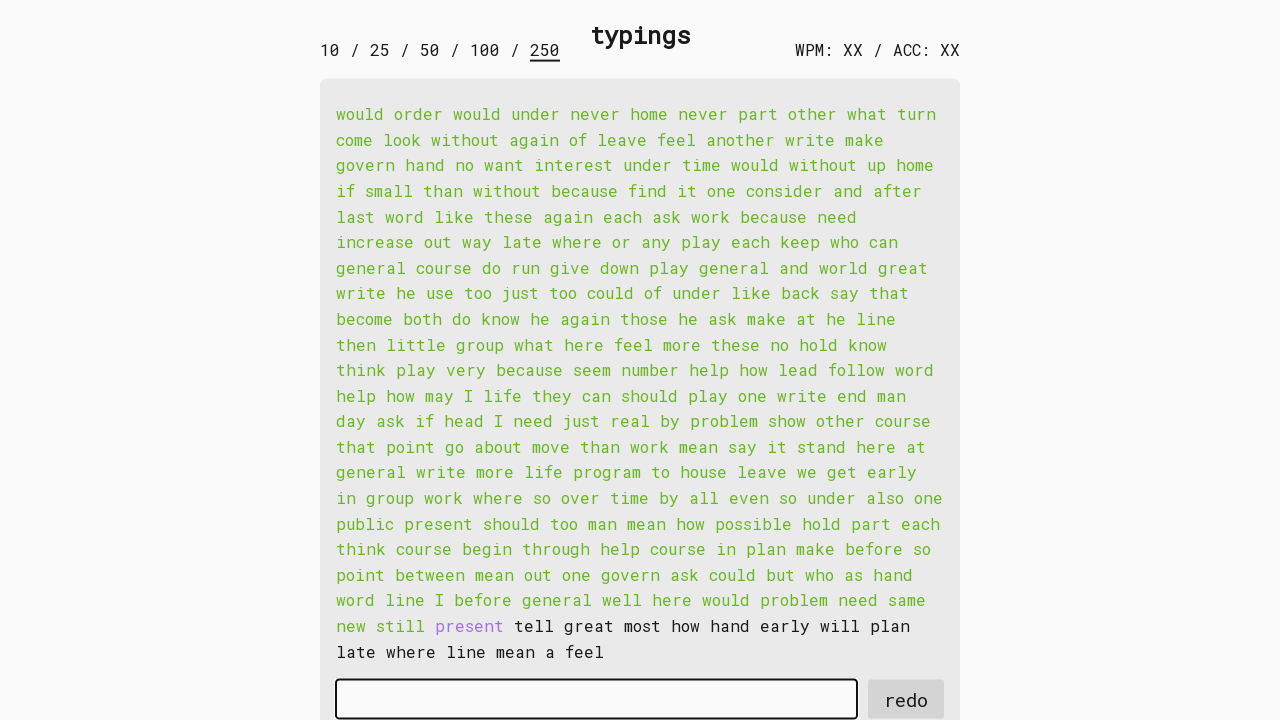

Retrieved word 236: 'present '
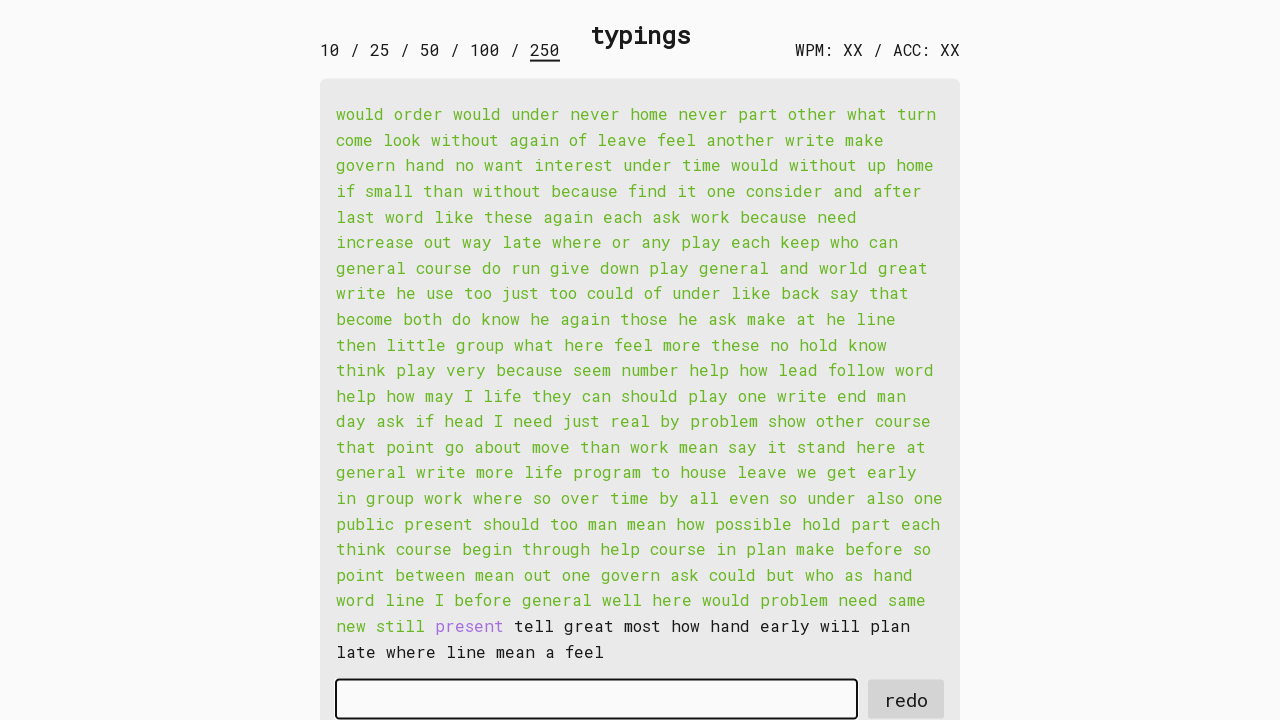

Typed word 236 into input field on #input-field
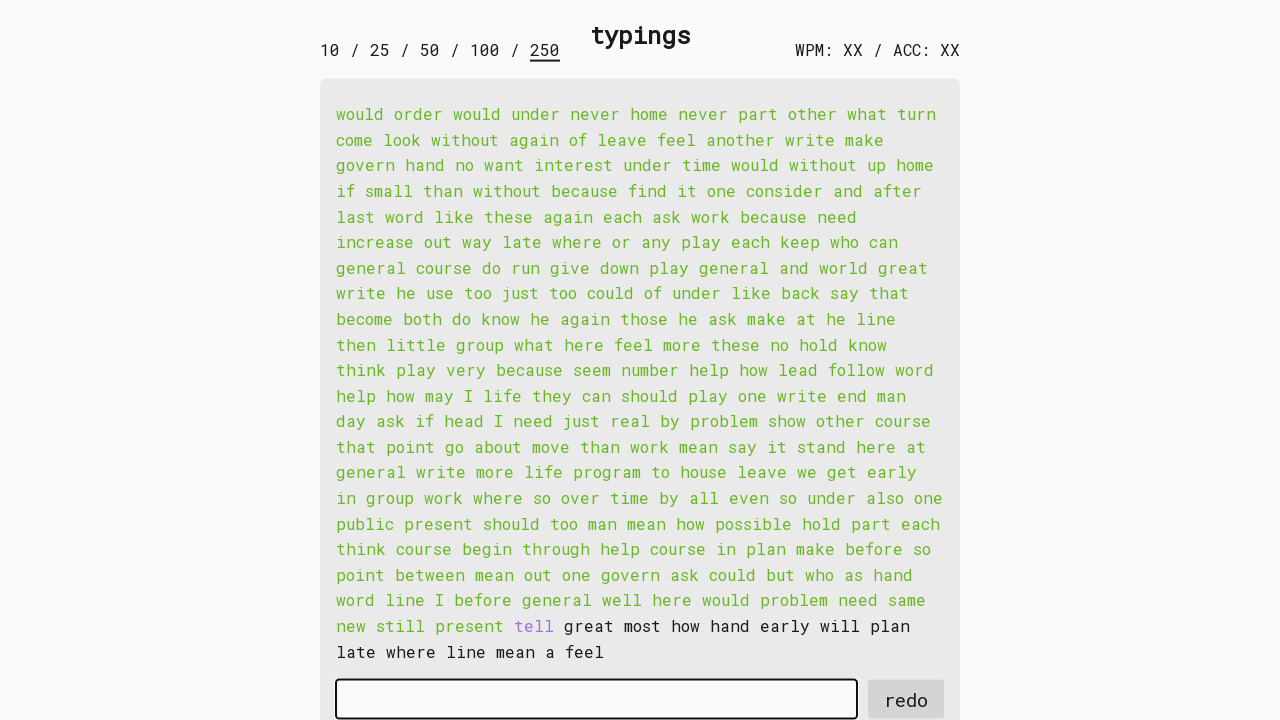

Retrieved word 237: 'tell '
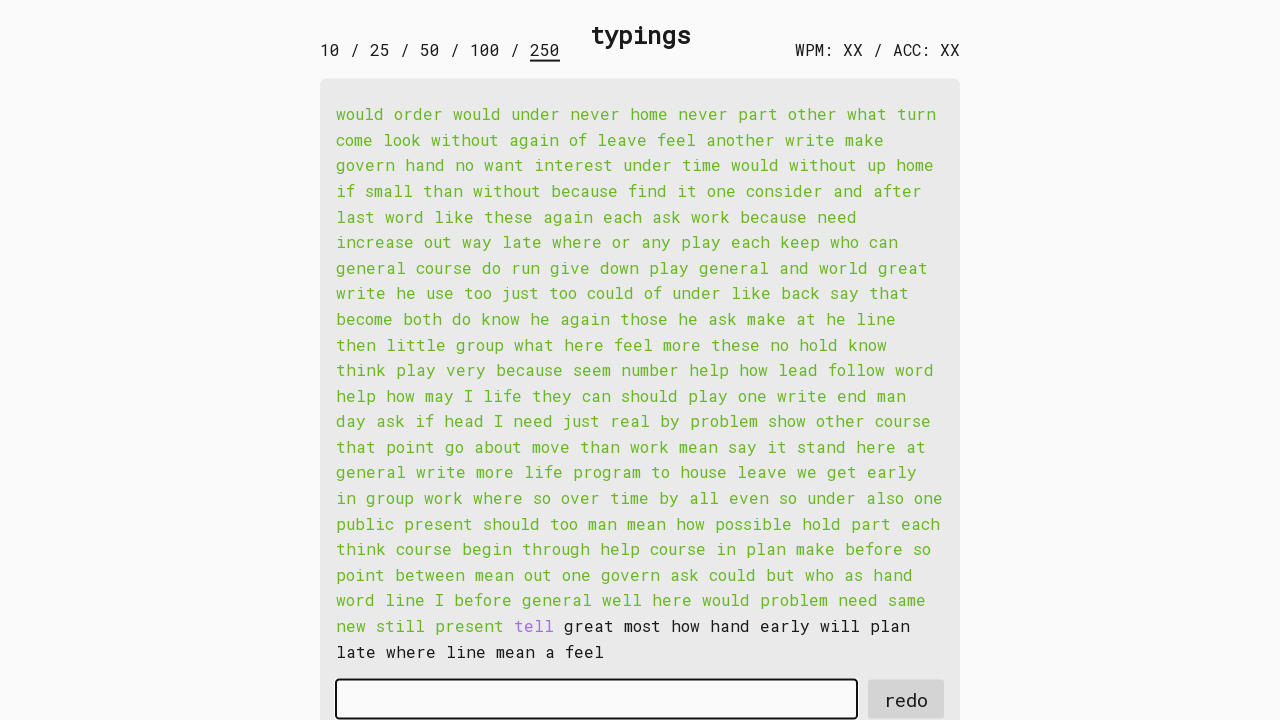

Typed word 237 into input field on #input-field
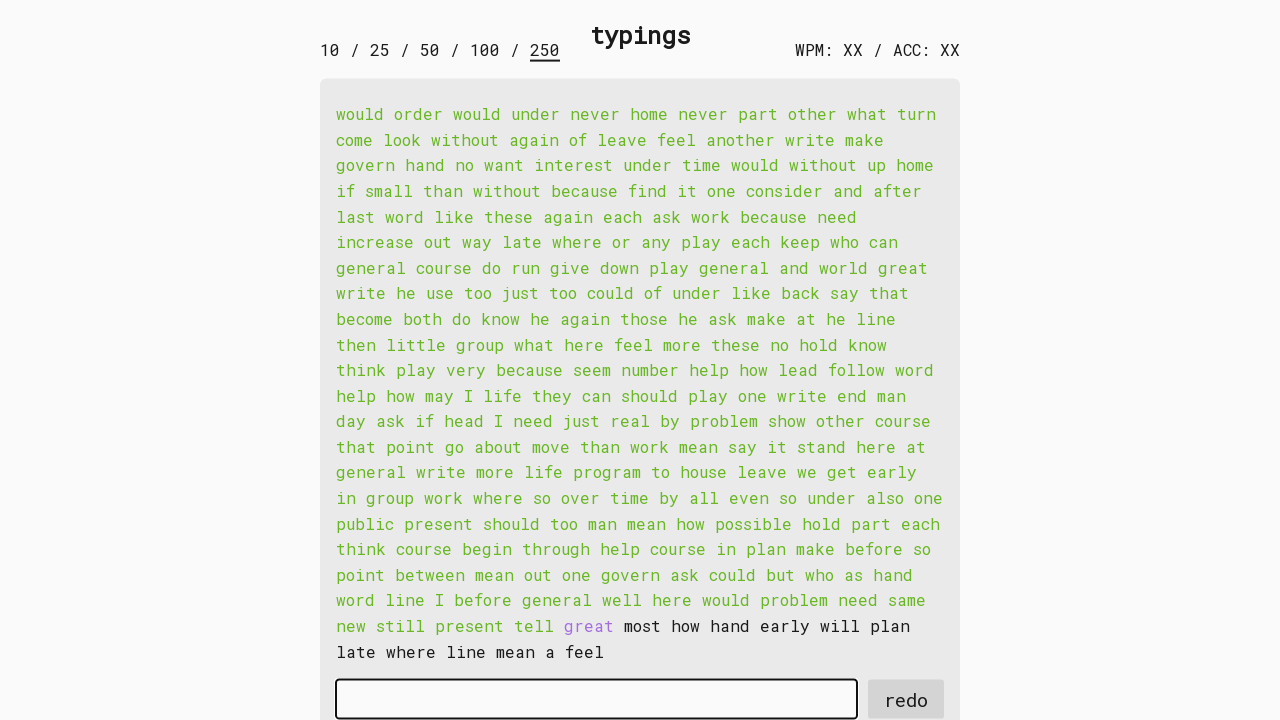

Retrieved word 238: 'great '
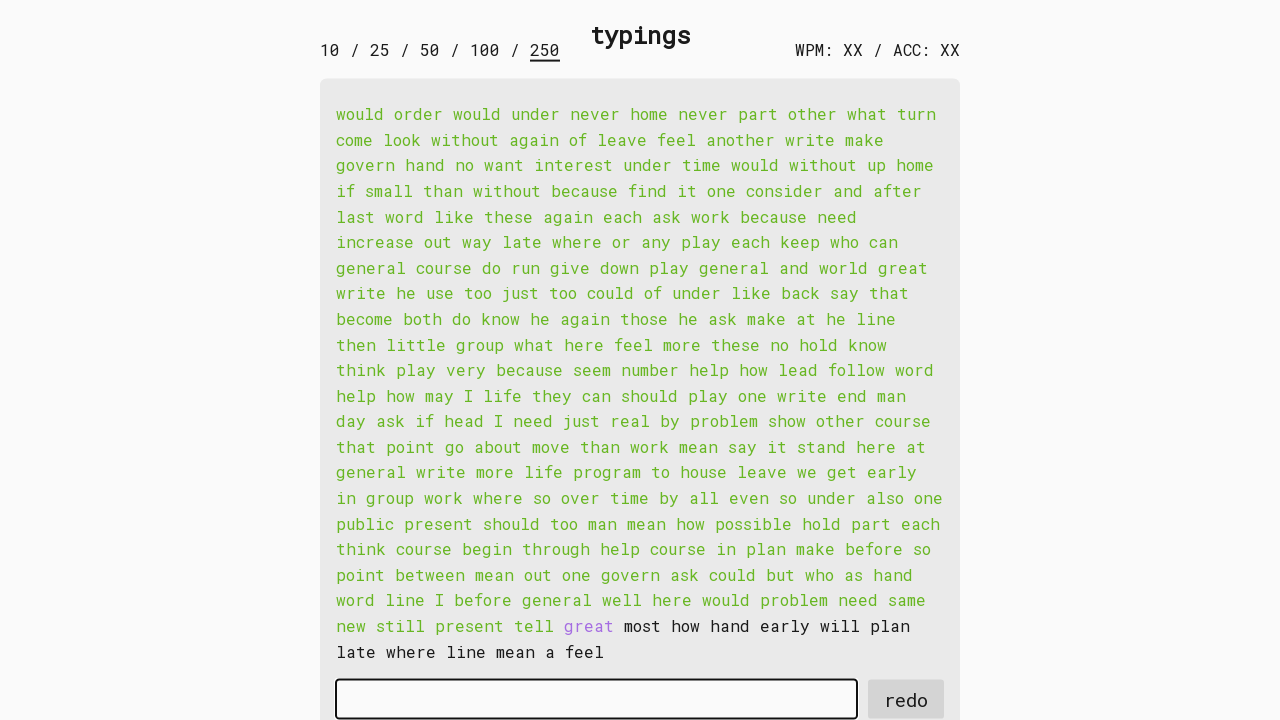

Typed word 238 into input field on #input-field
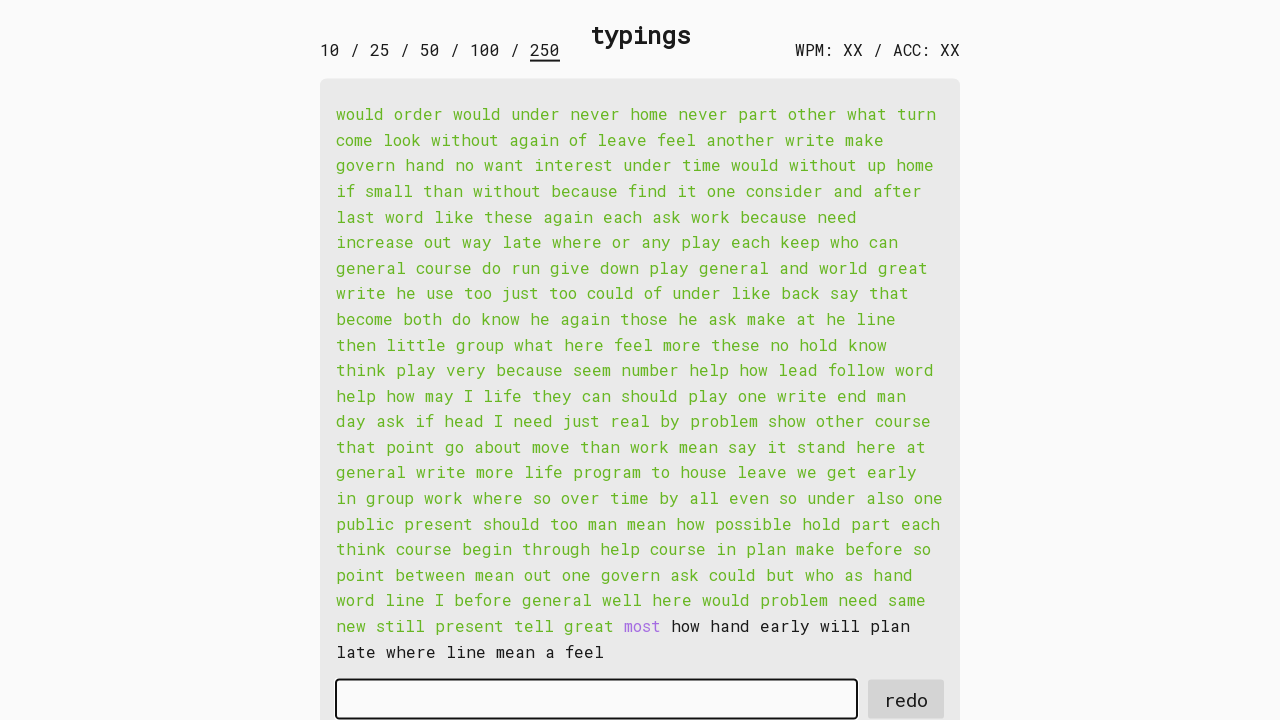

Retrieved word 239: 'most '
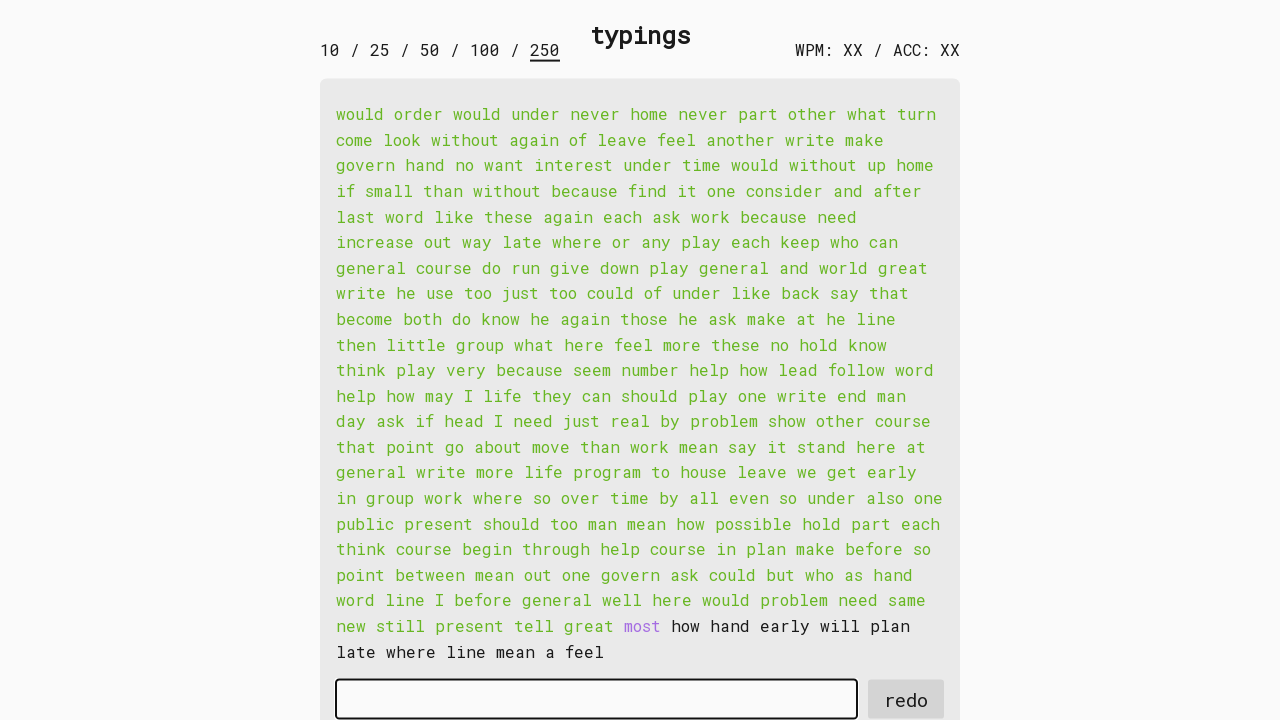

Typed word 239 into input field on #input-field
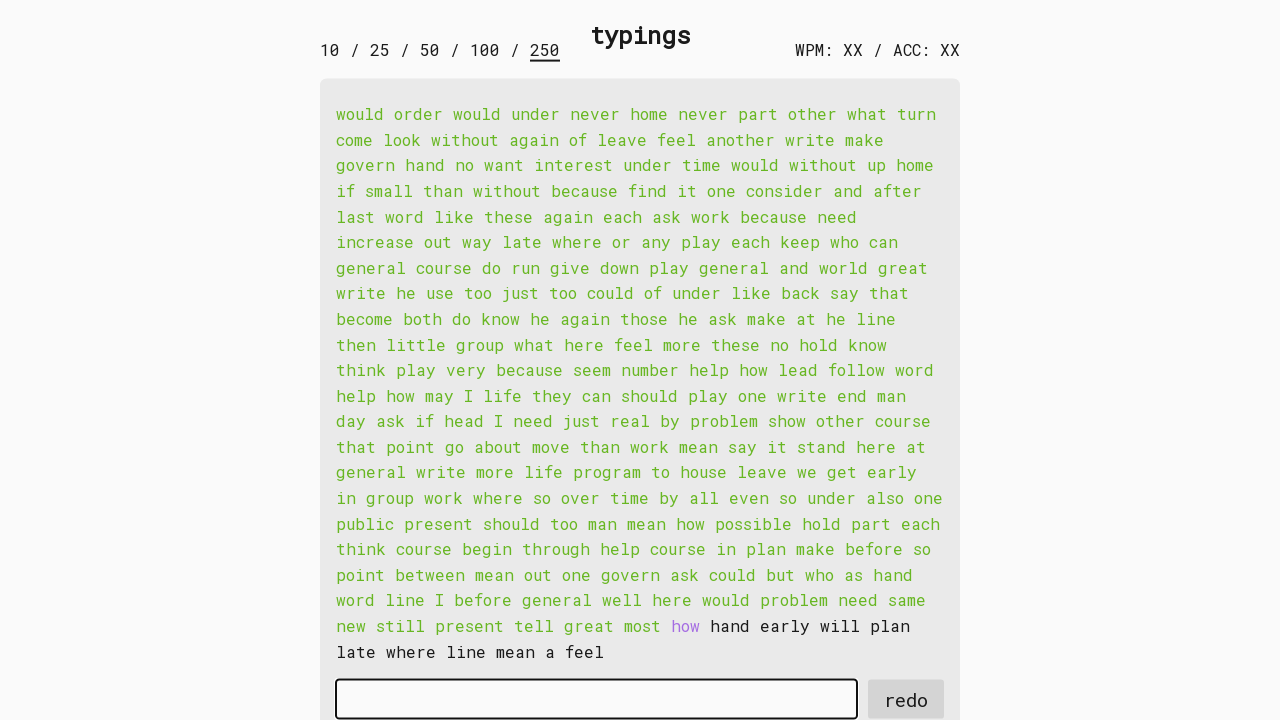

Retrieved word 240: 'how '
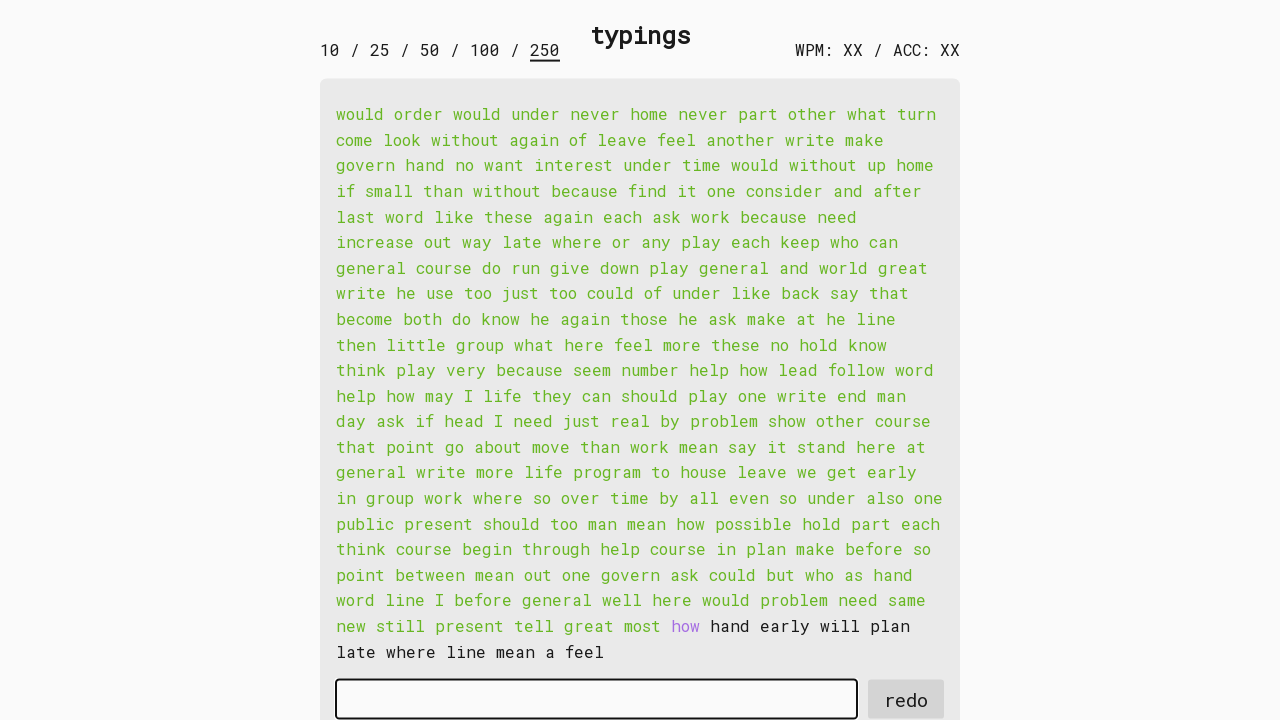

Typed word 240 into input field on #input-field
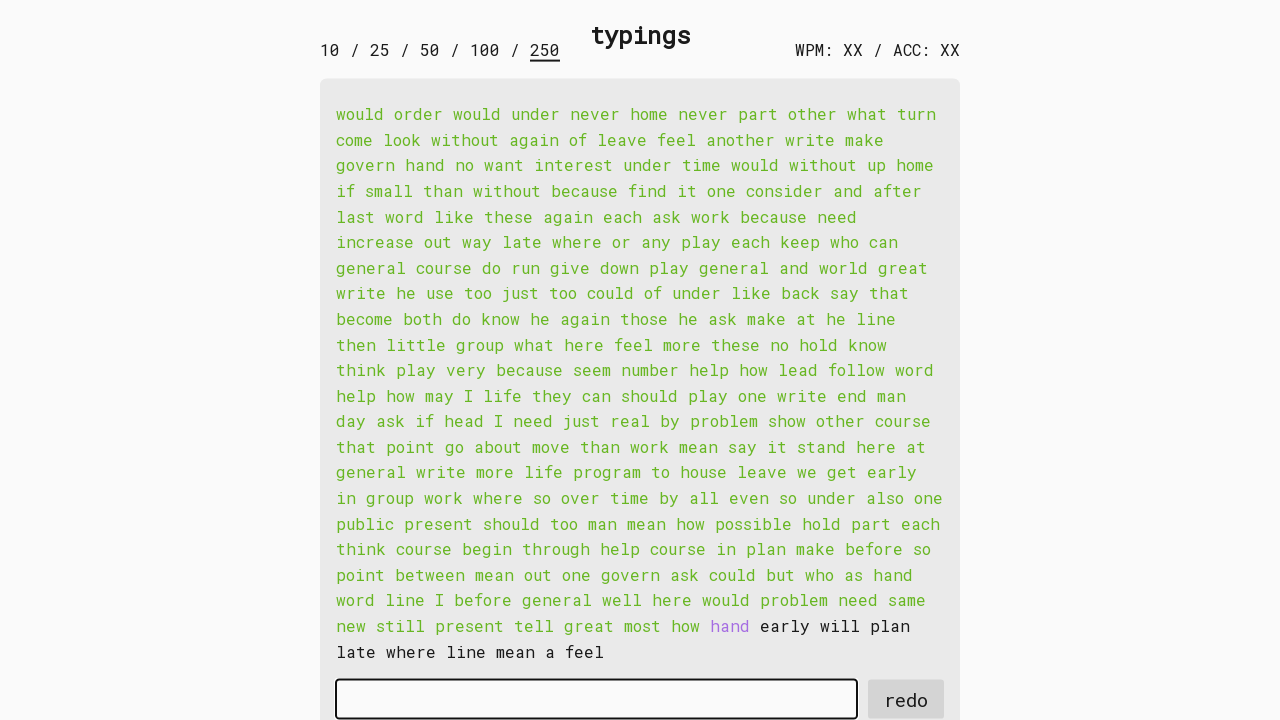

Retrieved word 241: 'hand '
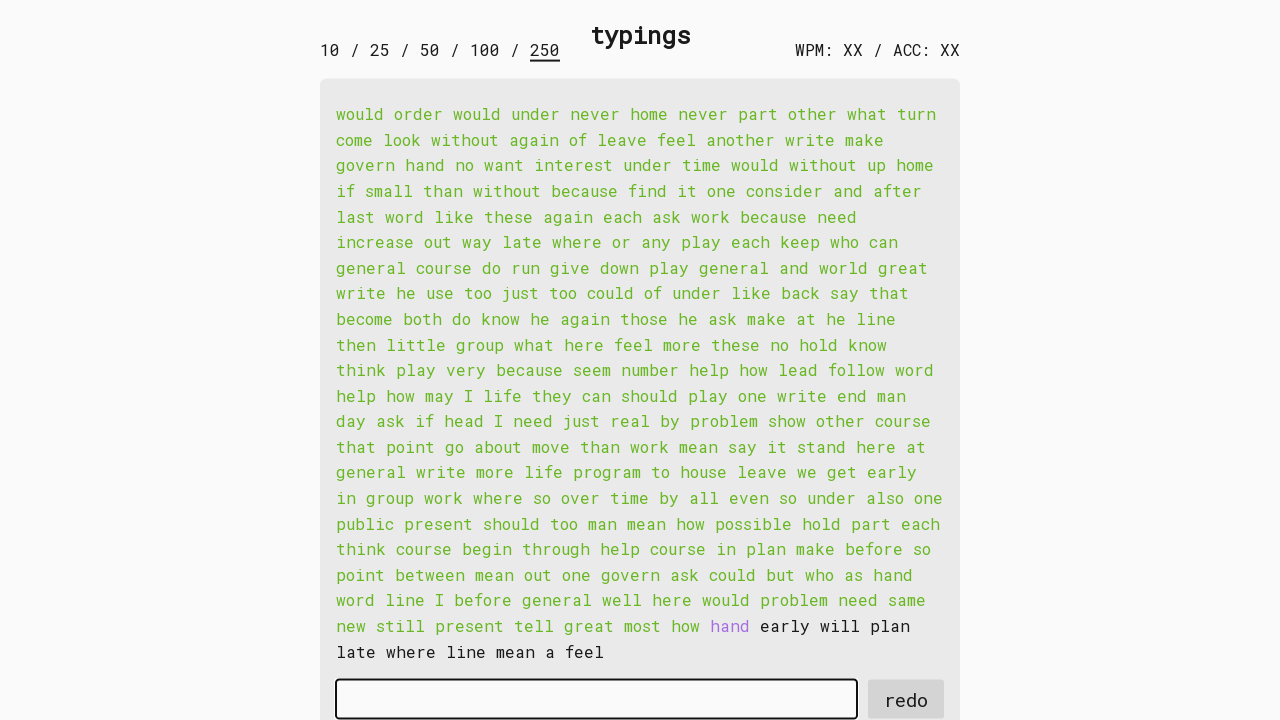

Typed word 241 into input field on #input-field
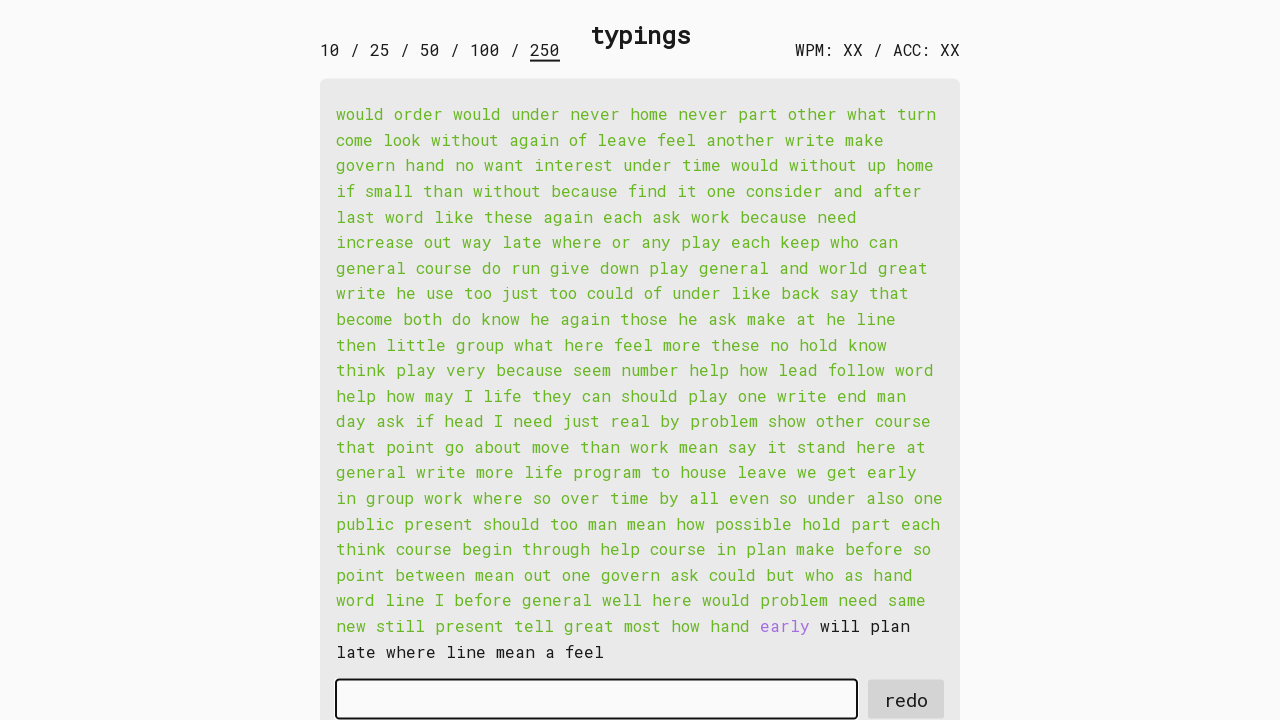

Retrieved word 242: 'early '
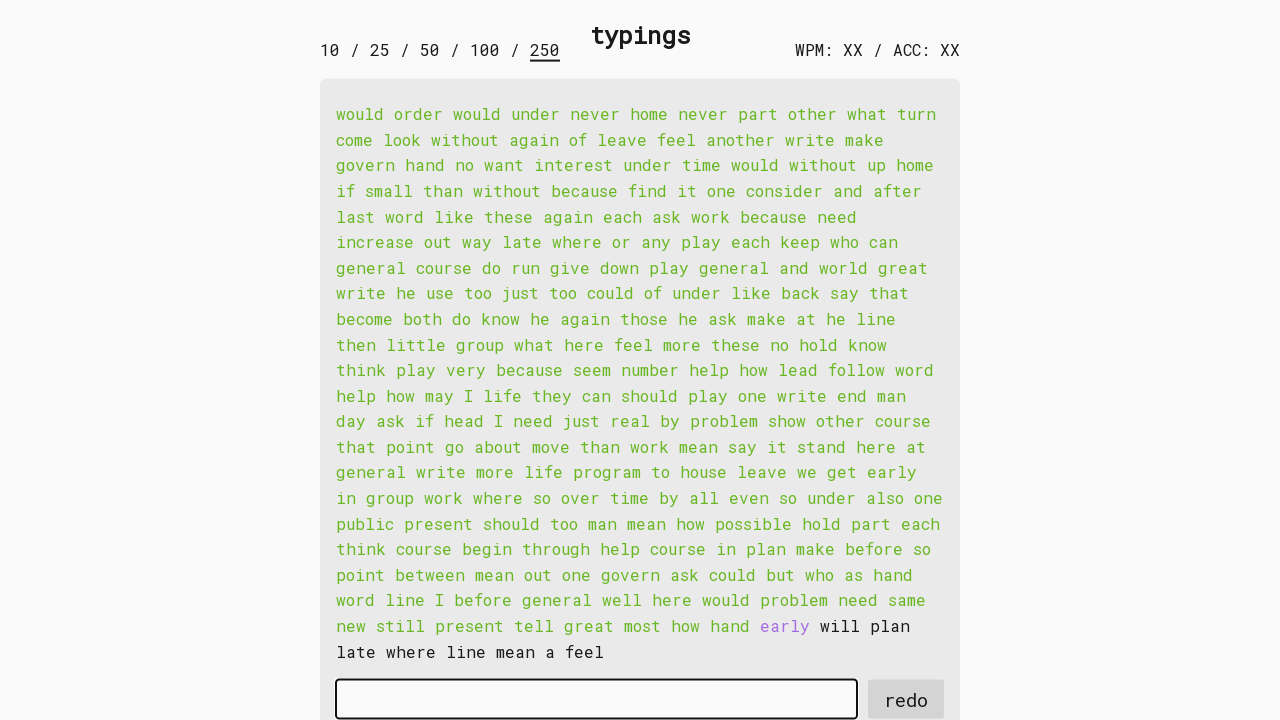

Typed word 242 into input field on #input-field
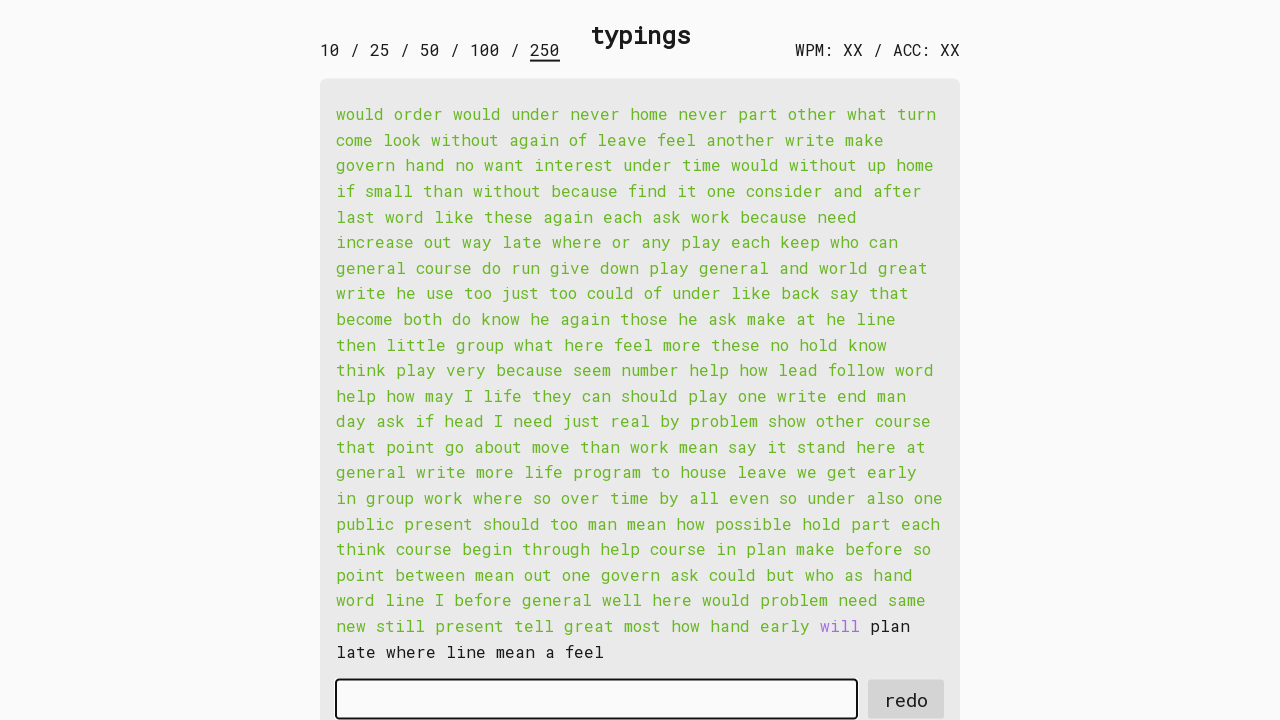

Retrieved word 243: 'will '
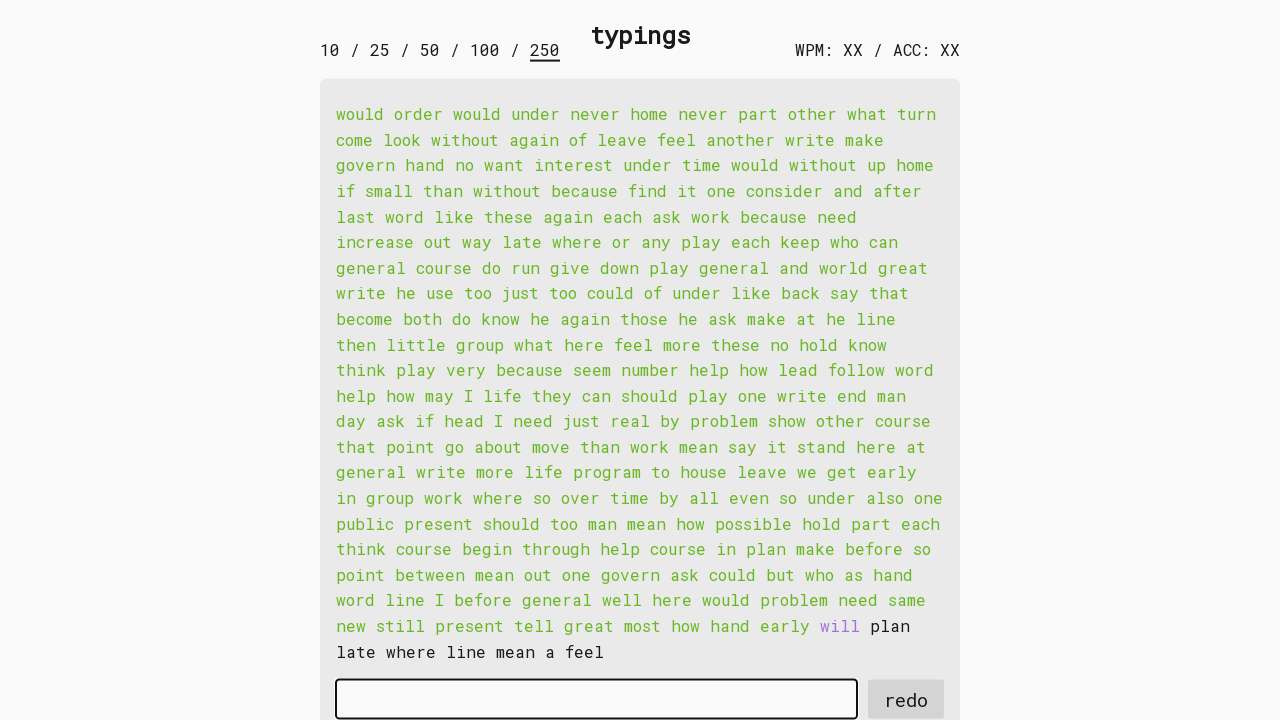

Typed word 243 into input field on #input-field
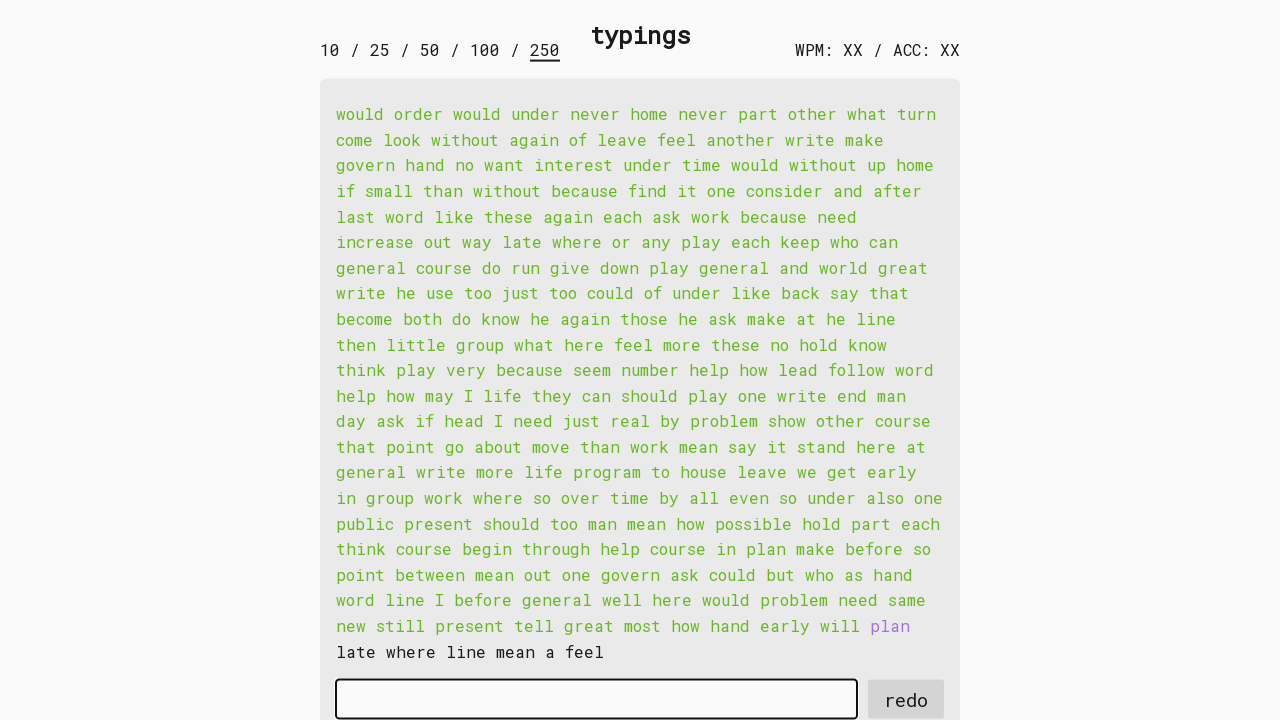

Retrieved word 244: 'plan '
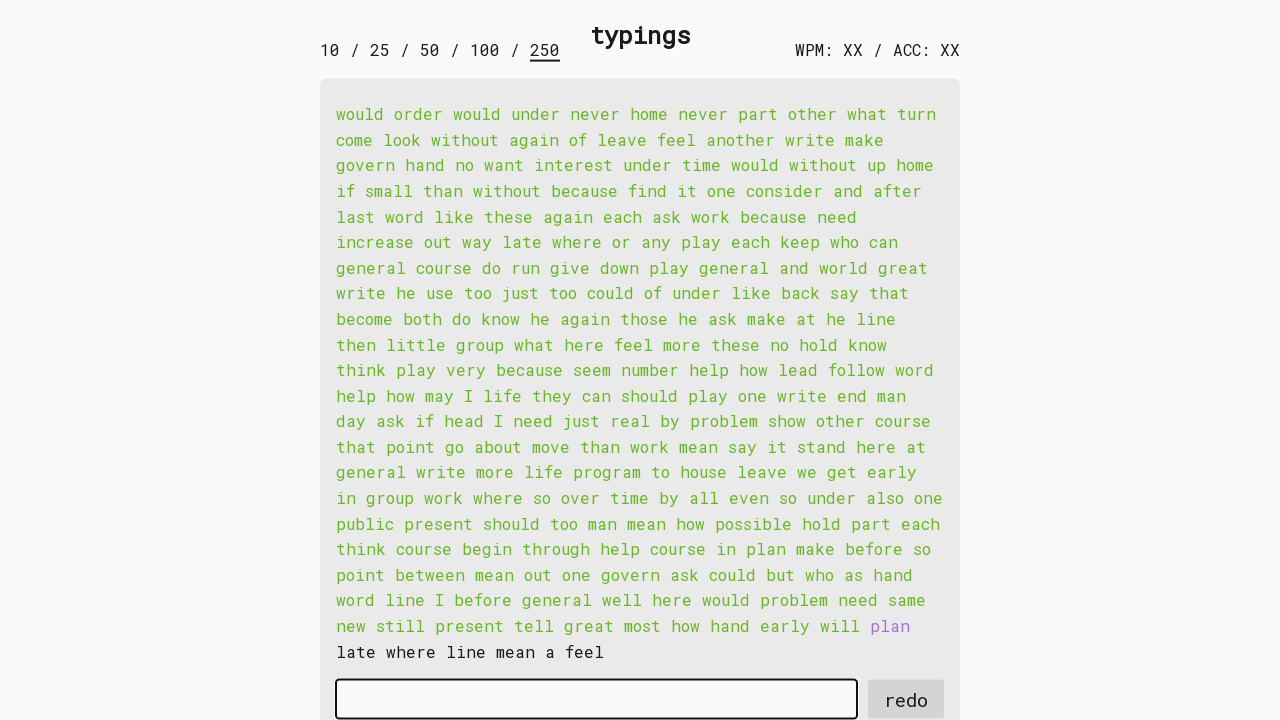

Typed word 244 into input field on #input-field
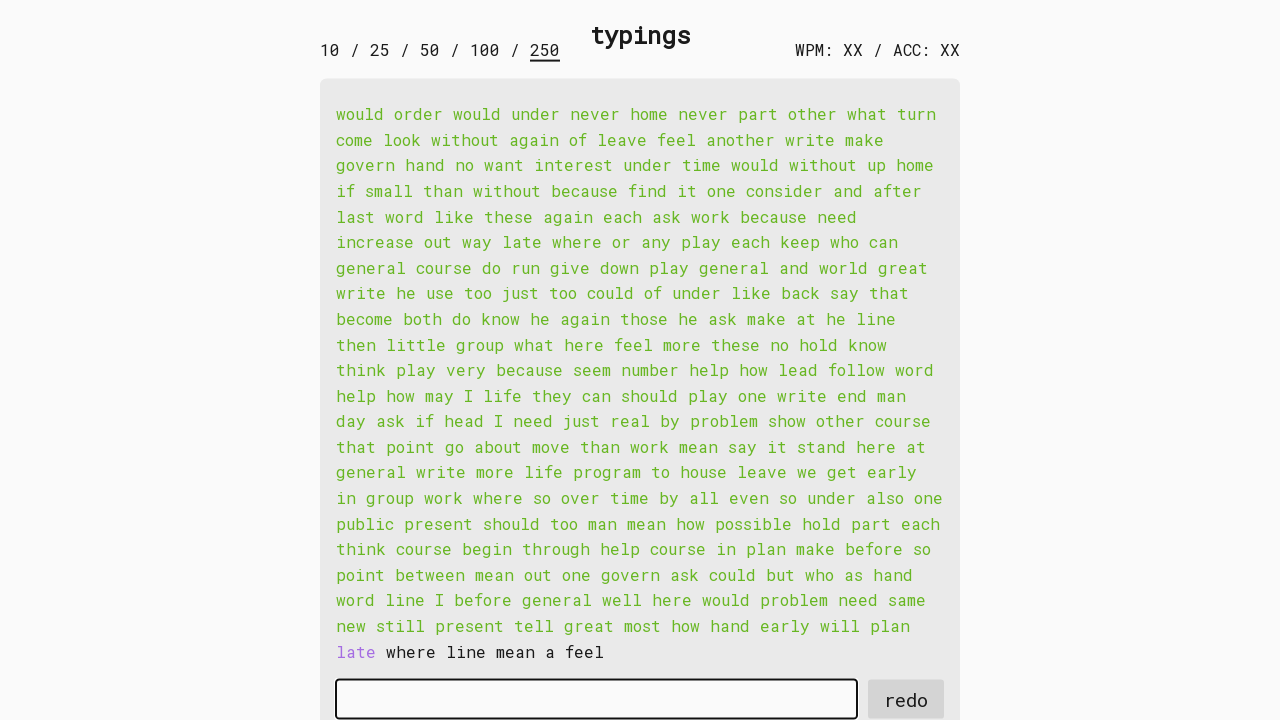

Retrieved word 245: 'late '
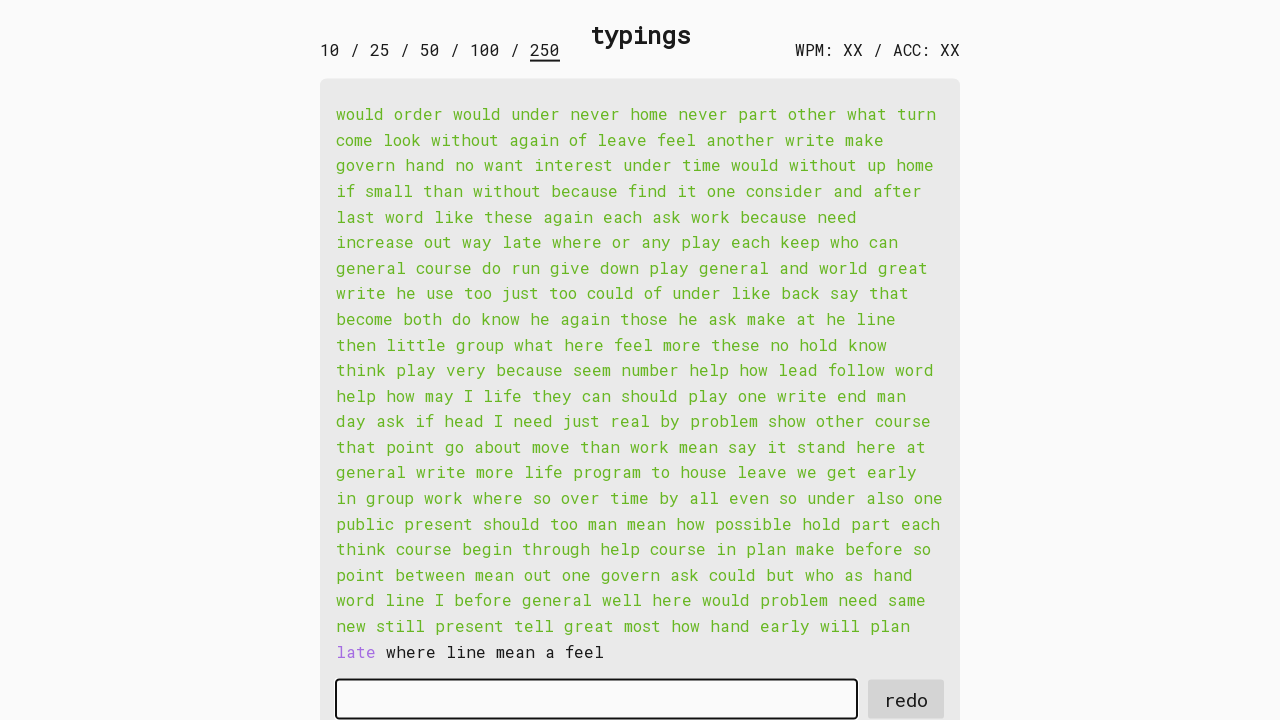

Typed word 245 into input field on #input-field
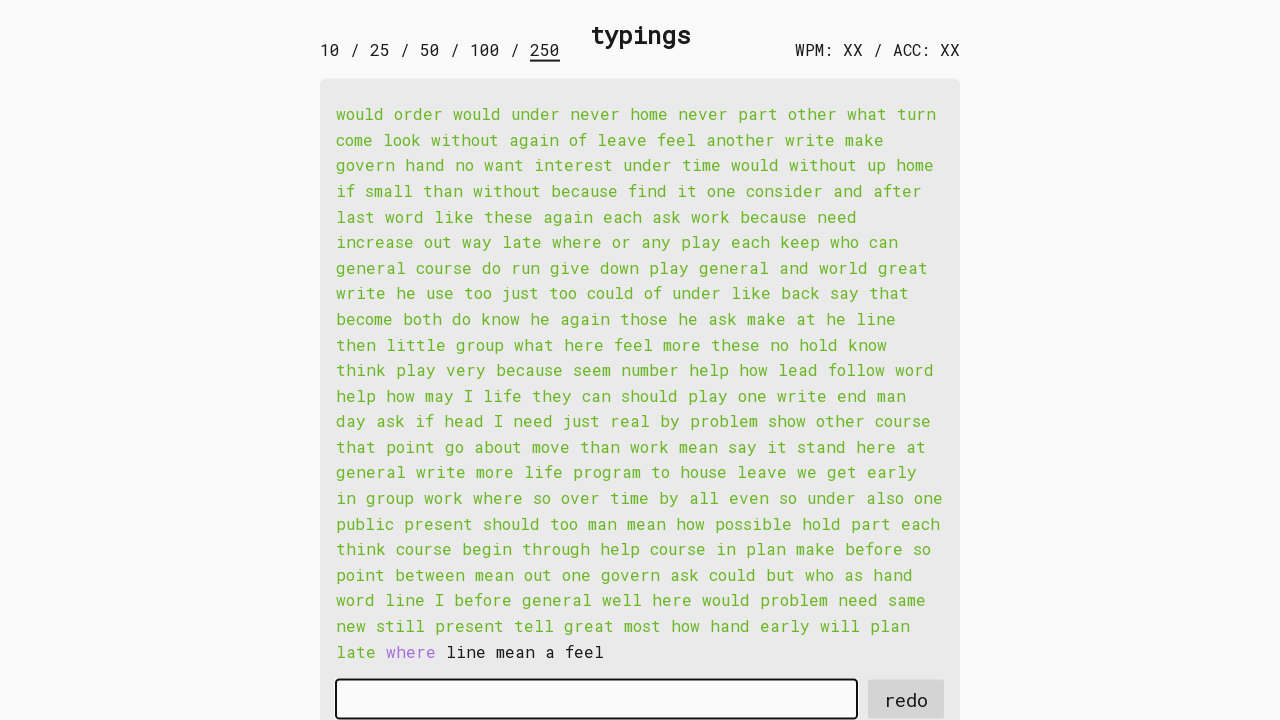

Retrieved word 246: 'where '
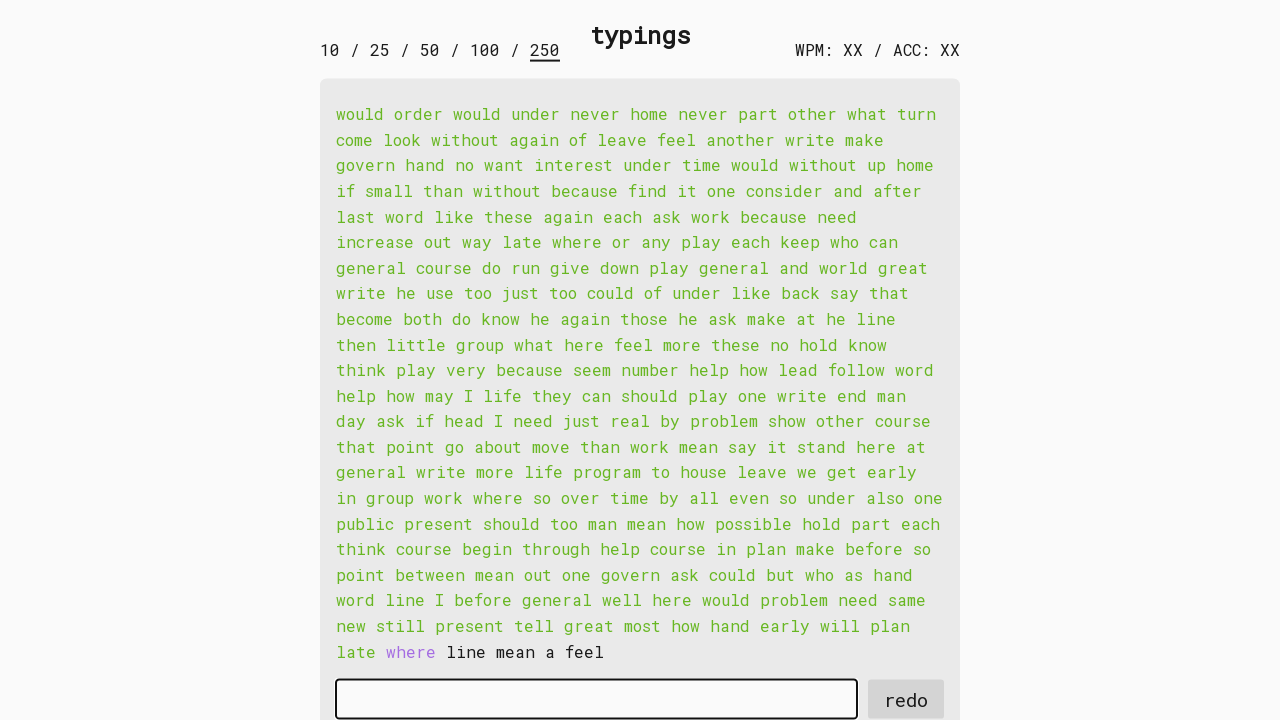

Typed word 246 into input field on #input-field
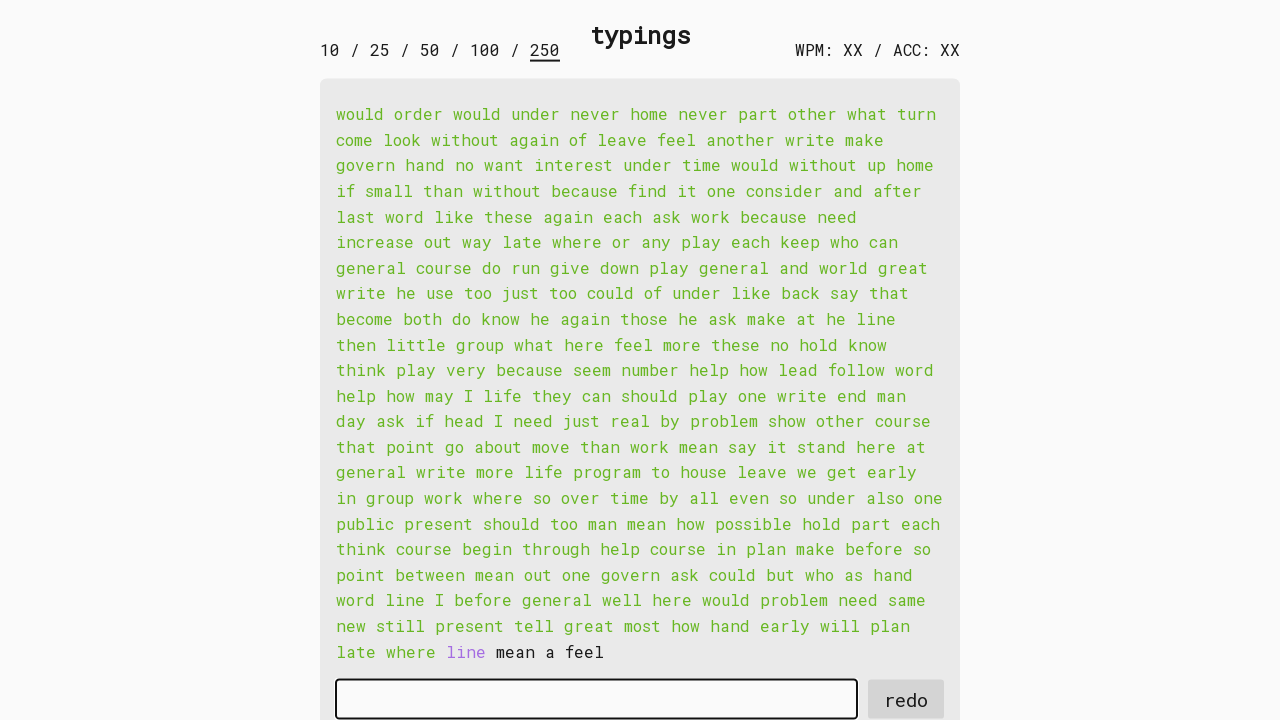

Retrieved word 247: 'line '
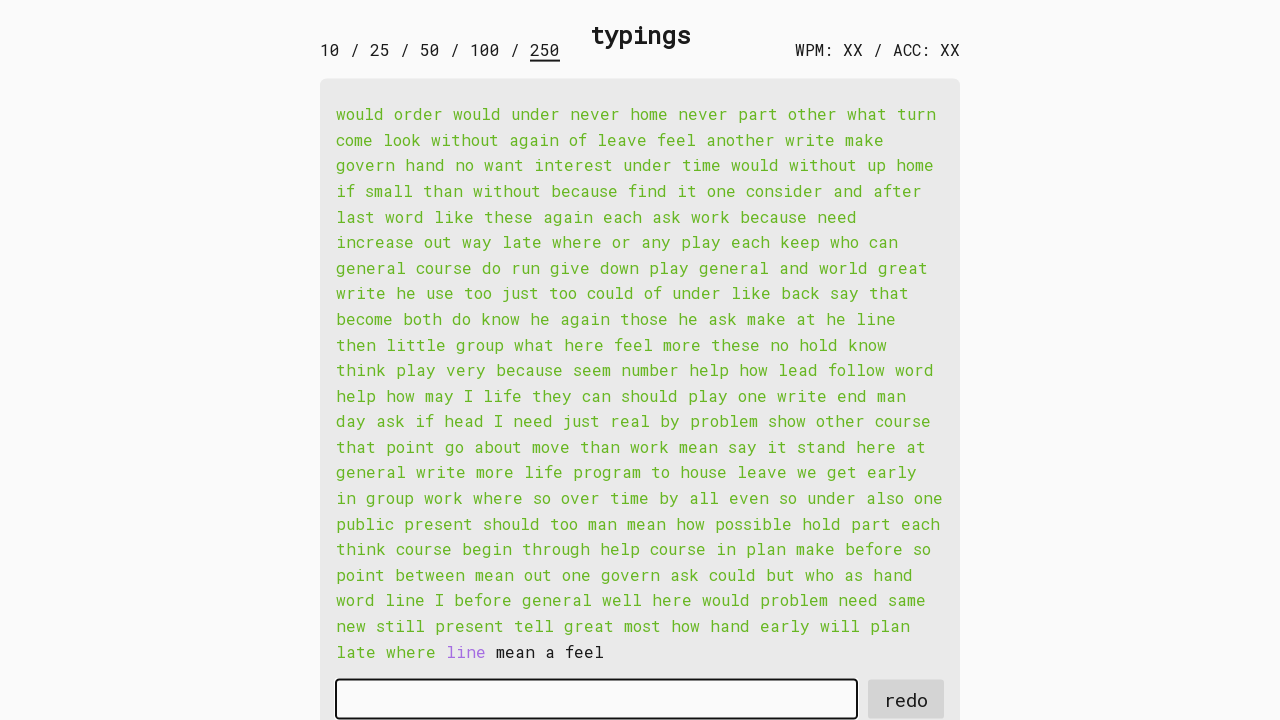

Typed word 247 into input field on #input-field
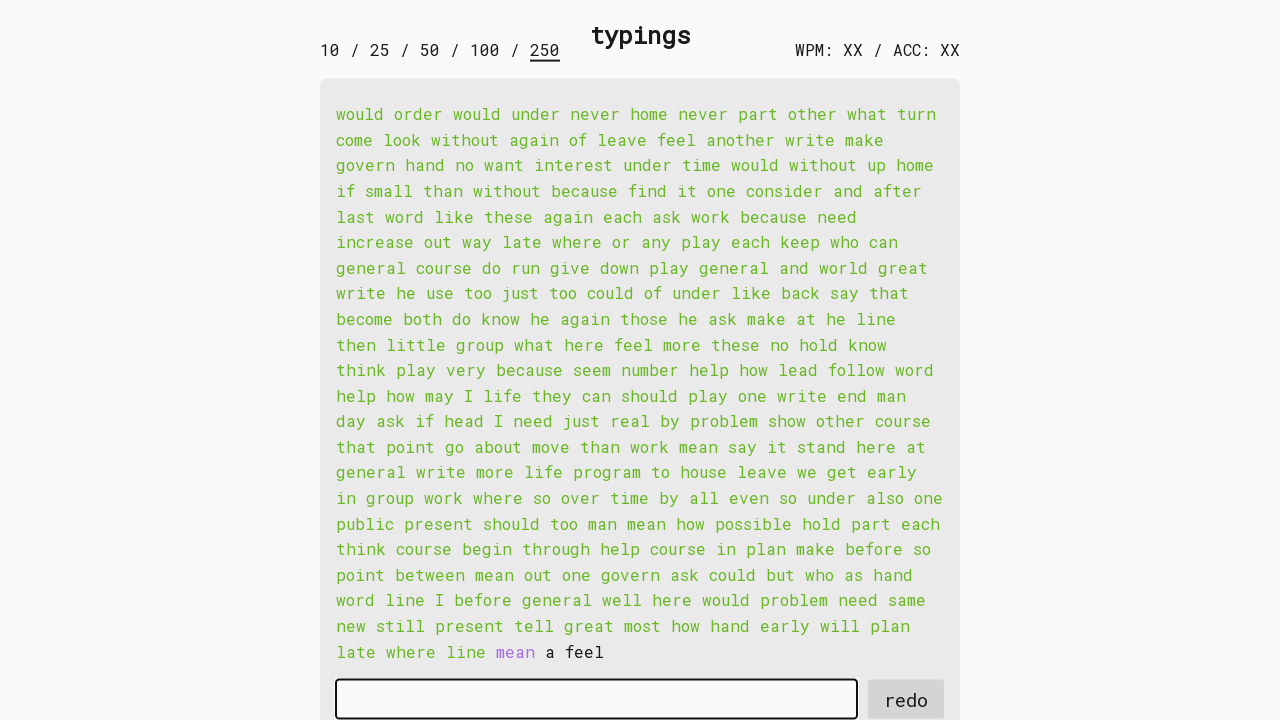

Retrieved word 248: 'mean '
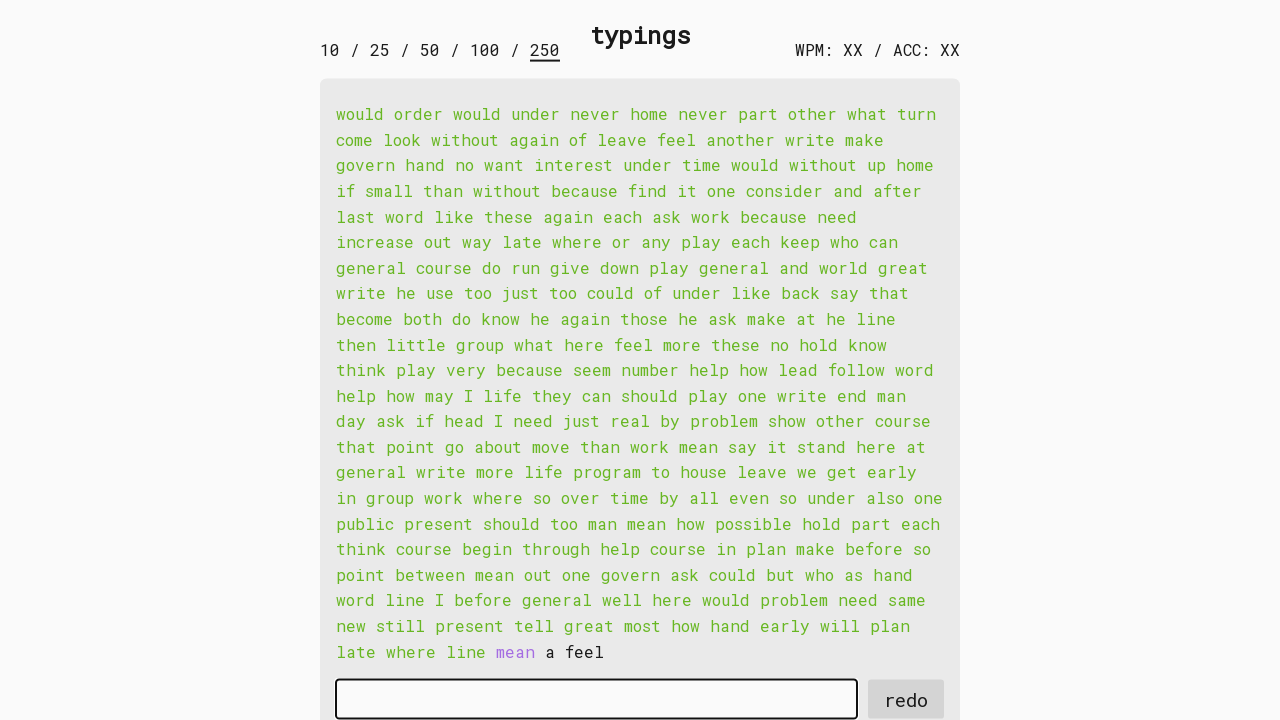

Typed word 248 into input field on #input-field
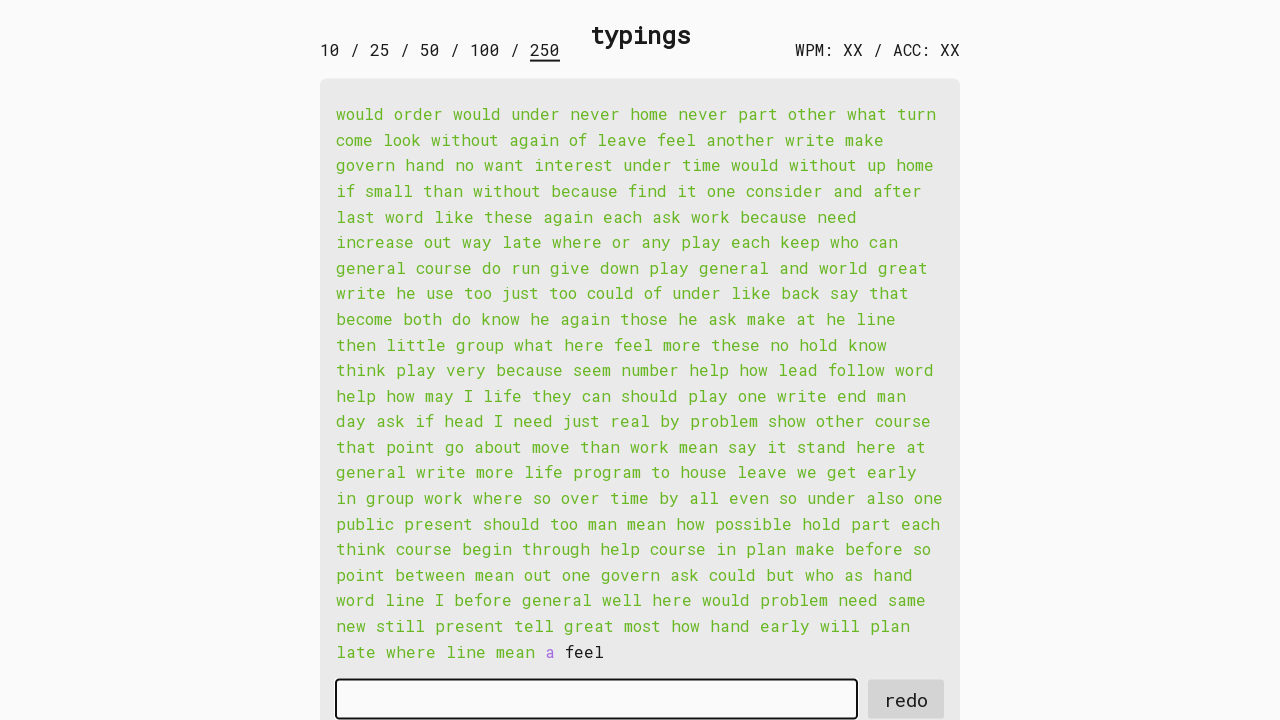

Retrieved word 249: 'a '
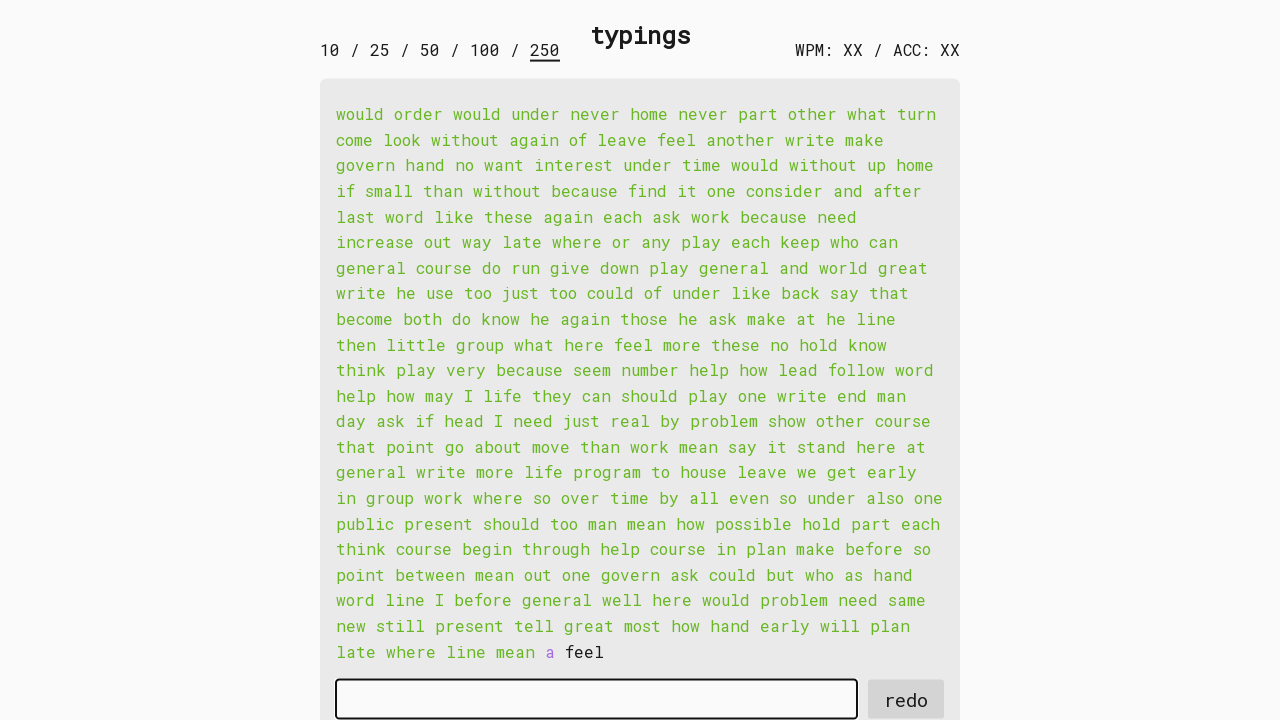

Typed word 249 into input field on #input-field
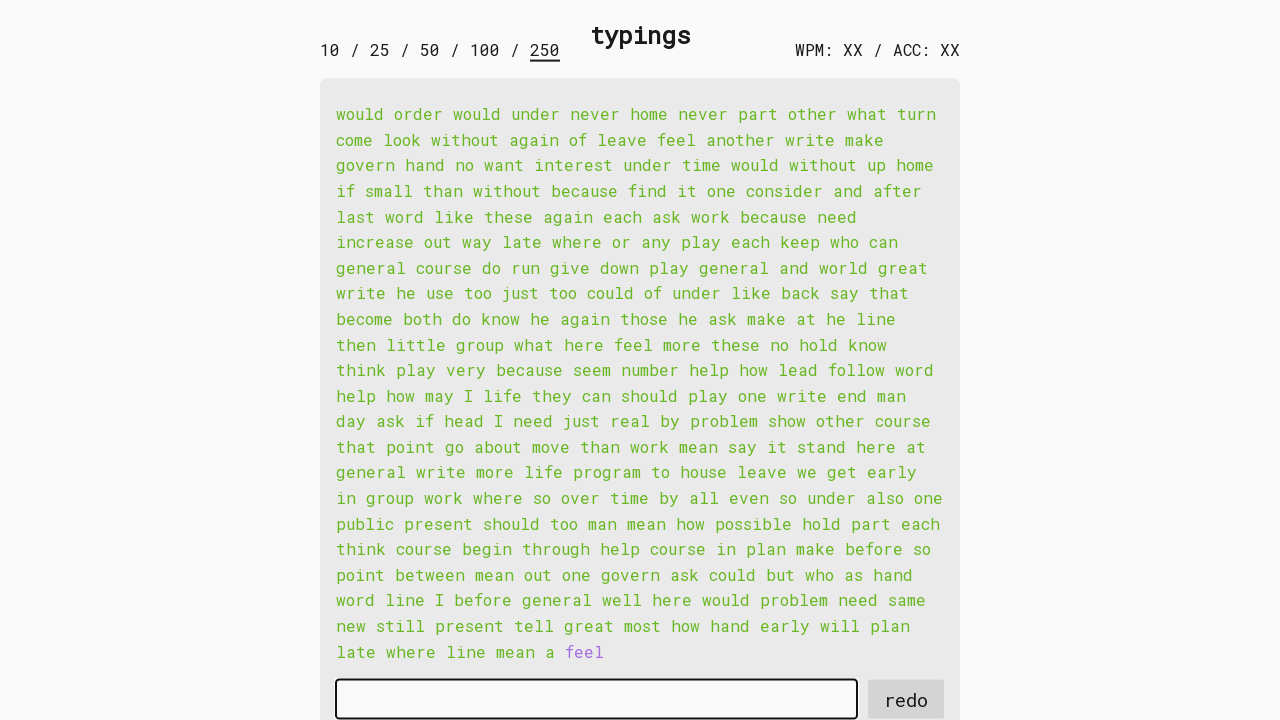

Retrieved word 250: 'feel '
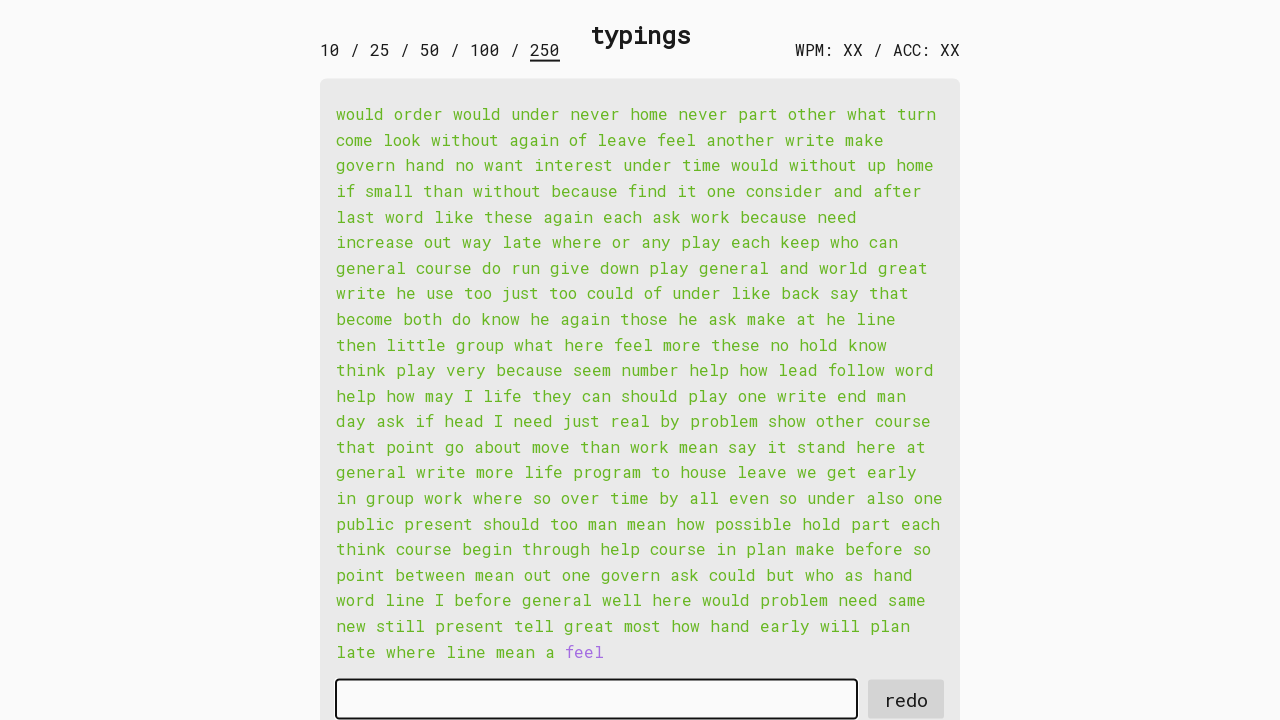

Typed word 250 into input field on #input-field
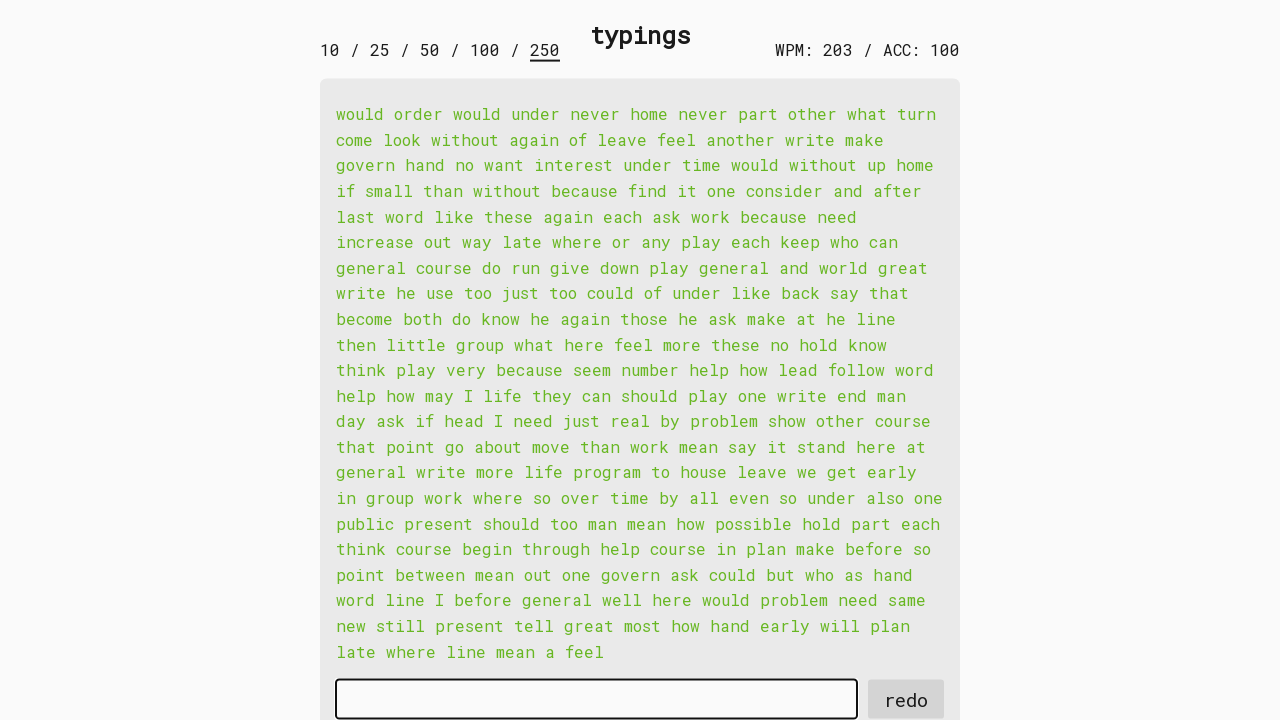

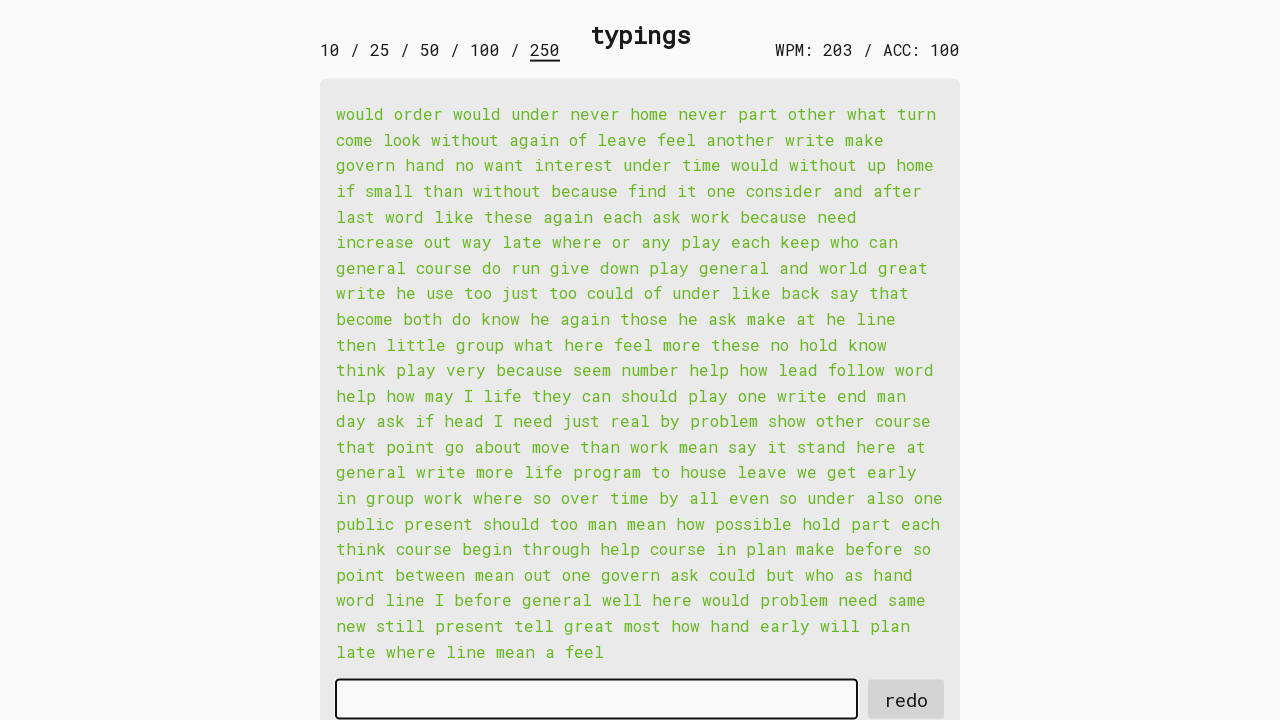